Automates playing the 2048 game by sending random arrow key inputs (up, down, left, right) to move tiles on the game board

Starting URL: https://gabrielecirulli.github.io/2048/

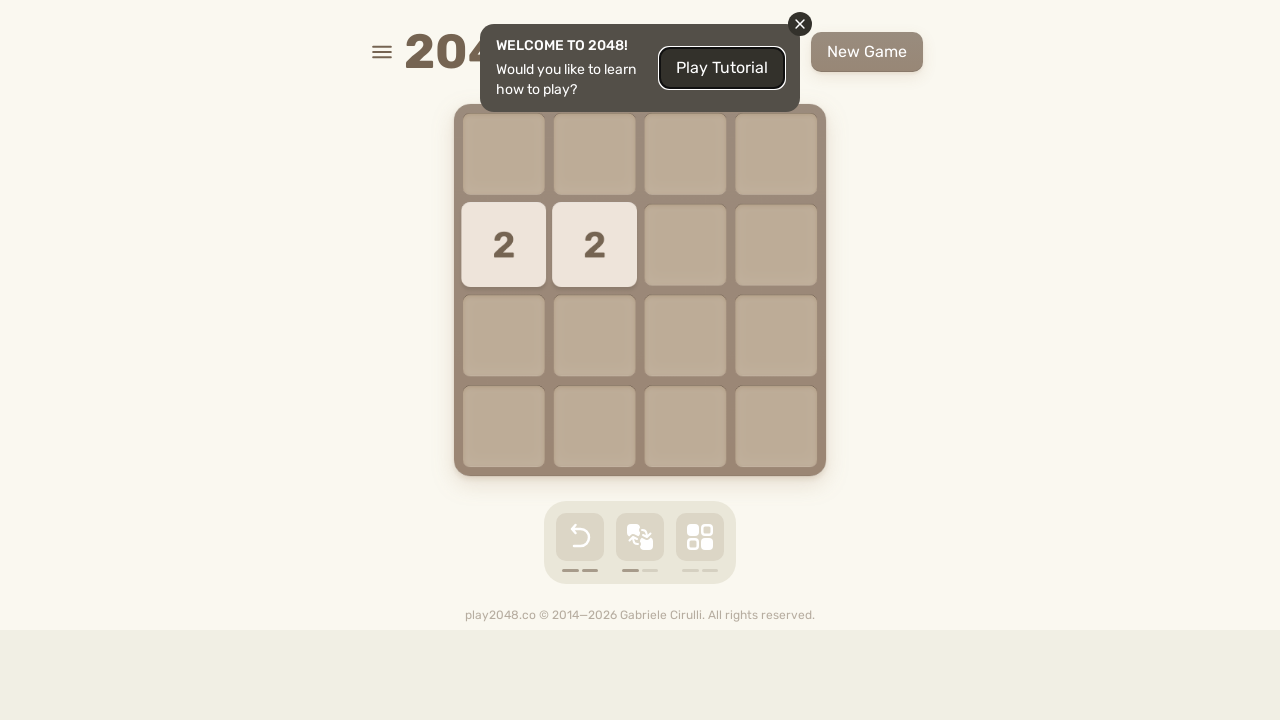

Pressed ArrowUp arrow key on html
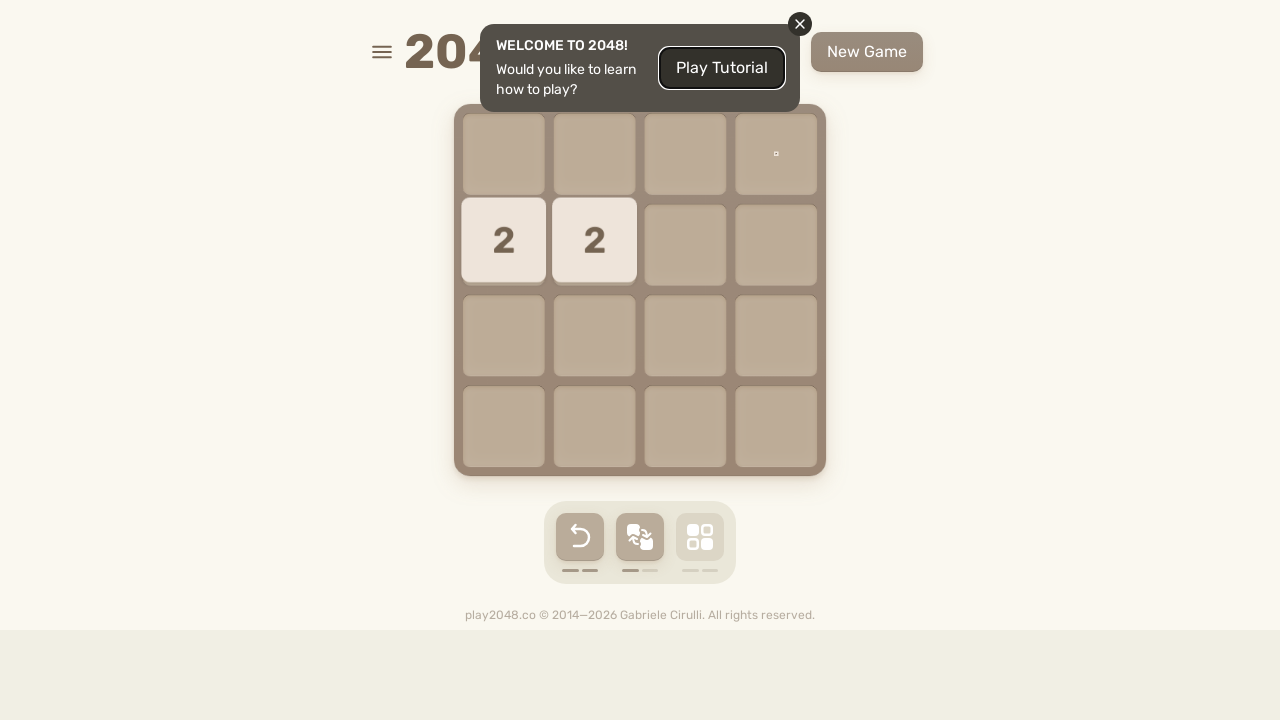

Pressed ArrowLeft arrow key on html
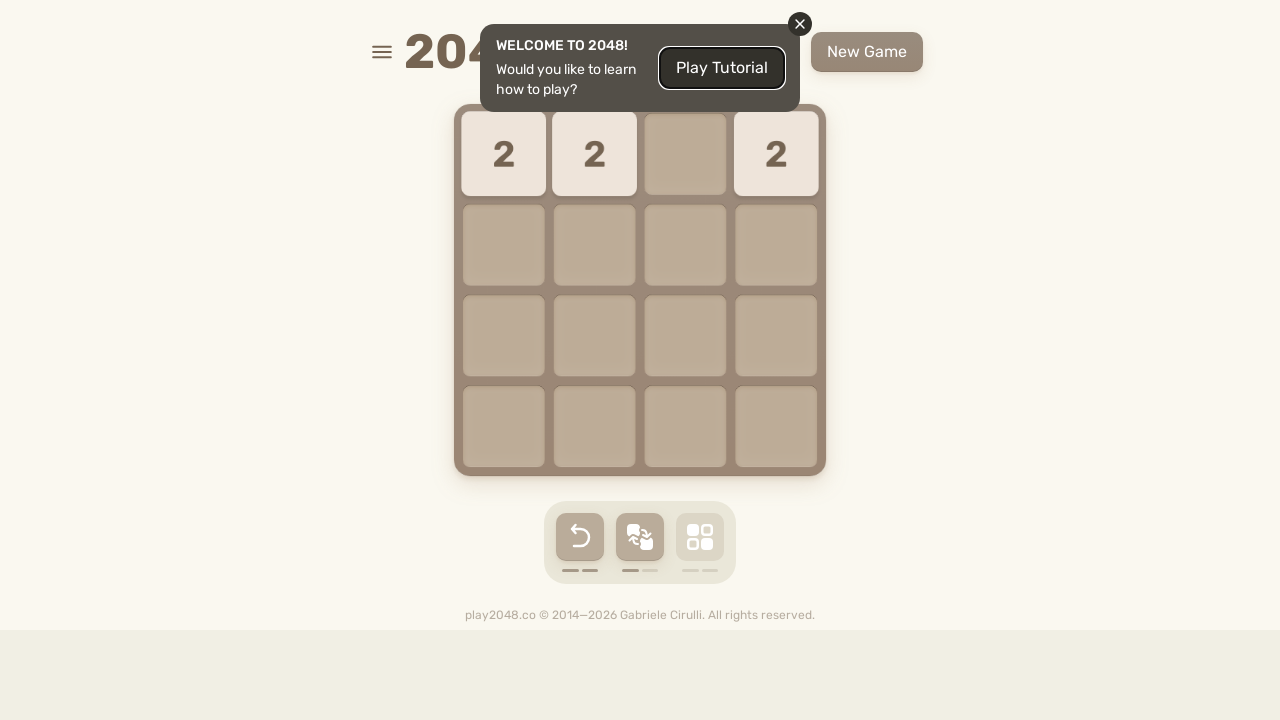

Pressed ArrowDown arrow key on html
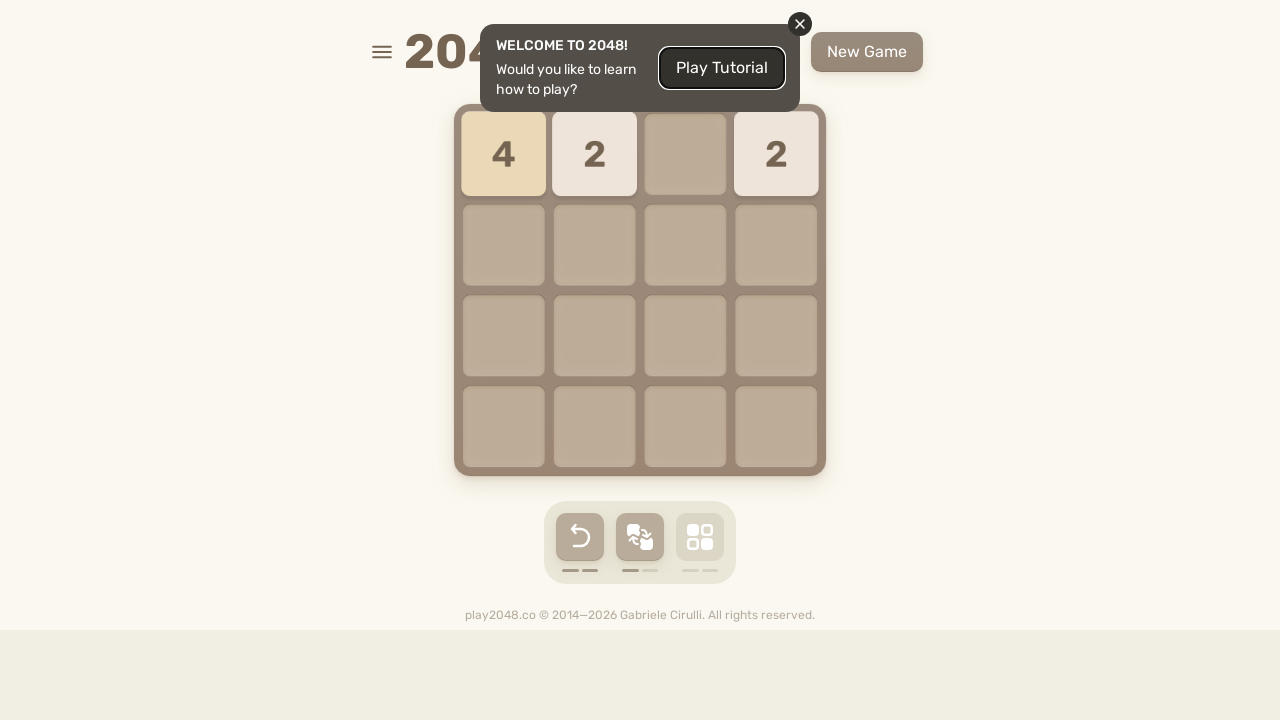

Pressed ArrowUp arrow key on html
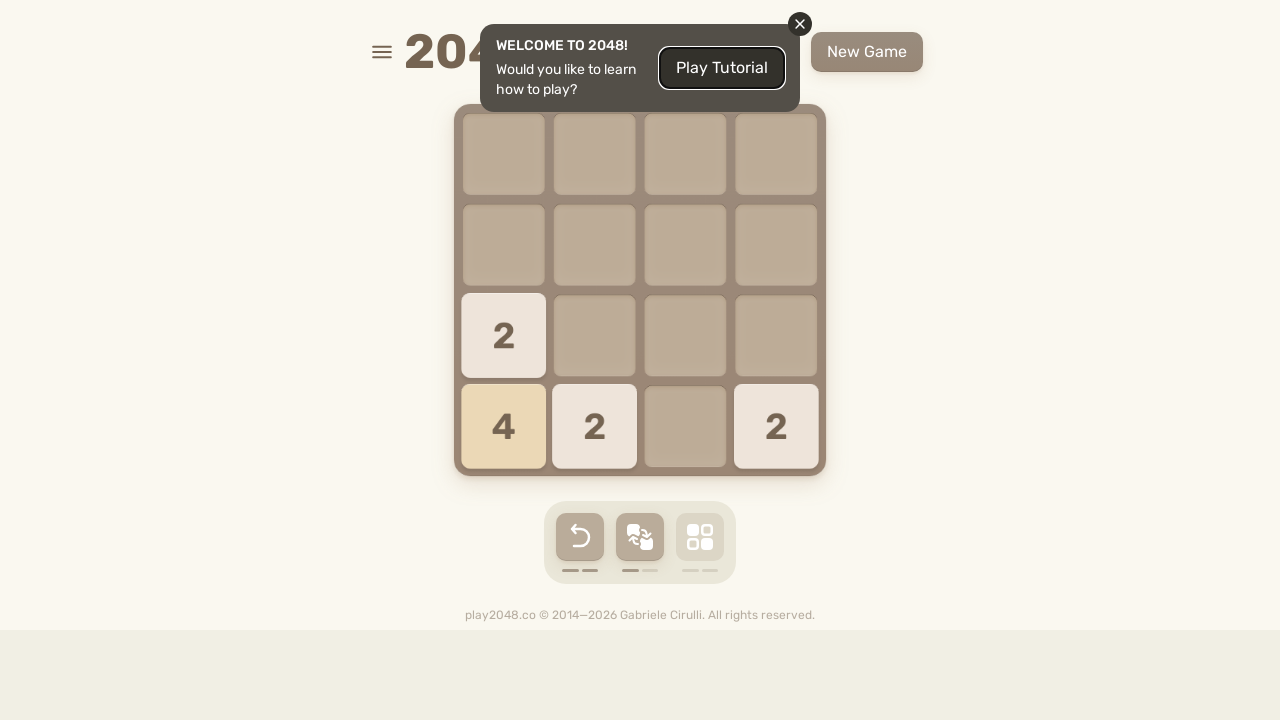

Pressed ArrowUp arrow key on html
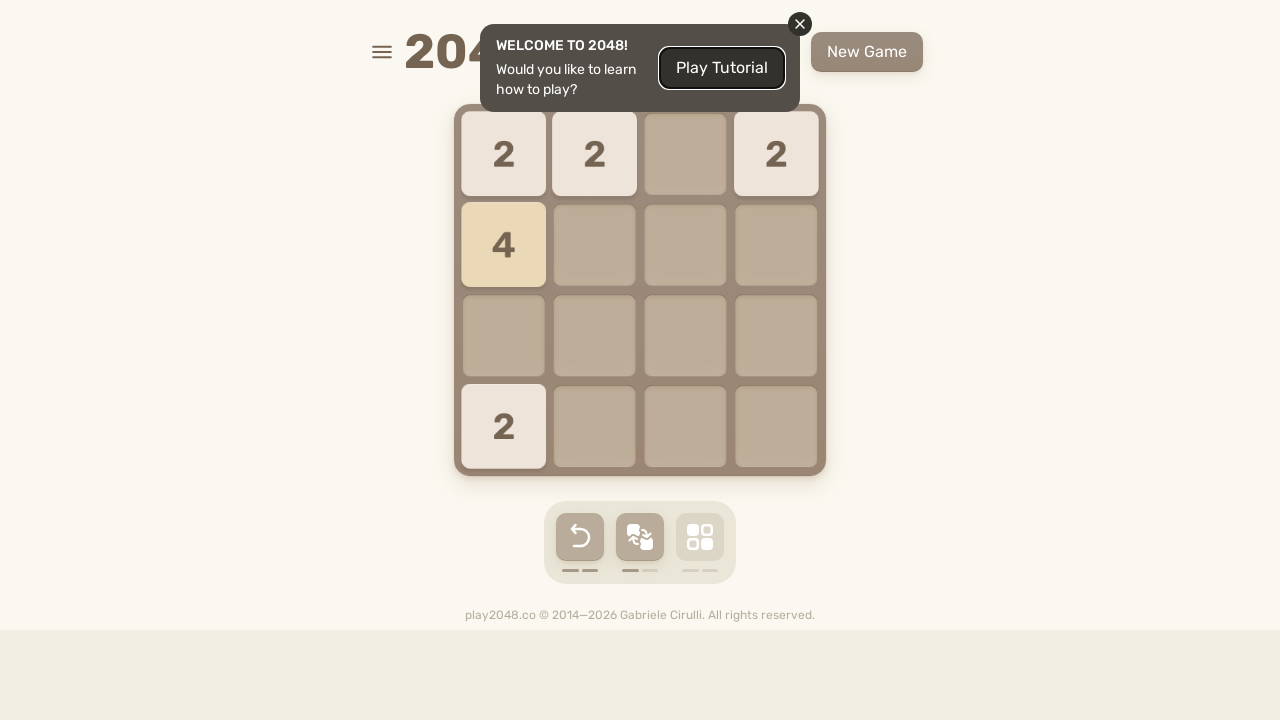

Pressed ArrowRight arrow key on html
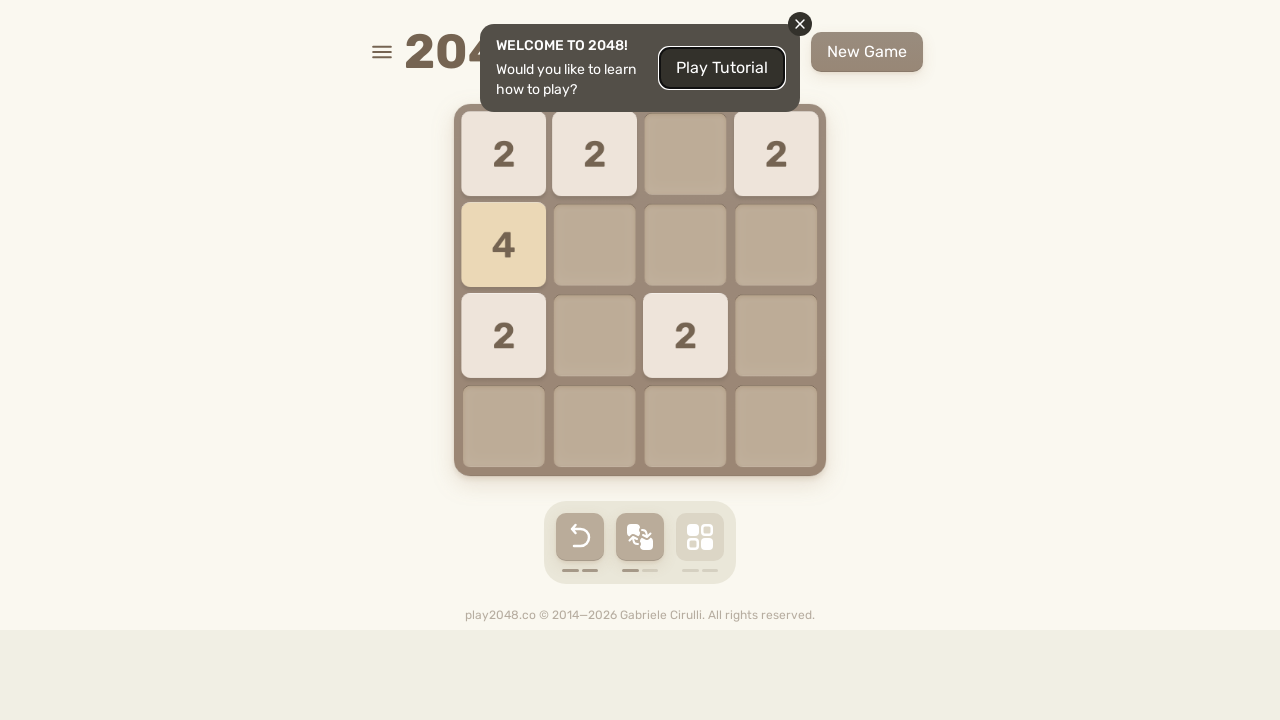

Pressed ArrowUp arrow key on html
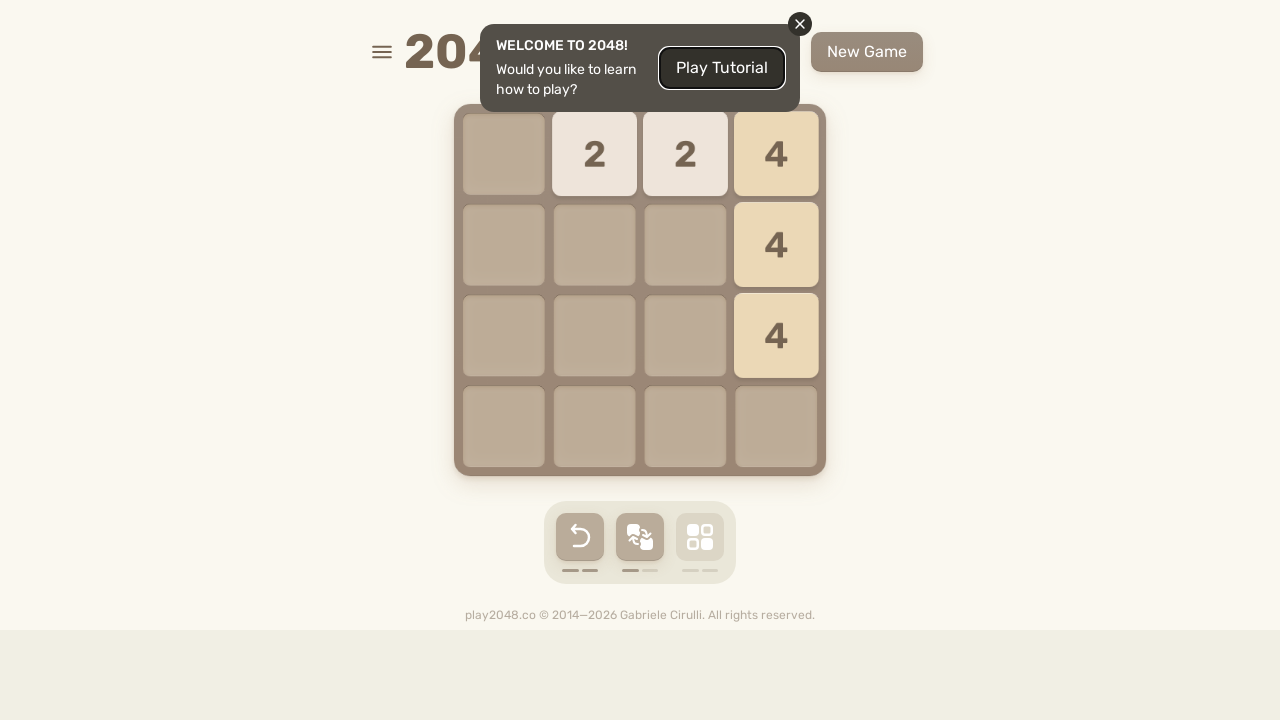

Pressed ArrowRight arrow key on html
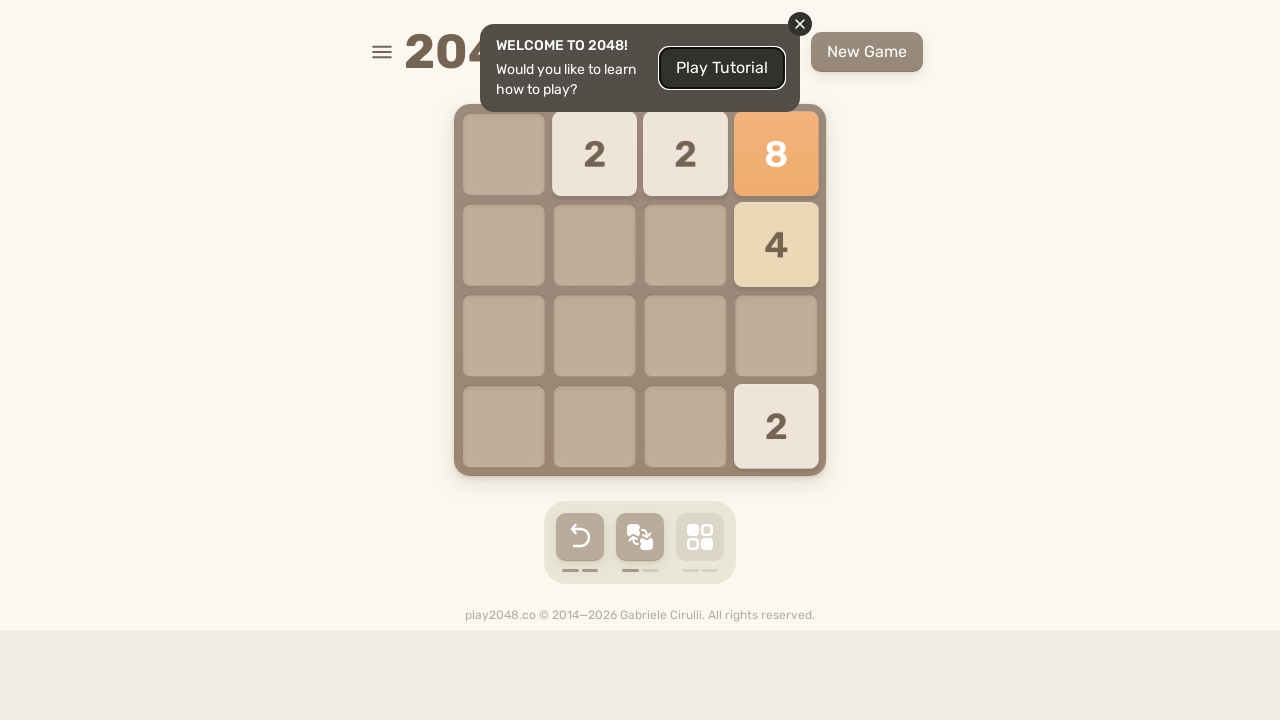

Pressed ArrowDown arrow key on html
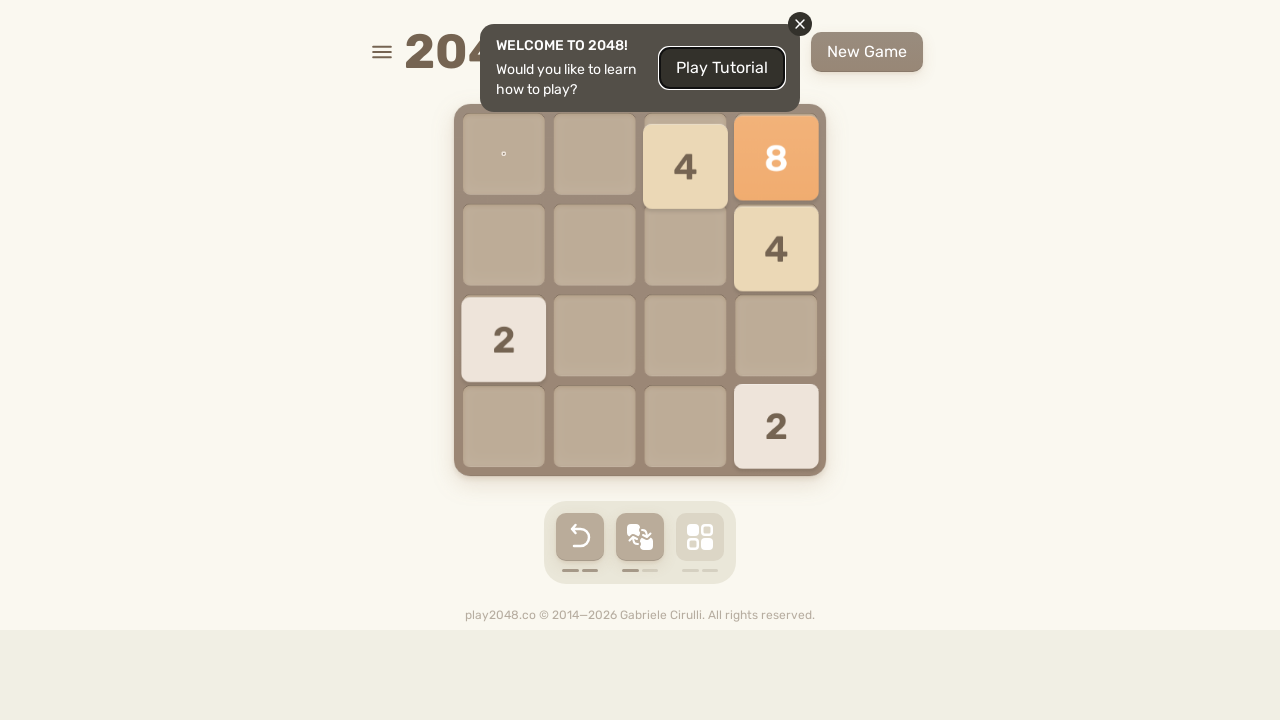

Pressed ArrowRight arrow key on html
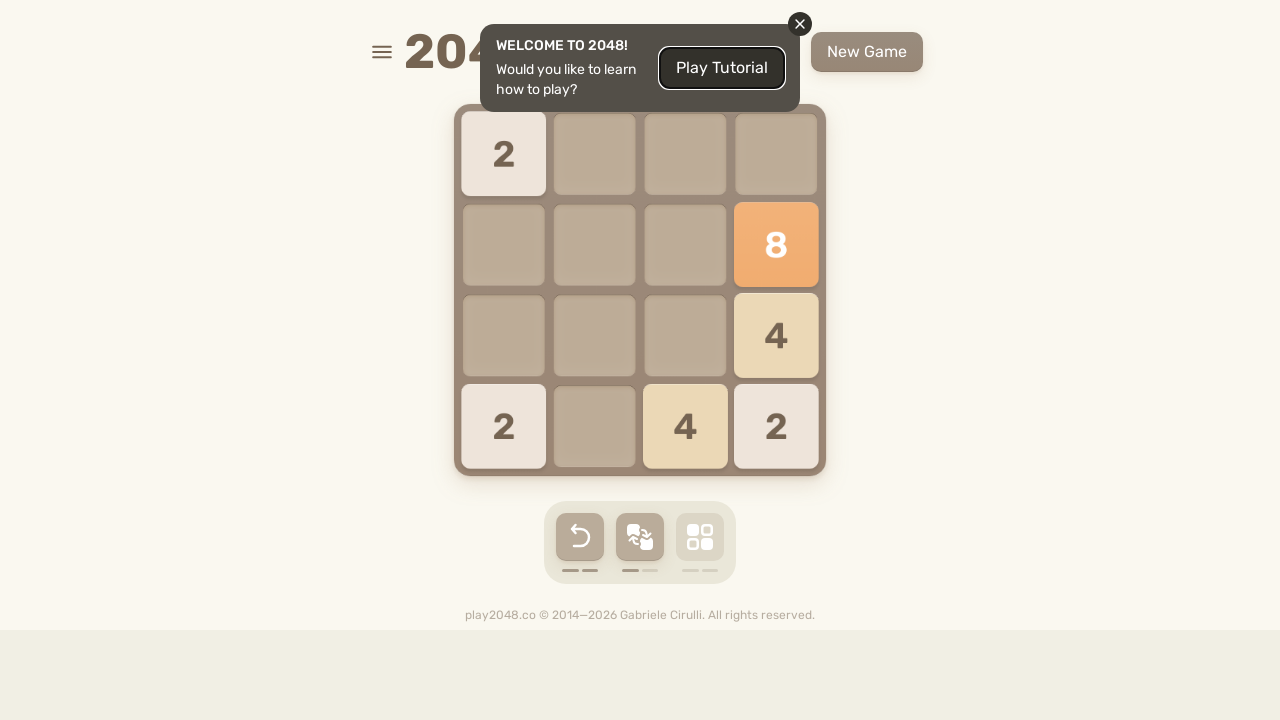

Pressed ArrowLeft arrow key on html
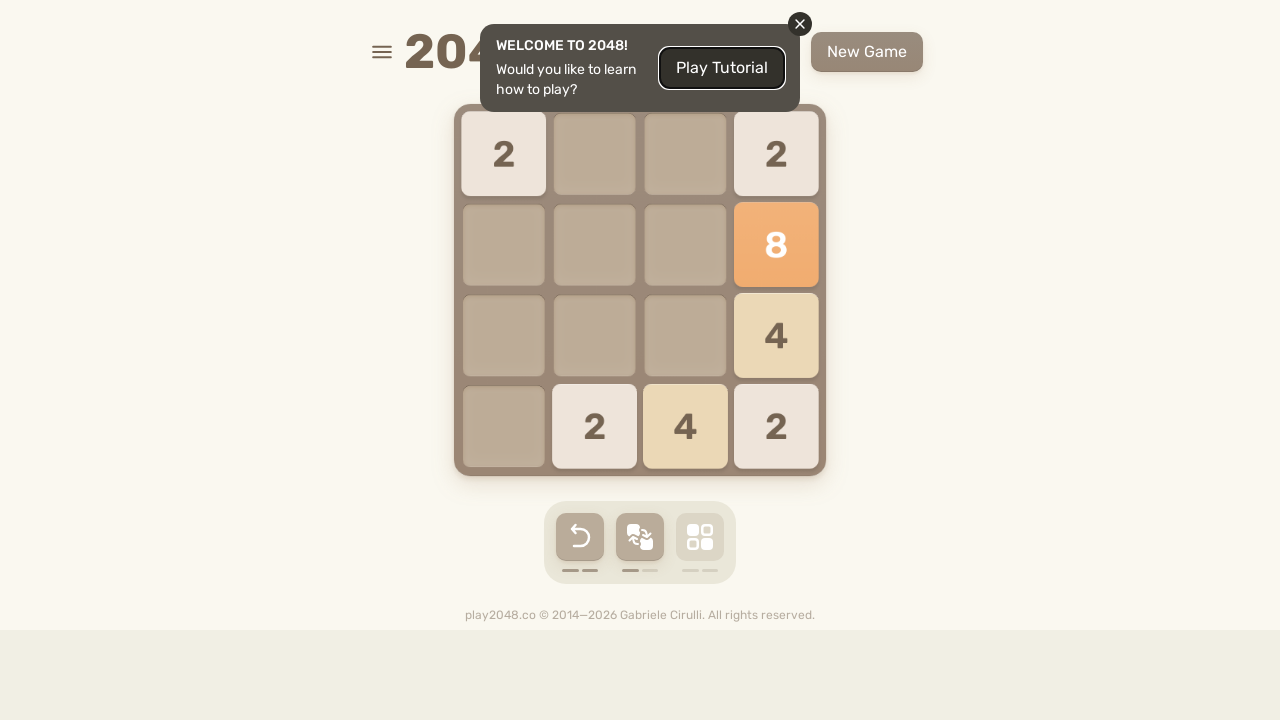

Pressed ArrowDown arrow key on html
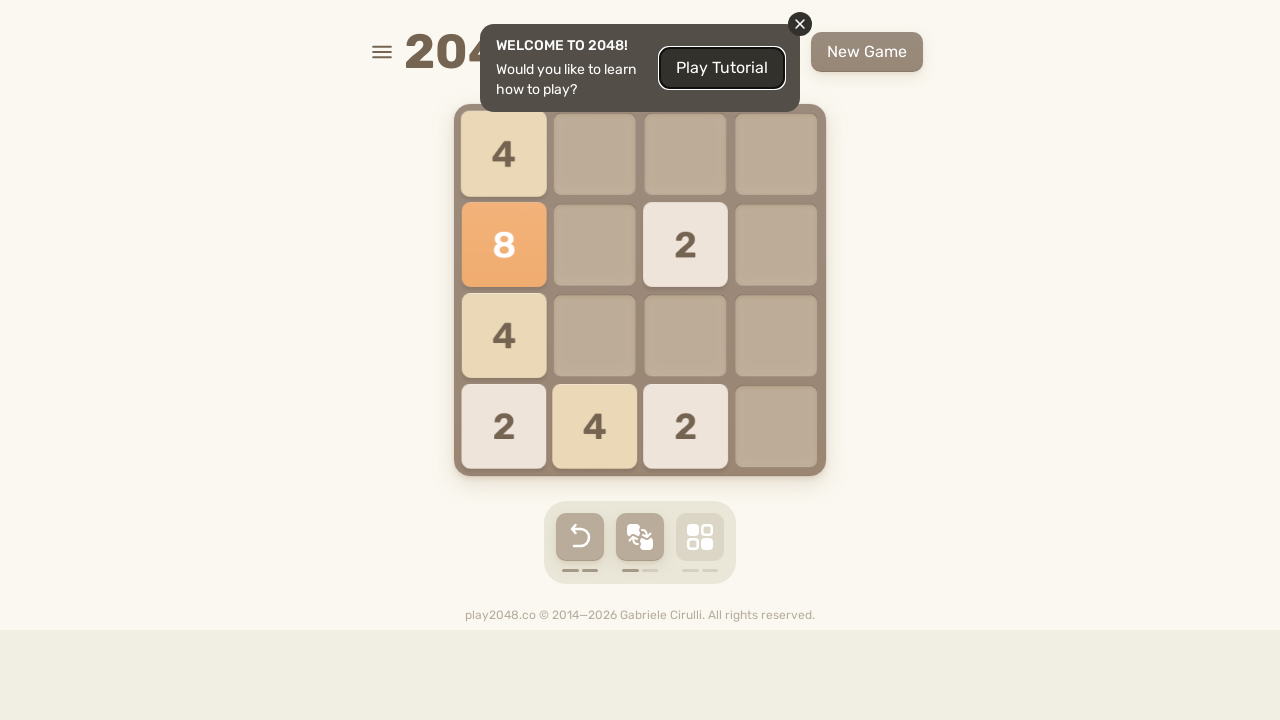

Pressed ArrowRight arrow key on html
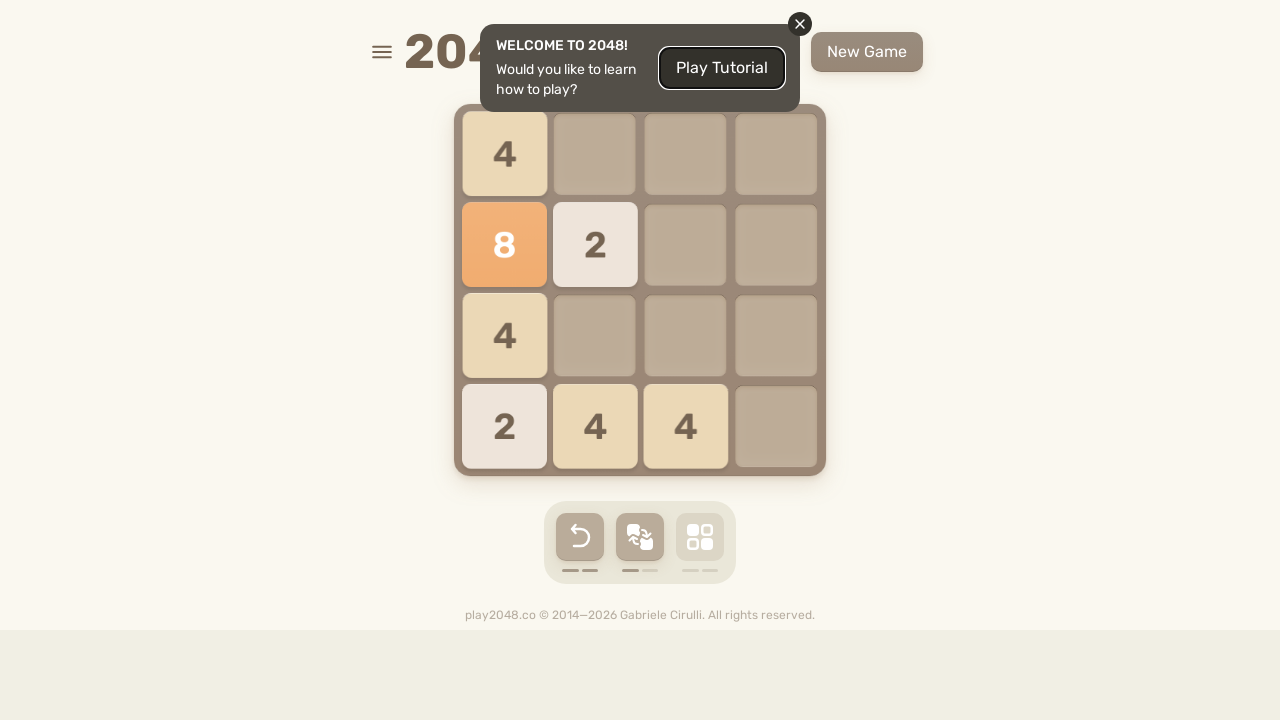

Pressed ArrowDown arrow key on html
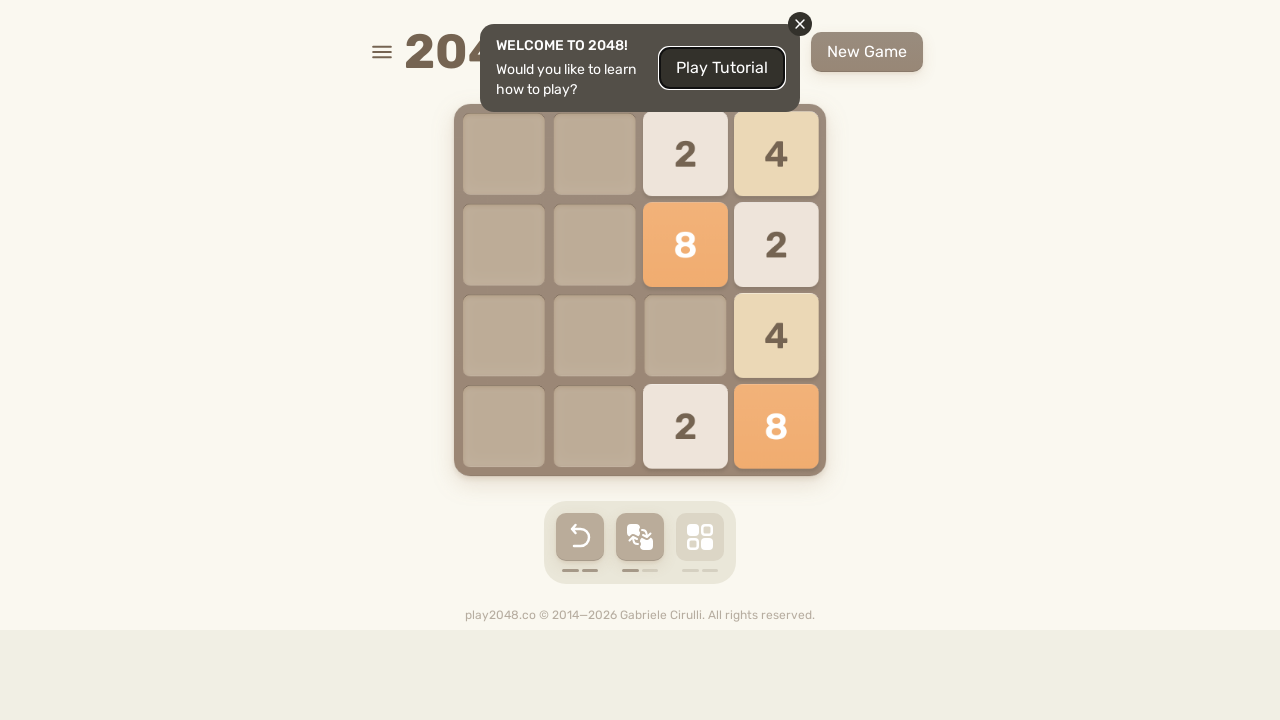

Pressed ArrowUp arrow key on html
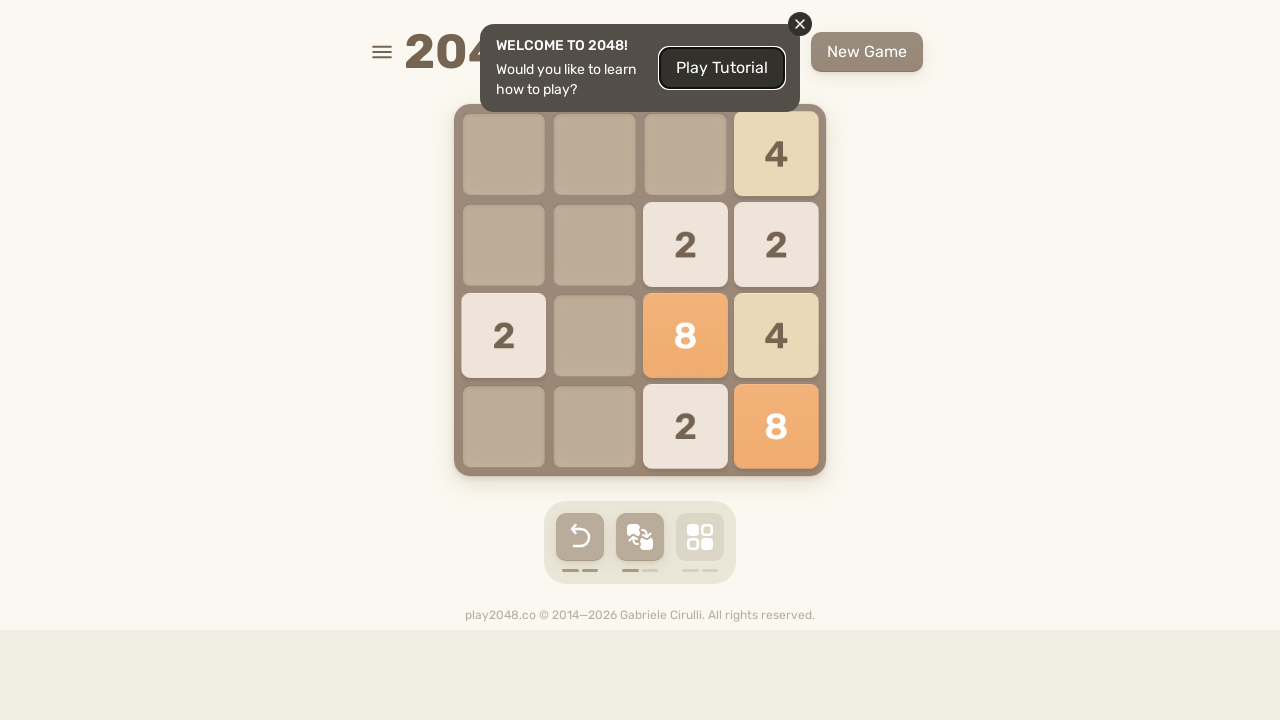

Pressed ArrowDown arrow key on html
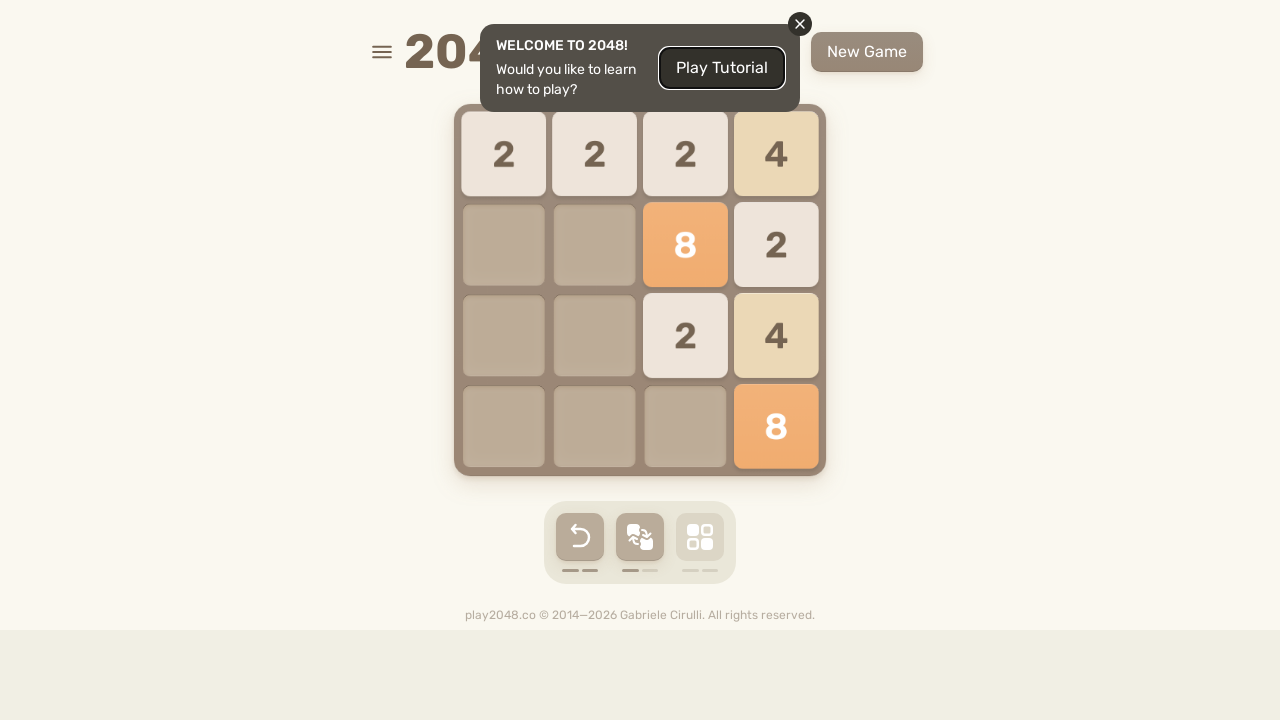

Pressed ArrowDown arrow key on html
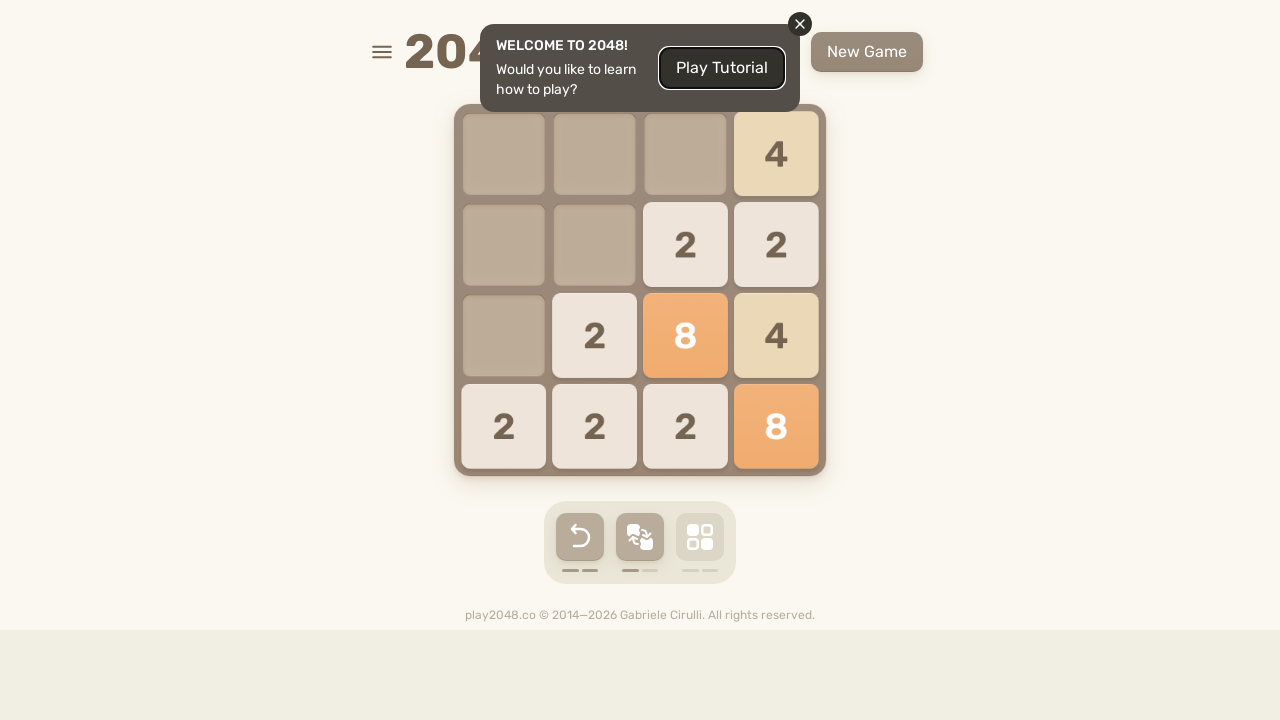

Pressed ArrowRight arrow key on html
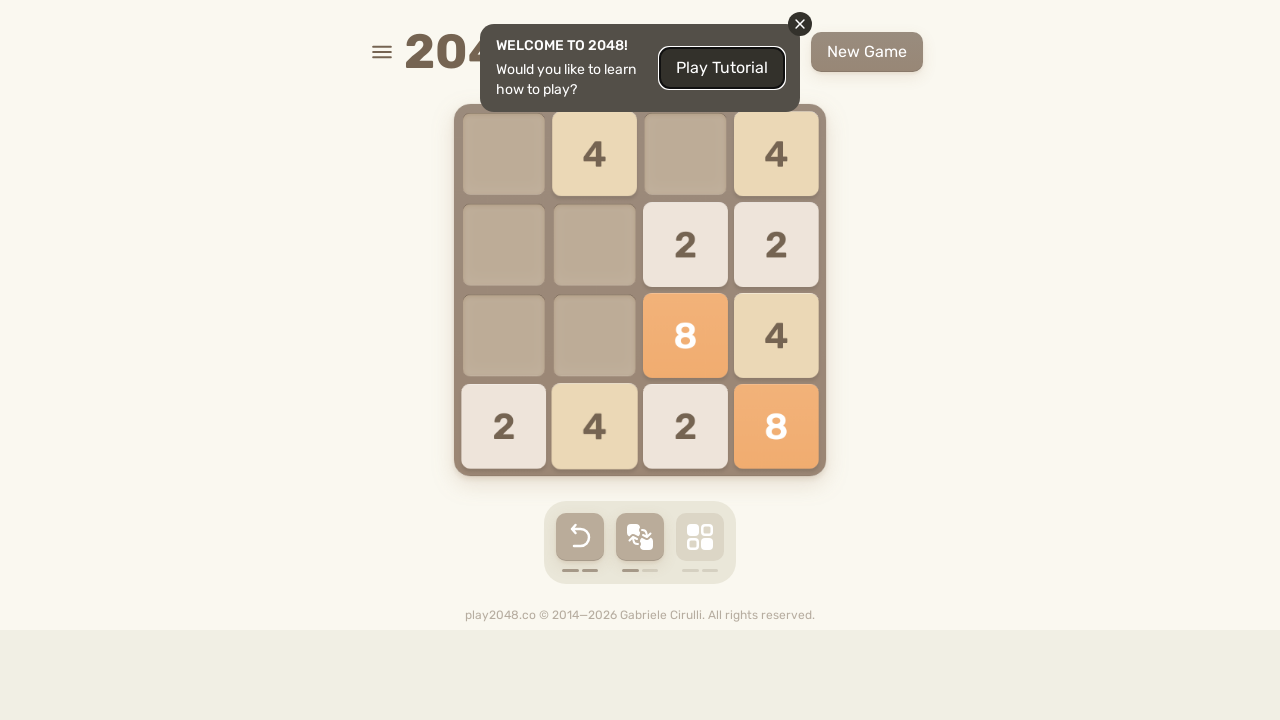

Pressed ArrowLeft arrow key on html
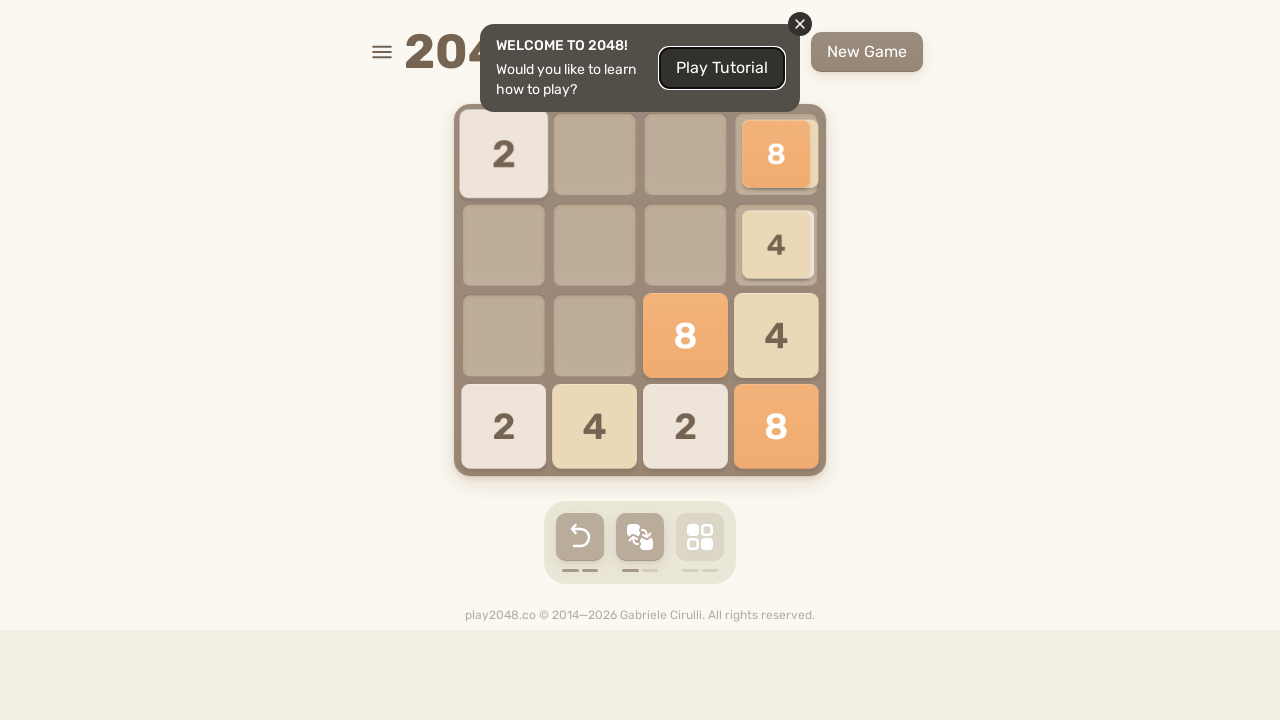

Pressed ArrowUp arrow key on html
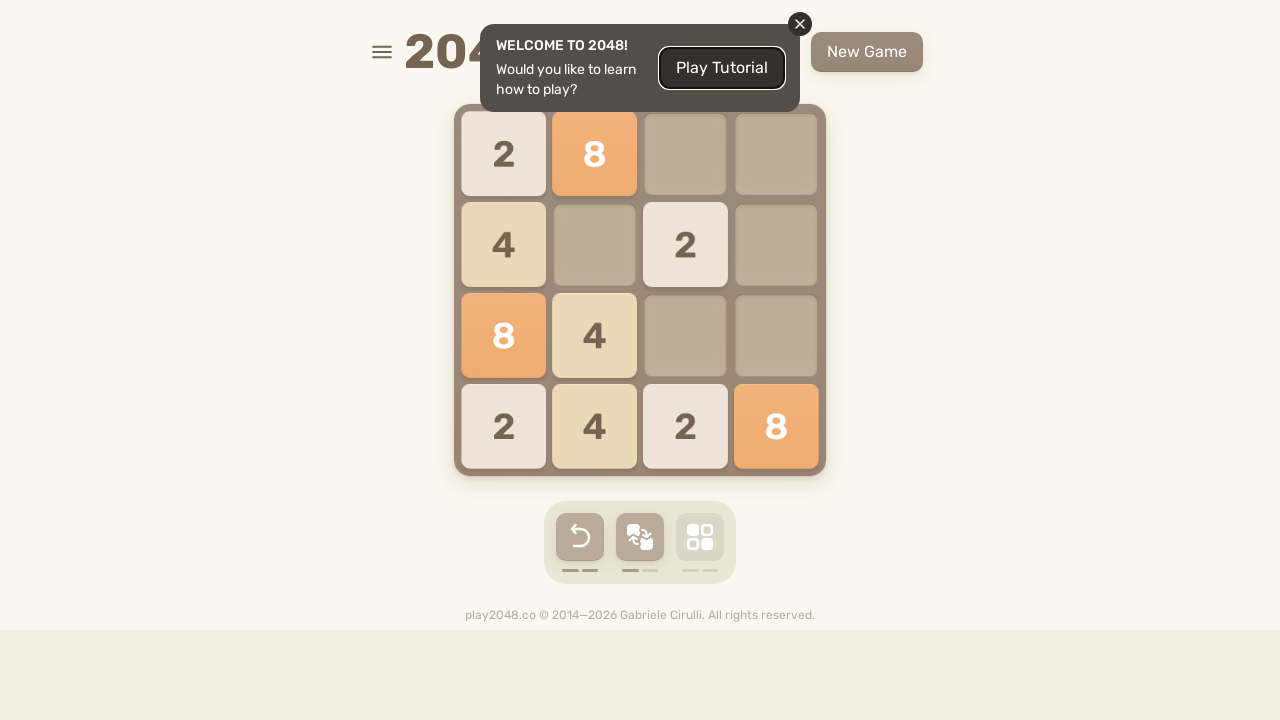

Pressed ArrowLeft arrow key on html
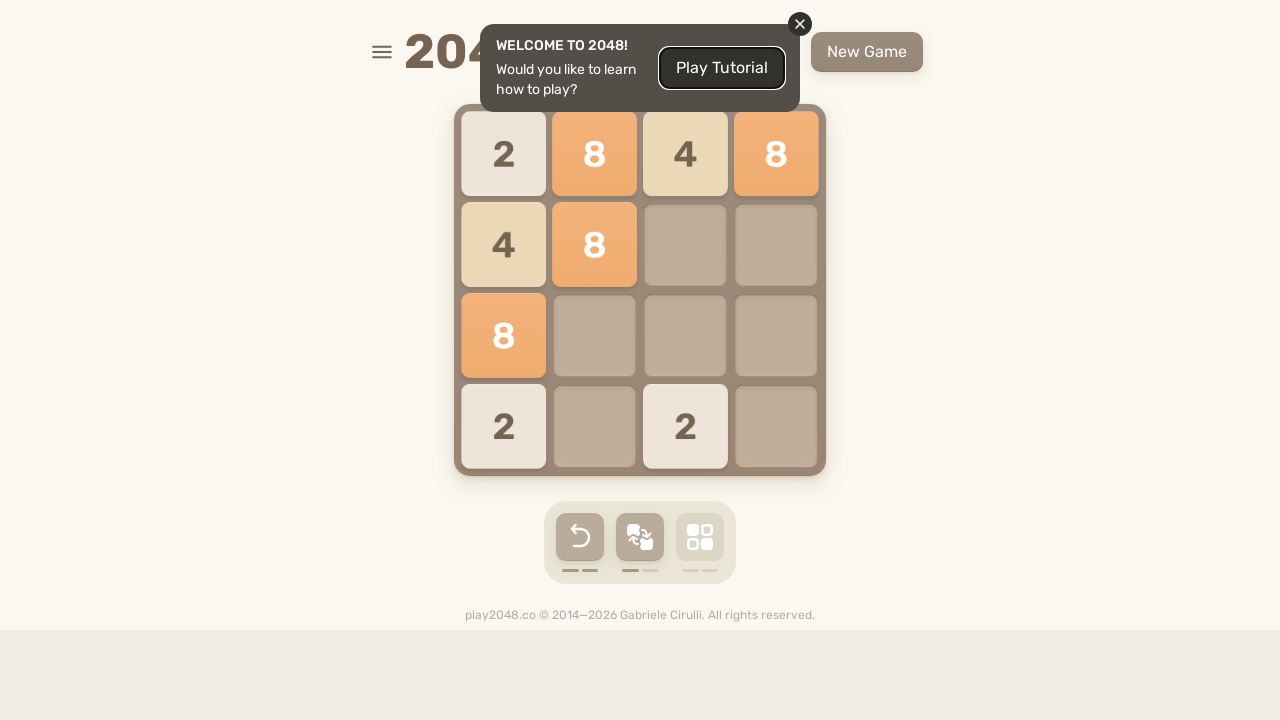

Pressed ArrowLeft arrow key on html
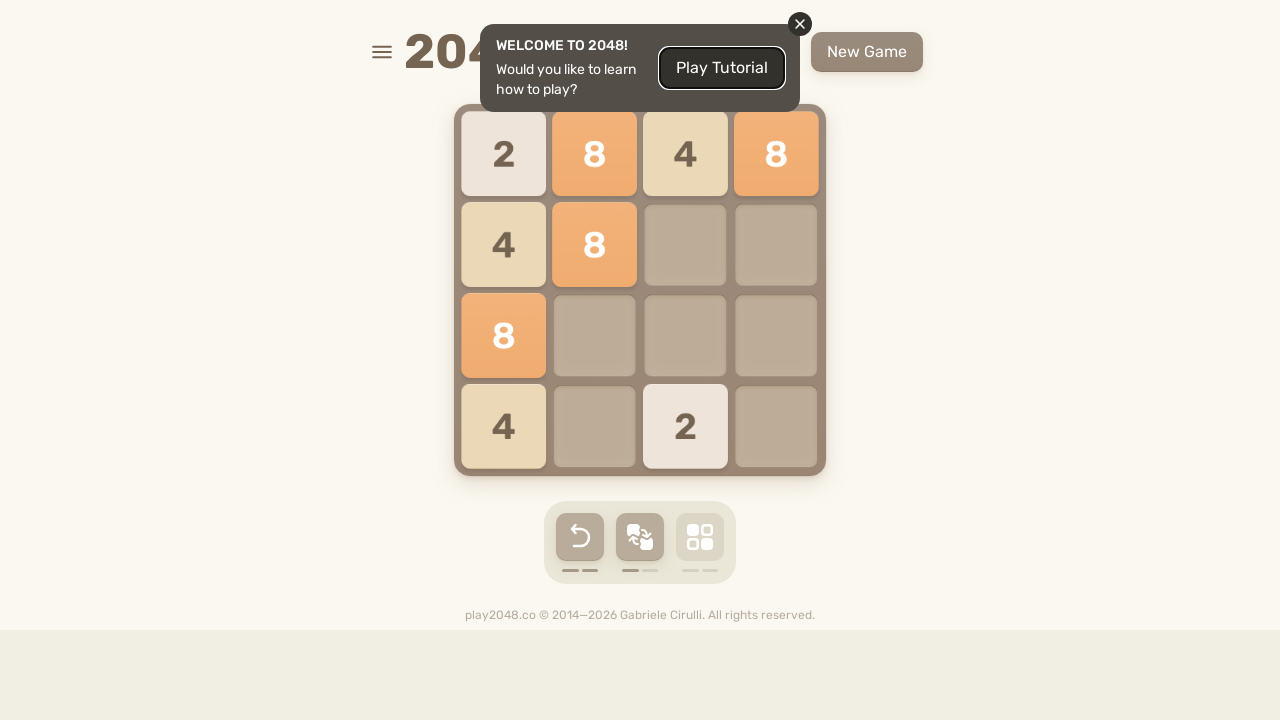

Pressed ArrowDown arrow key on html
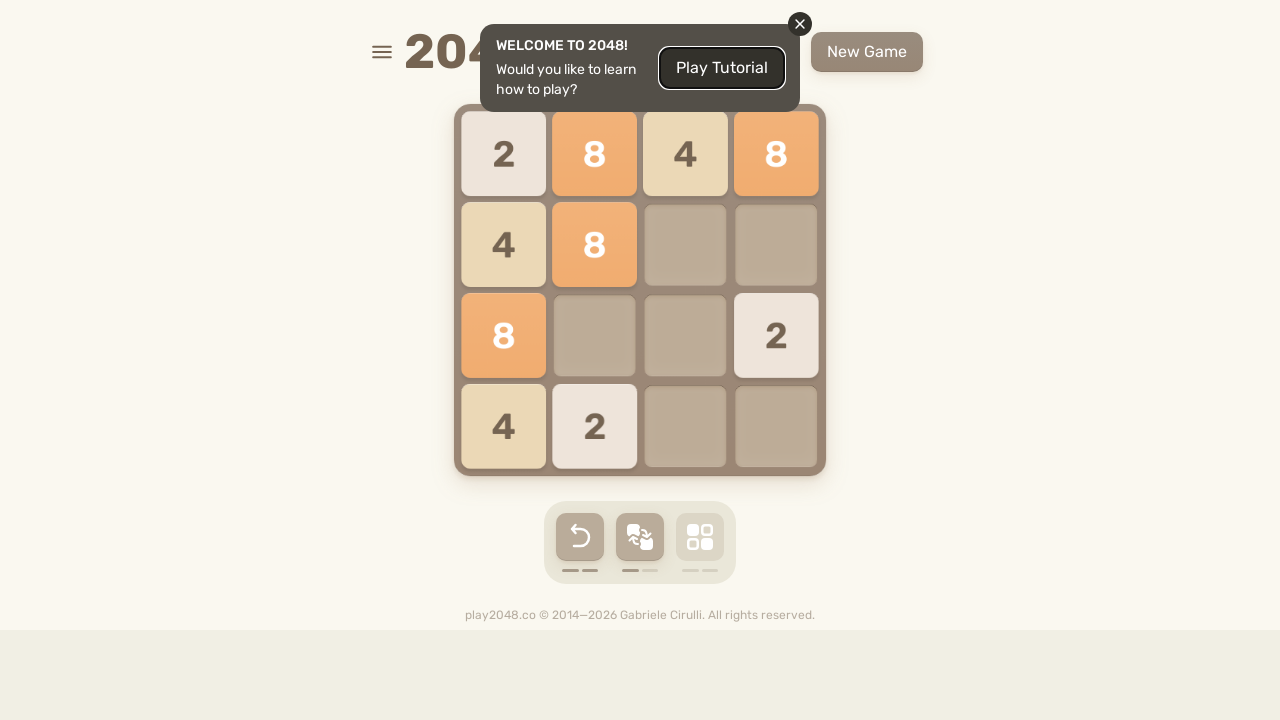

Pressed ArrowRight arrow key on html
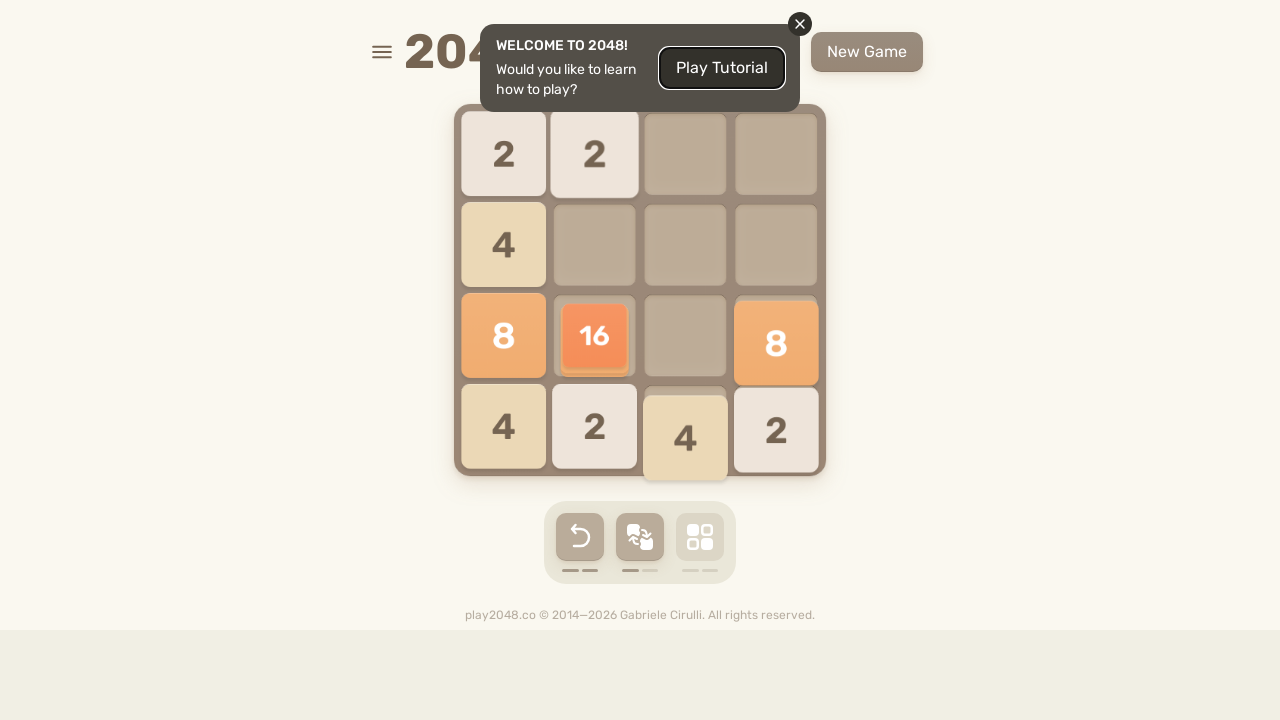

Pressed ArrowRight arrow key on html
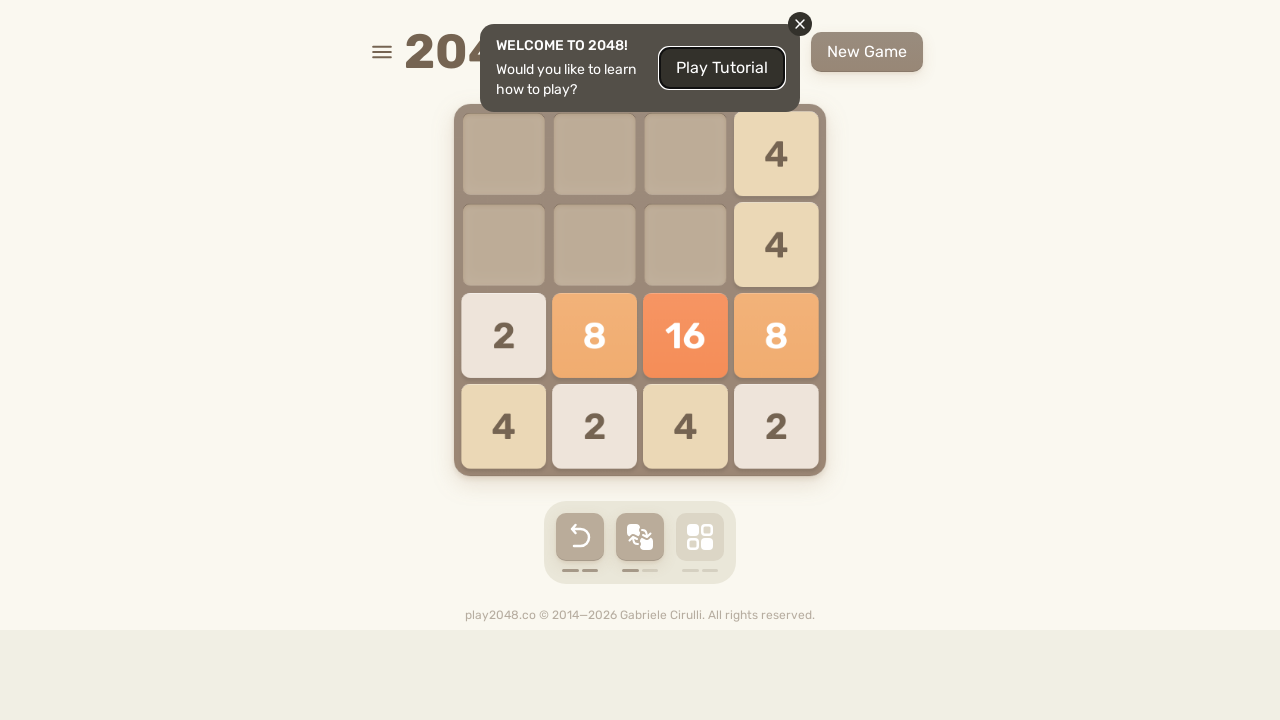

Pressed ArrowLeft arrow key on html
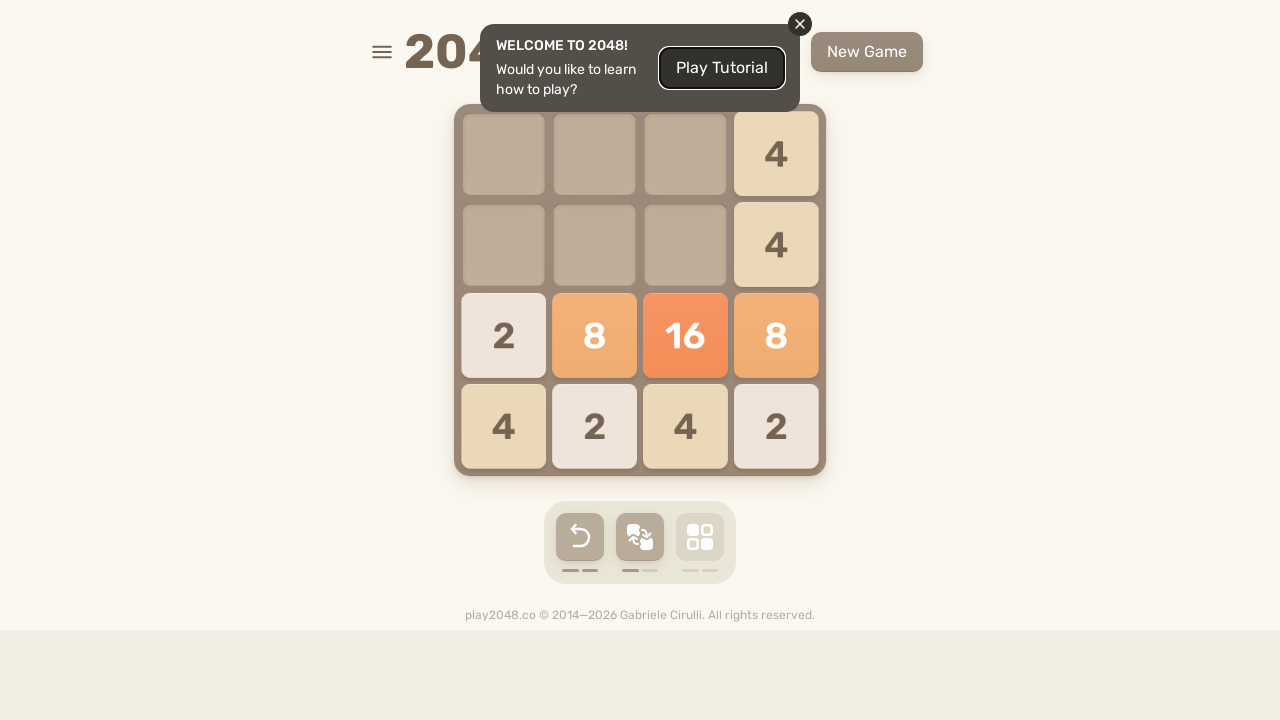

Pressed ArrowUp arrow key on html
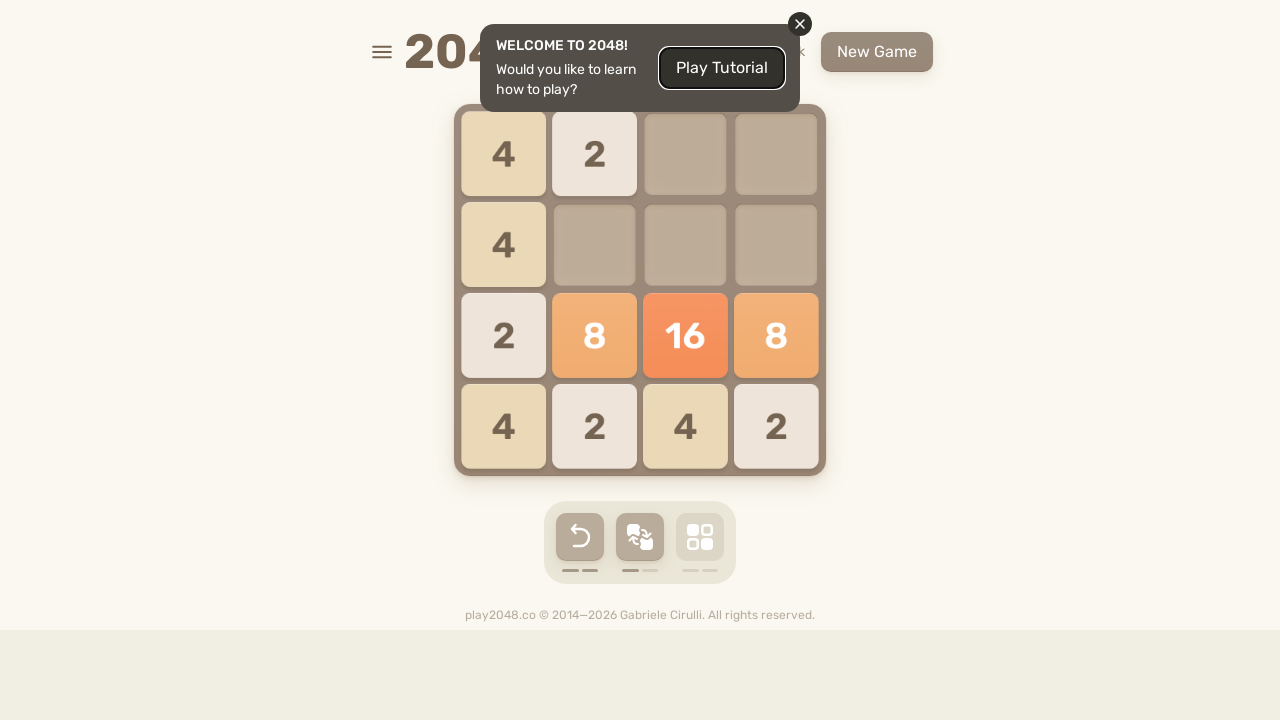

Pressed ArrowUp arrow key on html
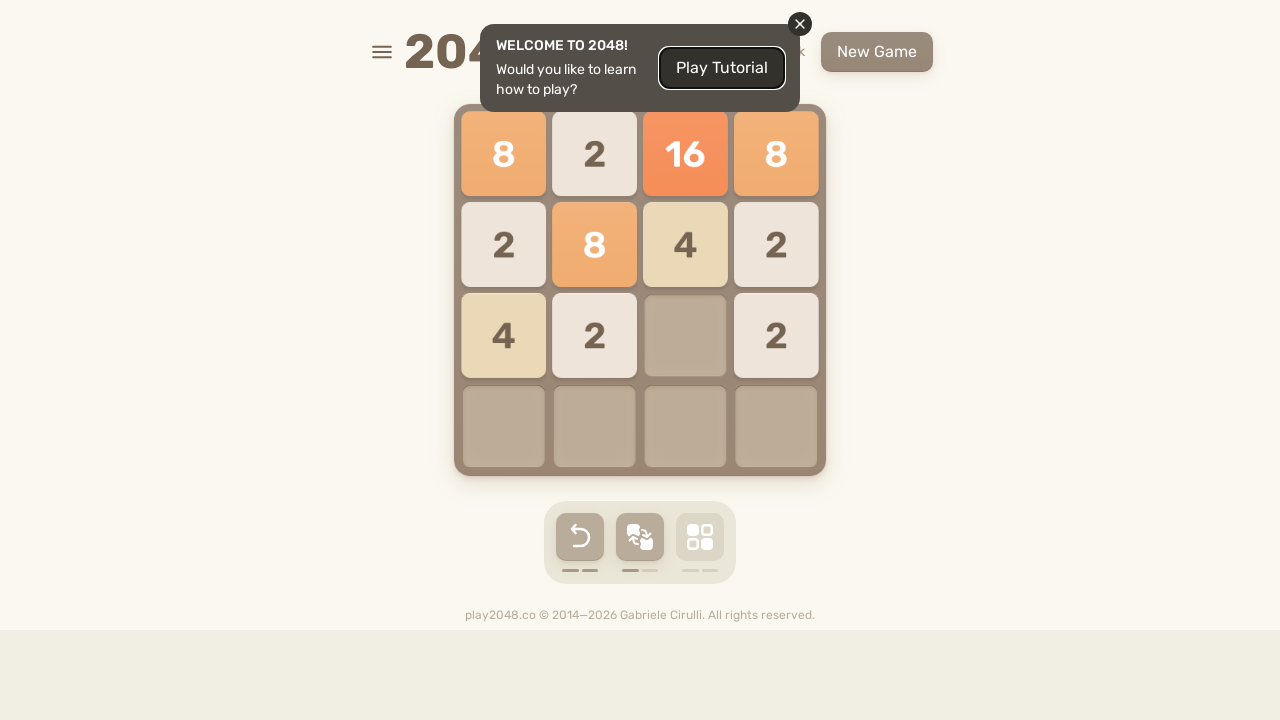

Pressed ArrowDown arrow key on html
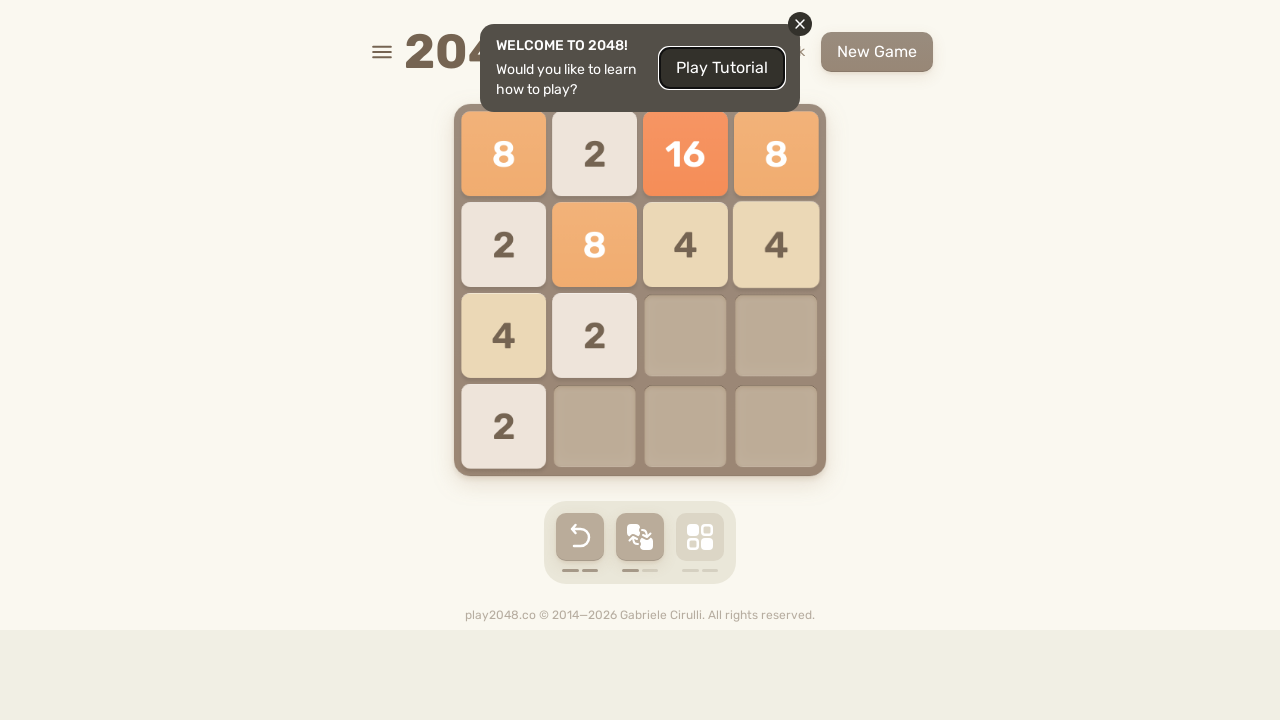

Pressed ArrowDown arrow key on html
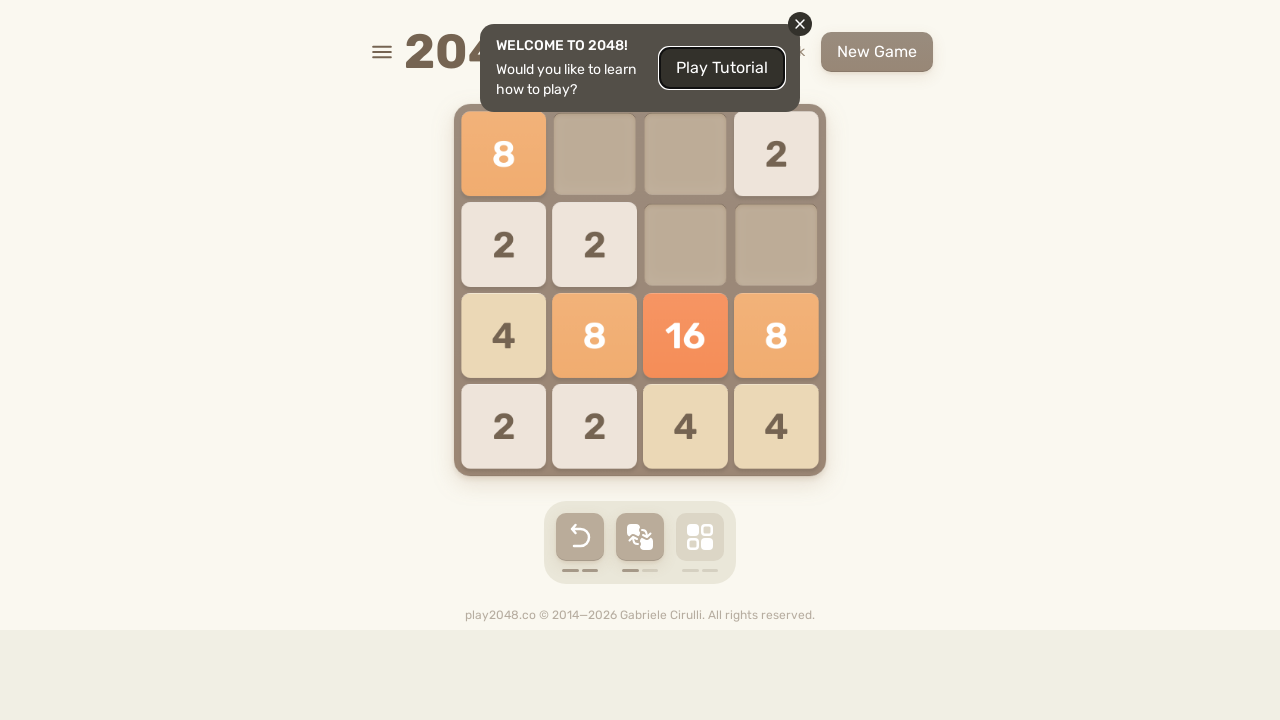

Pressed ArrowUp arrow key on html
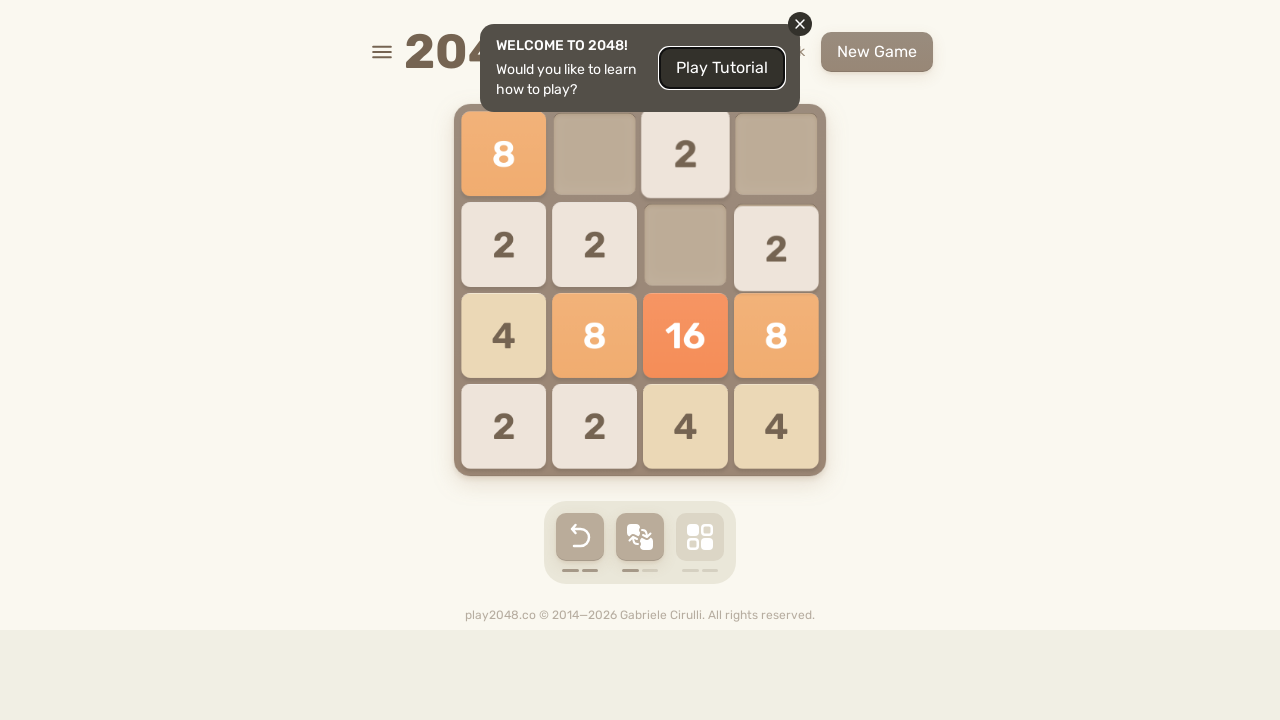

Pressed ArrowRight arrow key on html
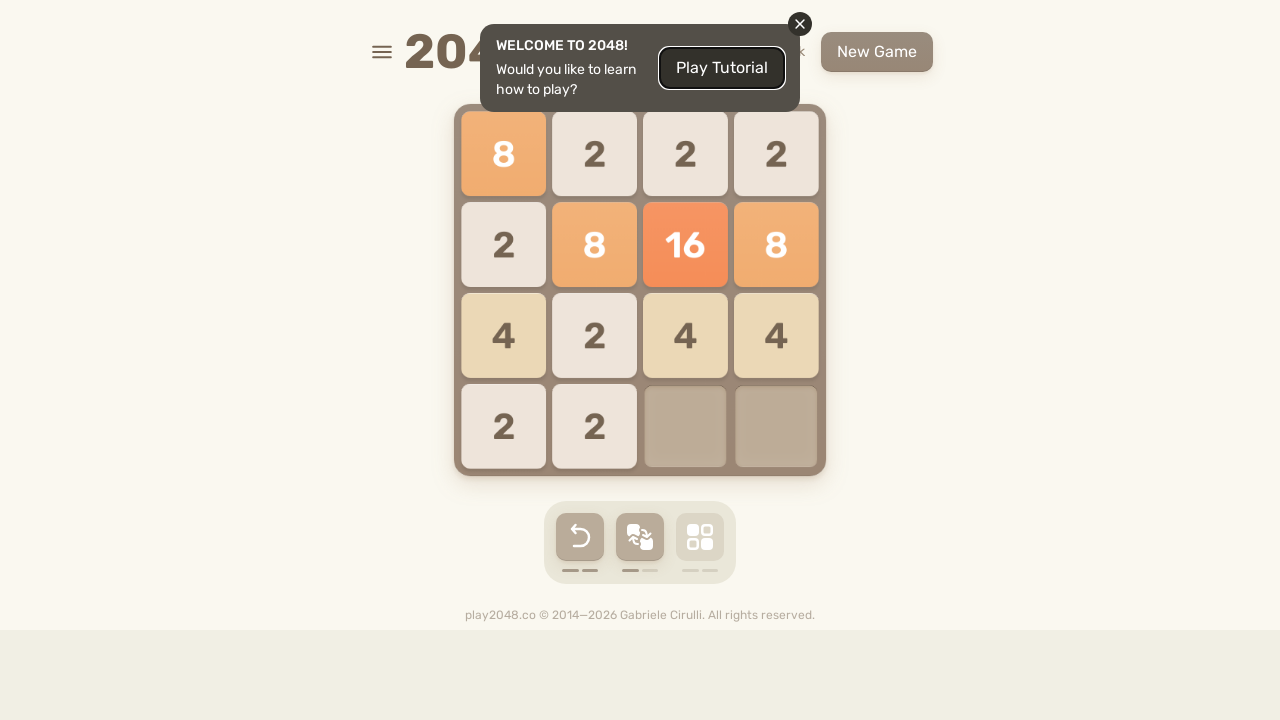

Pressed ArrowDown arrow key on html
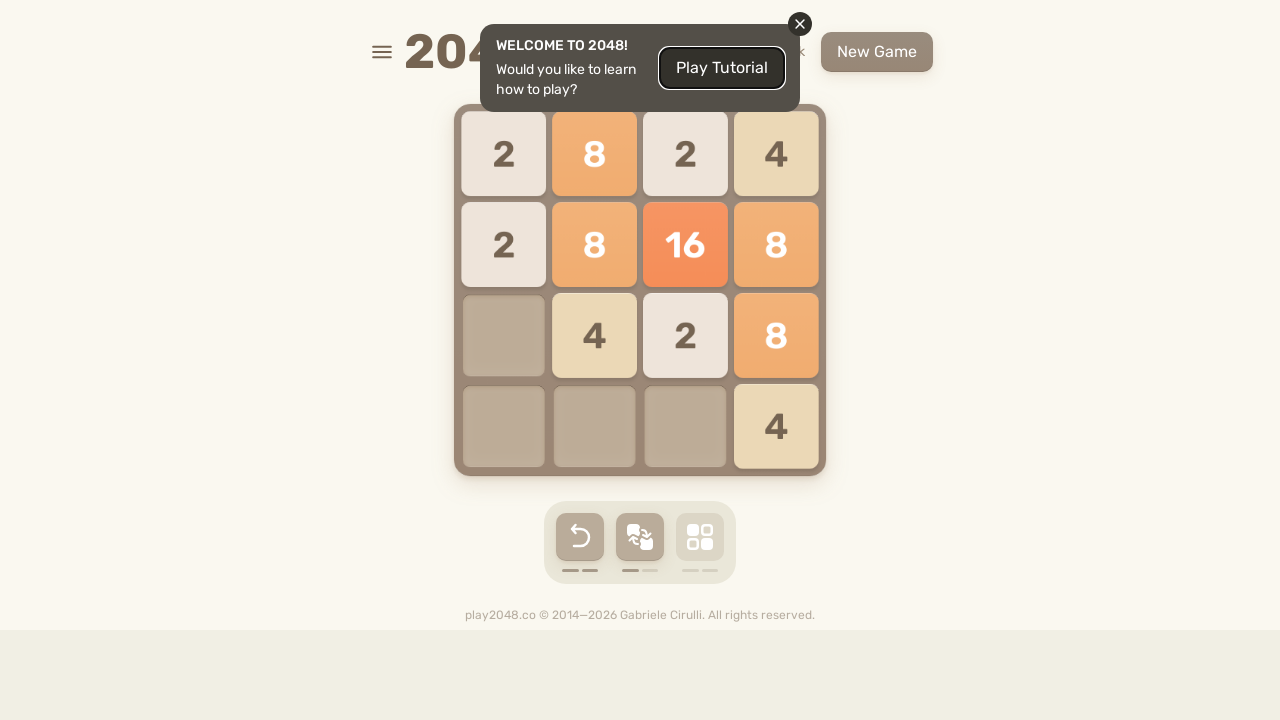

Pressed ArrowLeft arrow key on html
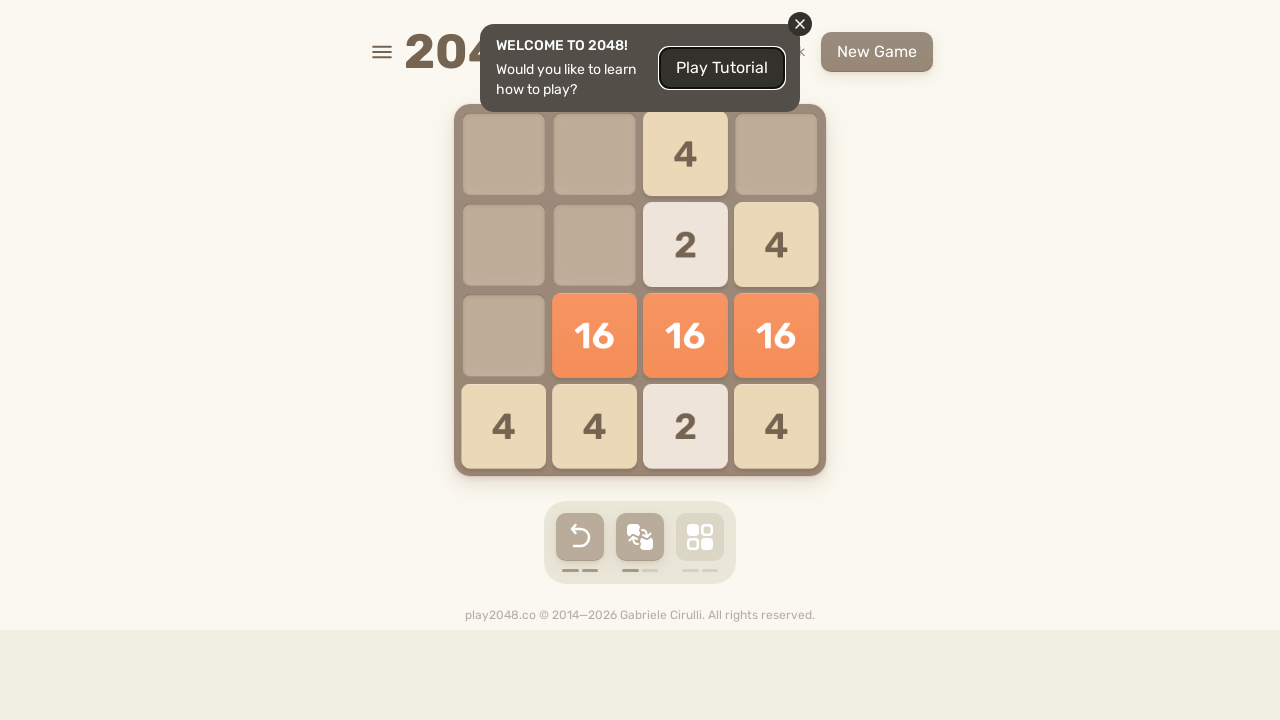

Pressed ArrowUp arrow key on html
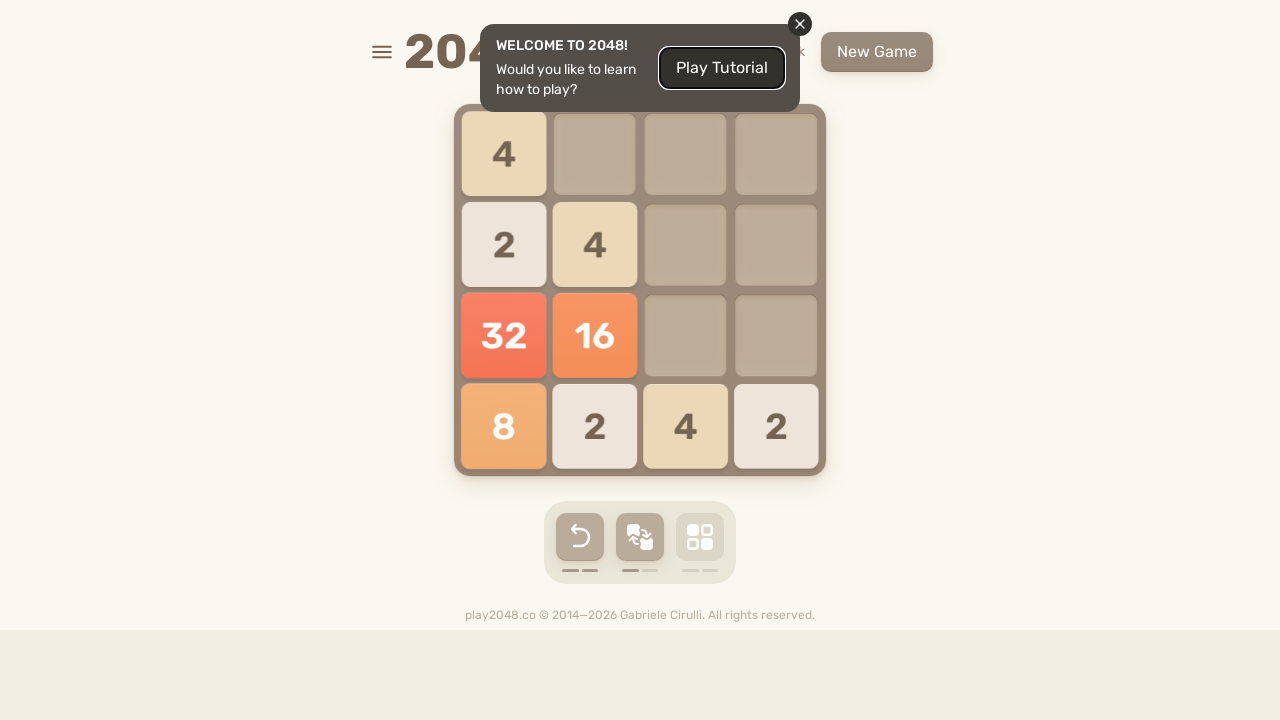

Pressed ArrowDown arrow key on html
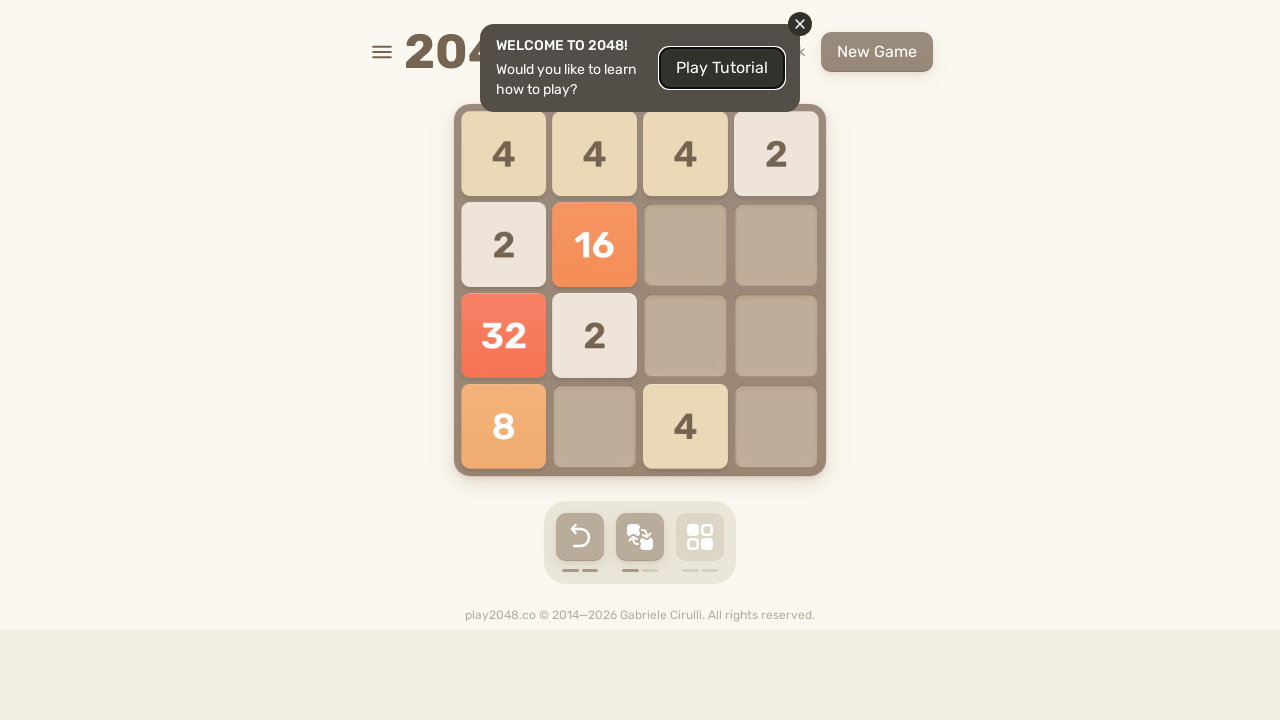

Pressed ArrowRight arrow key on html
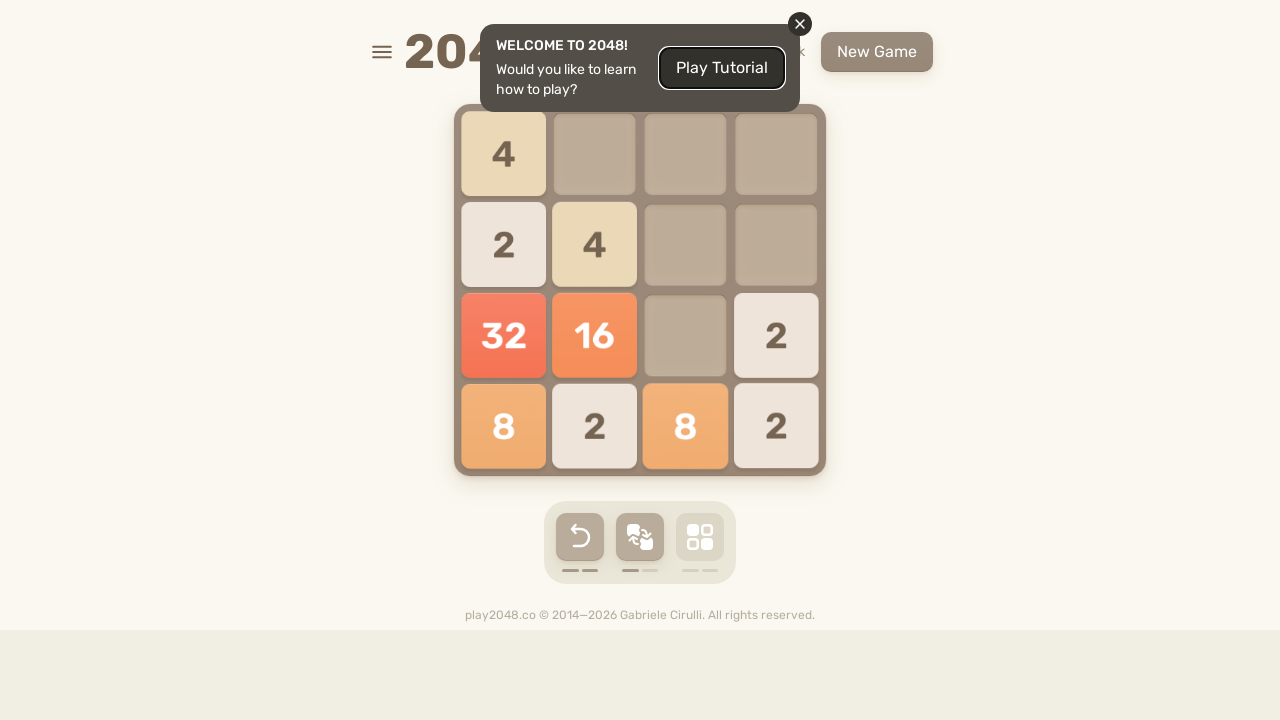

Pressed ArrowLeft arrow key on html
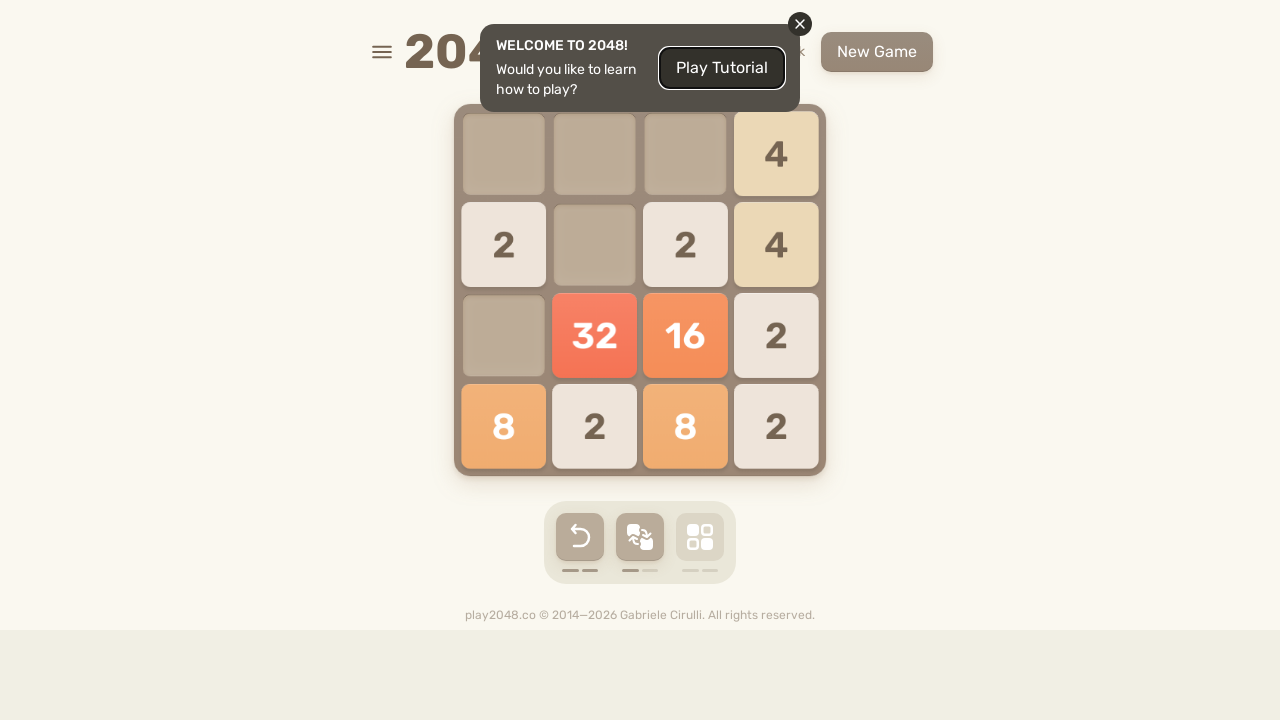

Pressed ArrowLeft arrow key on html
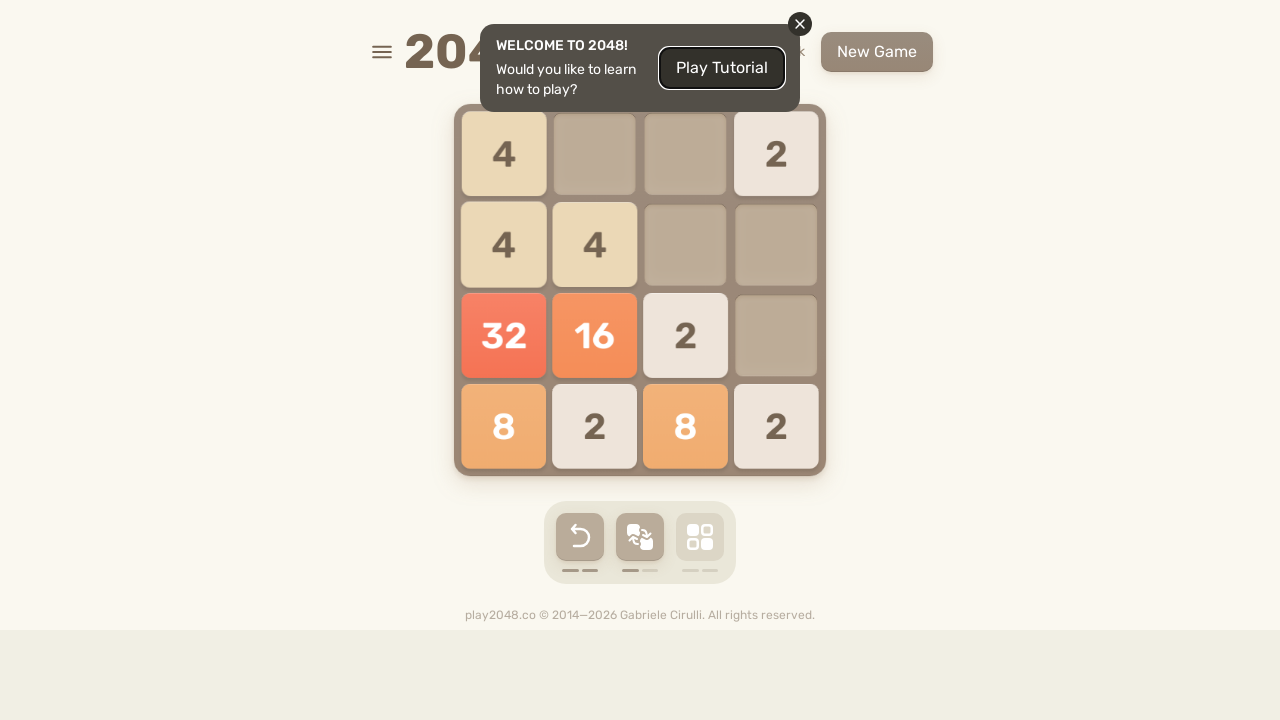

Pressed ArrowUp arrow key on html
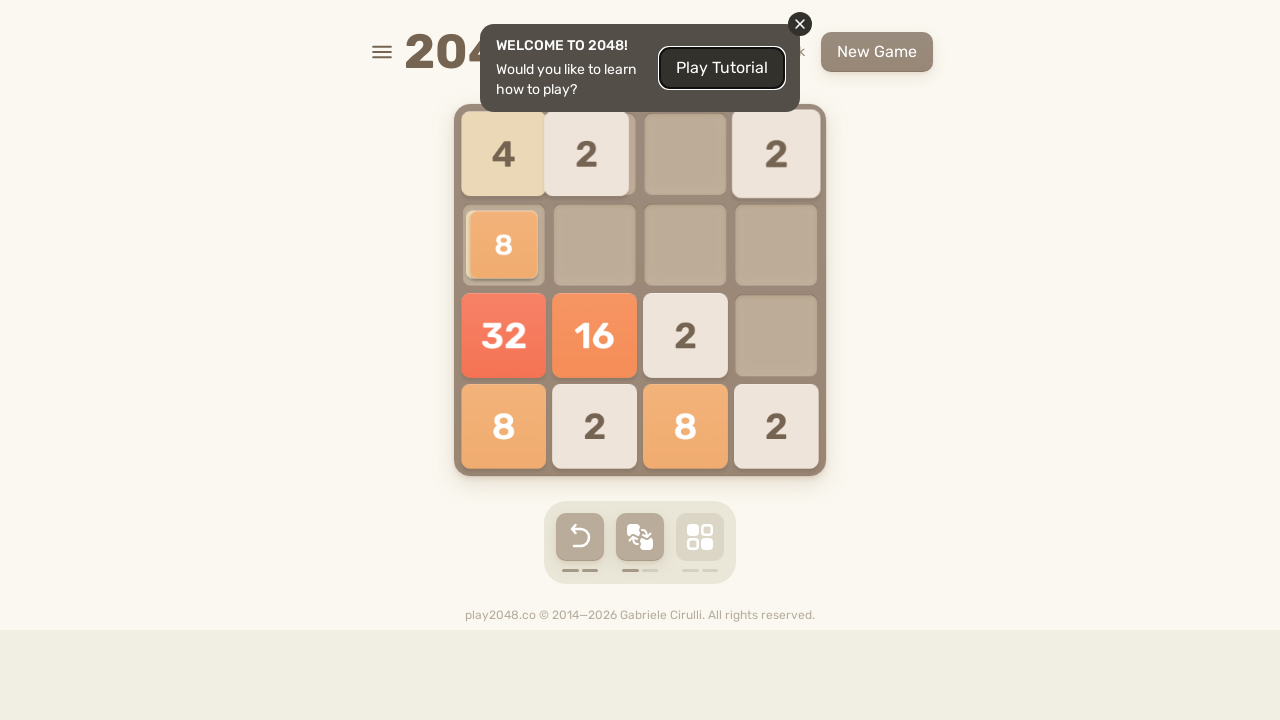

Pressed ArrowLeft arrow key on html
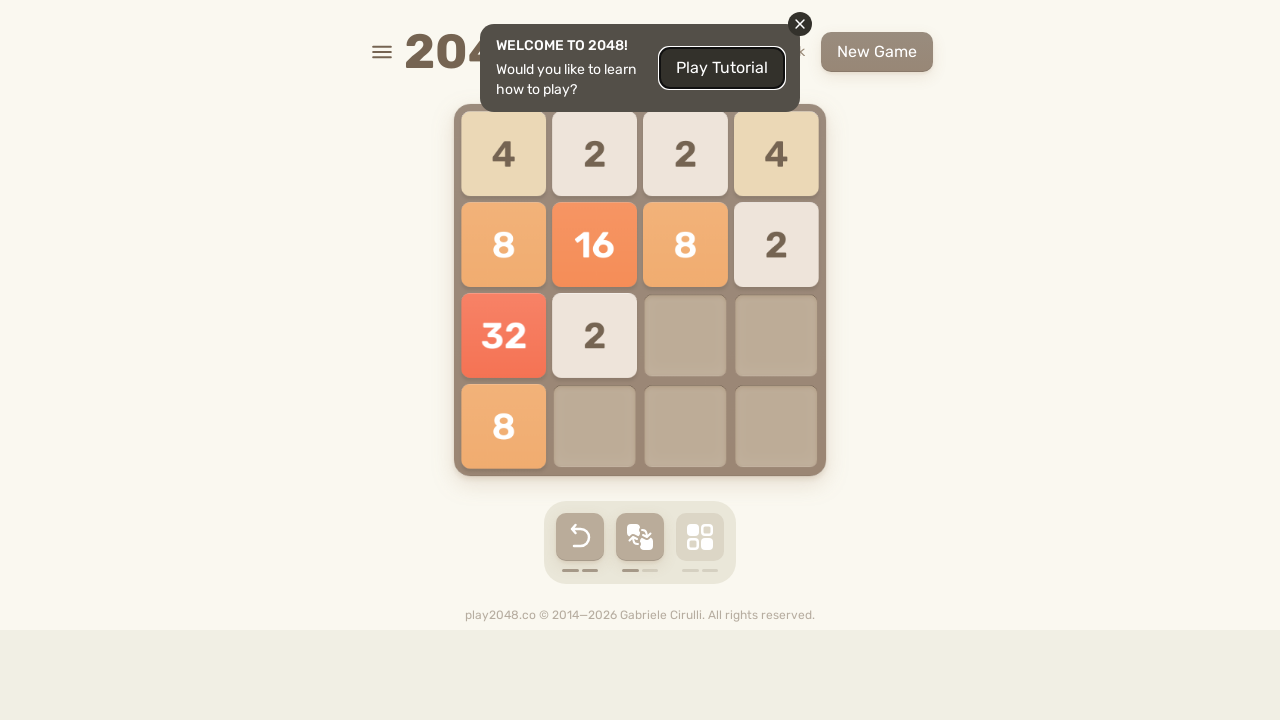

Pressed ArrowRight arrow key on html
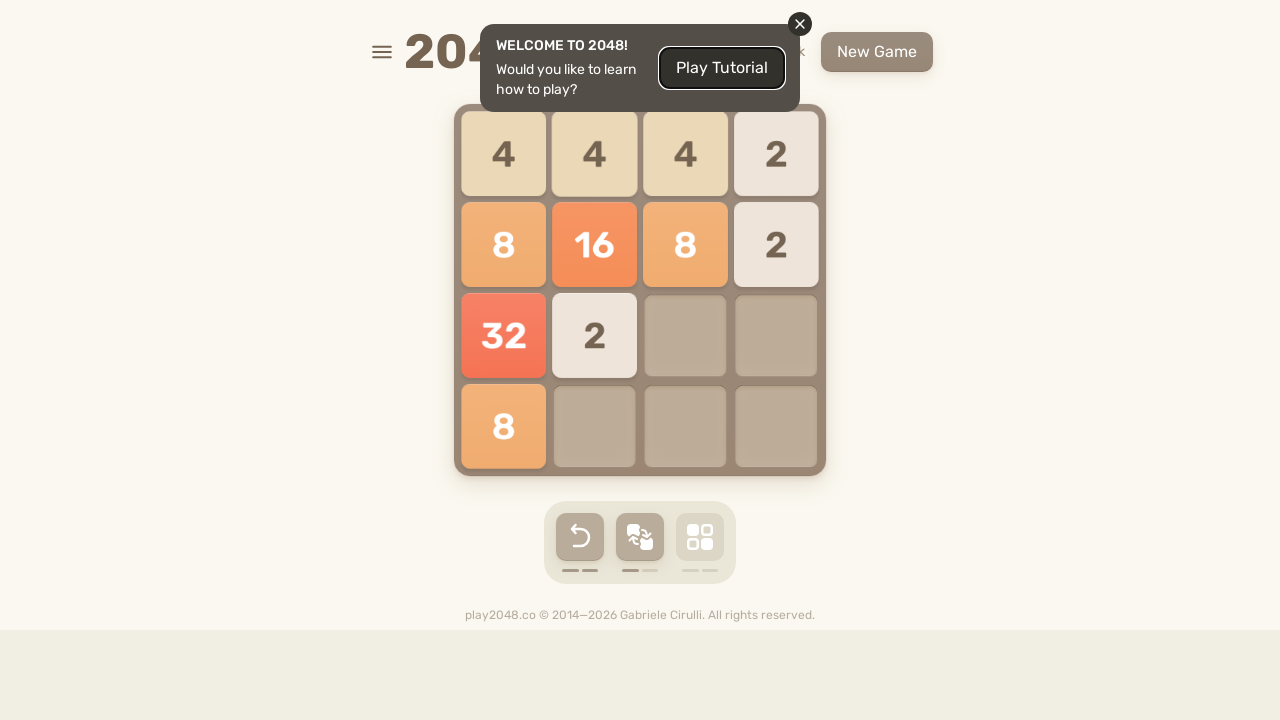

Pressed ArrowDown arrow key on html
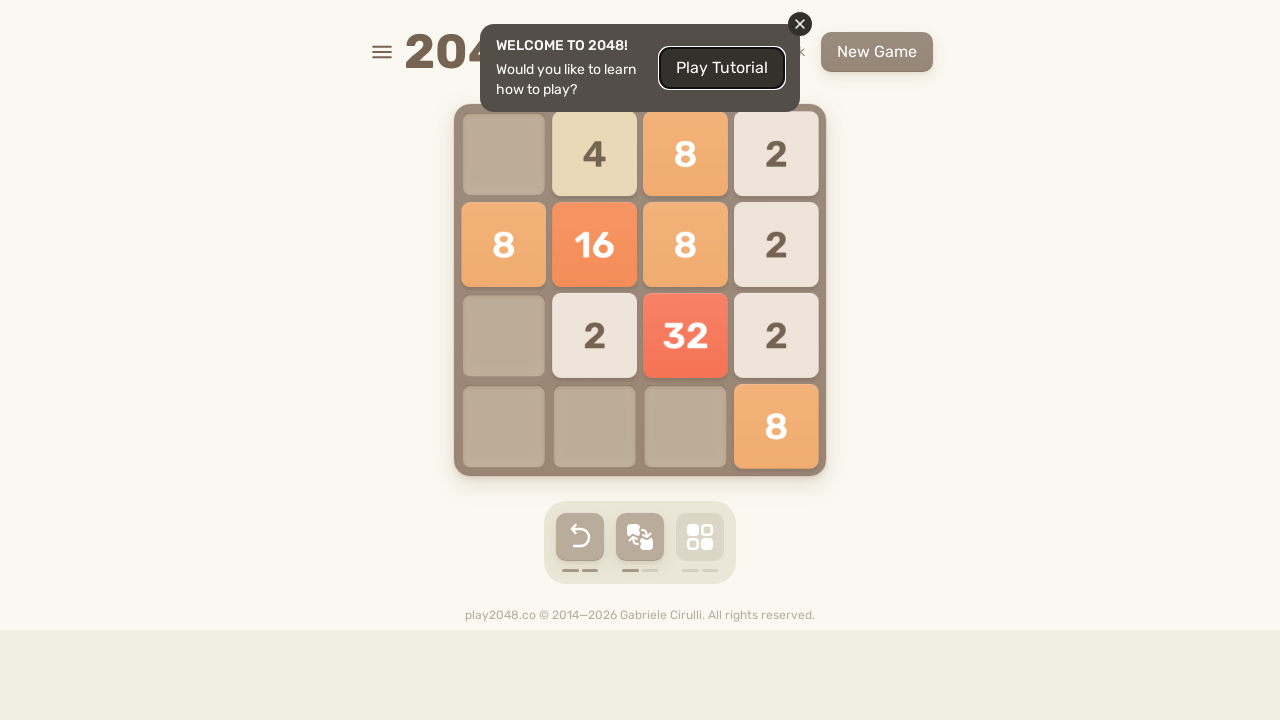

Pressed ArrowRight arrow key on html
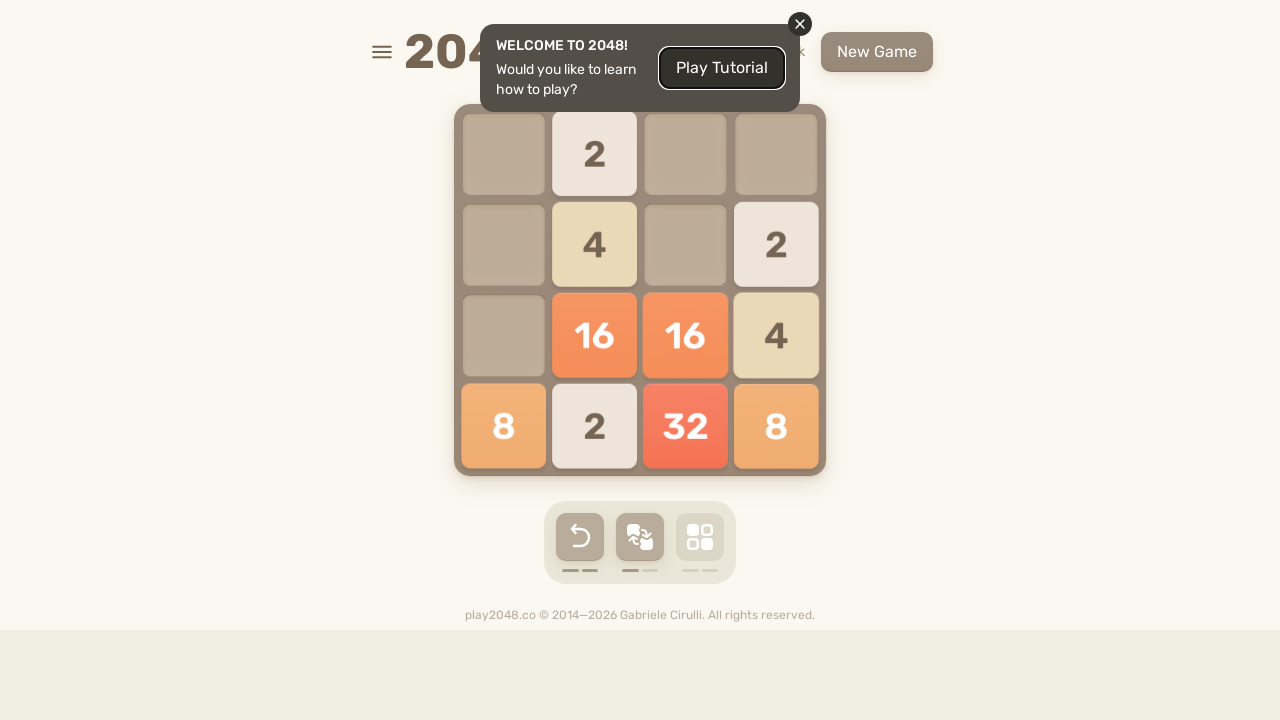

Pressed ArrowRight arrow key on html
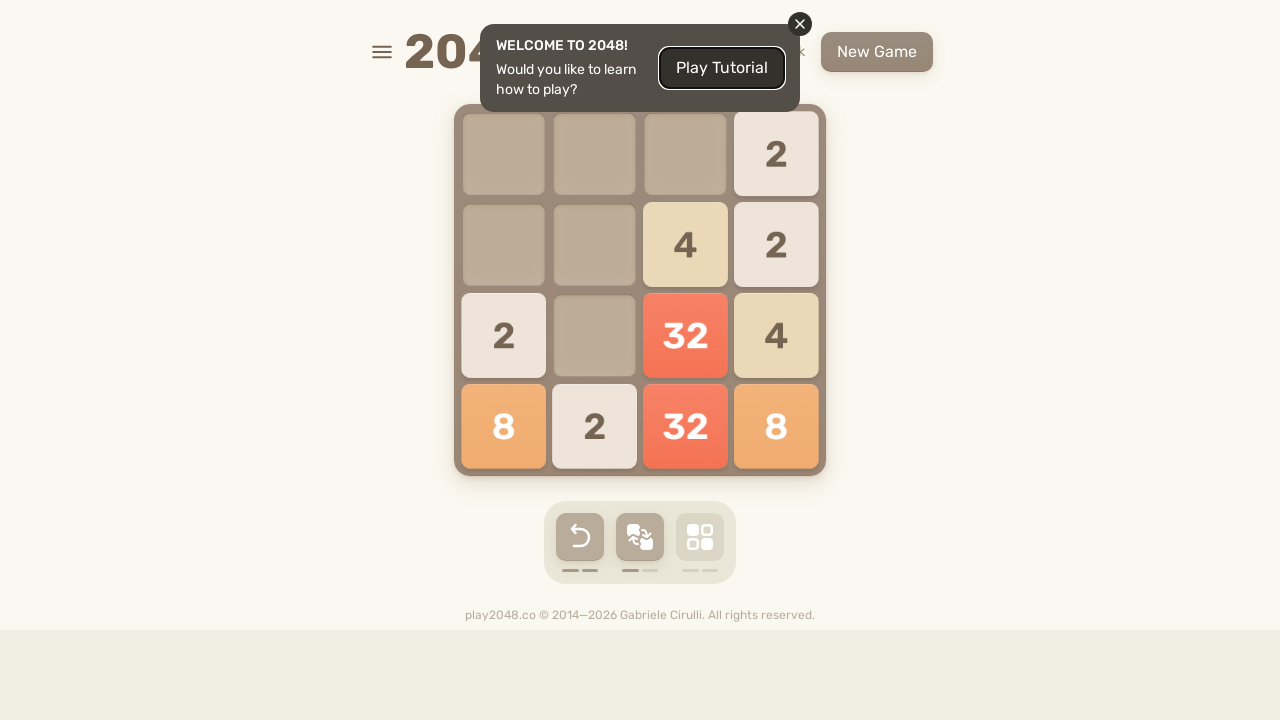

Pressed ArrowLeft arrow key on html
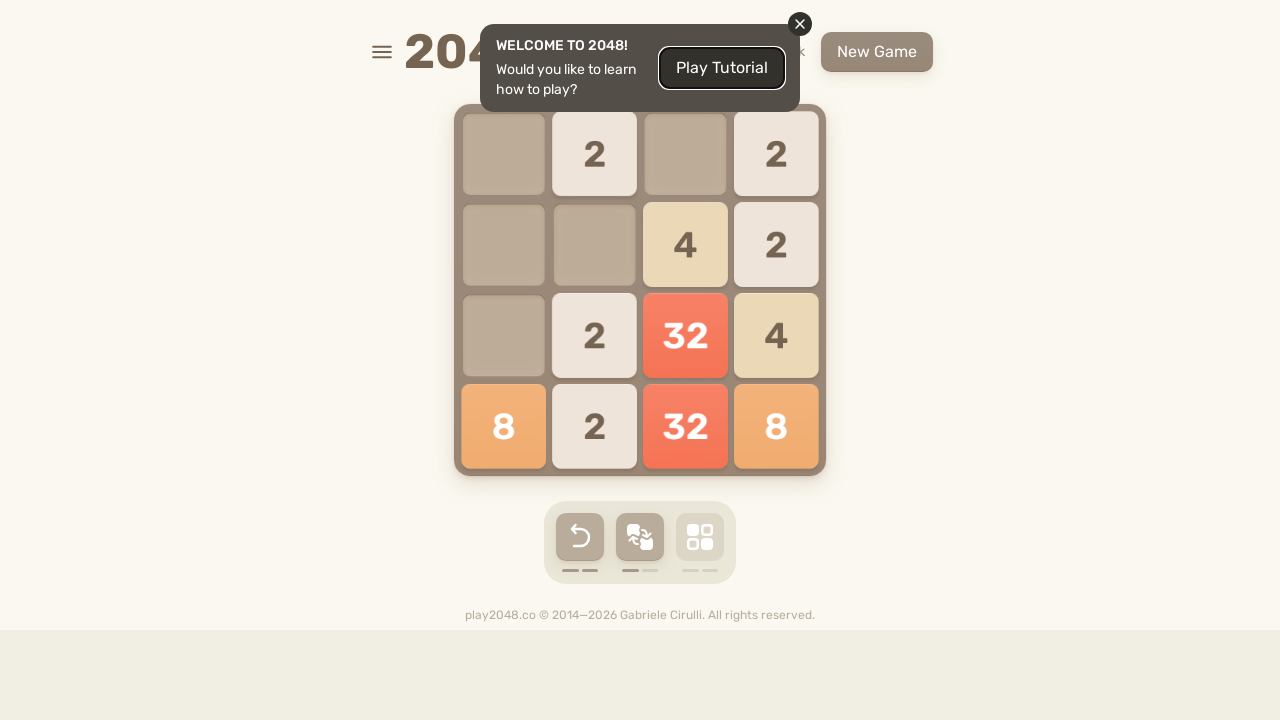

Pressed ArrowUp arrow key on html
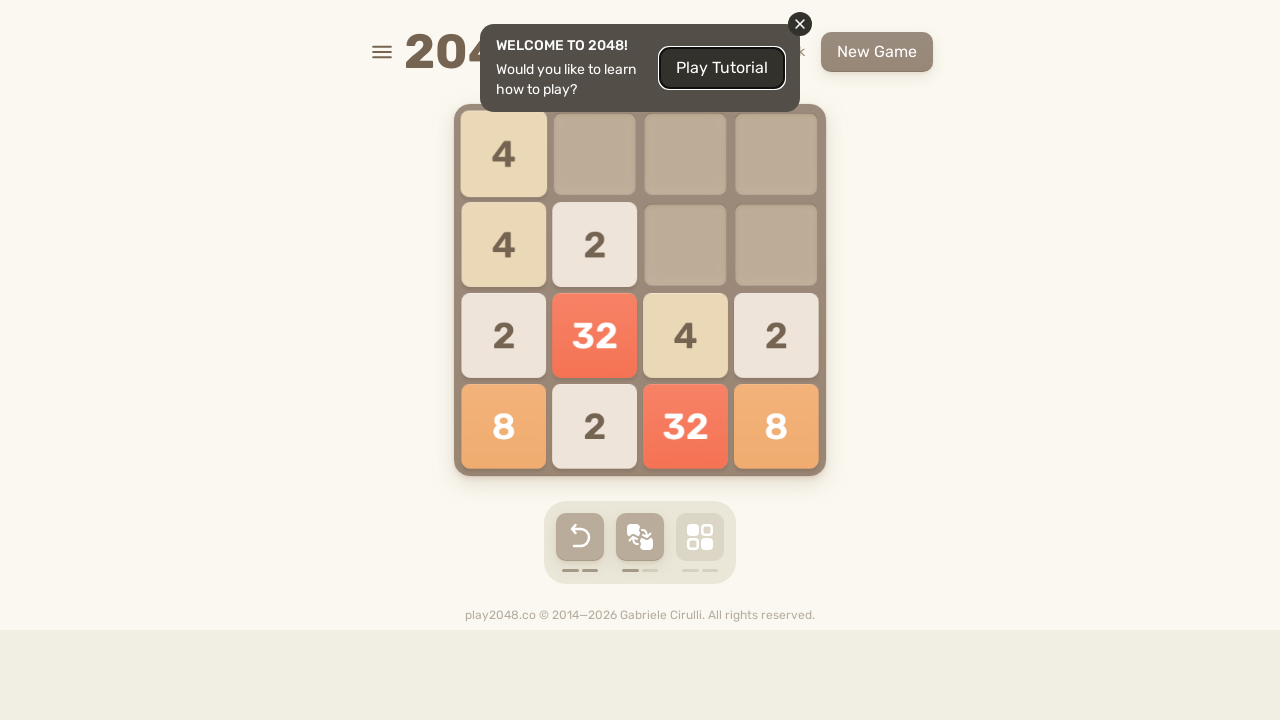

Pressed ArrowLeft arrow key on html
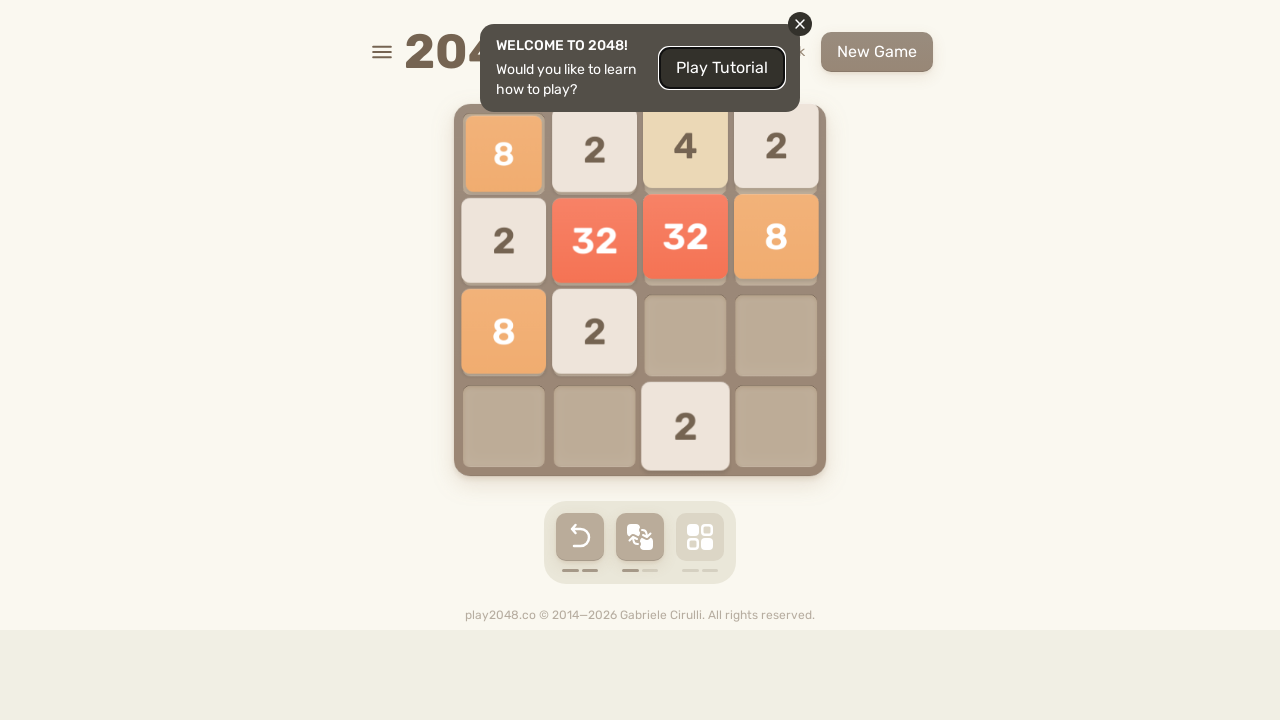

Pressed ArrowRight arrow key on html
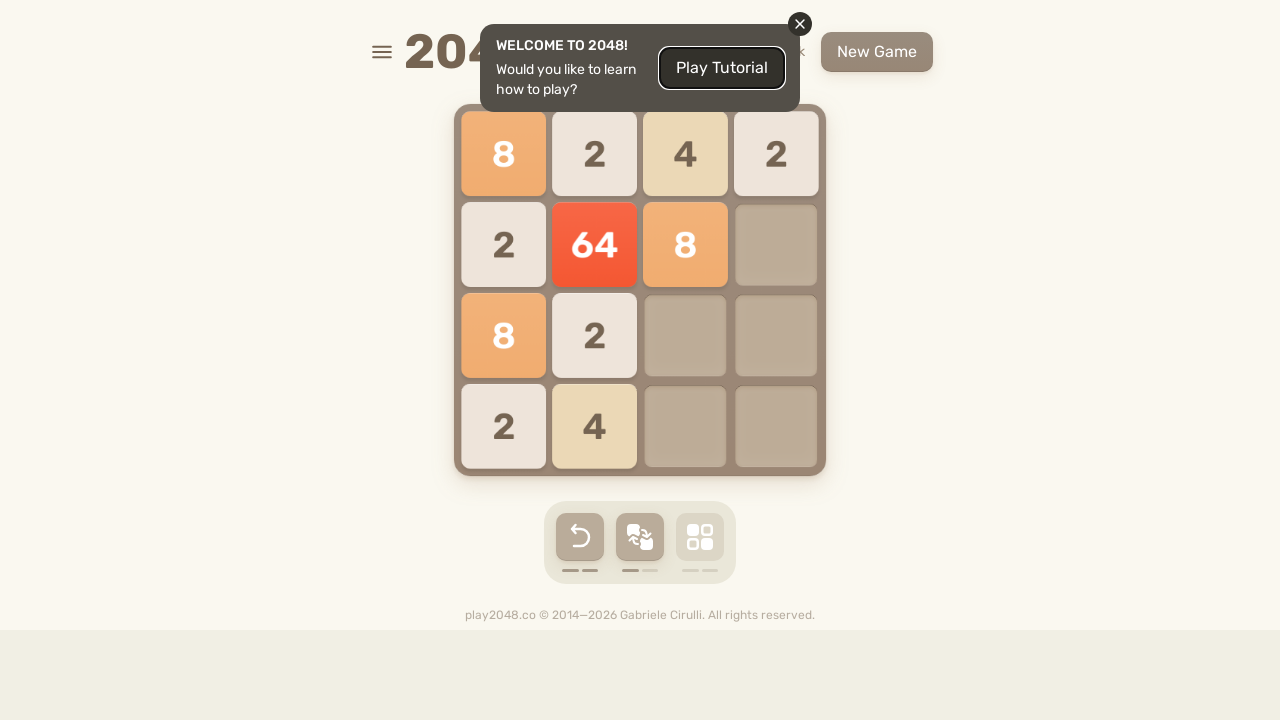

Pressed ArrowUp arrow key on html
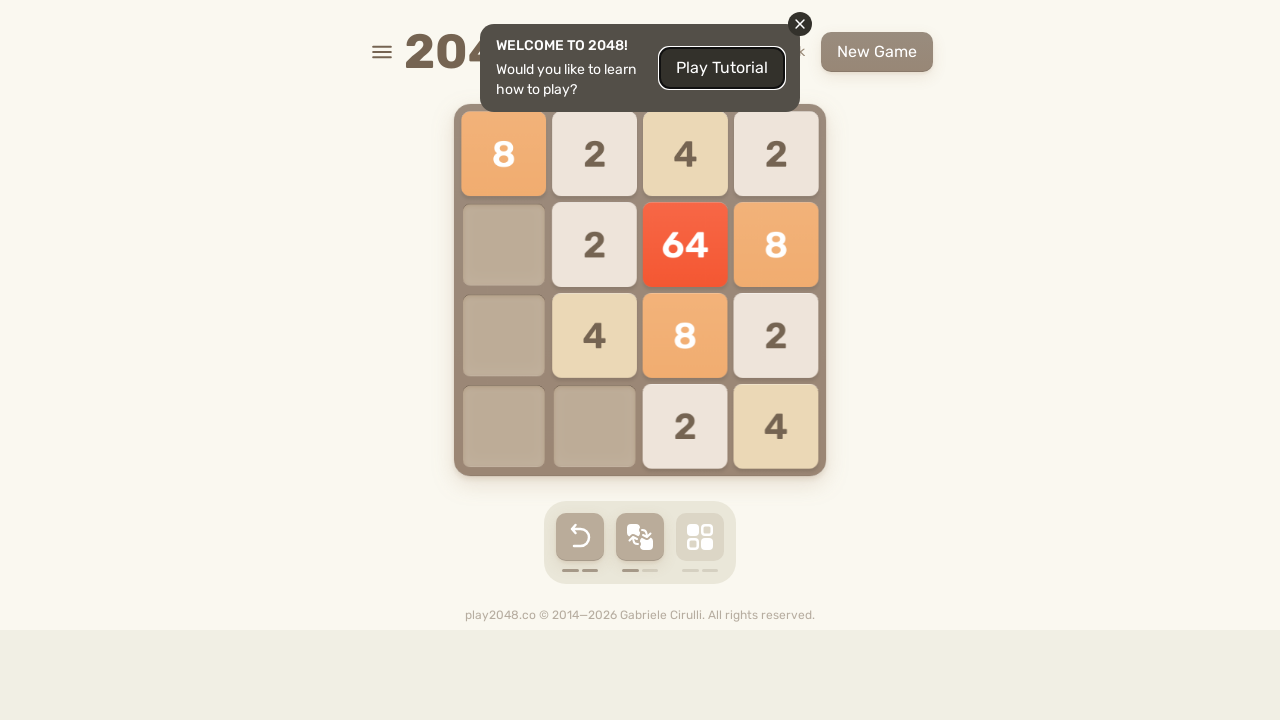

Pressed ArrowUp arrow key on html
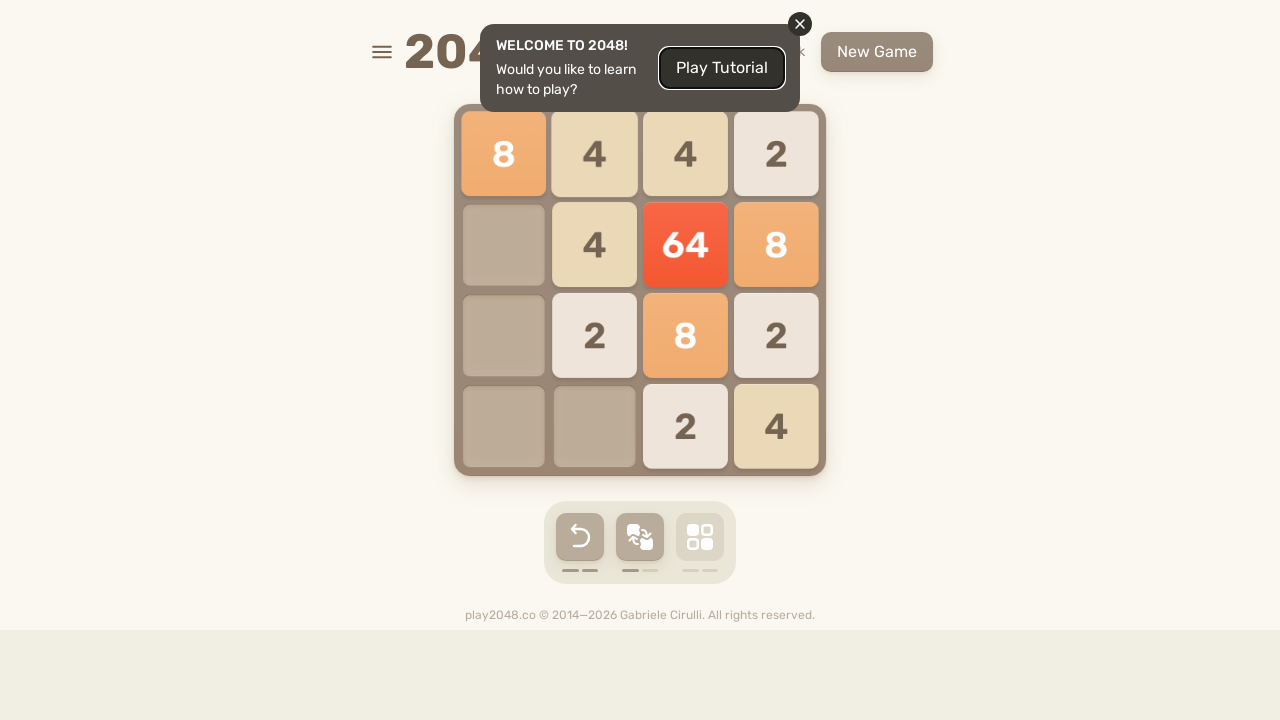

Pressed ArrowRight arrow key on html
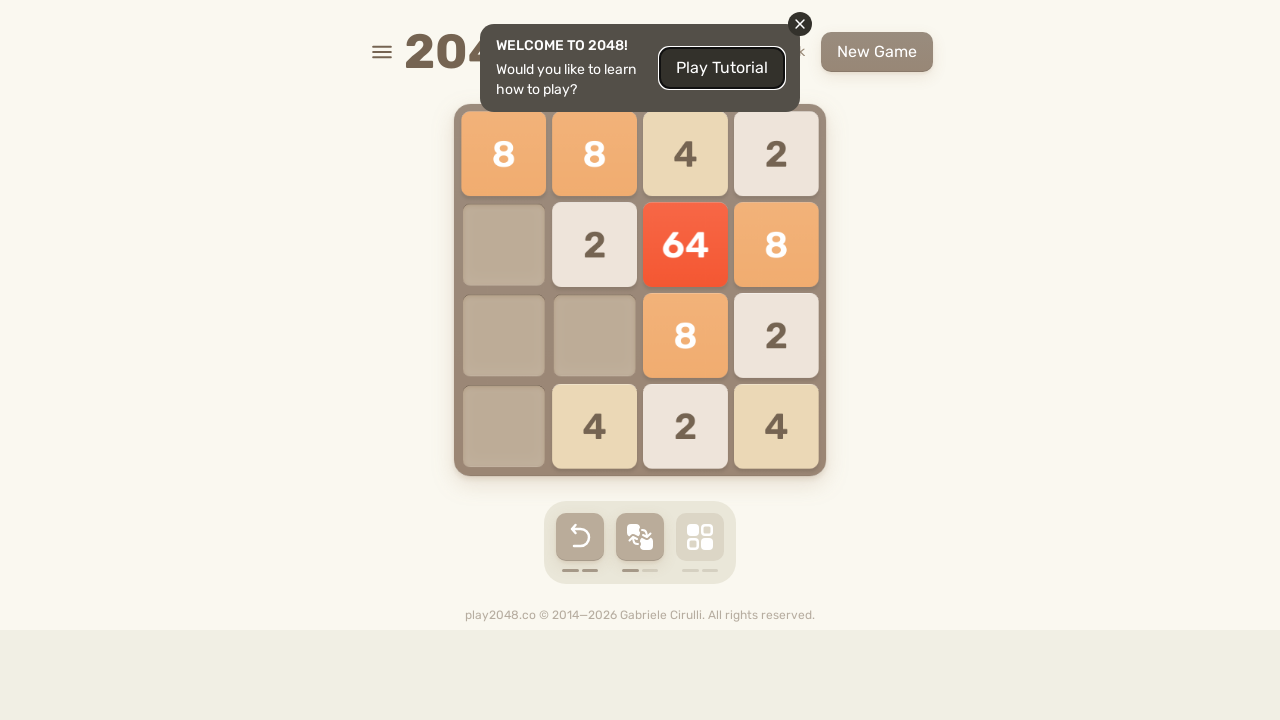

Pressed ArrowLeft arrow key on html
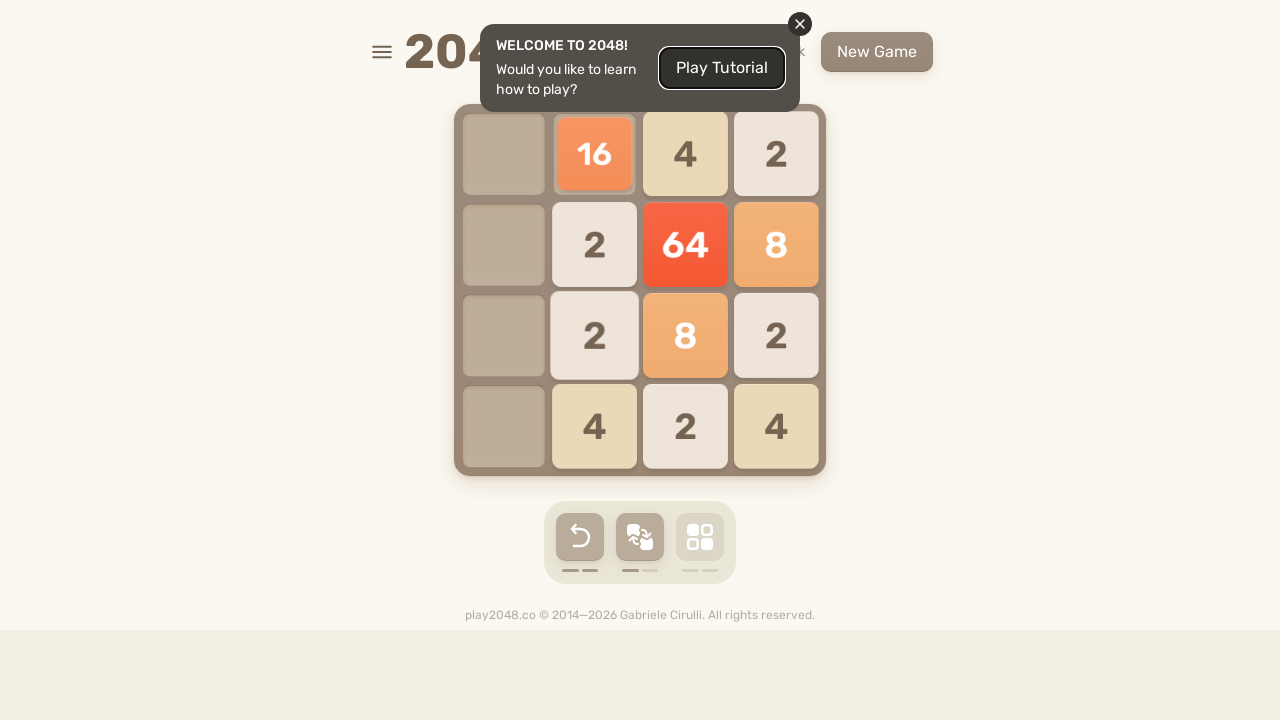

Pressed ArrowDown arrow key on html
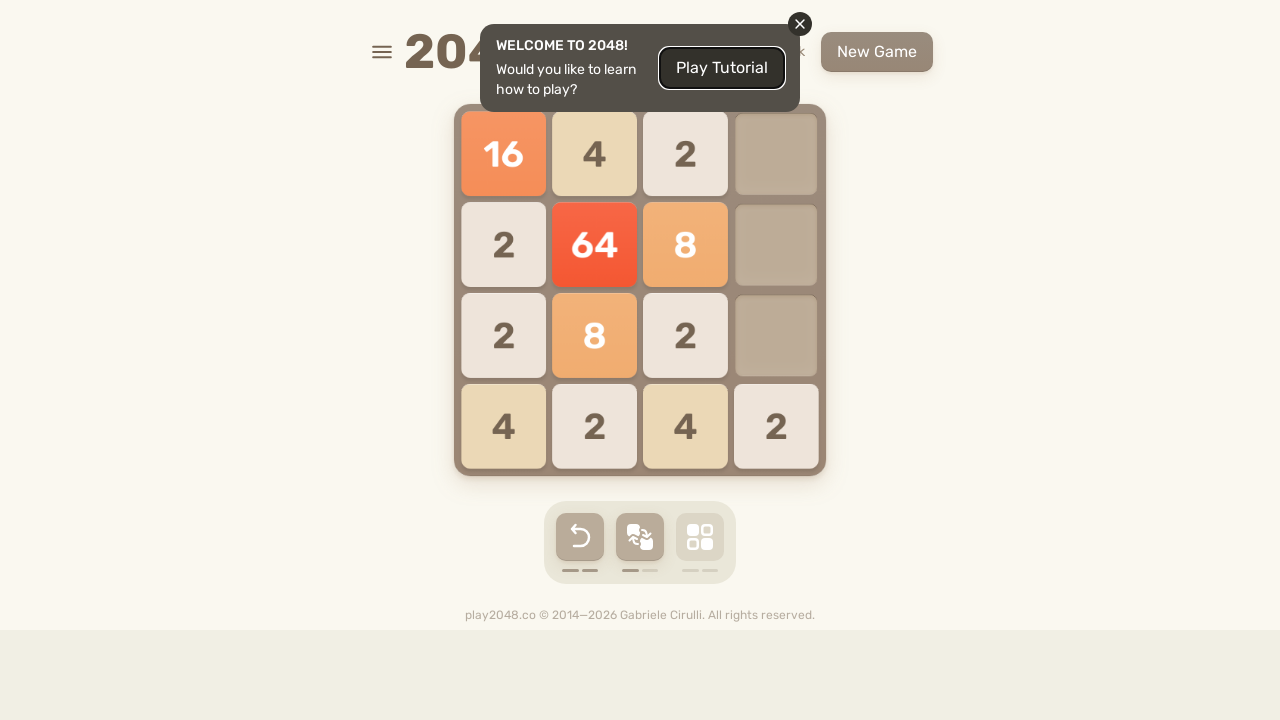

Pressed ArrowUp arrow key on html
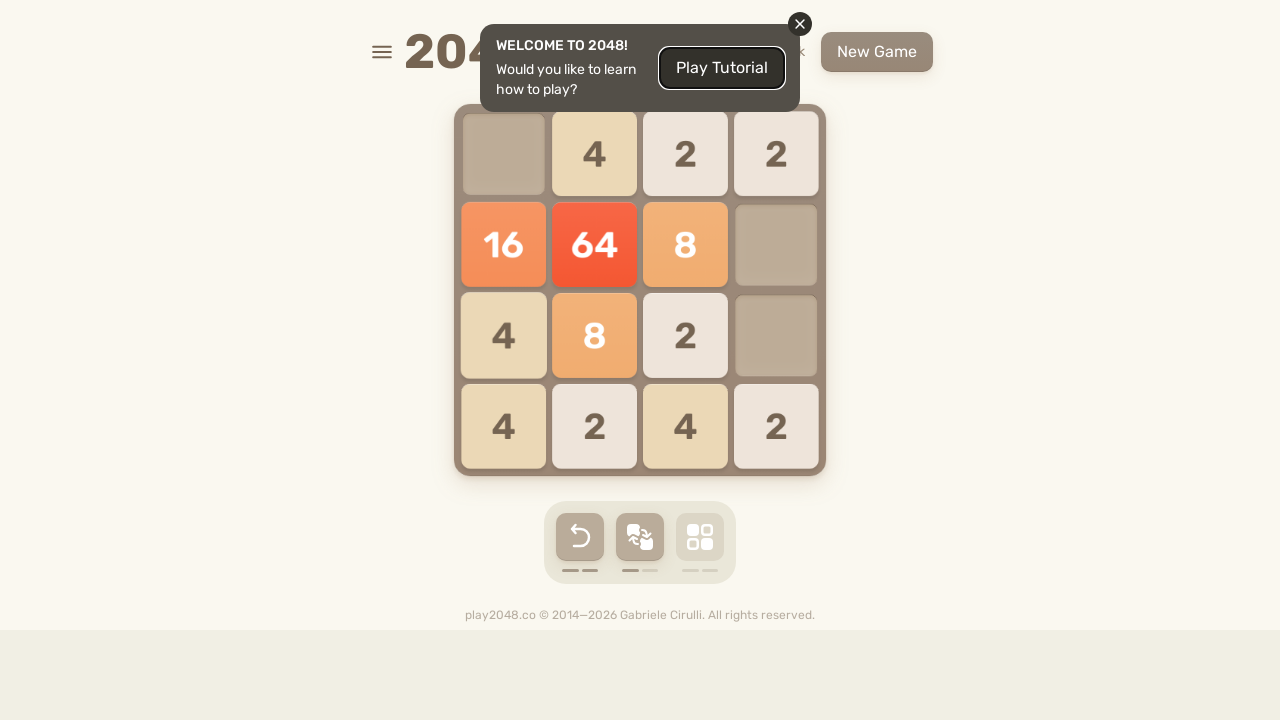

Pressed ArrowRight arrow key on html
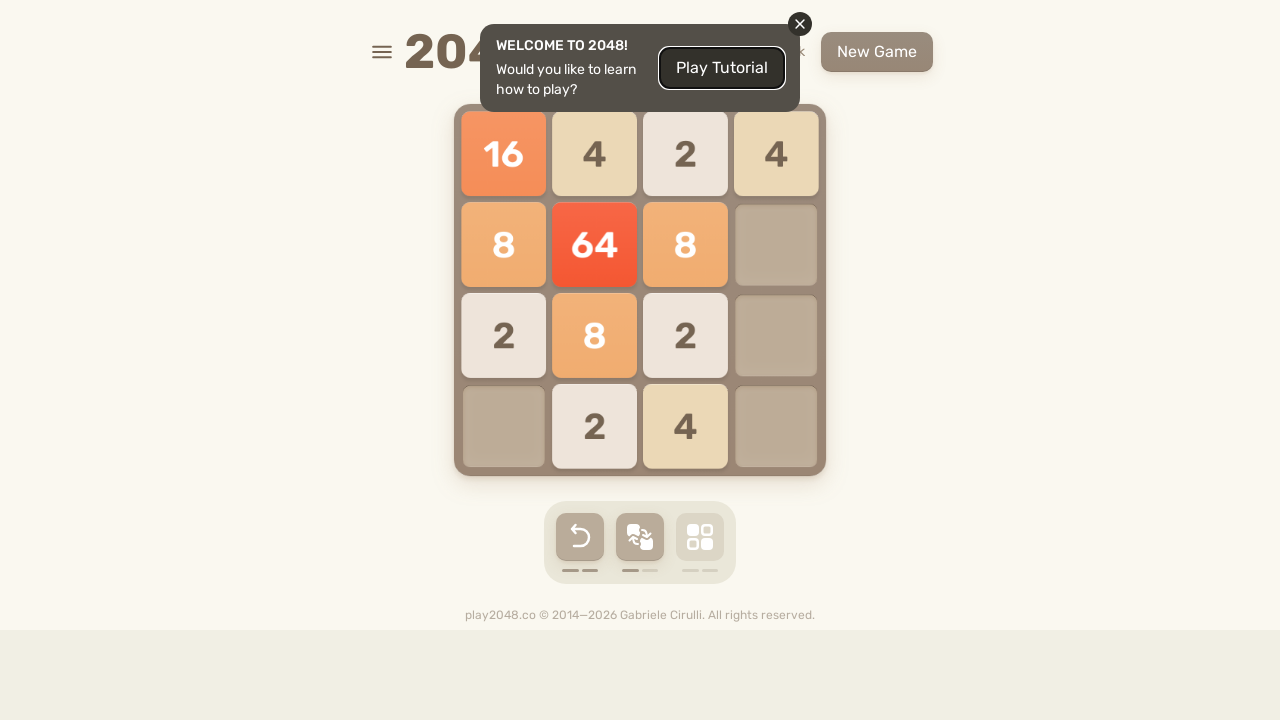

Pressed ArrowUp arrow key on html
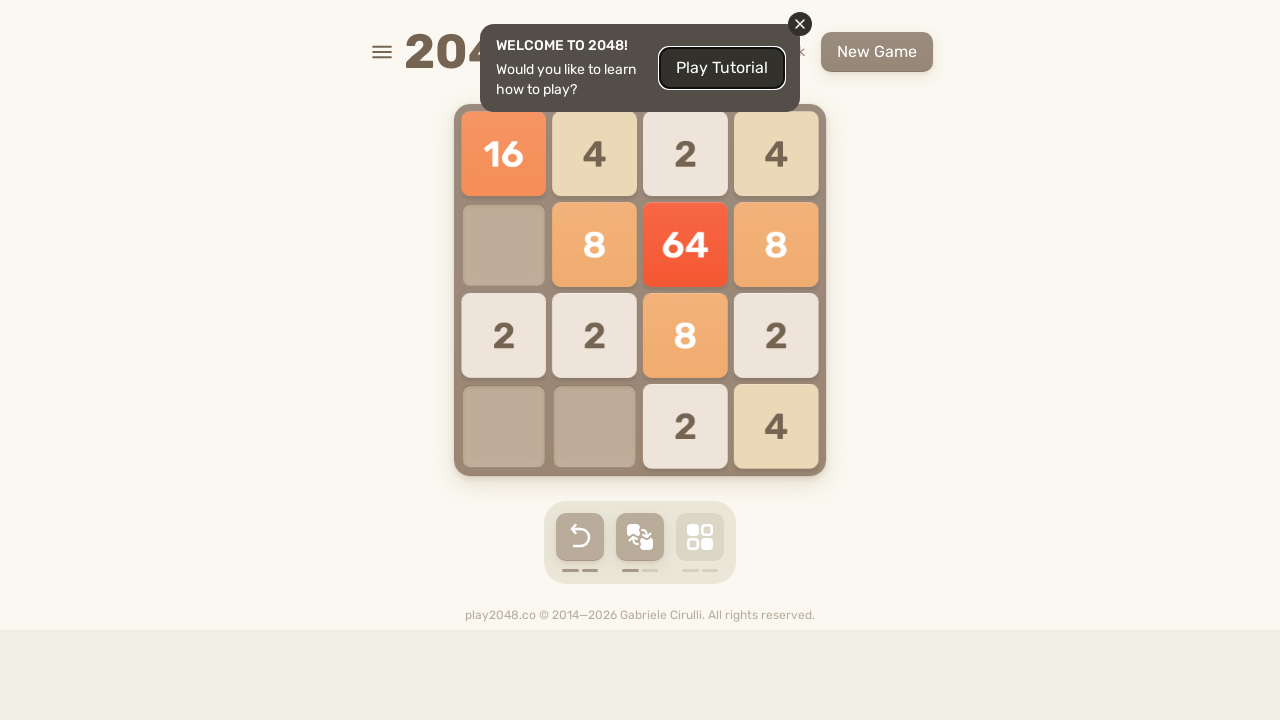

Pressed ArrowUp arrow key on html
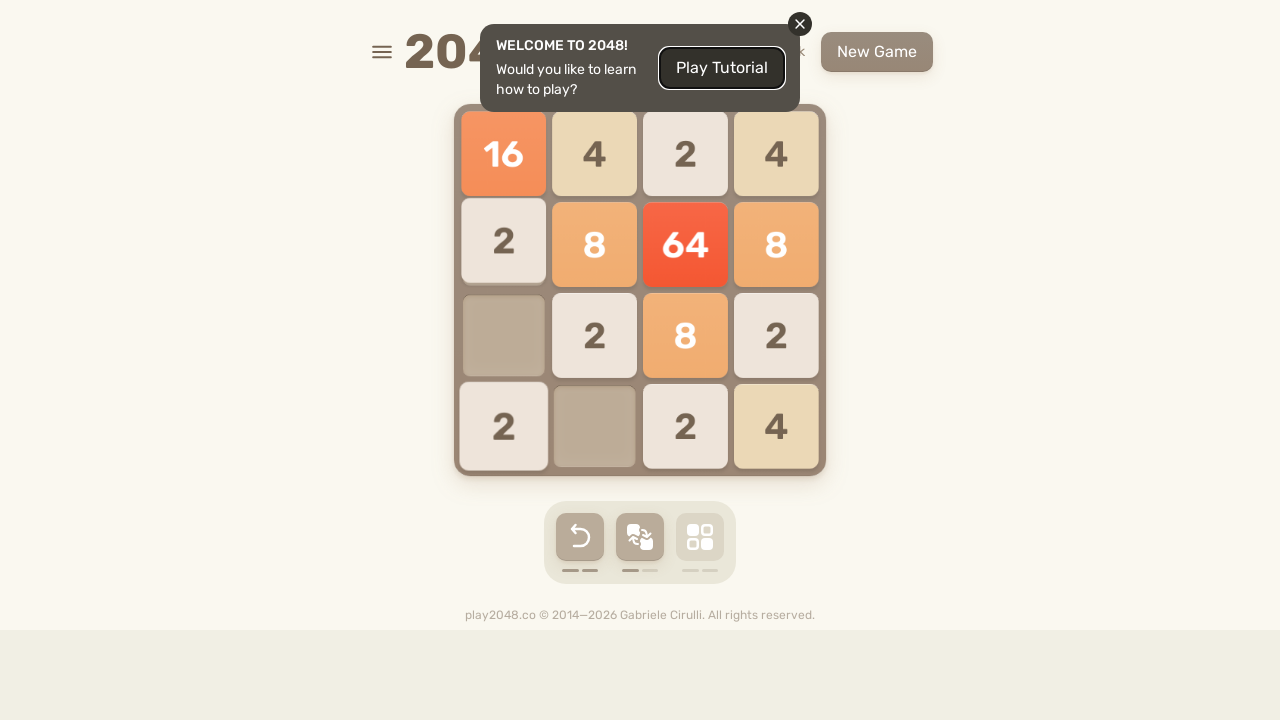

Pressed ArrowUp arrow key on html
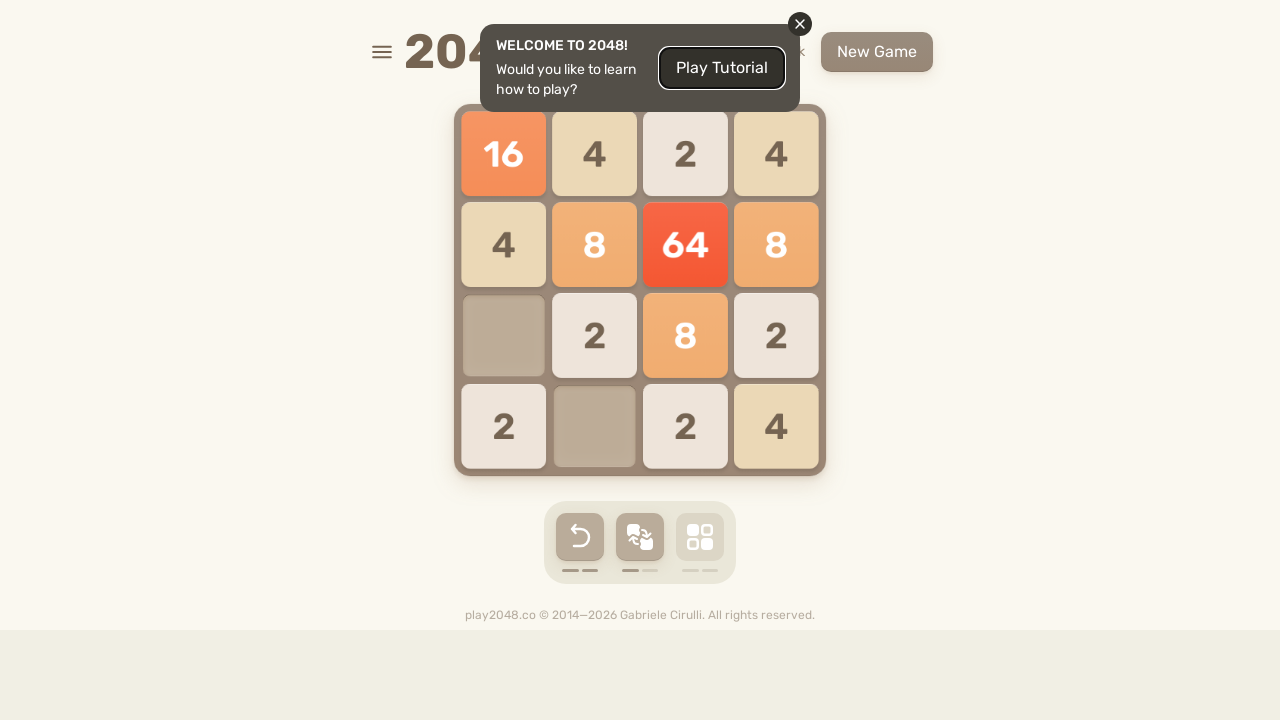

Pressed ArrowRight arrow key on html
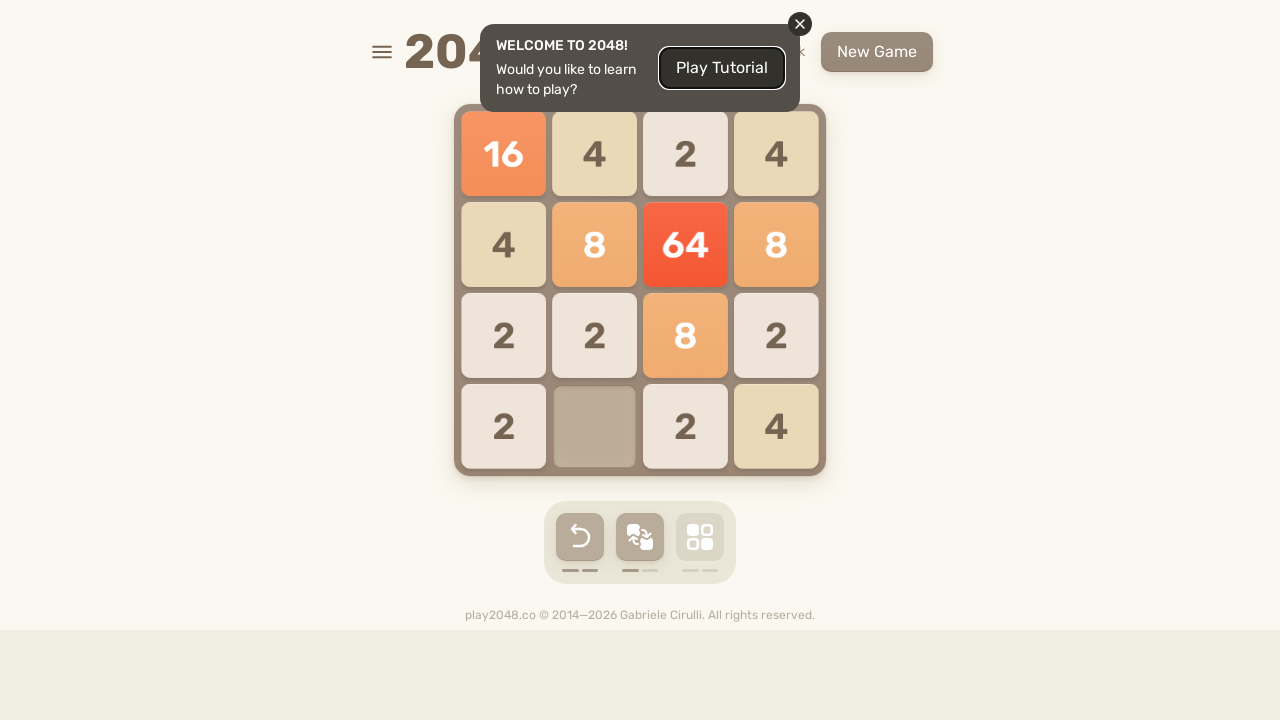

Pressed ArrowDown arrow key on html
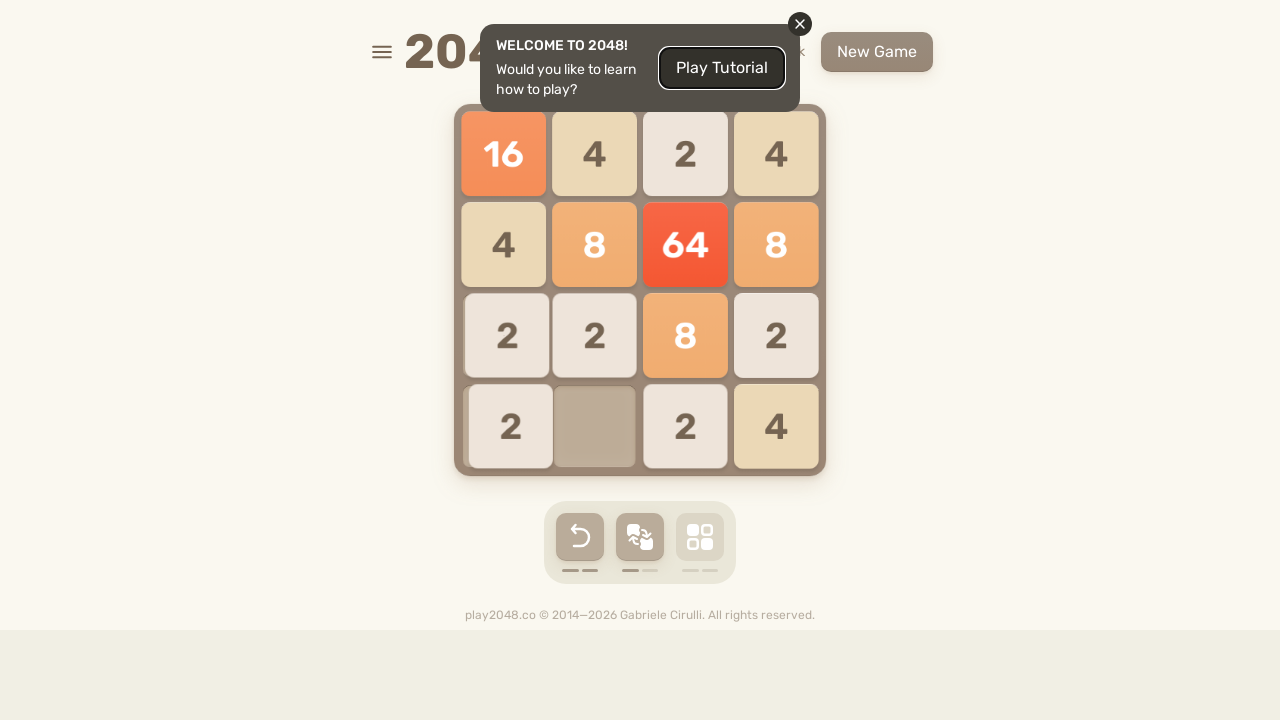

Pressed ArrowLeft arrow key on html
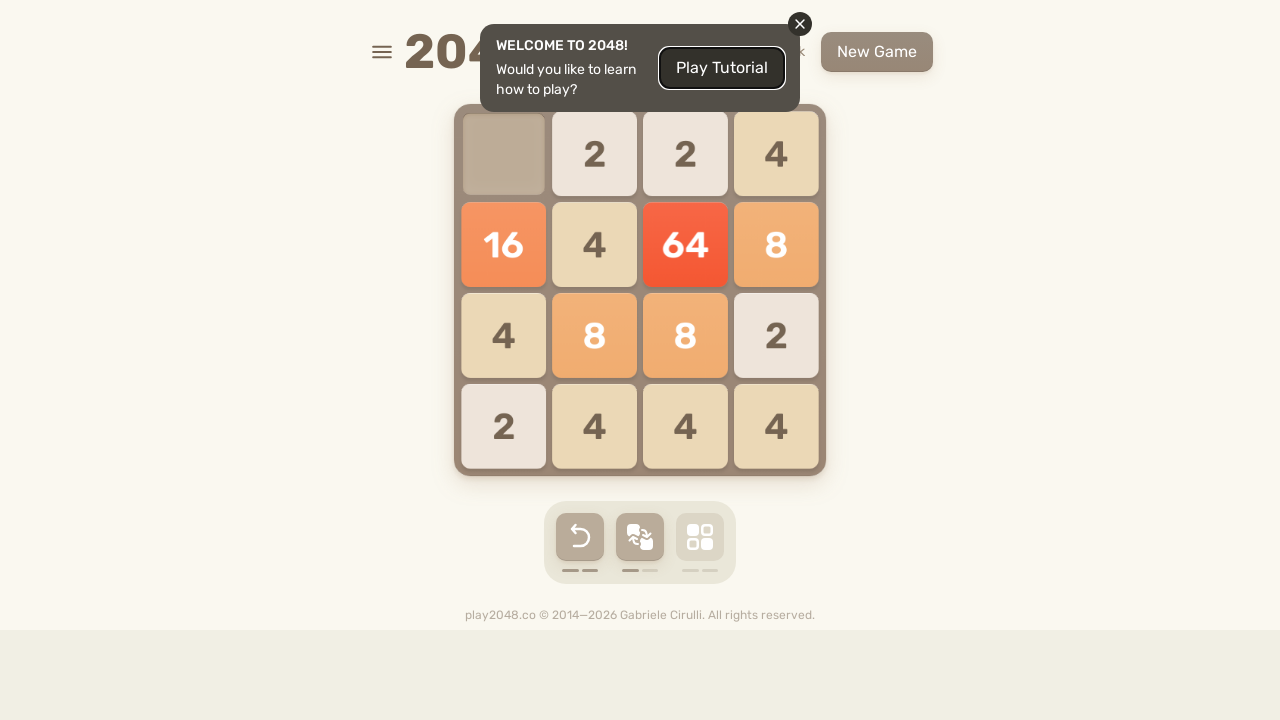

Pressed ArrowUp arrow key on html
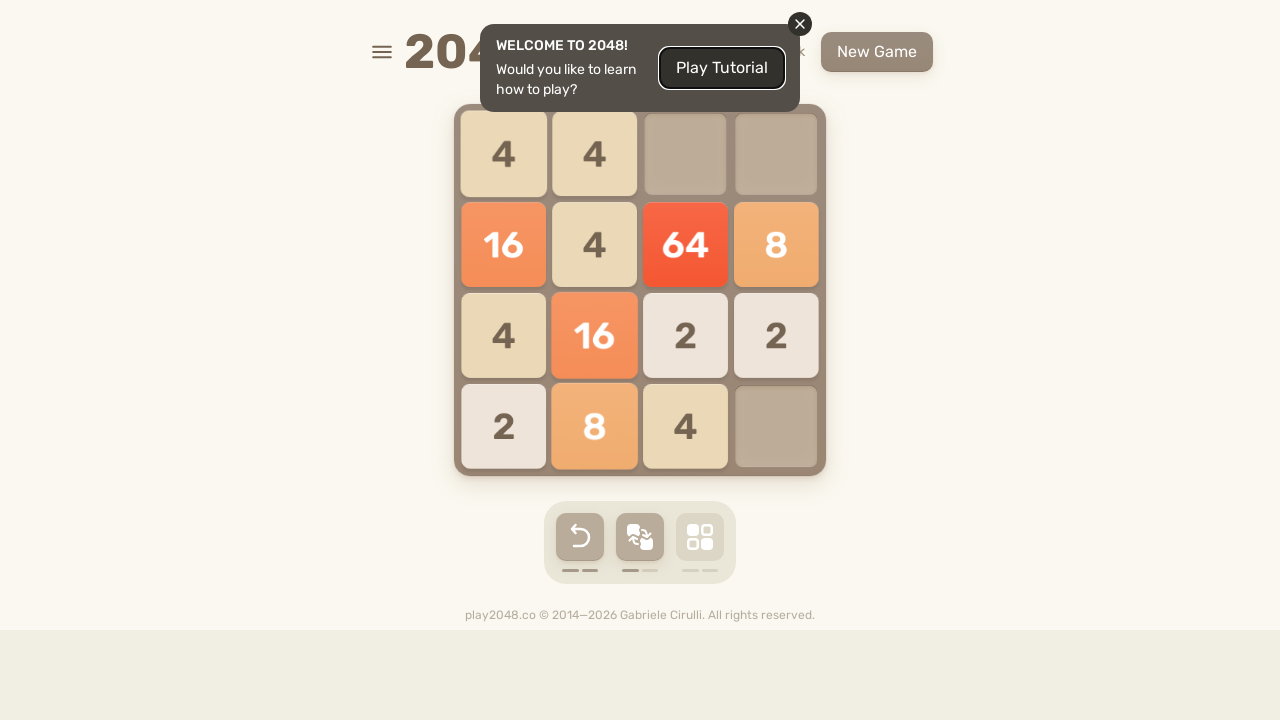

Pressed ArrowDown arrow key on html
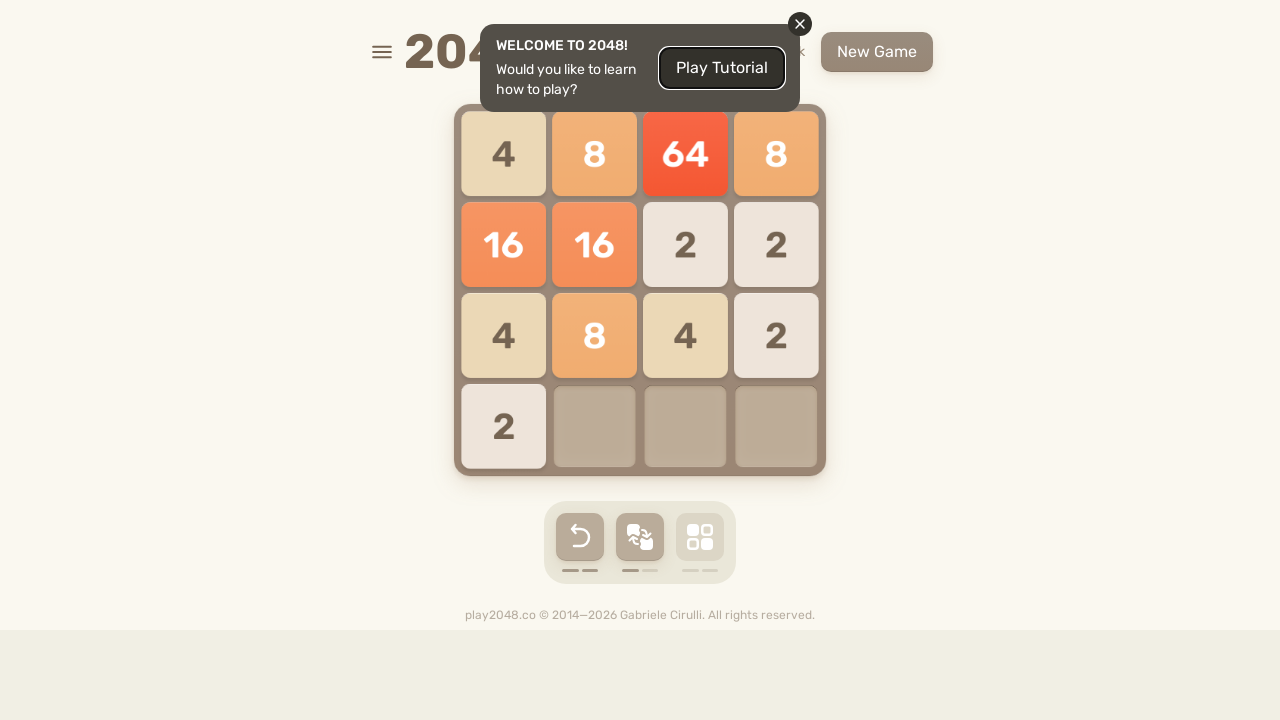

Pressed ArrowDown arrow key on html
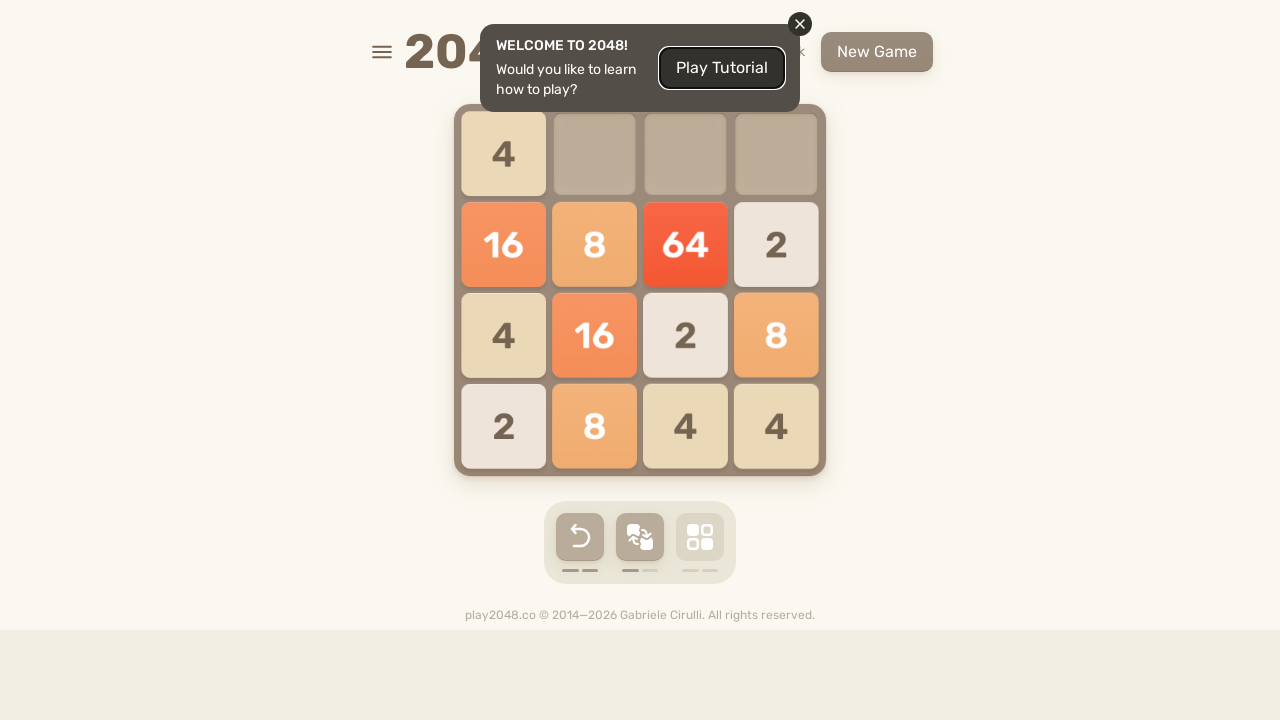

Pressed ArrowLeft arrow key on html
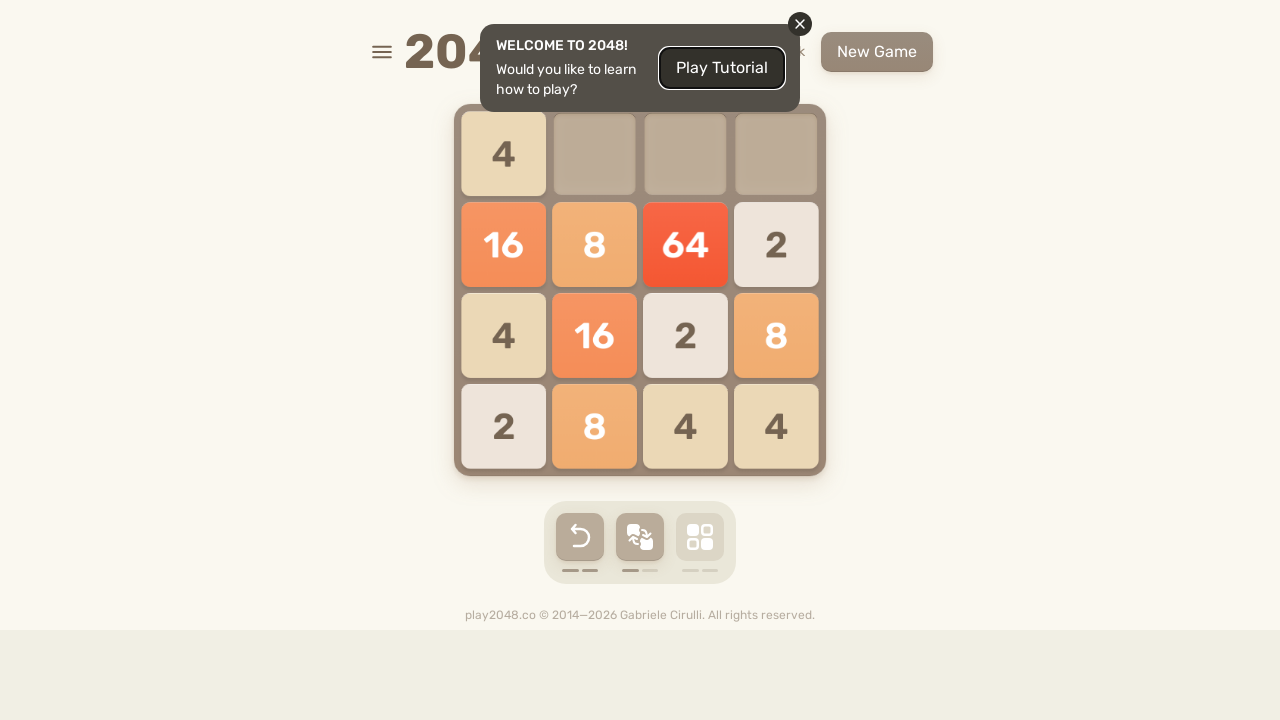

Pressed ArrowUp arrow key on html
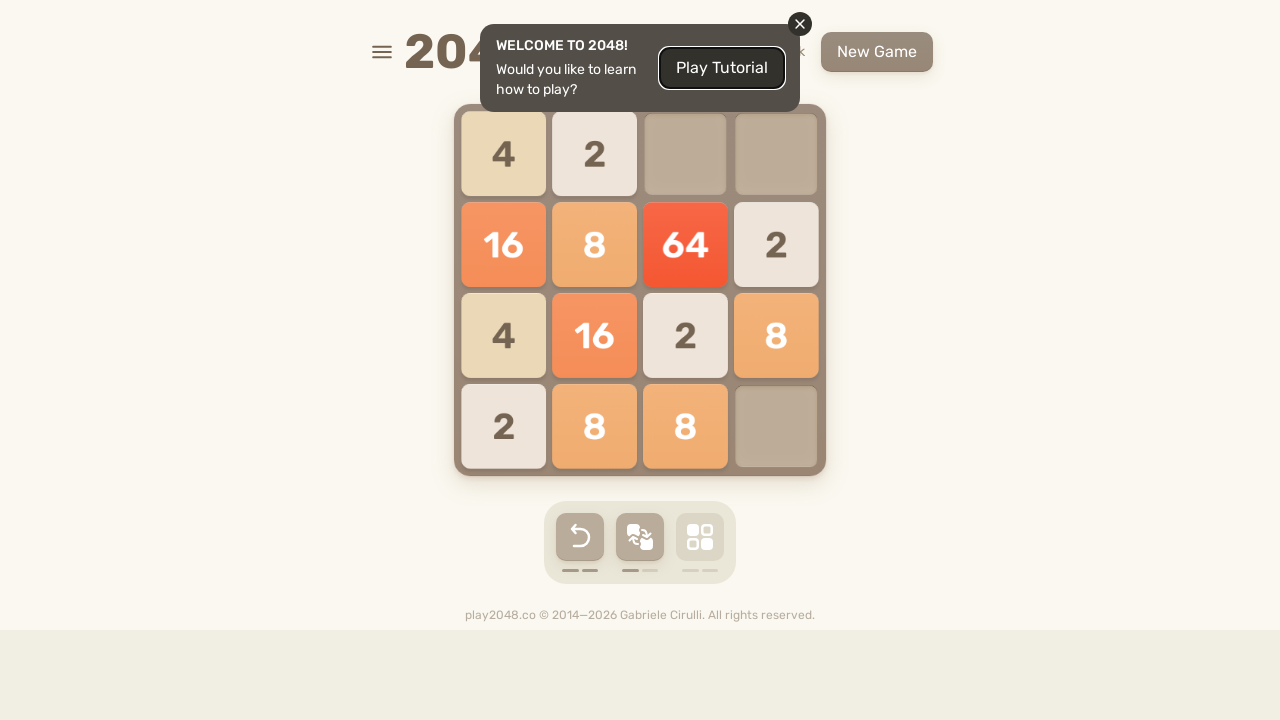

Pressed ArrowUp arrow key on html
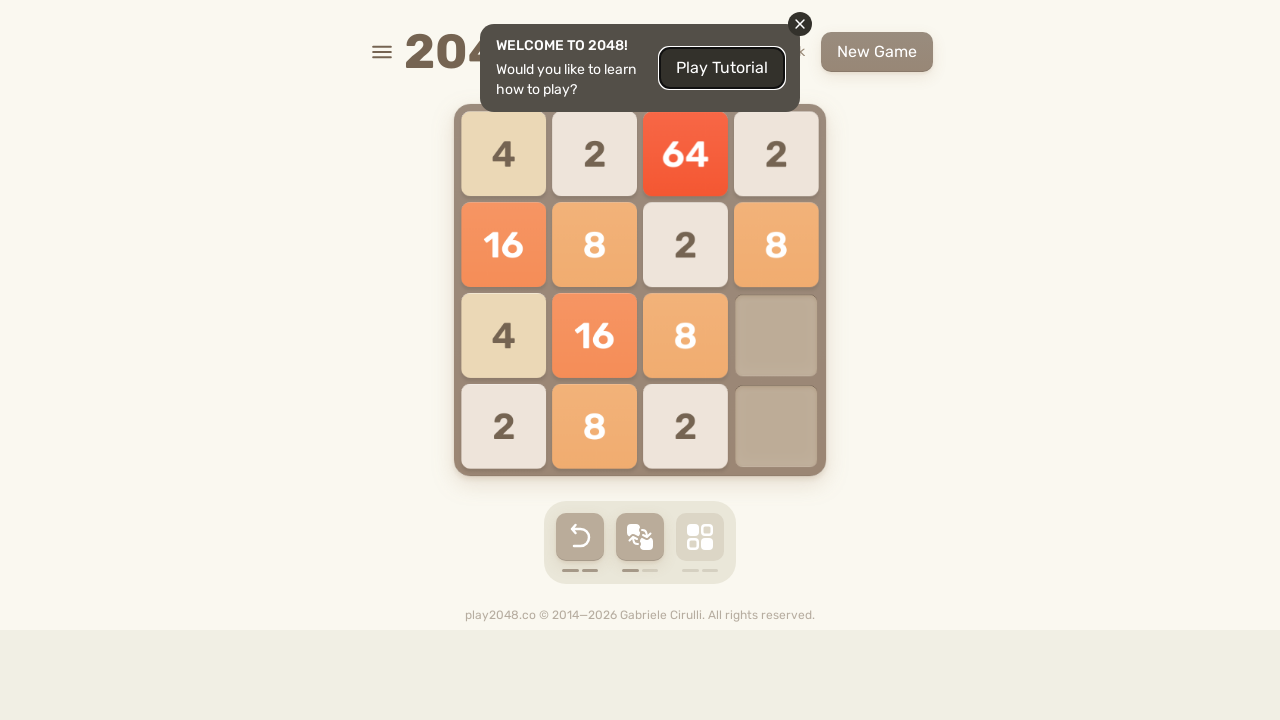

Pressed ArrowLeft arrow key on html
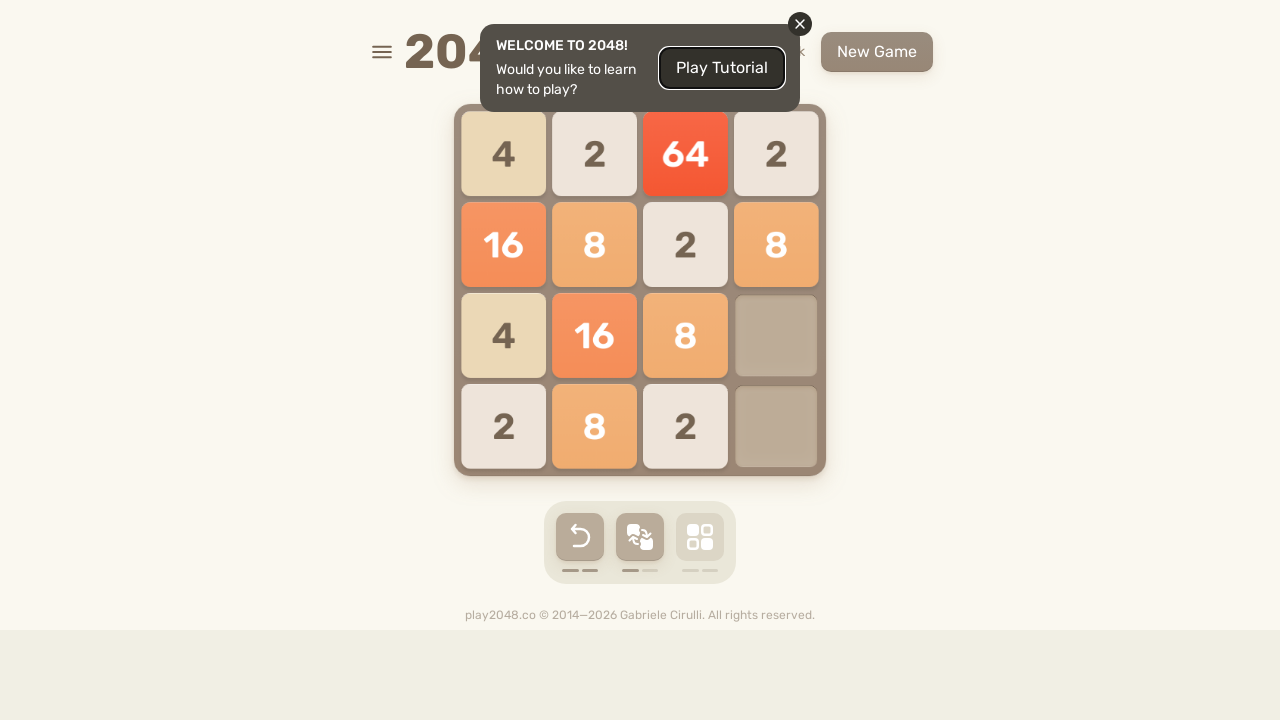

Pressed ArrowUp arrow key on html
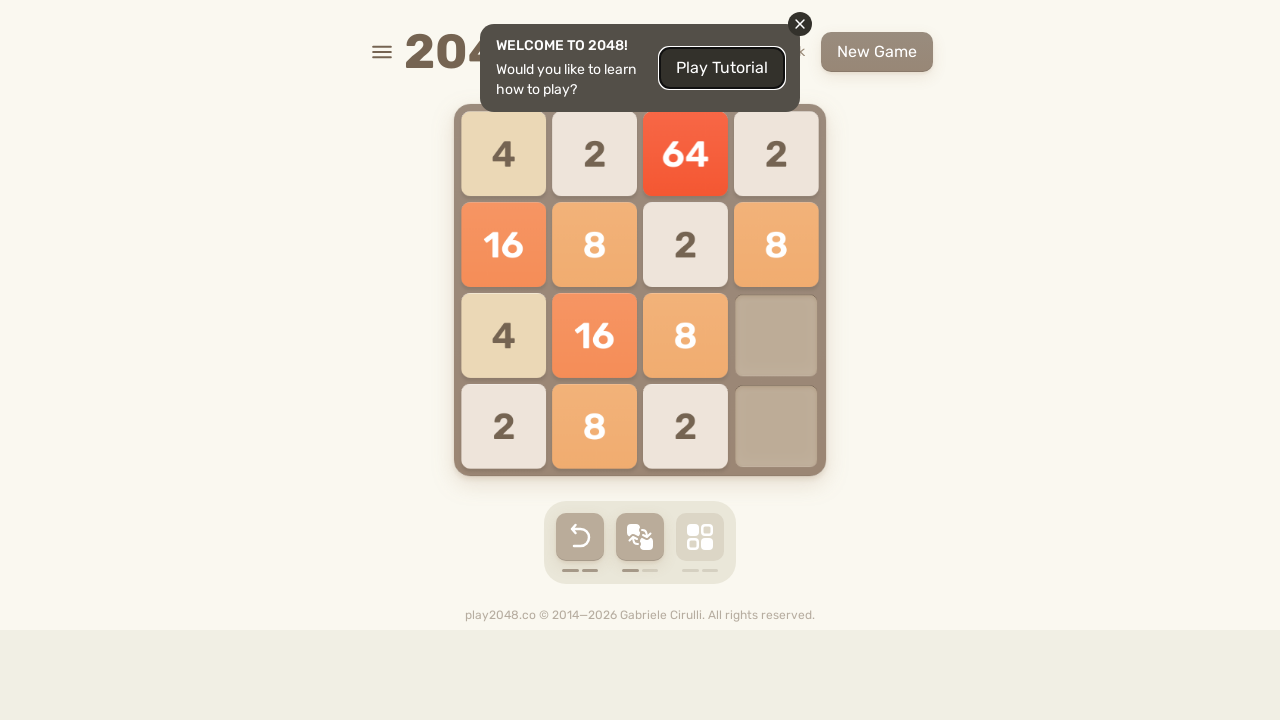

Pressed ArrowDown arrow key on html
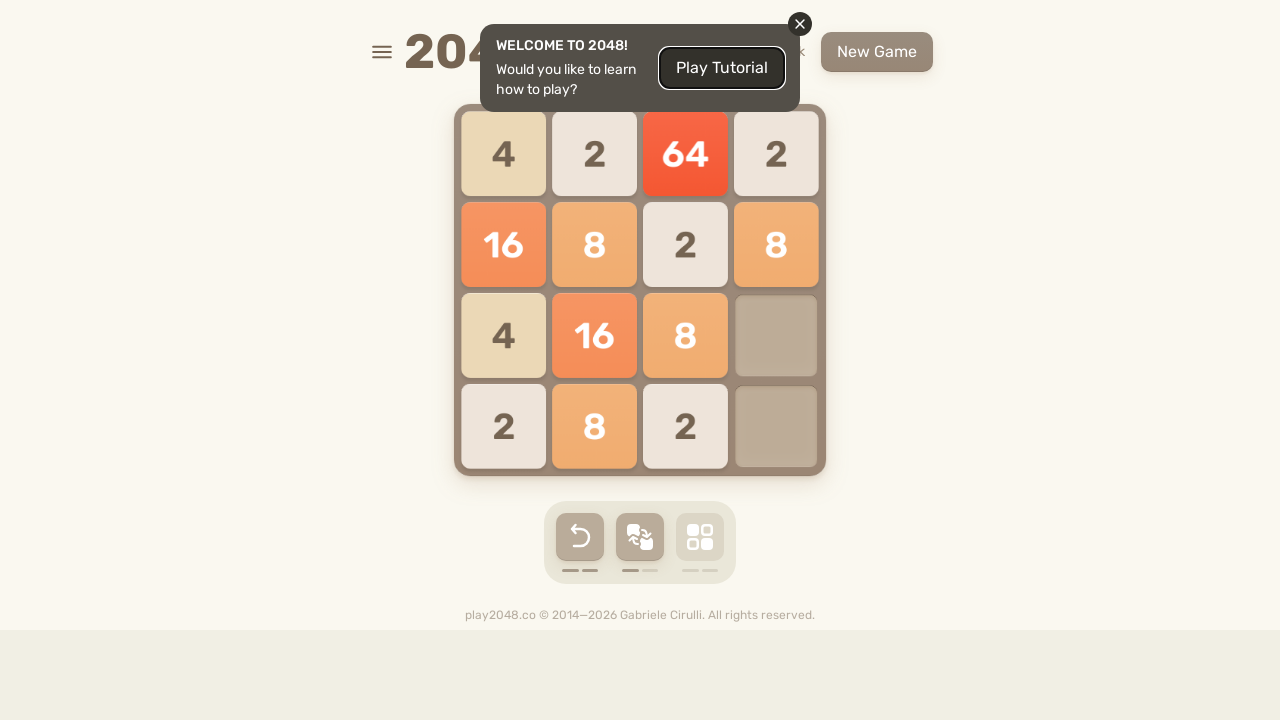

Pressed ArrowDown arrow key on html
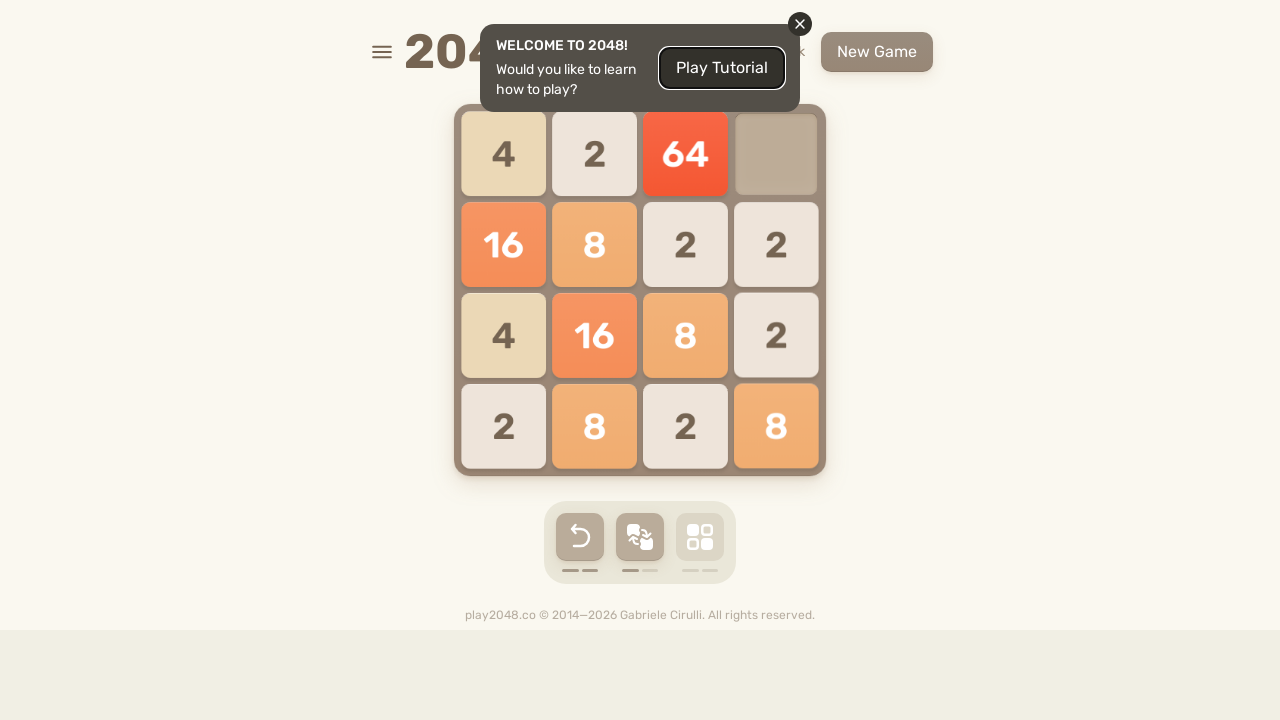

Pressed ArrowUp arrow key on html
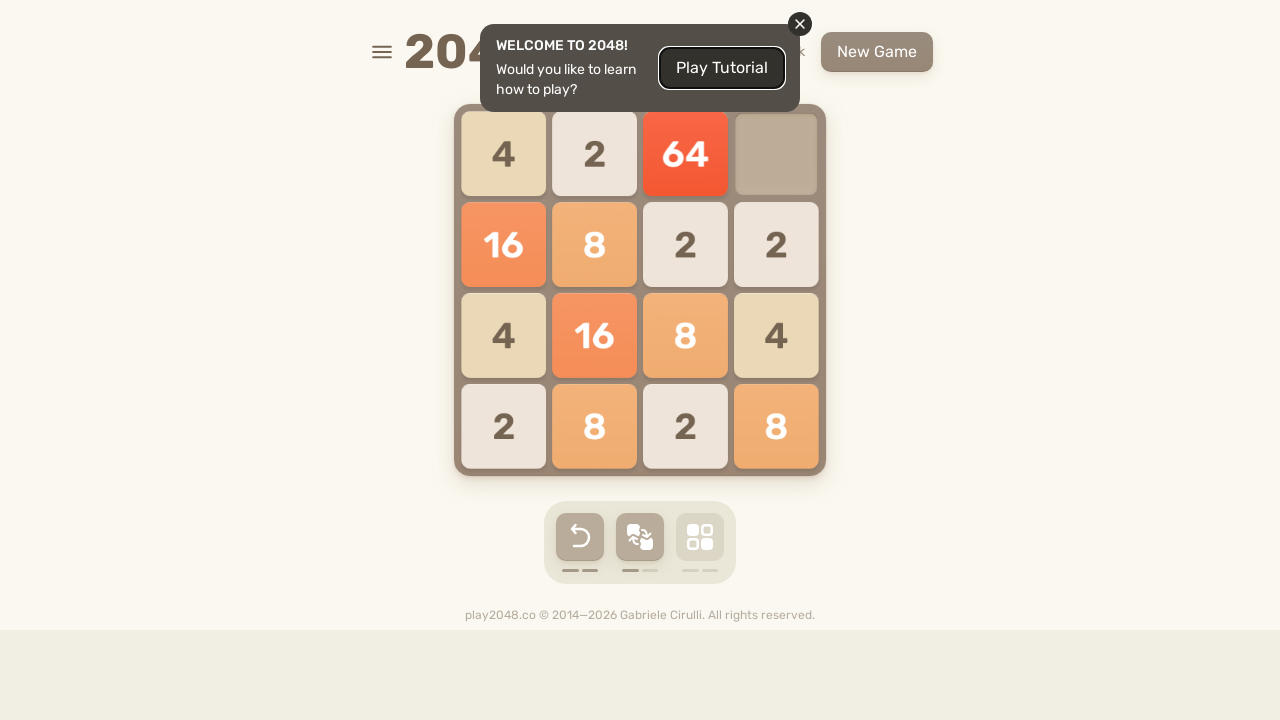

Pressed ArrowUp arrow key on html
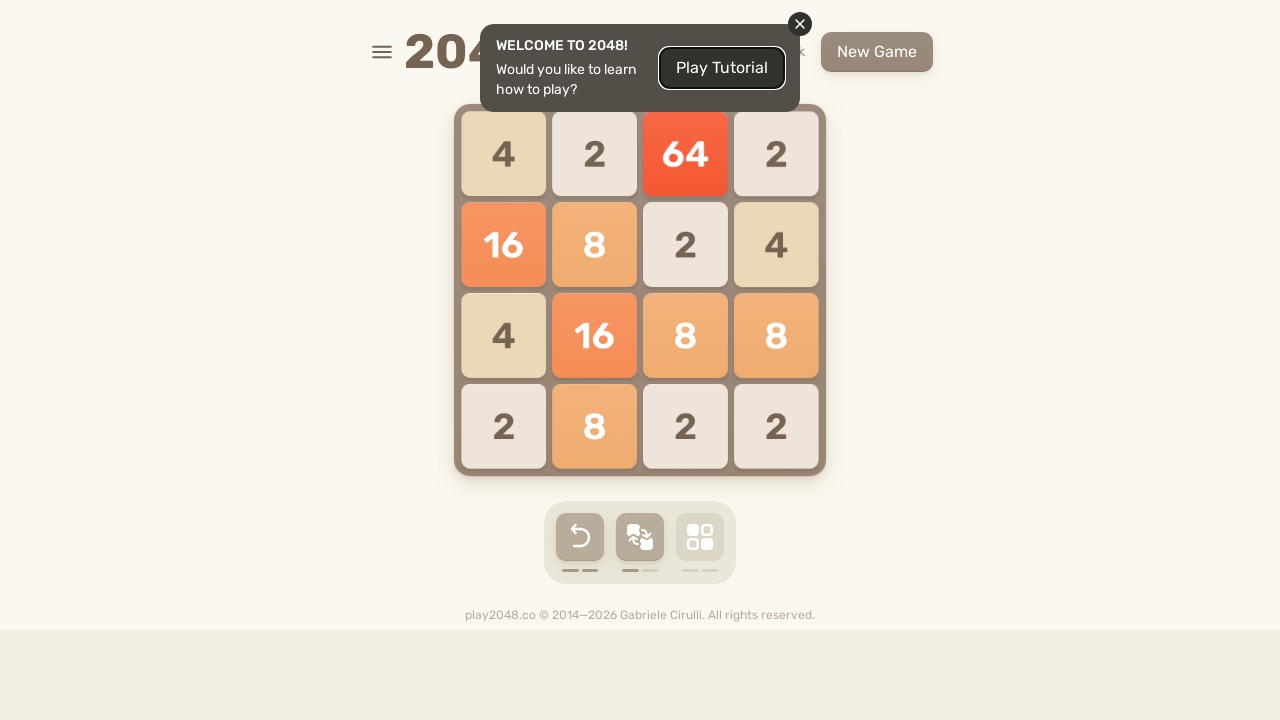

Pressed ArrowUp arrow key on html
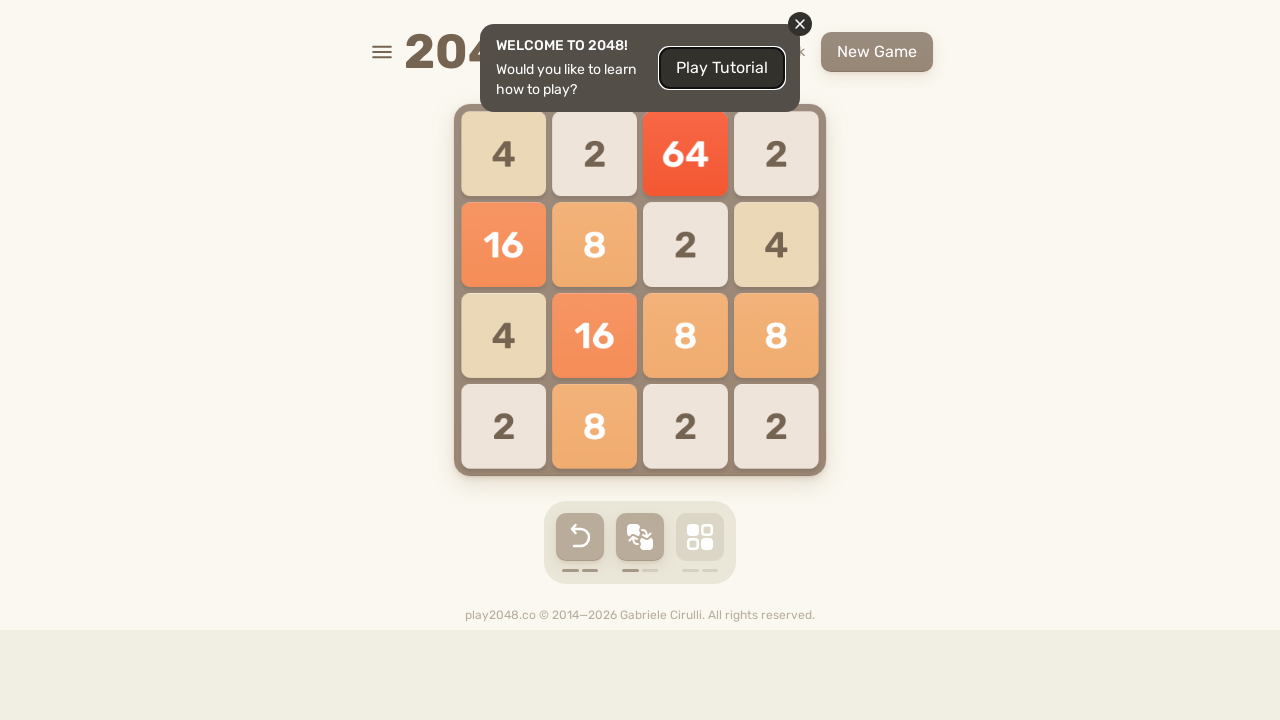

Pressed ArrowUp arrow key on html
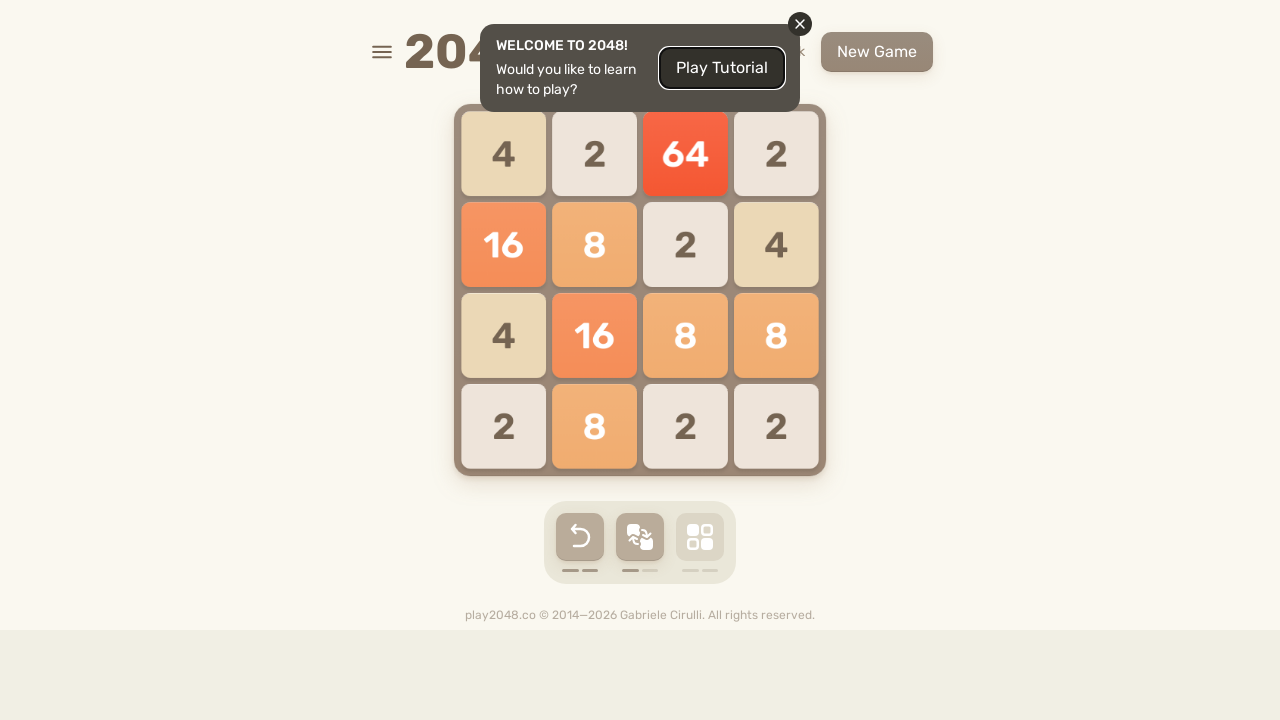

Pressed ArrowRight arrow key on html
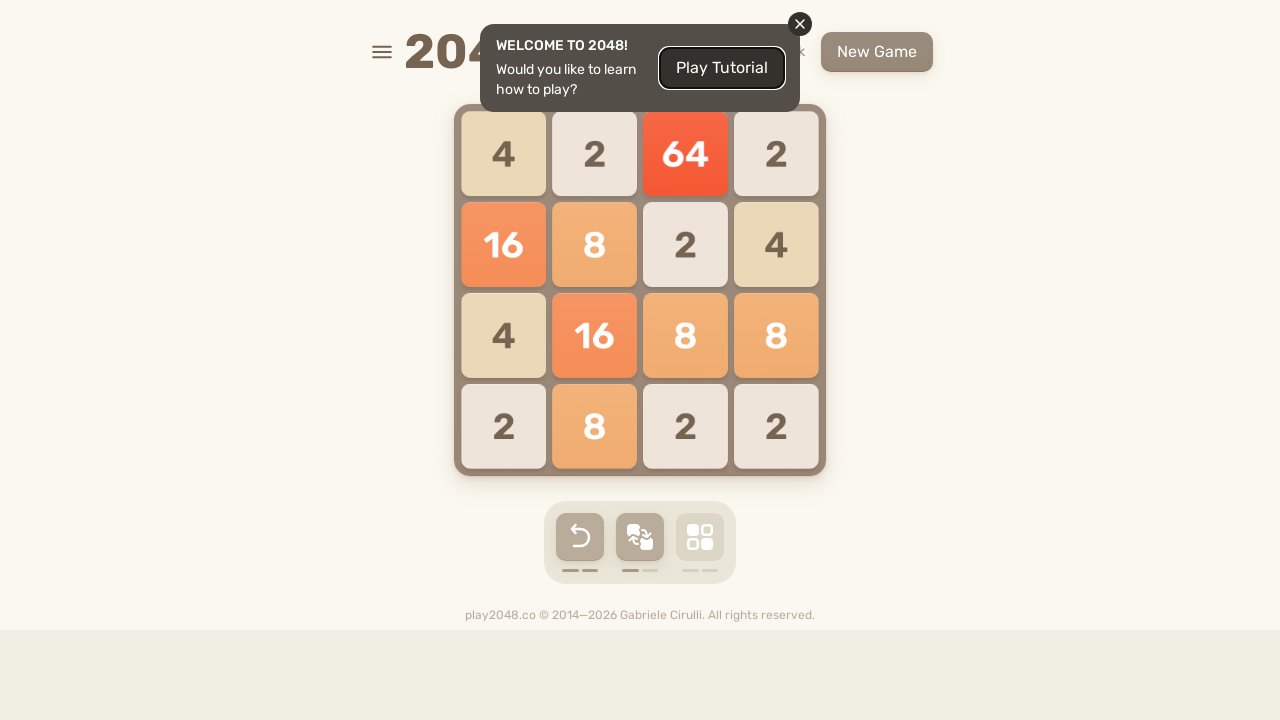

Pressed ArrowLeft arrow key on html
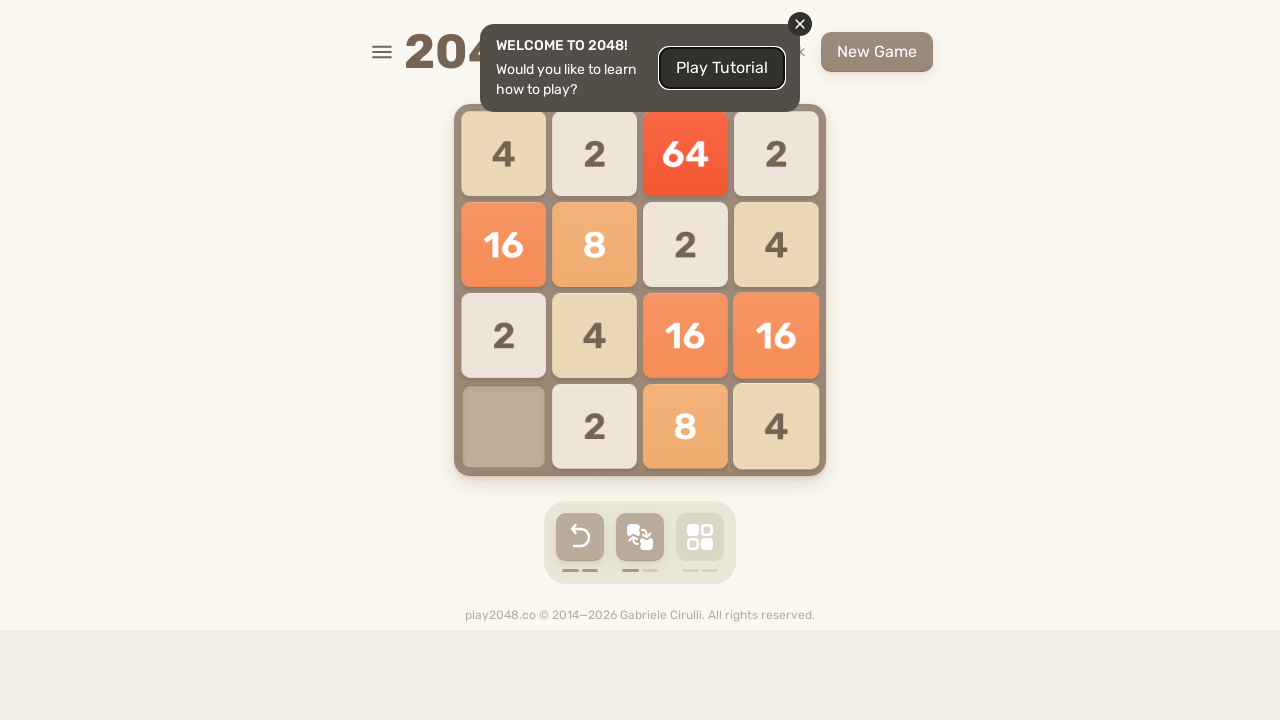

Pressed ArrowDown arrow key on html
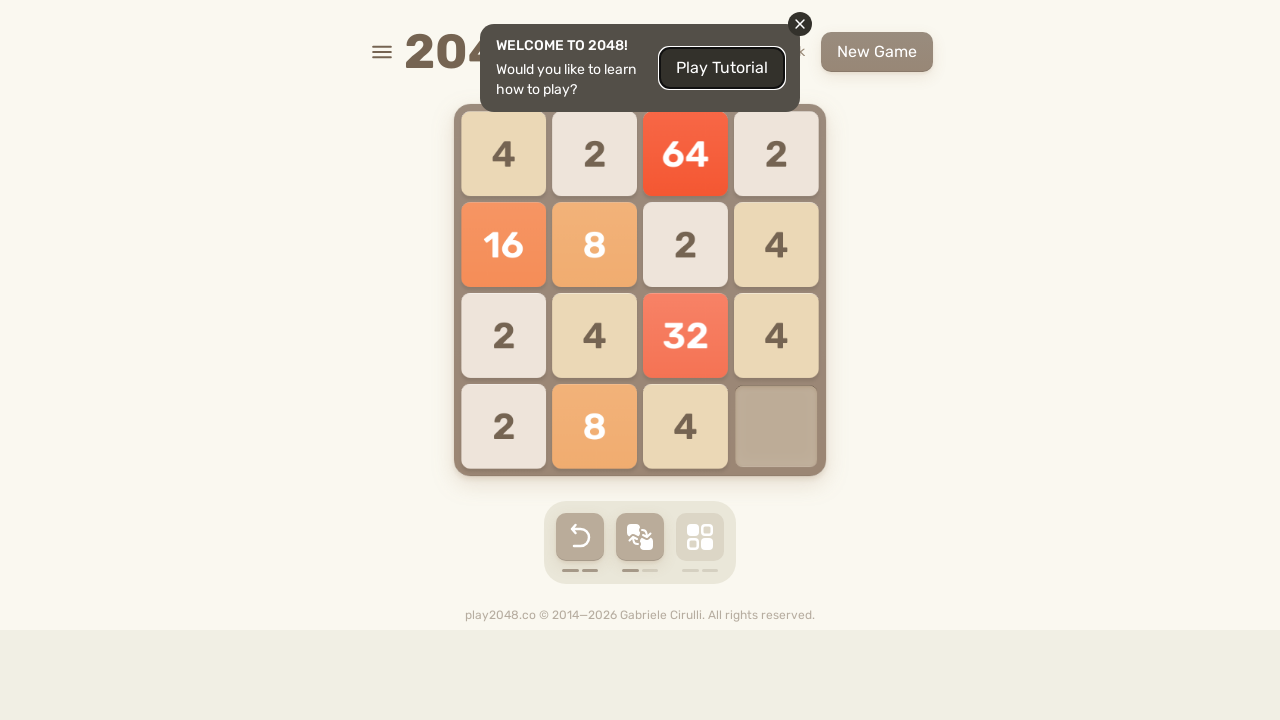

Pressed ArrowLeft arrow key on html
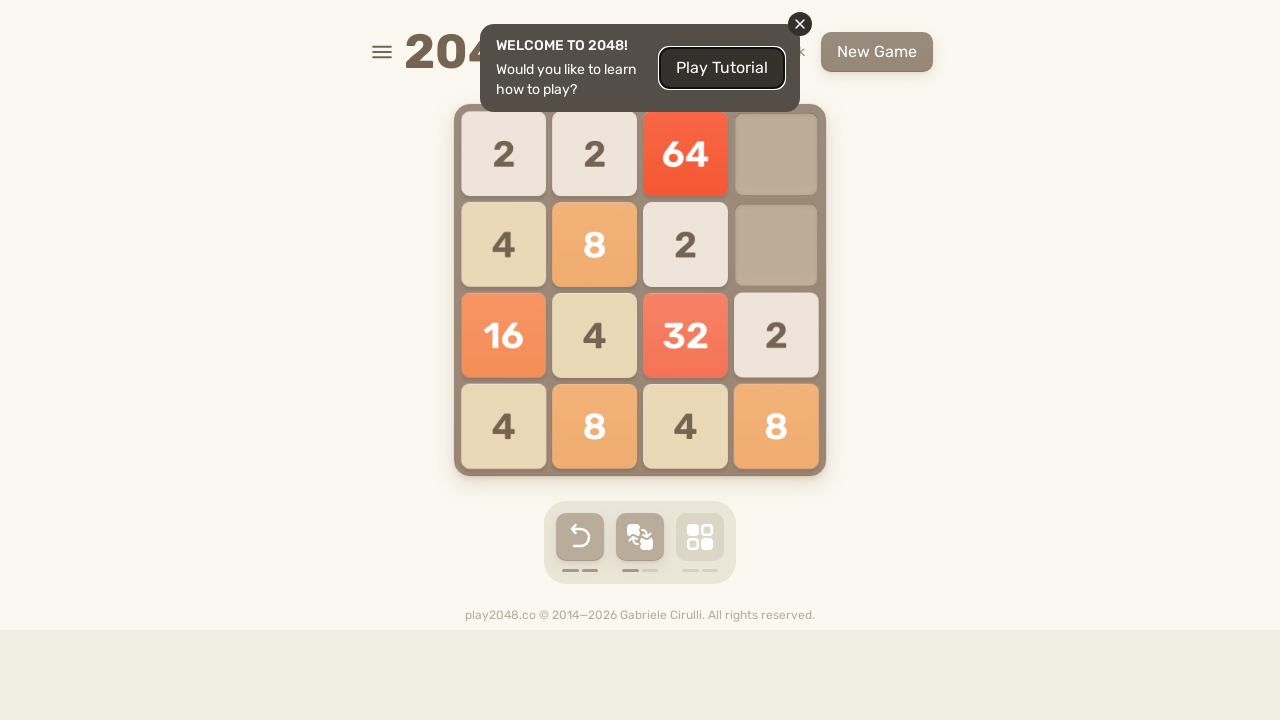

Pressed ArrowUp arrow key on html
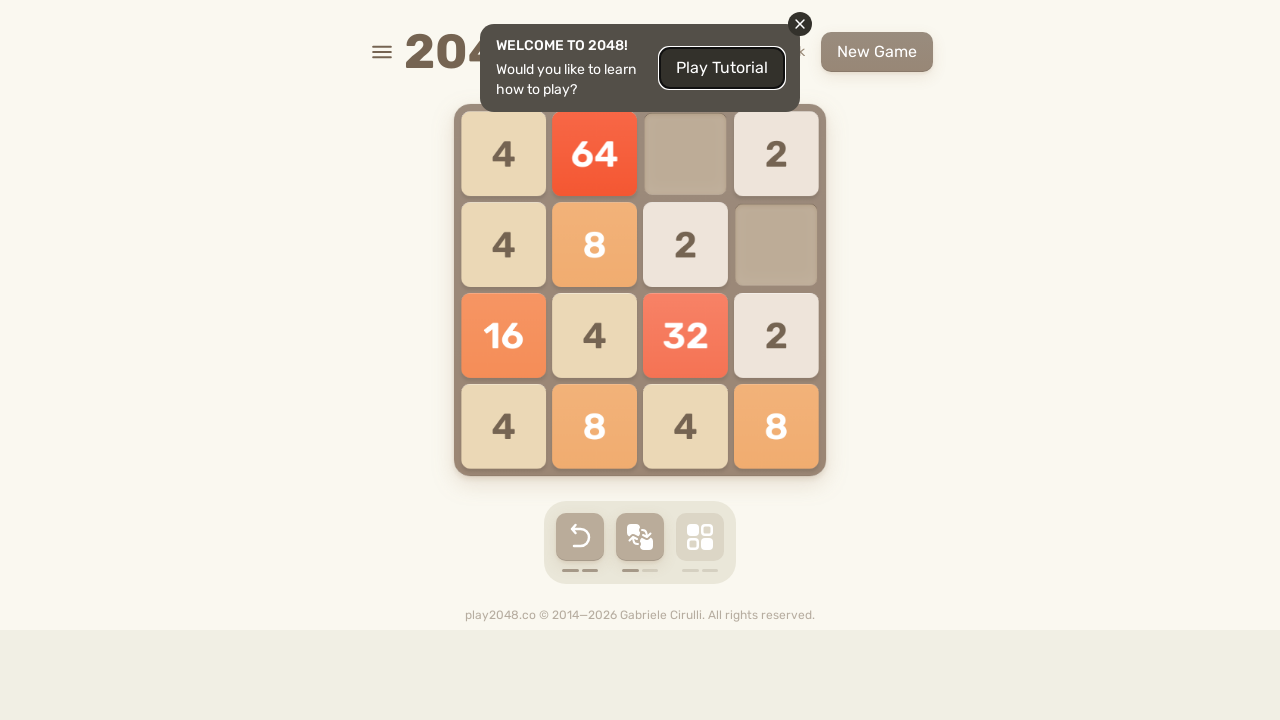

Pressed ArrowRight arrow key on html
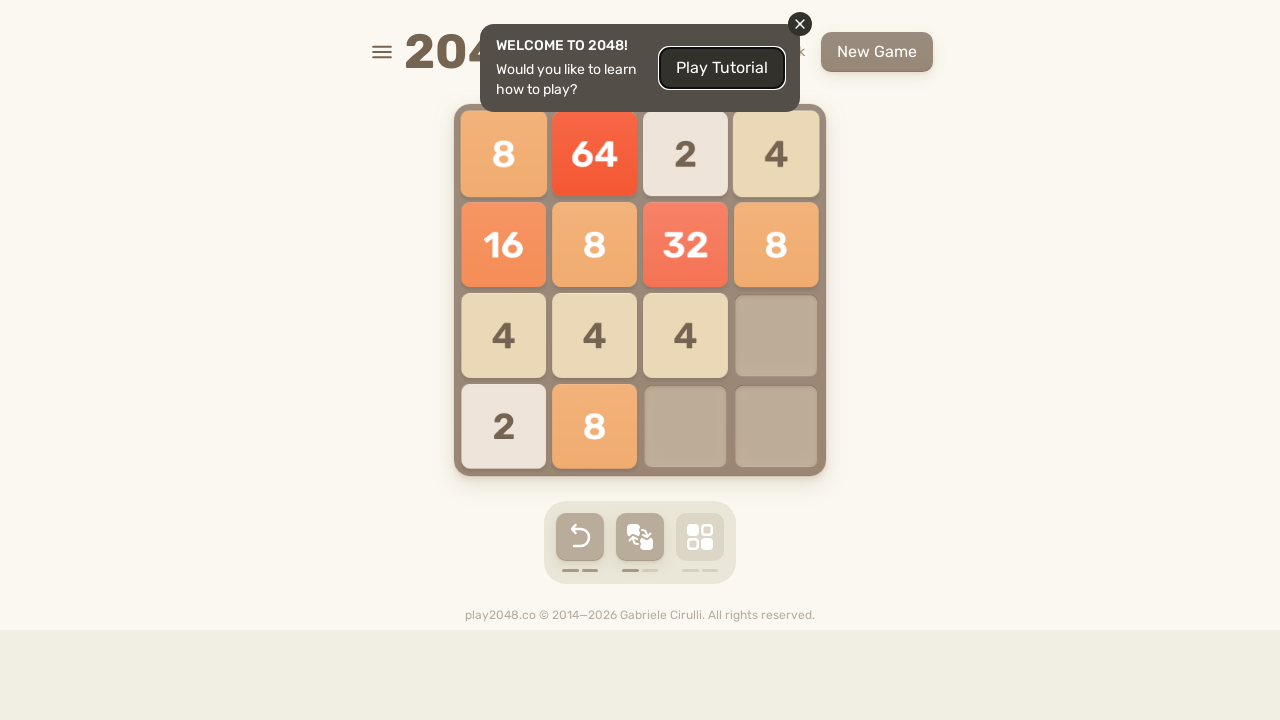

Pressed ArrowDown arrow key on html
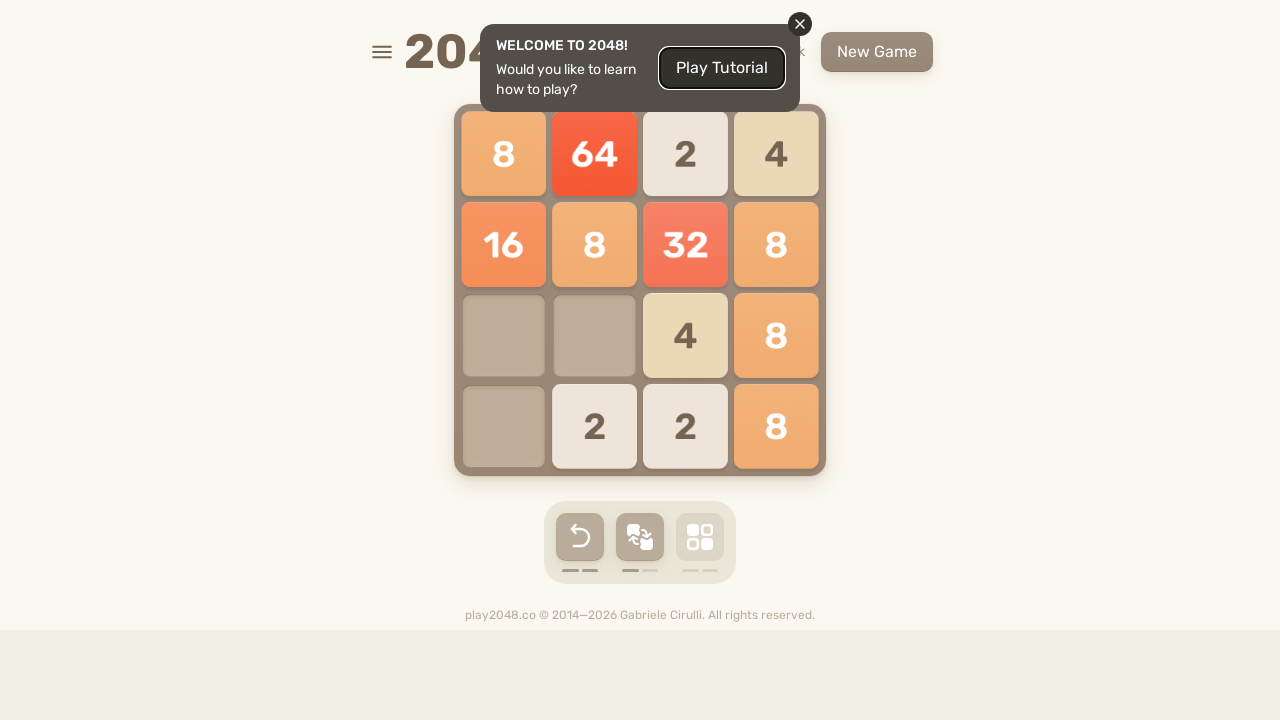

Pressed ArrowLeft arrow key on html
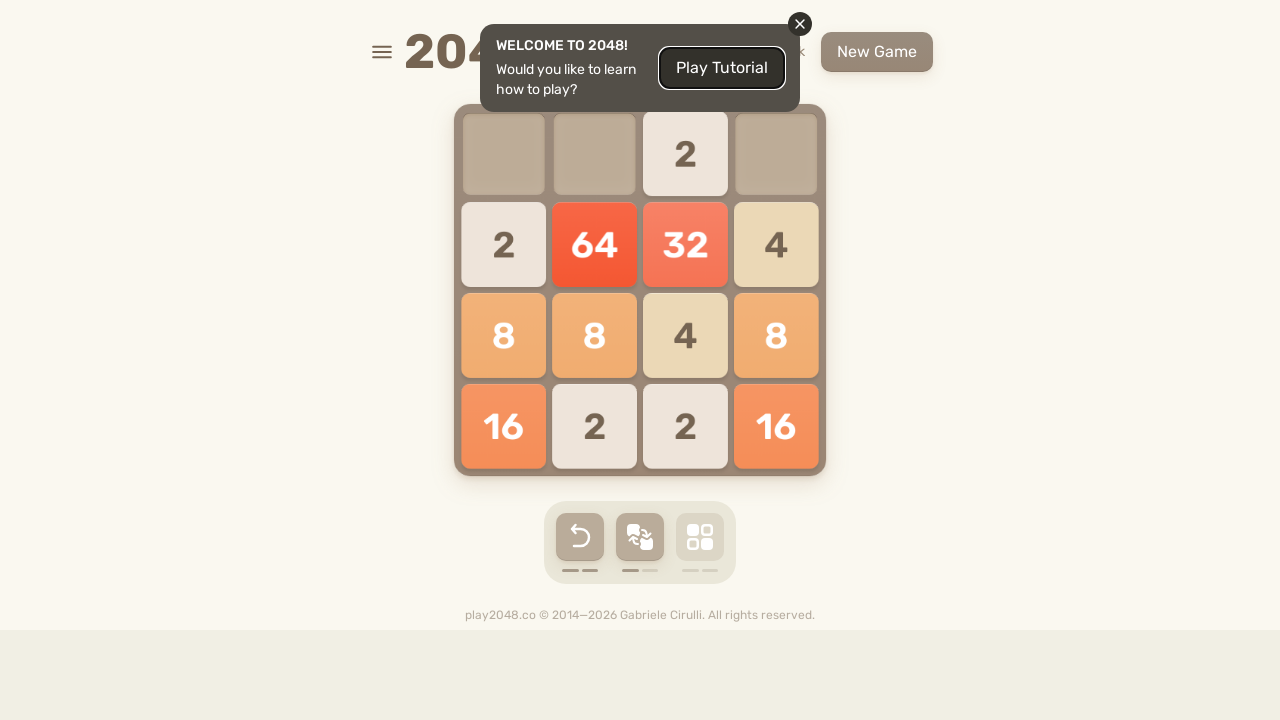

Pressed ArrowRight arrow key on html
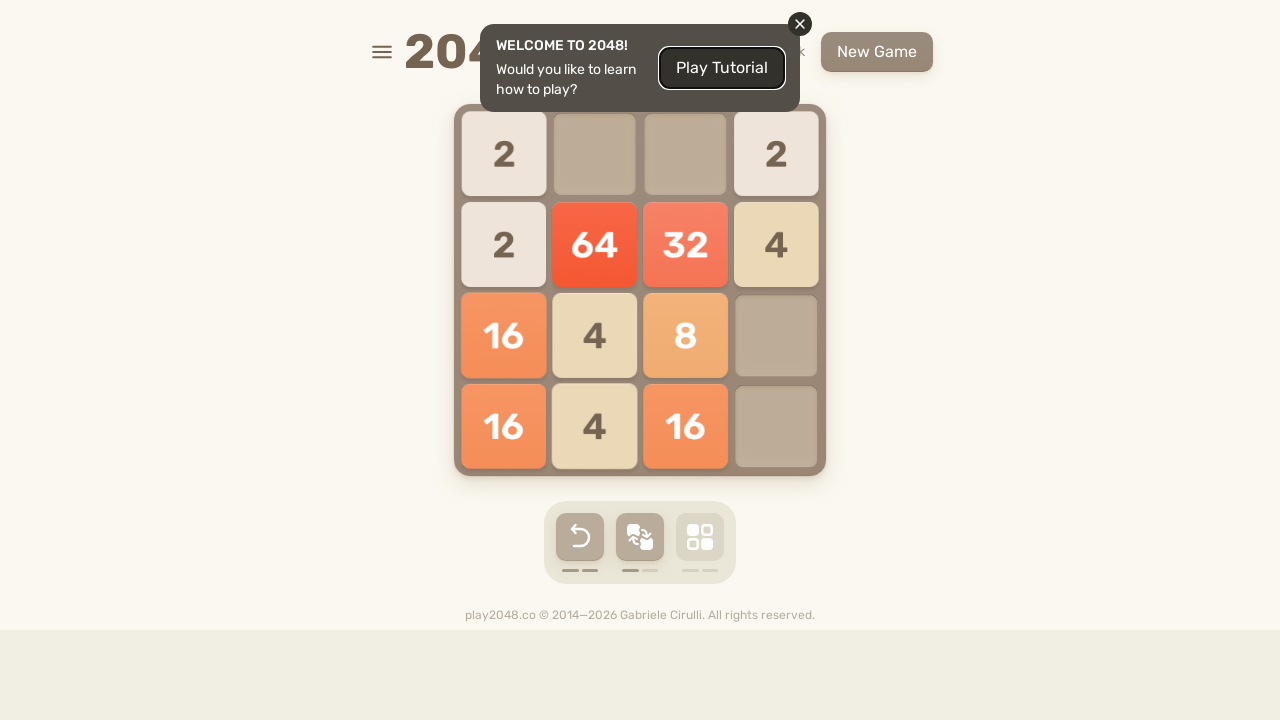

Pressed ArrowUp arrow key on html
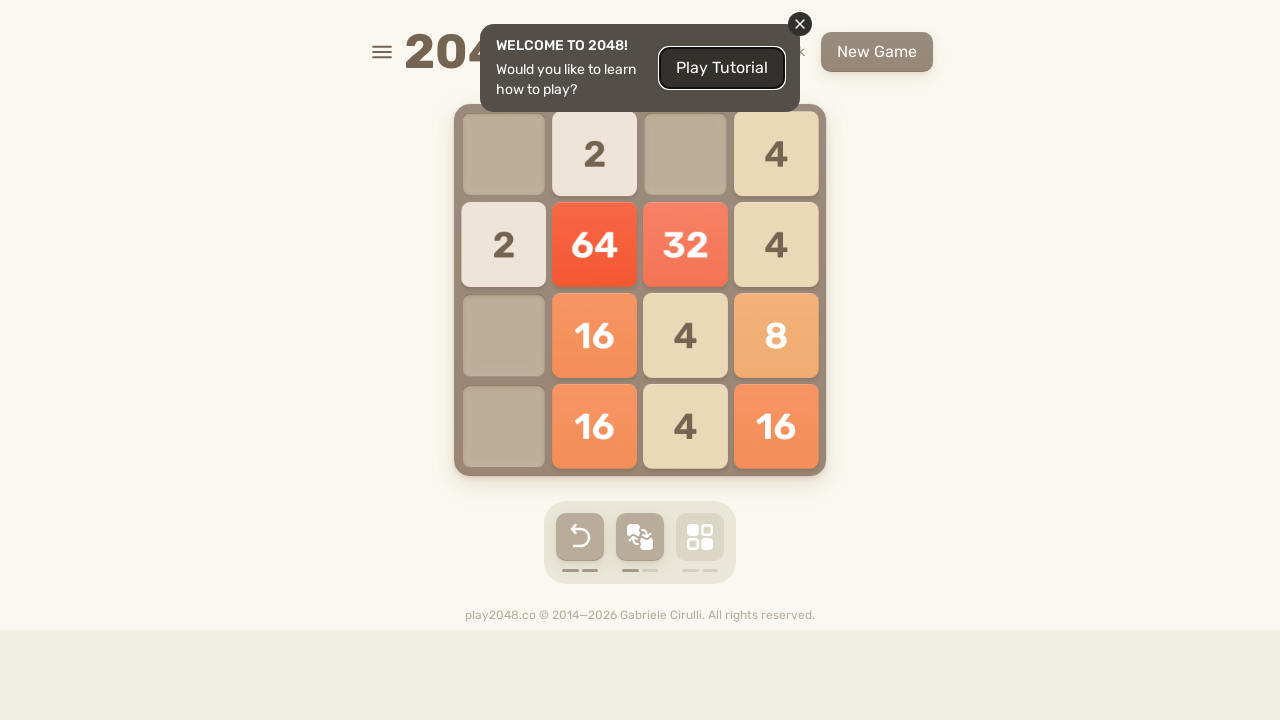

Pressed ArrowUp arrow key on html
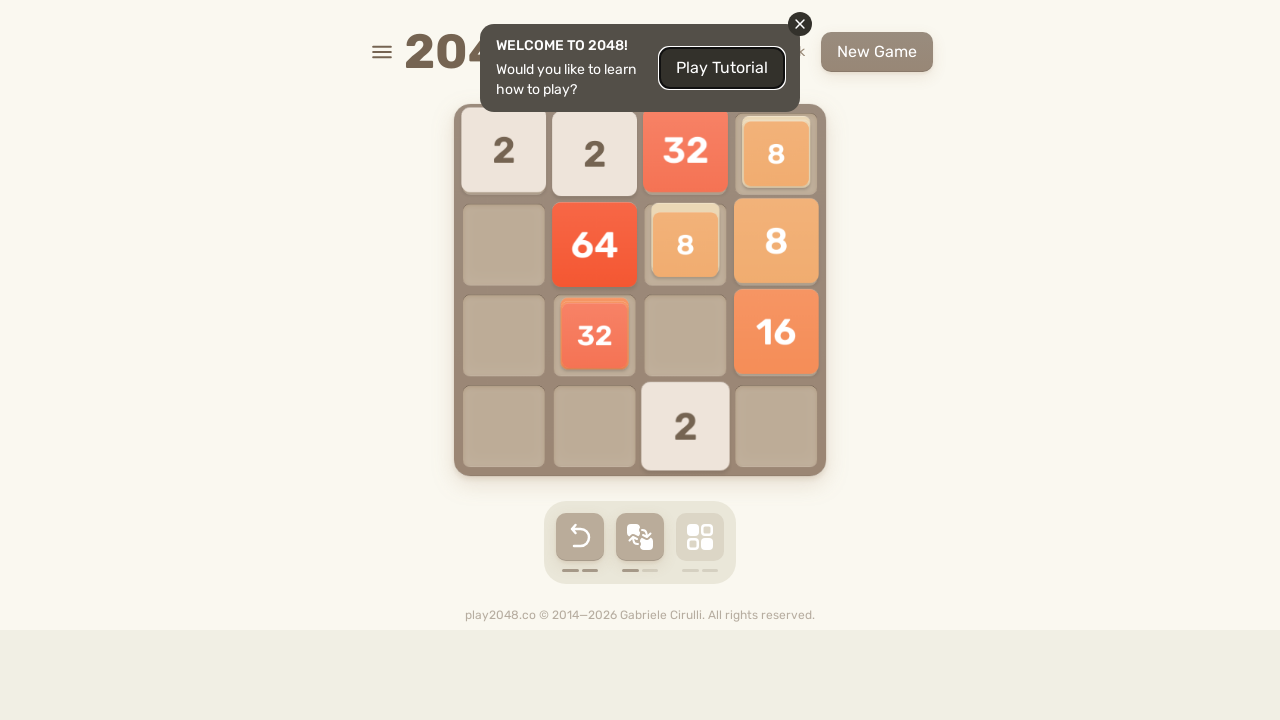

Pressed ArrowLeft arrow key on html
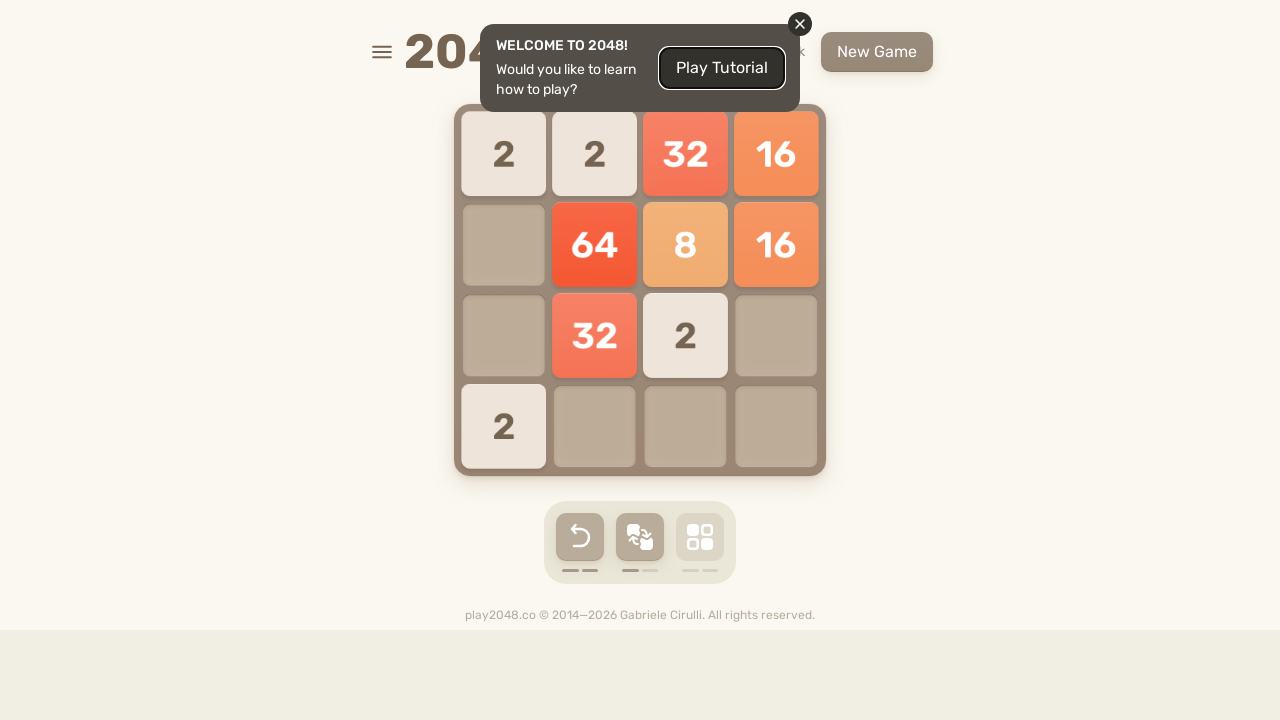

Pressed ArrowDown arrow key on html
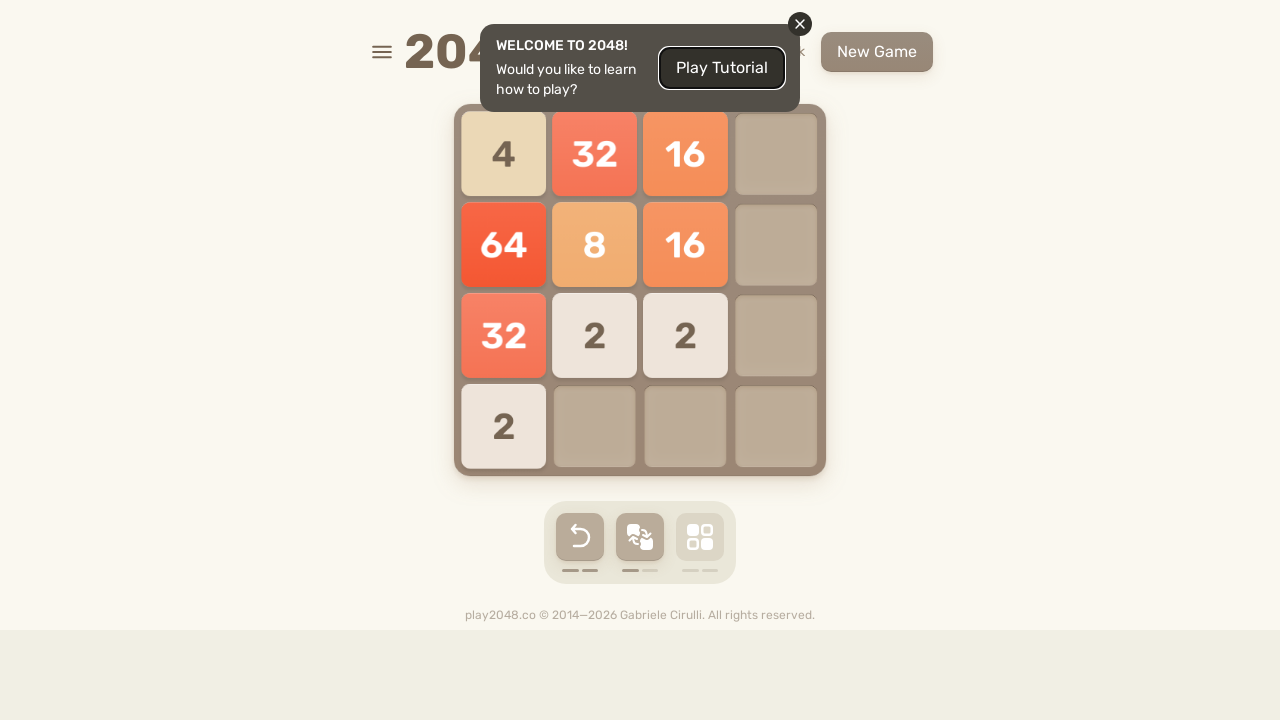

Pressed ArrowLeft arrow key on html
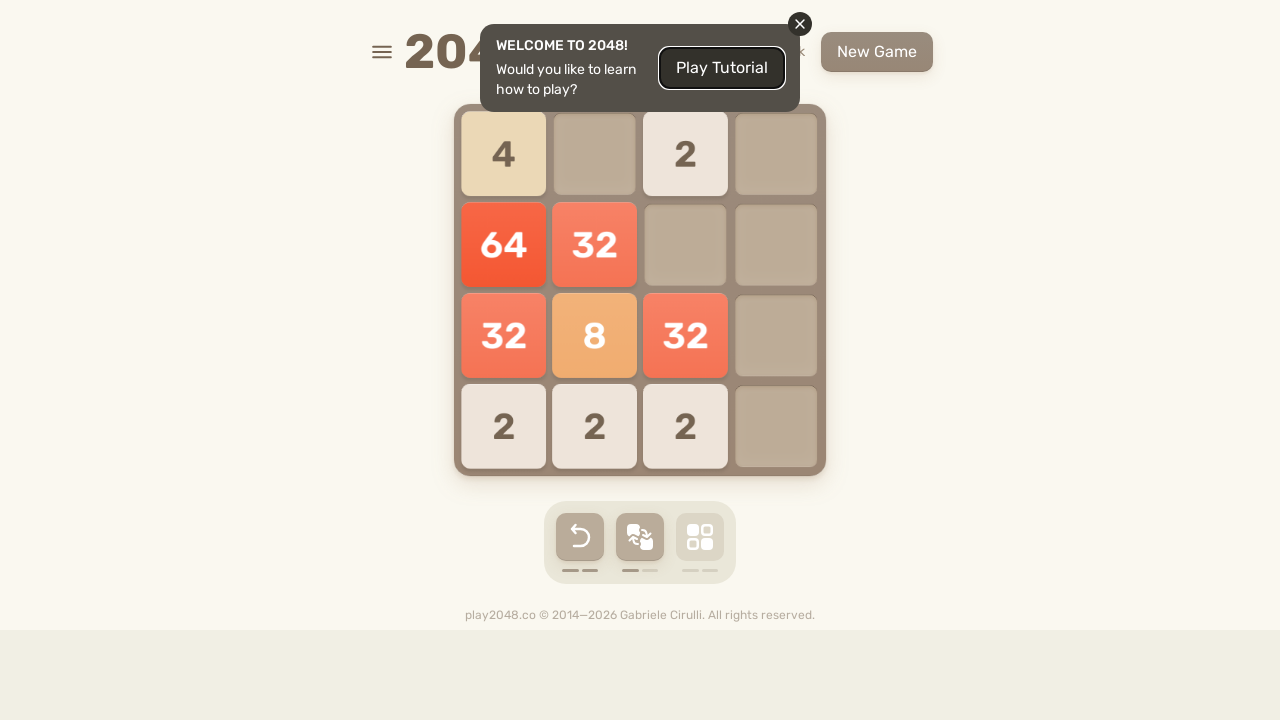

Pressed ArrowDown arrow key on html
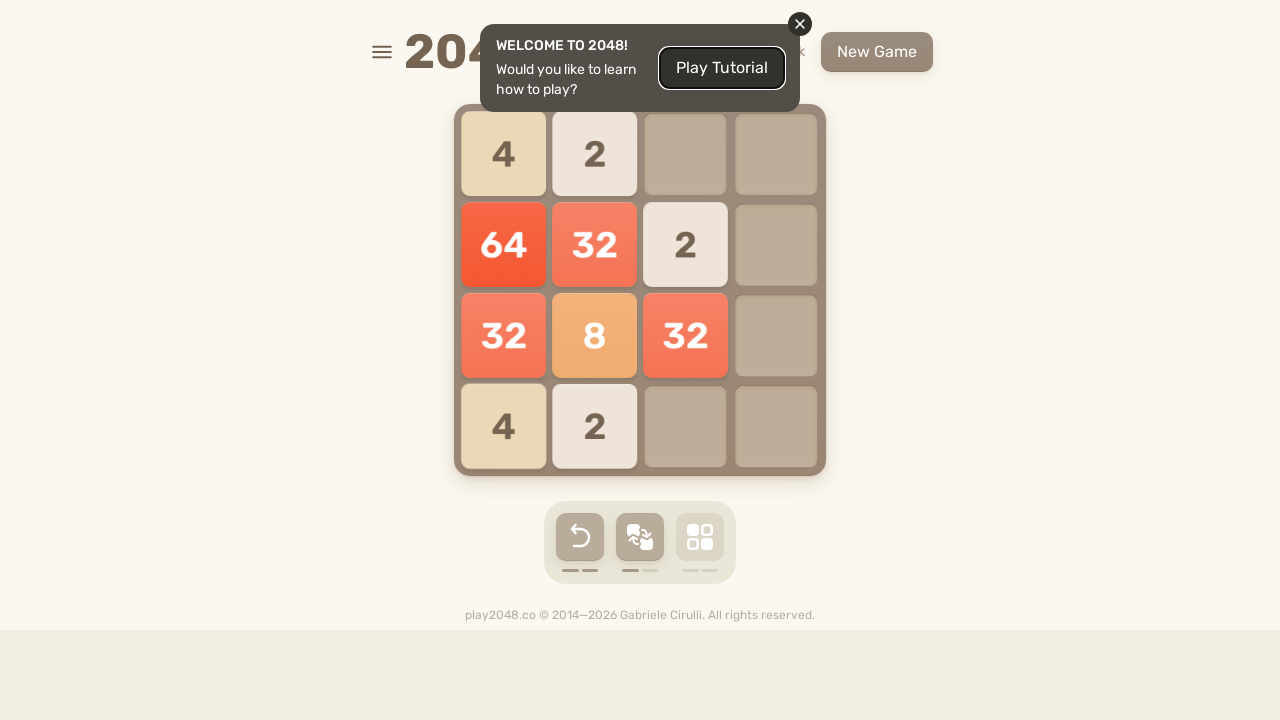

Pressed ArrowDown arrow key on html
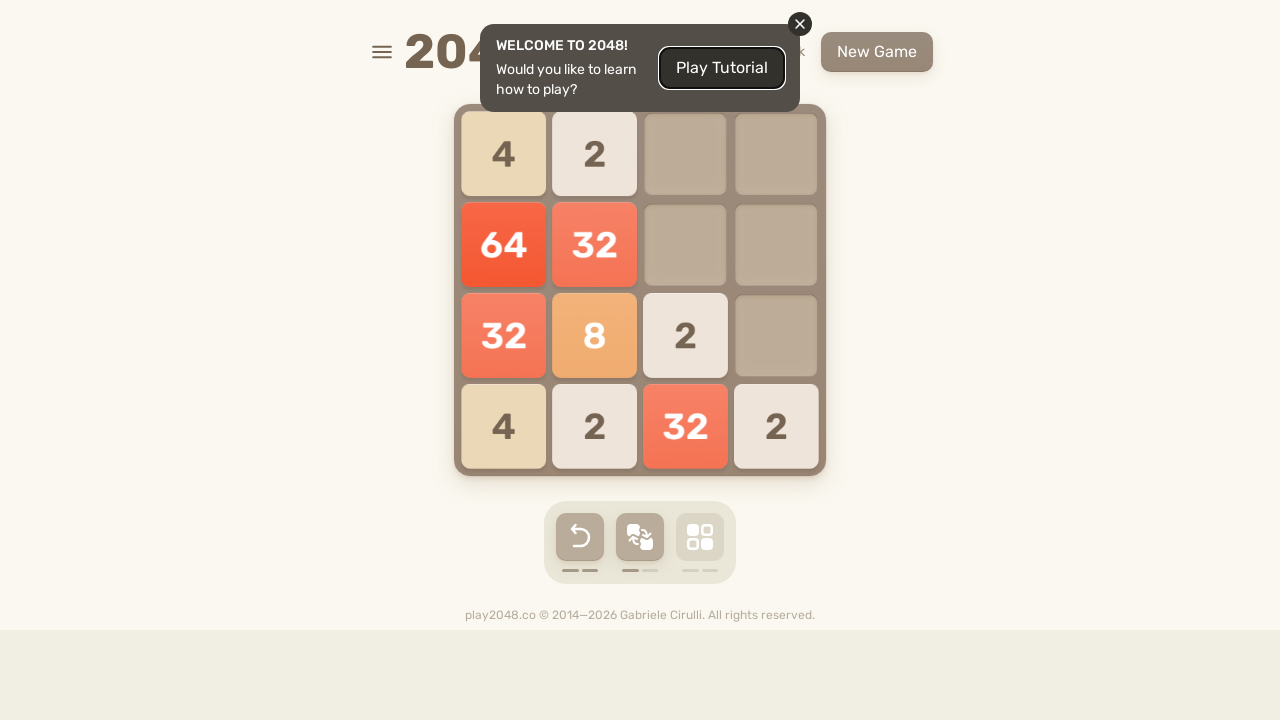

Pressed ArrowUp arrow key on html
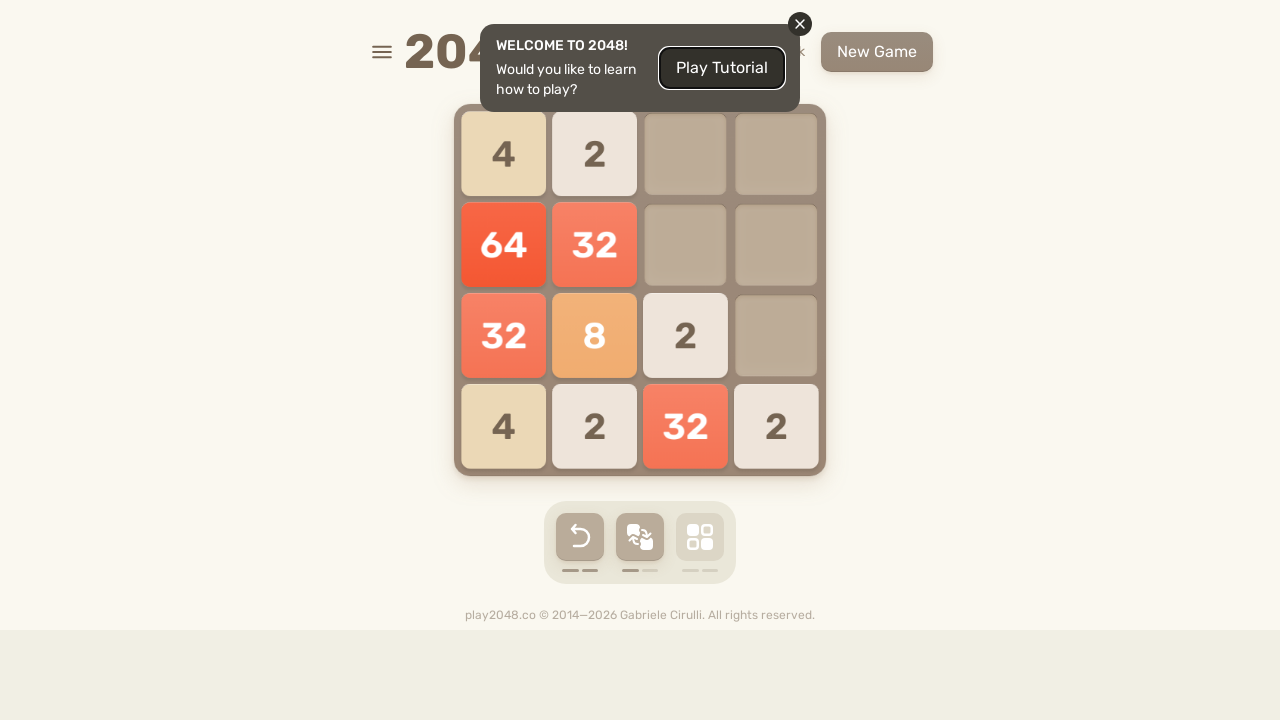

Pressed ArrowDown arrow key on html
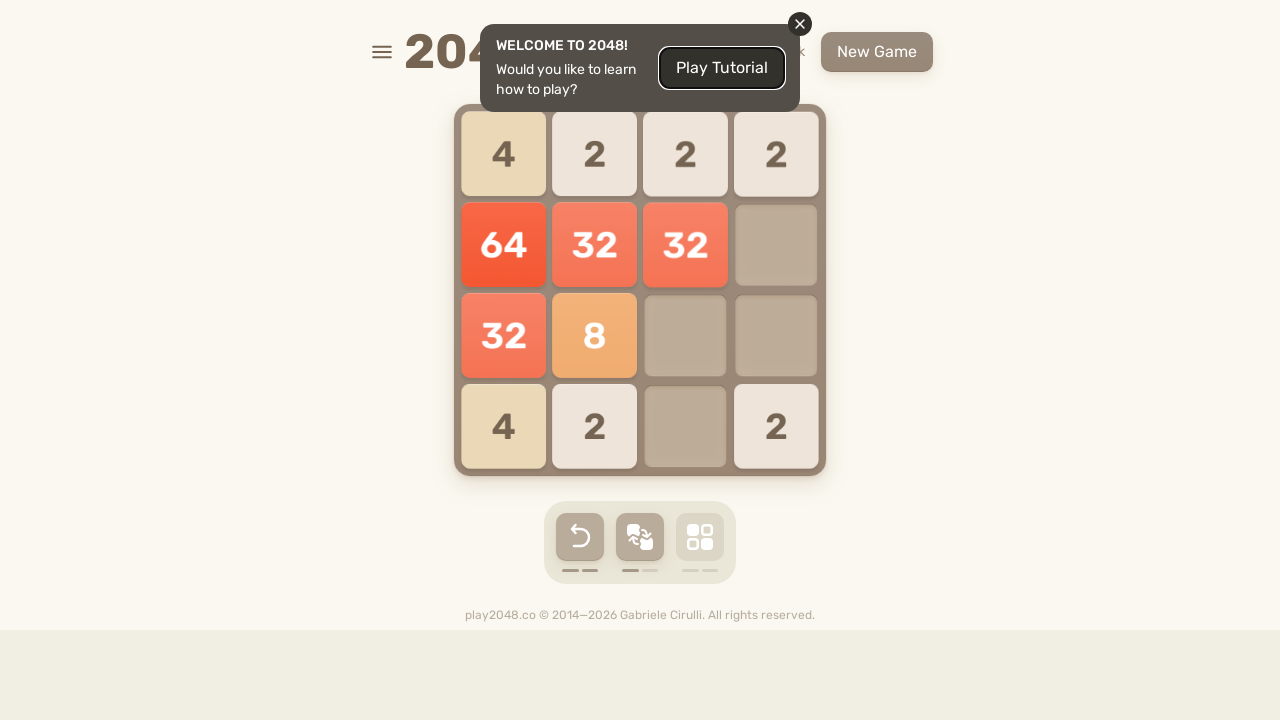

Pressed ArrowLeft arrow key on html
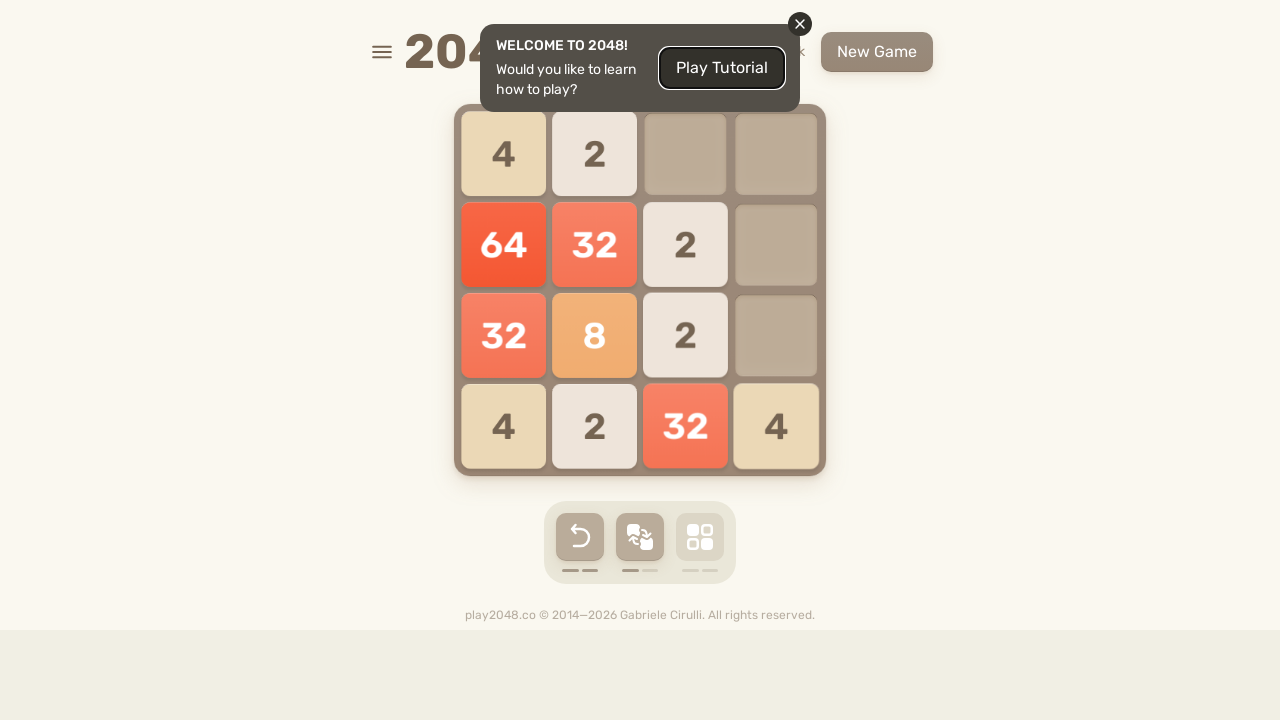

Pressed ArrowLeft arrow key on html
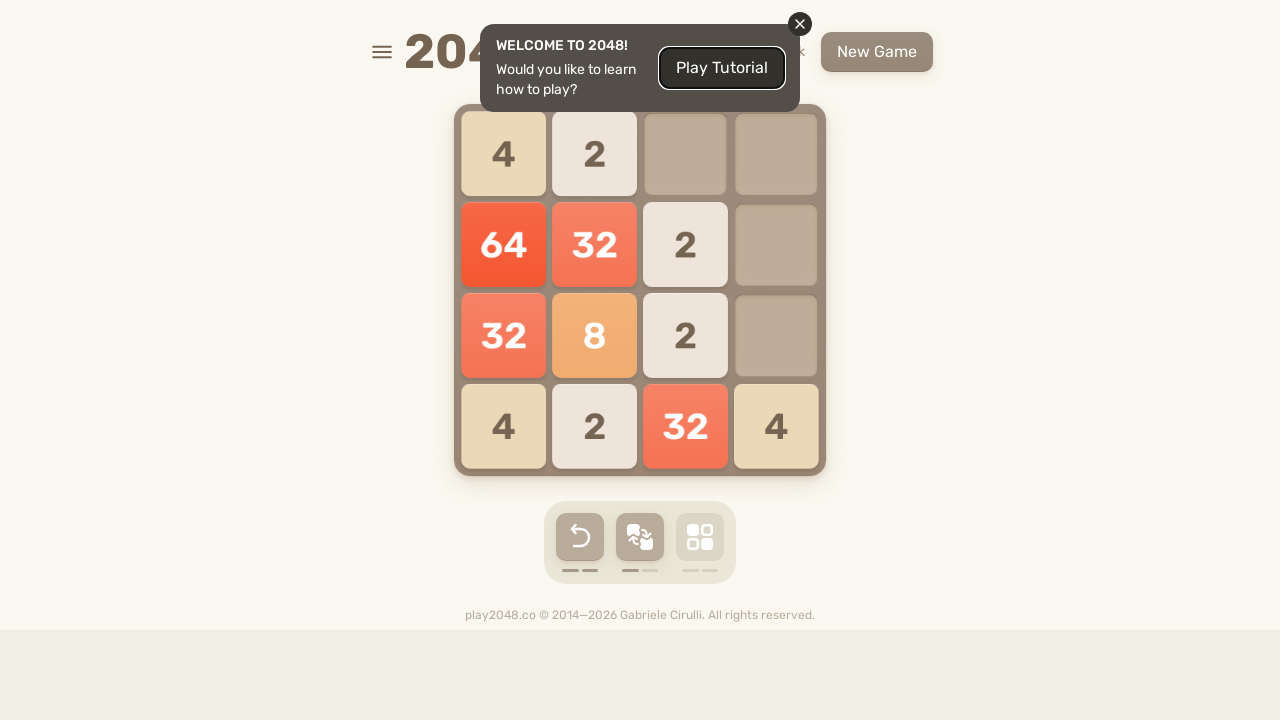

Pressed ArrowUp arrow key on html
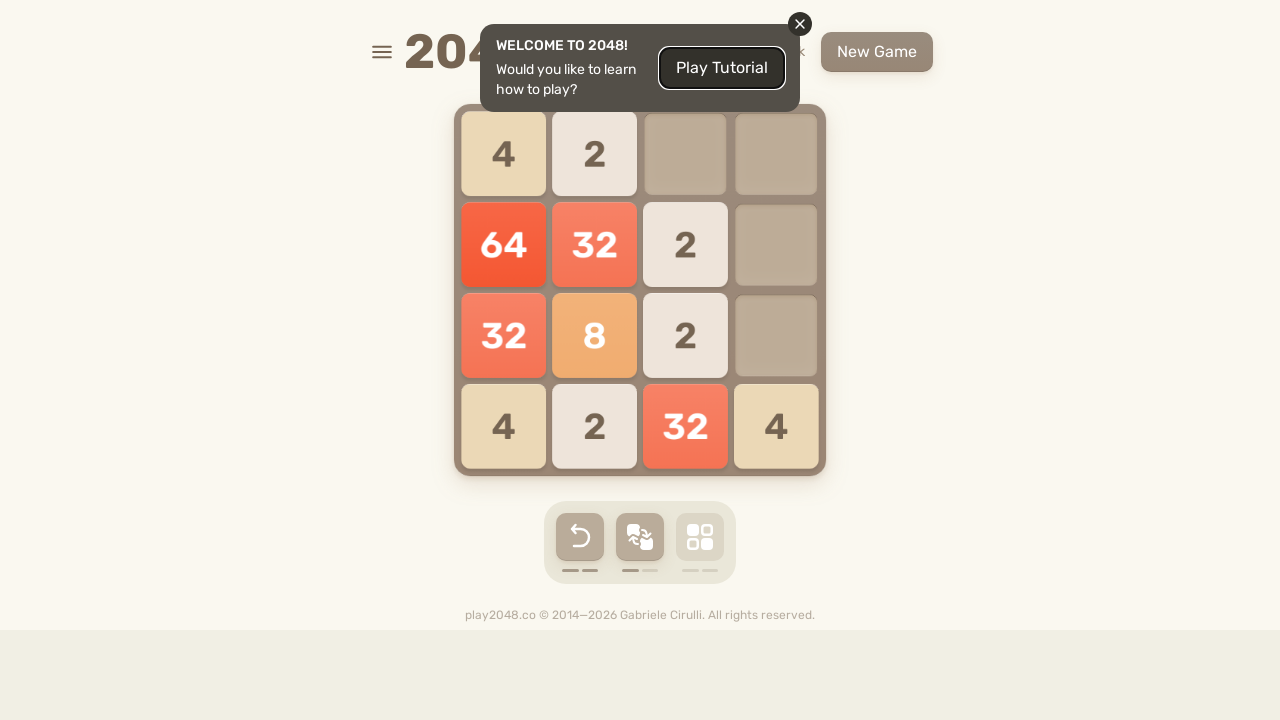

Pressed ArrowRight arrow key on html
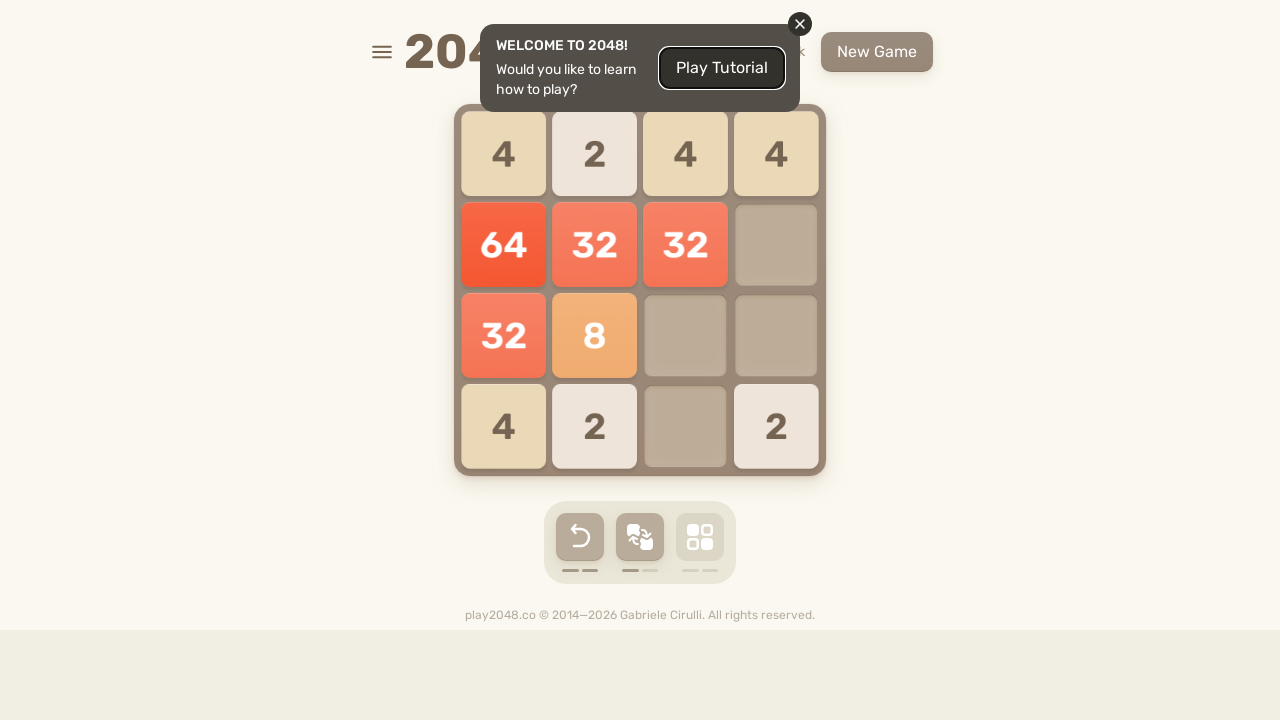

Pressed ArrowLeft arrow key on html
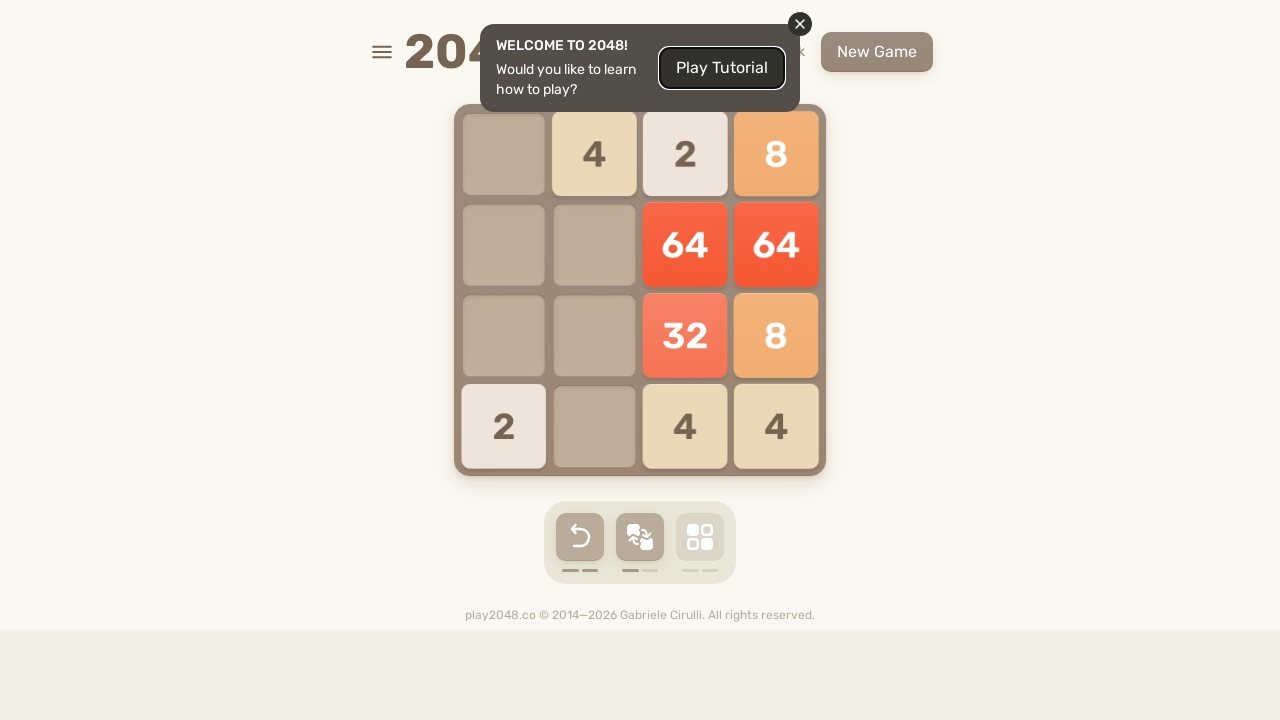

Pressed ArrowRight arrow key on html
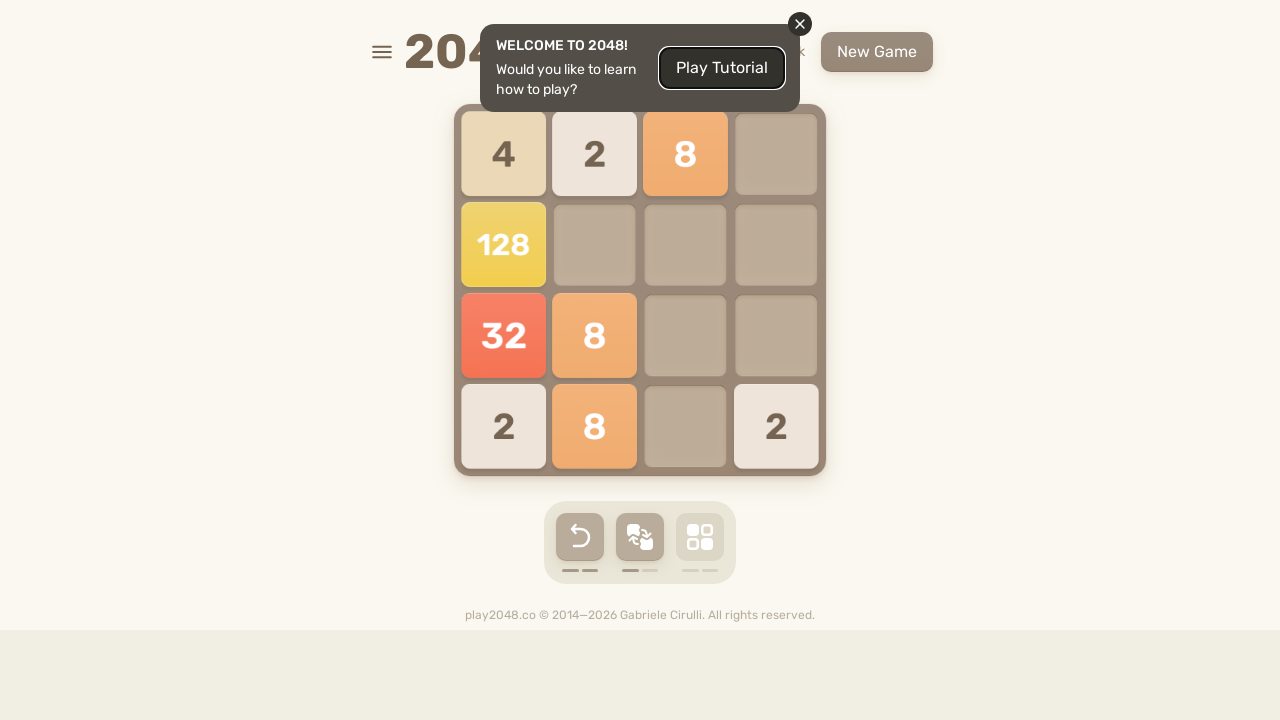

Pressed ArrowUp arrow key on html
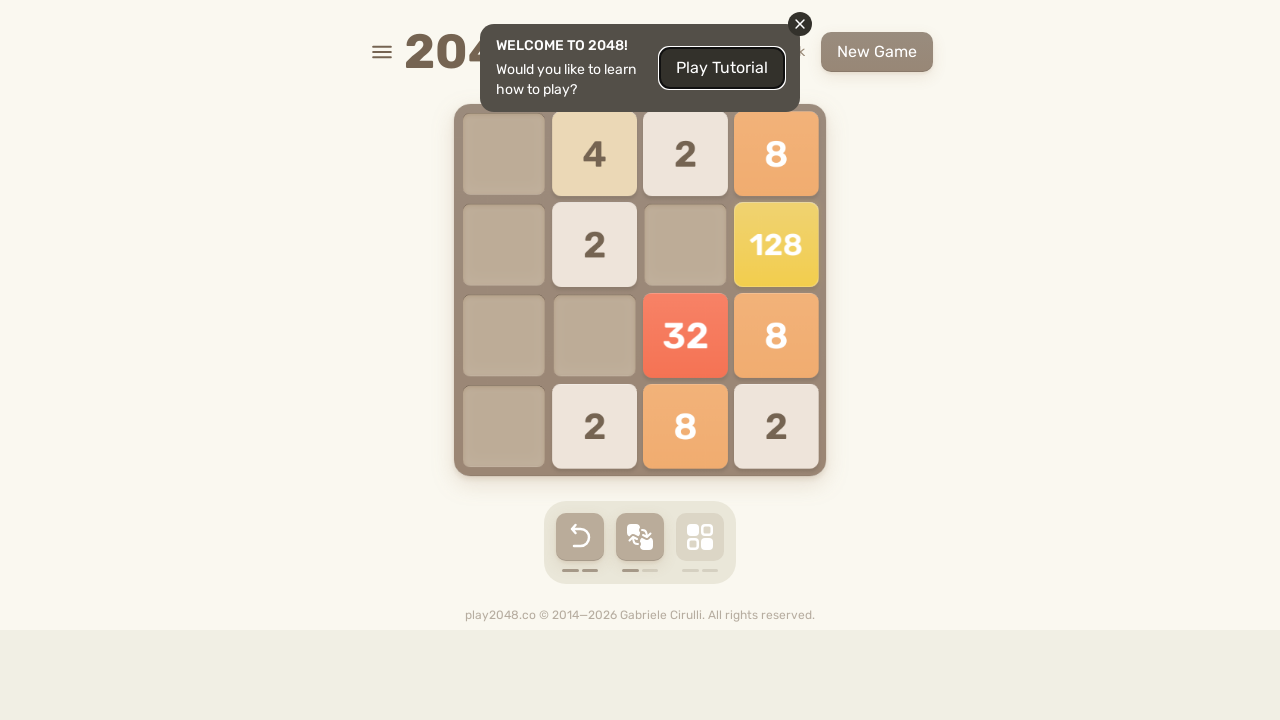

Pressed ArrowDown arrow key on html
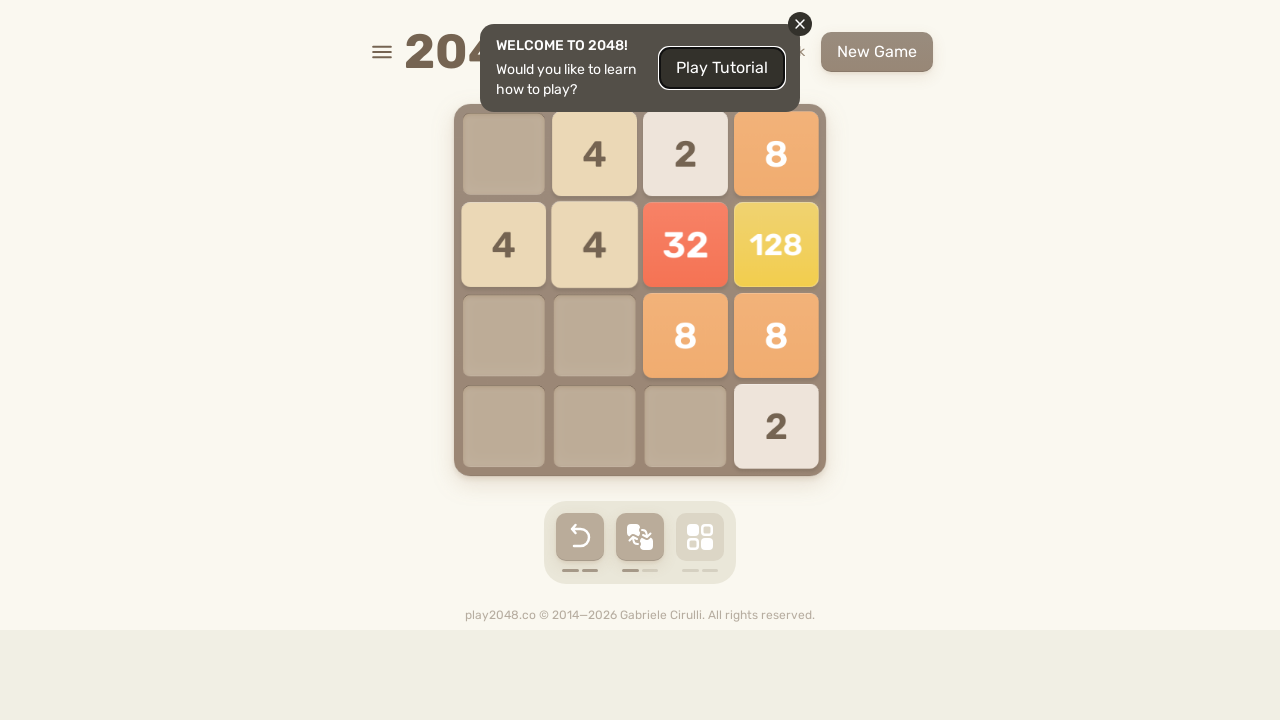

Pressed ArrowLeft arrow key on html
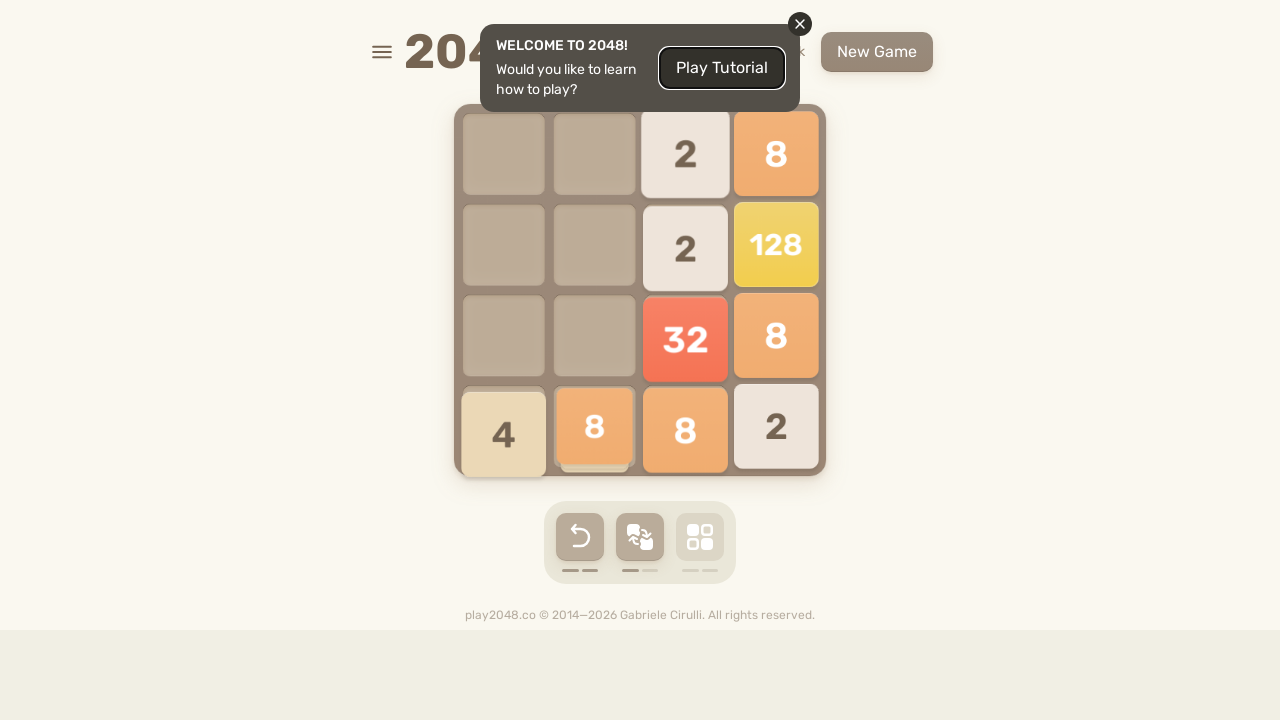

Pressed ArrowRight arrow key on html
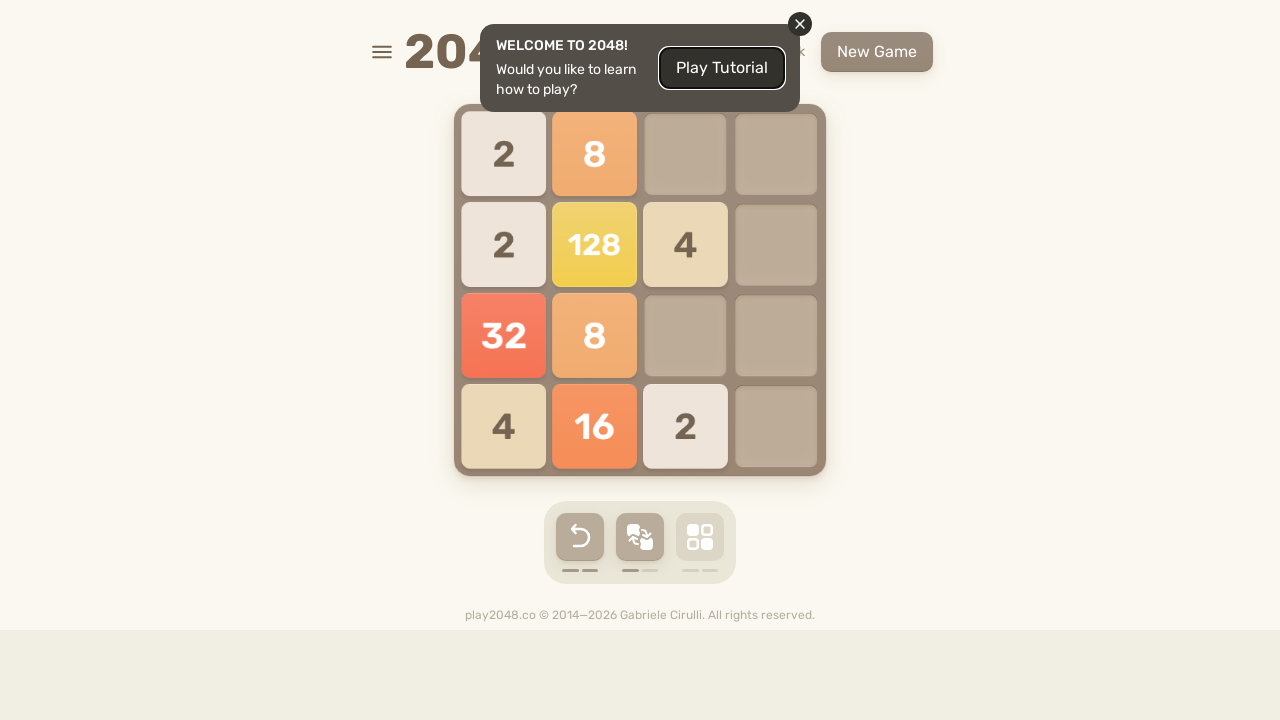

Pressed ArrowUp arrow key on html
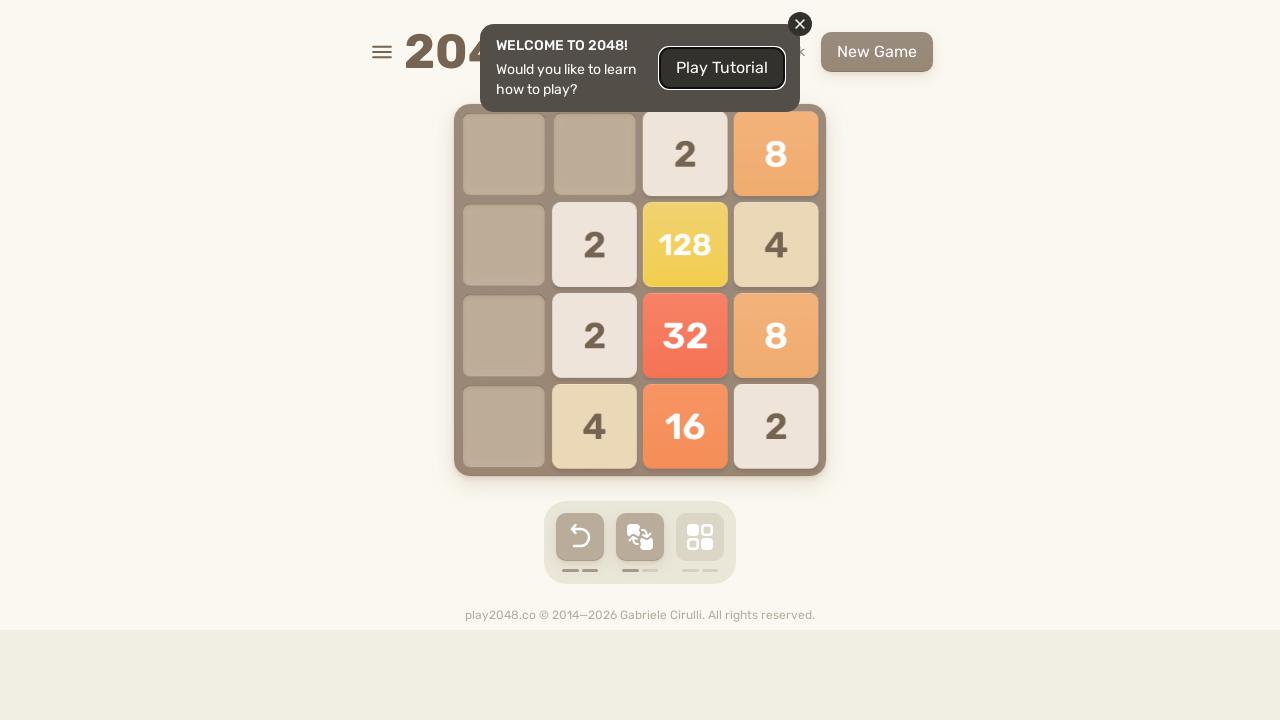

Pressed ArrowLeft arrow key on html
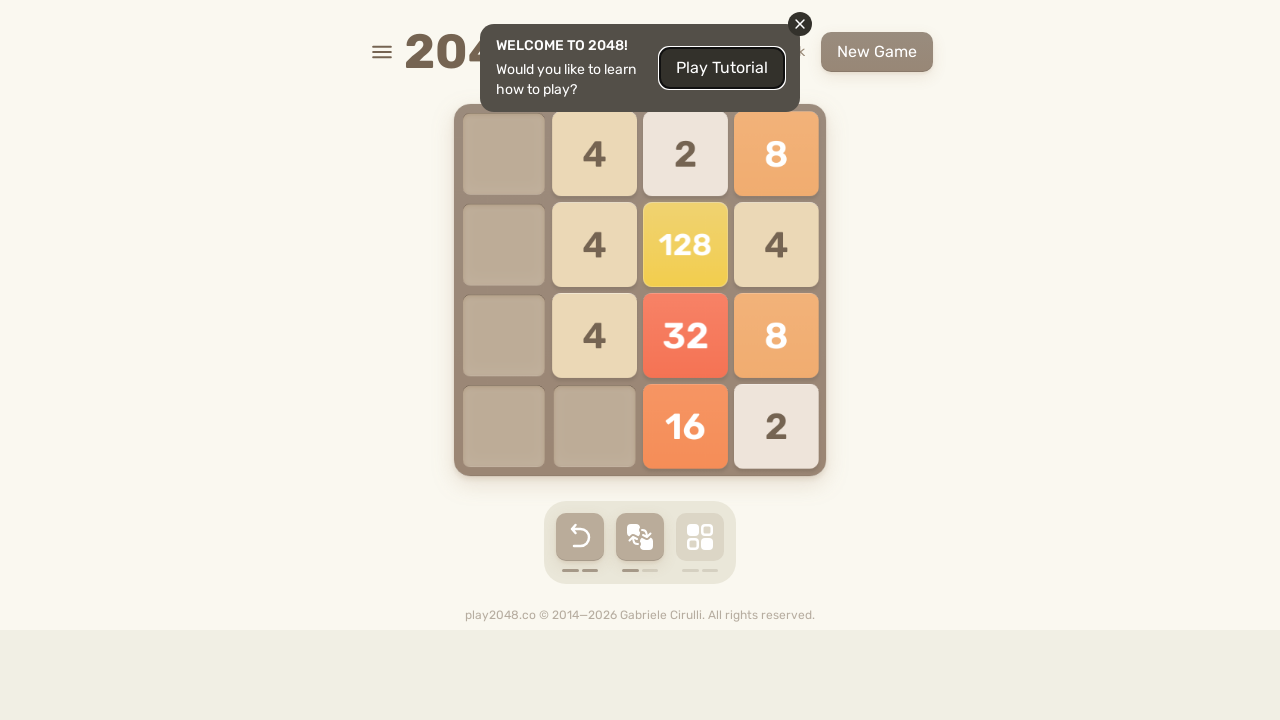

Pressed ArrowLeft arrow key on html
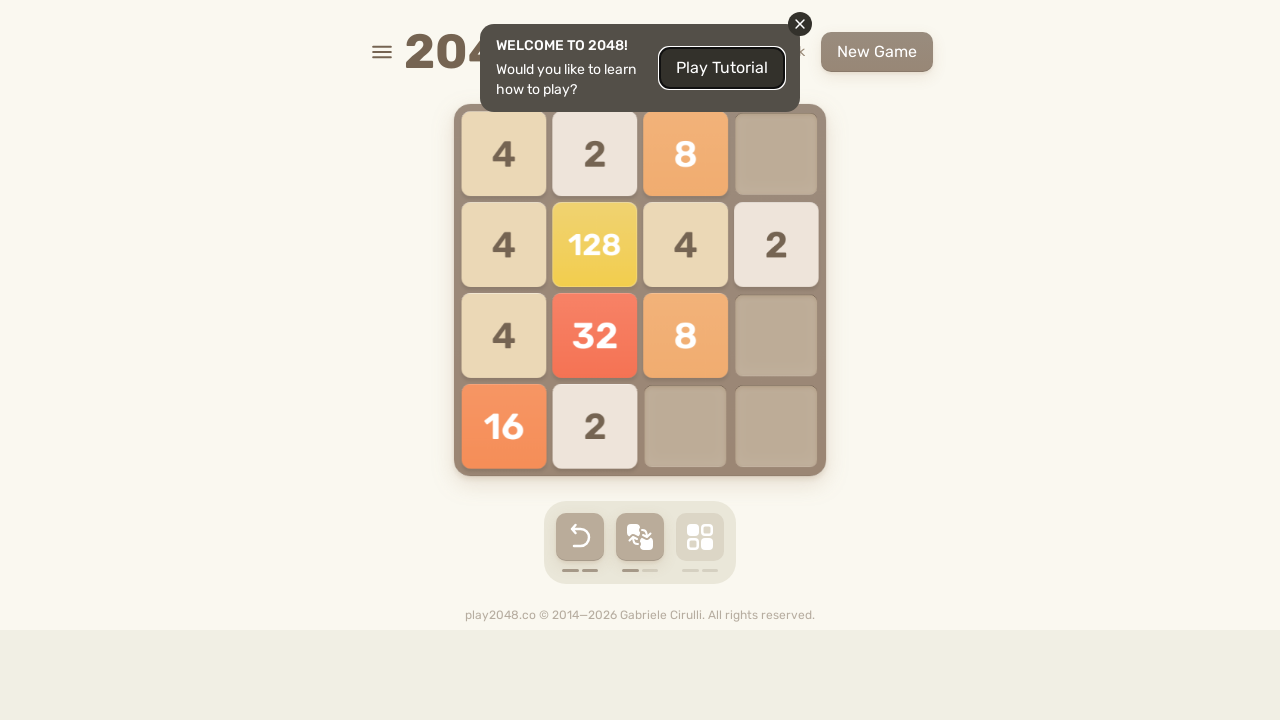

Pressed ArrowUp arrow key on html
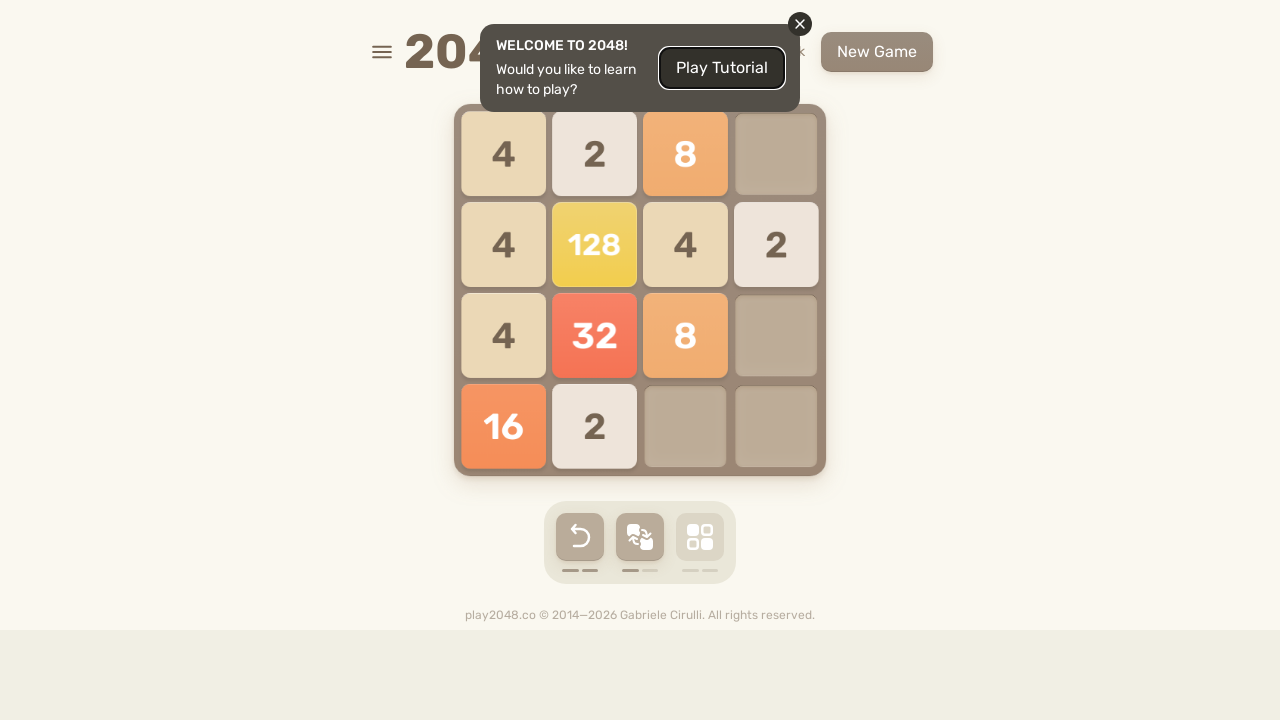

Pressed ArrowRight arrow key on html
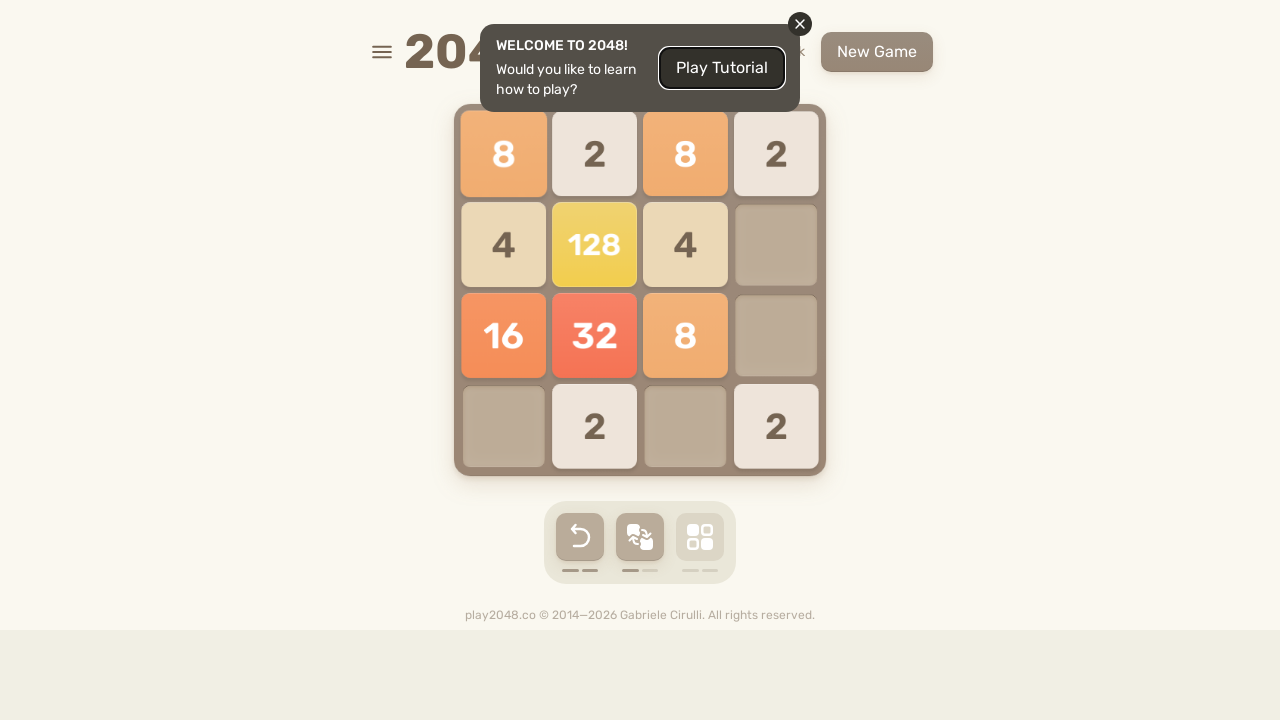

Pressed ArrowUp arrow key on html
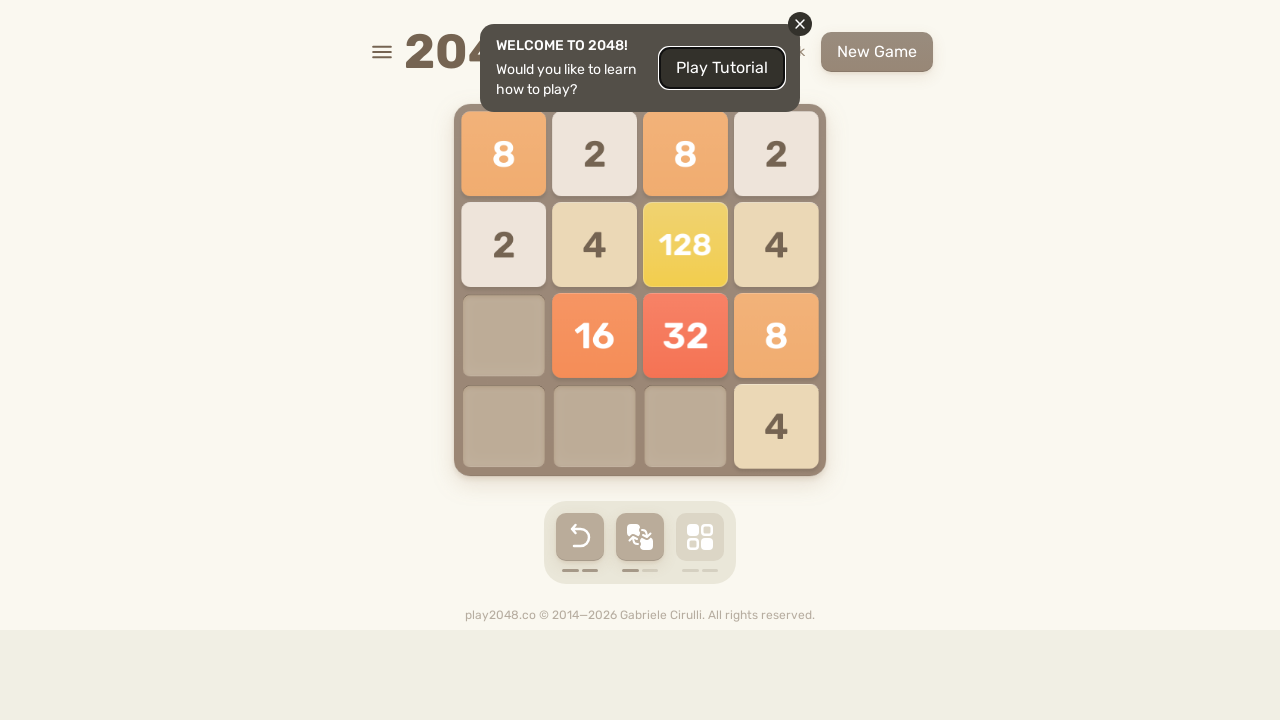

Pressed ArrowDown arrow key on html
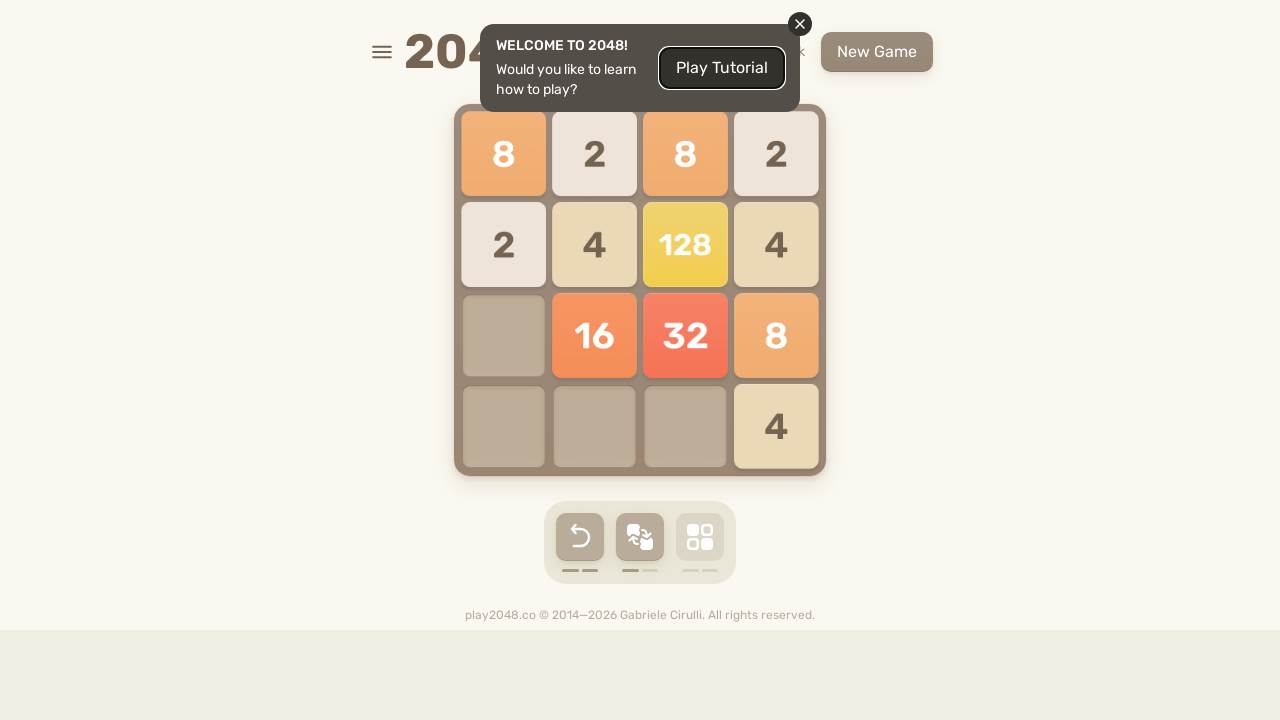

Pressed ArrowDown arrow key on html
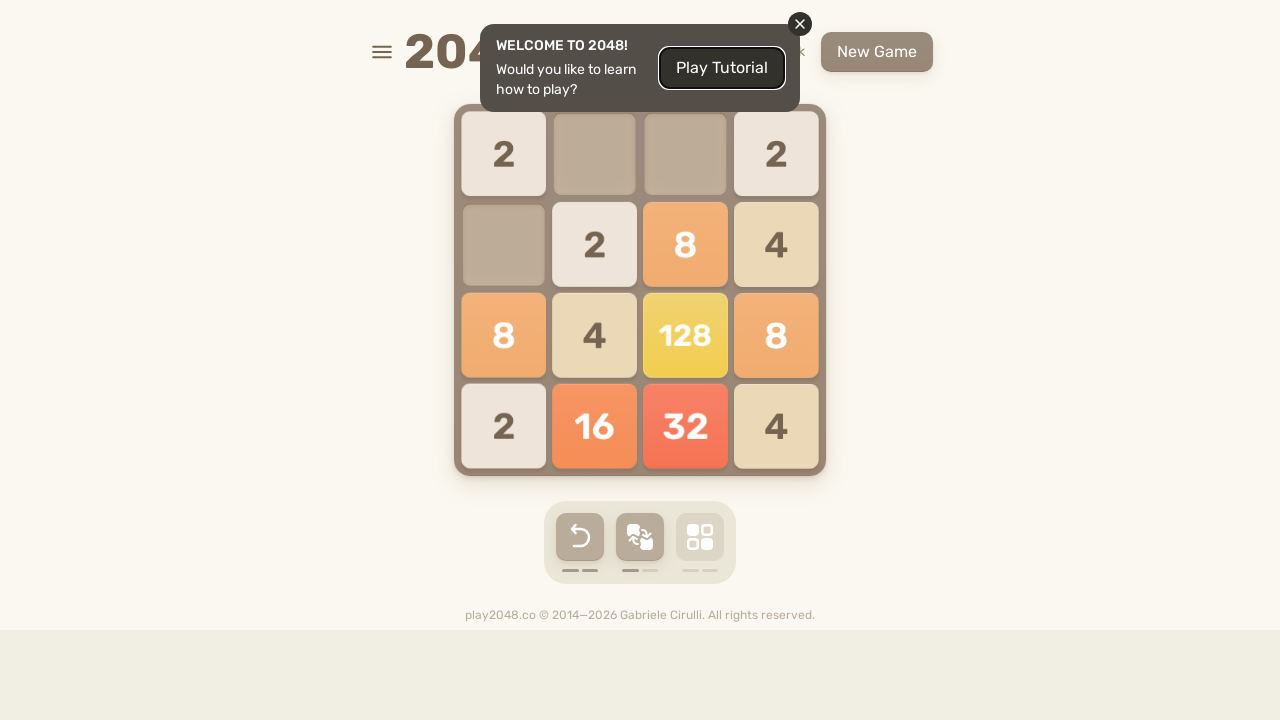

Pressed ArrowLeft arrow key on html
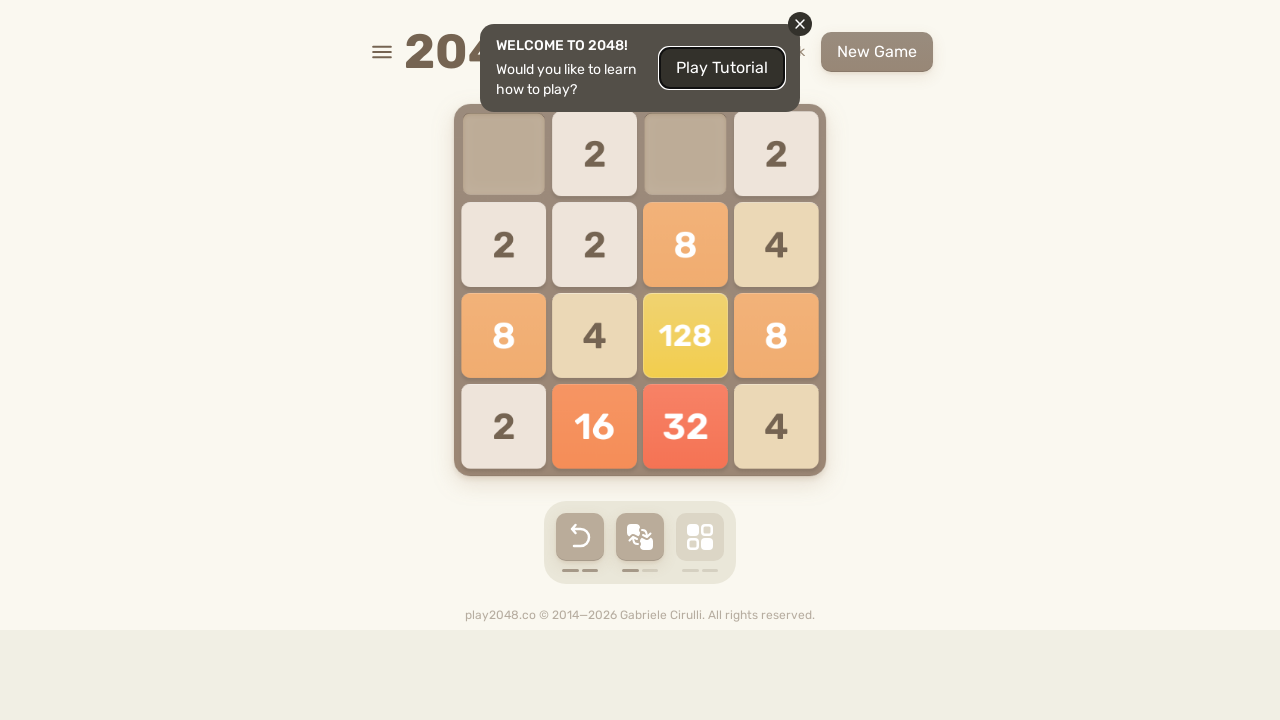

Pressed ArrowRight arrow key on html
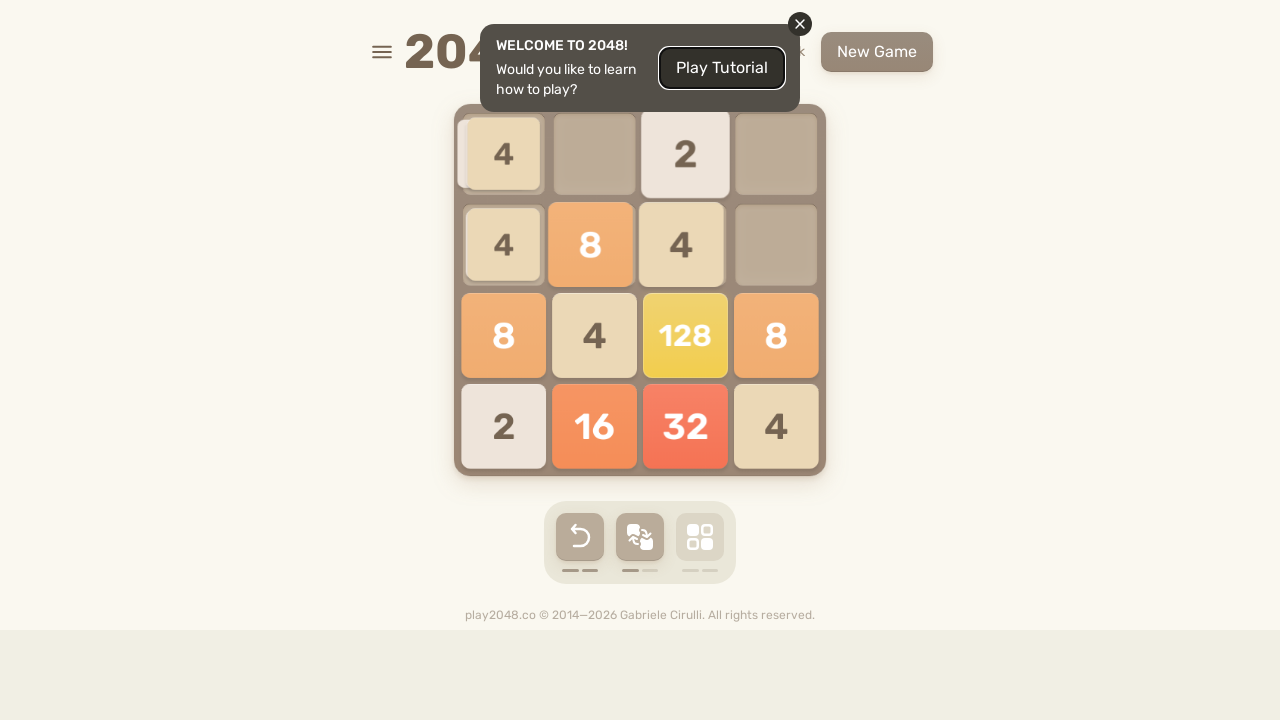

Pressed ArrowUp arrow key on html
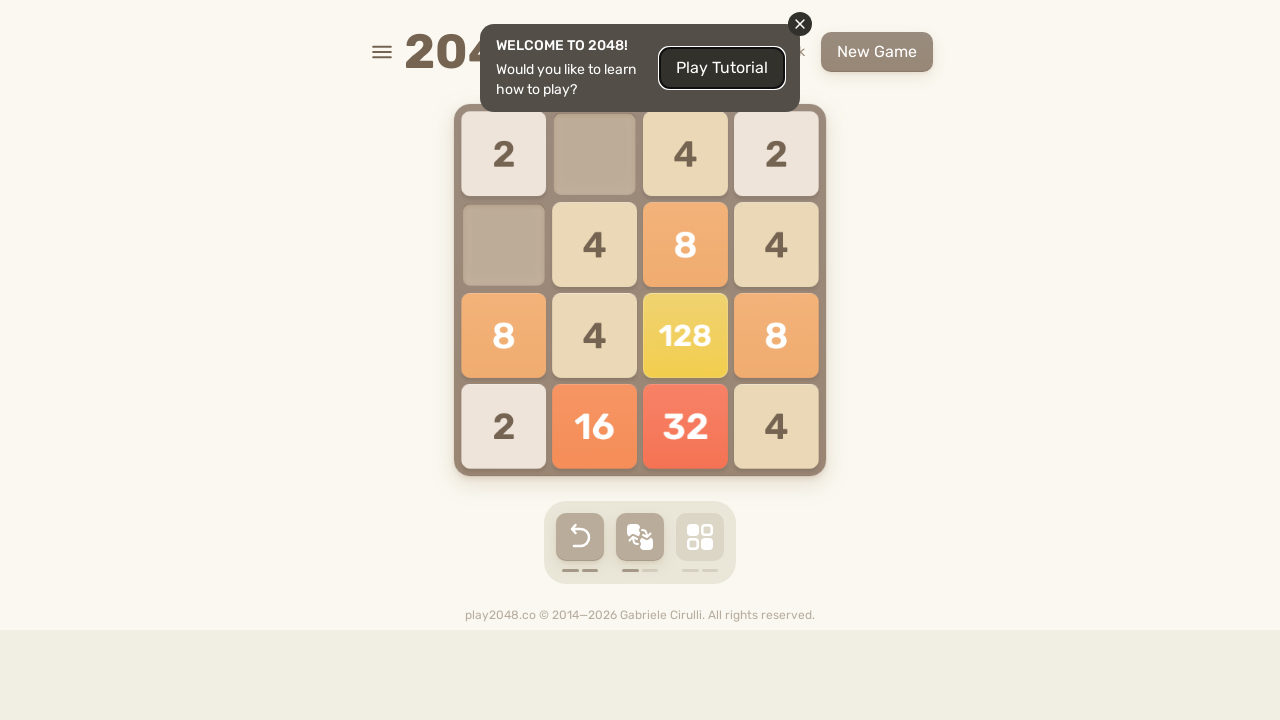

Pressed ArrowDown arrow key on html
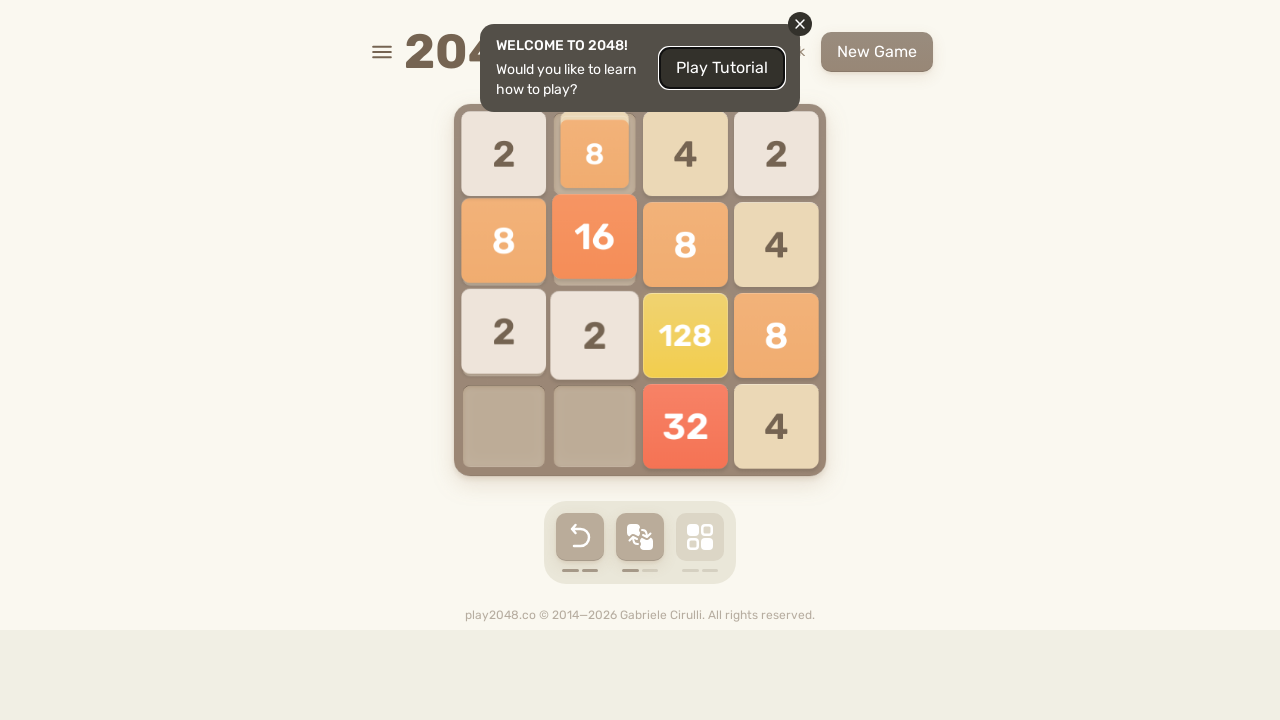

Pressed ArrowRight arrow key on html
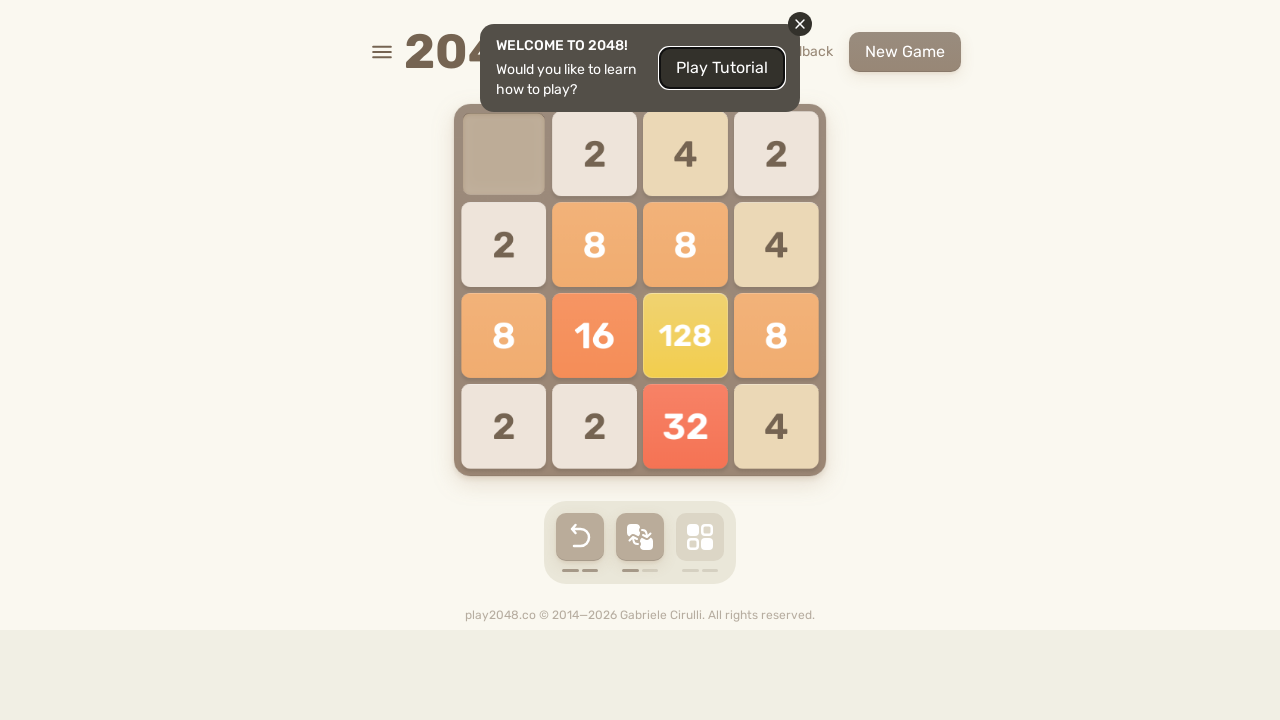

Pressed ArrowRight arrow key on html
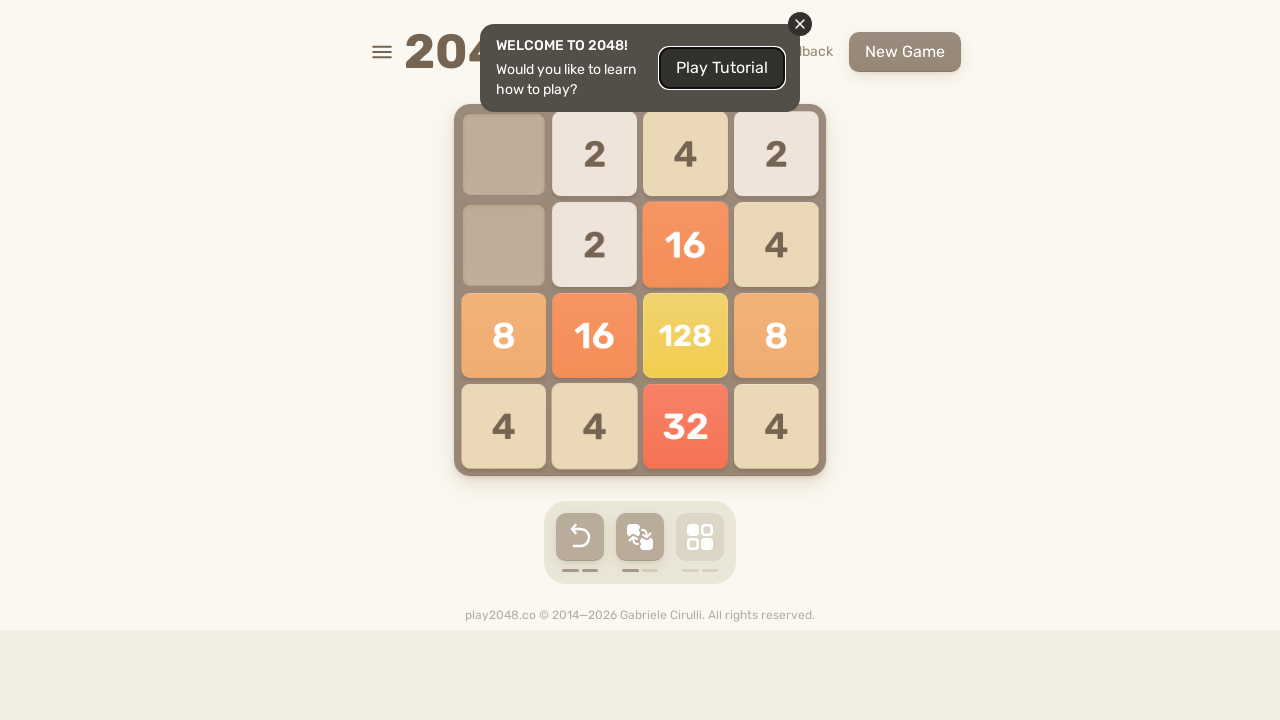

Pressed ArrowRight arrow key on html
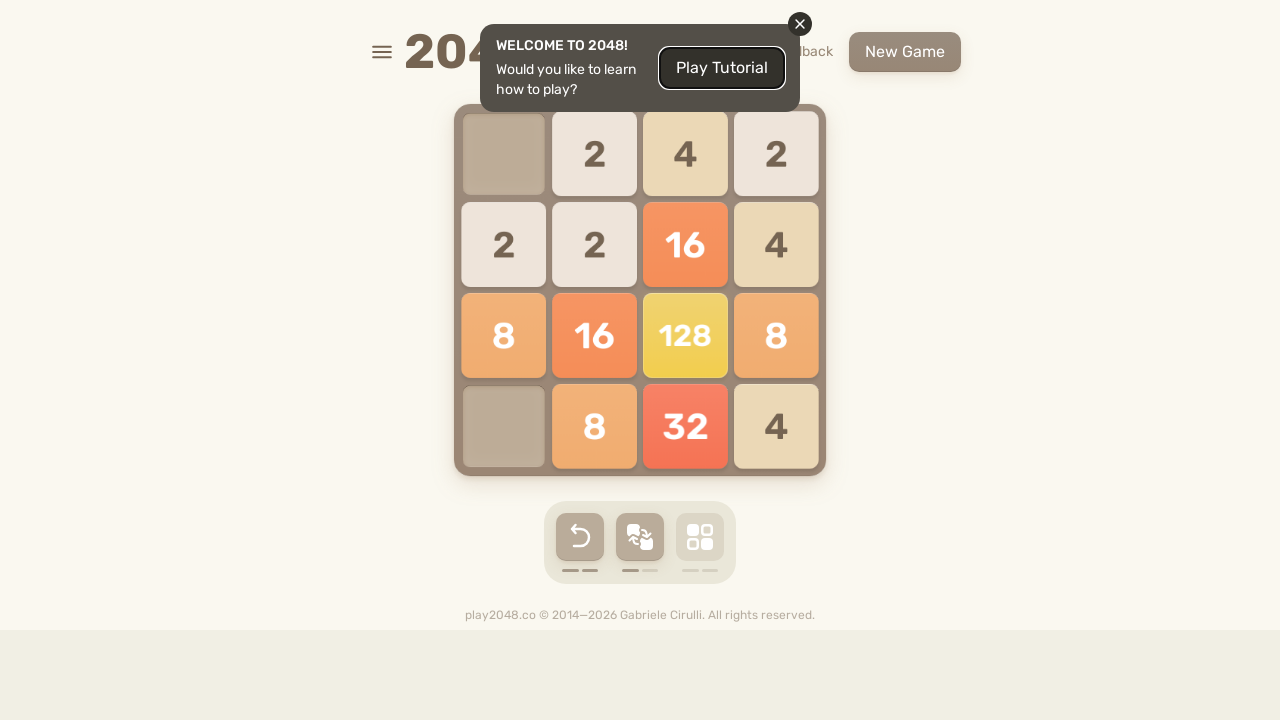

Pressed ArrowLeft arrow key on html
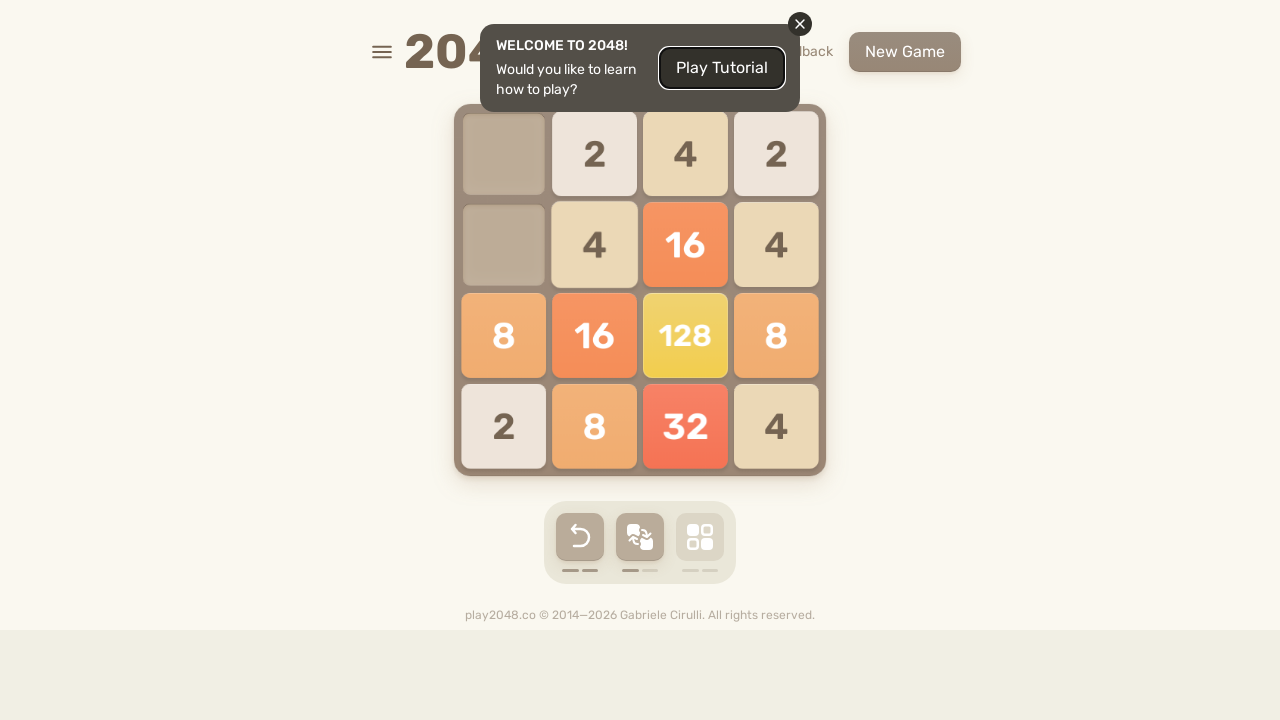

Pressed ArrowRight arrow key on html
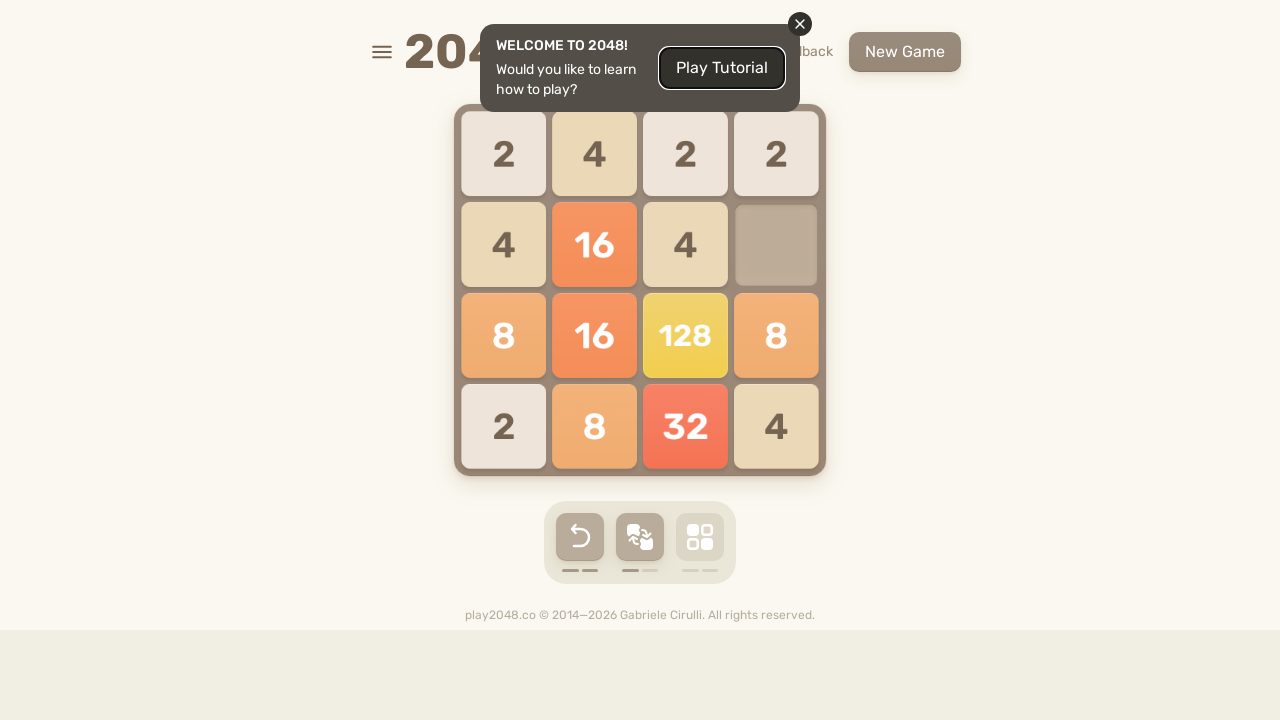

Pressed ArrowRight arrow key on html
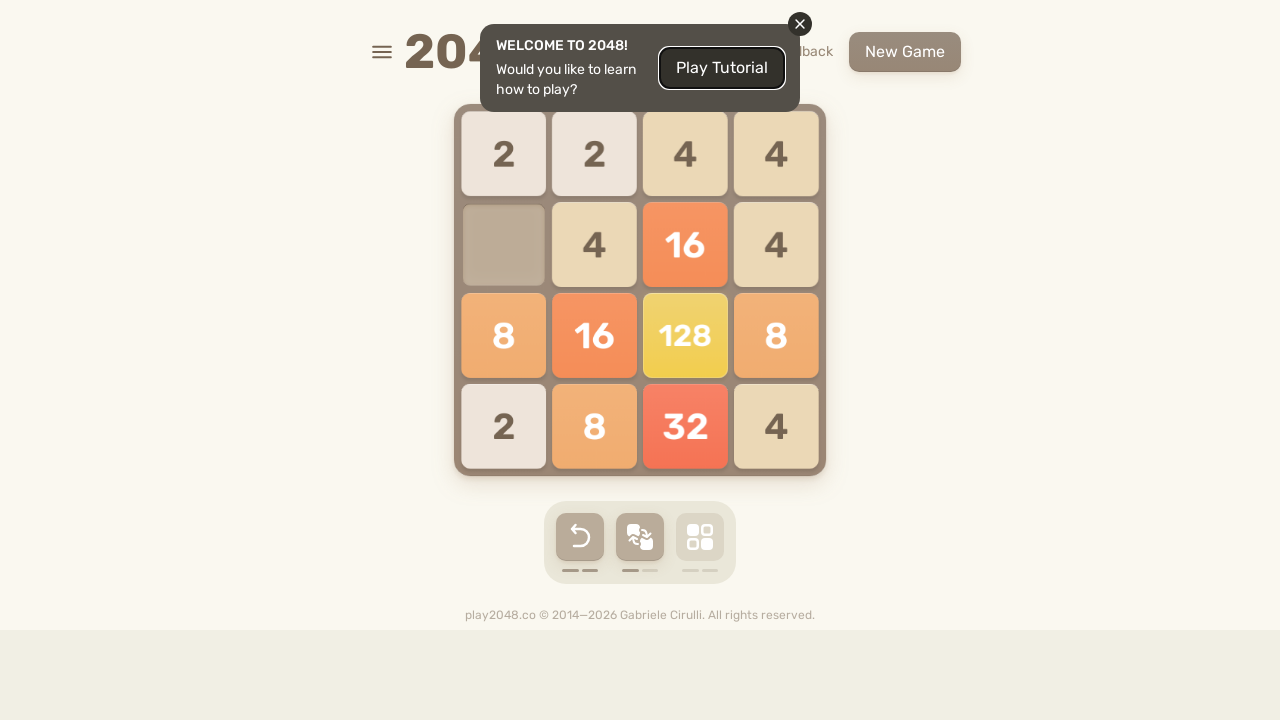

Pressed ArrowRight arrow key on html
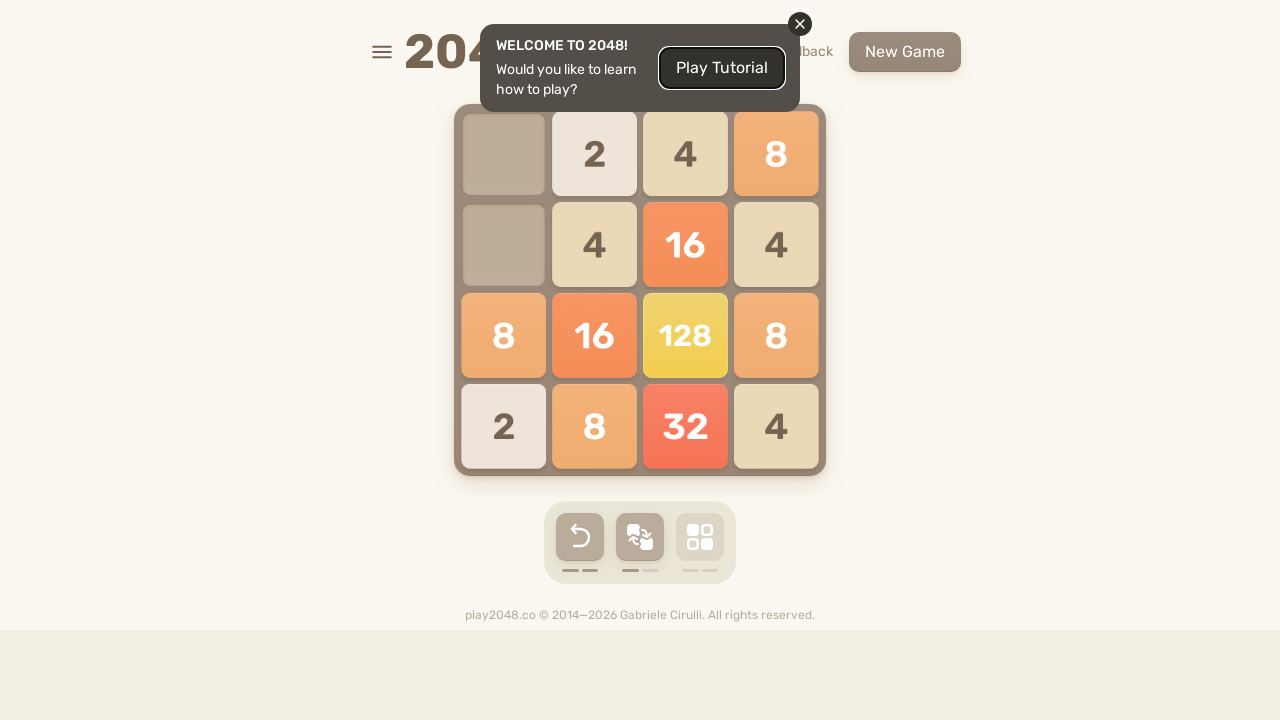

Pressed ArrowUp arrow key on html
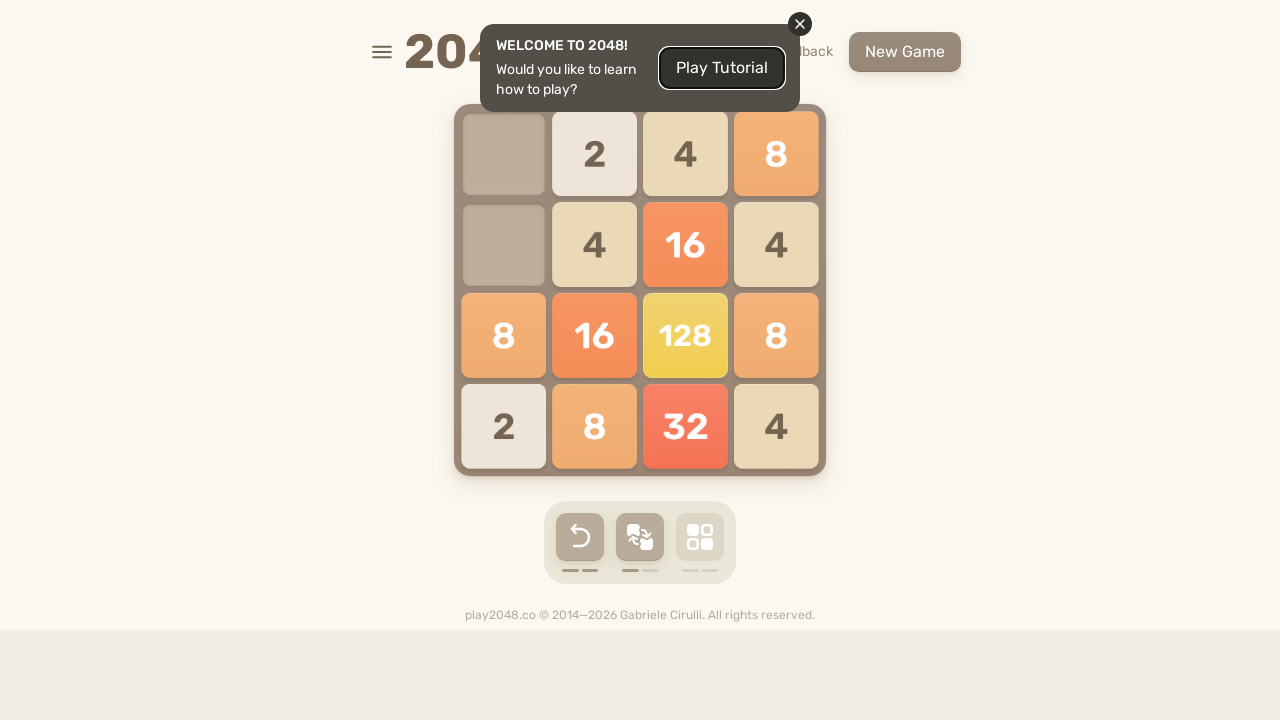

Pressed ArrowLeft arrow key on html
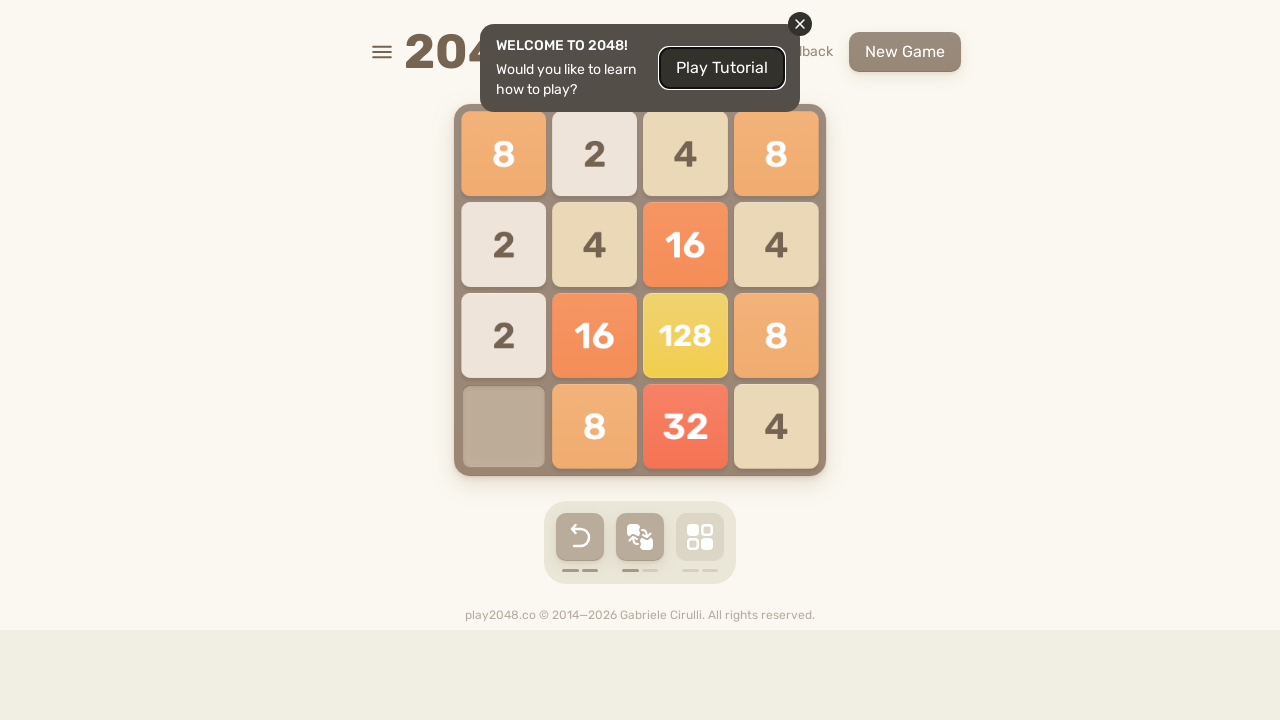

Pressed ArrowDown arrow key on html
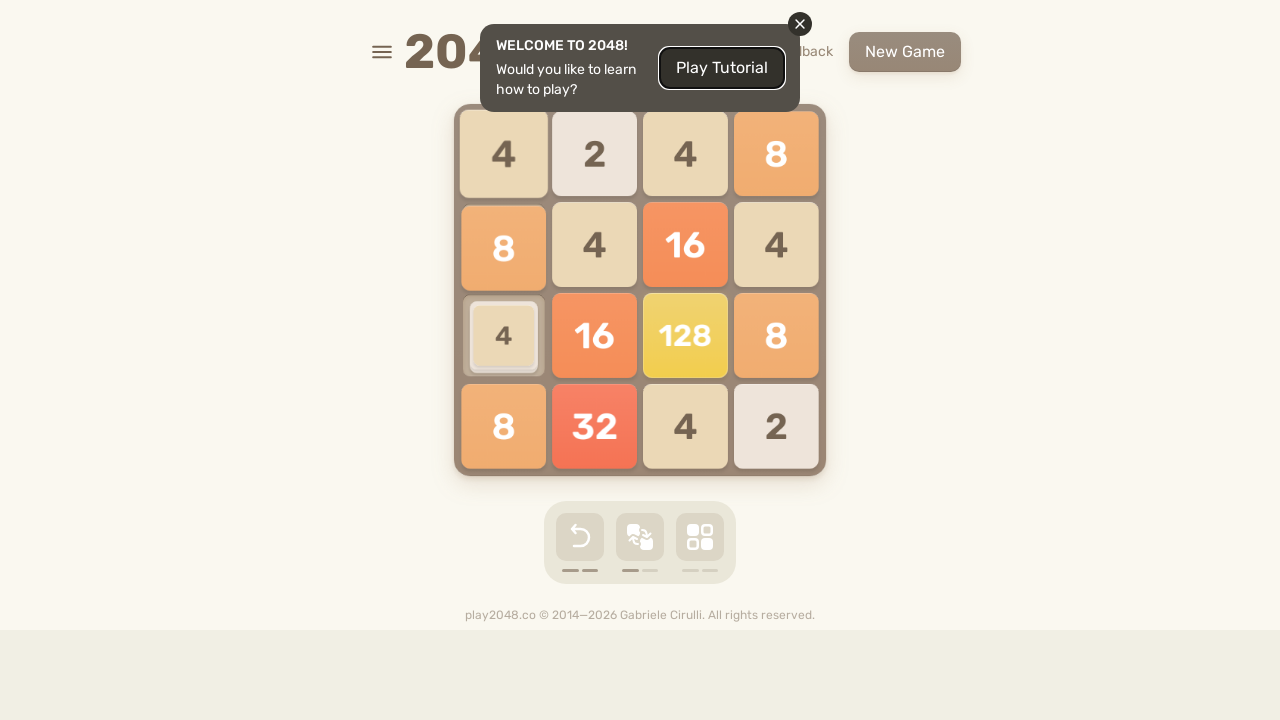

Pressed ArrowUp arrow key on html
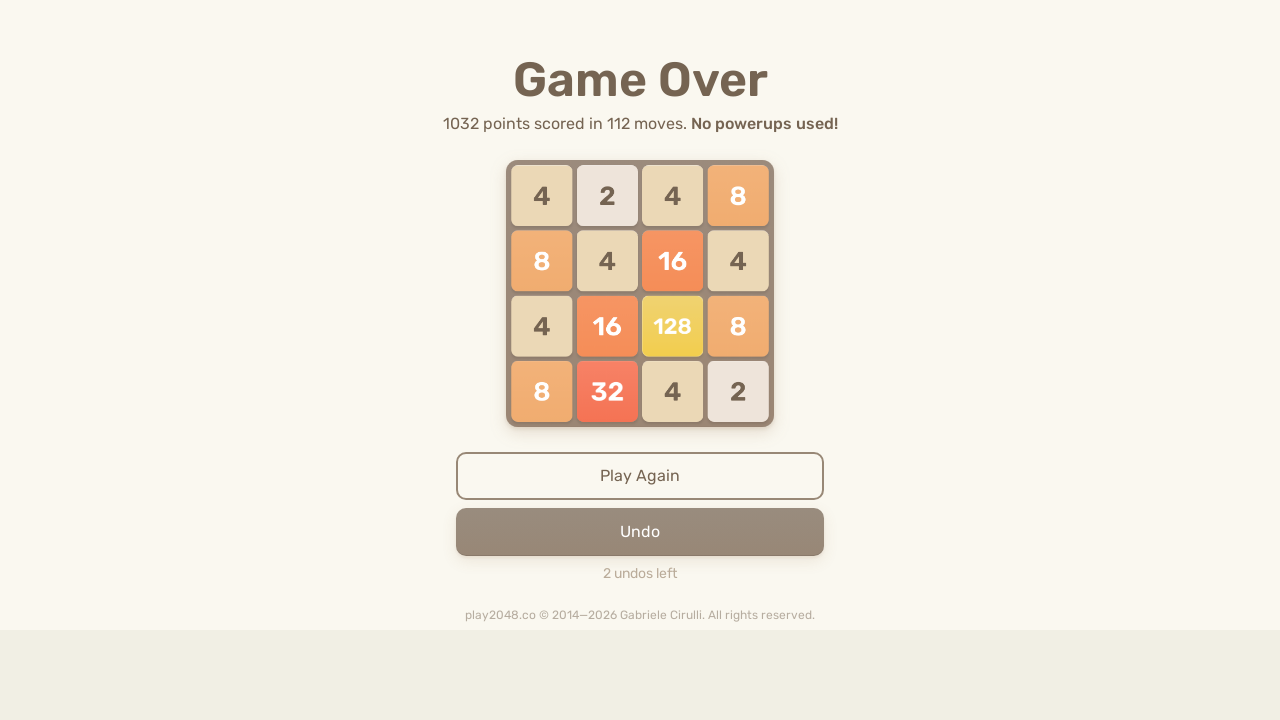

Pressed ArrowLeft arrow key on html
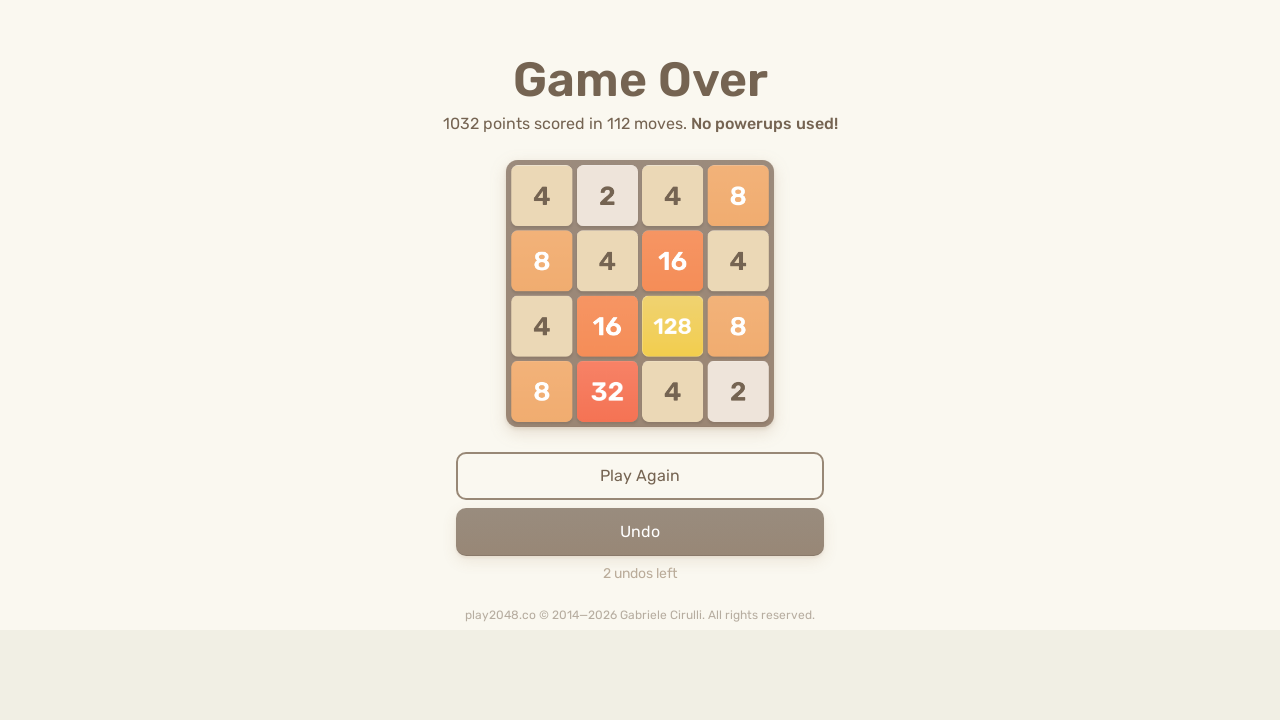

Pressed ArrowDown arrow key on html
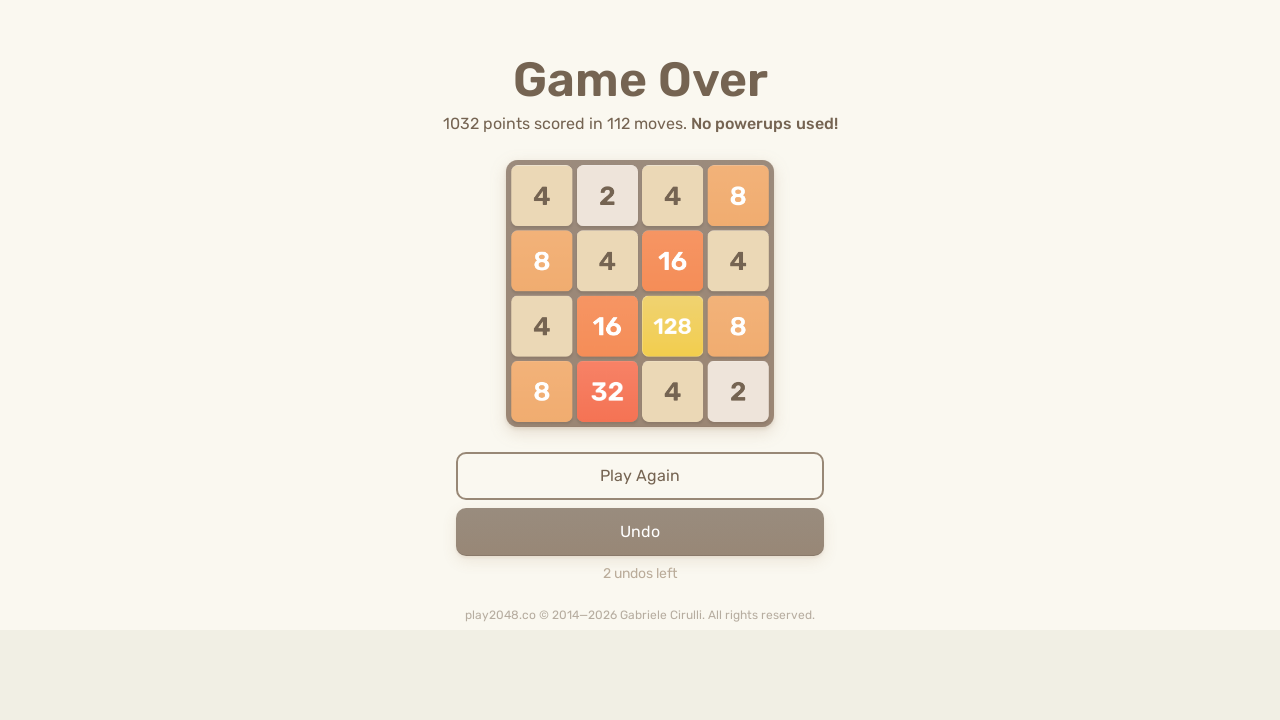

Pressed ArrowUp arrow key on html
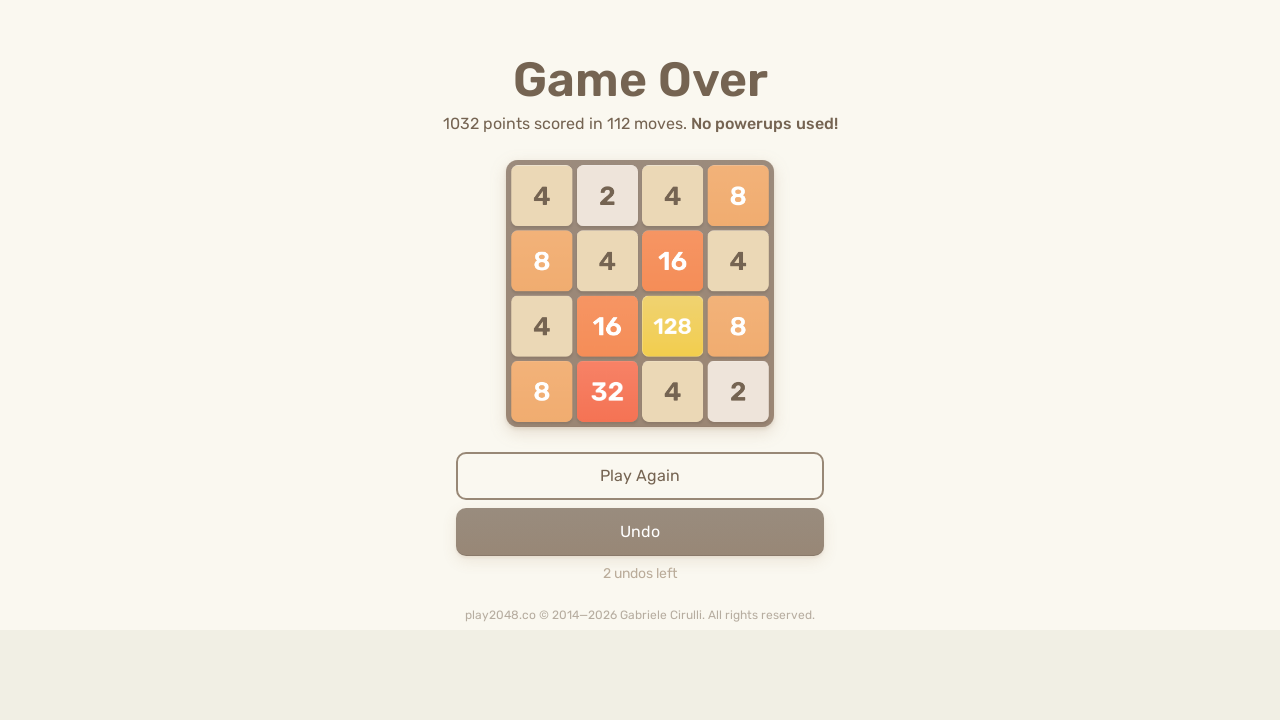

Pressed ArrowRight arrow key on html
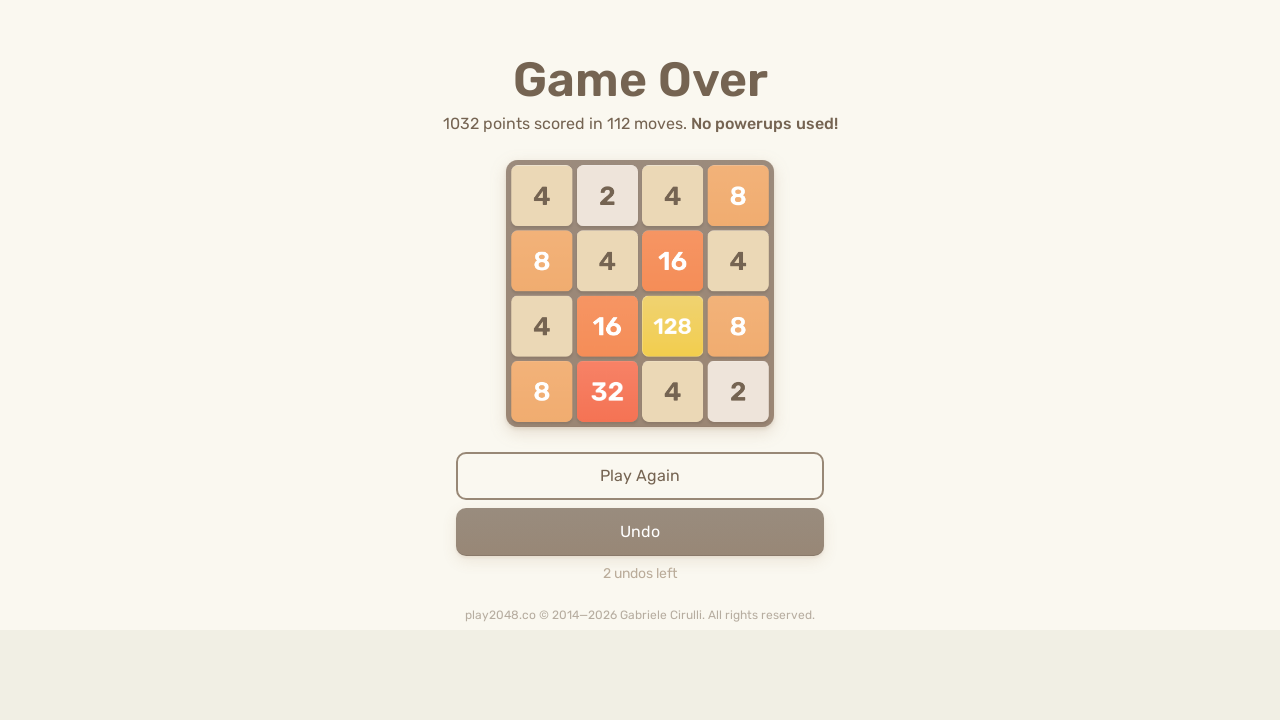

Pressed ArrowRight arrow key on html
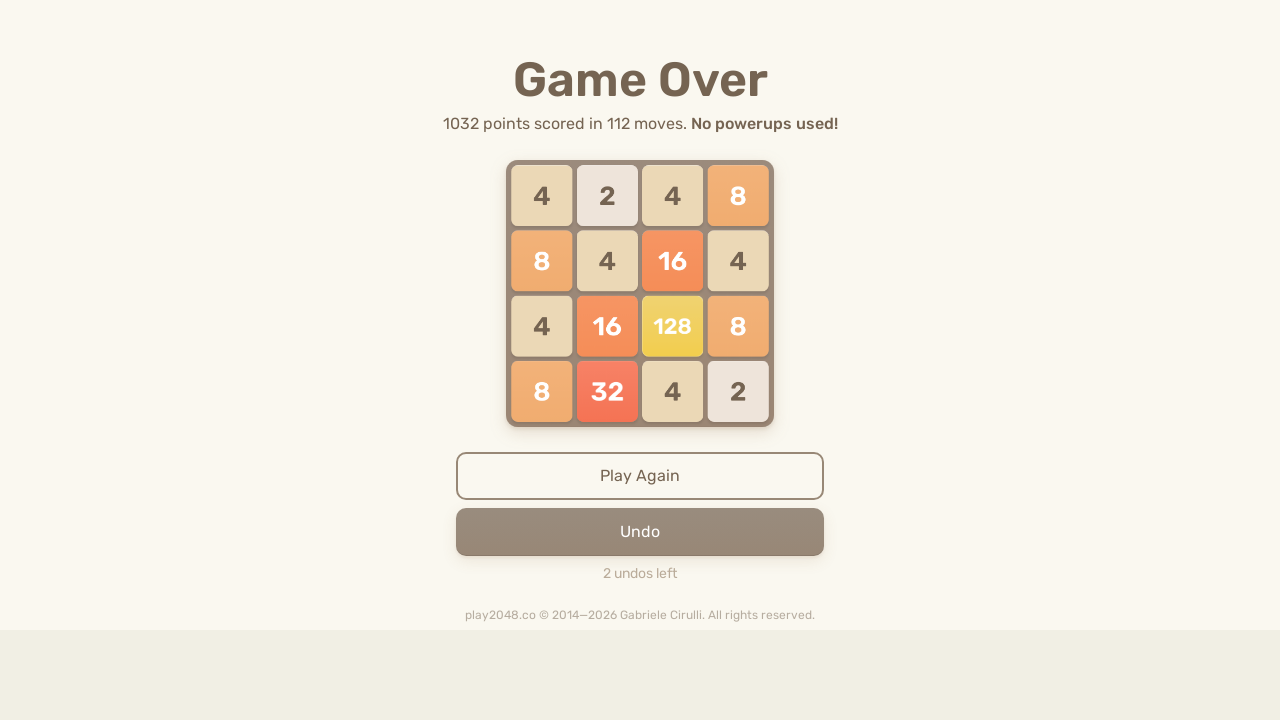

Pressed ArrowLeft arrow key on html
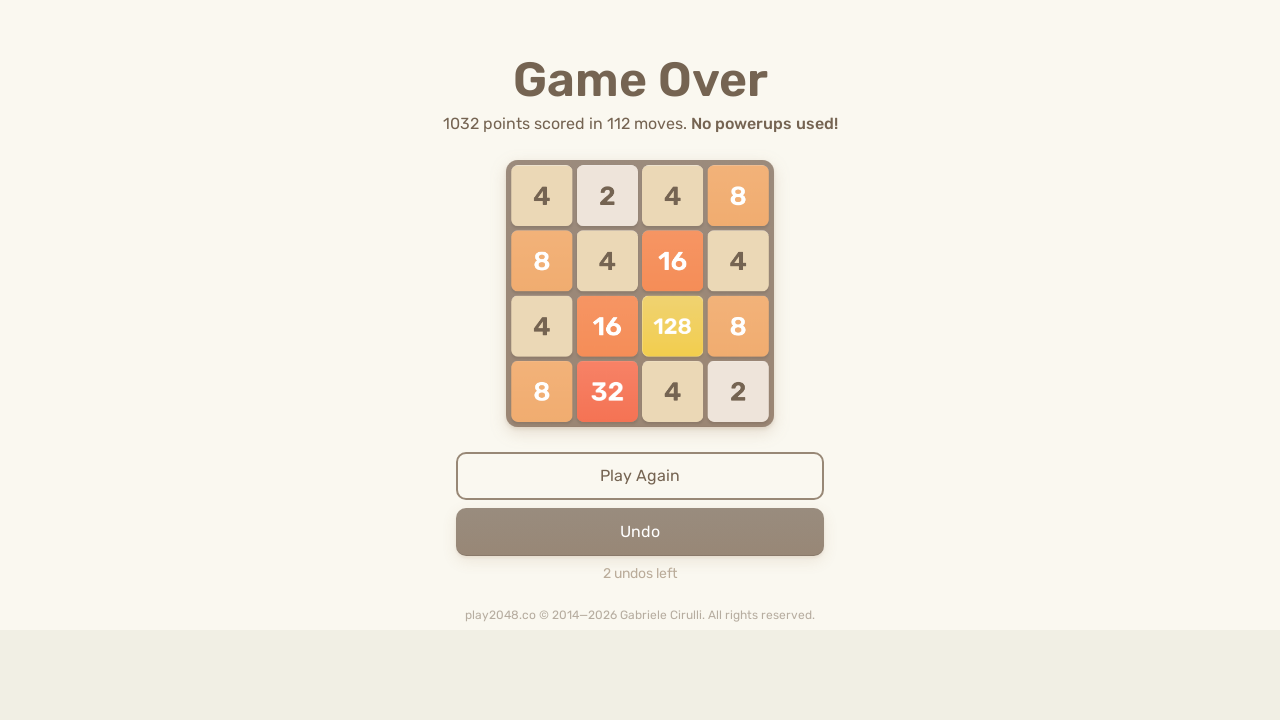

Pressed ArrowRight arrow key on html
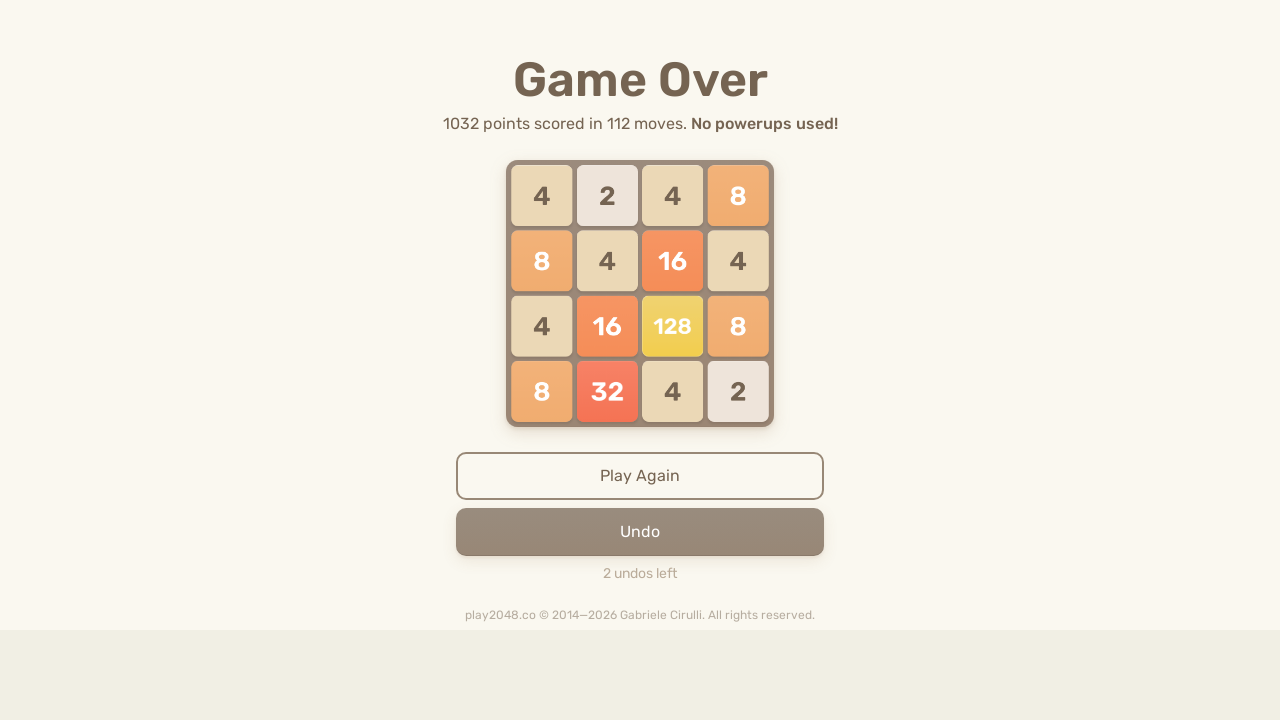

Pressed ArrowRight arrow key on html
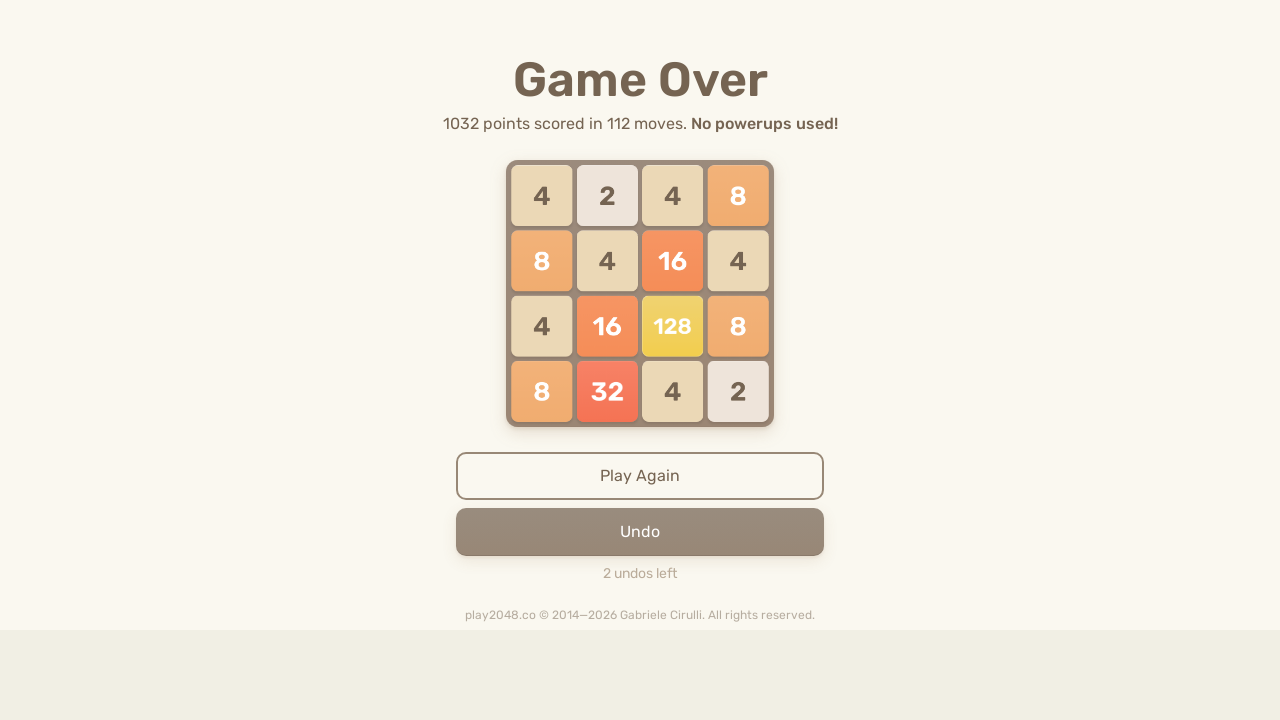

Pressed ArrowUp arrow key on html
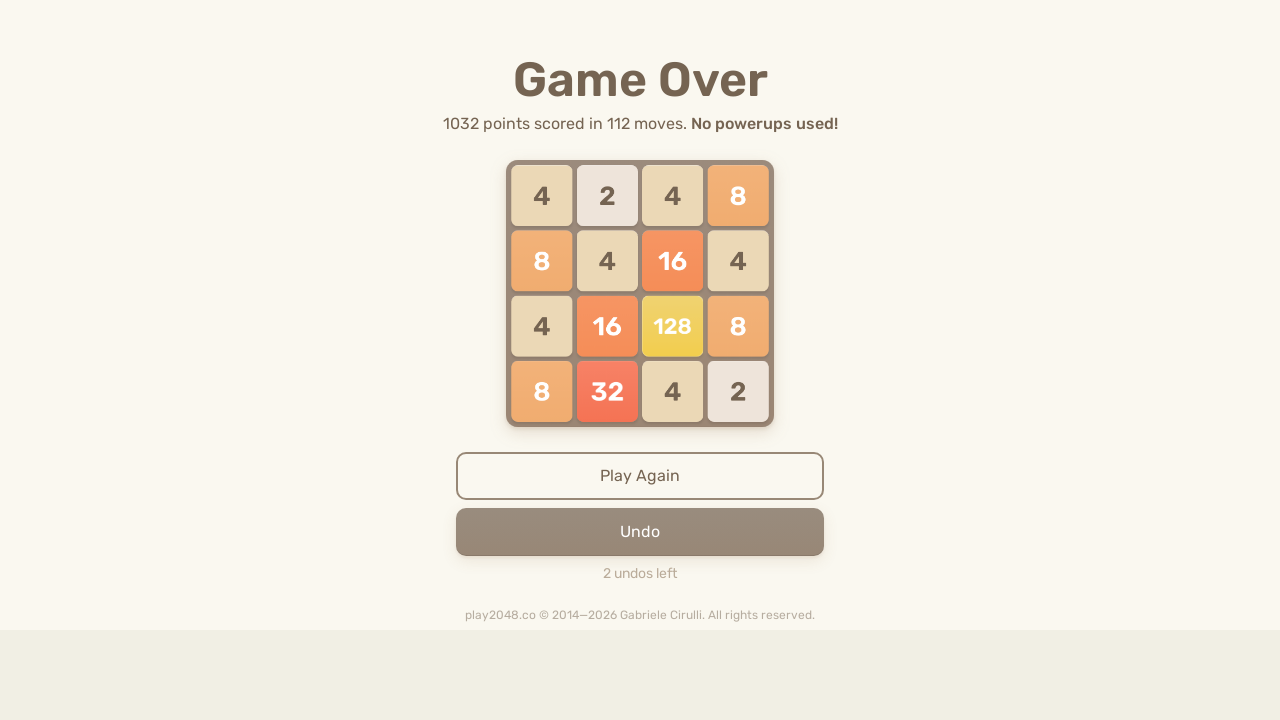

Pressed ArrowDown arrow key on html
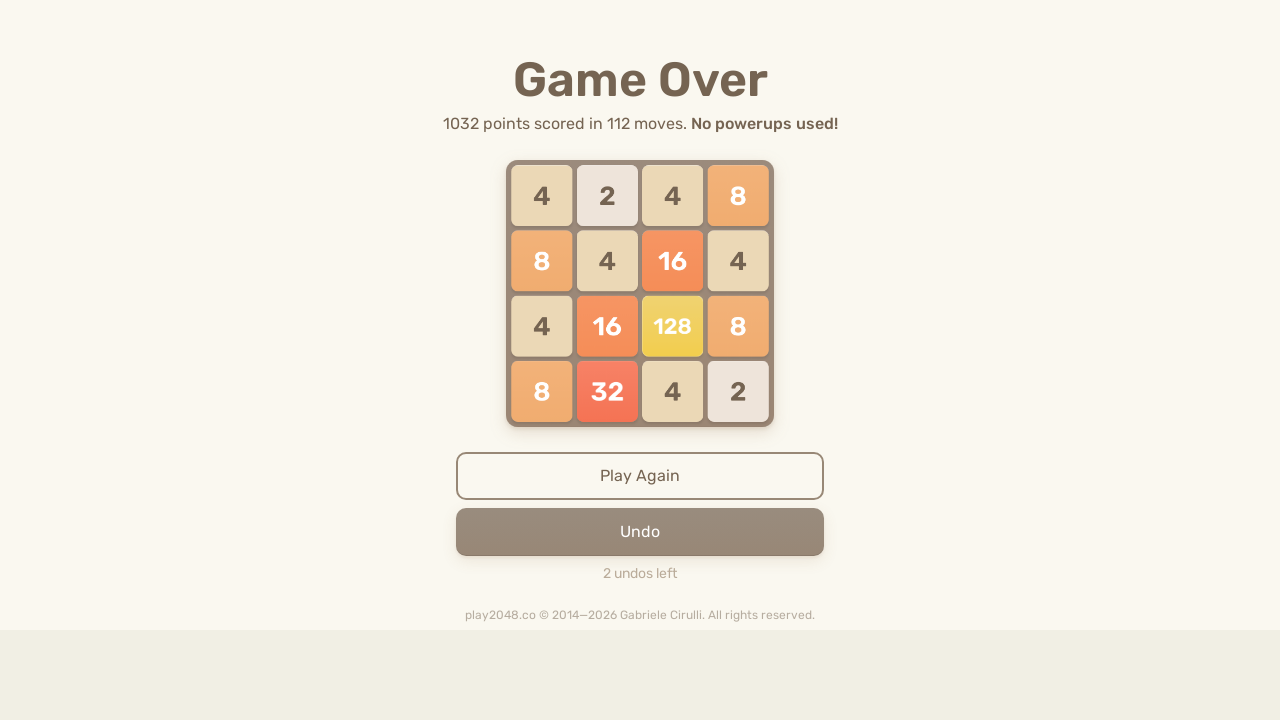

Pressed ArrowRight arrow key on html
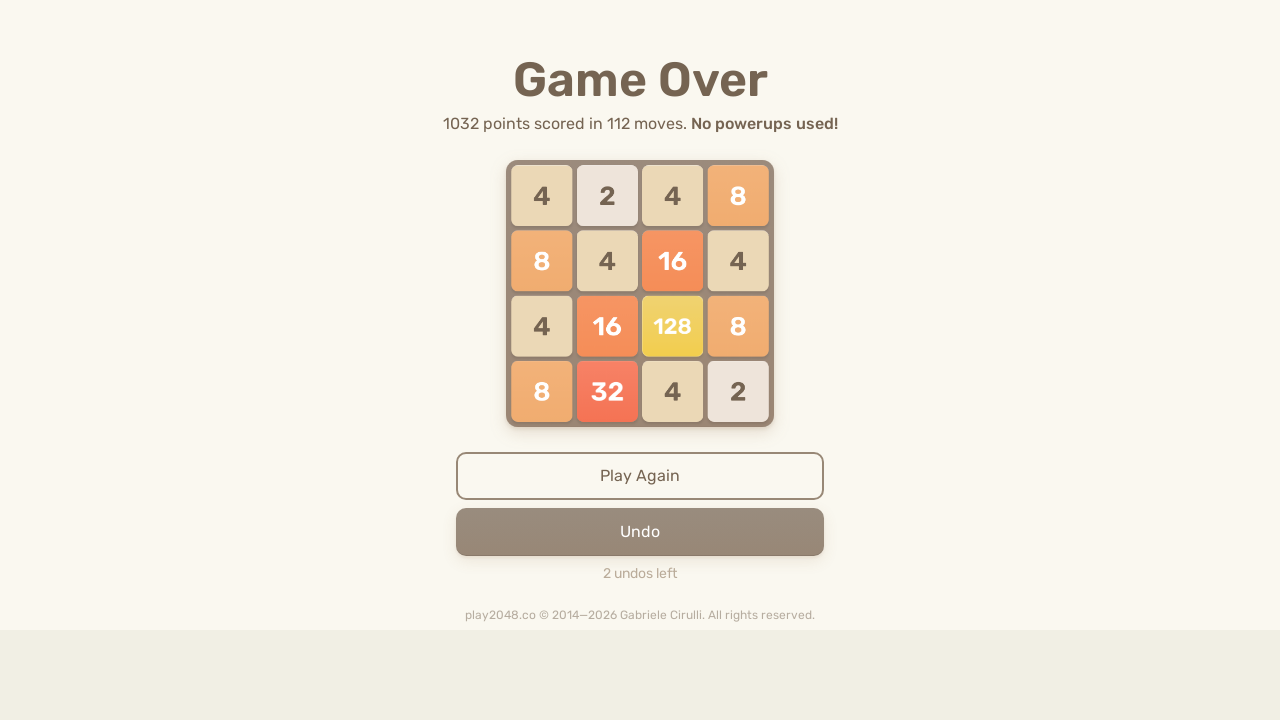

Pressed ArrowRight arrow key on html
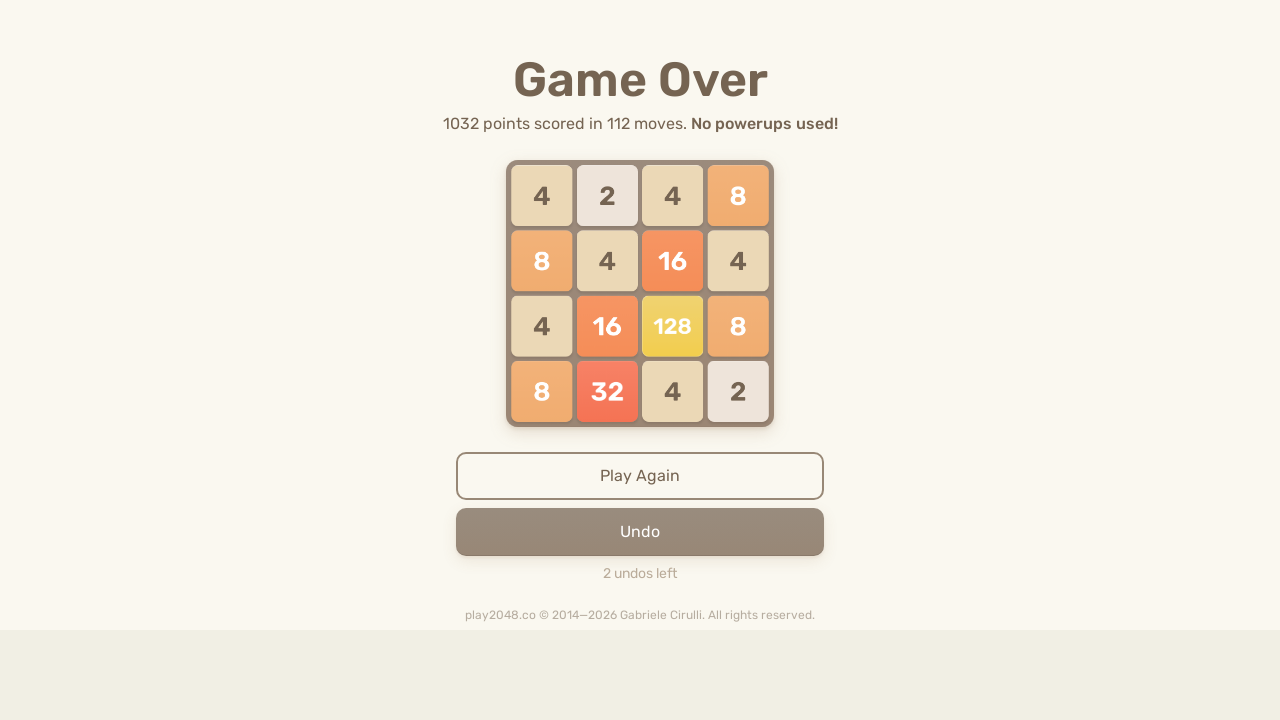

Pressed ArrowDown arrow key on html
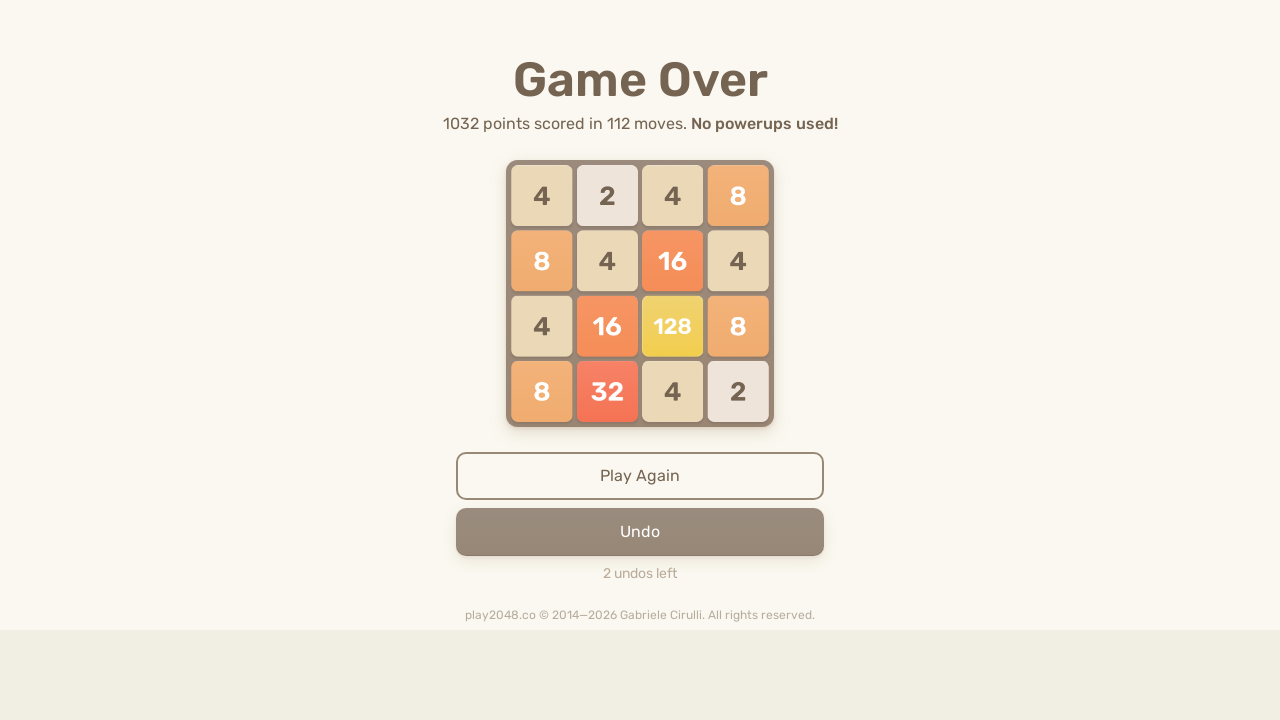

Pressed ArrowLeft arrow key on html
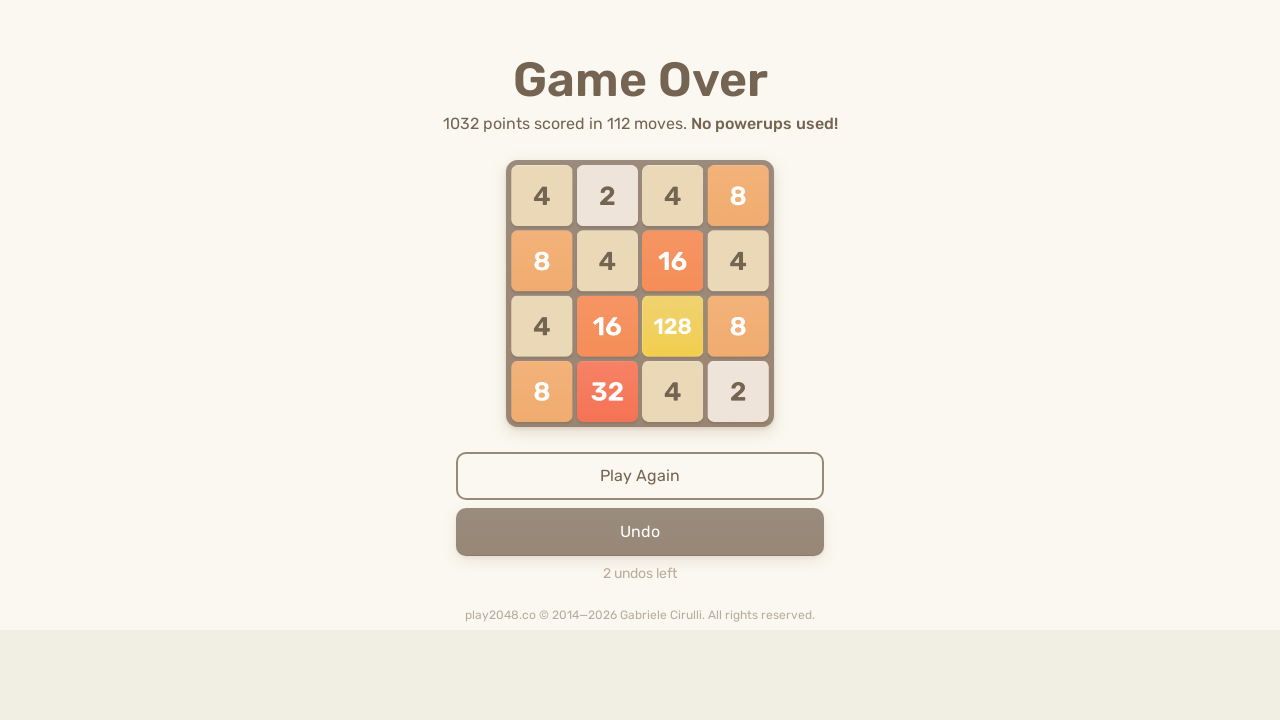

Pressed ArrowDown arrow key on html
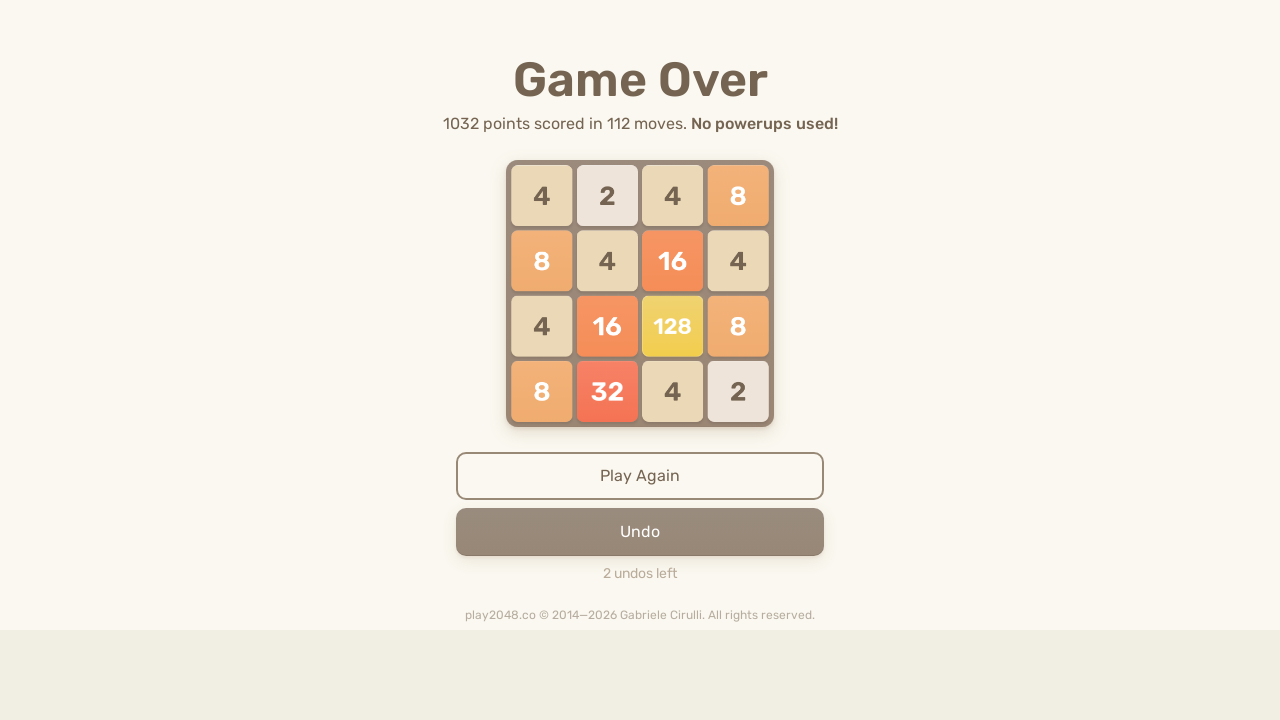

Pressed ArrowUp arrow key on html
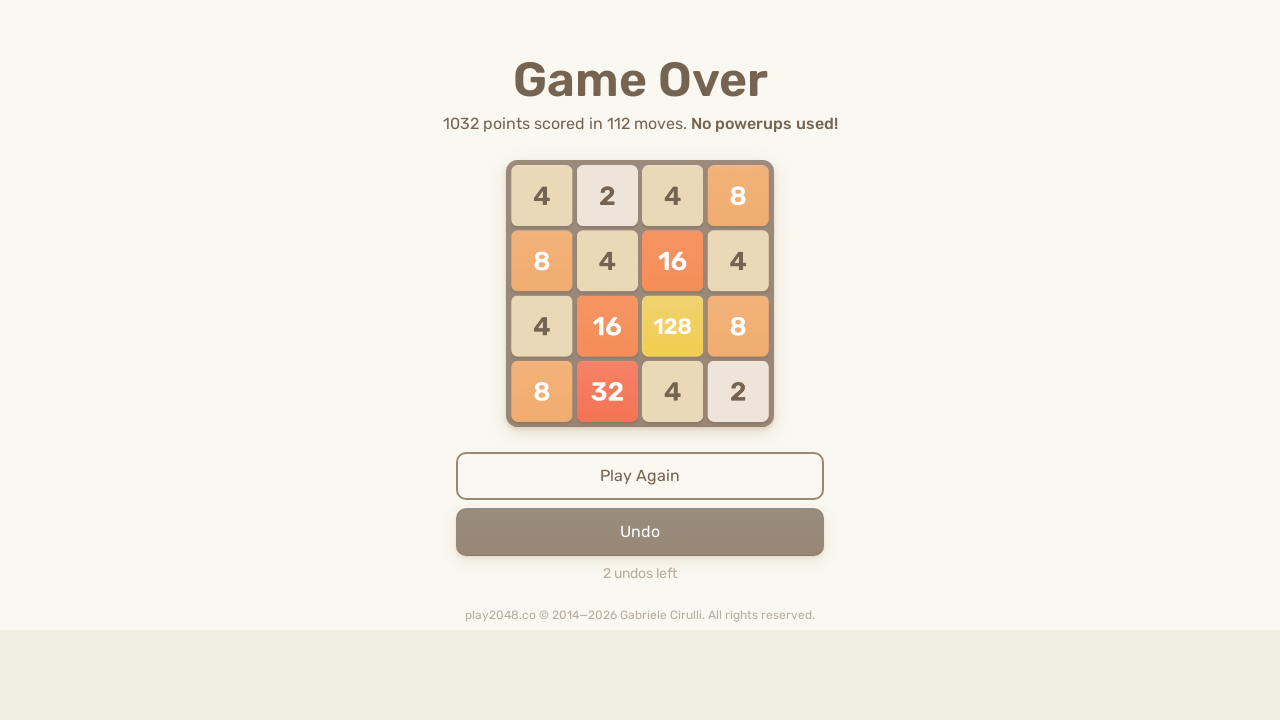

Pressed ArrowLeft arrow key on html
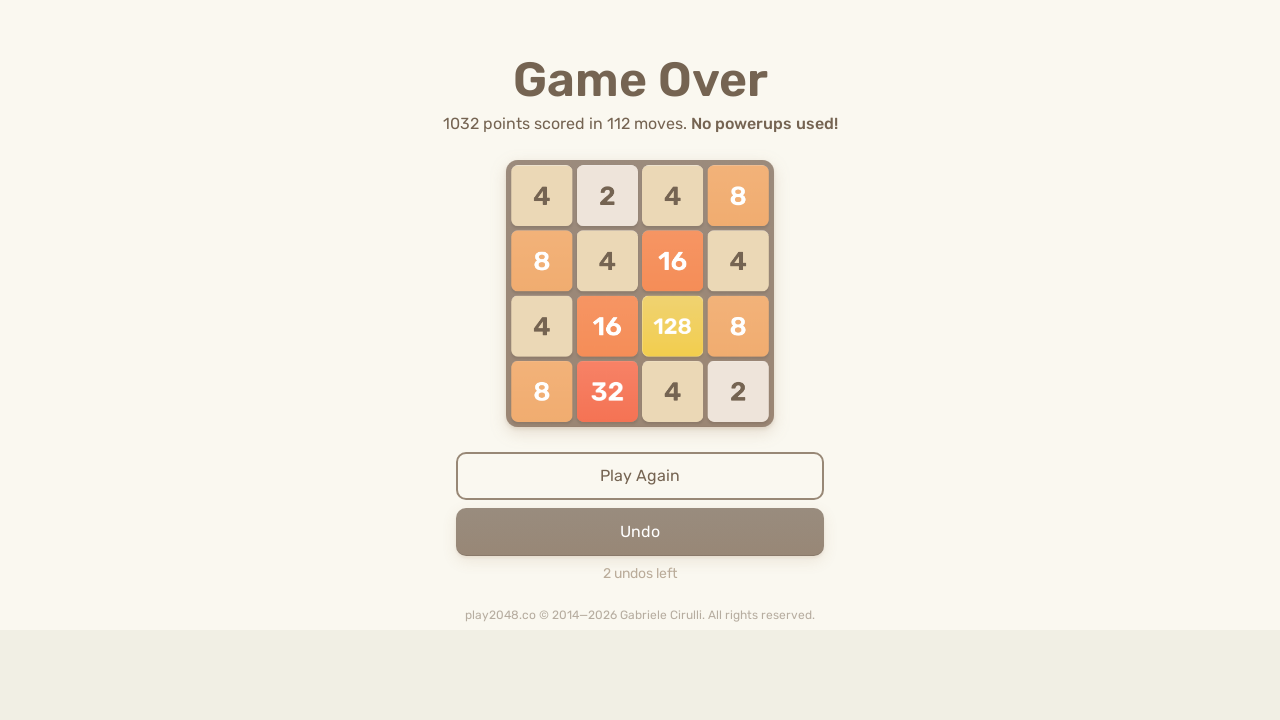

Pressed ArrowDown arrow key on html
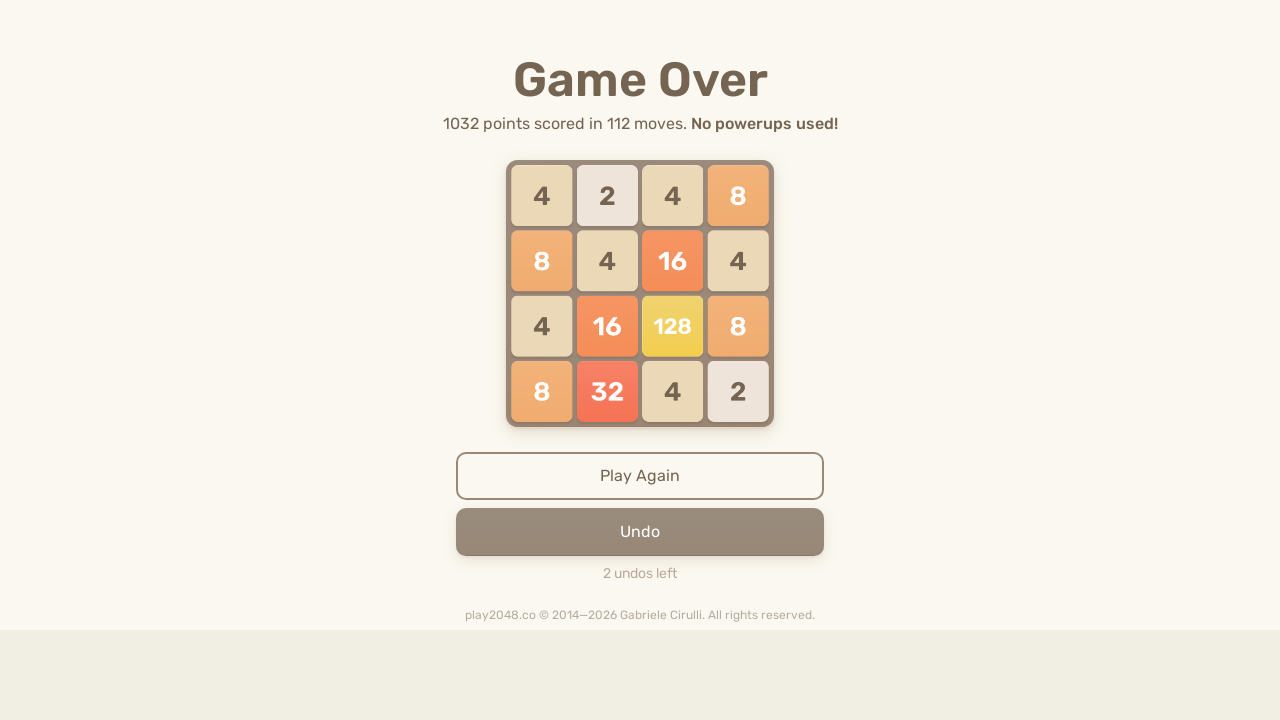

Pressed ArrowRight arrow key on html
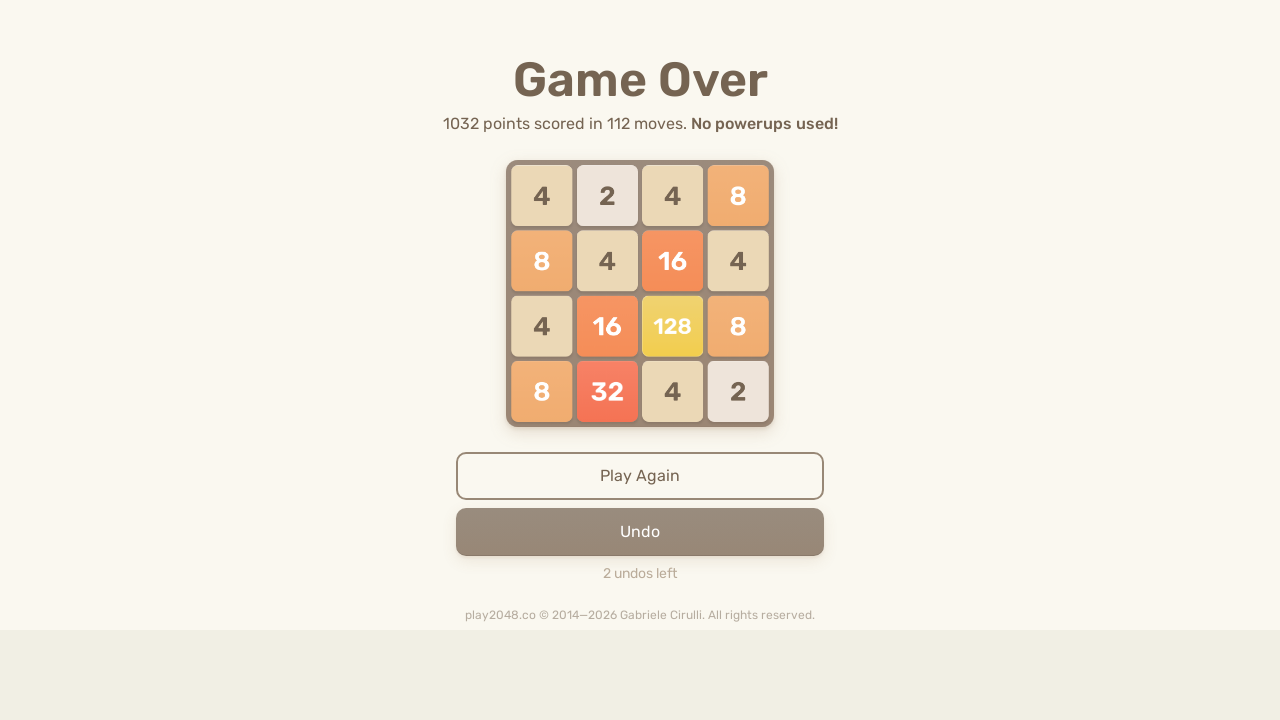

Pressed ArrowLeft arrow key on html
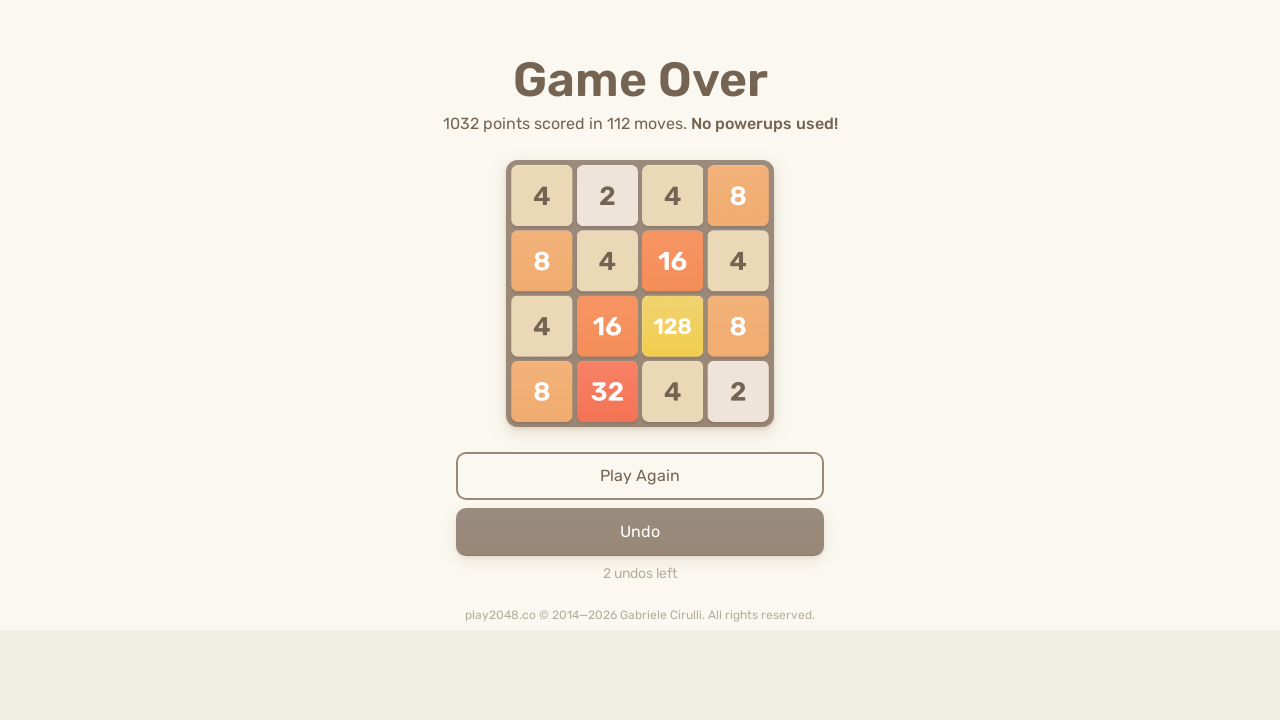

Pressed ArrowUp arrow key on html
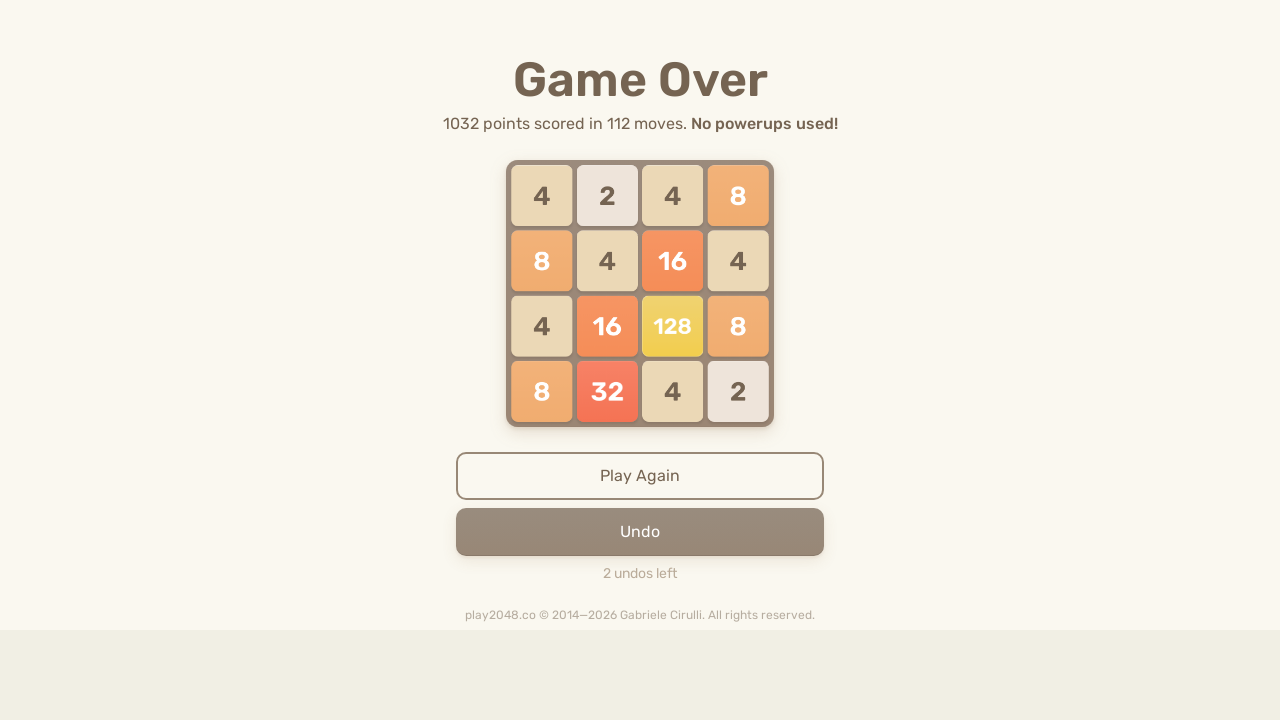

Pressed ArrowRight arrow key on html
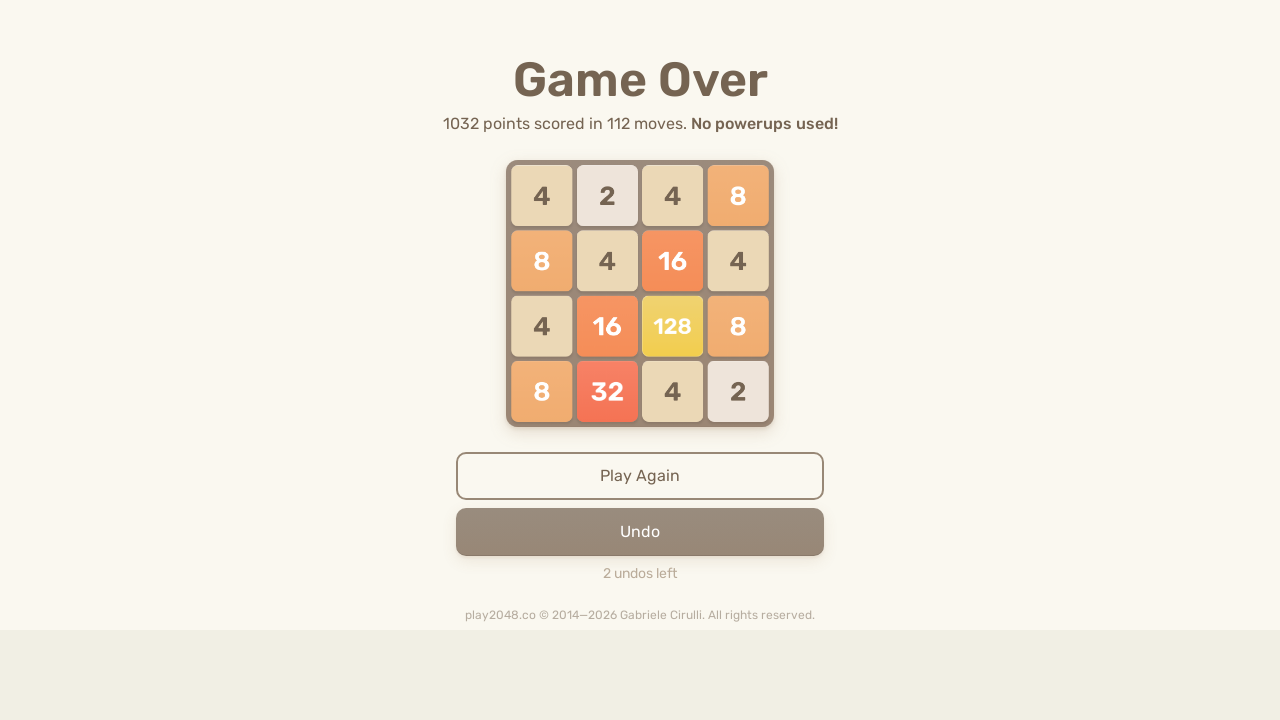

Pressed ArrowRight arrow key on html
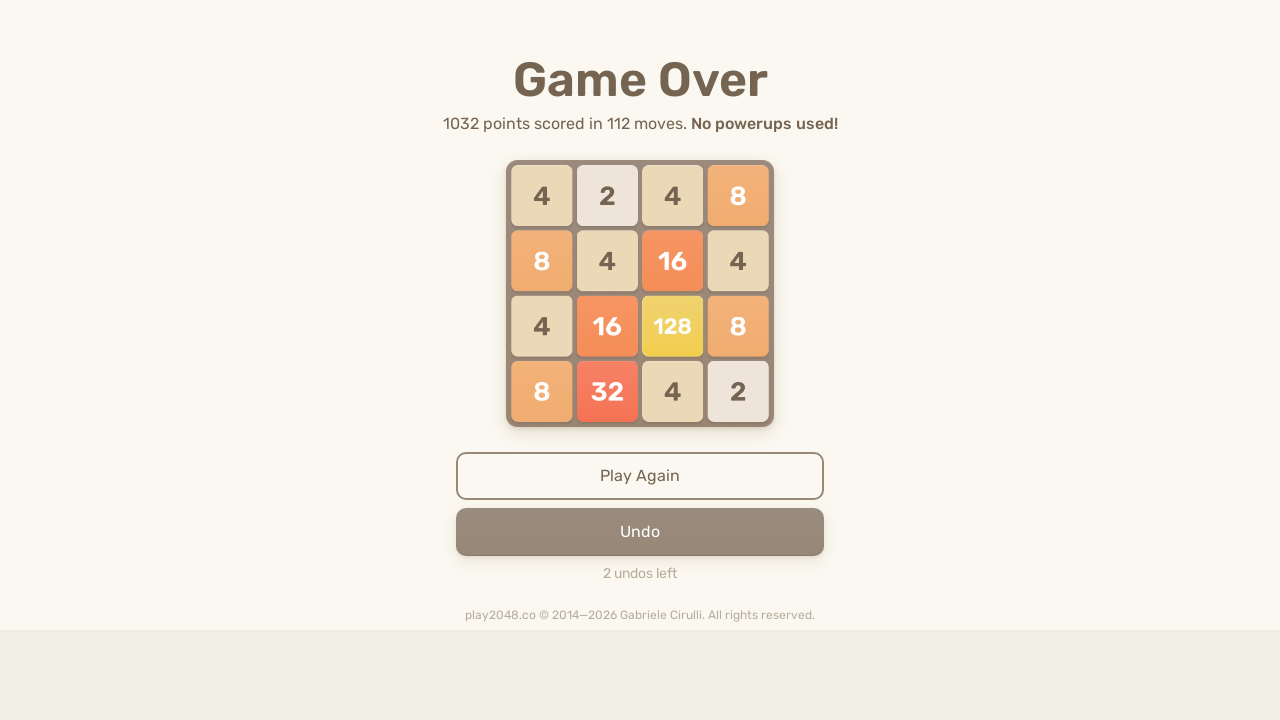

Pressed ArrowDown arrow key on html
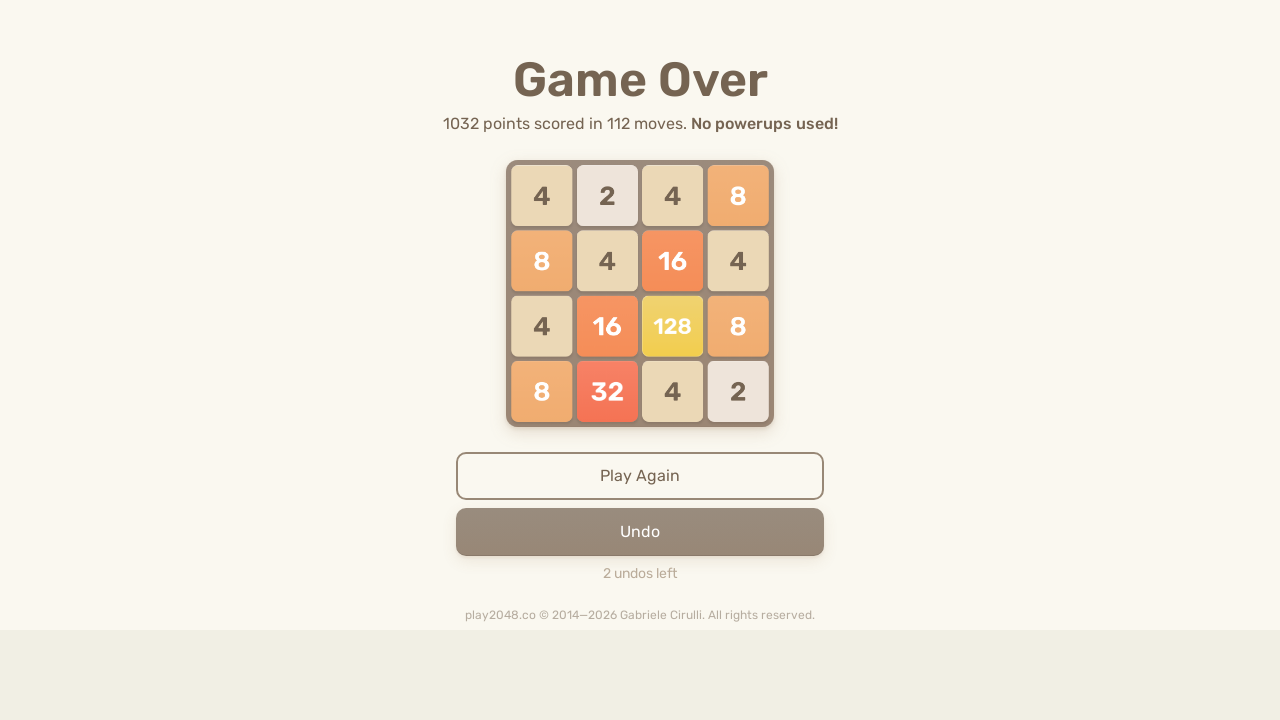

Pressed ArrowUp arrow key on html
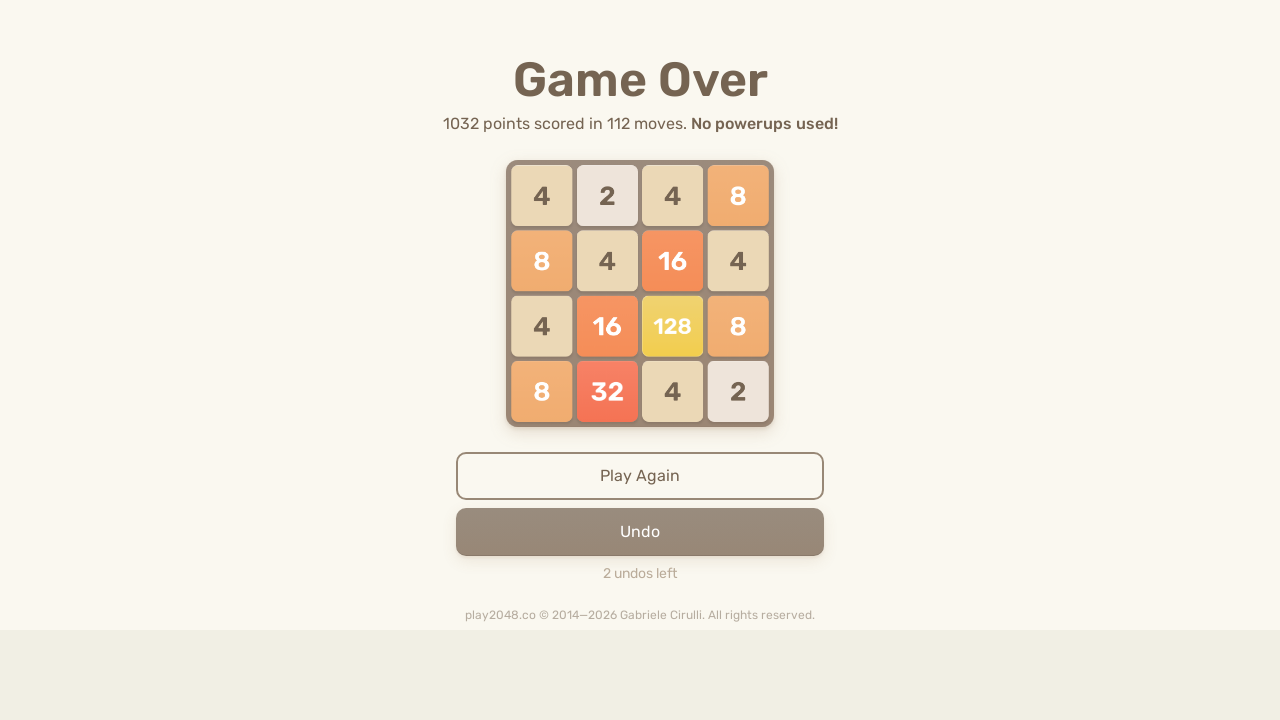

Pressed ArrowDown arrow key on html
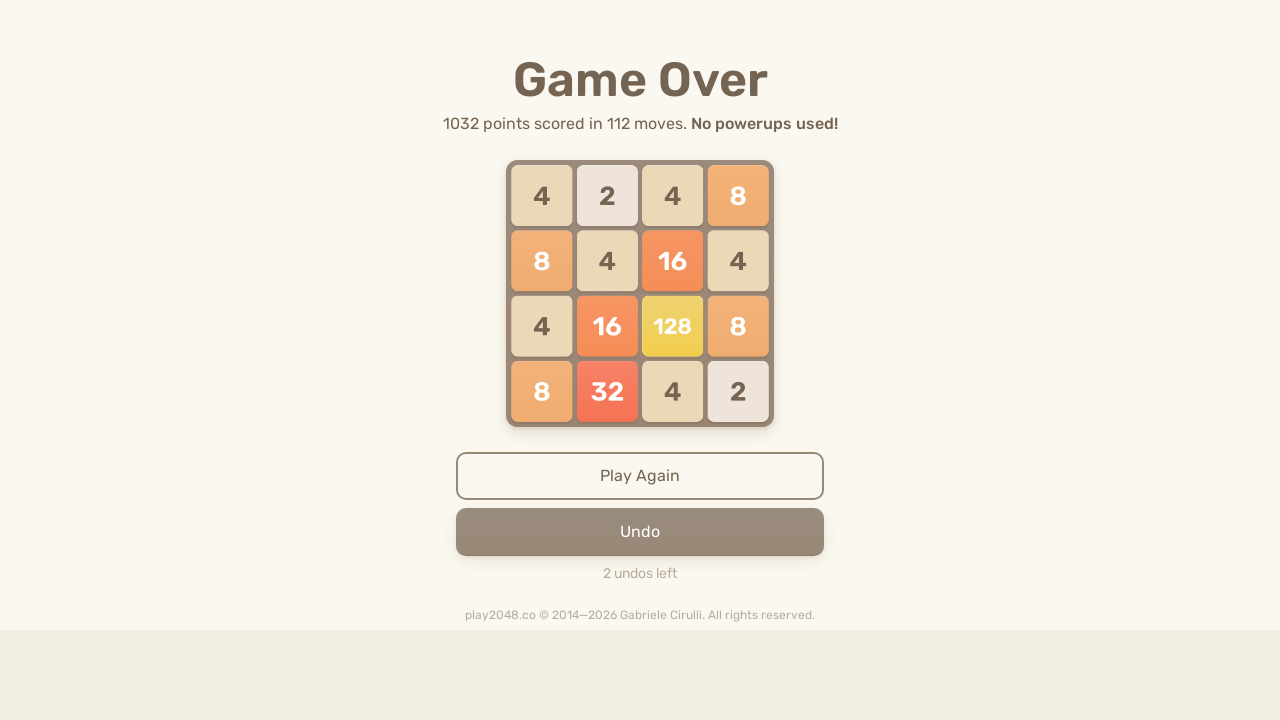

Pressed ArrowRight arrow key on html
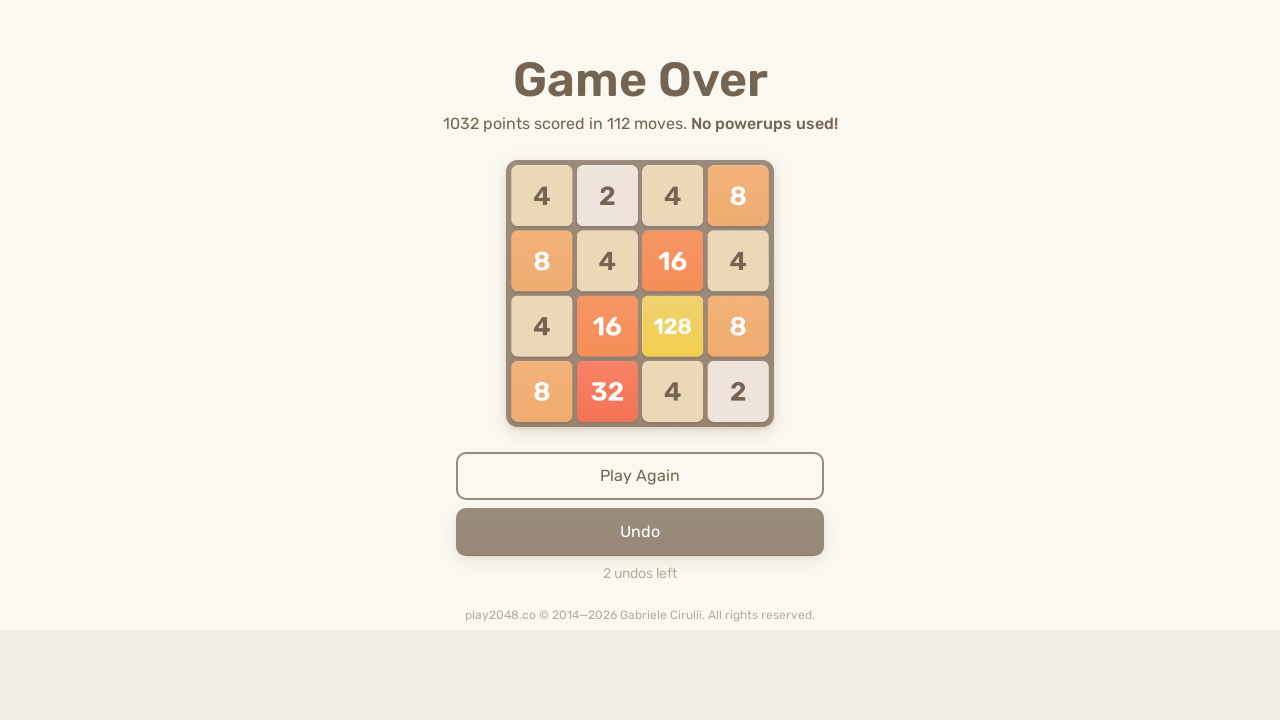

Pressed ArrowRight arrow key on html
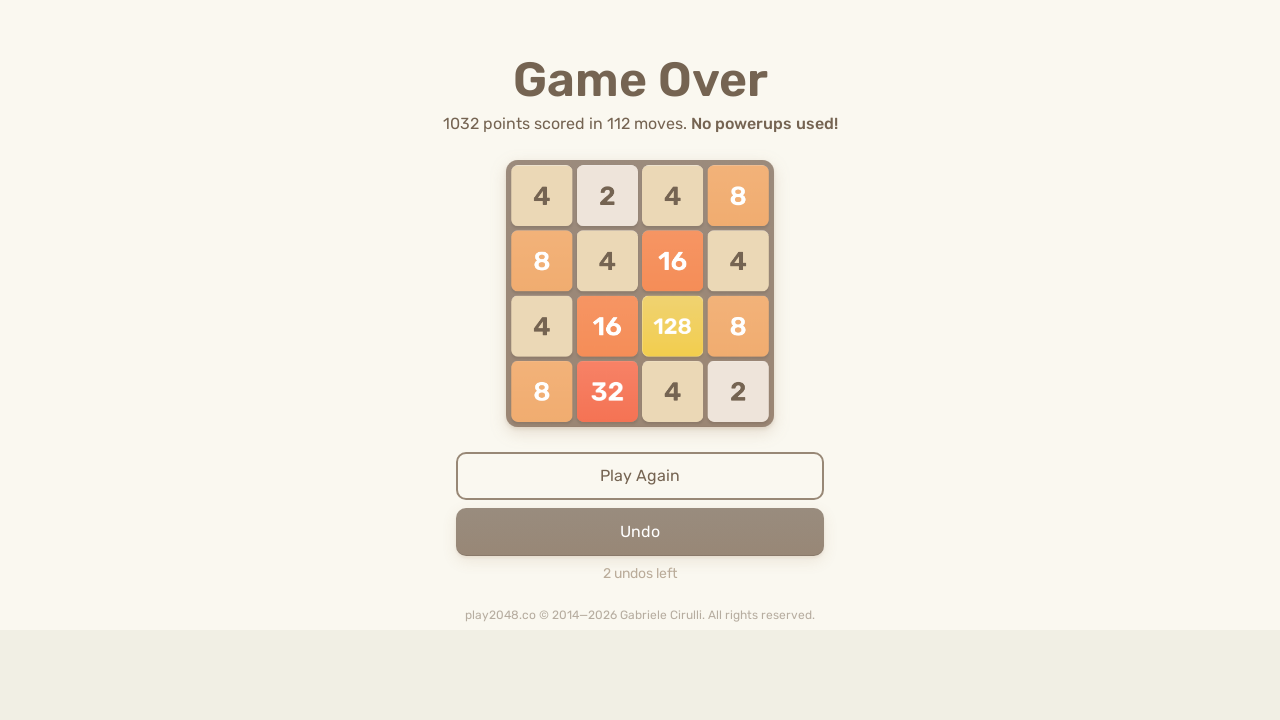

Pressed ArrowUp arrow key on html
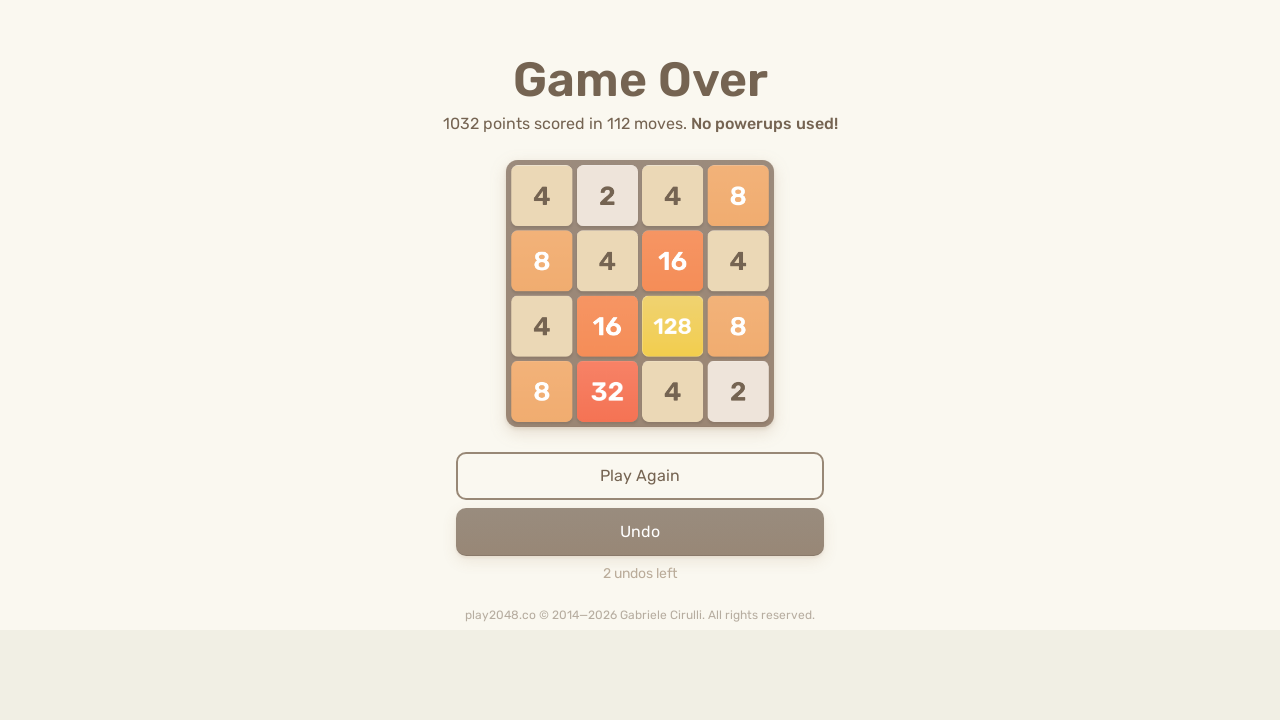

Pressed ArrowUp arrow key on html
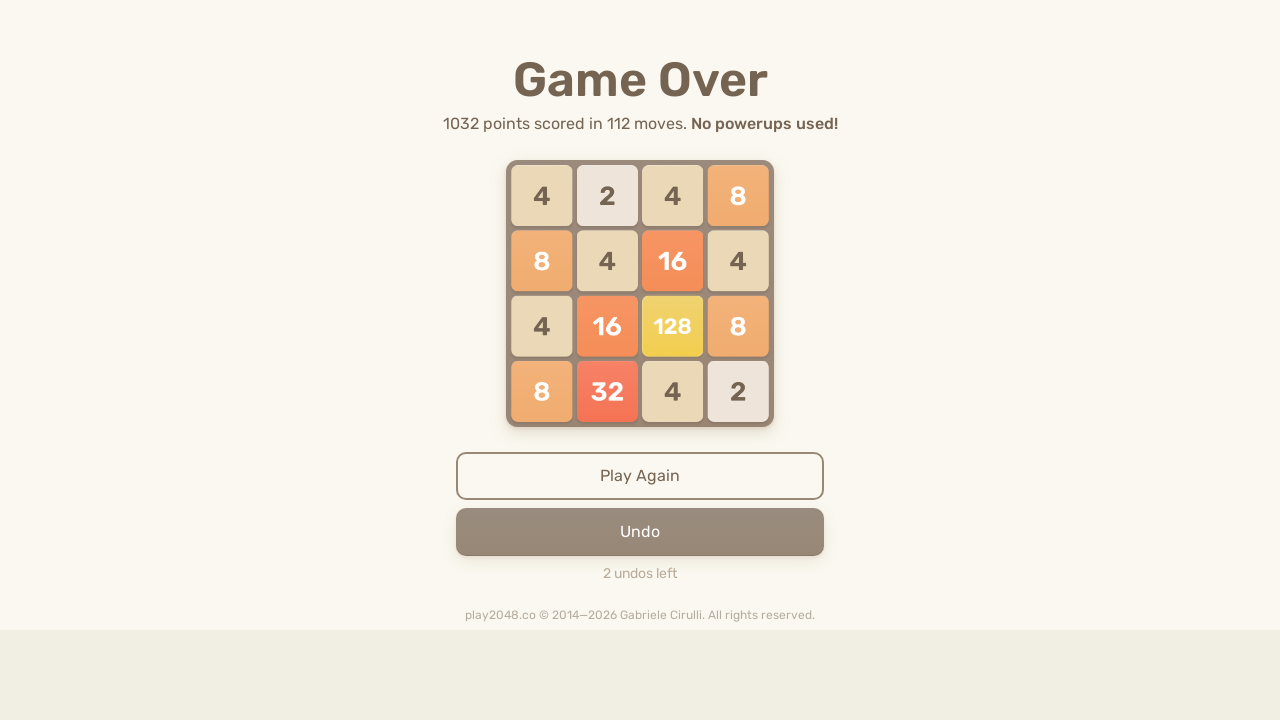

Pressed ArrowUp arrow key on html
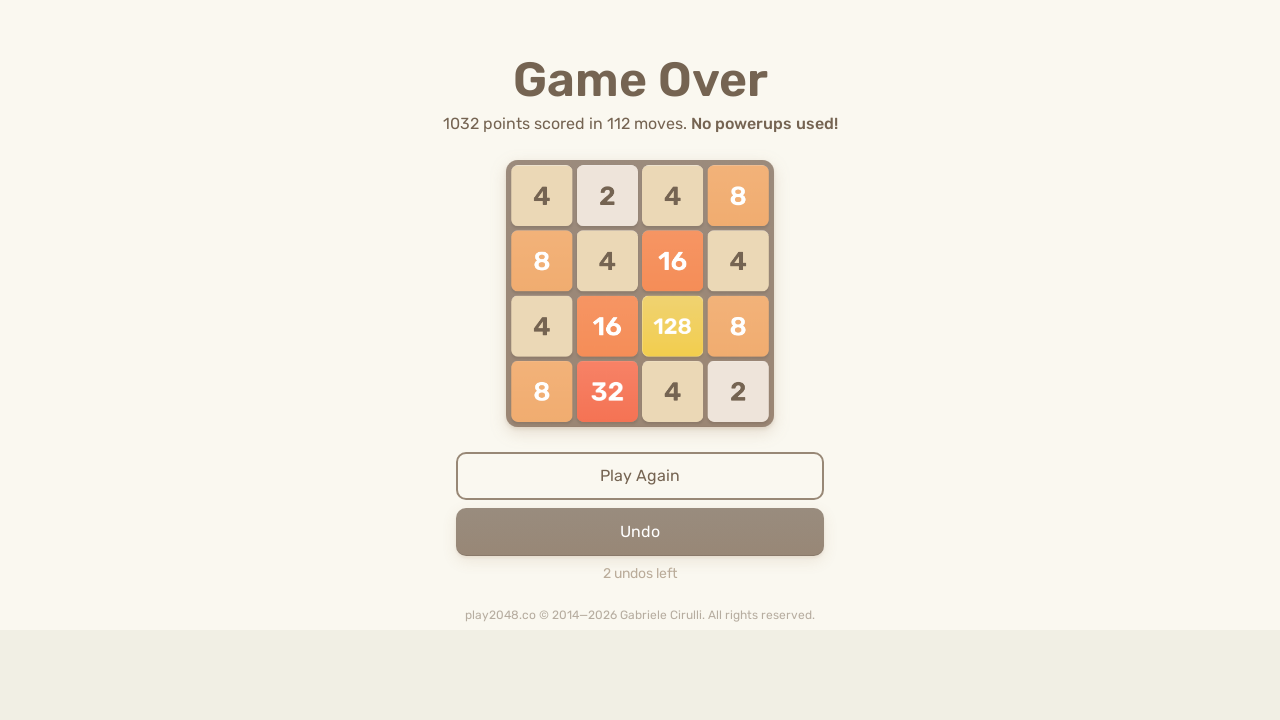

Pressed ArrowDown arrow key on html
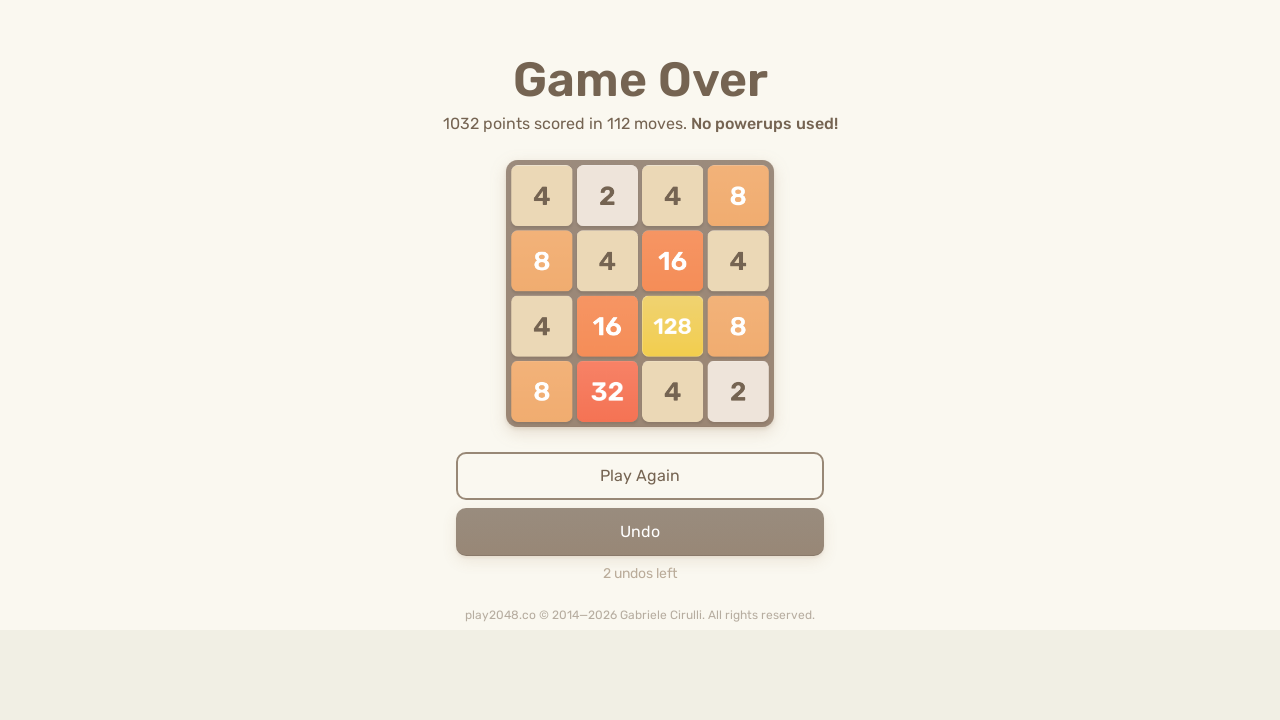

Pressed ArrowDown arrow key on html
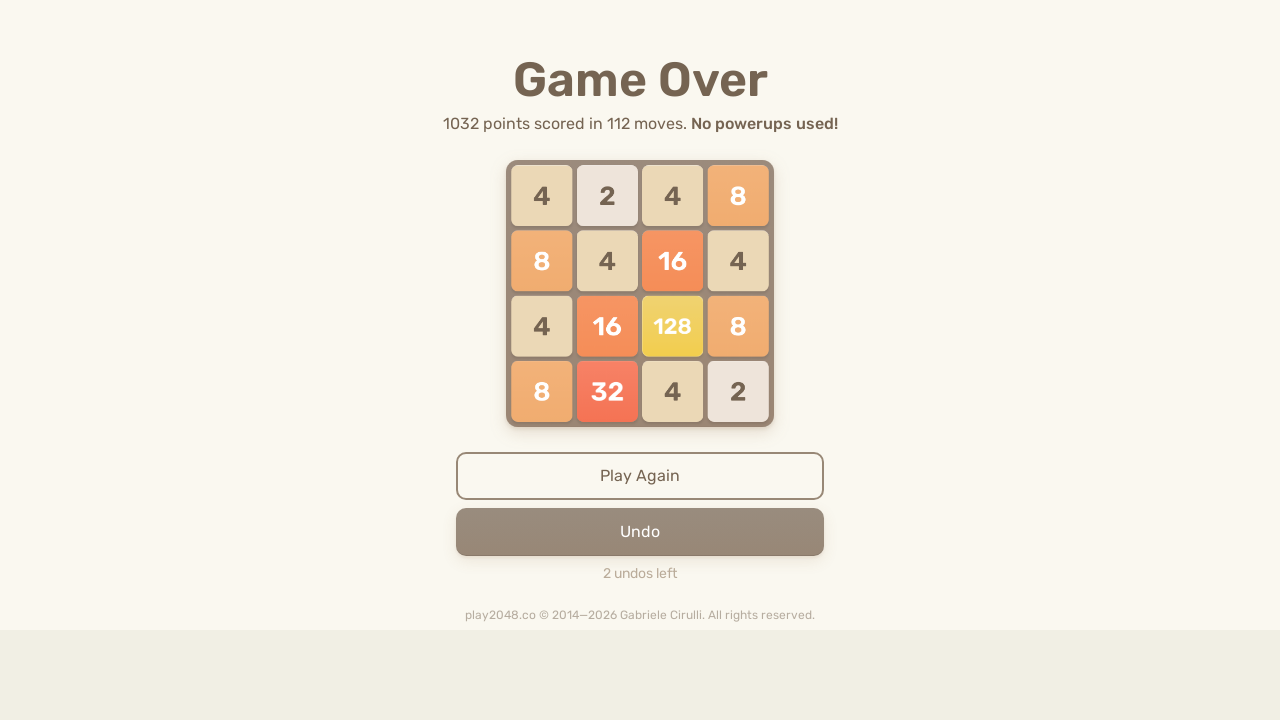

Pressed ArrowUp arrow key on html
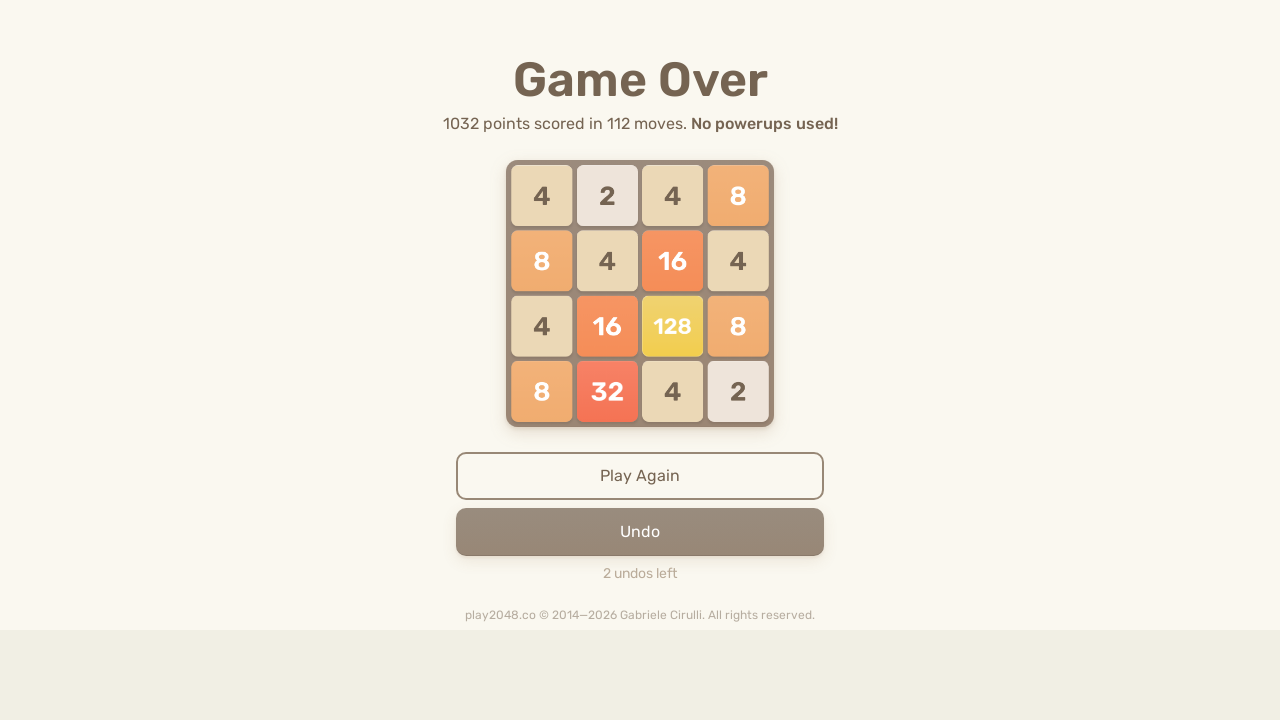

Pressed ArrowUp arrow key on html
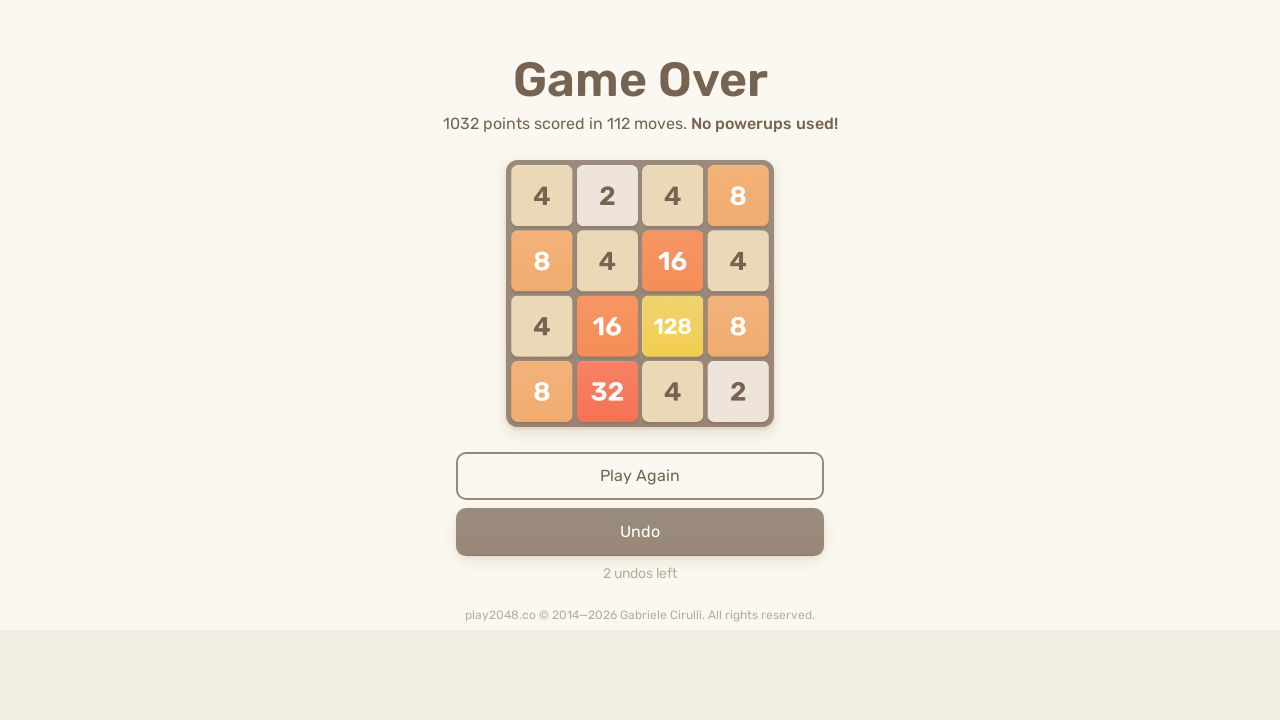

Pressed ArrowUp arrow key on html
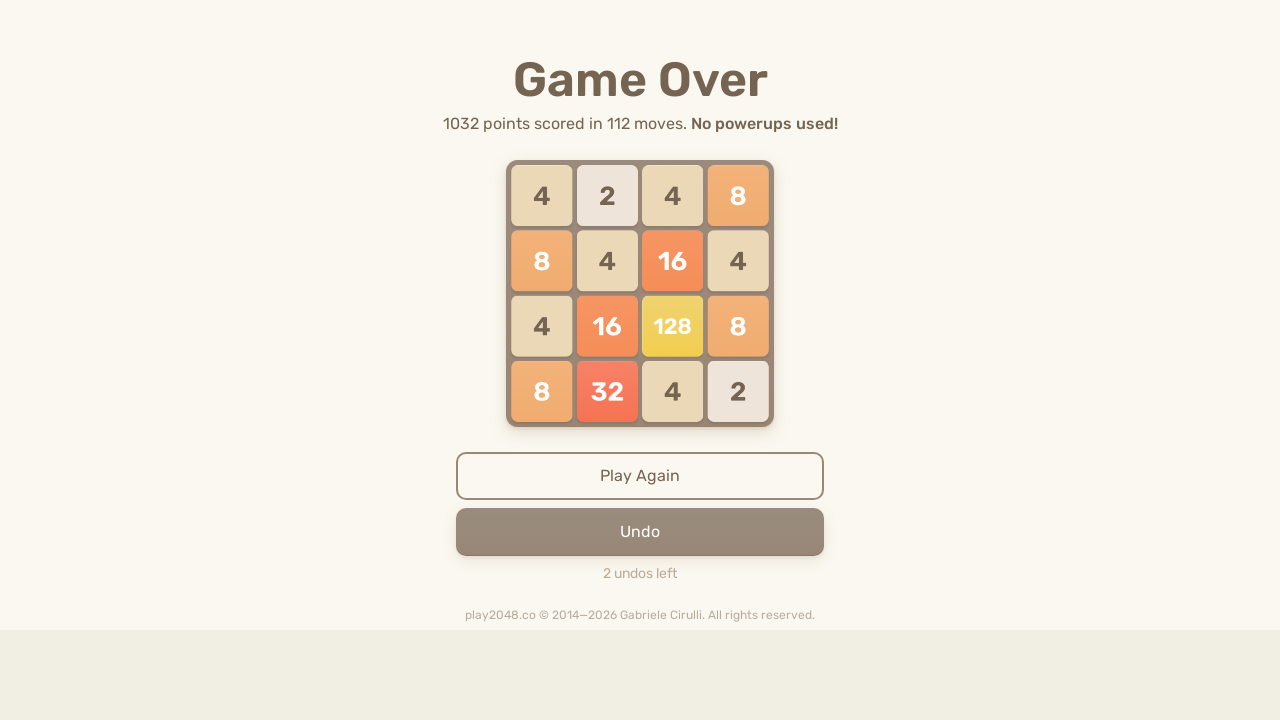

Pressed ArrowLeft arrow key on html
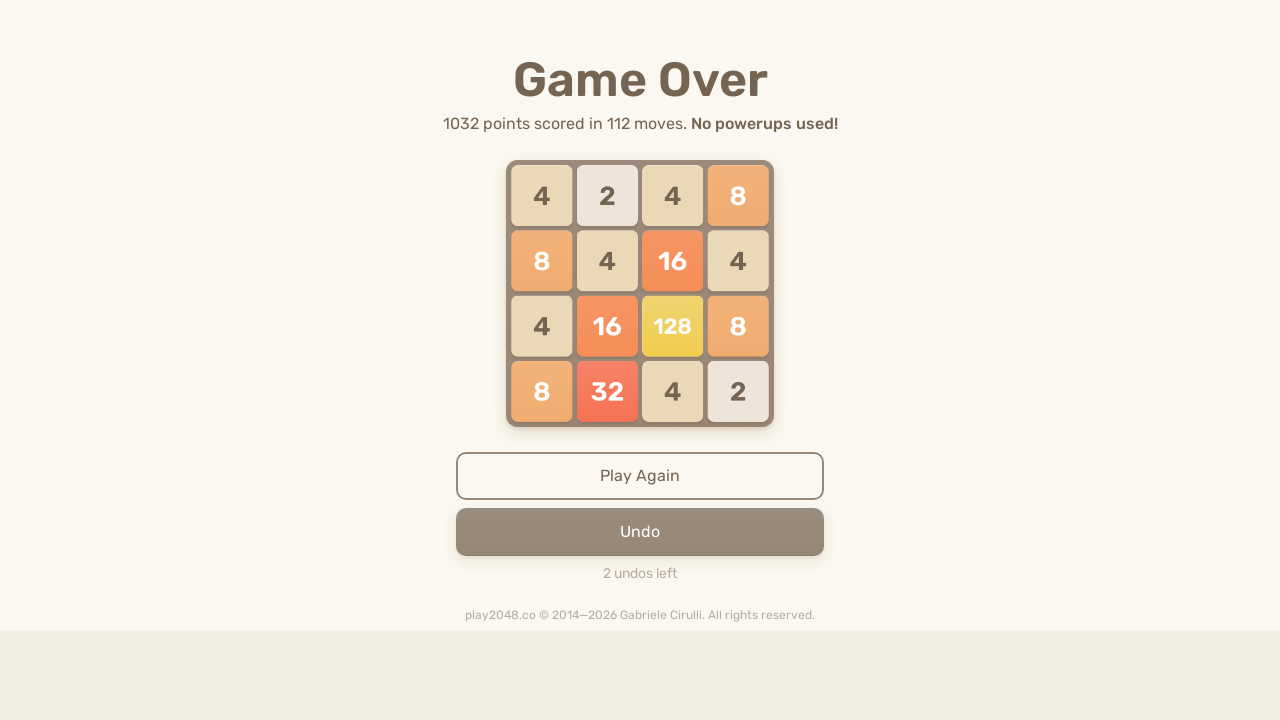

Pressed ArrowLeft arrow key on html
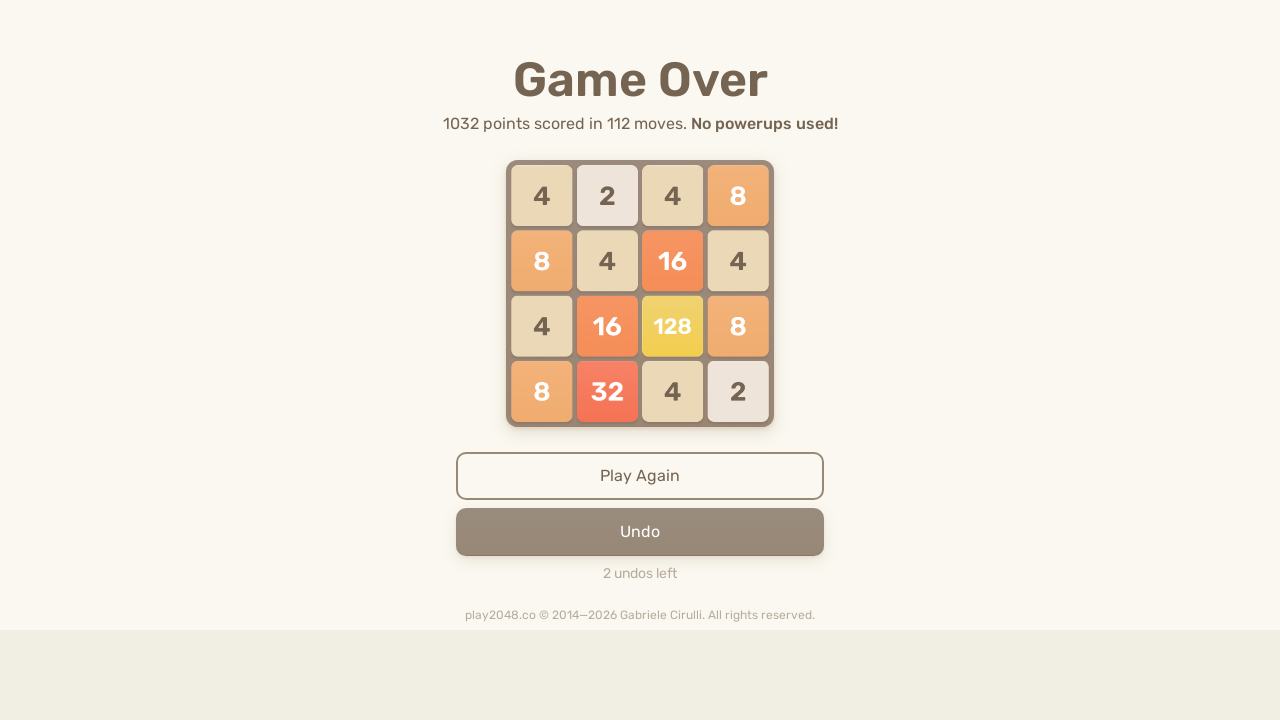

Pressed ArrowLeft arrow key on html
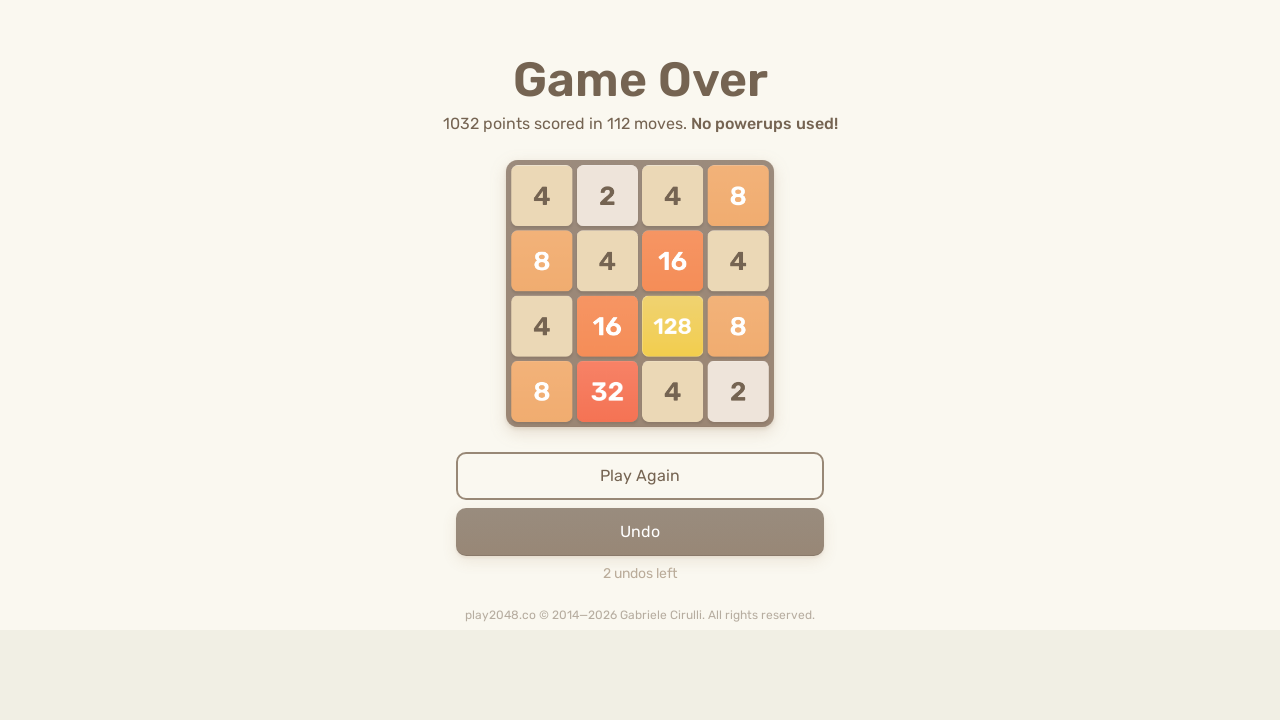

Pressed ArrowRight arrow key on html
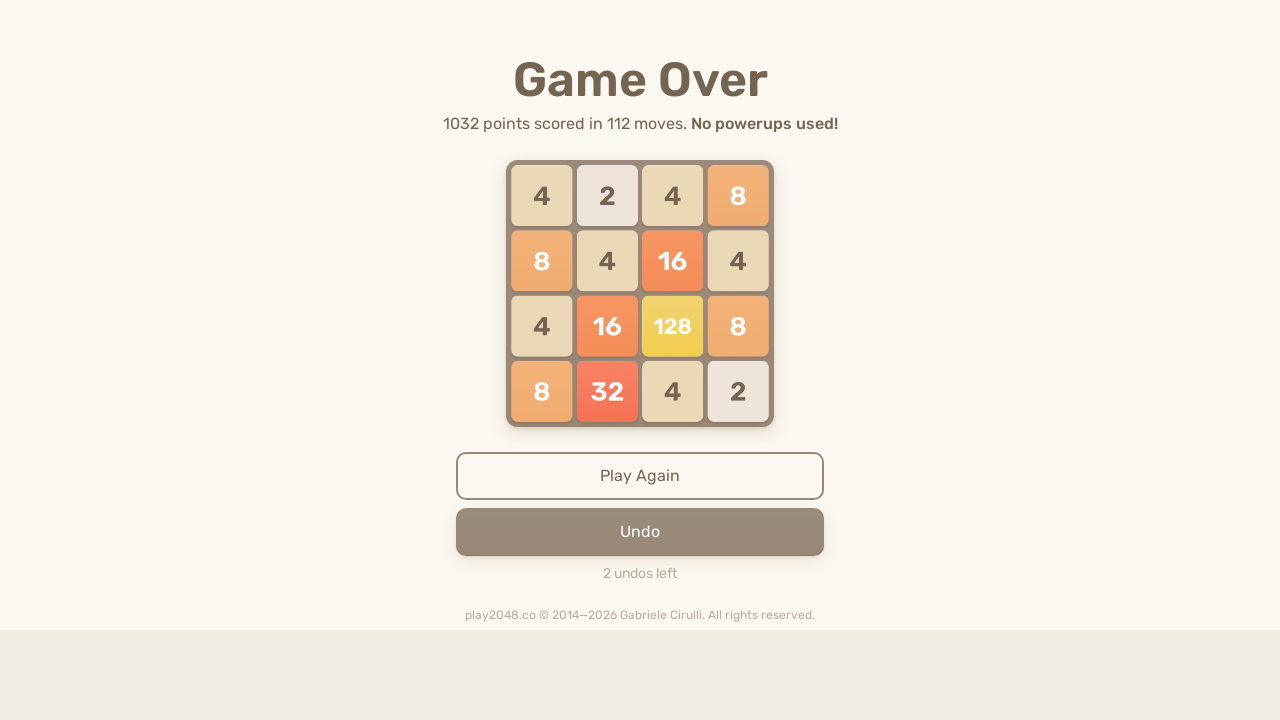

Pressed ArrowLeft arrow key on html
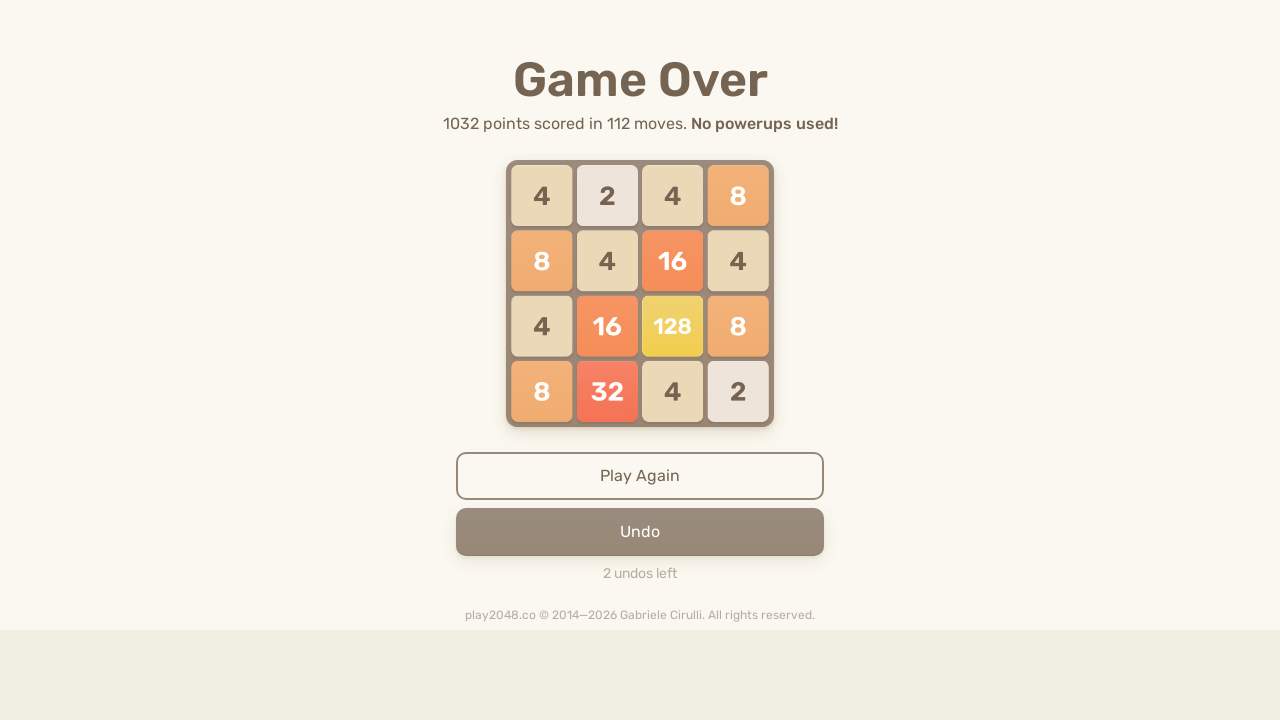

Pressed ArrowLeft arrow key on html
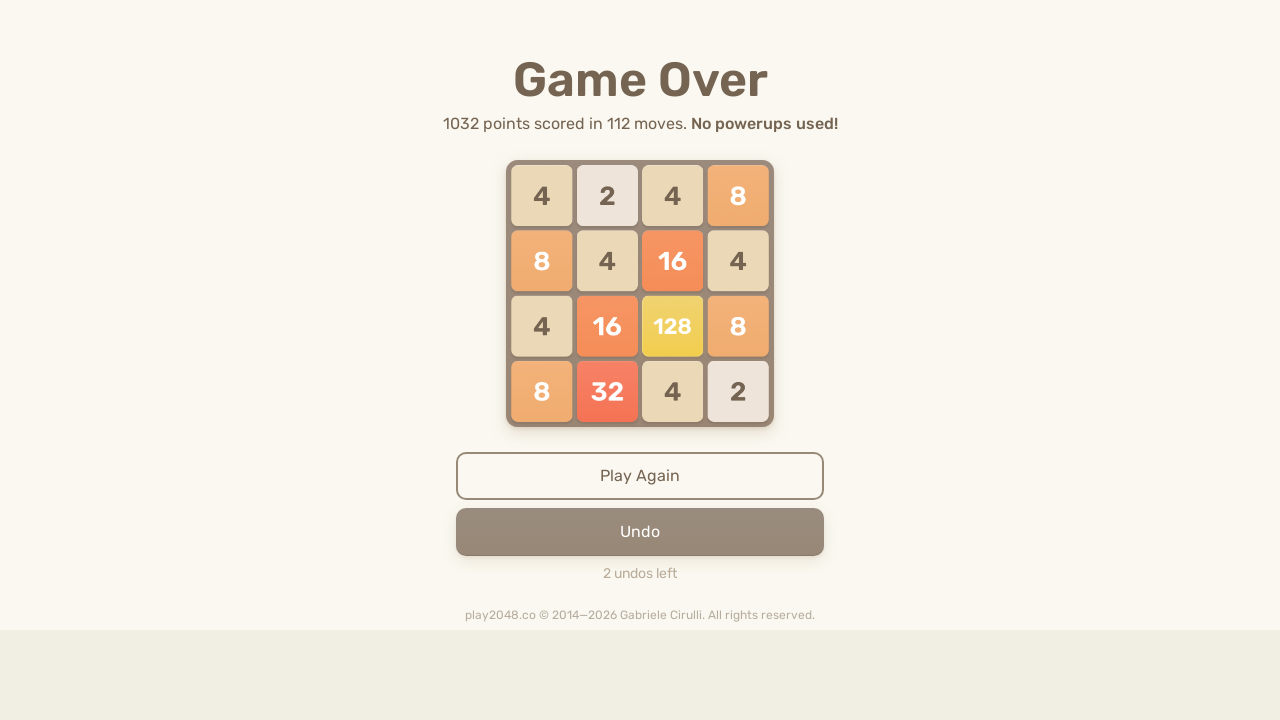

Pressed ArrowRight arrow key on html
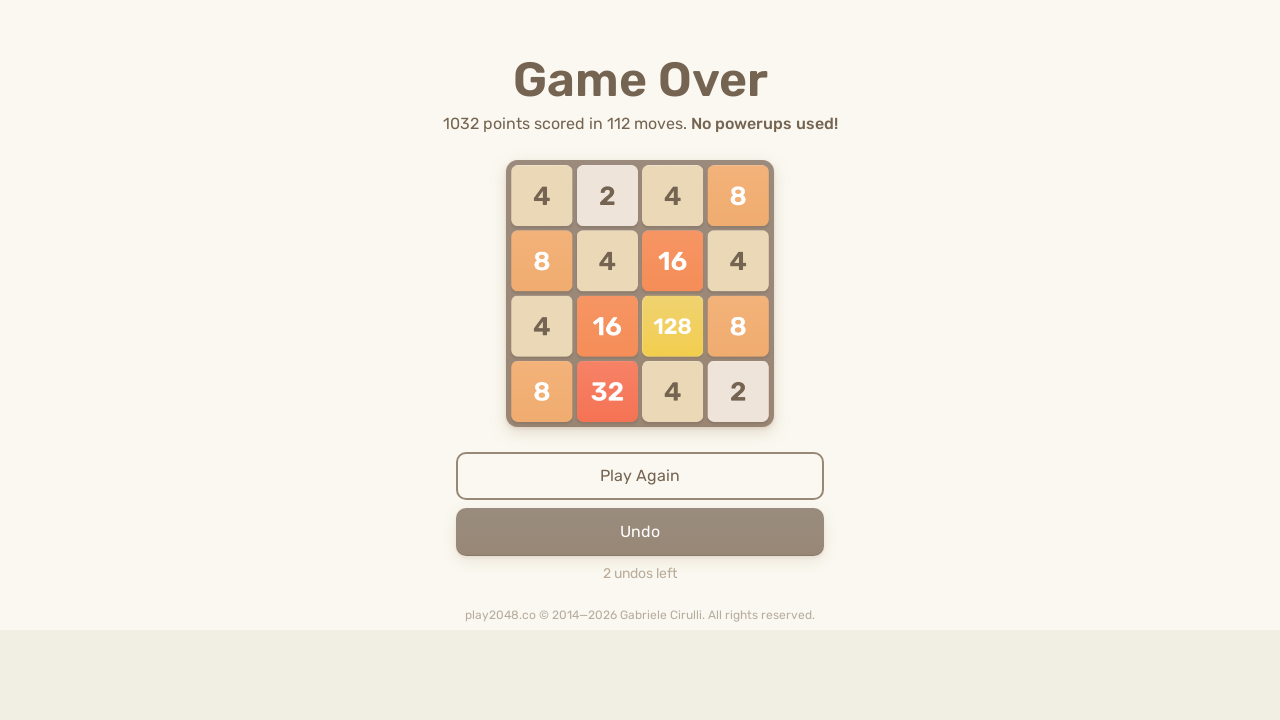

Pressed ArrowLeft arrow key on html
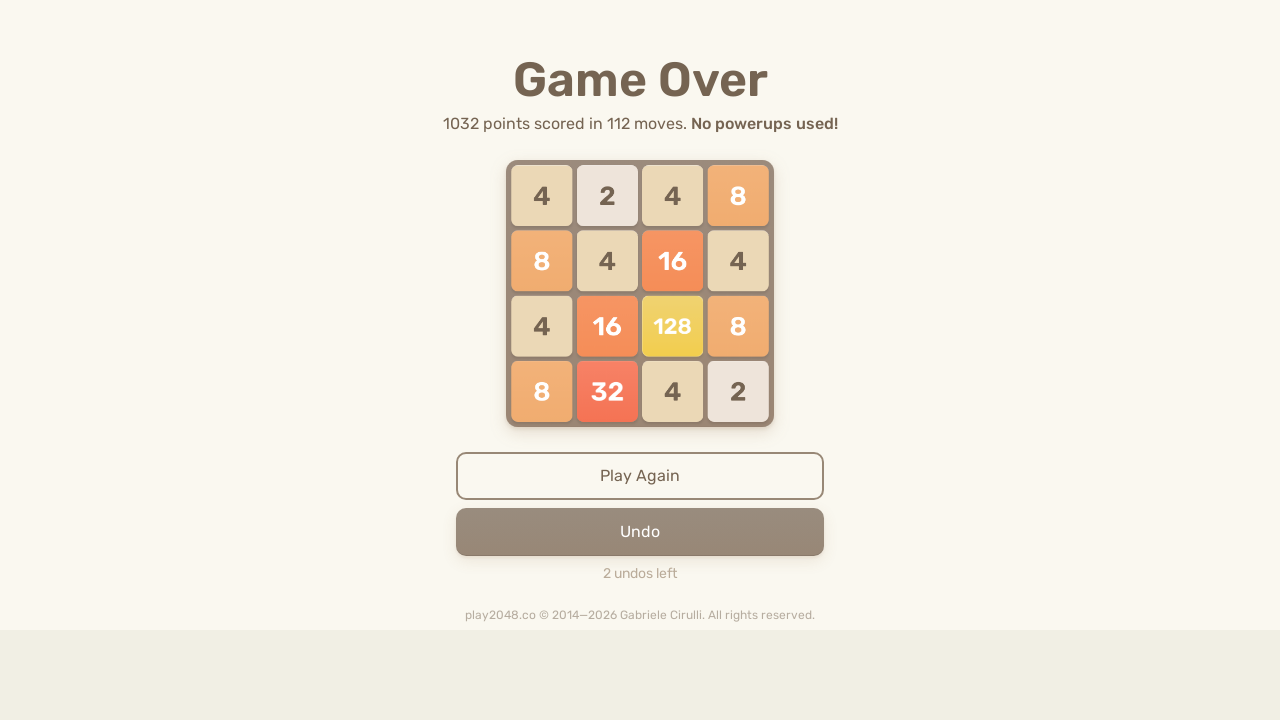

Pressed ArrowUp arrow key on html
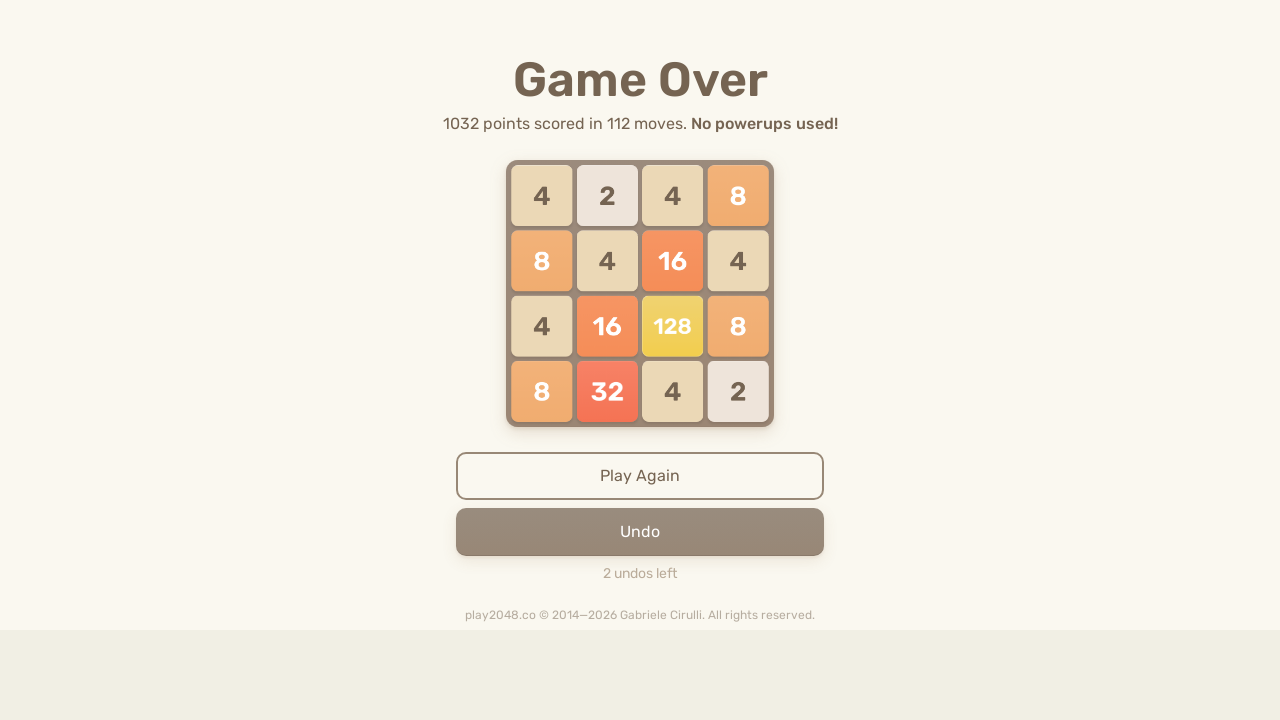

Pressed ArrowRight arrow key on html
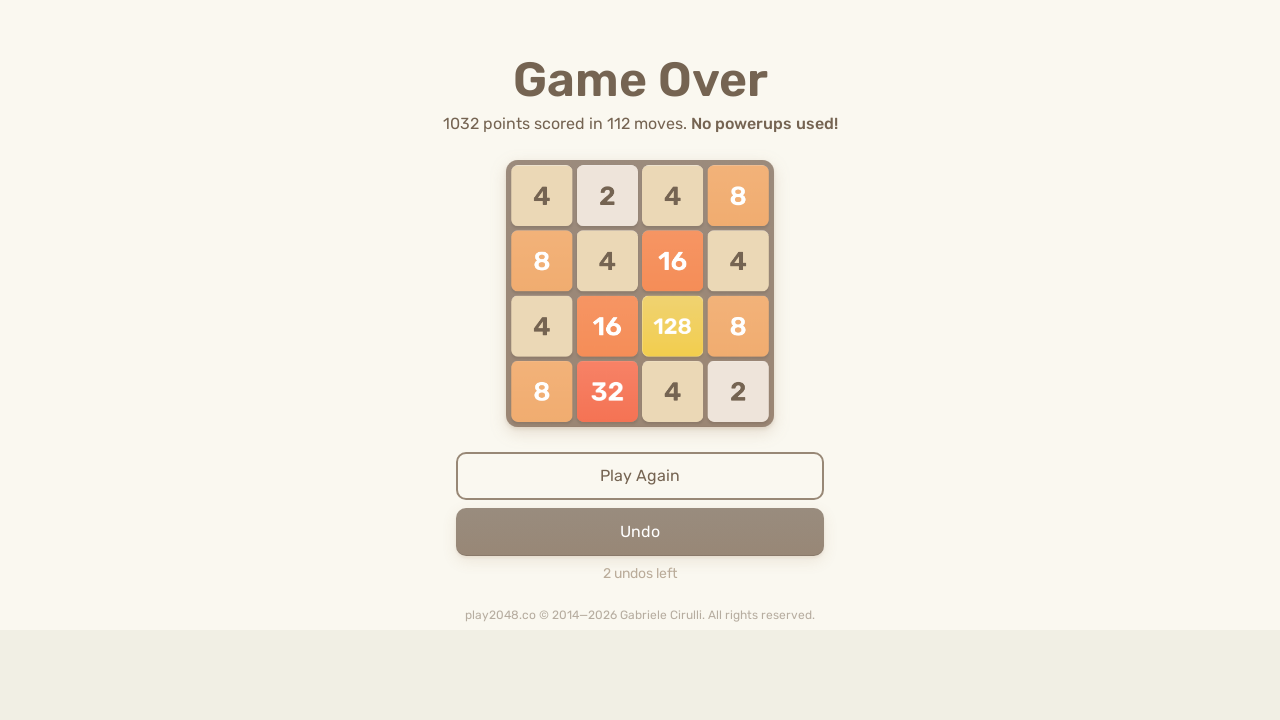

Pressed ArrowLeft arrow key on html
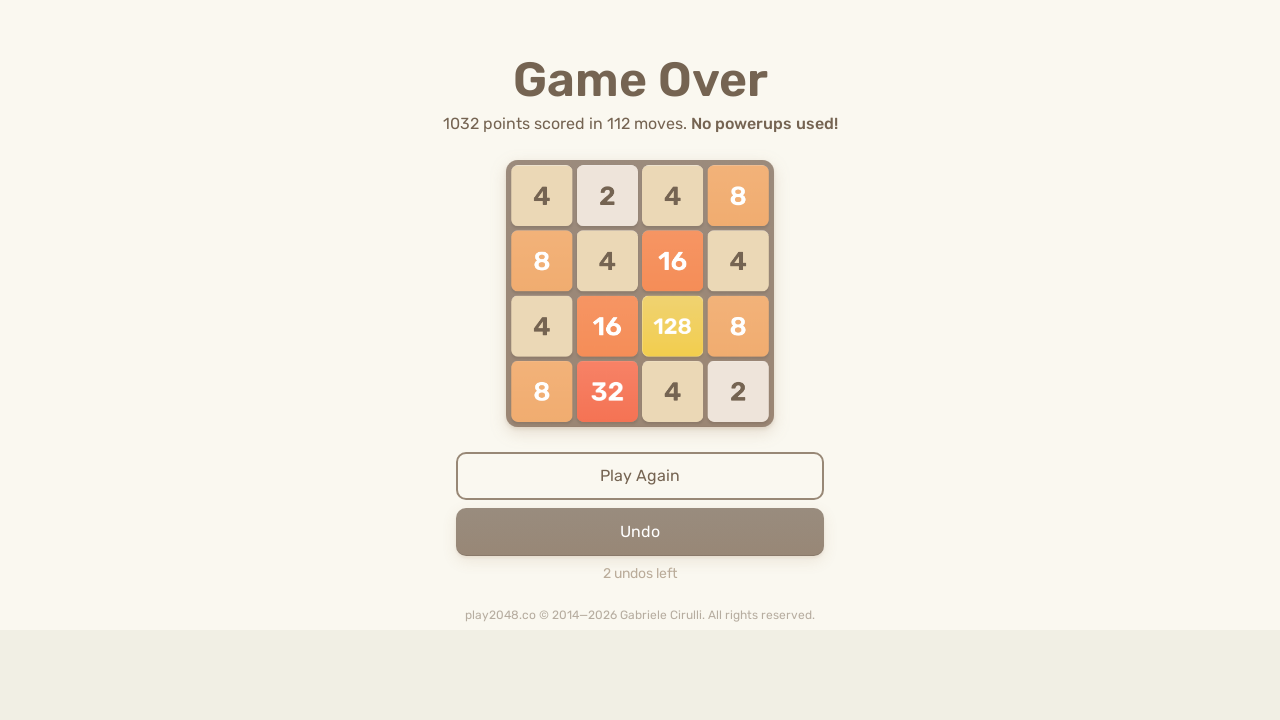

Pressed ArrowUp arrow key on html
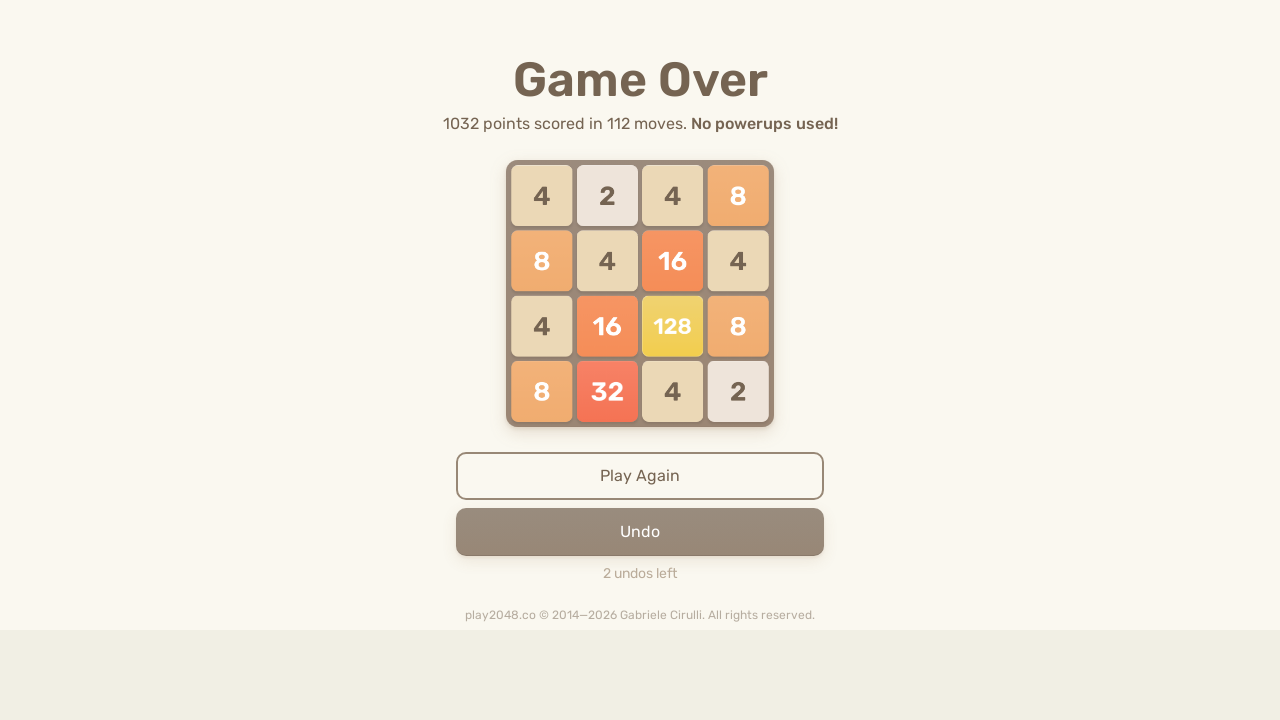

Pressed ArrowLeft arrow key on html
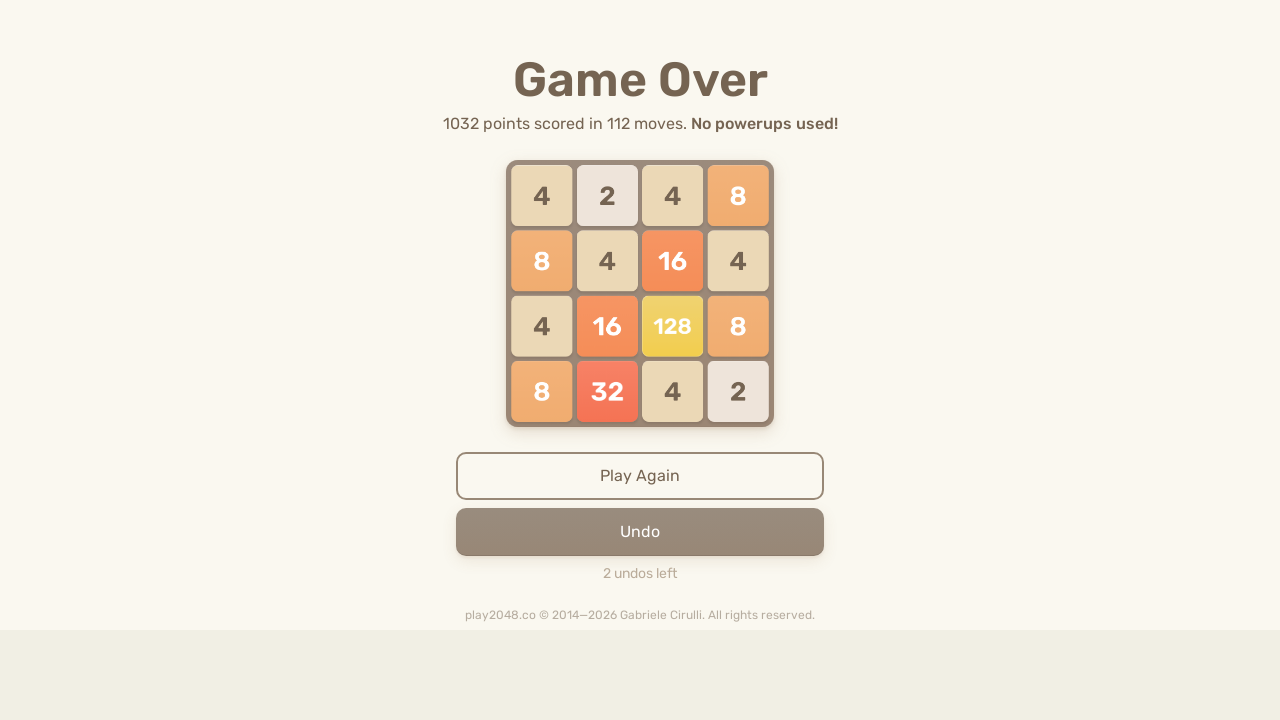

Pressed ArrowUp arrow key on html
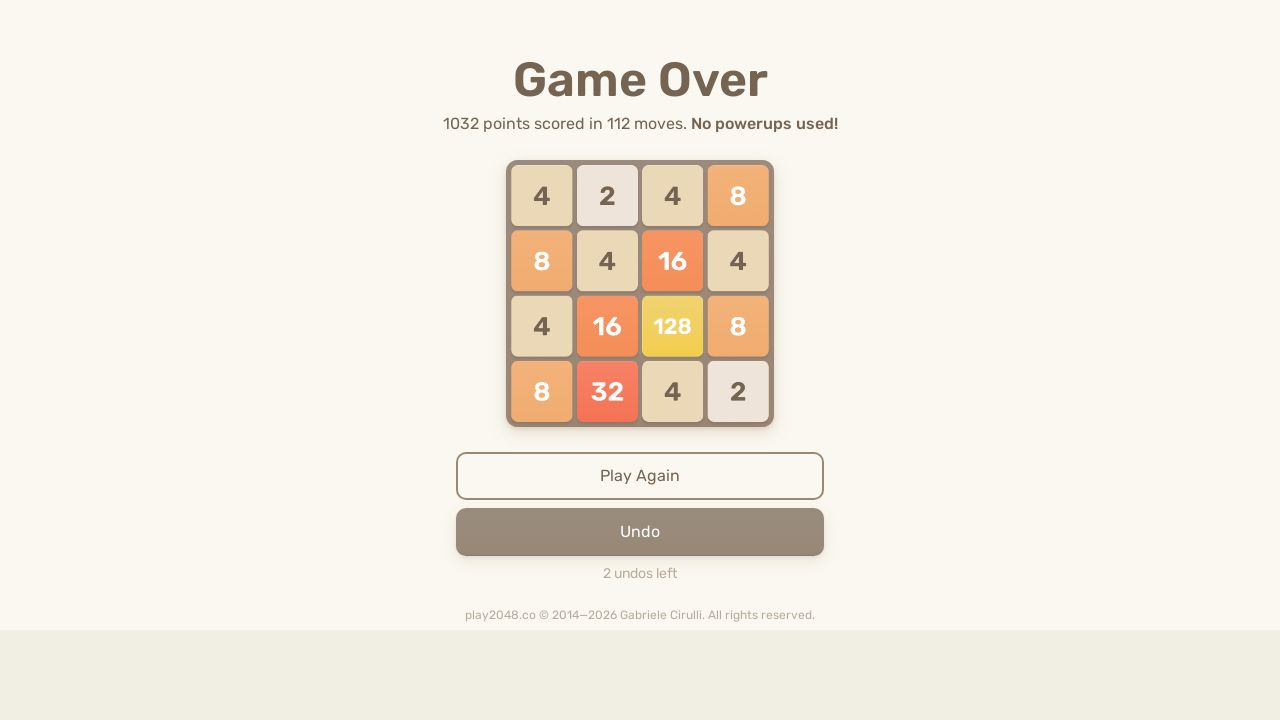

Pressed ArrowUp arrow key on html
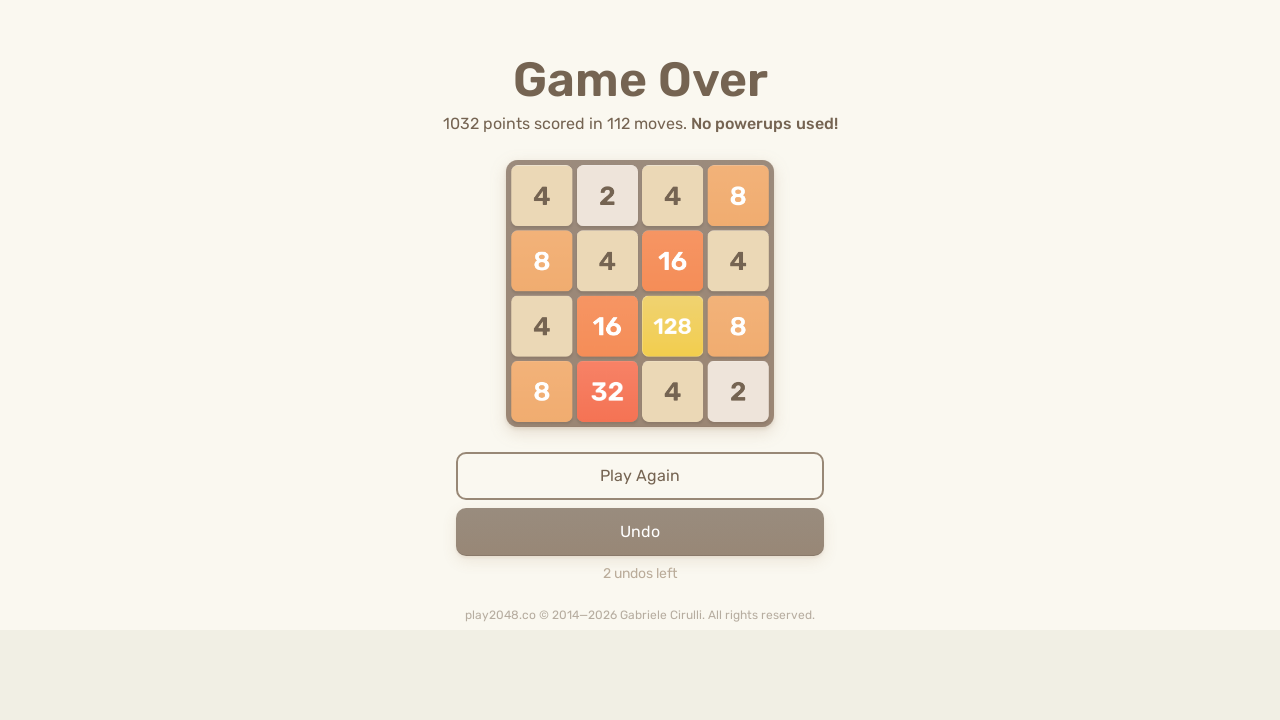

Pressed ArrowLeft arrow key on html
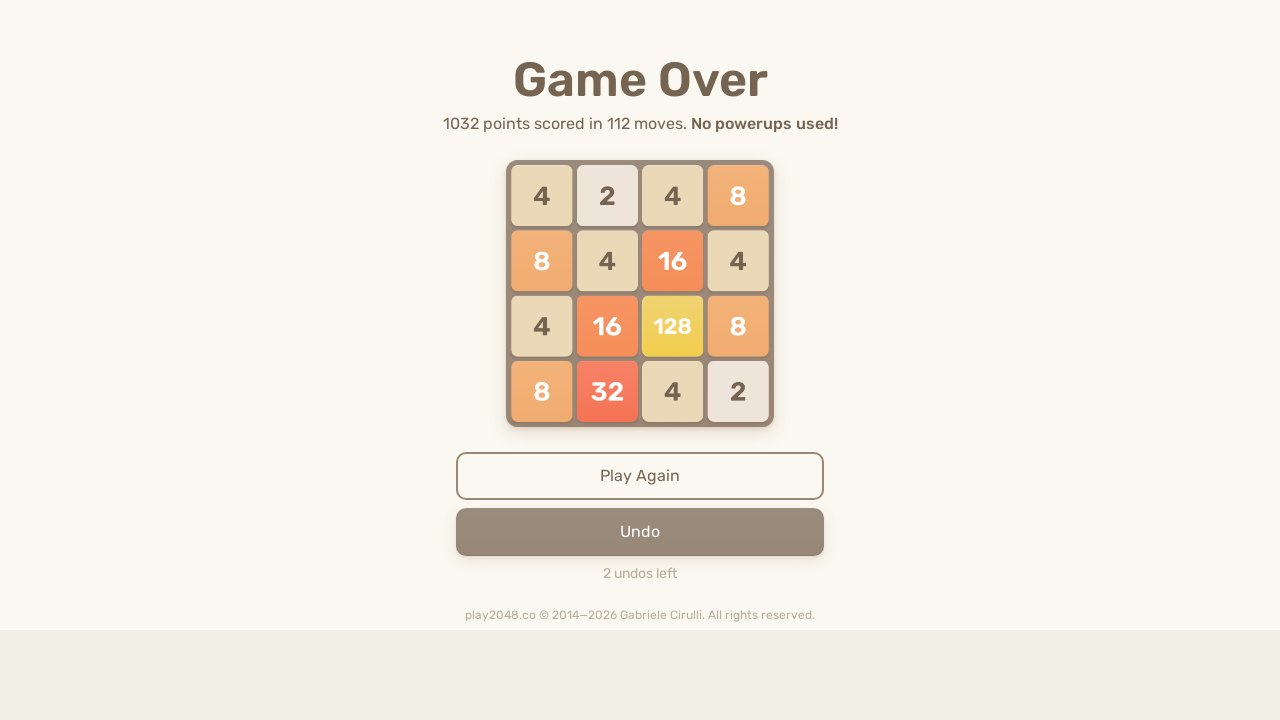

Pressed ArrowUp arrow key on html
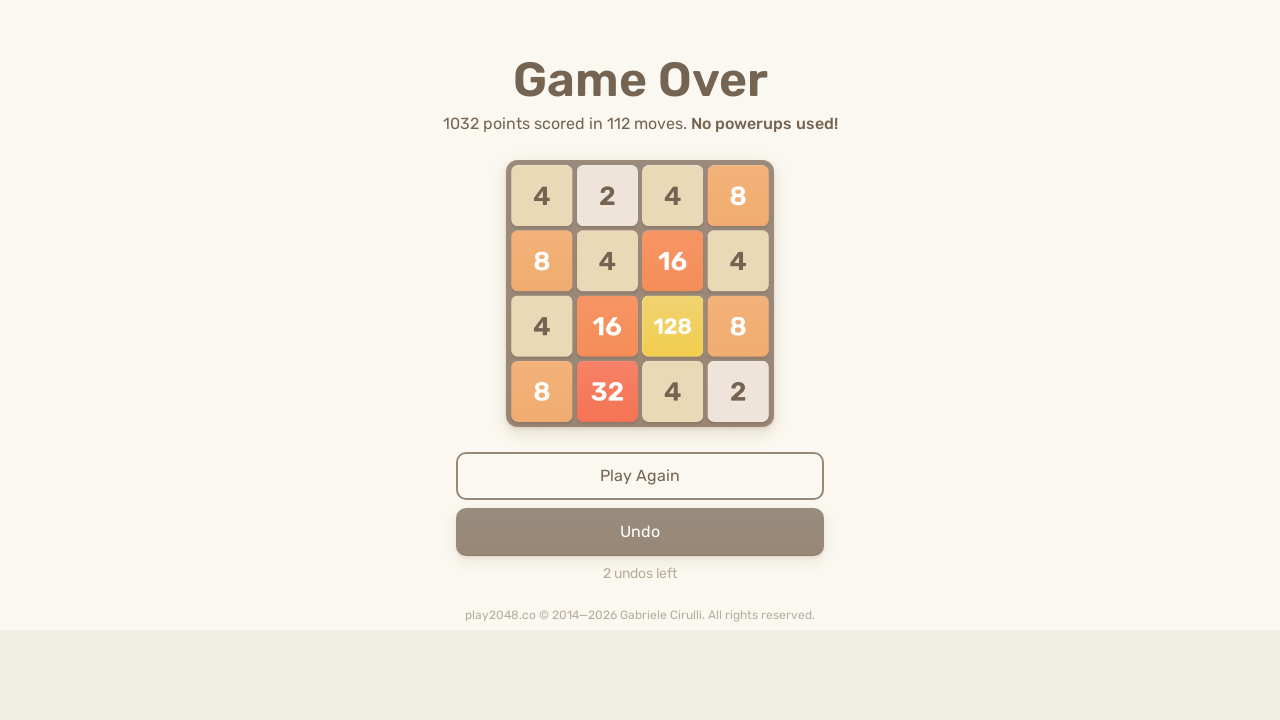

Pressed ArrowDown arrow key on html
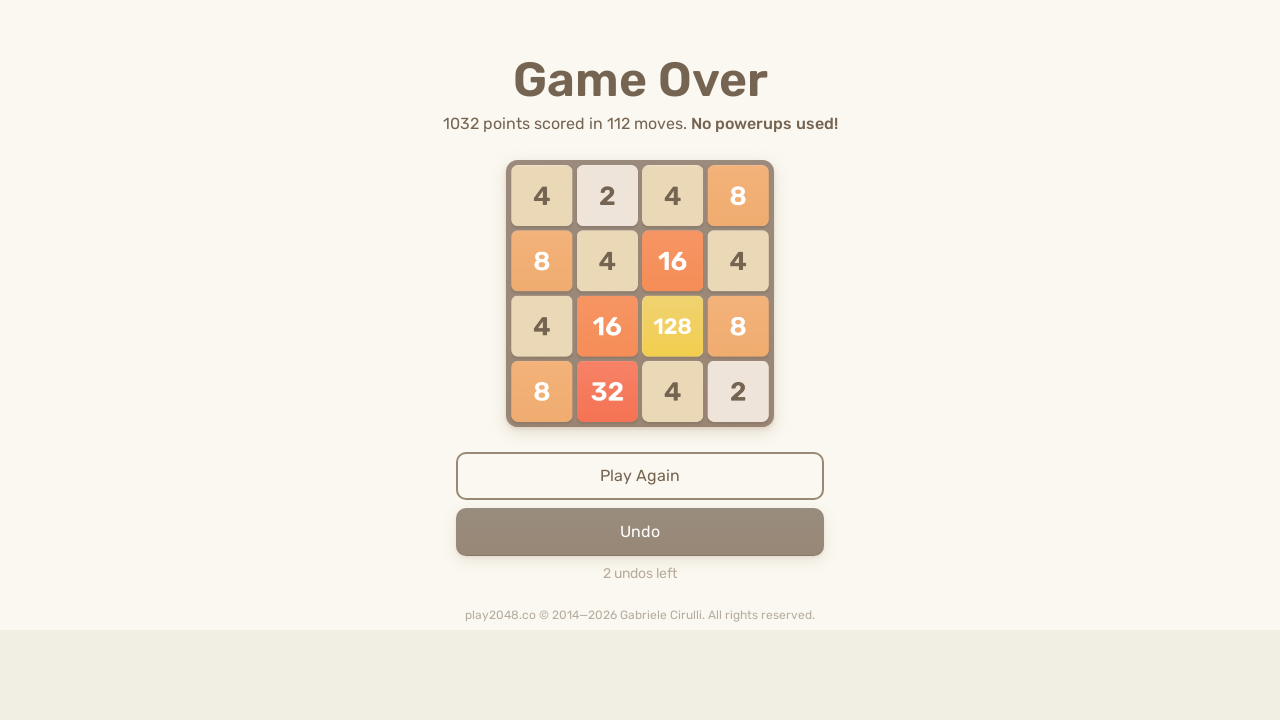

Pressed ArrowRight arrow key on html
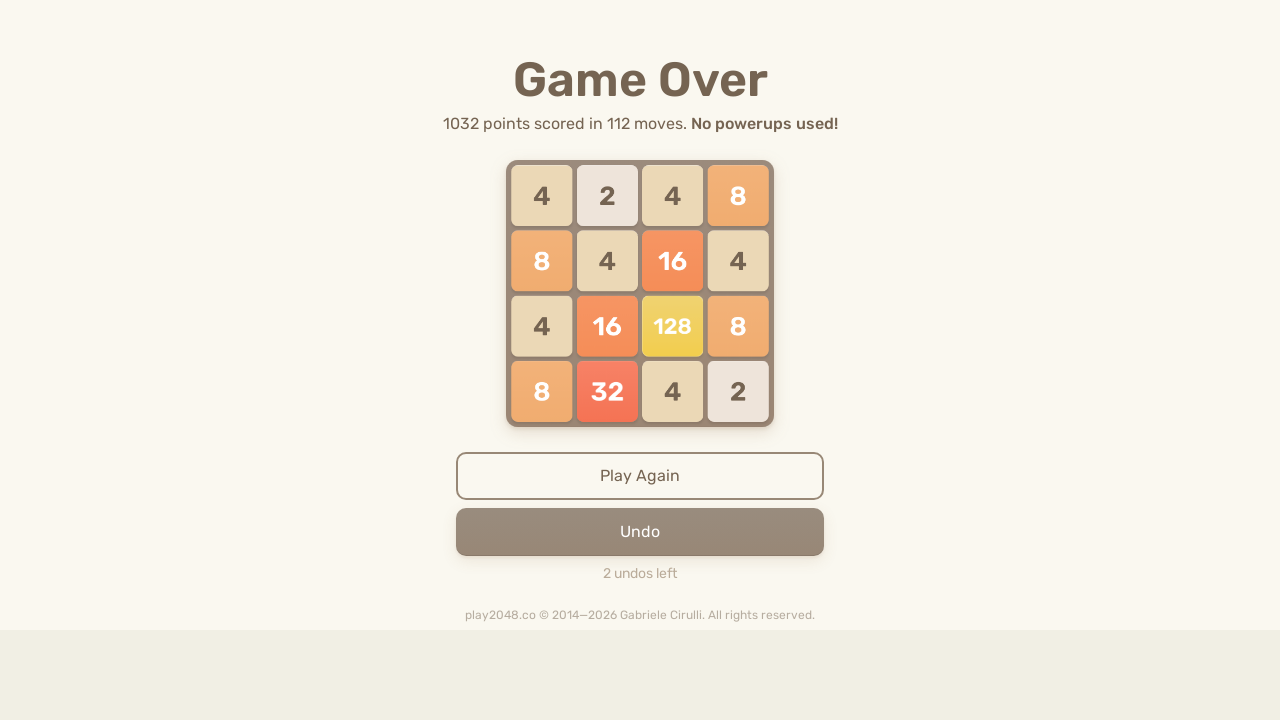

Pressed ArrowUp arrow key on html
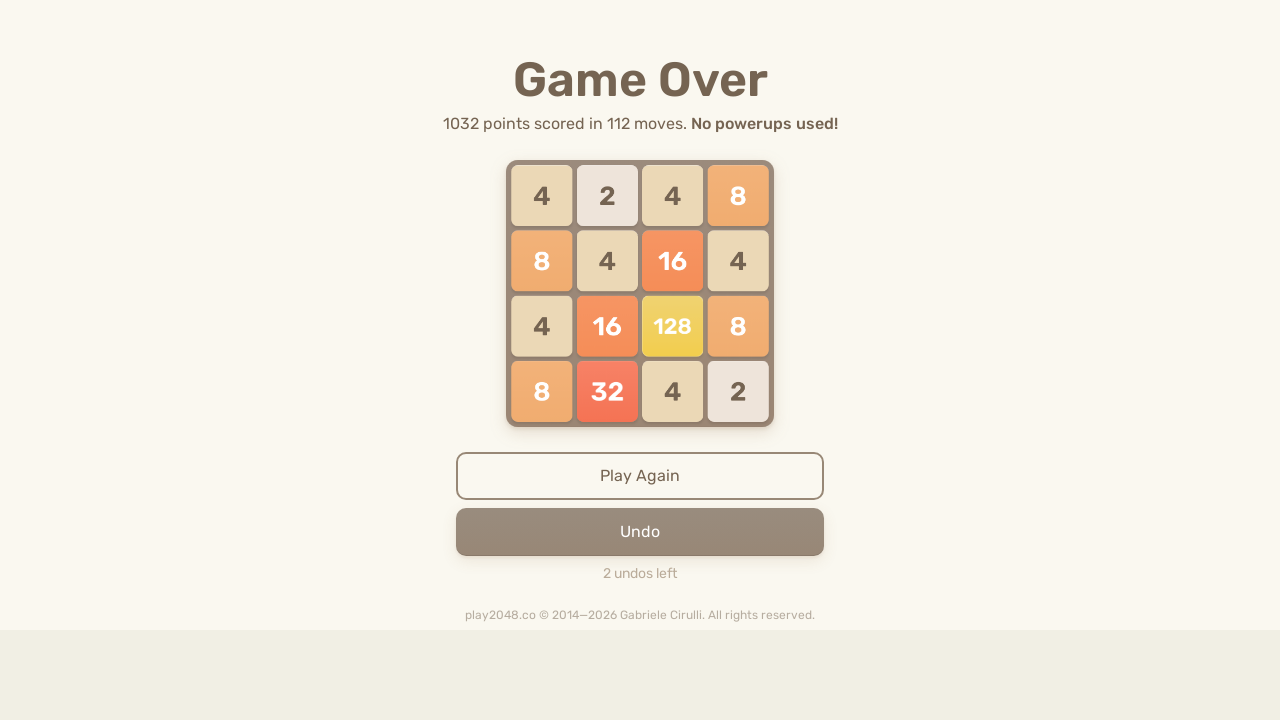

Pressed ArrowUp arrow key on html
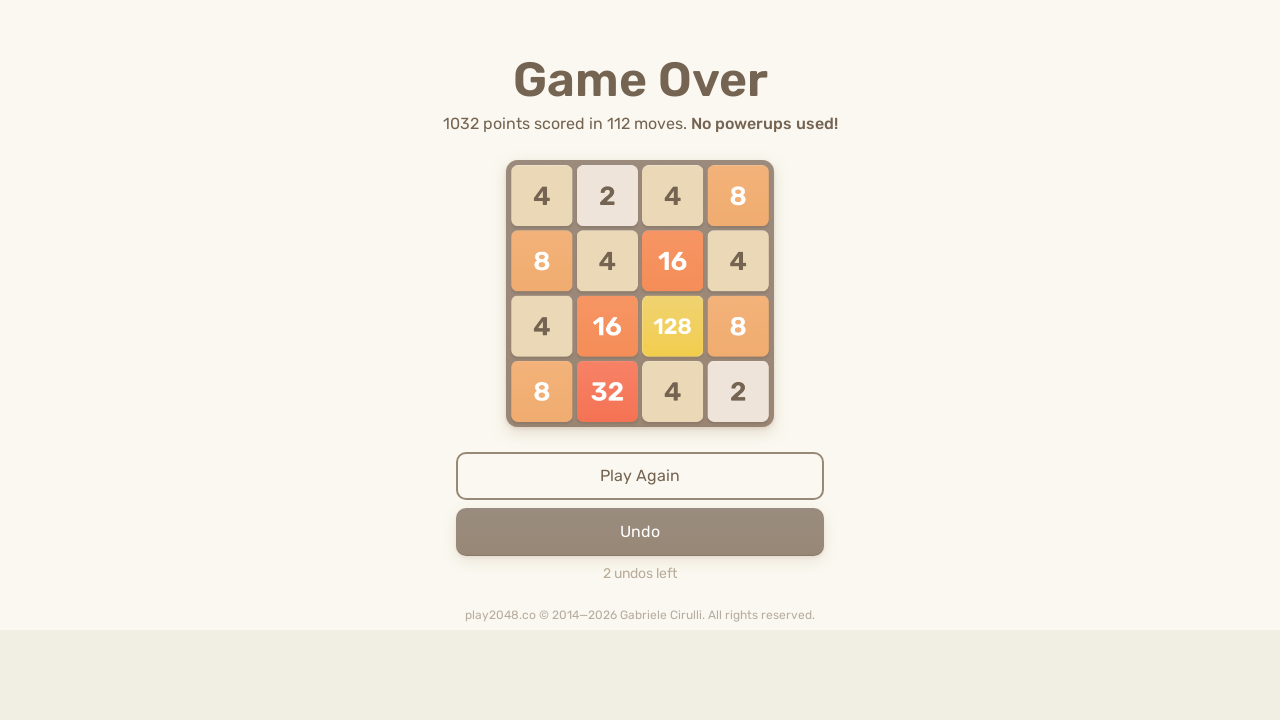

Pressed ArrowLeft arrow key on html
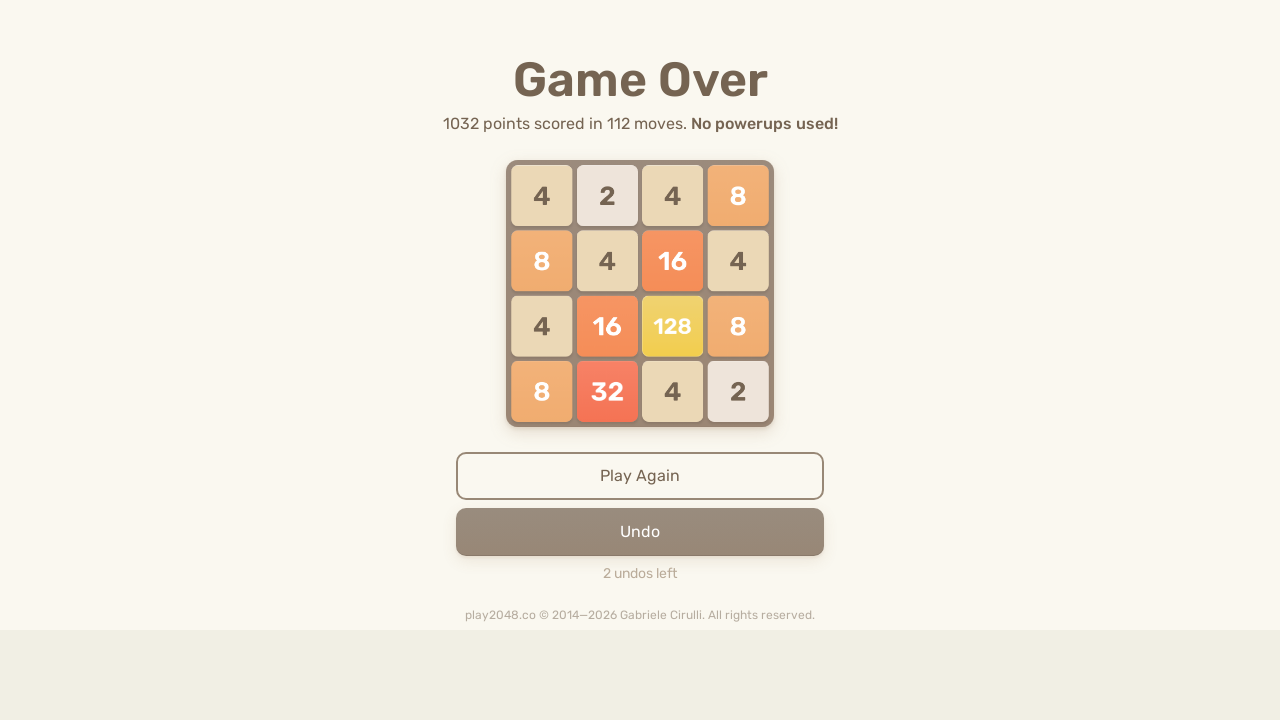

Pressed ArrowRight arrow key on html
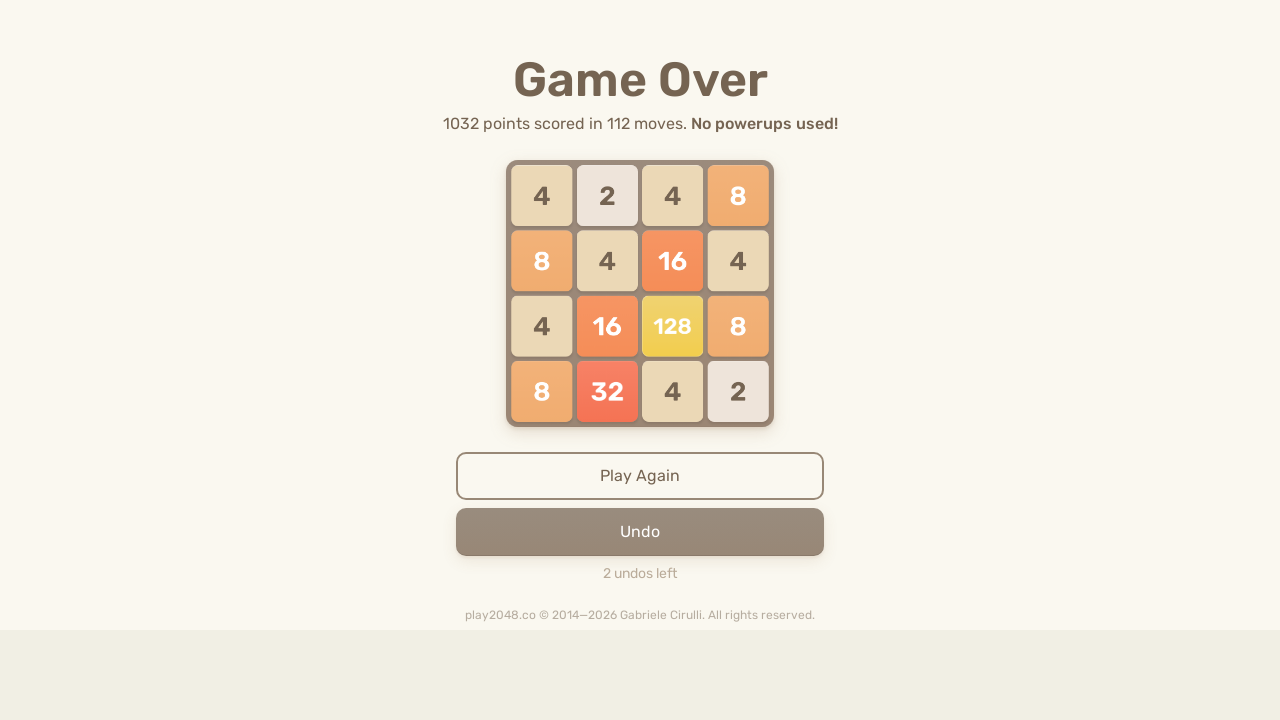

Pressed ArrowLeft arrow key on html
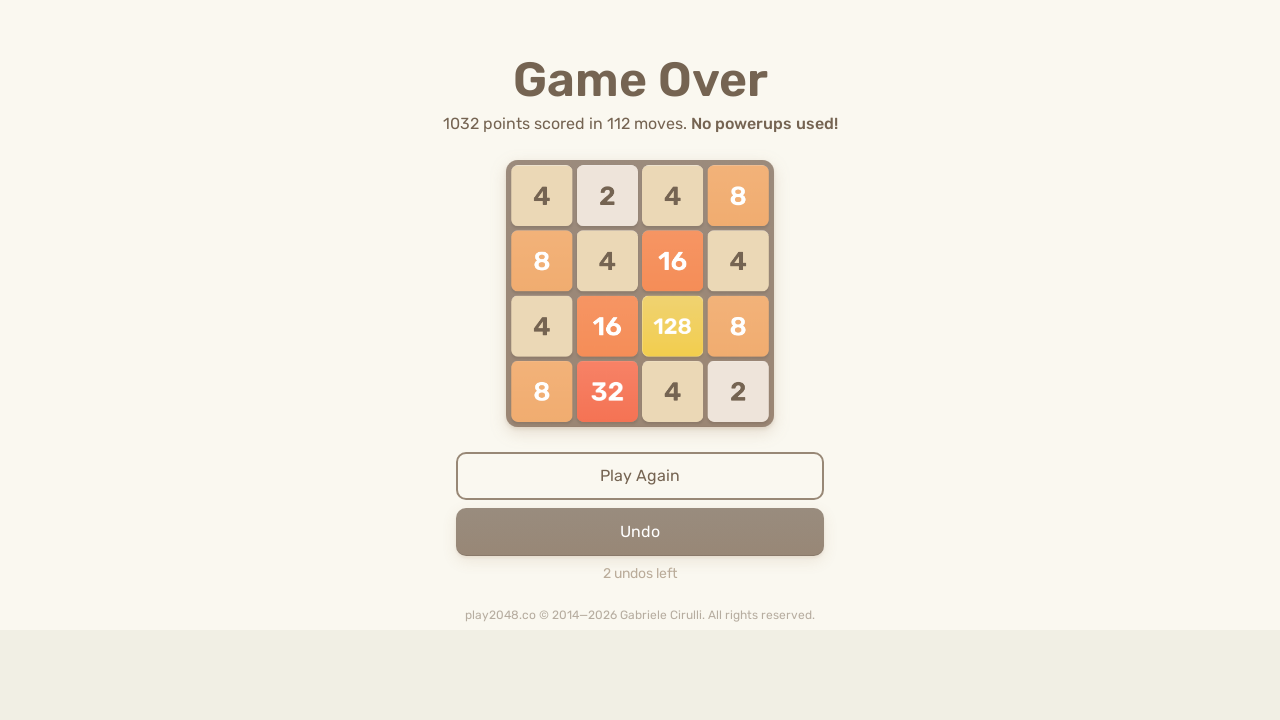

Pressed ArrowUp arrow key on html
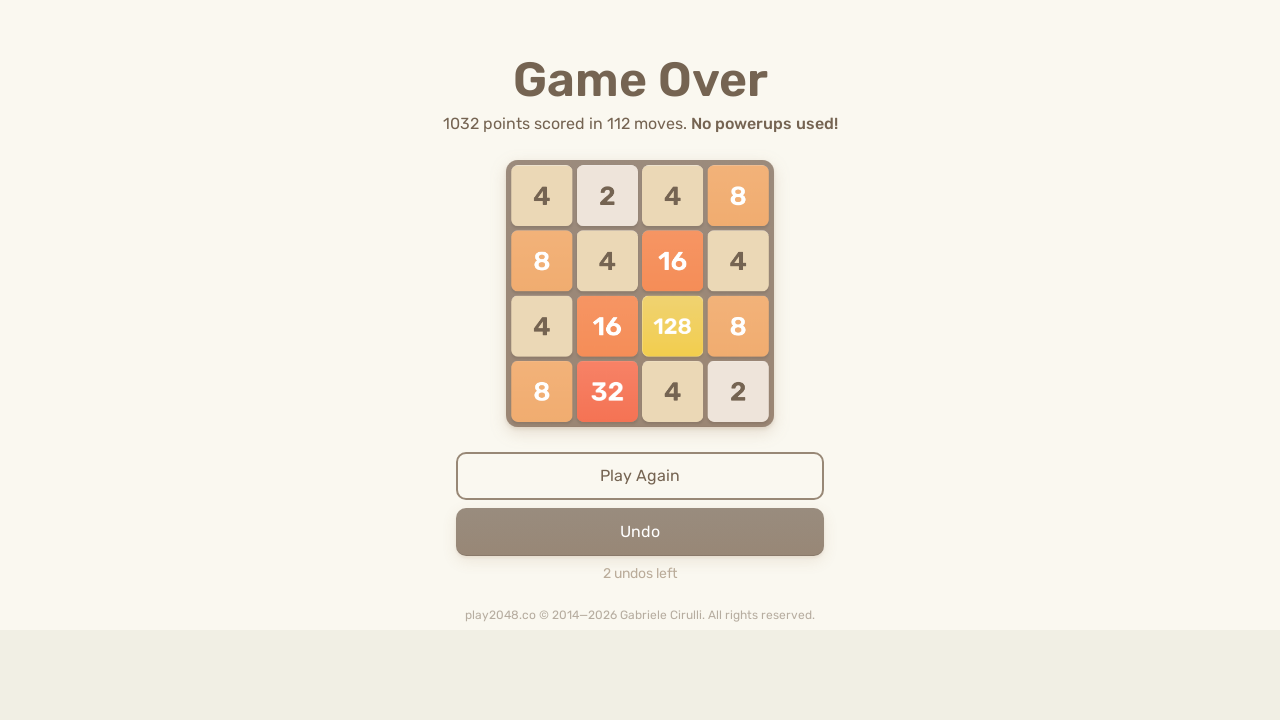

Pressed ArrowLeft arrow key on html
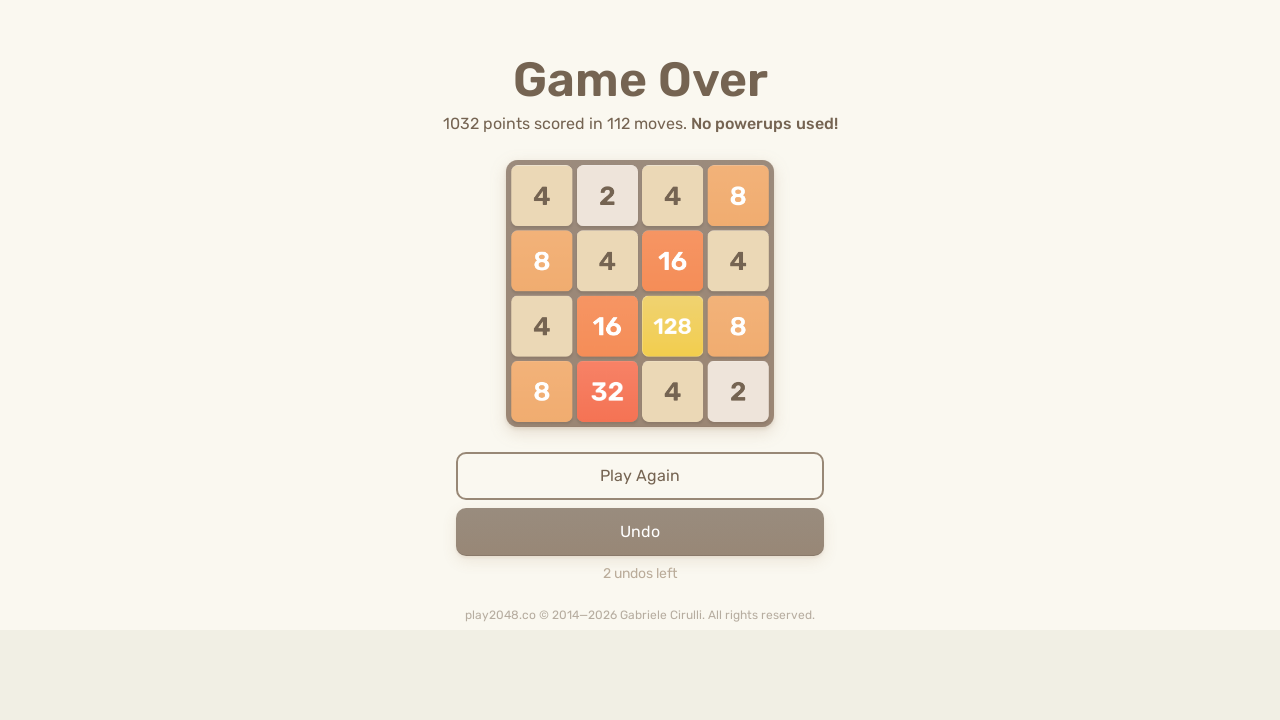

Pressed ArrowLeft arrow key on html
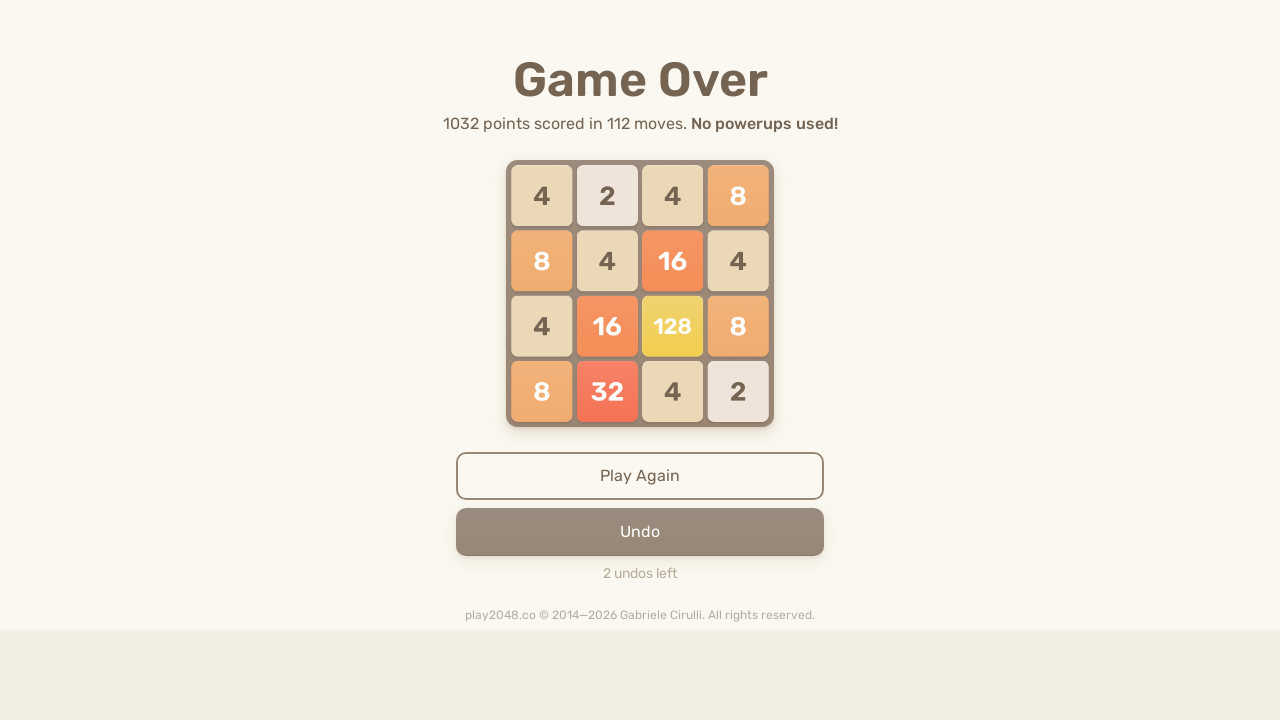

Pressed ArrowLeft arrow key on html
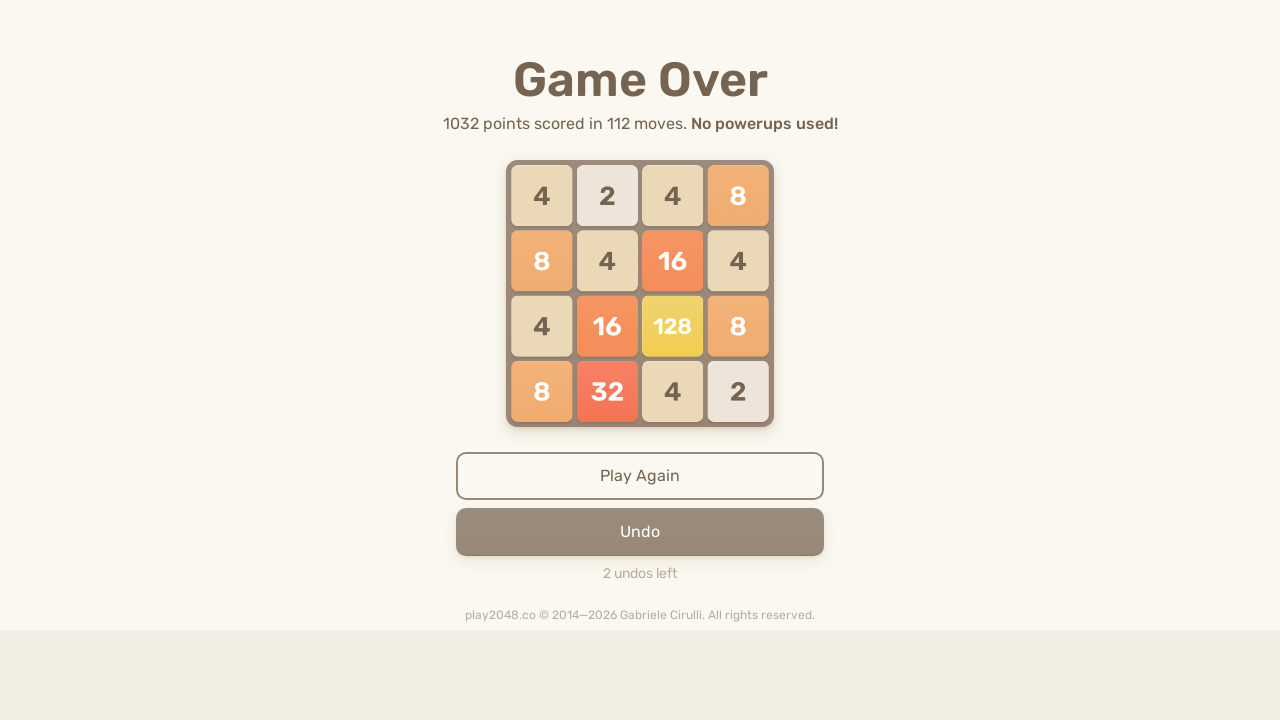

Pressed ArrowLeft arrow key on html
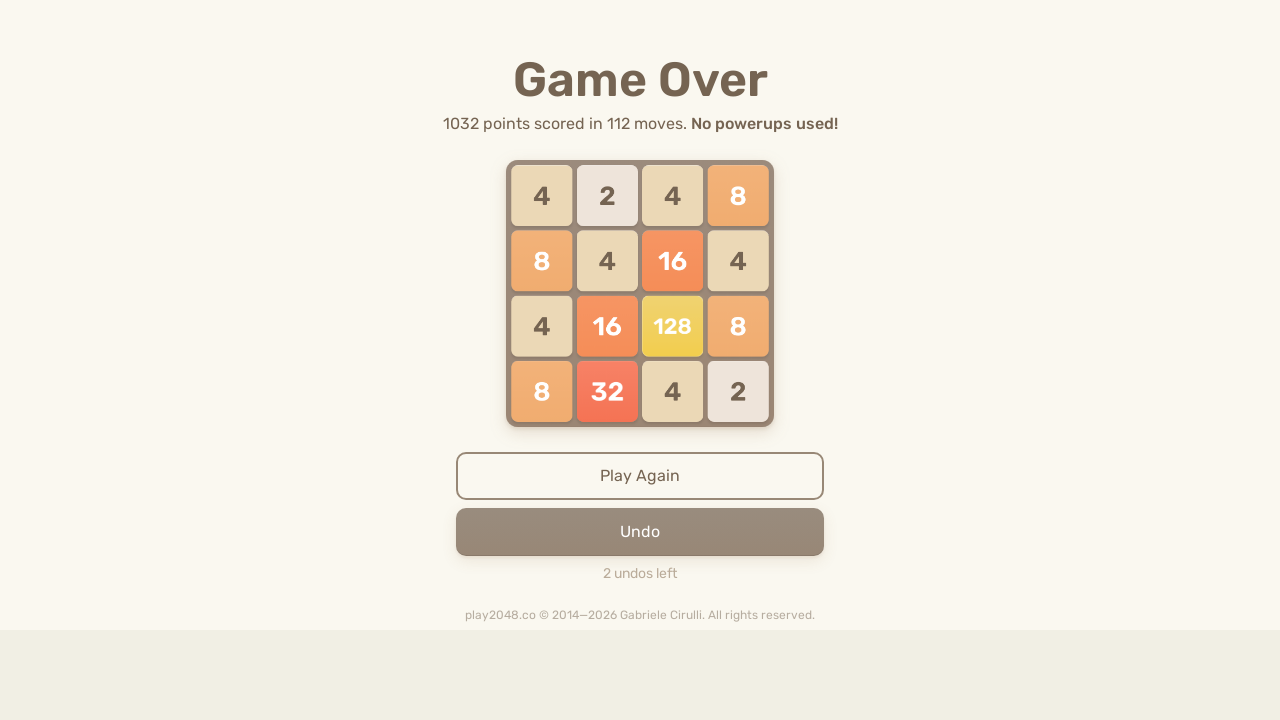

Pressed ArrowLeft arrow key on html
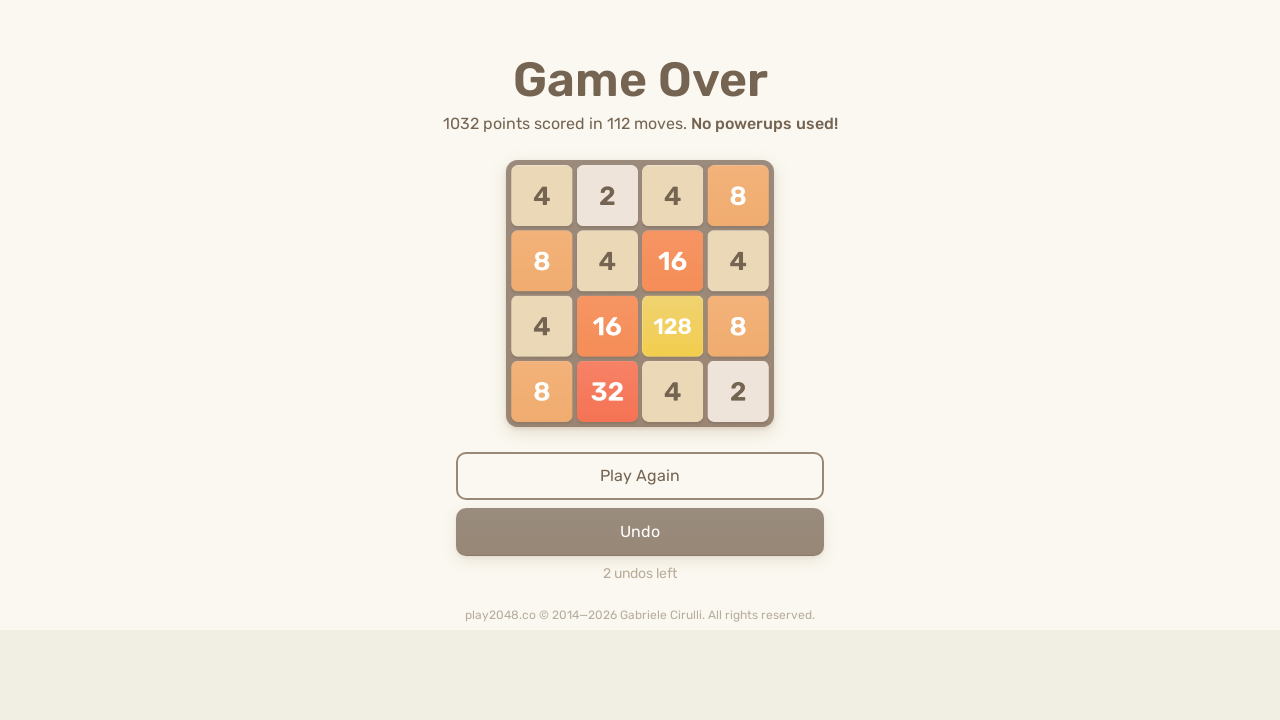

Pressed ArrowRight arrow key on html
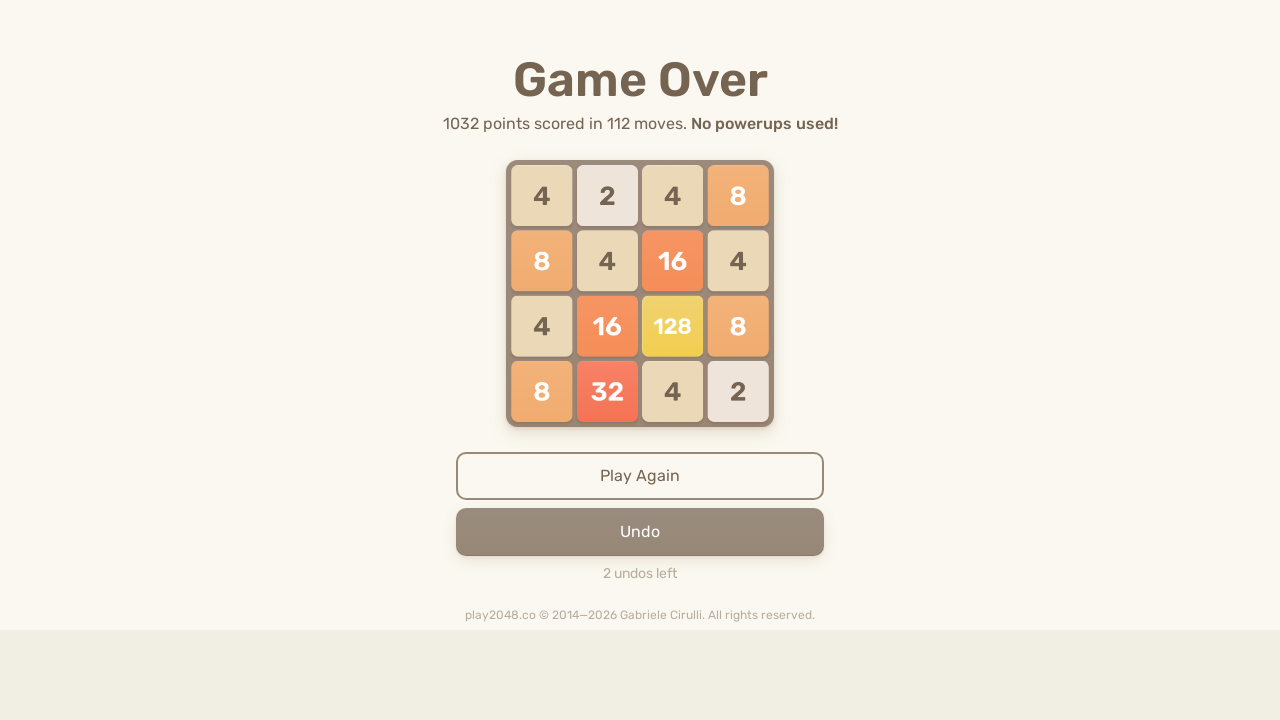

Pressed ArrowRight arrow key on html
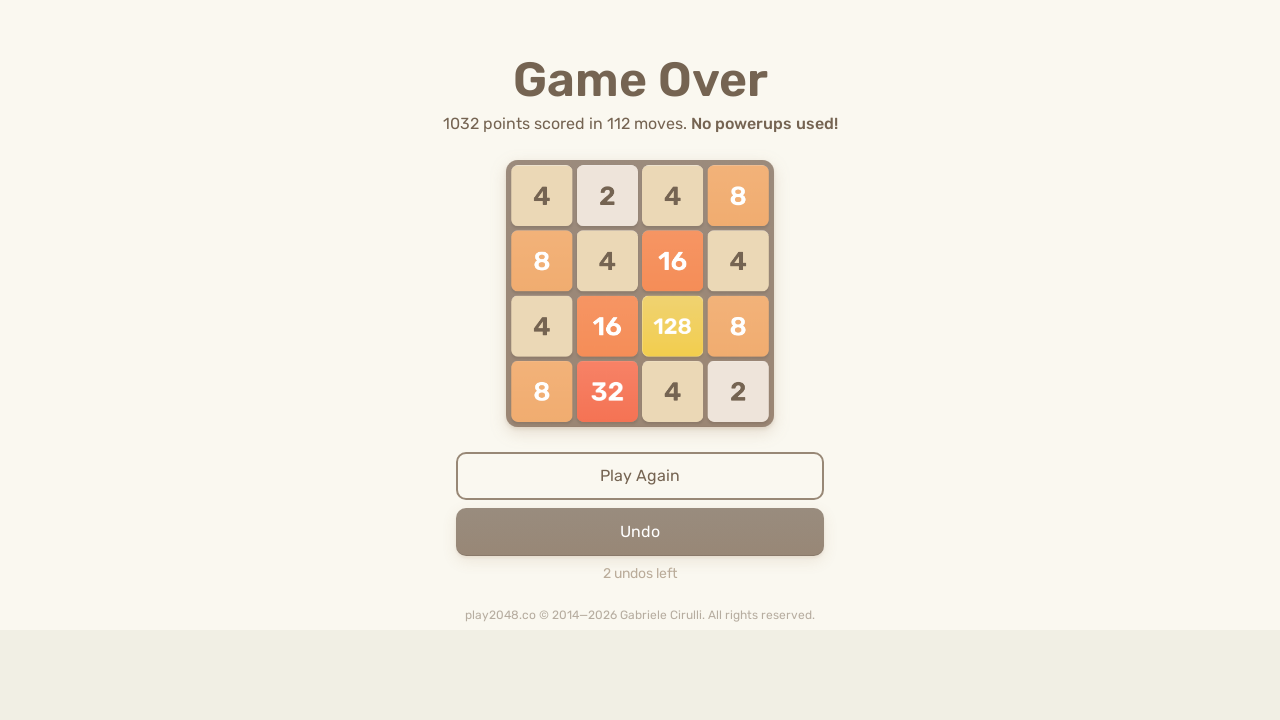

Pressed ArrowDown arrow key on html
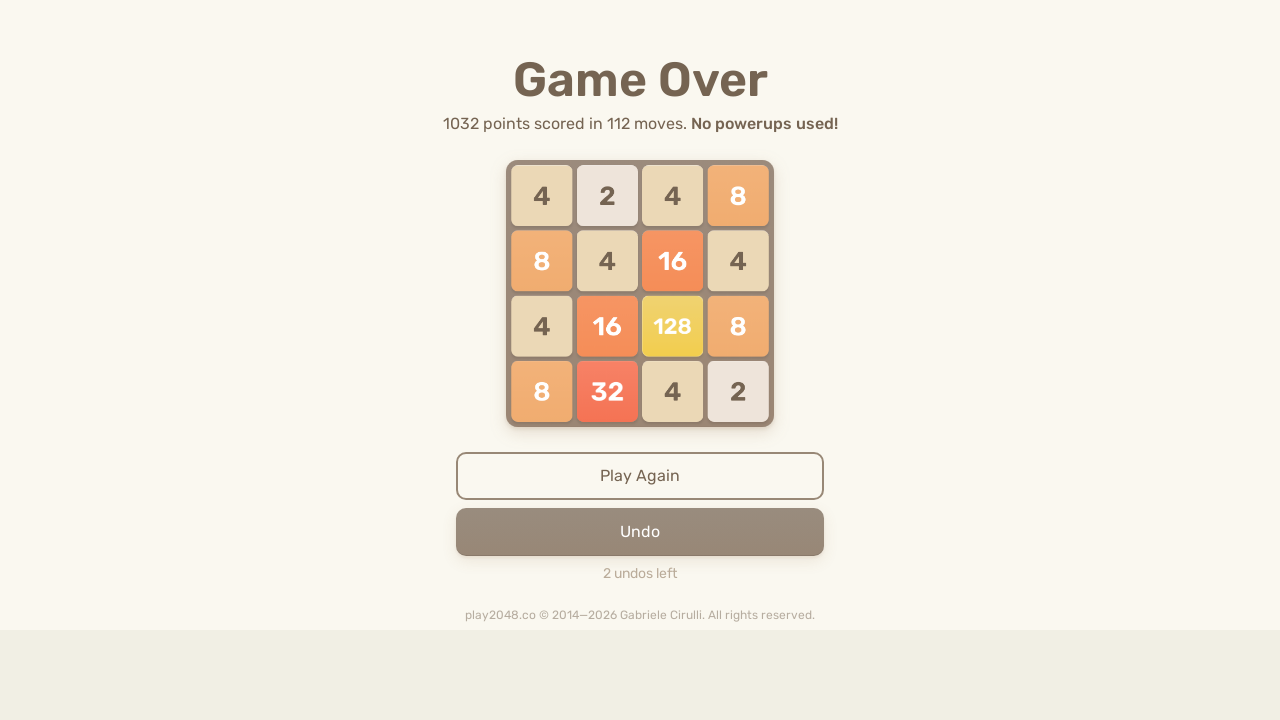

Pressed ArrowLeft arrow key on html
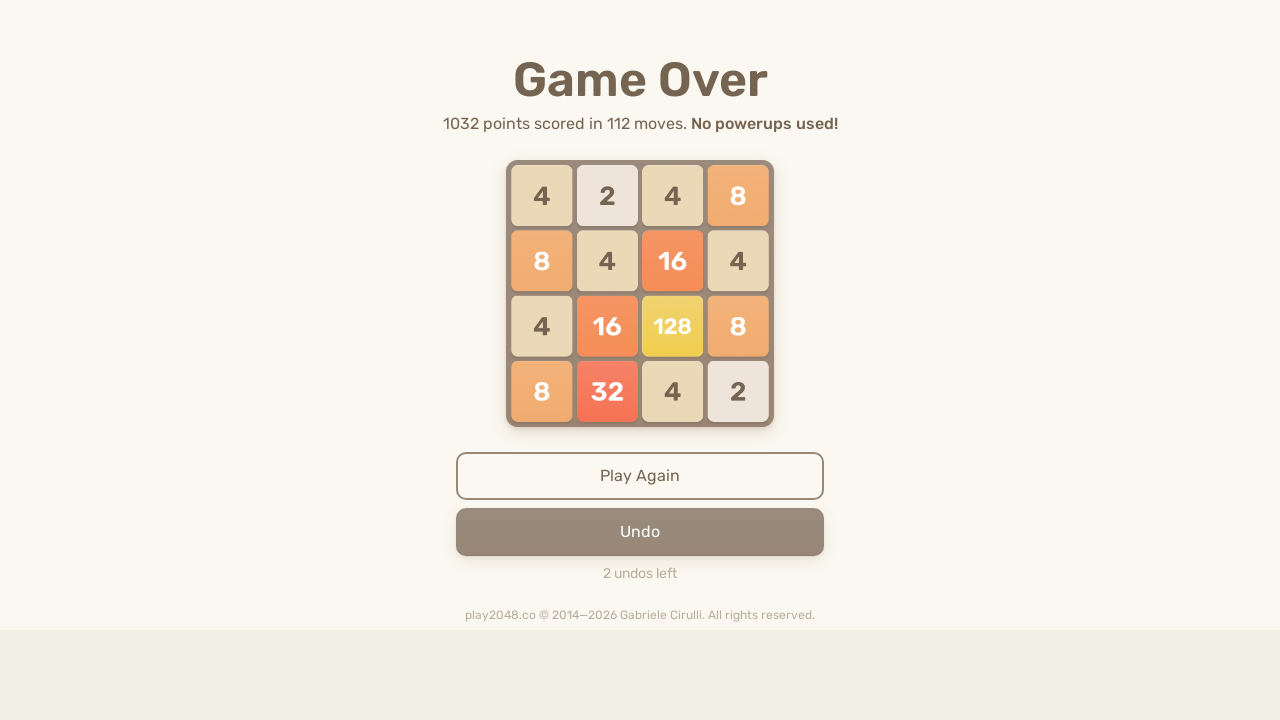

Pressed ArrowRight arrow key on html
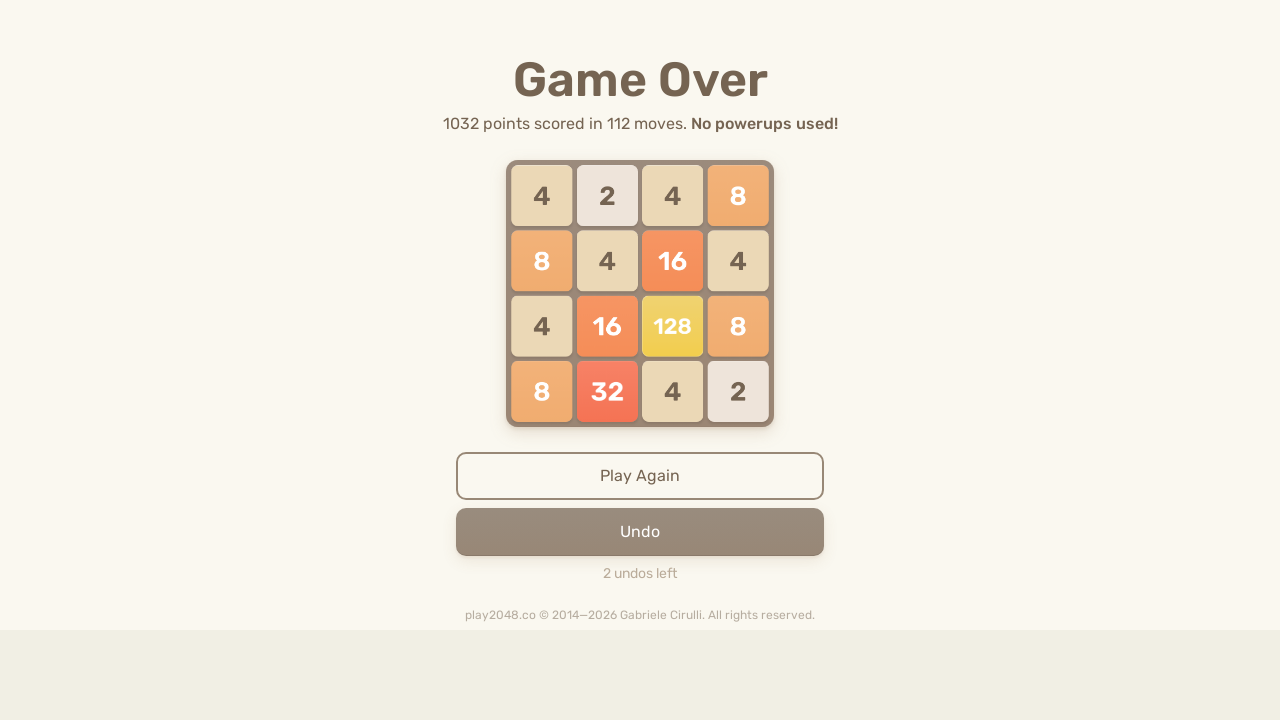

Pressed ArrowDown arrow key on html
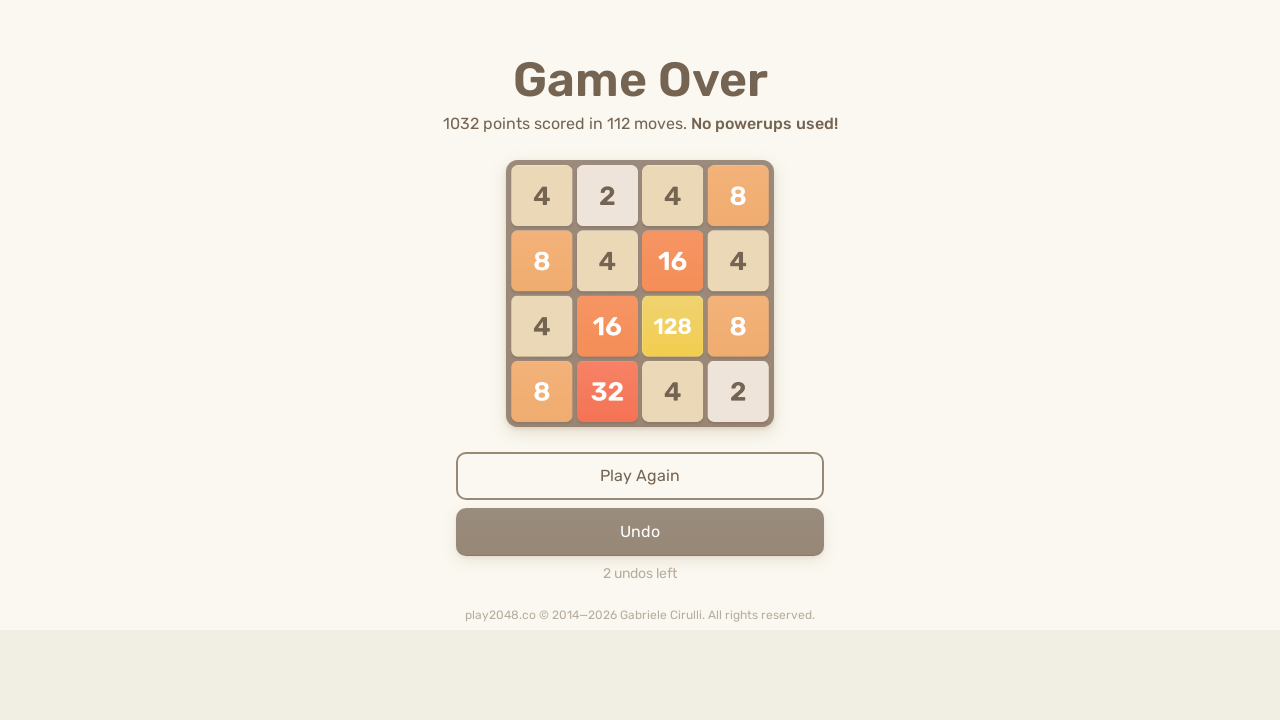

Pressed ArrowDown arrow key on html
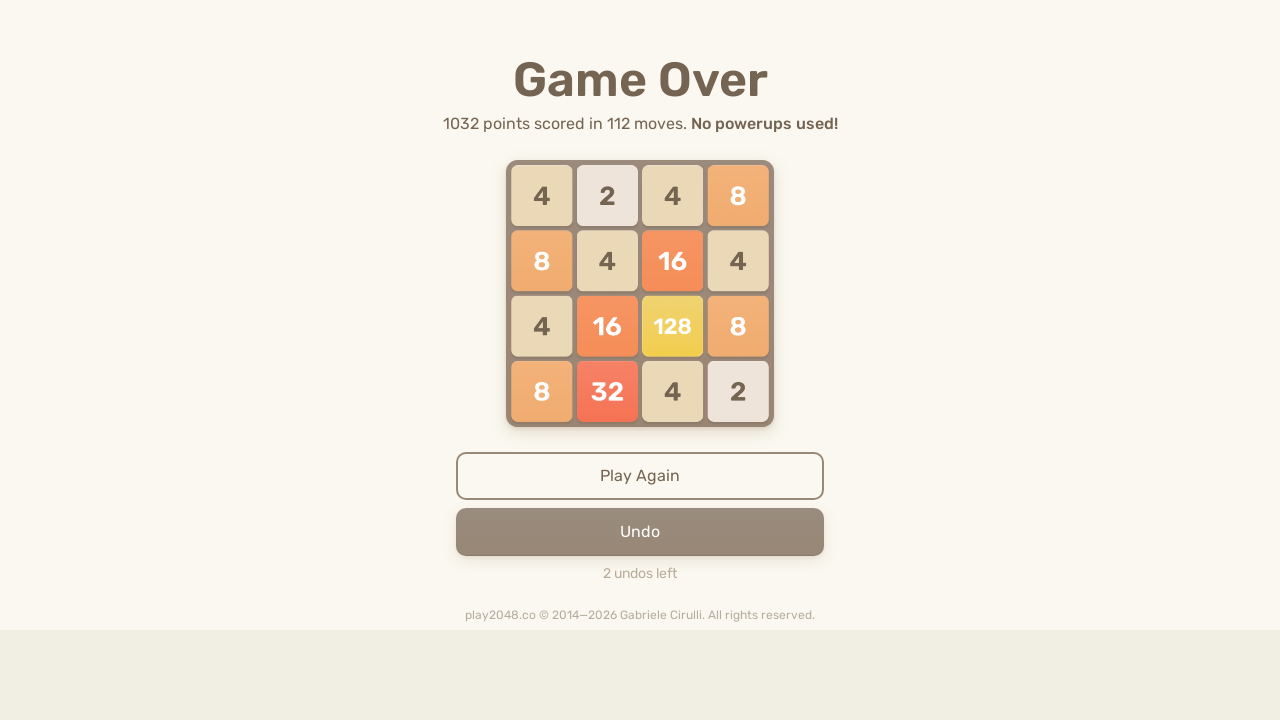

Pressed ArrowDown arrow key on html
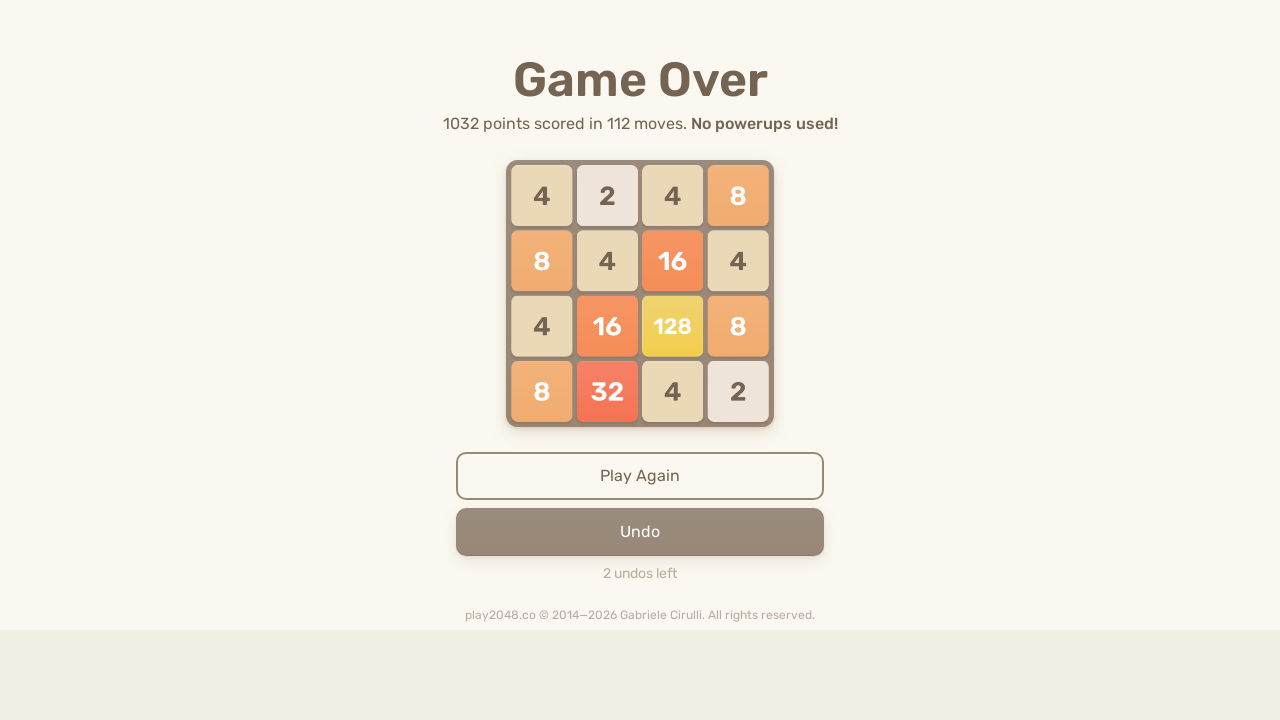

Pressed ArrowUp arrow key on html
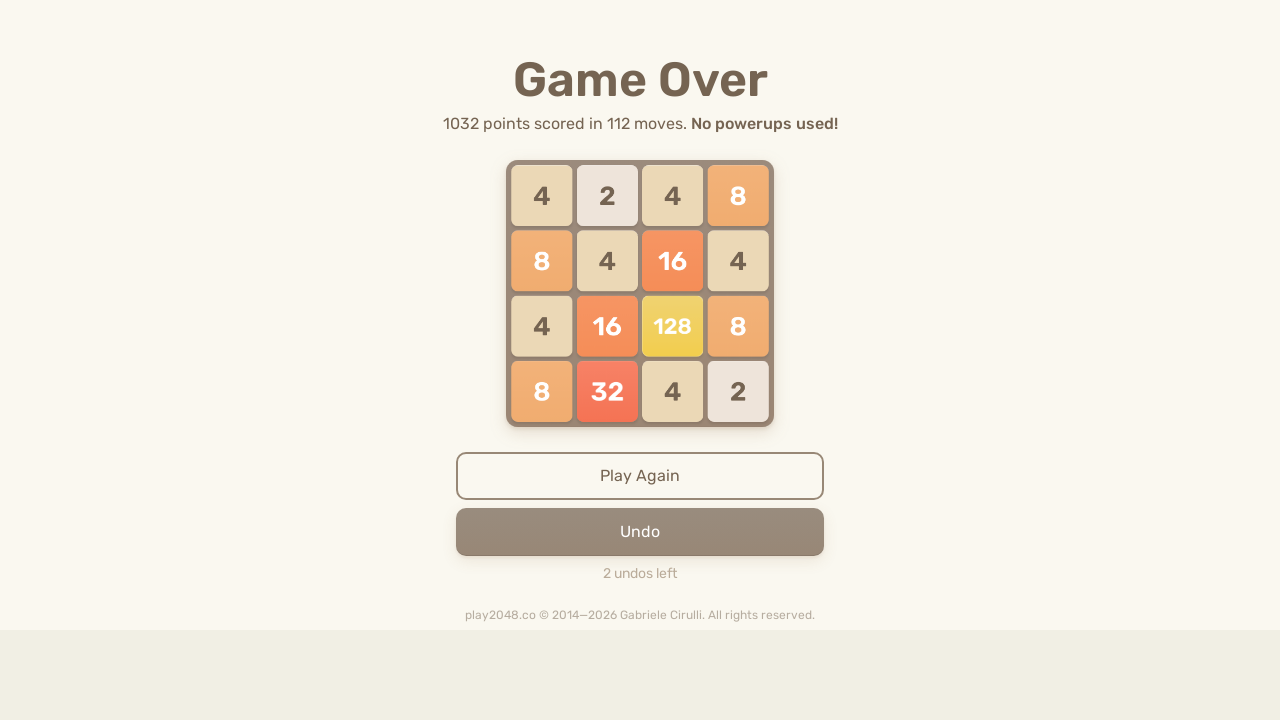

Pressed ArrowRight arrow key on html
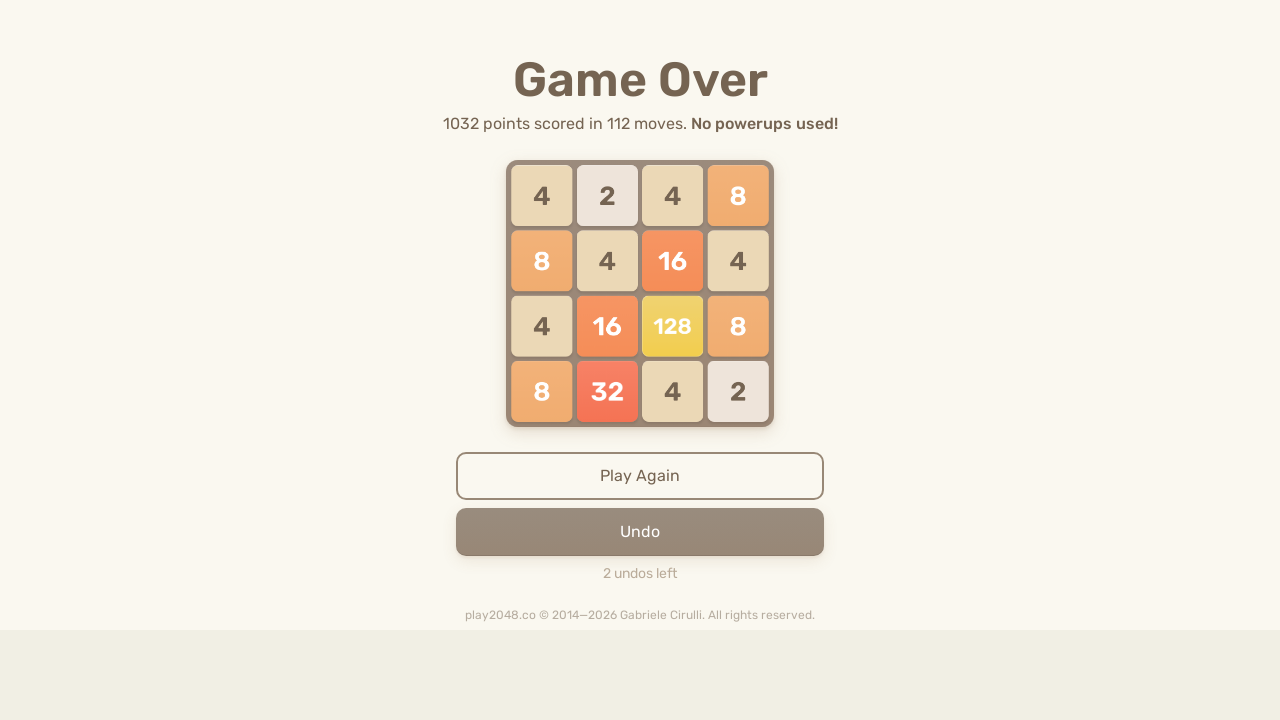

Pressed ArrowRight arrow key on html
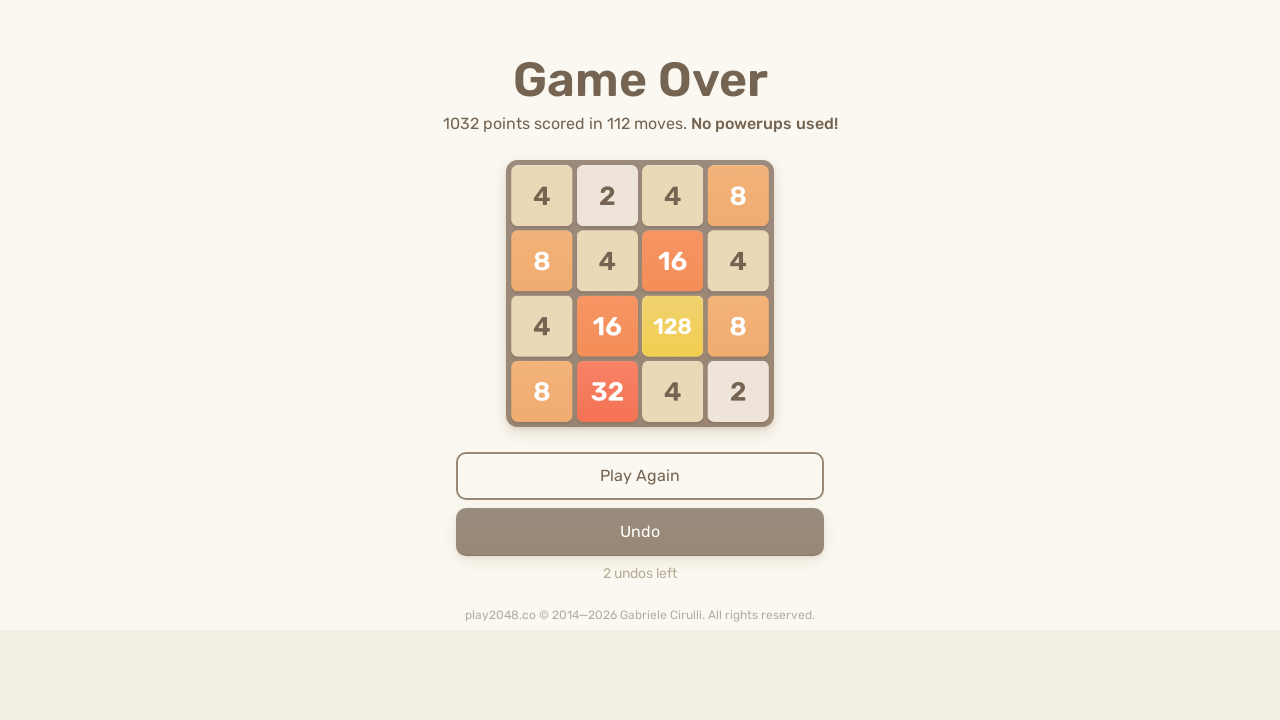

Pressed ArrowRight arrow key on html
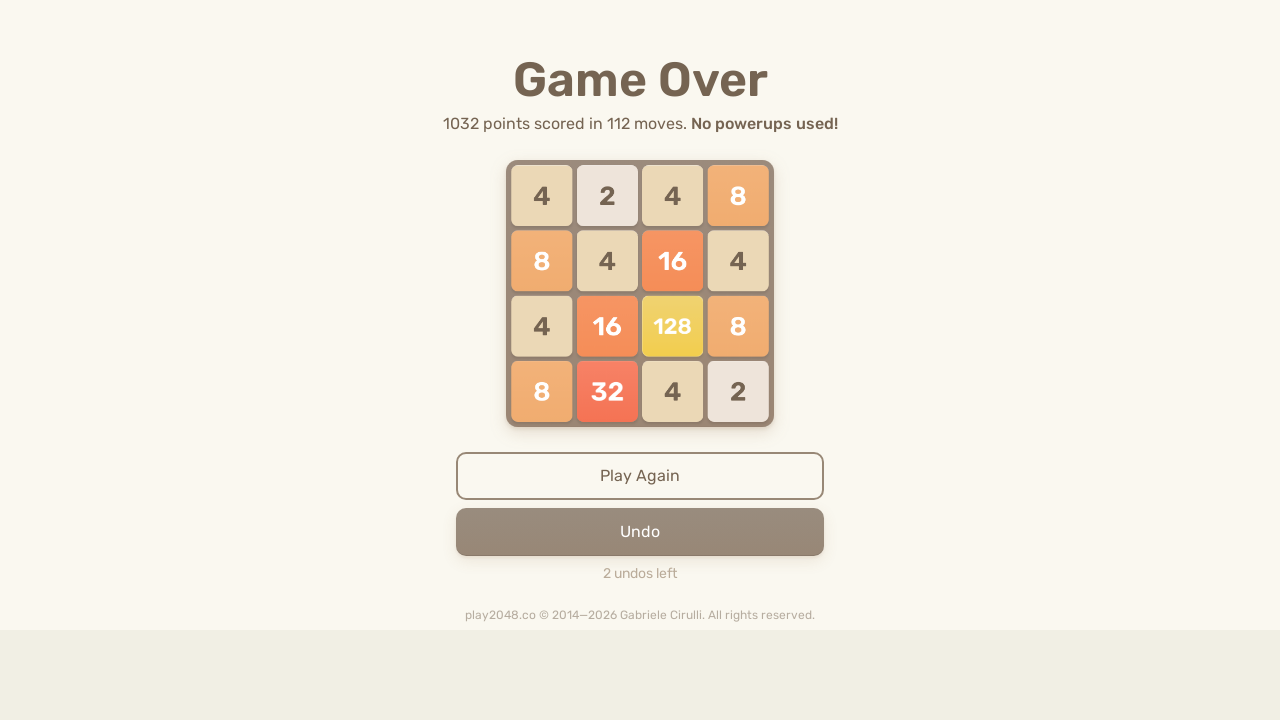

Pressed ArrowLeft arrow key on html
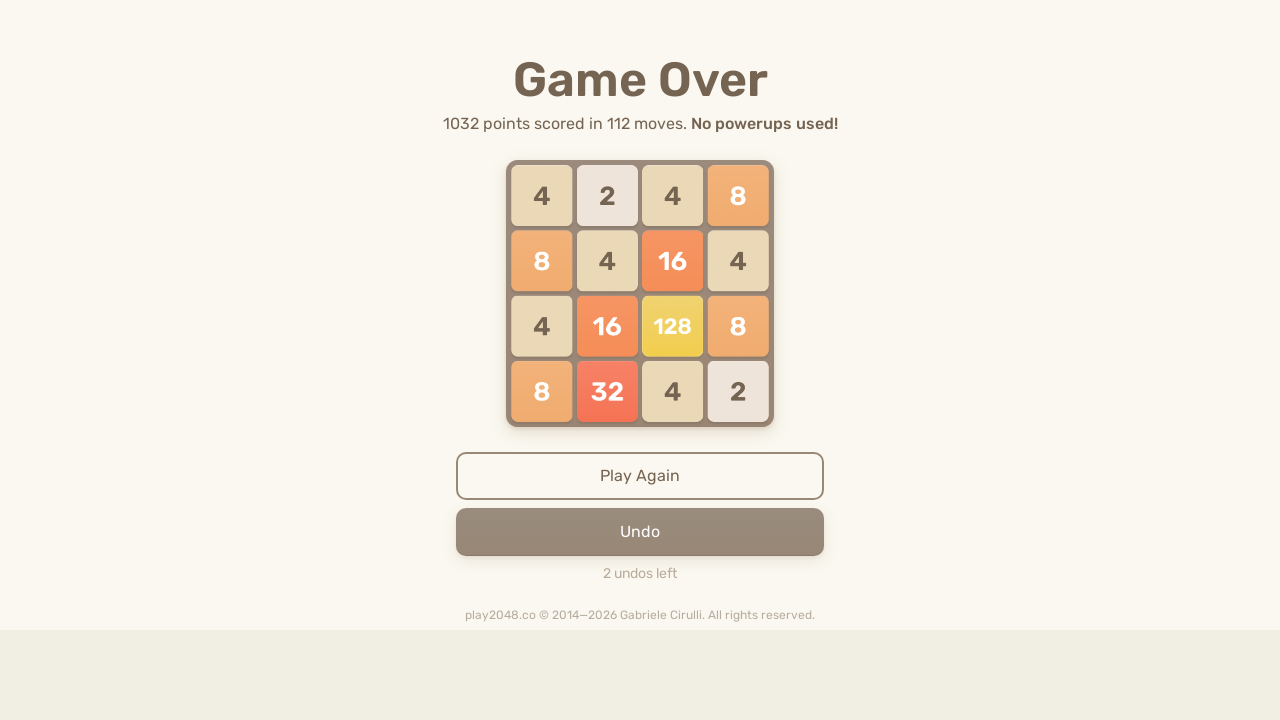

Pressed ArrowRight arrow key on html
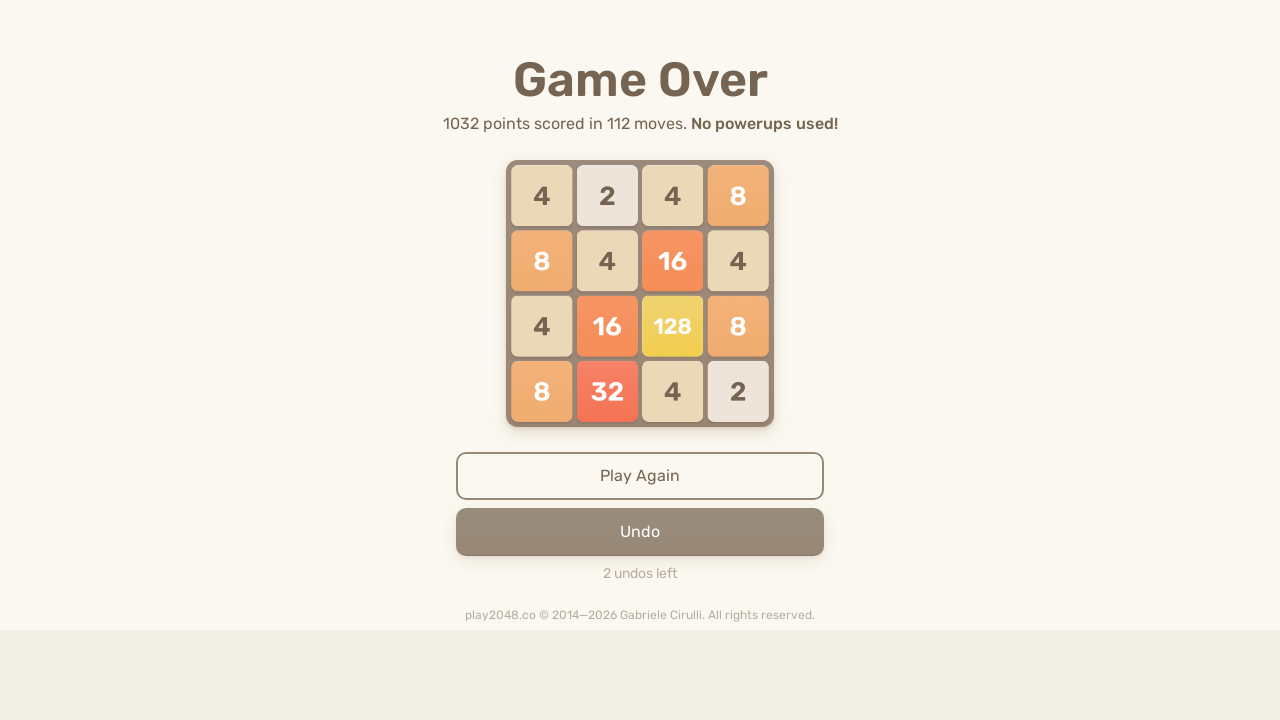

Pressed ArrowLeft arrow key on html
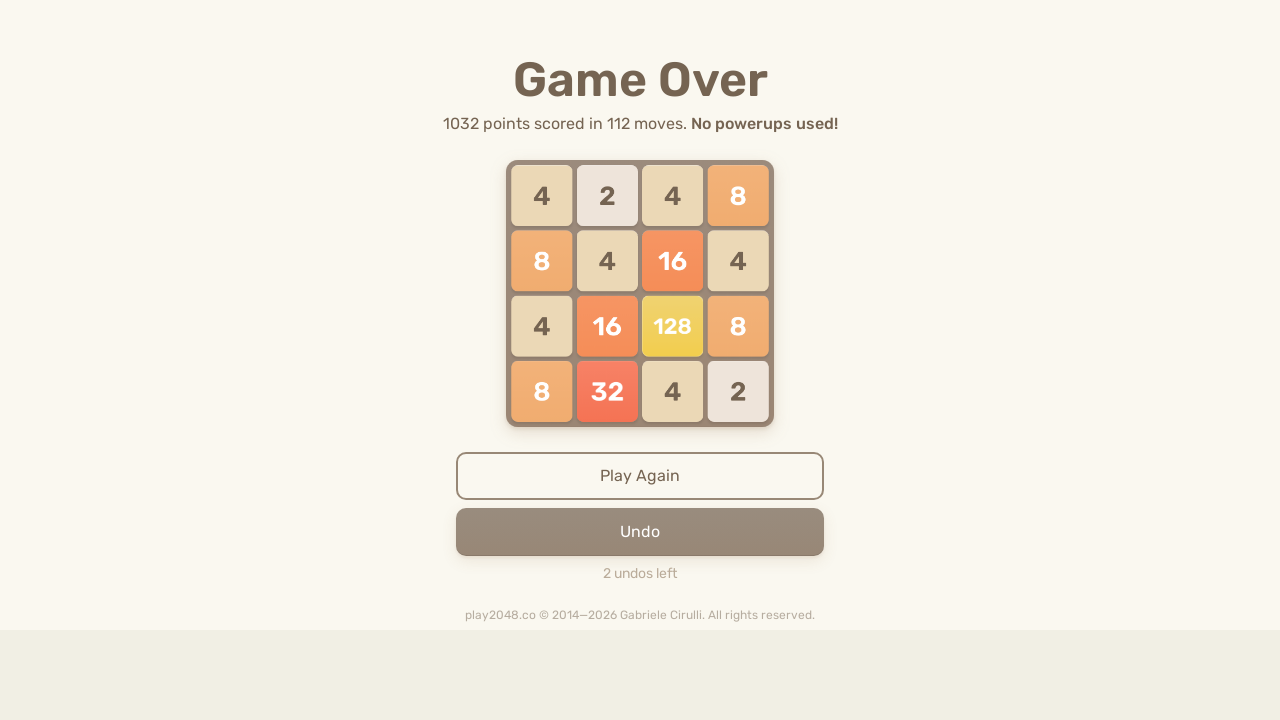

Pressed ArrowUp arrow key on html
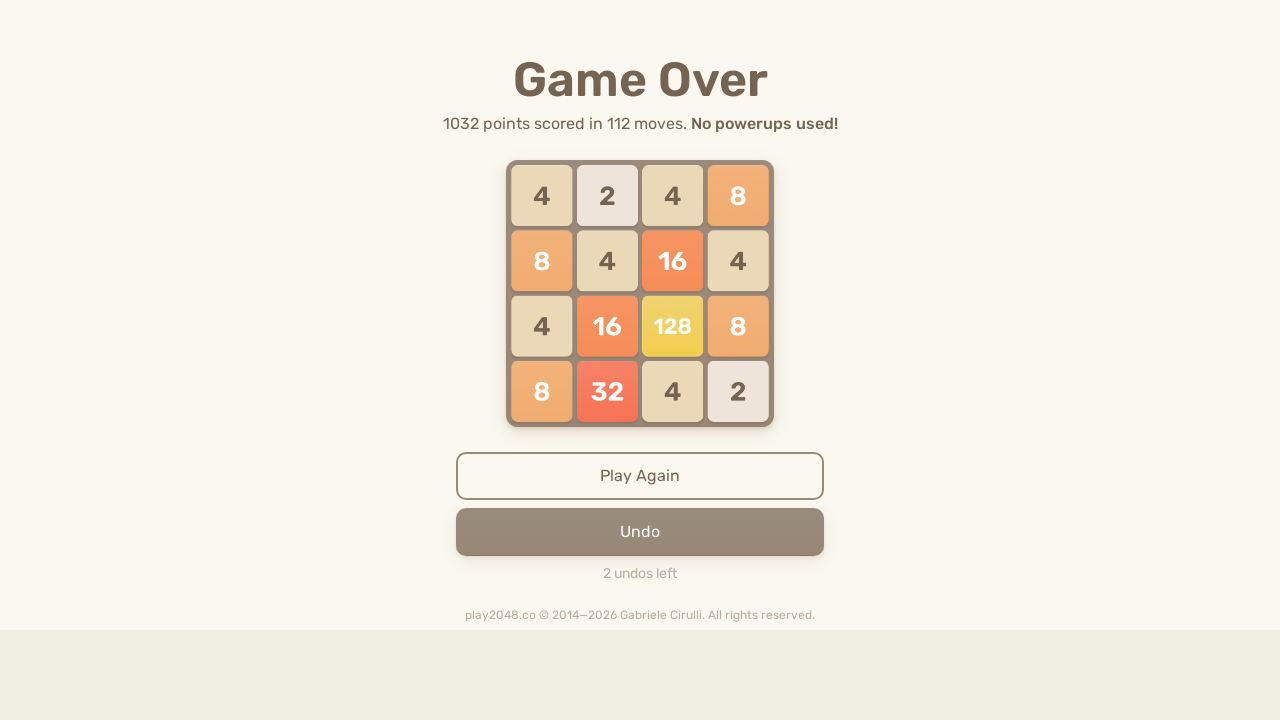

Pressed ArrowUp arrow key on html
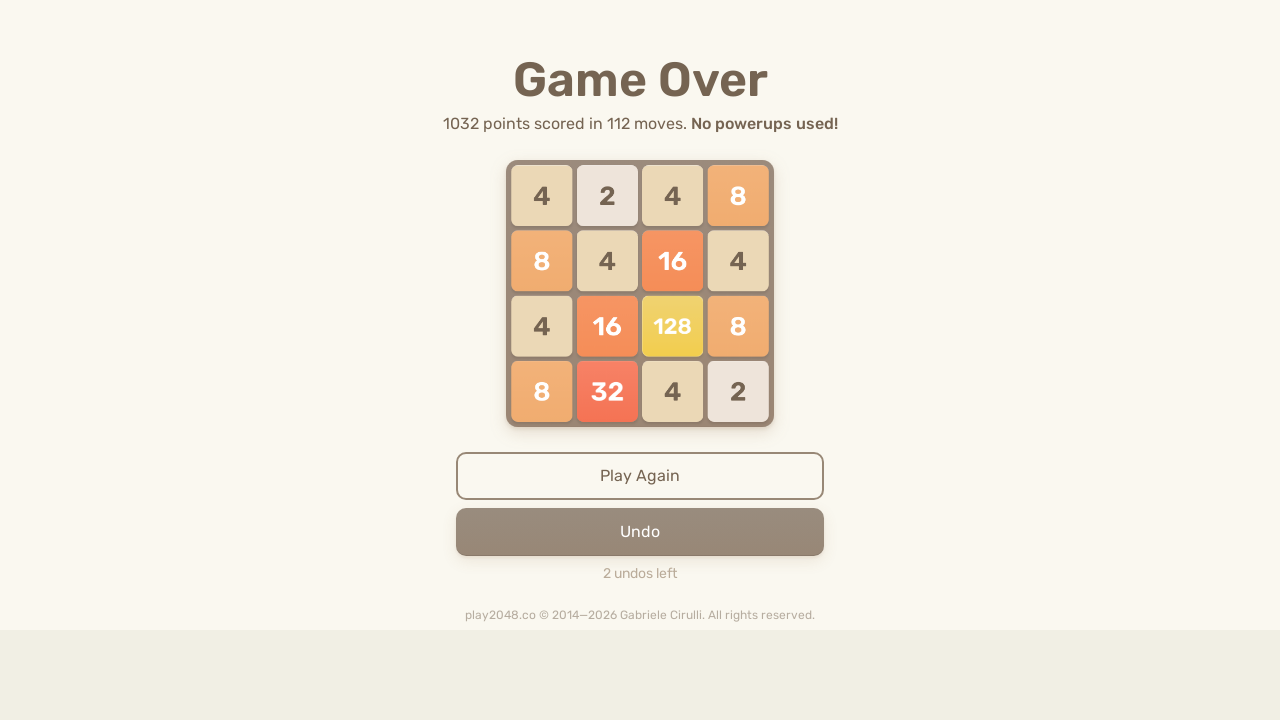

Pressed ArrowLeft arrow key on html
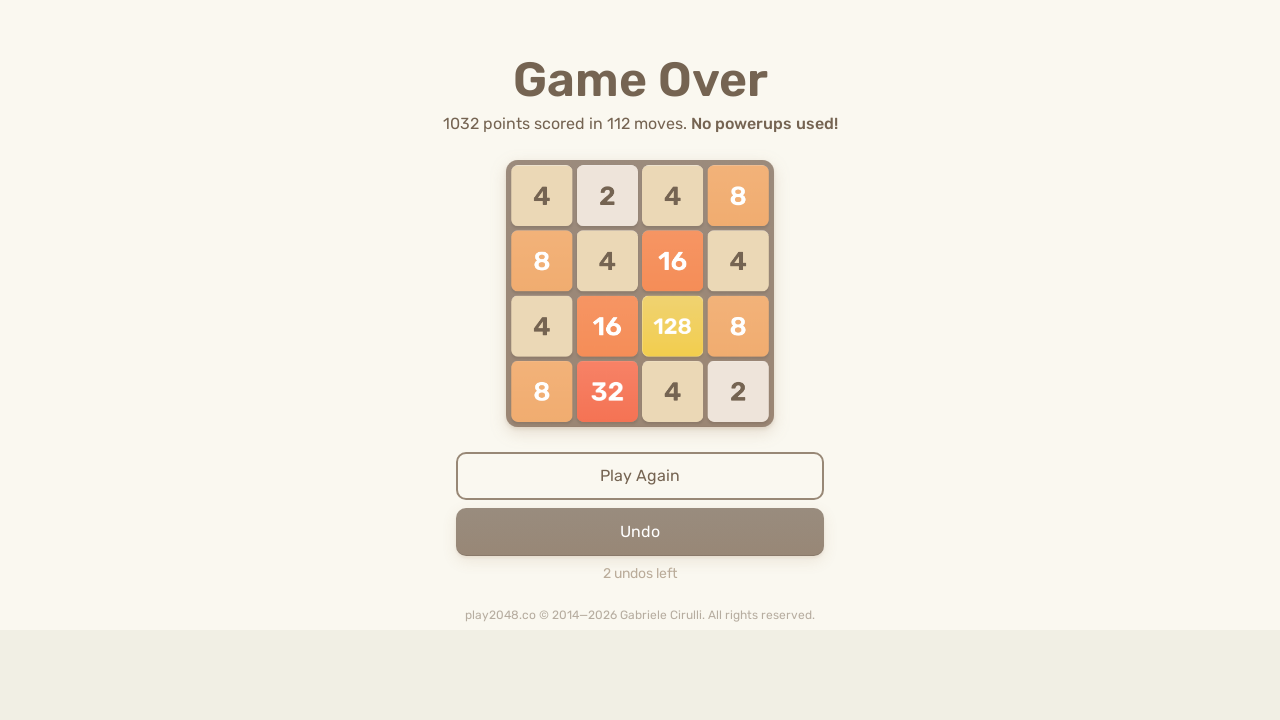

Pressed ArrowDown arrow key on html
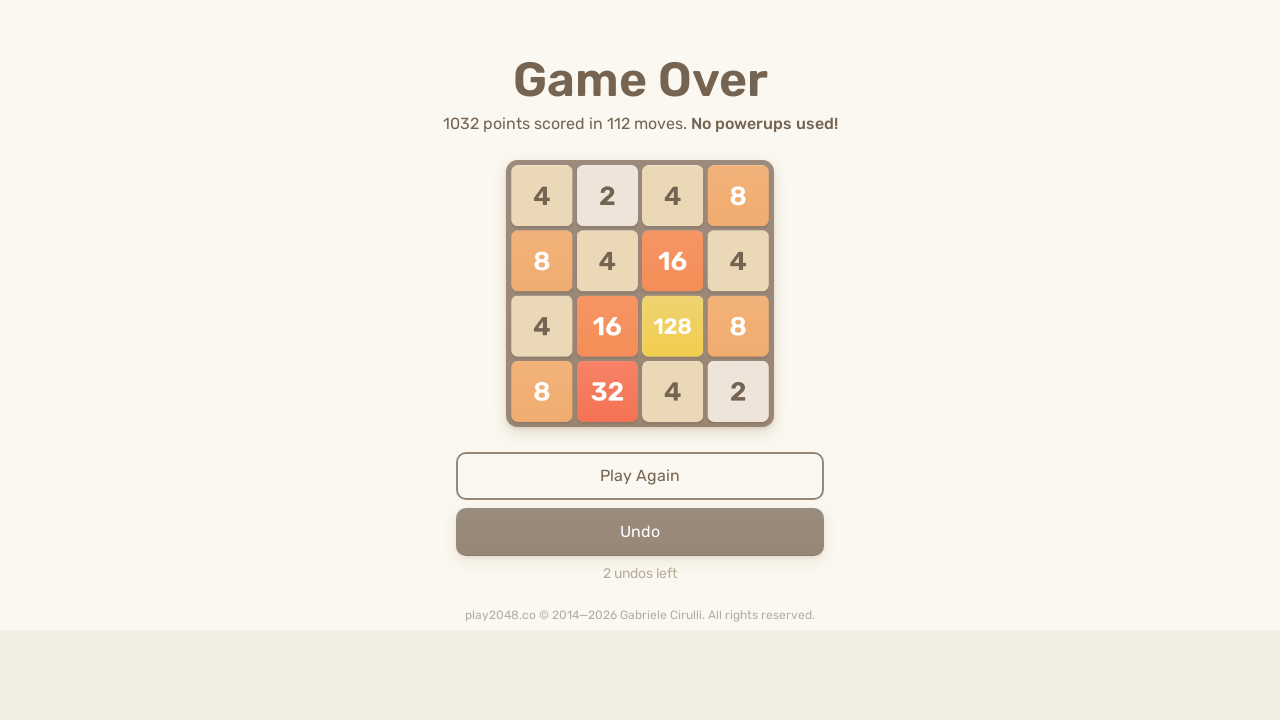

Pressed ArrowLeft arrow key on html
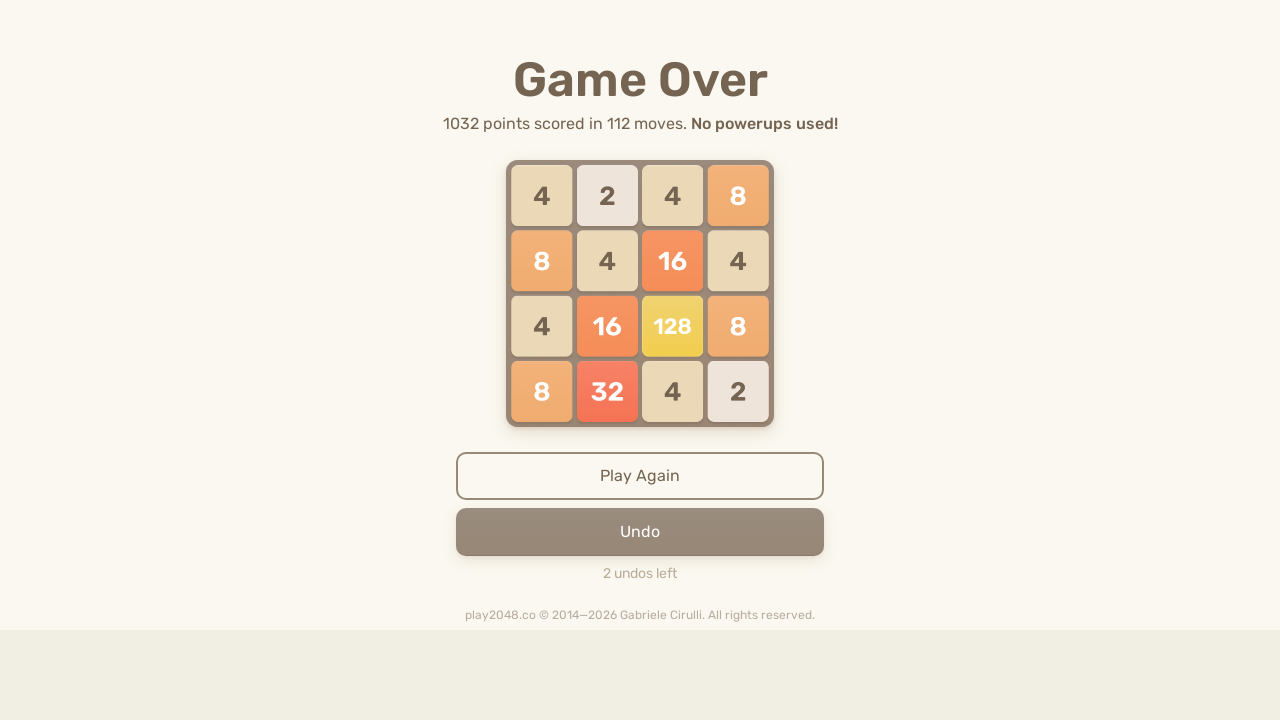

Pressed ArrowUp arrow key on html
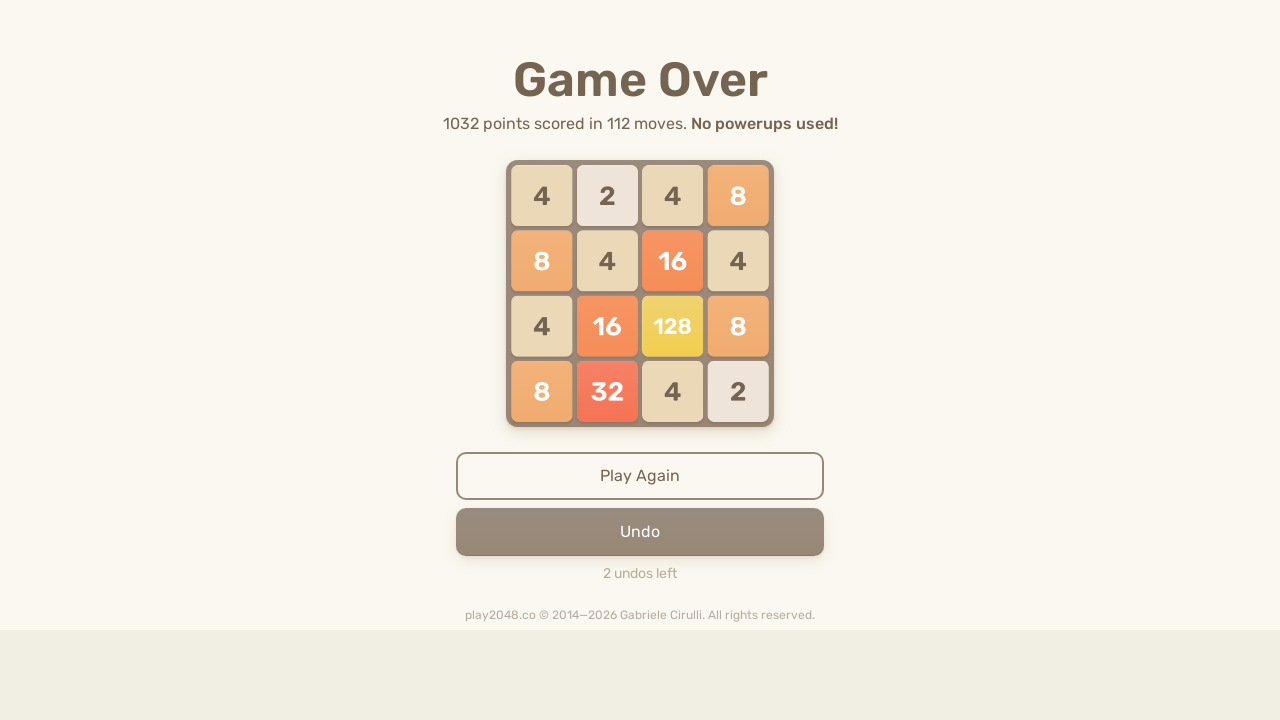

Pressed ArrowUp arrow key on html
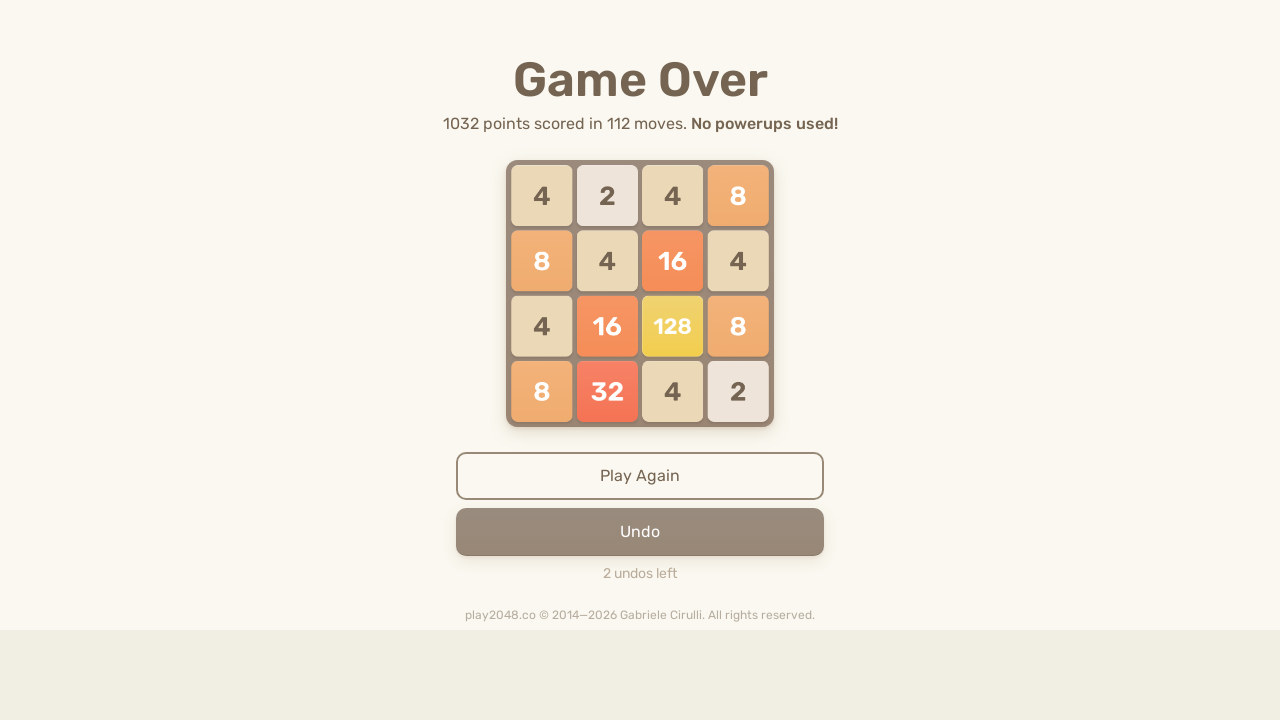

Pressed ArrowDown arrow key on html
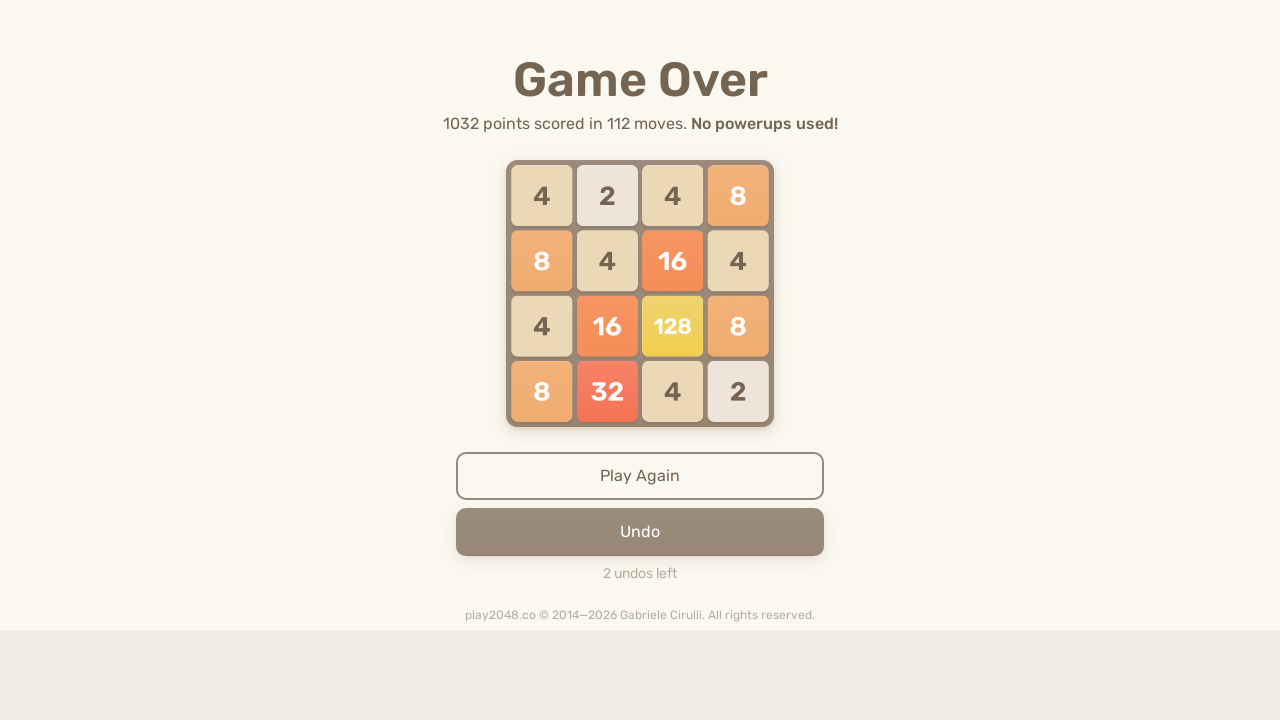

Pressed ArrowUp arrow key on html
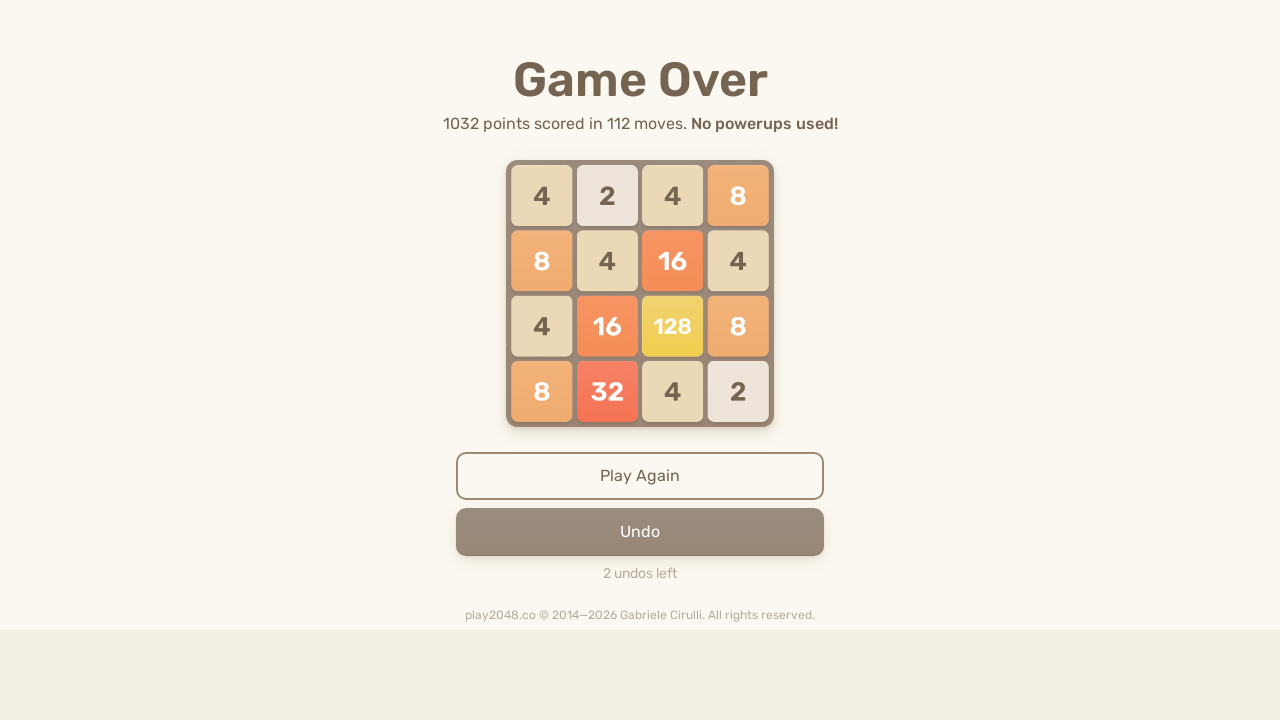

Pressed ArrowRight arrow key on html
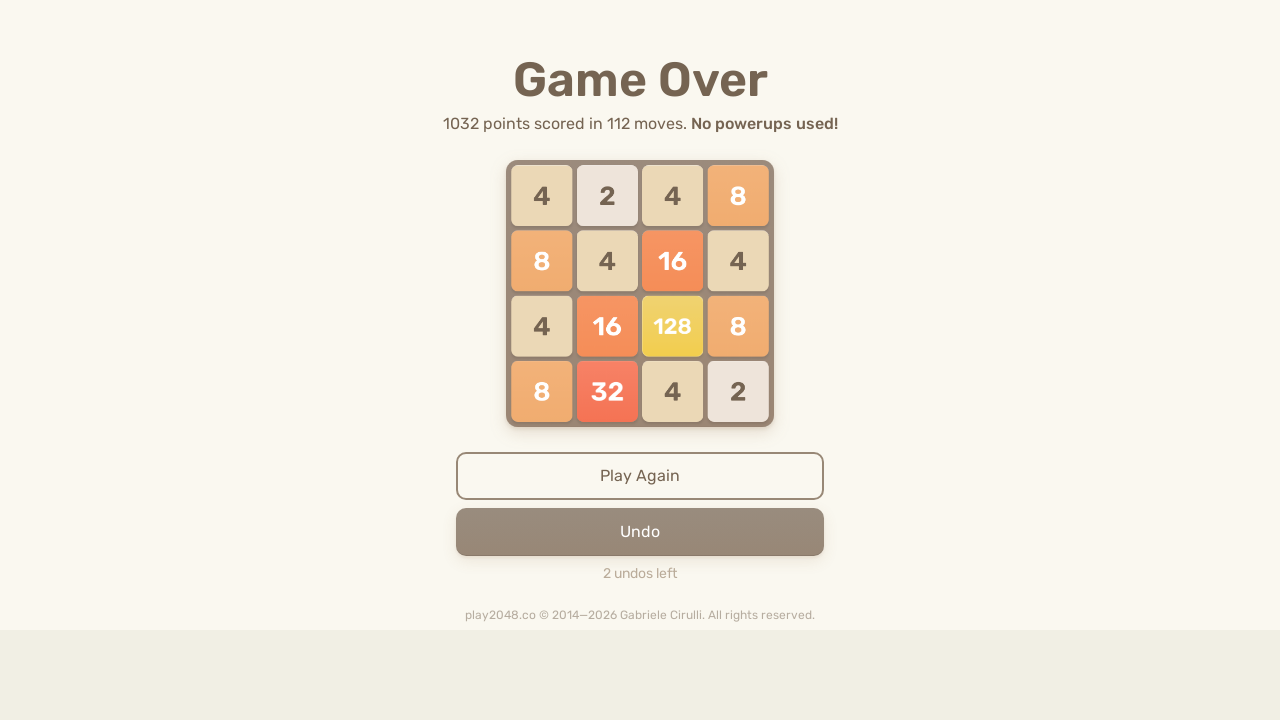

Pressed ArrowUp arrow key on html
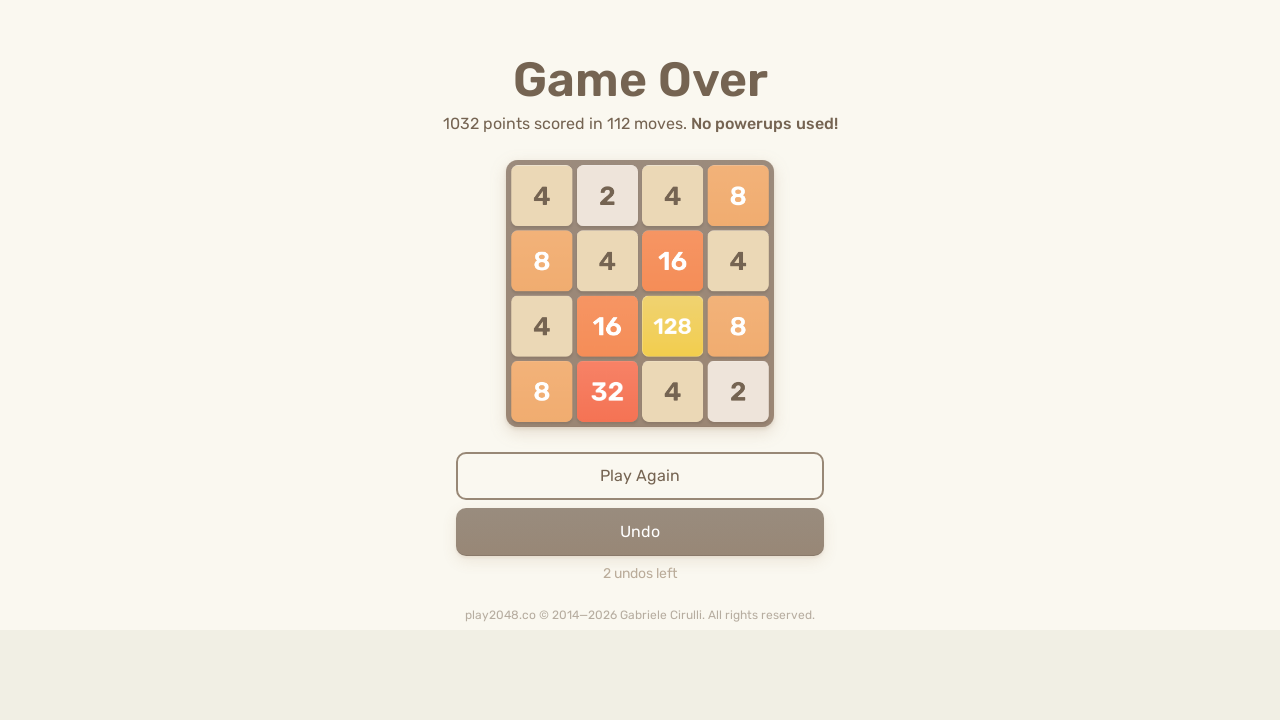

Pressed ArrowRight arrow key on html
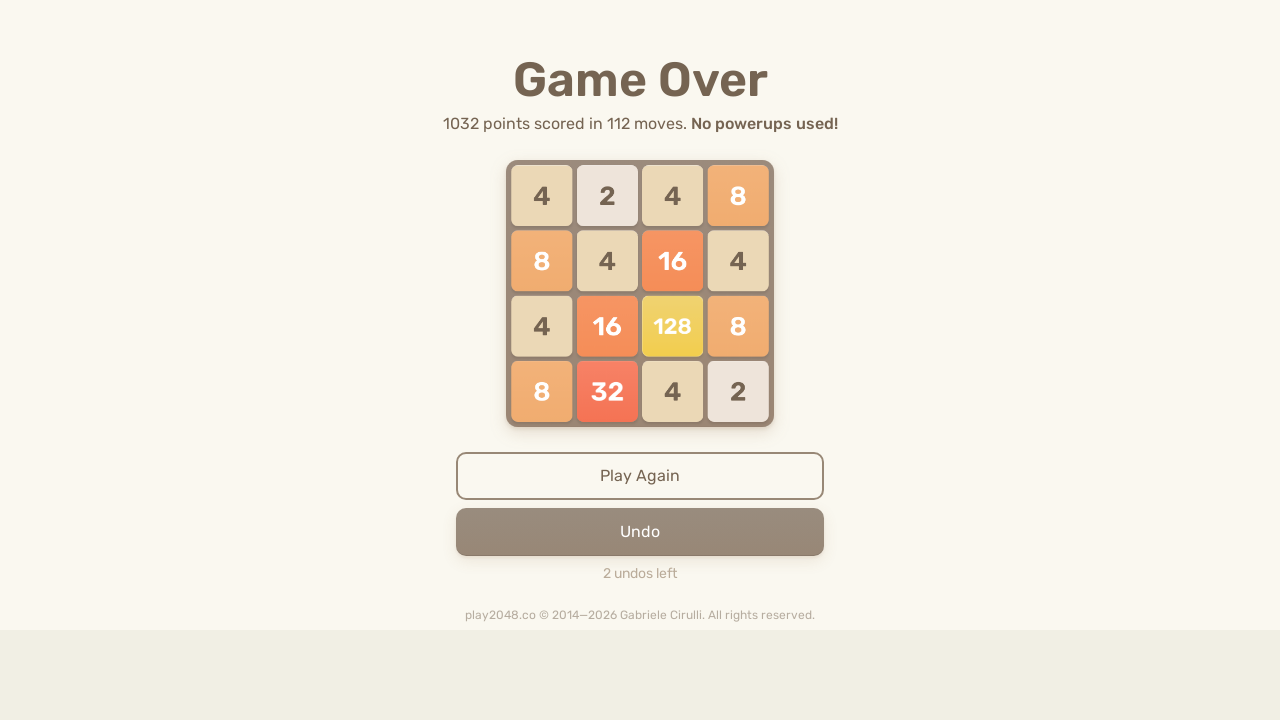

Pressed ArrowLeft arrow key on html
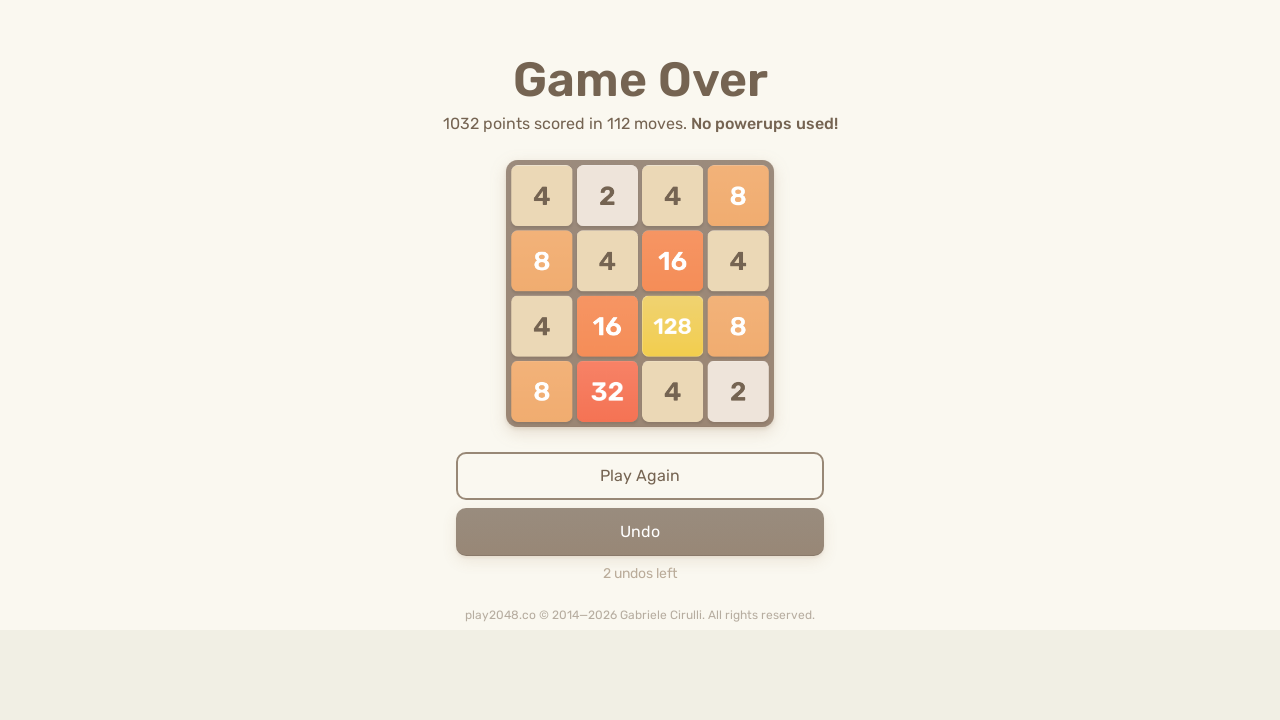

Pressed ArrowDown arrow key on html
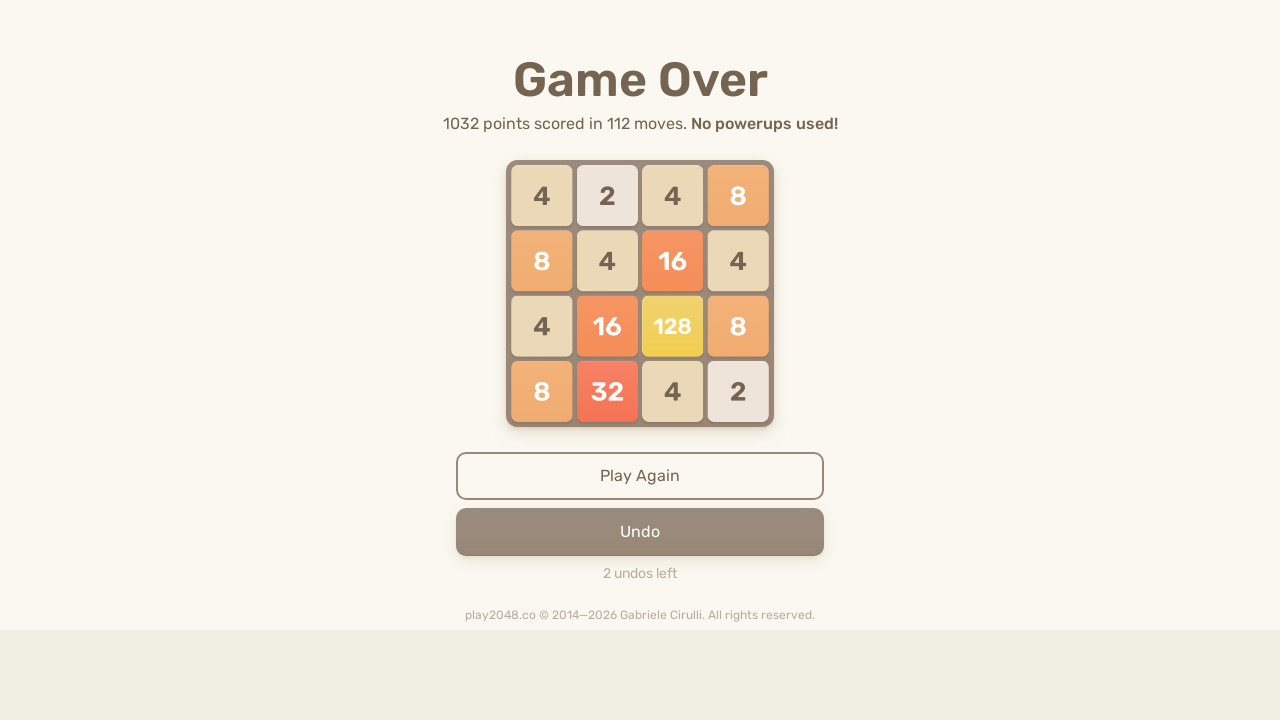

Pressed ArrowRight arrow key on html
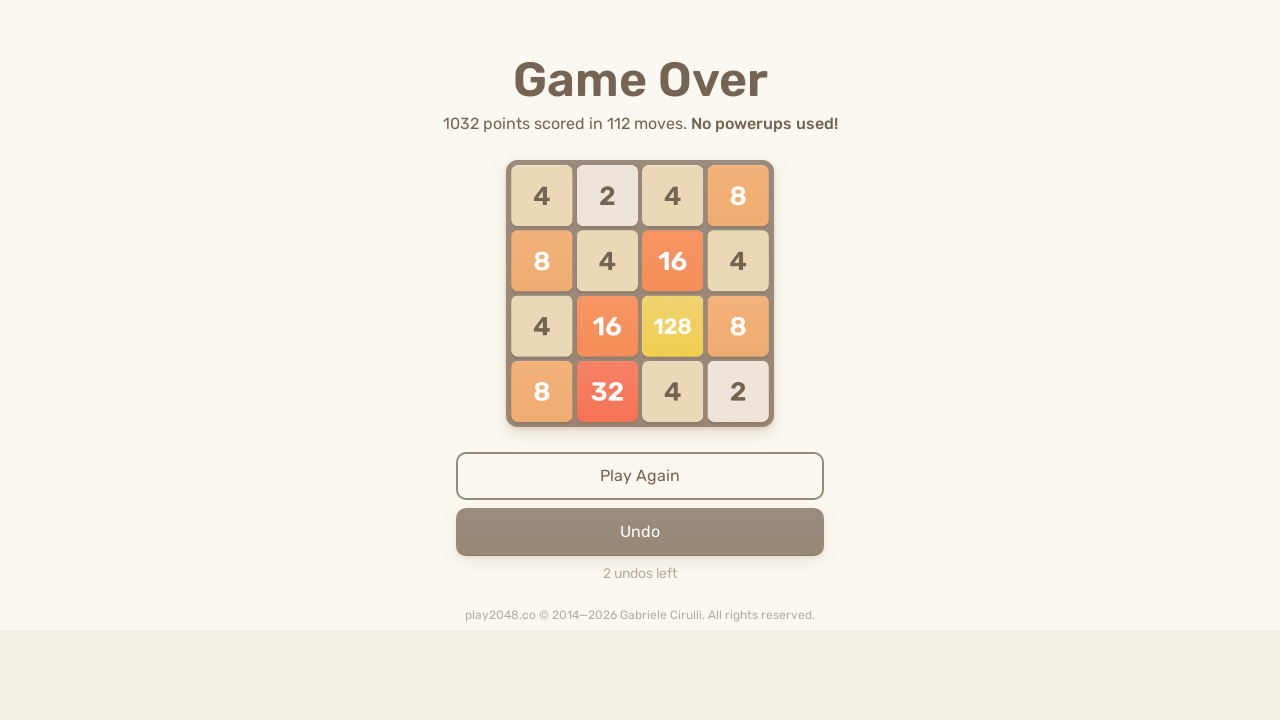

Pressed ArrowLeft arrow key on html
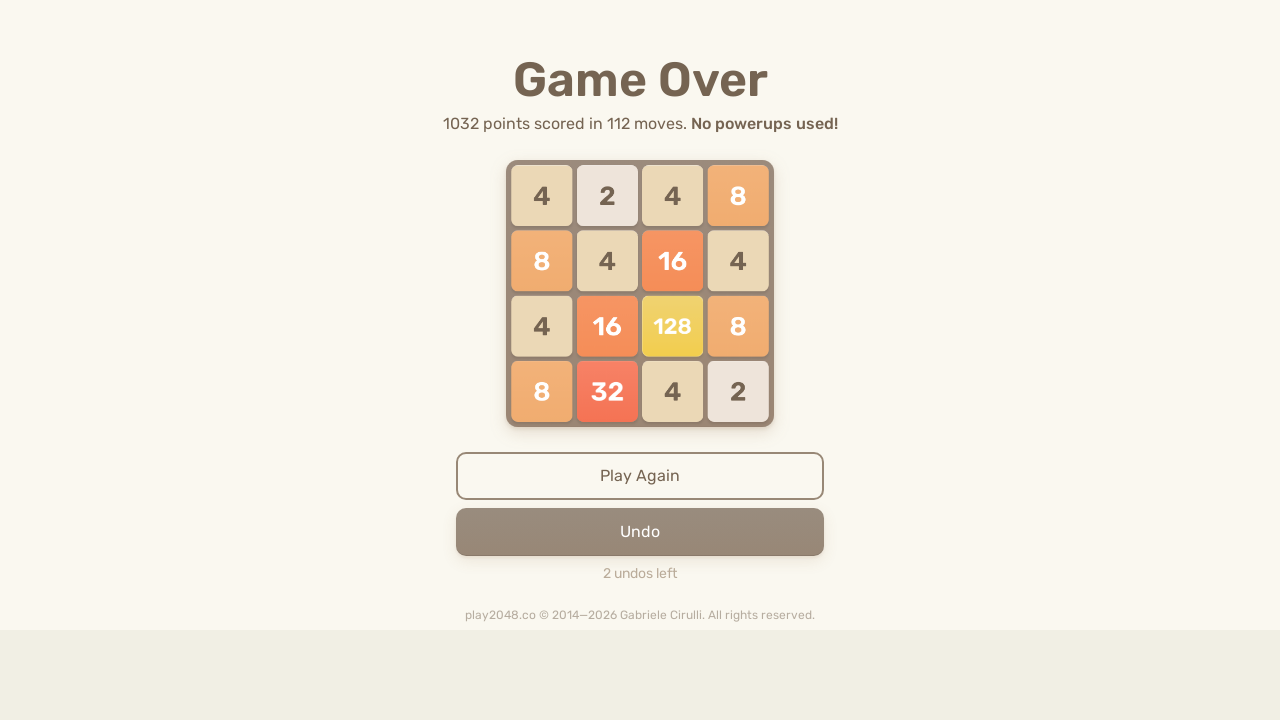

Pressed ArrowRight arrow key on html
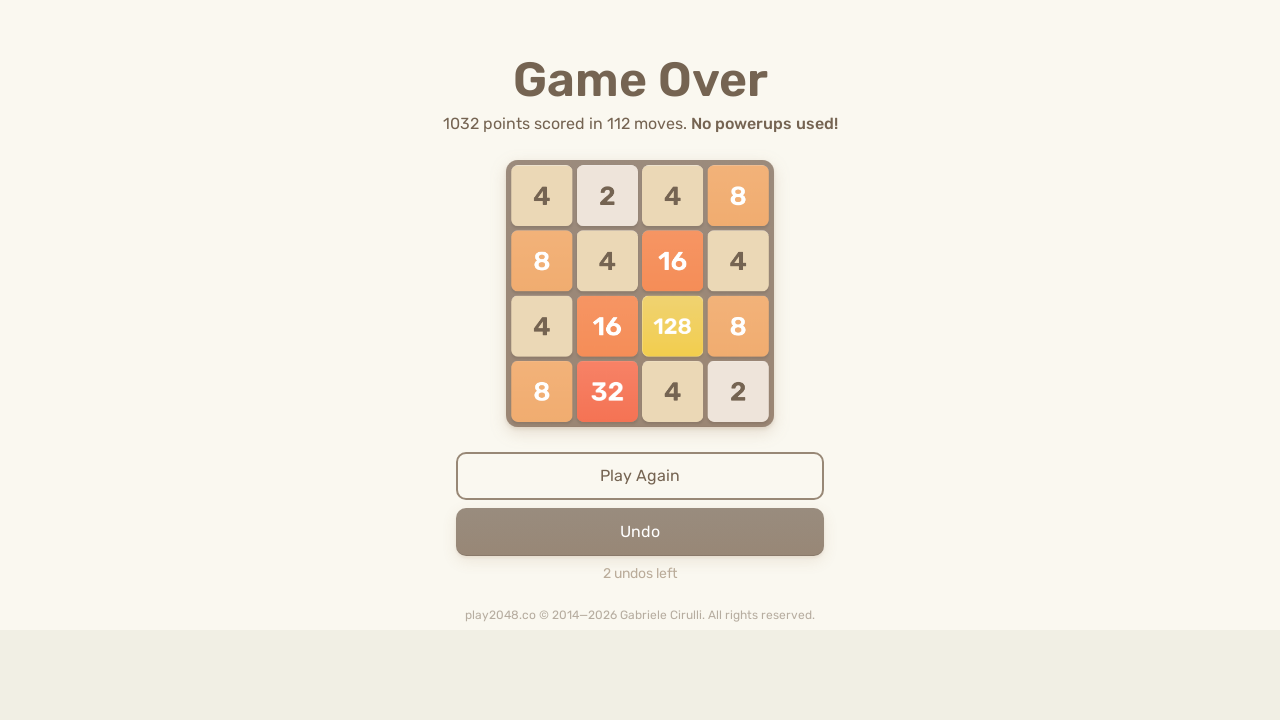

Pressed ArrowRight arrow key on html
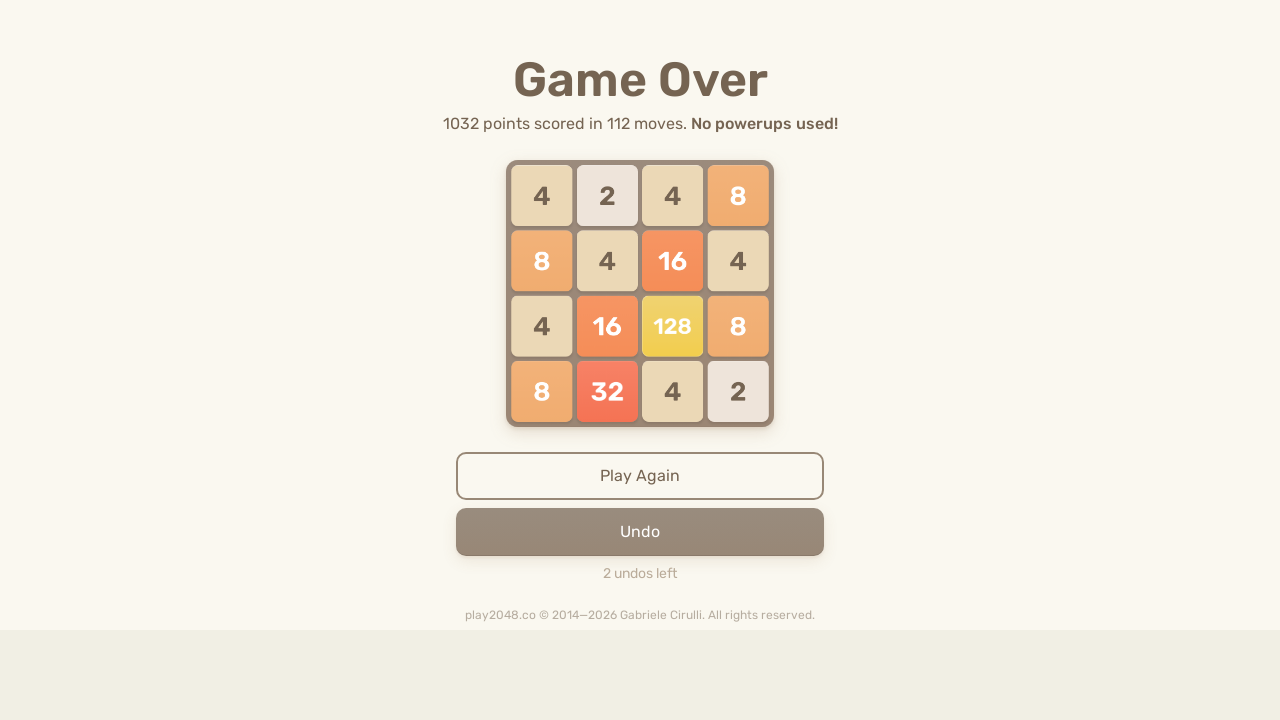

Pressed ArrowUp arrow key on html
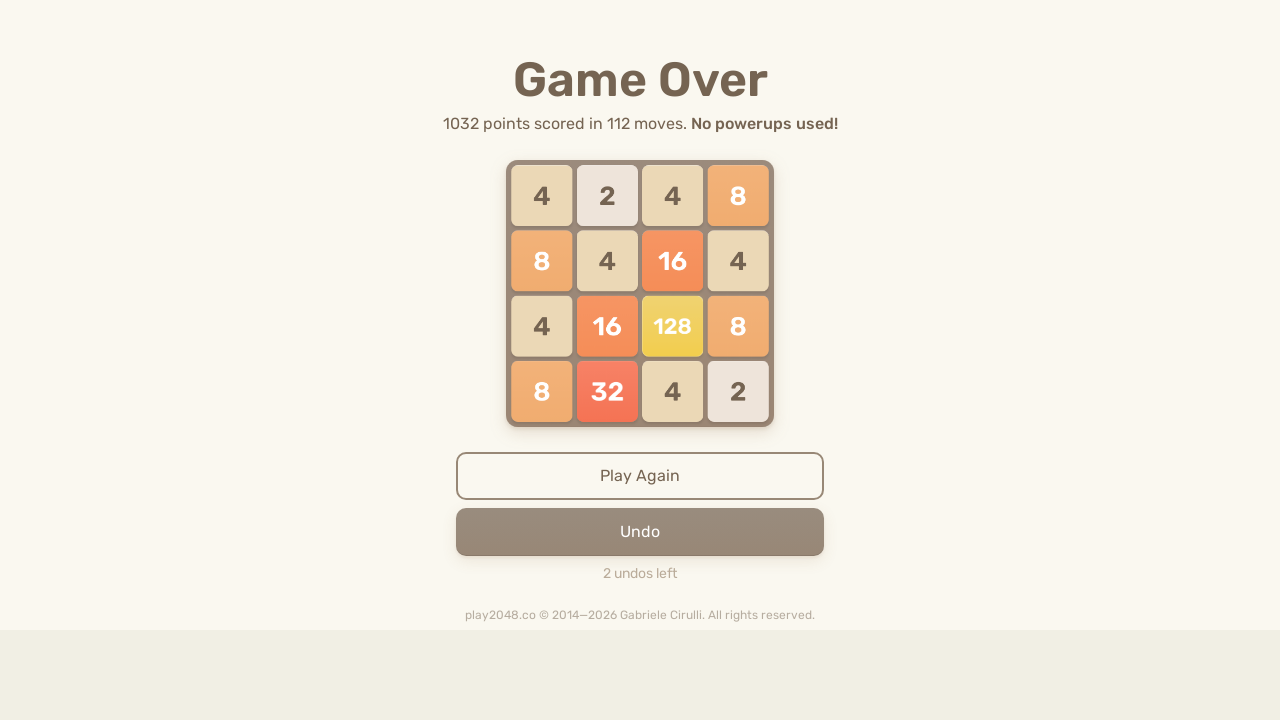

Pressed ArrowRight arrow key on html
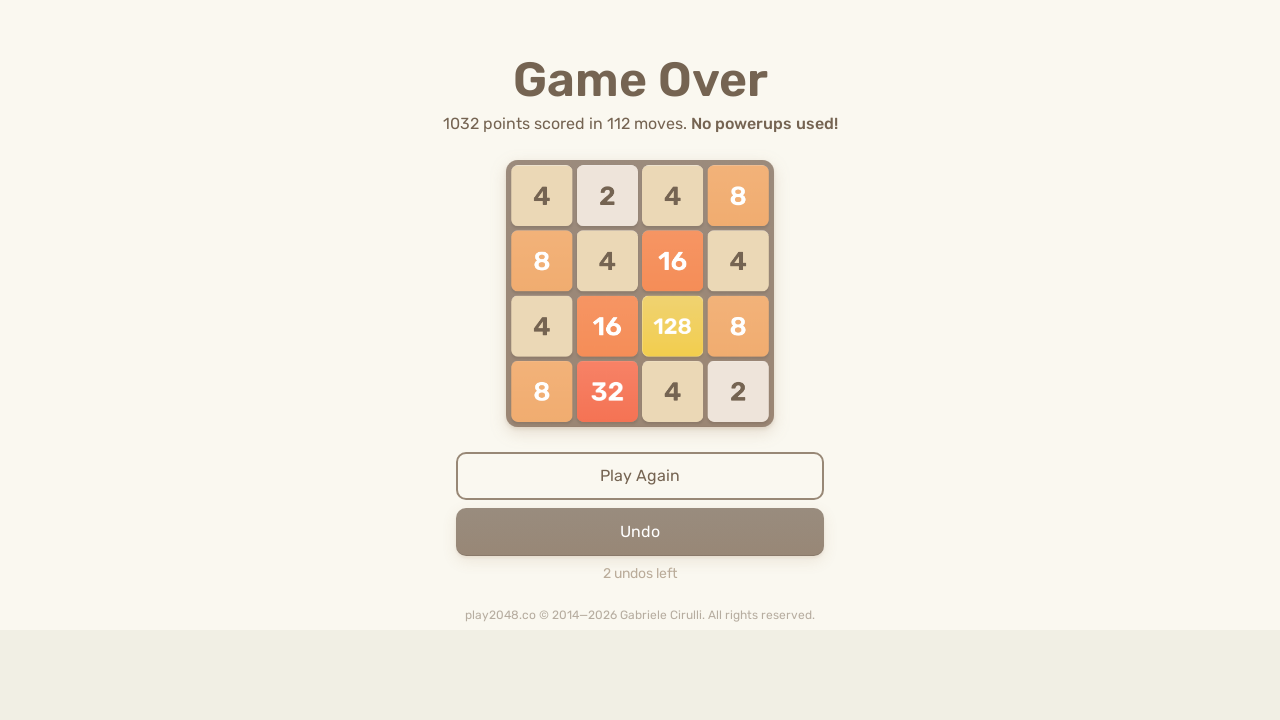

Pressed ArrowDown arrow key on html
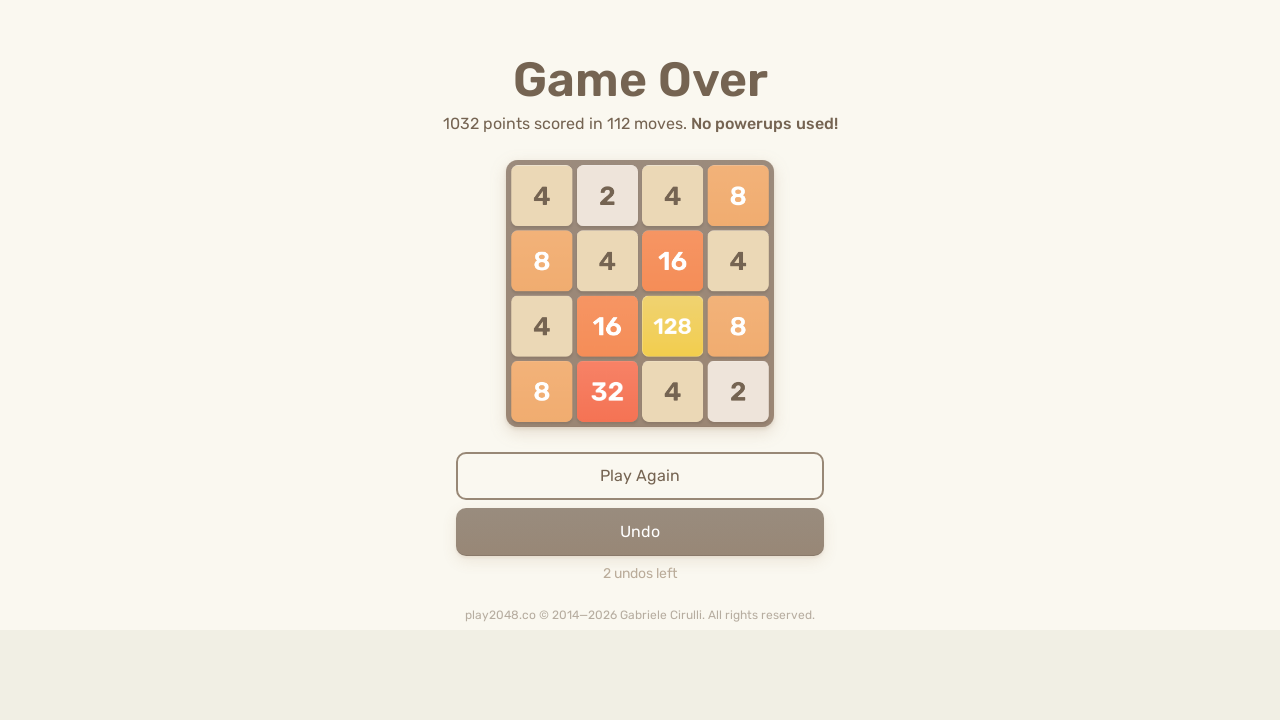

Pressed ArrowUp arrow key on html
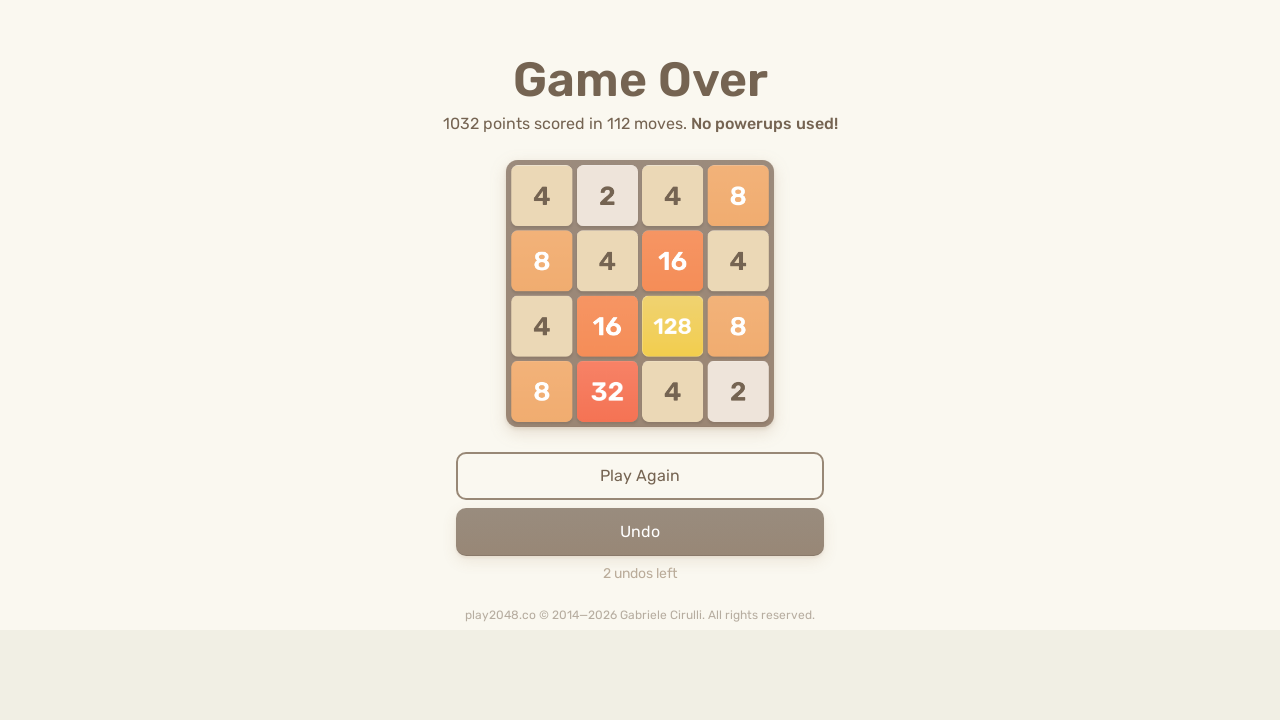

Pressed ArrowDown arrow key on html
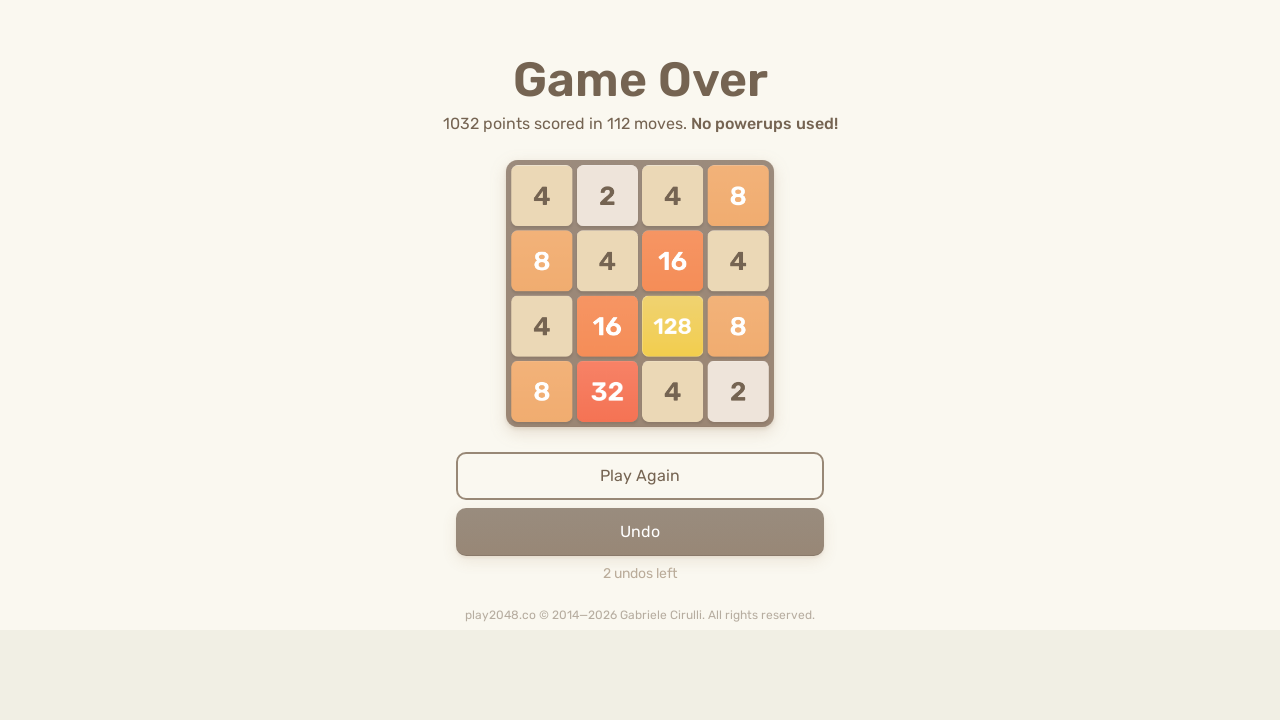

Pressed ArrowUp arrow key on html
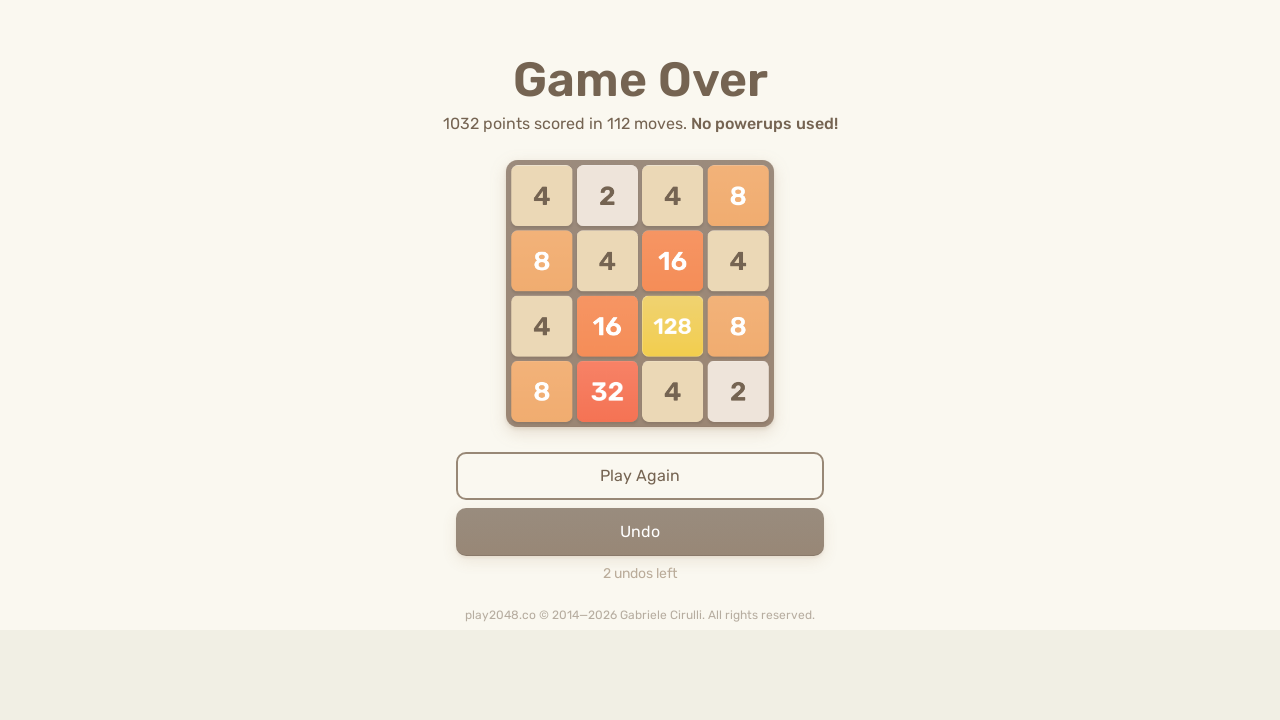

Pressed ArrowDown arrow key on html
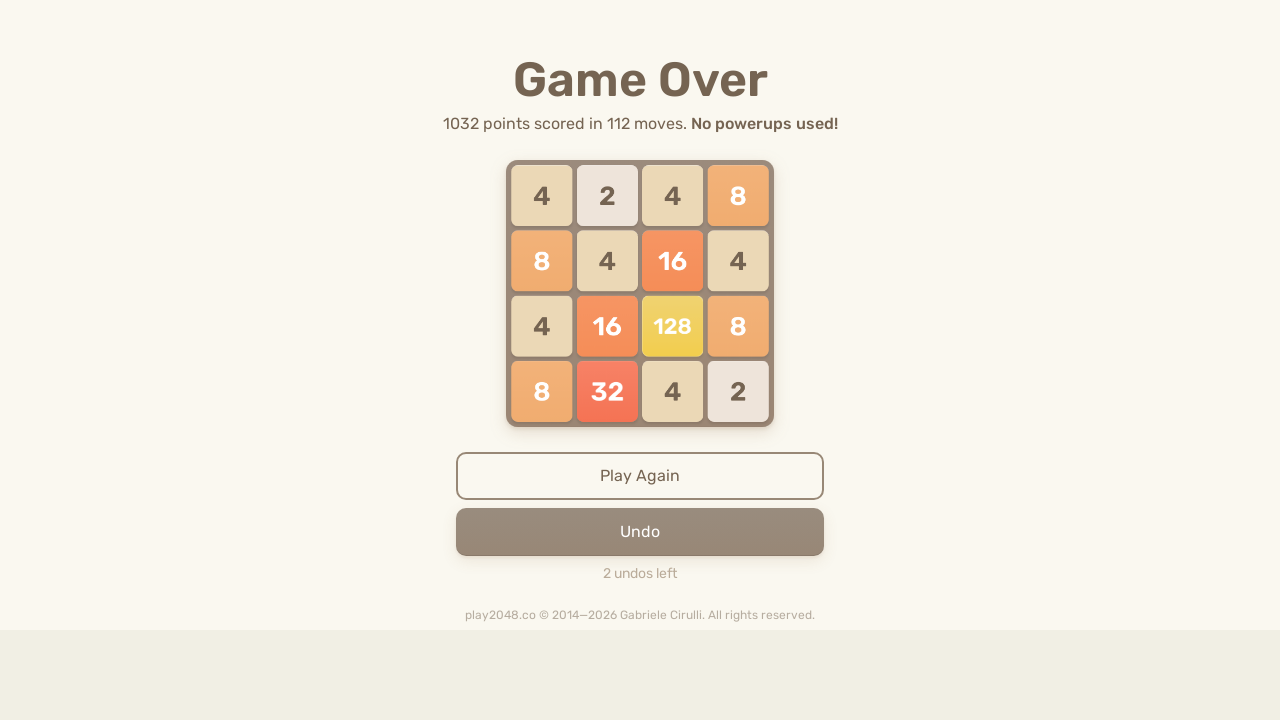

Pressed ArrowLeft arrow key on html
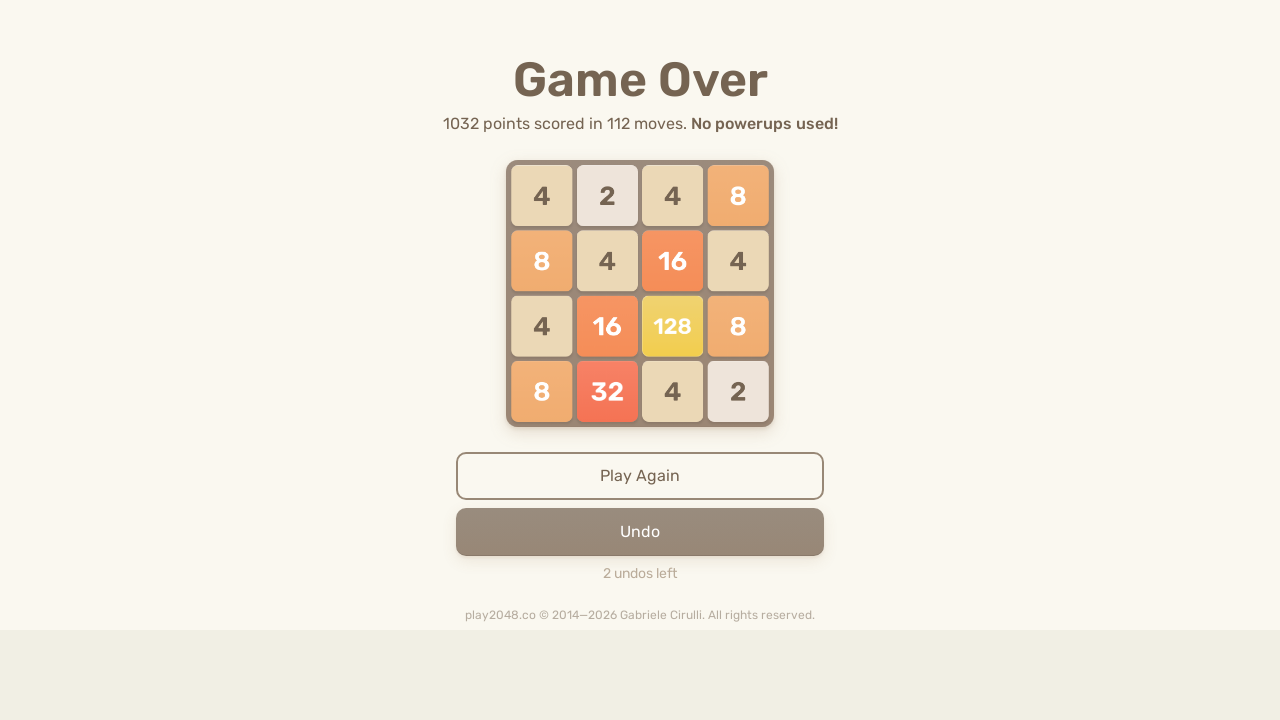

Pressed ArrowUp arrow key on html
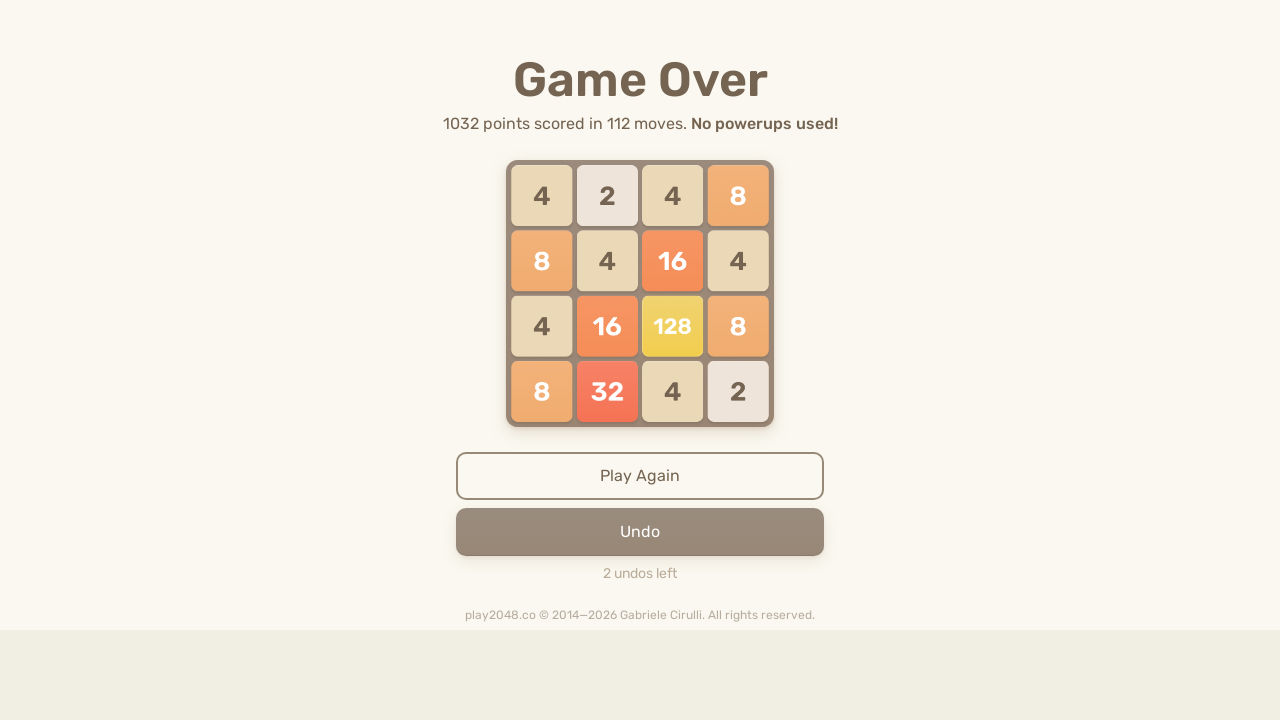

Pressed ArrowRight arrow key on html
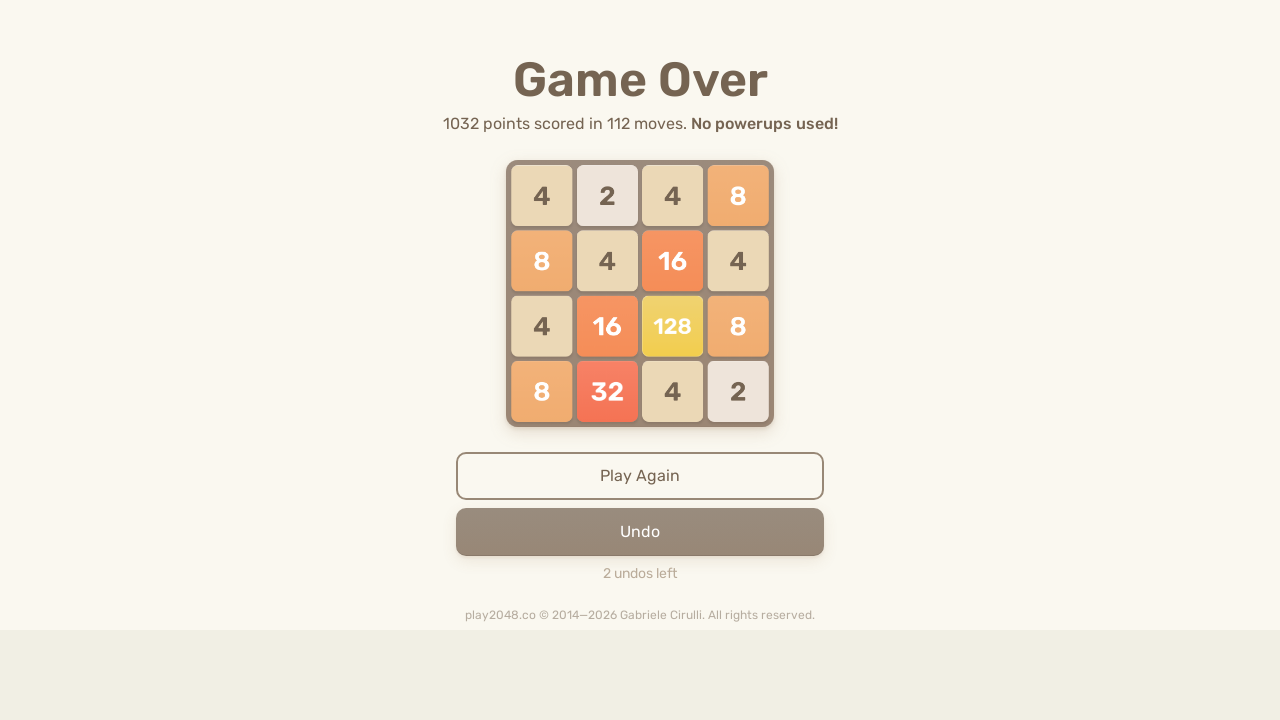

Pressed ArrowRight arrow key on html
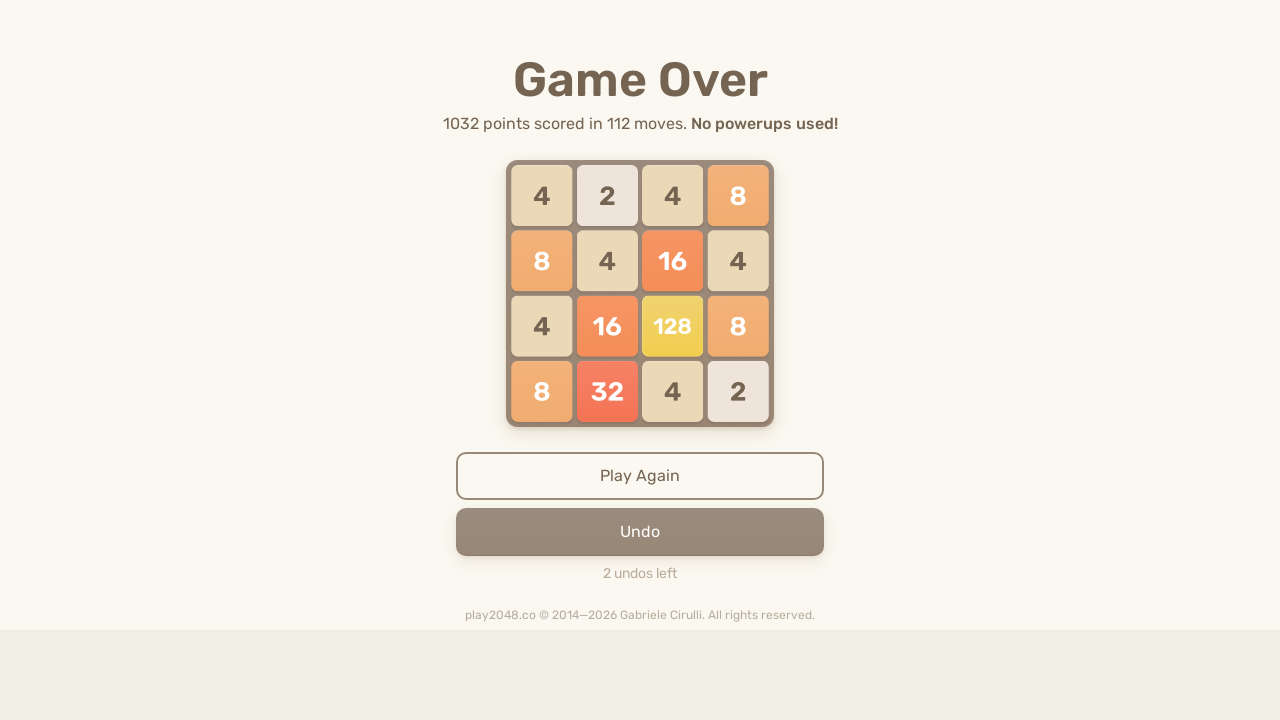

Pressed ArrowDown arrow key on html
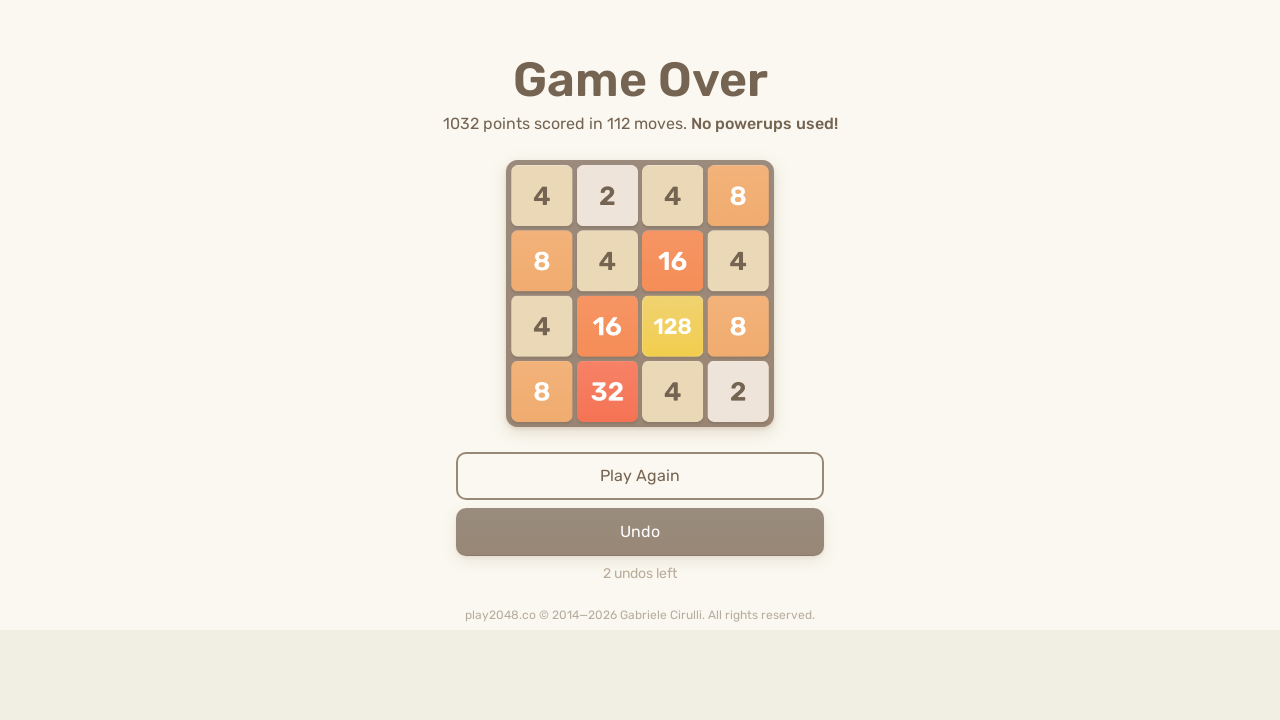

Pressed ArrowDown arrow key on html
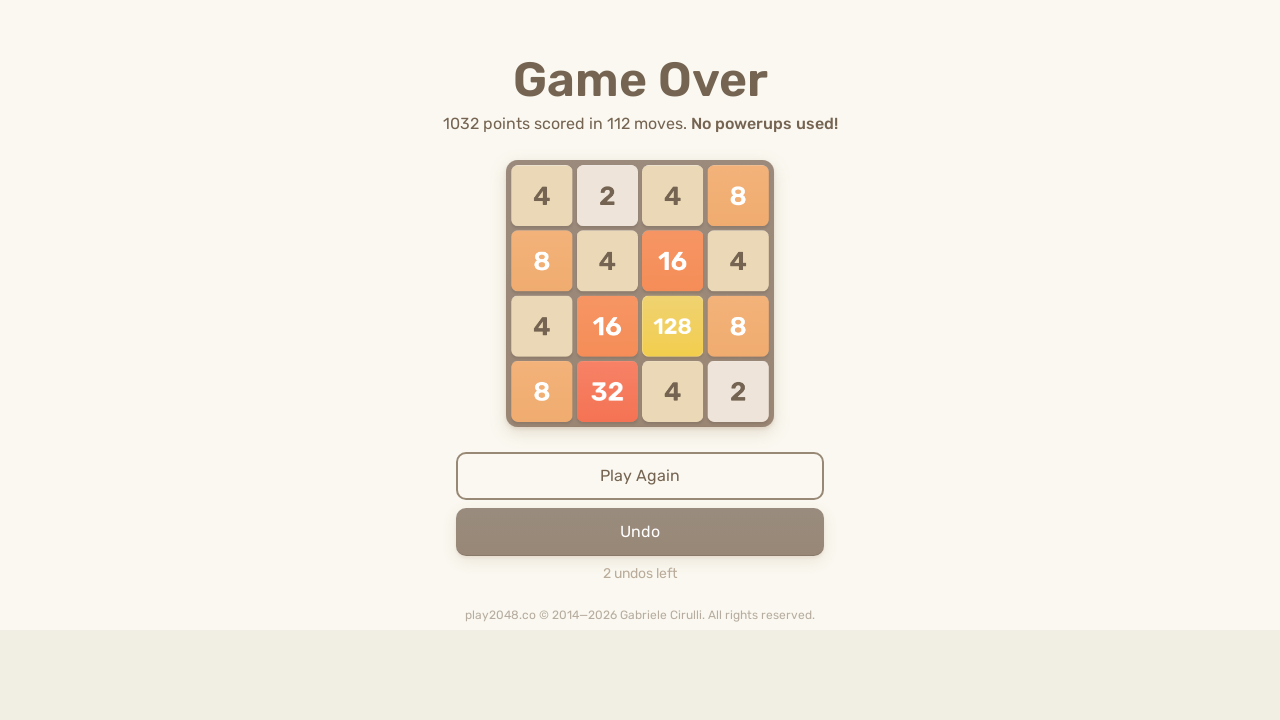

Pressed ArrowLeft arrow key on html
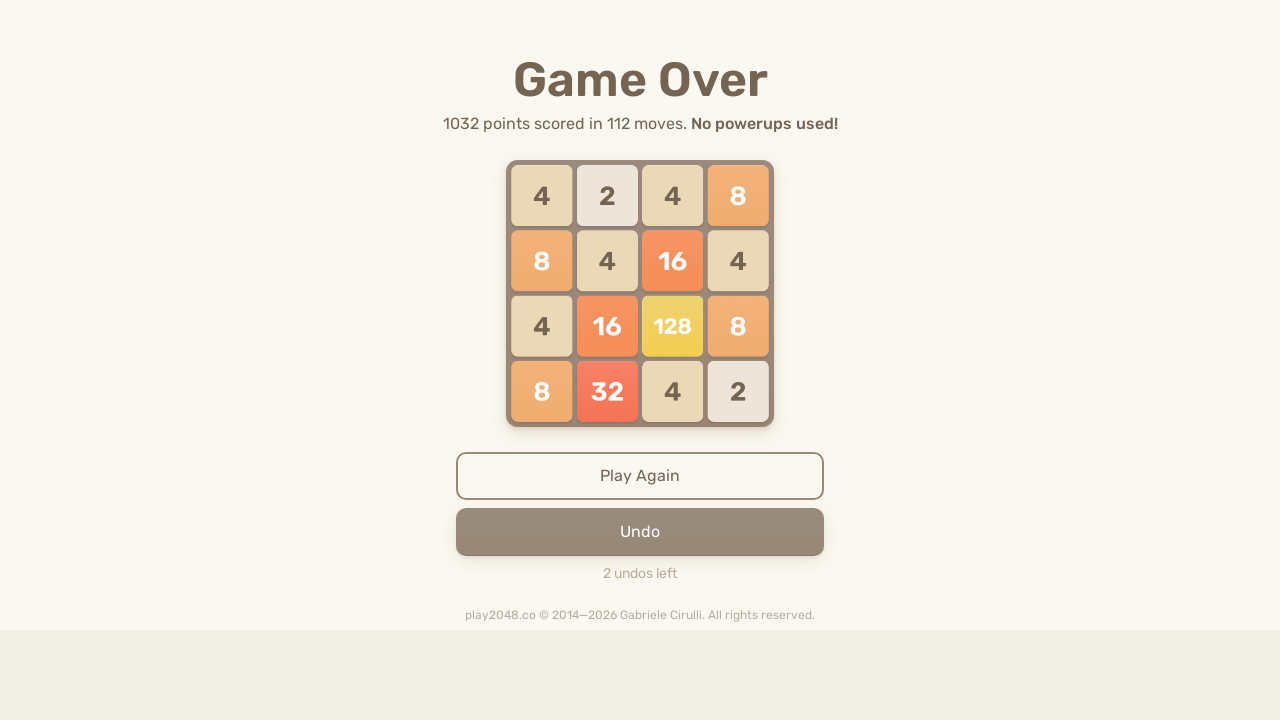

Pressed ArrowLeft arrow key on html
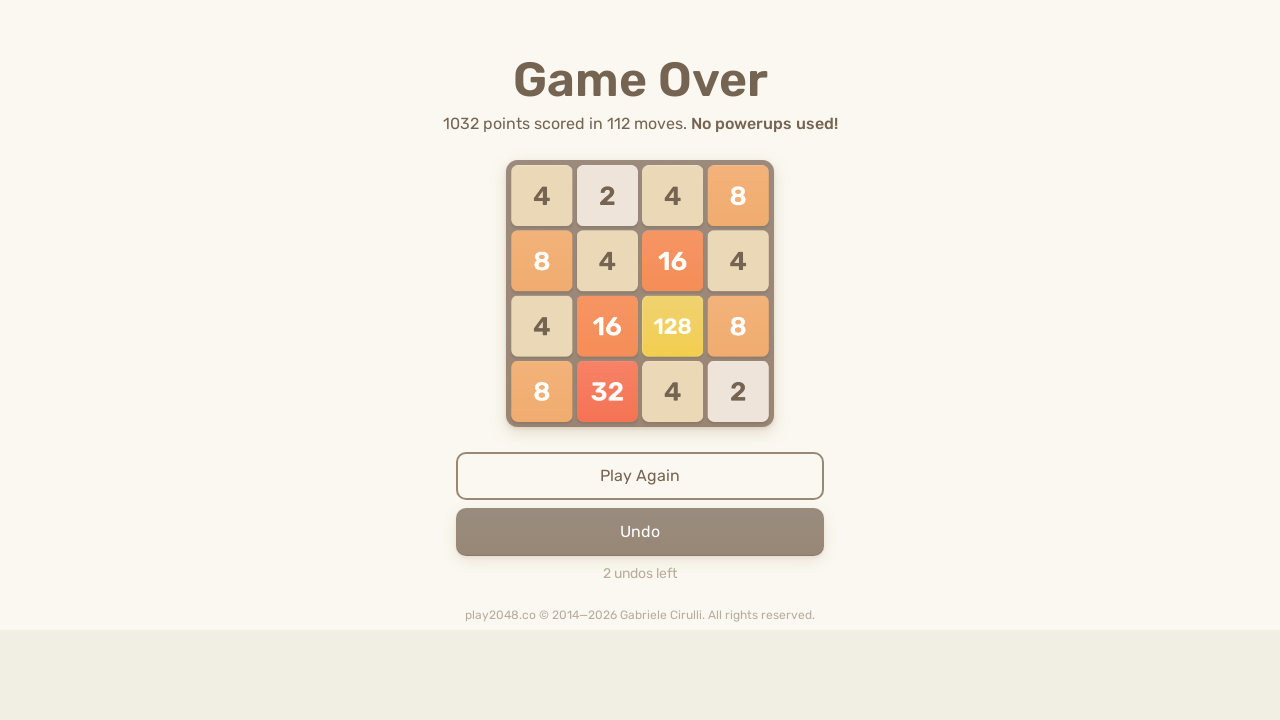

Pressed ArrowUp arrow key on html
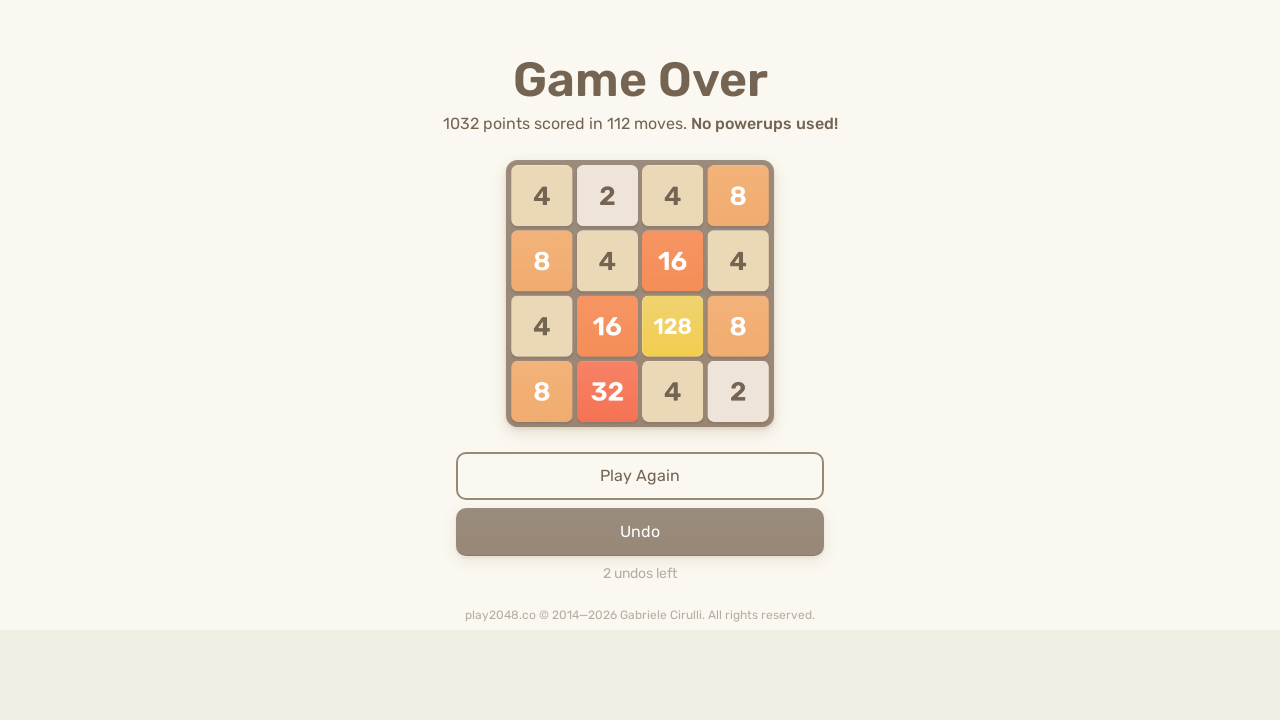

Pressed ArrowDown arrow key on html
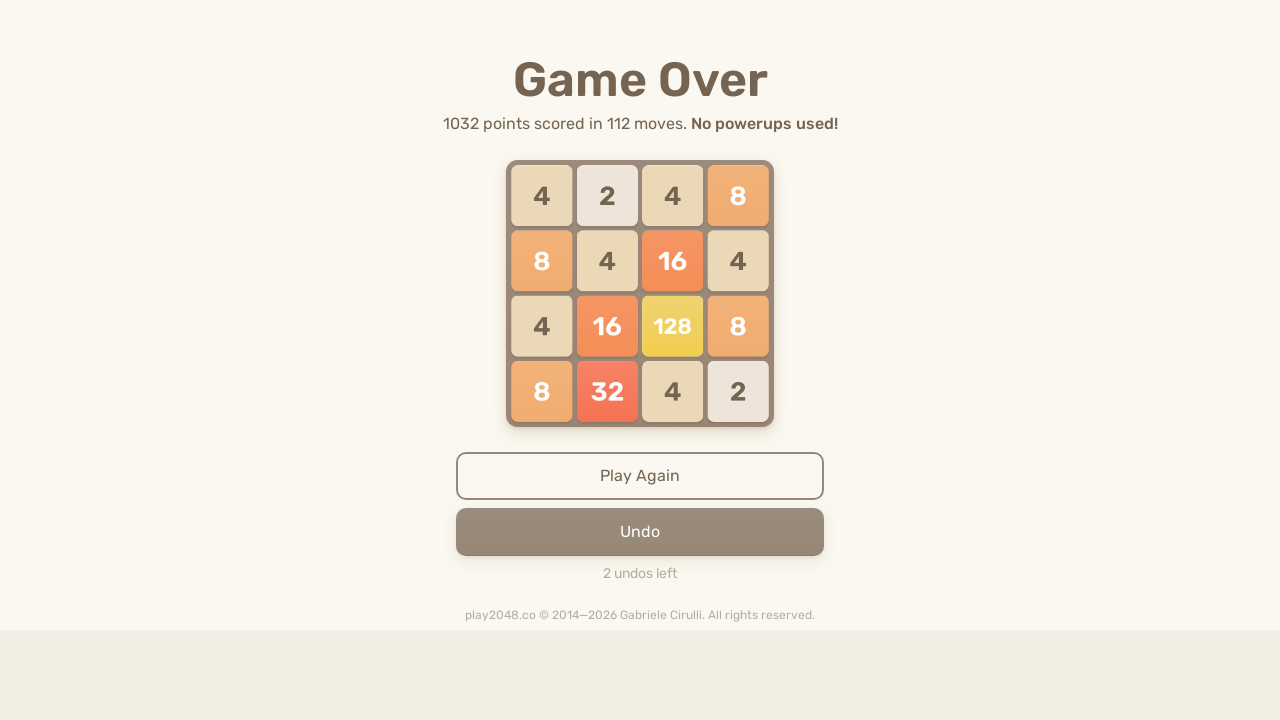

Pressed ArrowDown arrow key on html
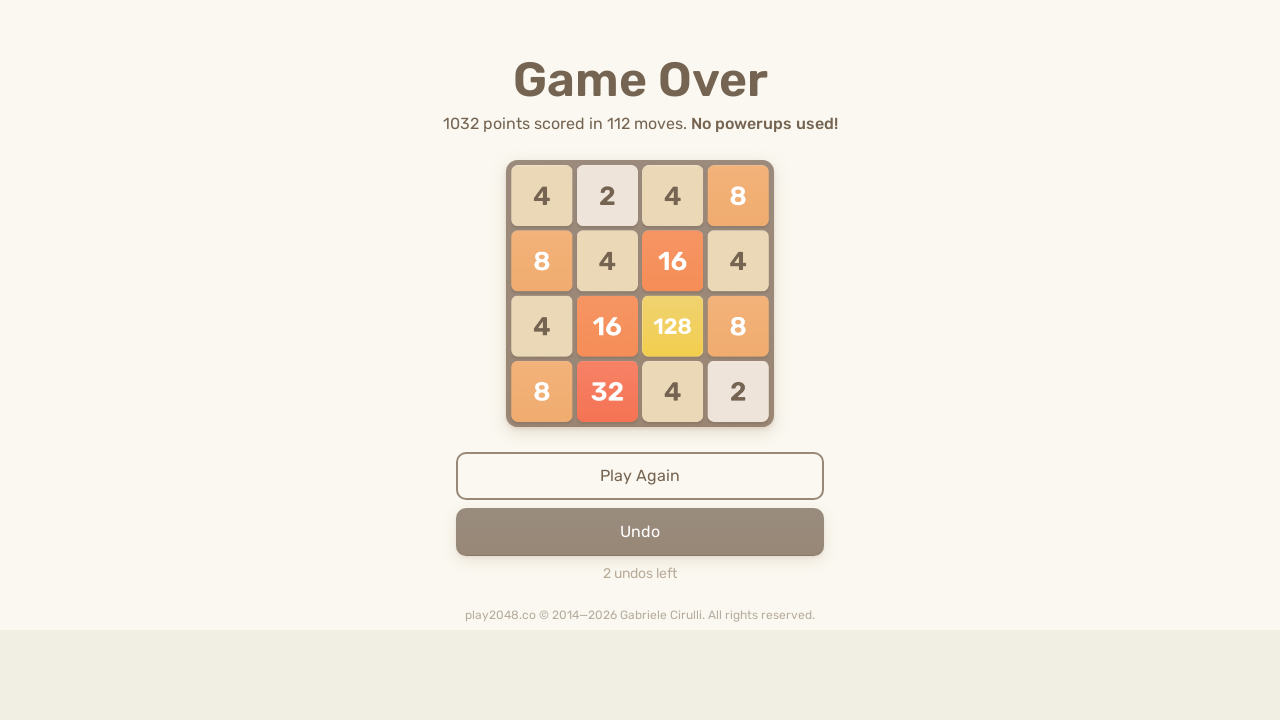

Pressed ArrowUp arrow key on html
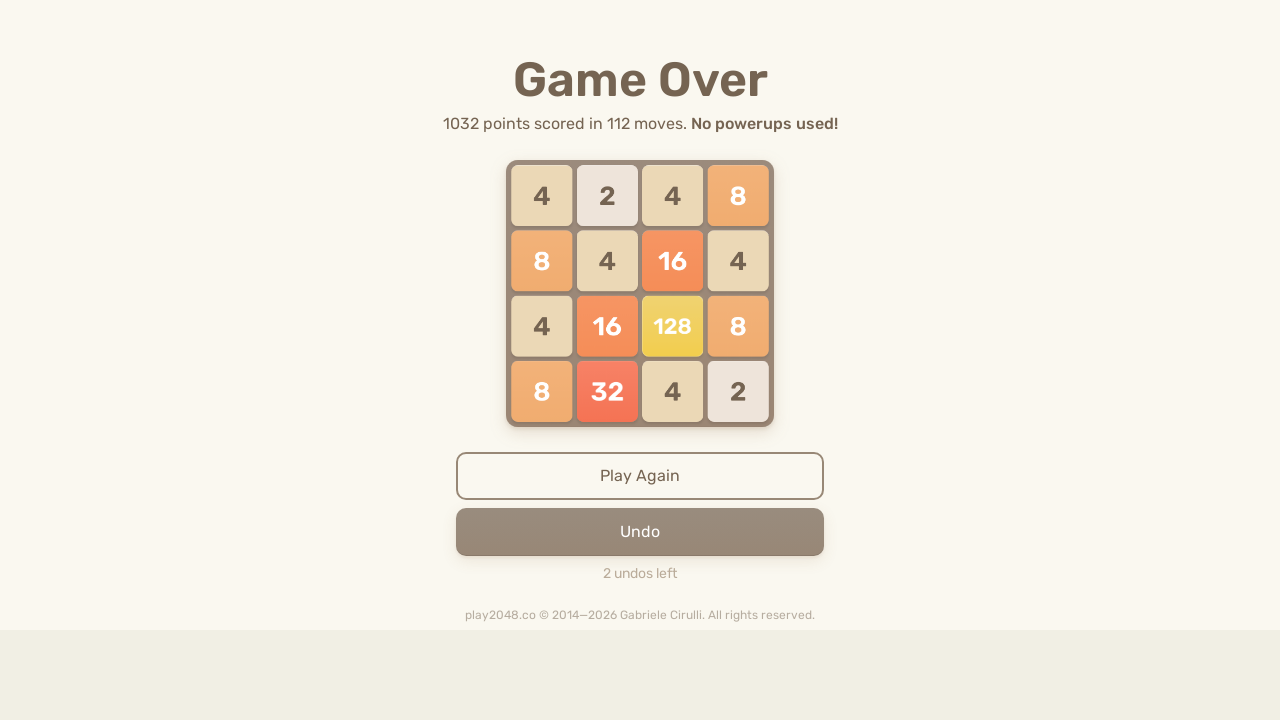

Pressed ArrowUp arrow key on html
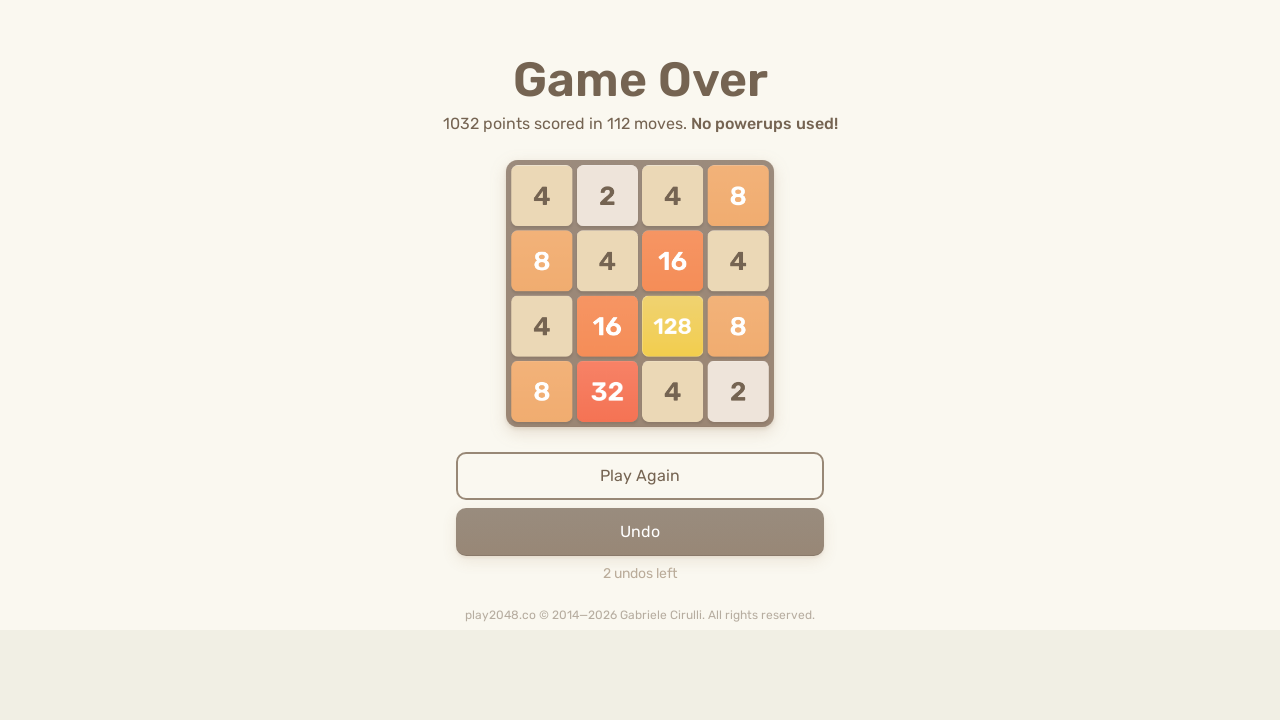

Pressed ArrowDown arrow key on html
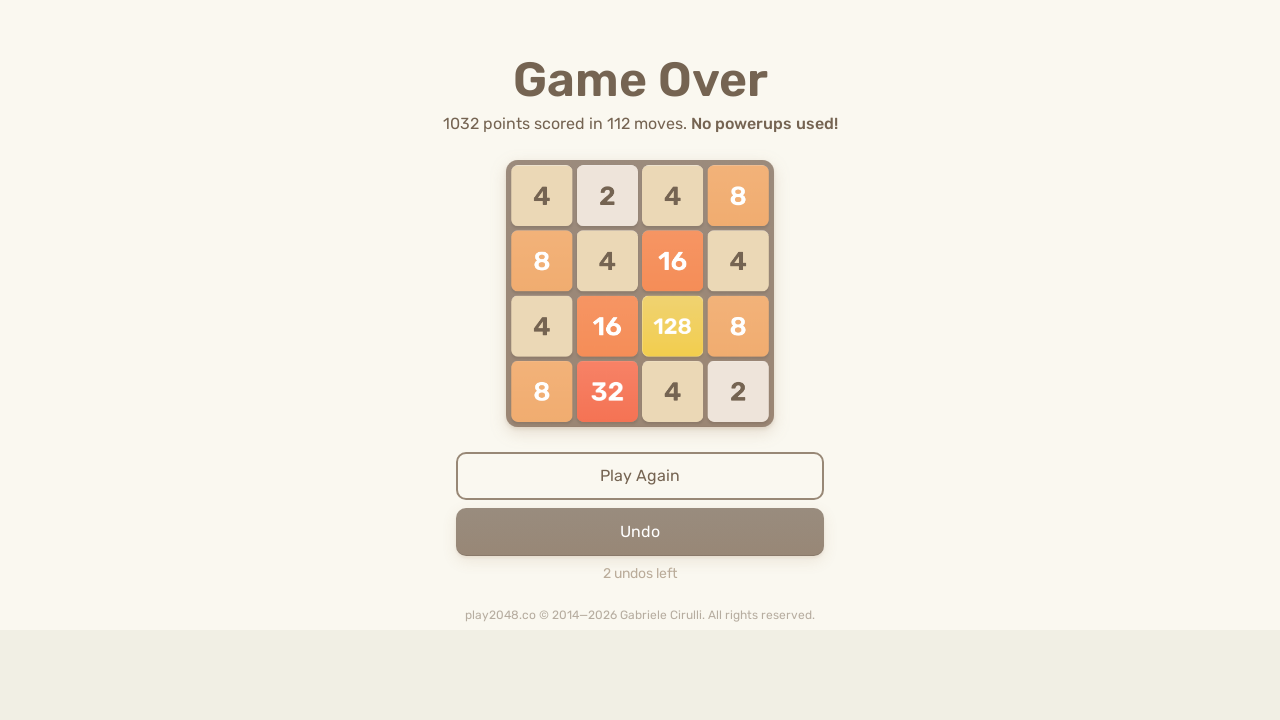

Pressed ArrowUp arrow key on html
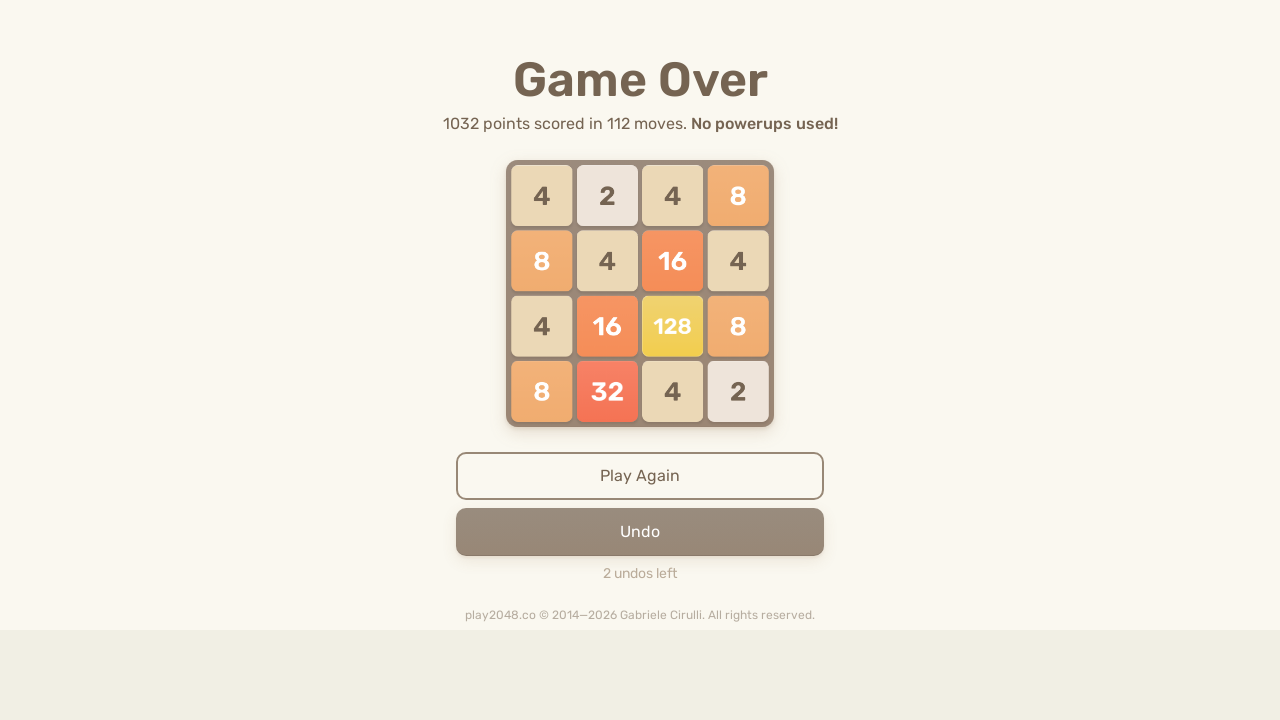

Pressed ArrowLeft arrow key on html
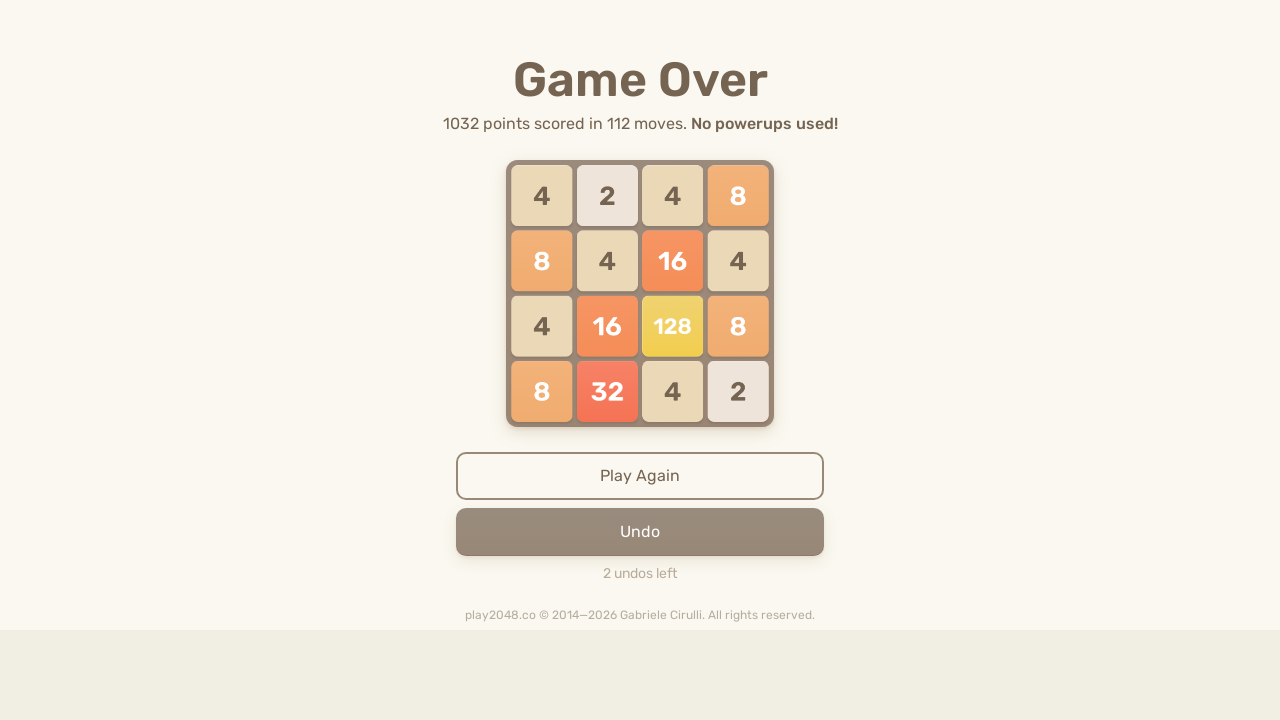

Pressed ArrowDown arrow key on html
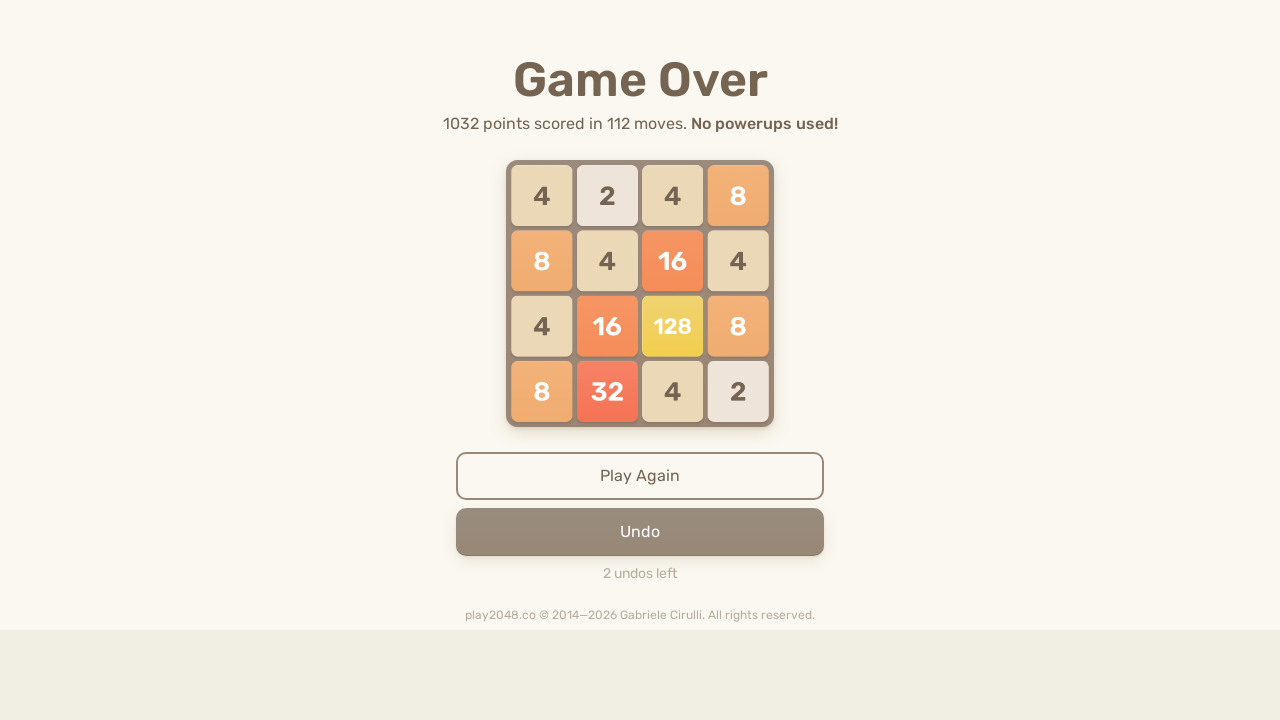

Pressed ArrowDown arrow key on html
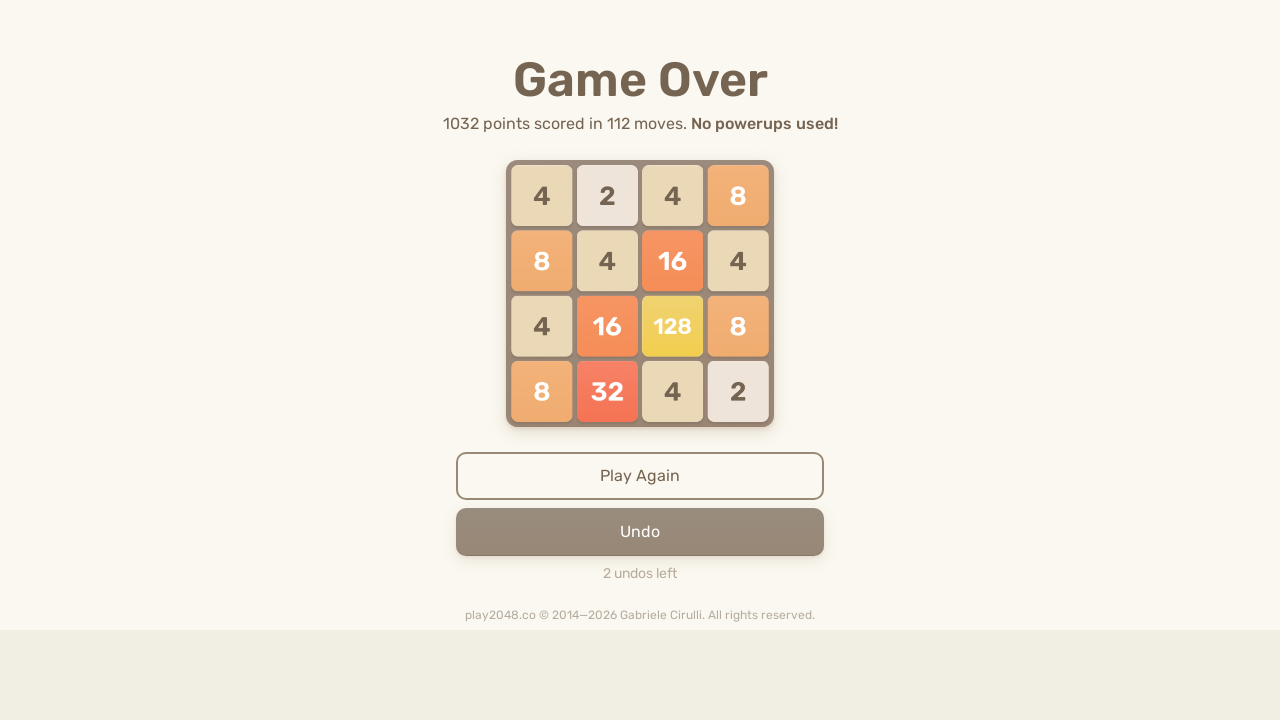

Pressed ArrowDown arrow key on html
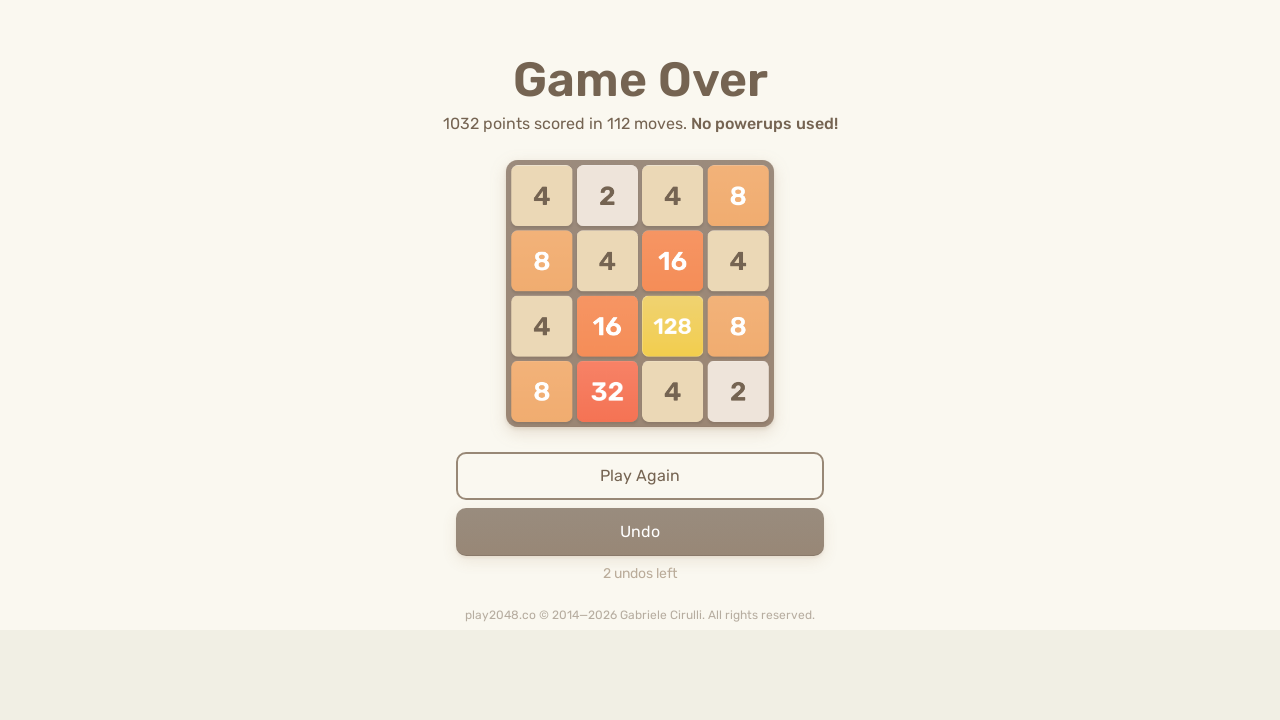

Pressed ArrowLeft arrow key on html
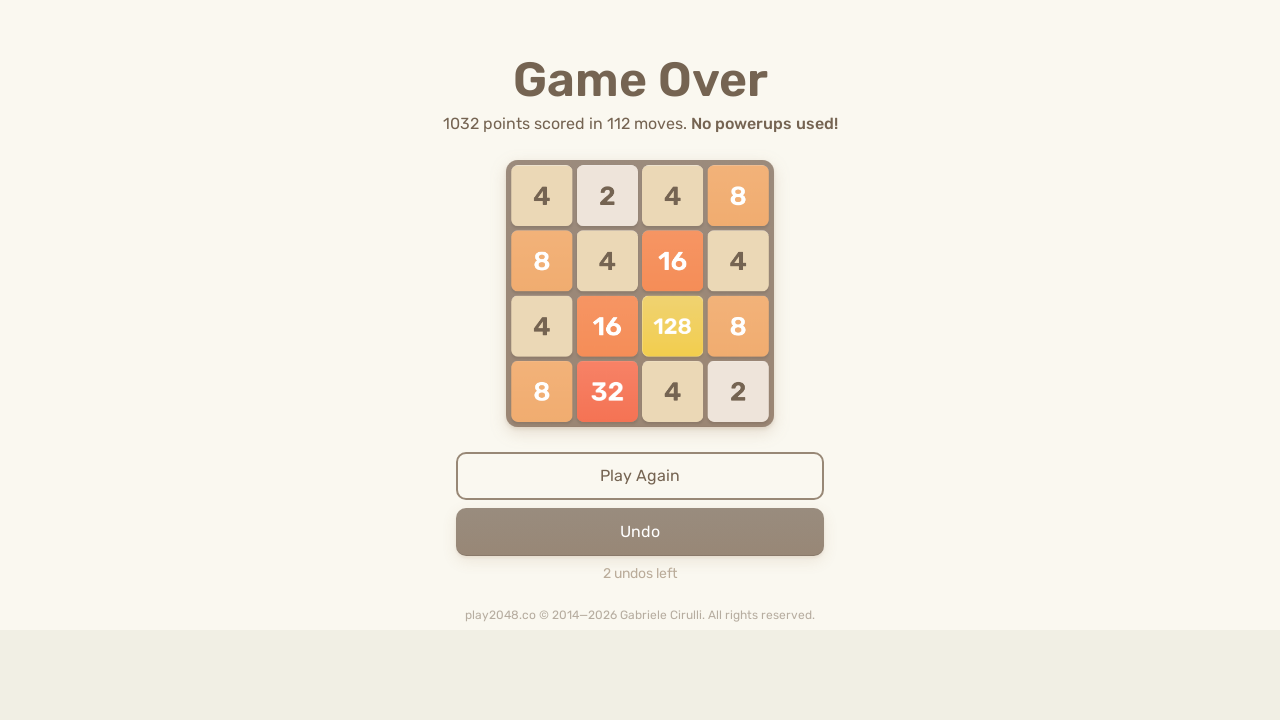

Pressed ArrowDown arrow key on html
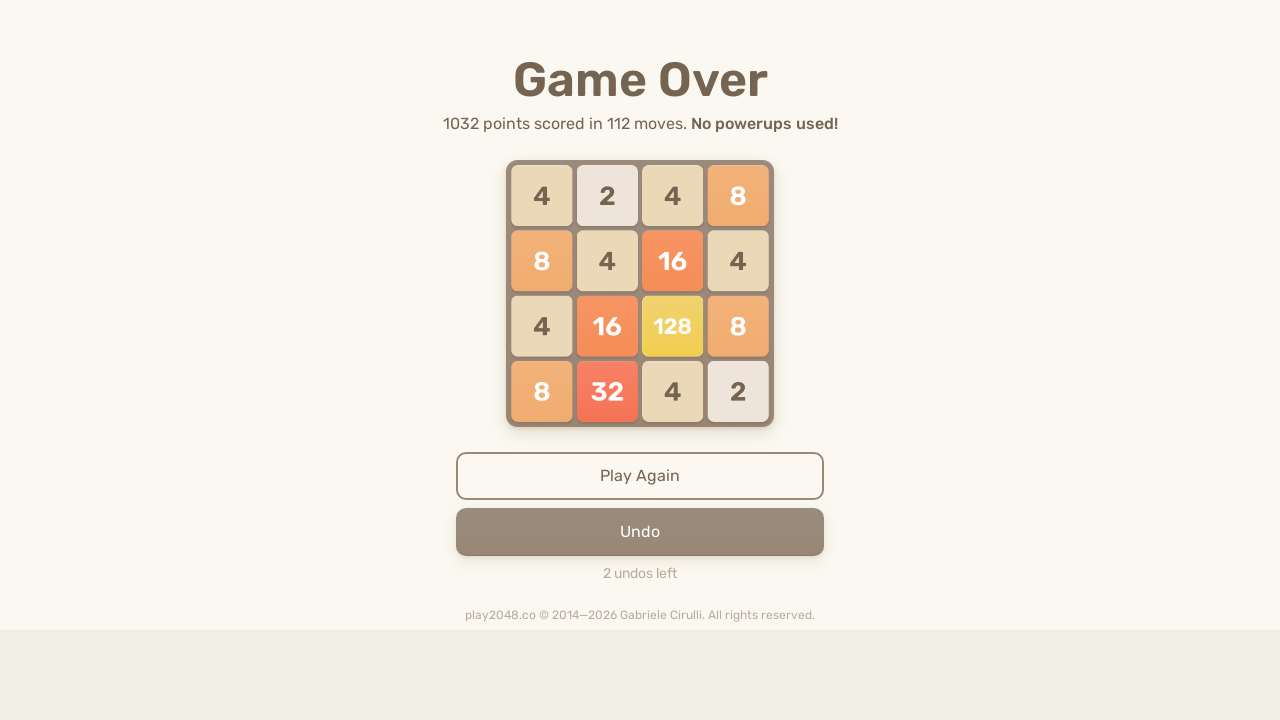

Pressed ArrowUp arrow key on html
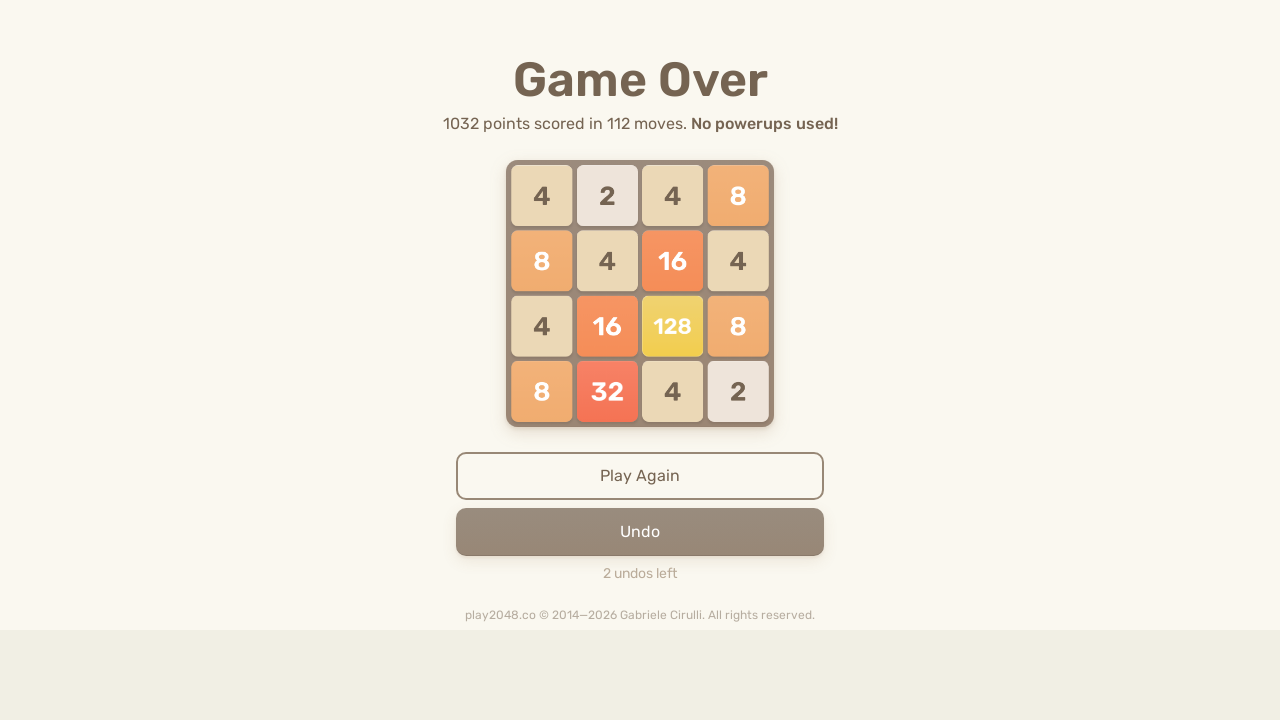

Pressed ArrowRight arrow key on html
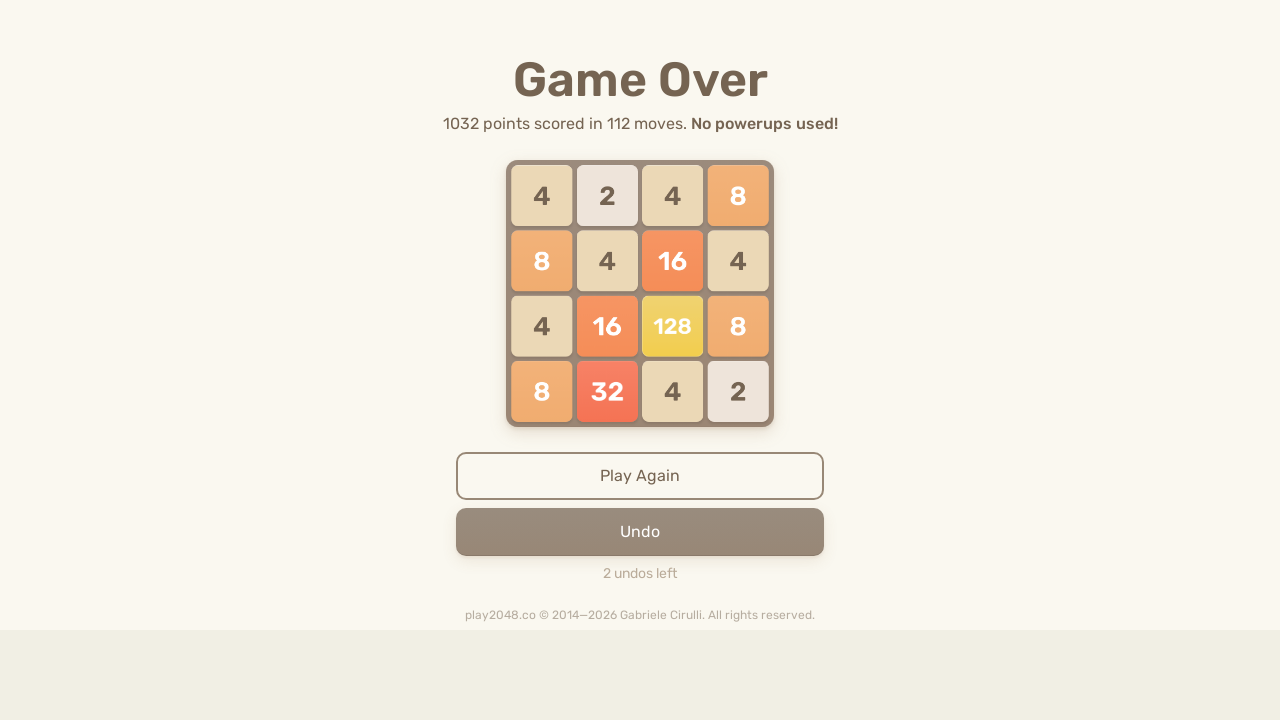

Pressed ArrowDown arrow key on html
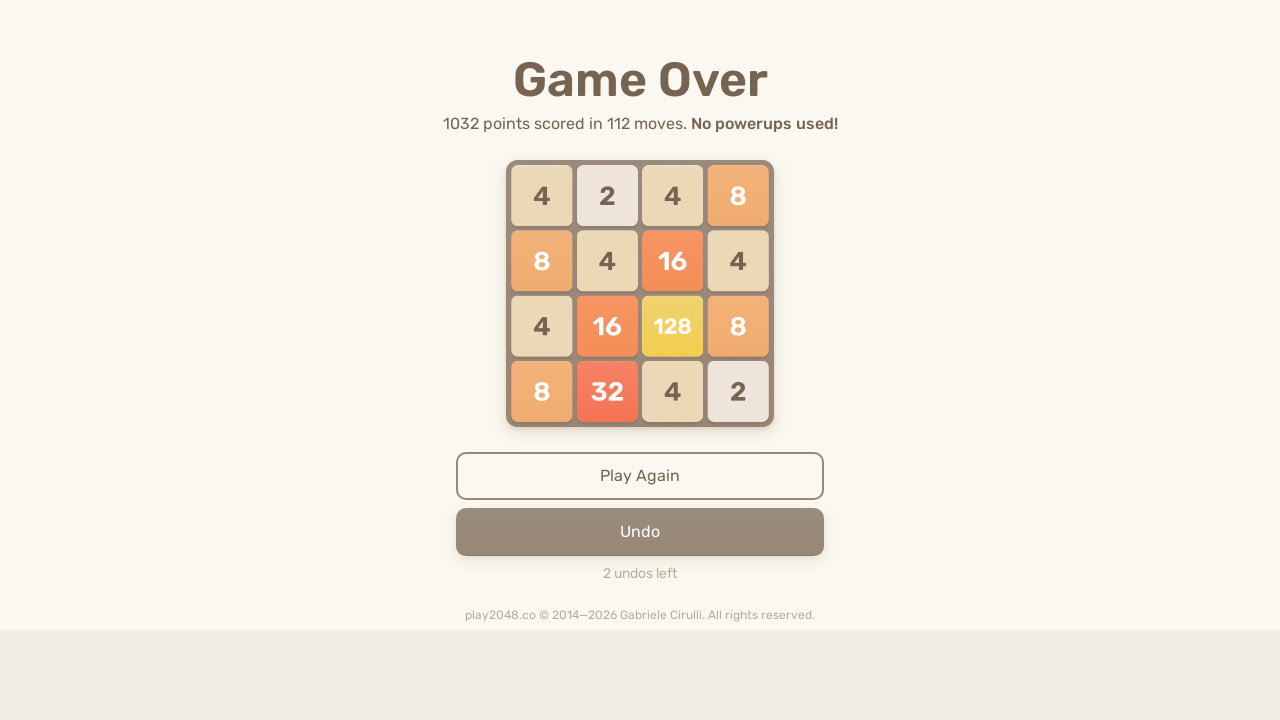

Pressed ArrowDown arrow key on html
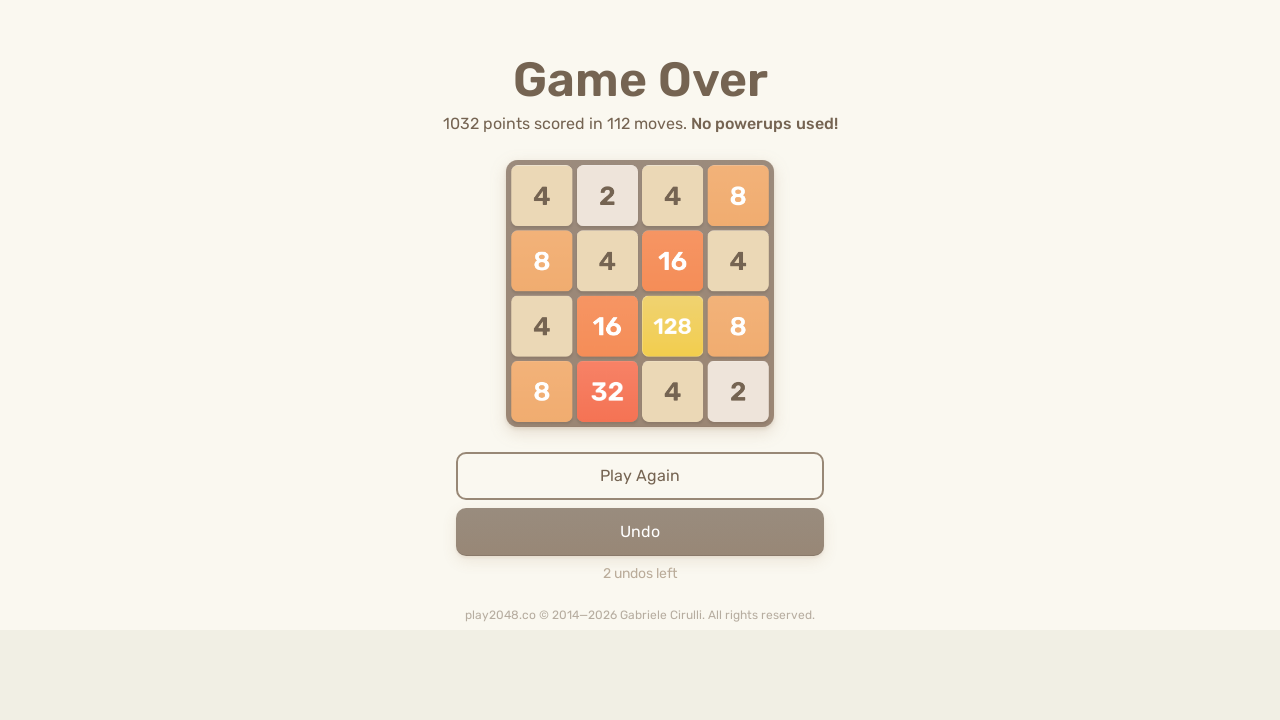

Pressed ArrowRight arrow key on html
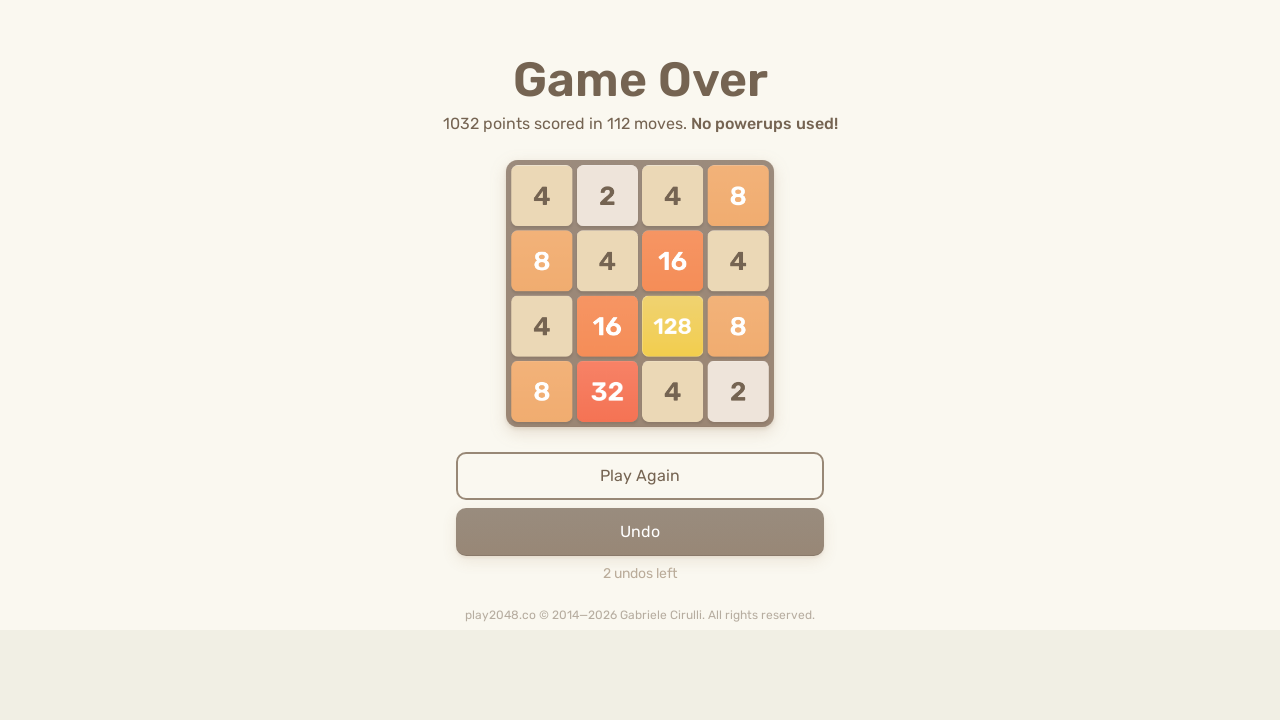

Pressed ArrowLeft arrow key on html
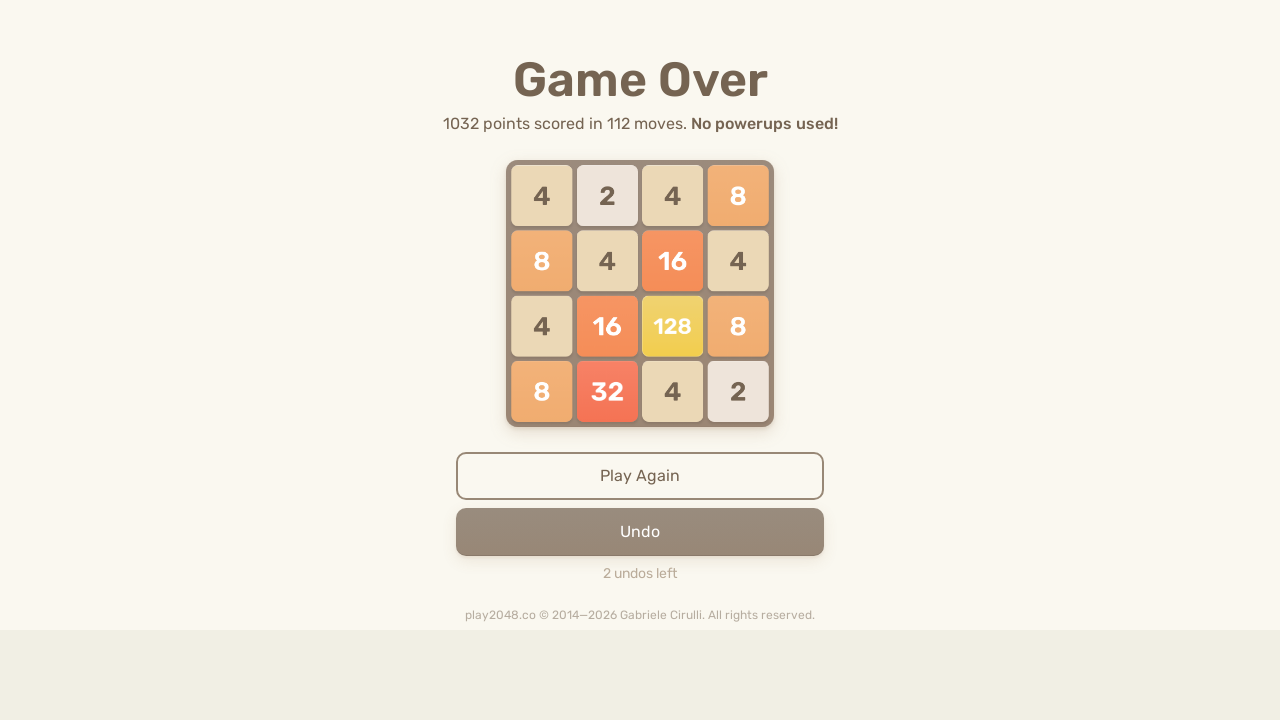

Pressed ArrowDown arrow key on html
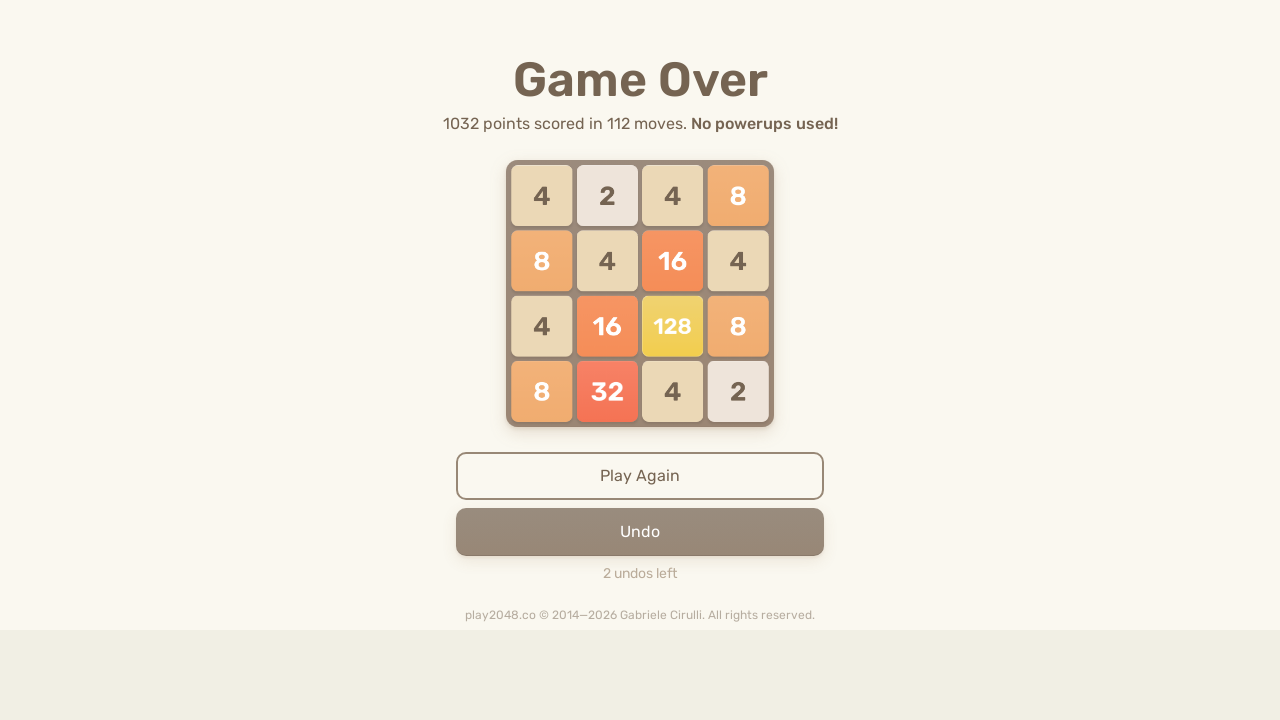

Pressed ArrowLeft arrow key on html
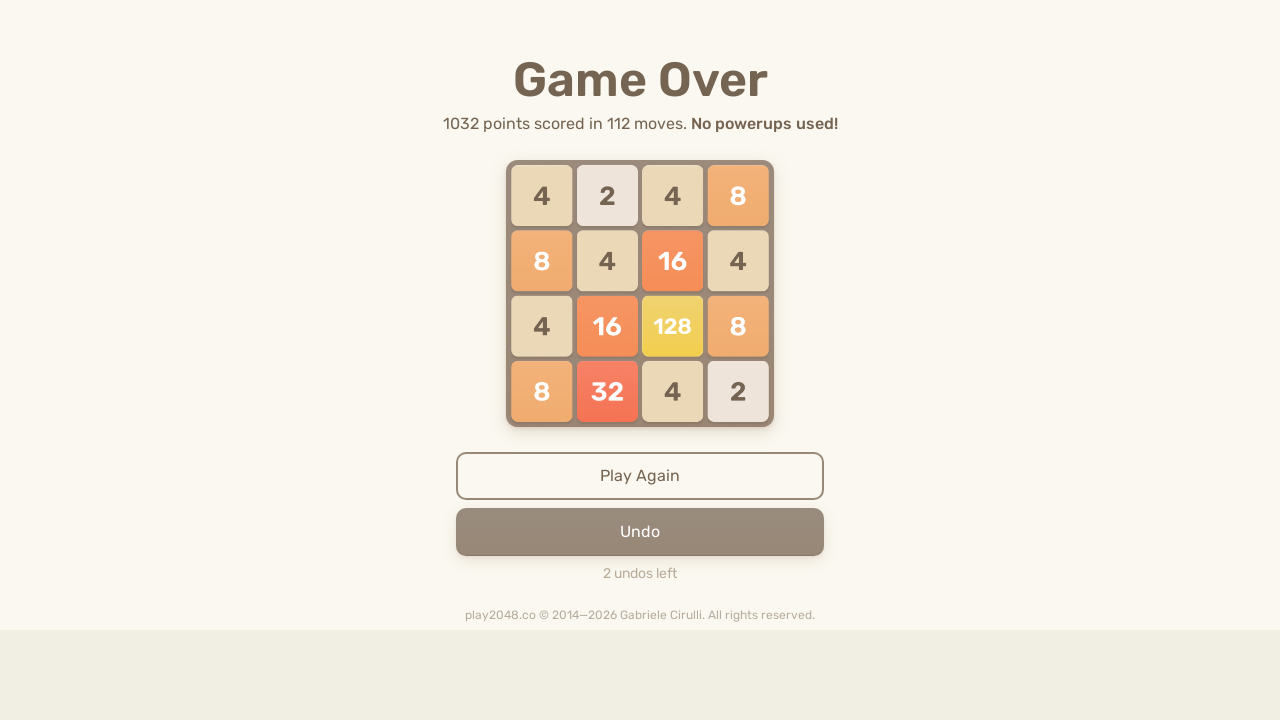

Pressed ArrowLeft arrow key on html
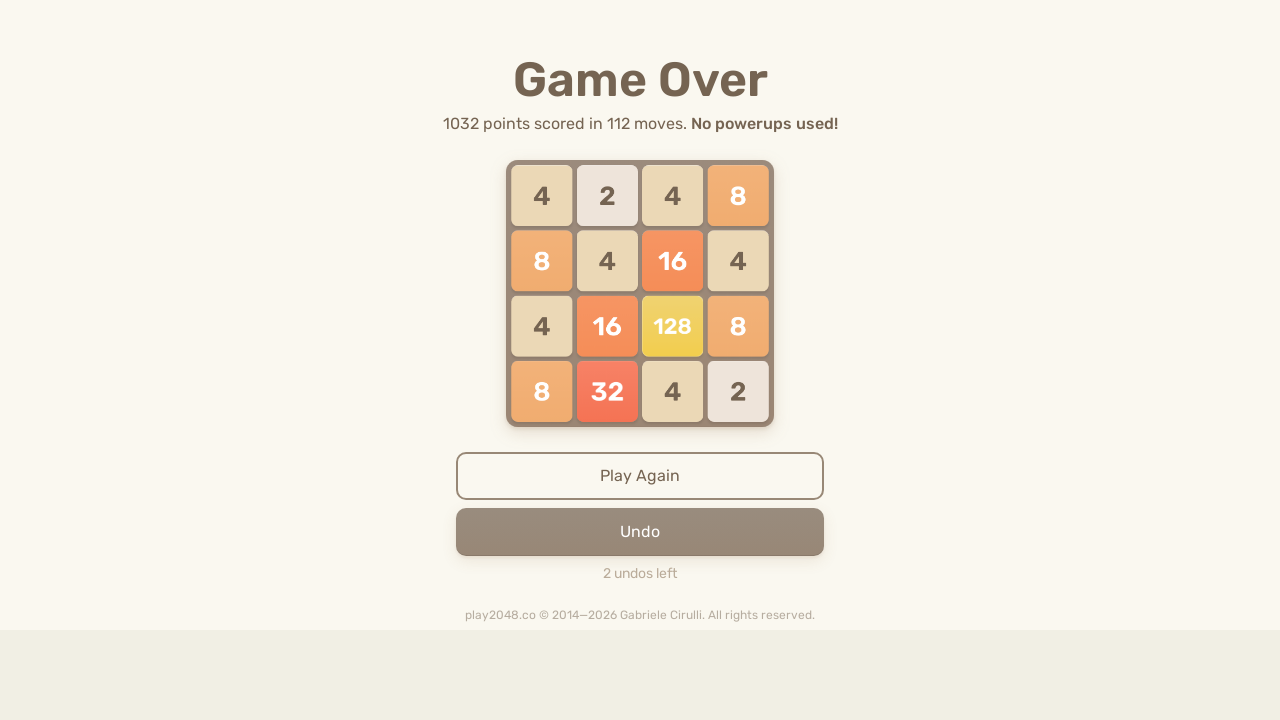

Pressed ArrowLeft arrow key on html
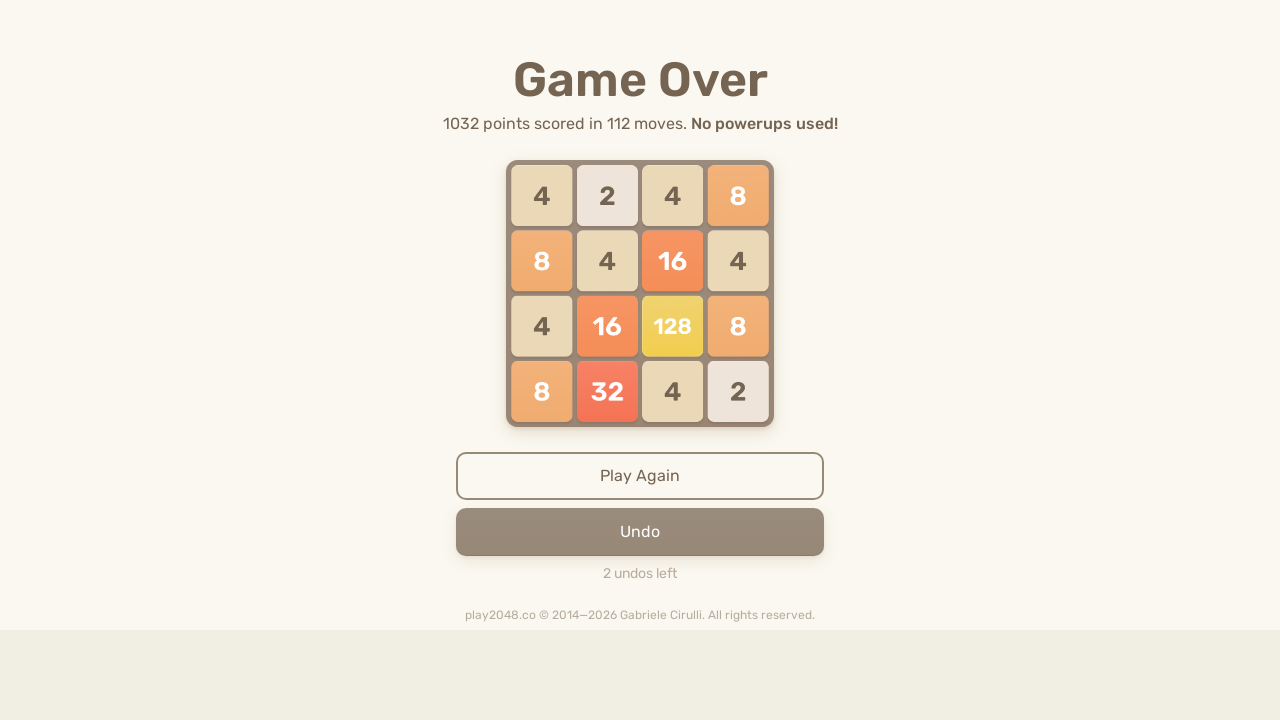

Pressed ArrowUp arrow key on html
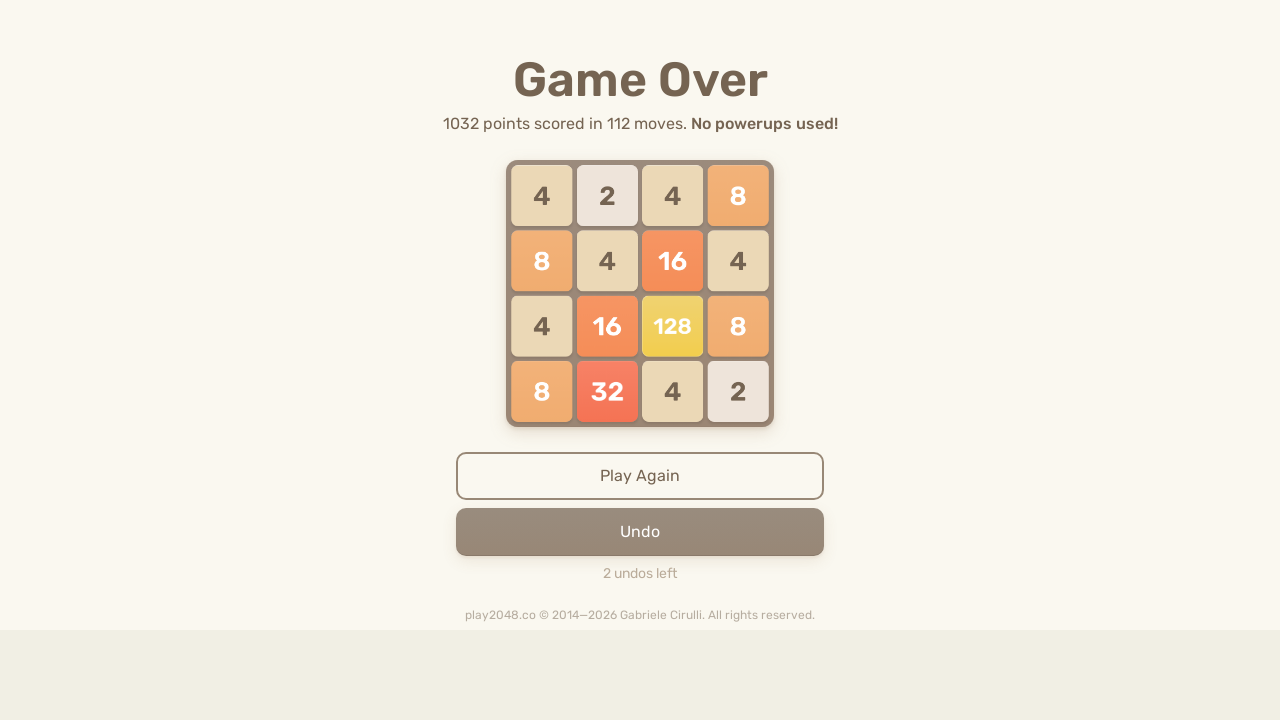

Pressed ArrowLeft arrow key on html
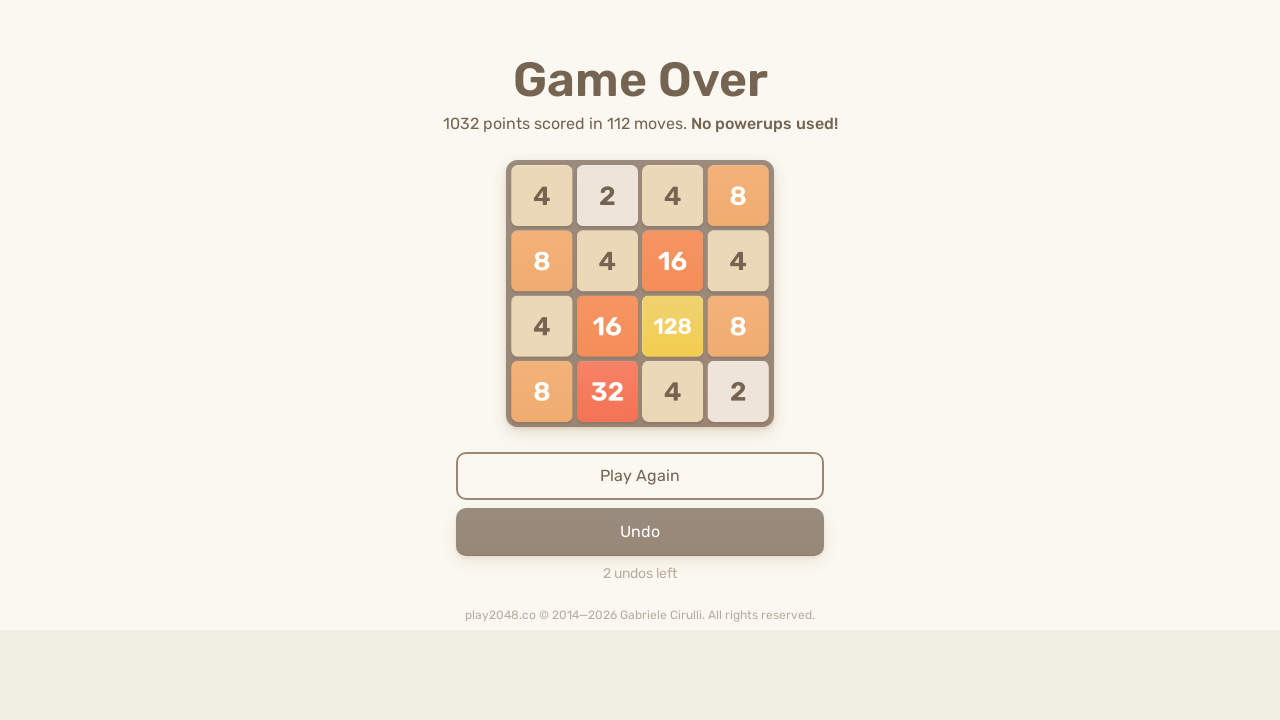

Pressed ArrowDown arrow key on html
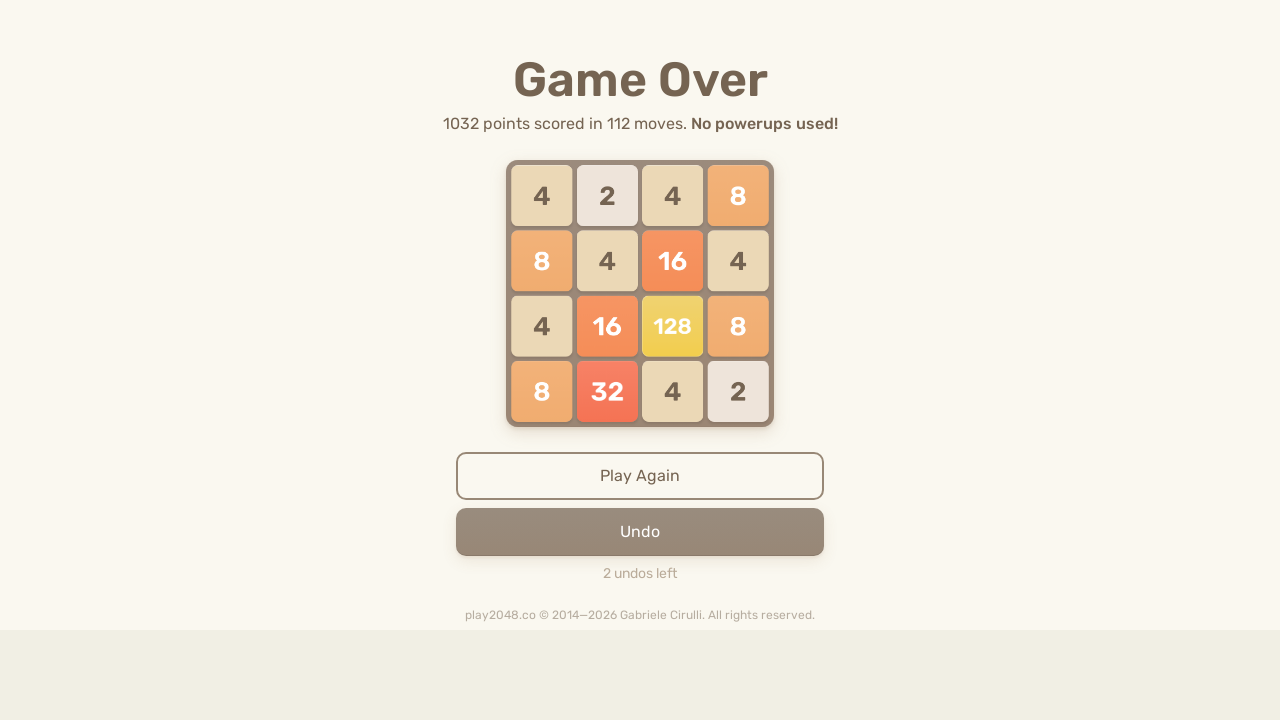

Pressed ArrowRight arrow key on html
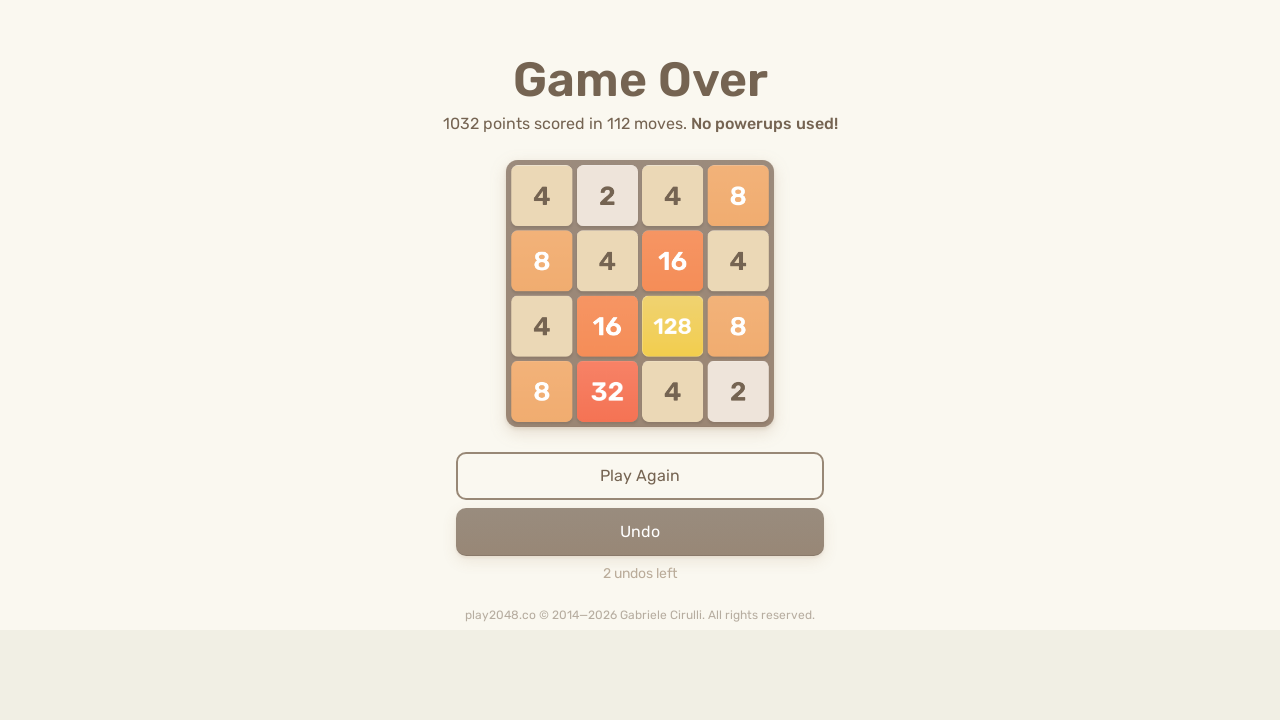

Pressed ArrowLeft arrow key on html
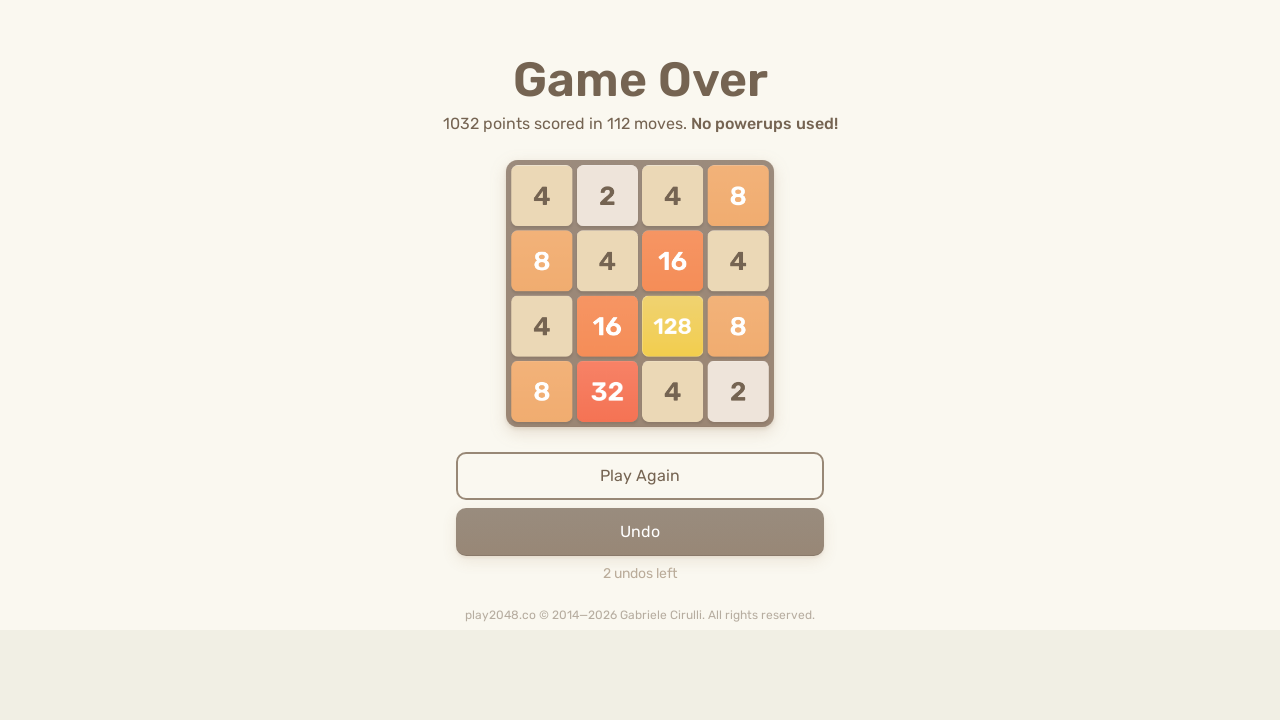

Pressed ArrowRight arrow key on html
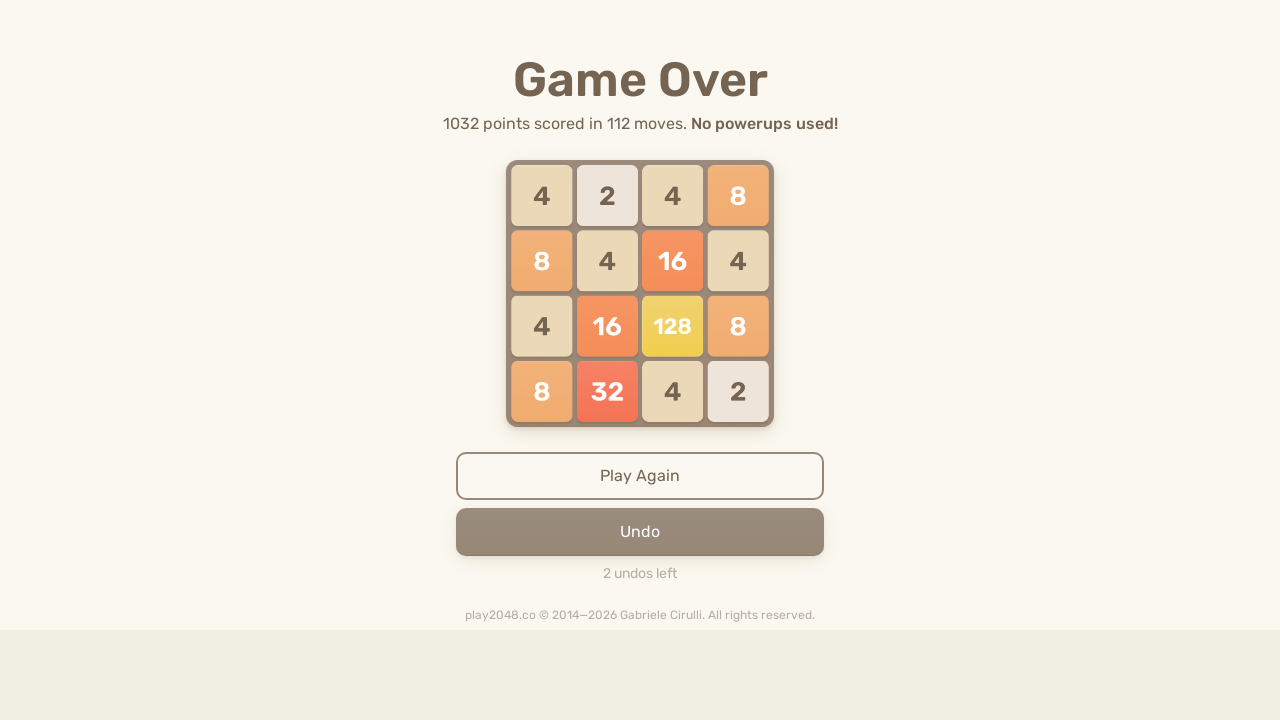

Pressed ArrowRight arrow key on html
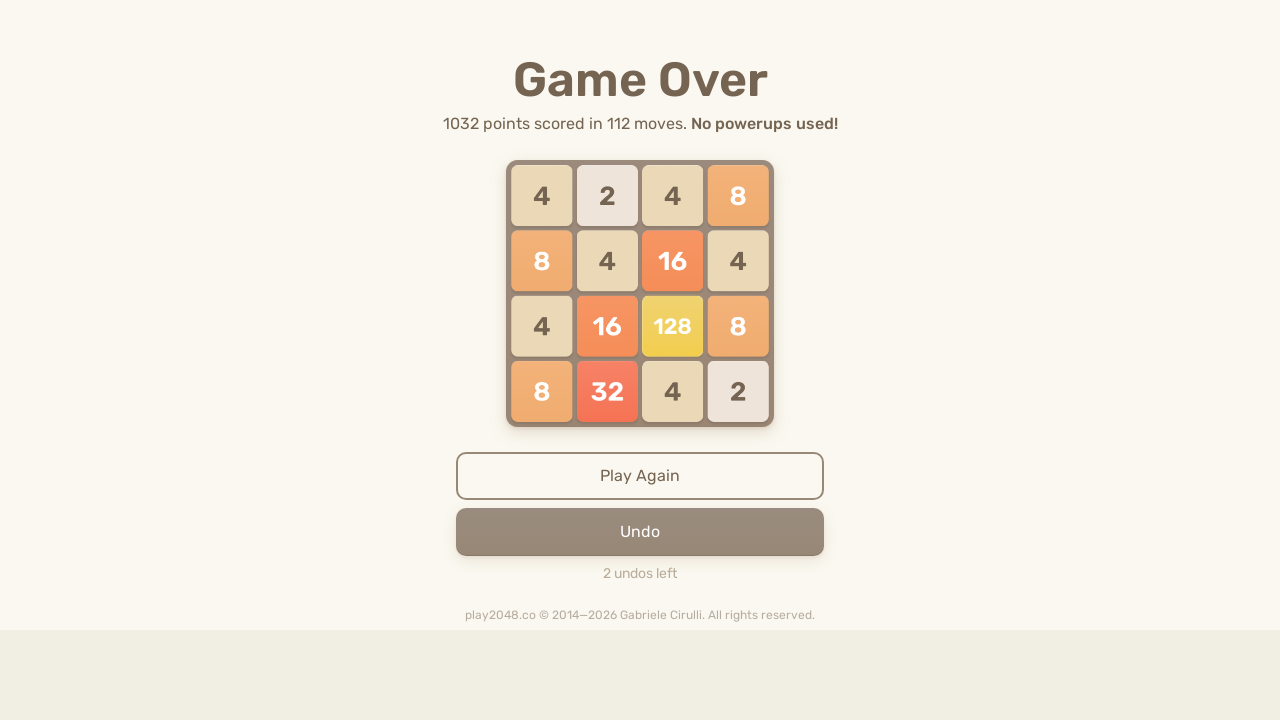

Pressed ArrowUp arrow key on html
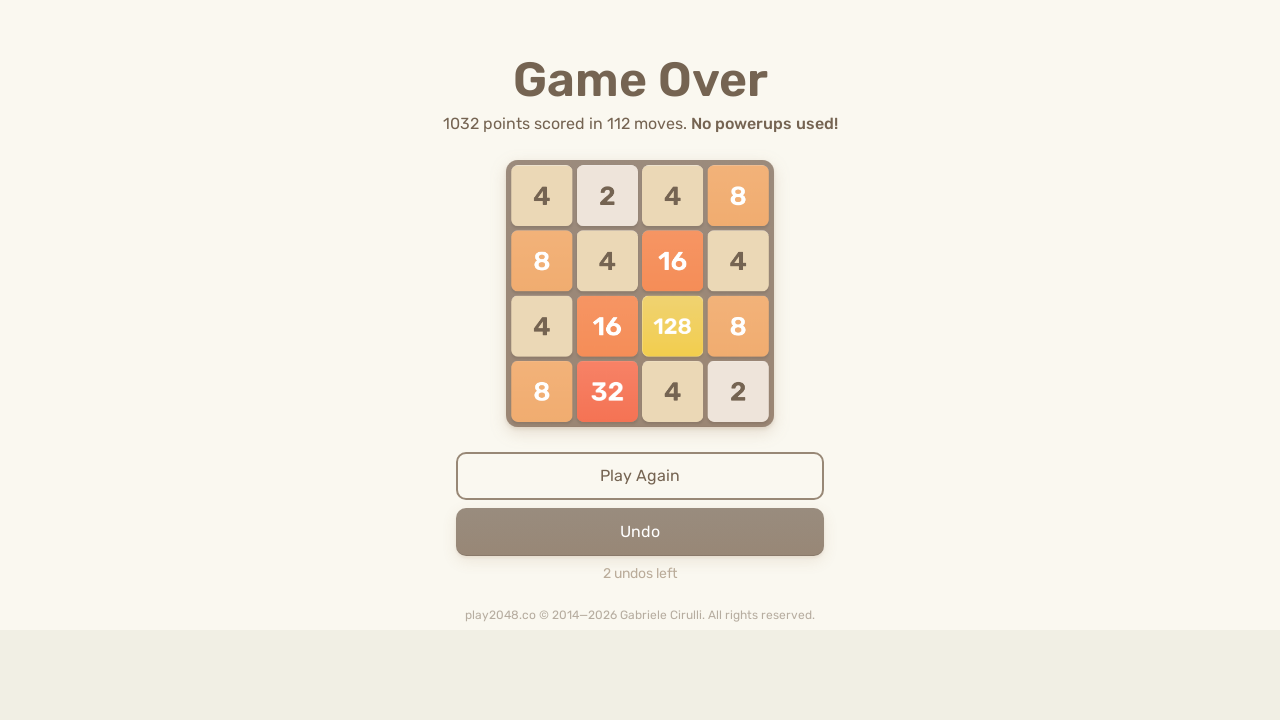

Pressed ArrowRight arrow key on html
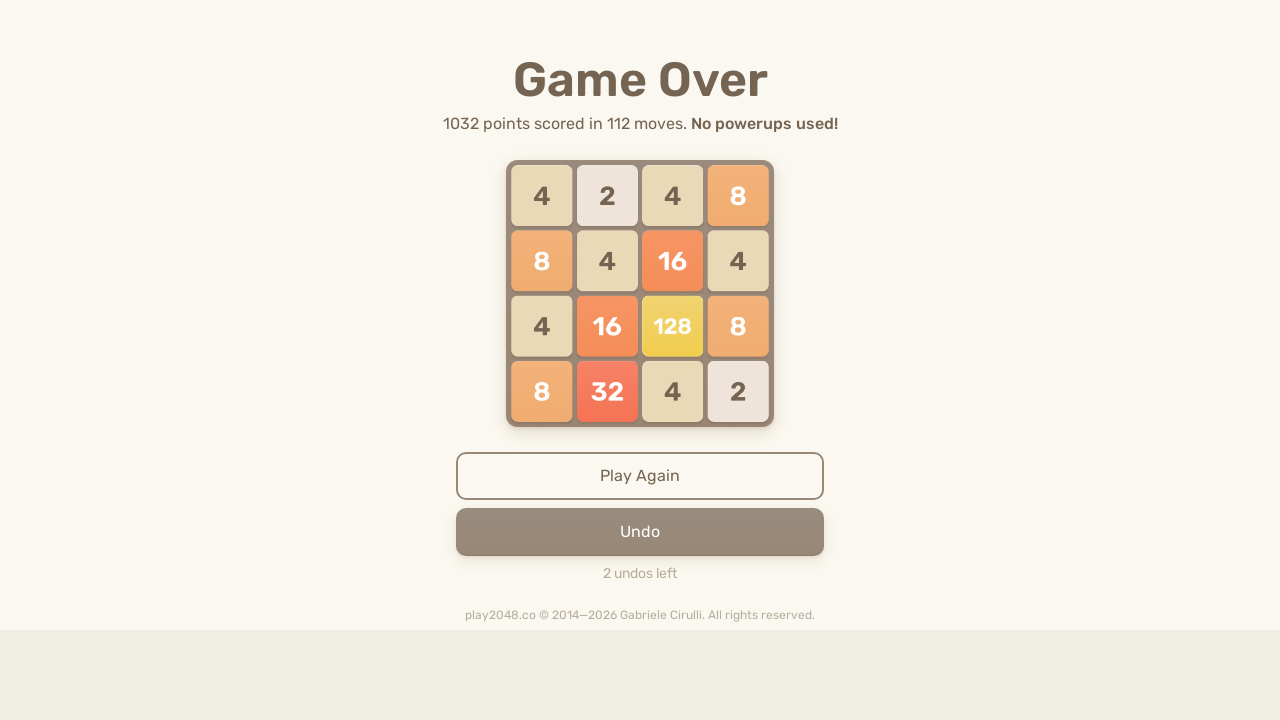

Pressed ArrowDown arrow key on html
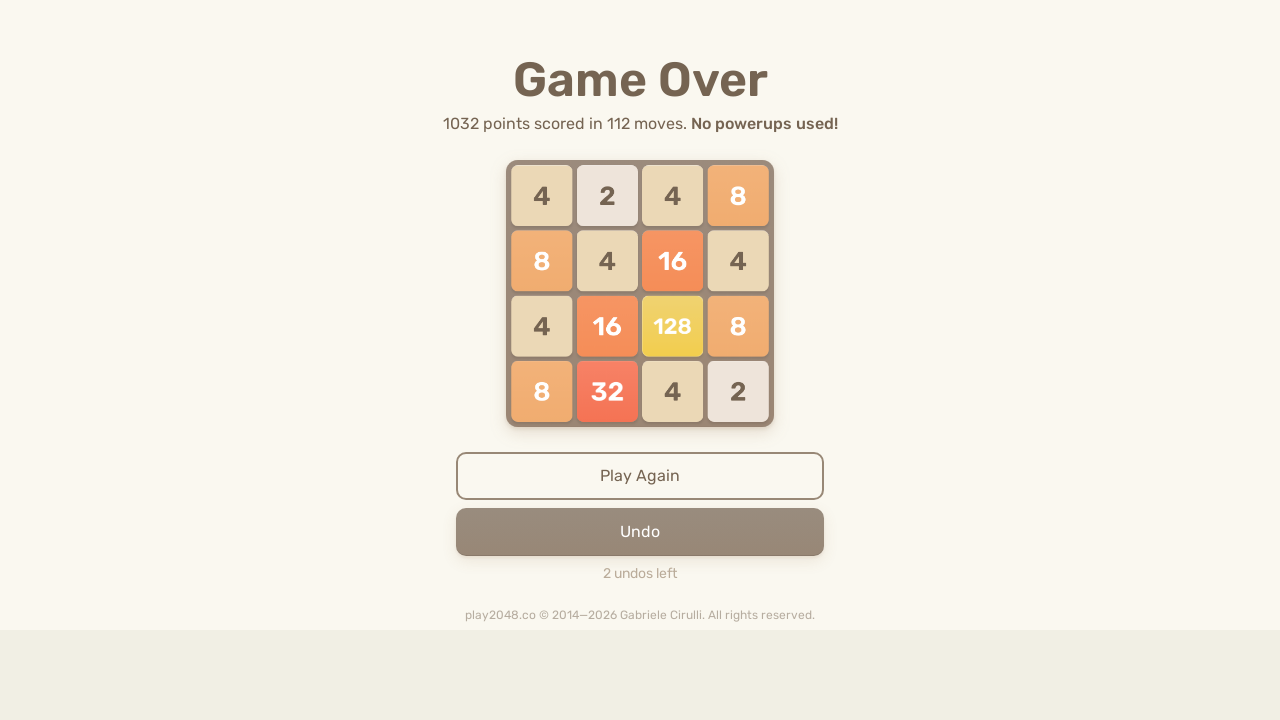

Pressed ArrowDown arrow key on html
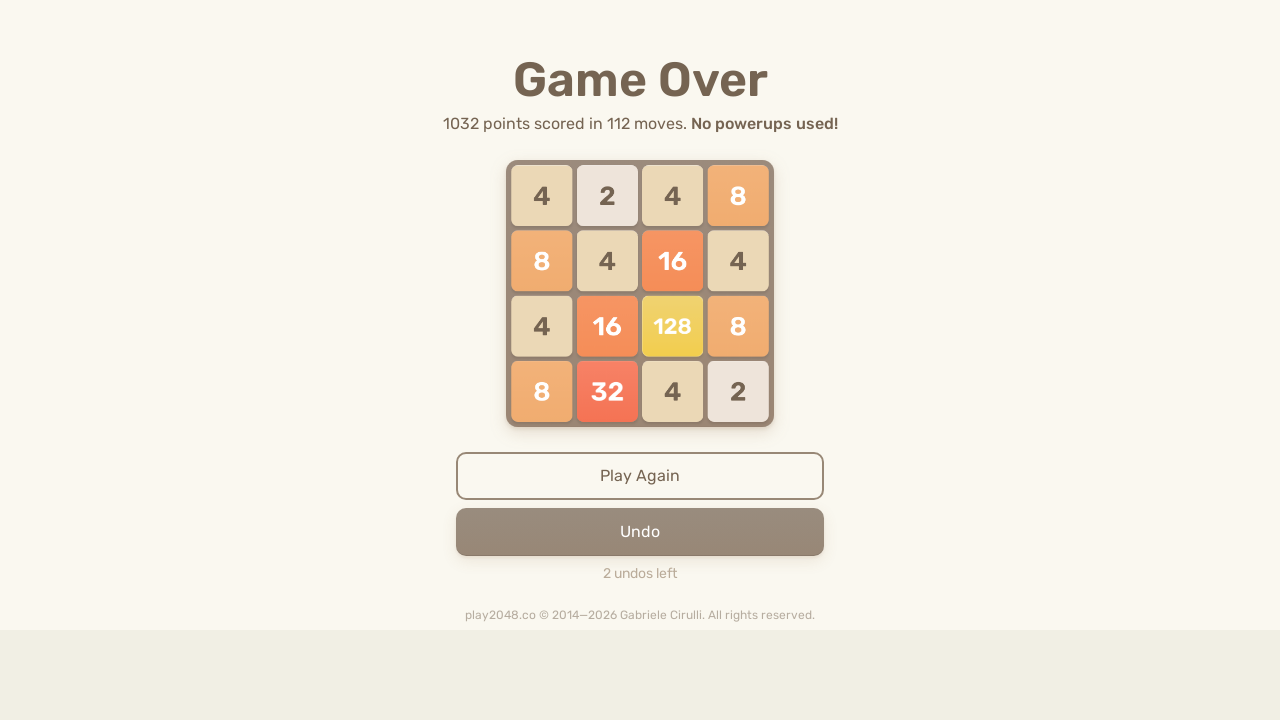

Pressed ArrowRight arrow key on html
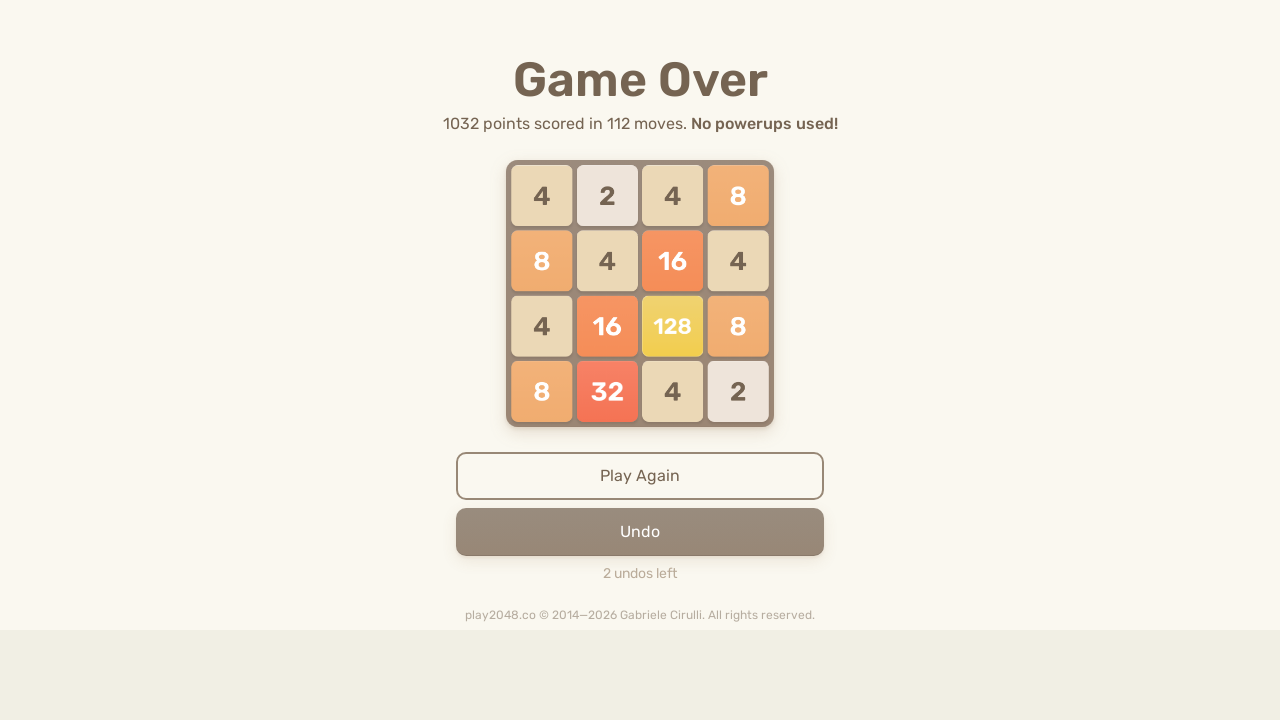

Pressed ArrowUp arrow key on html
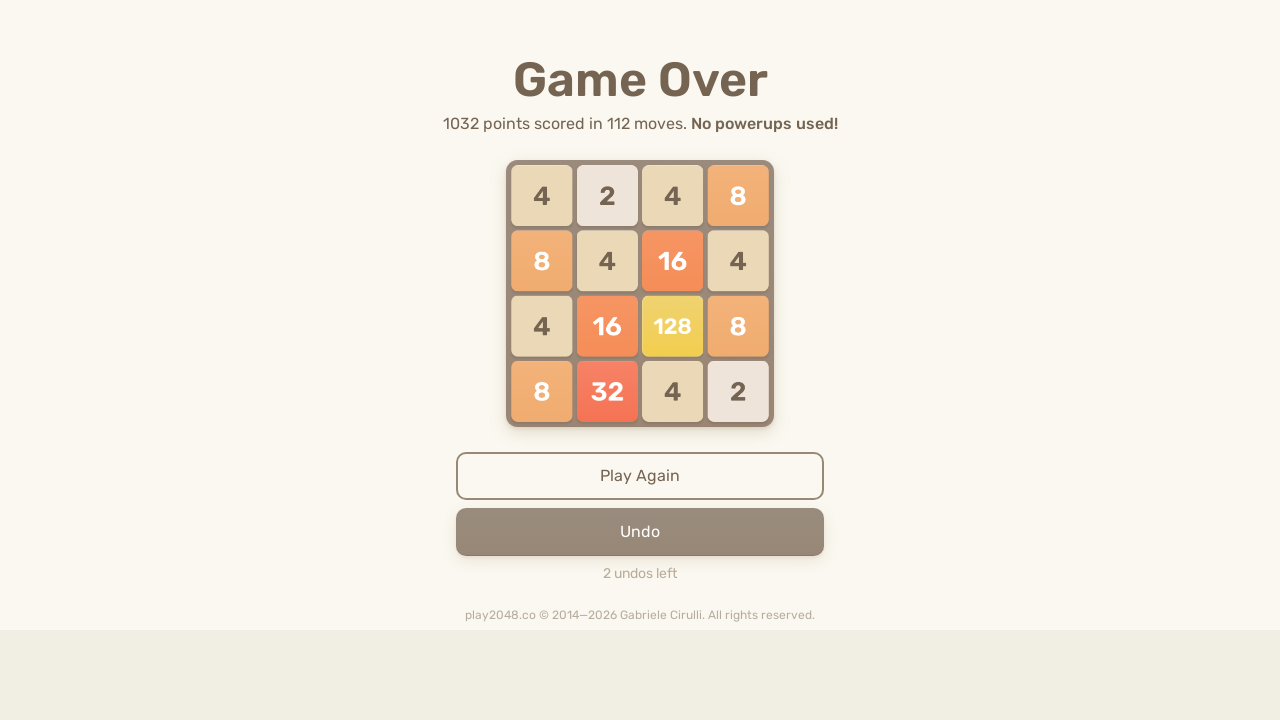

Pressed ArrowRight arrow key on html
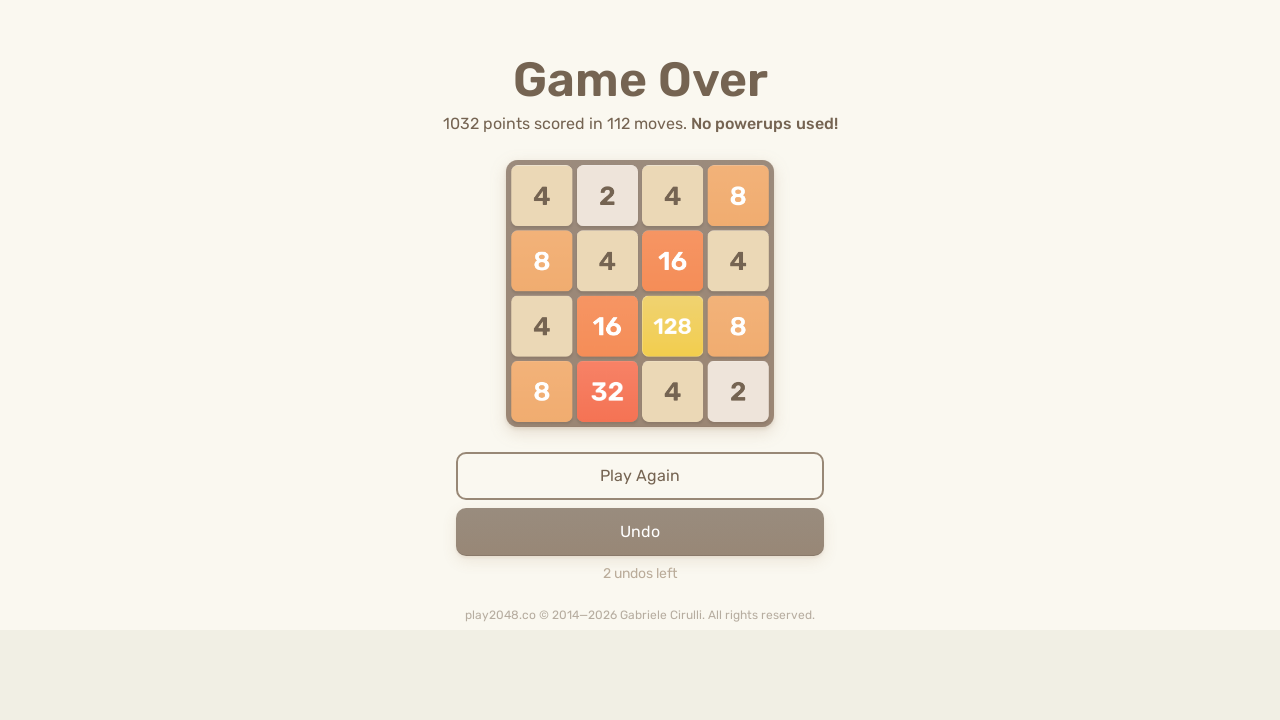

Pressed ArrowLeft arrow key on html
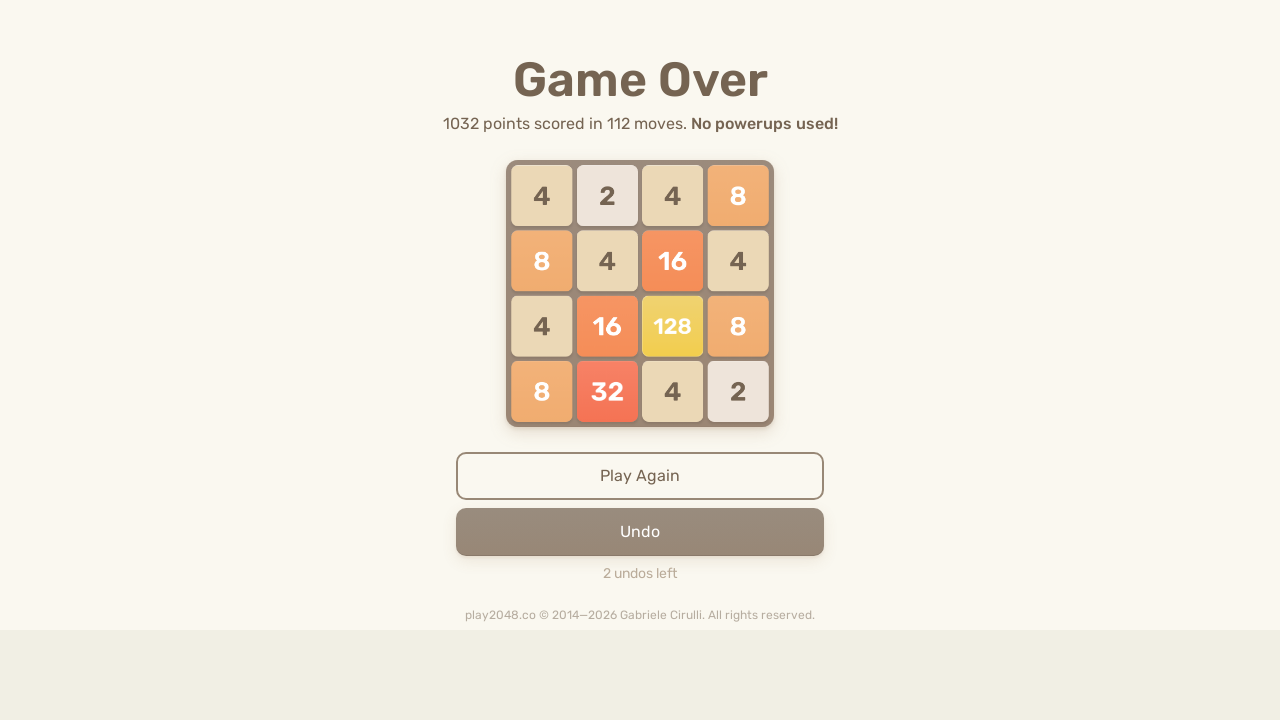

Pressed ArrowLeft arrow key on html
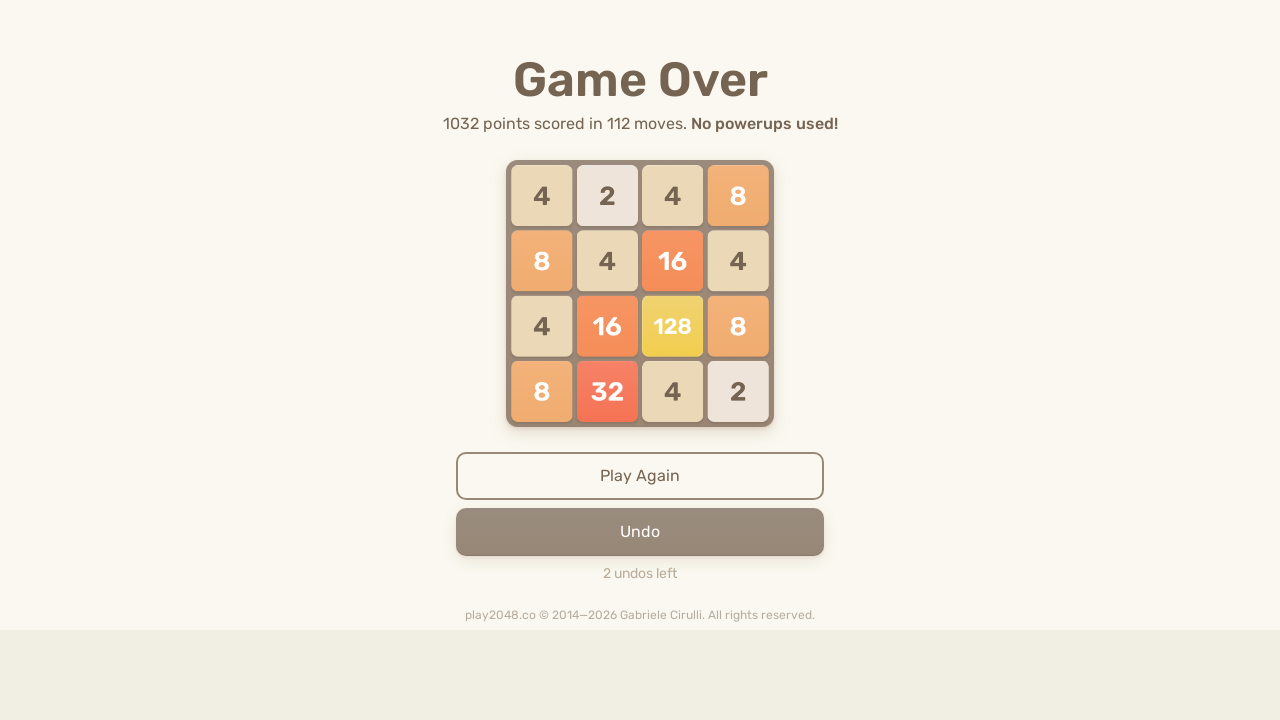

Pressed ArrowDown arrow key on html
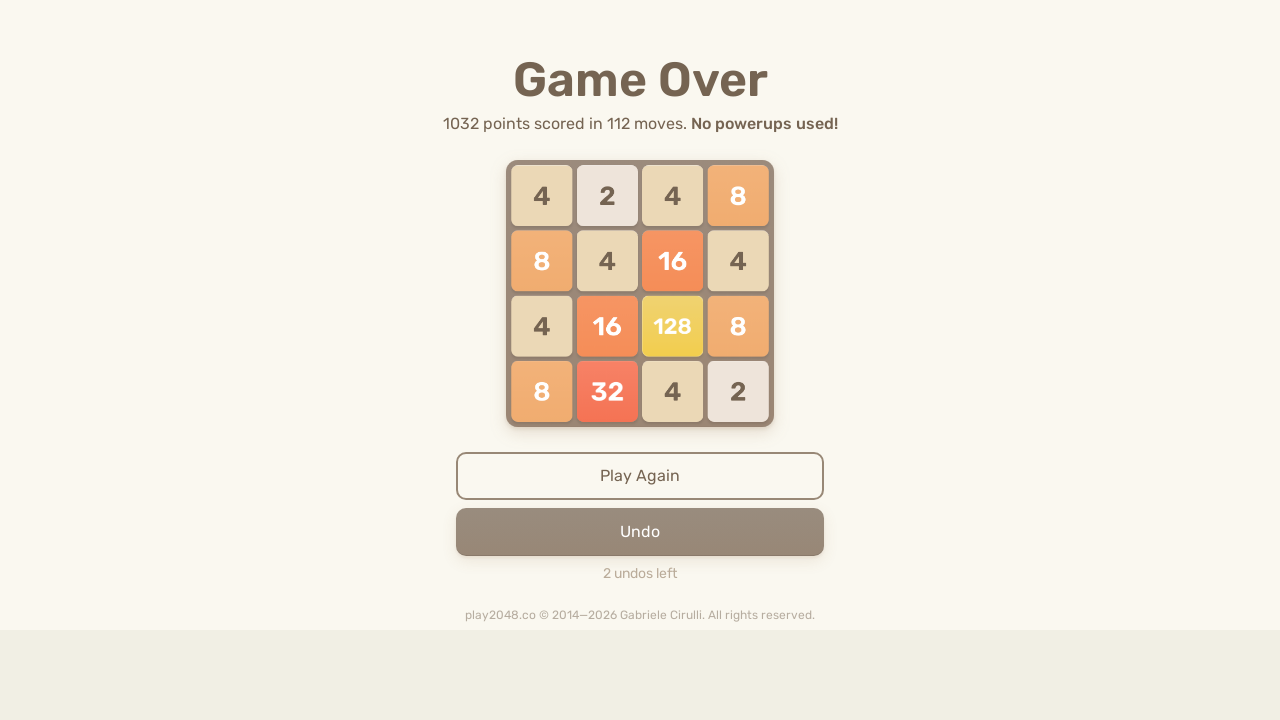

Pressed ArrowLeft arrow key on html
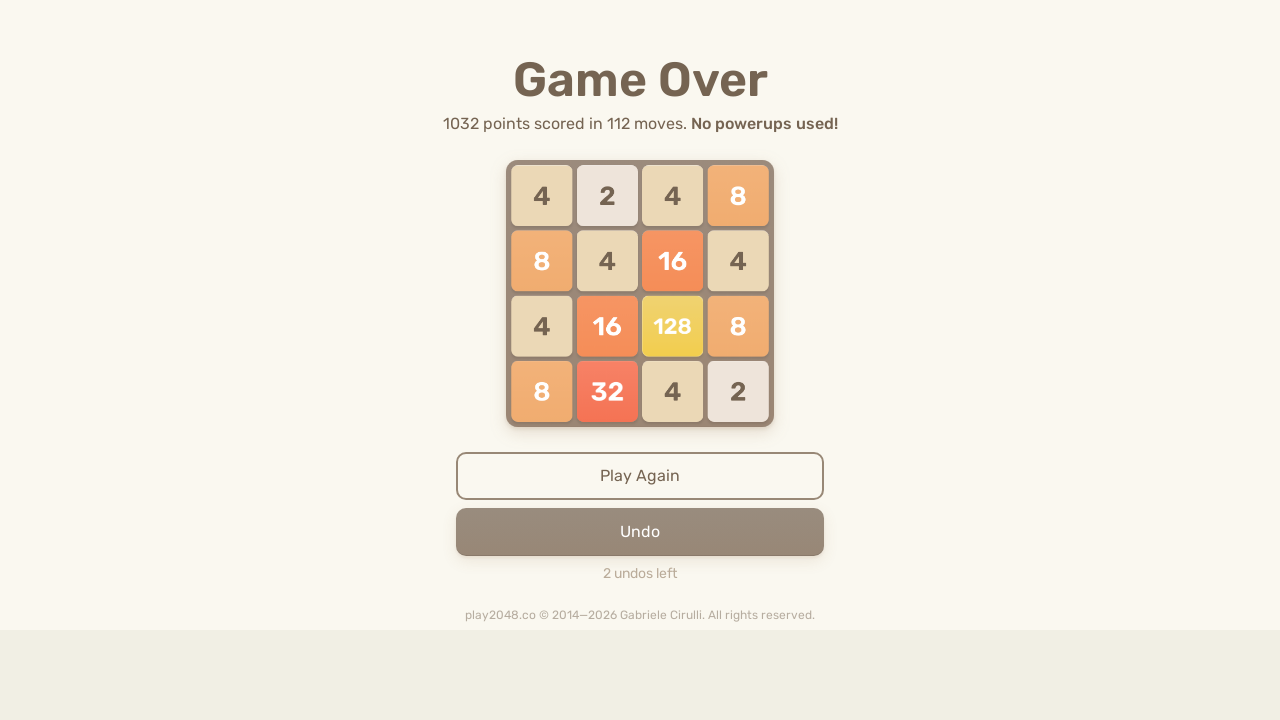

Pressed ArrowLeft arrow key on html
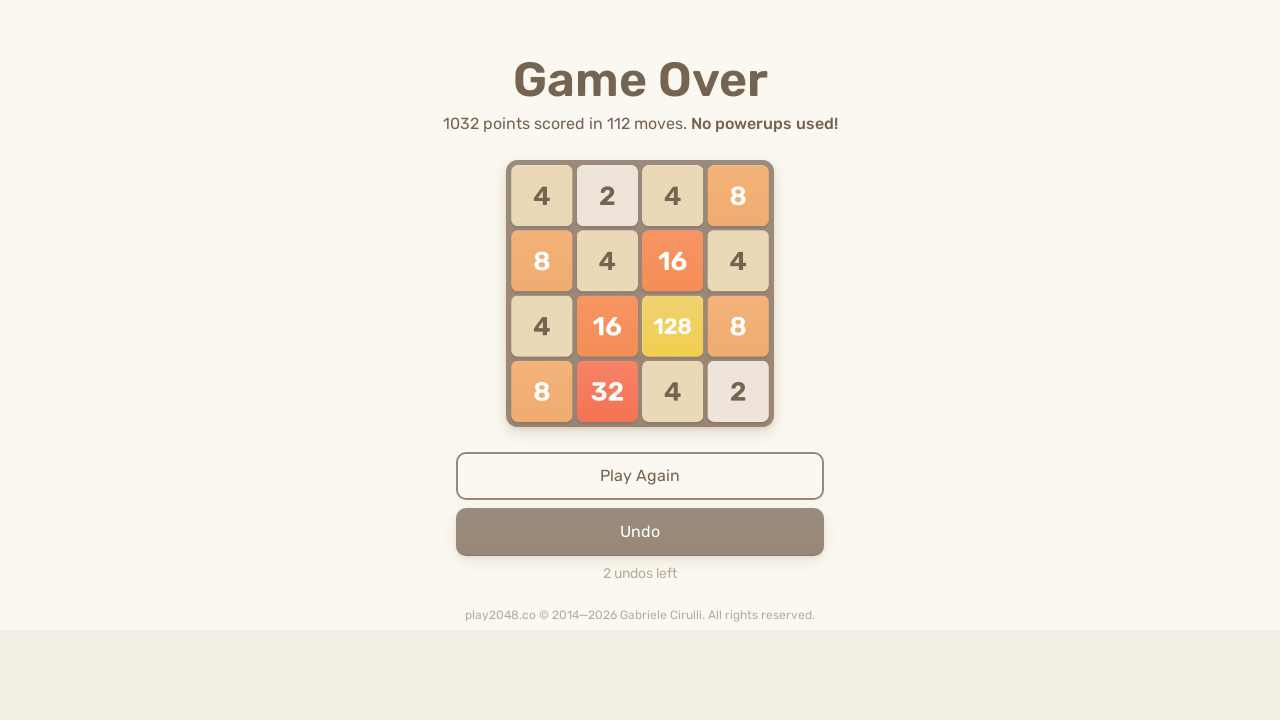

Pressed ArrowDown arrow key on html
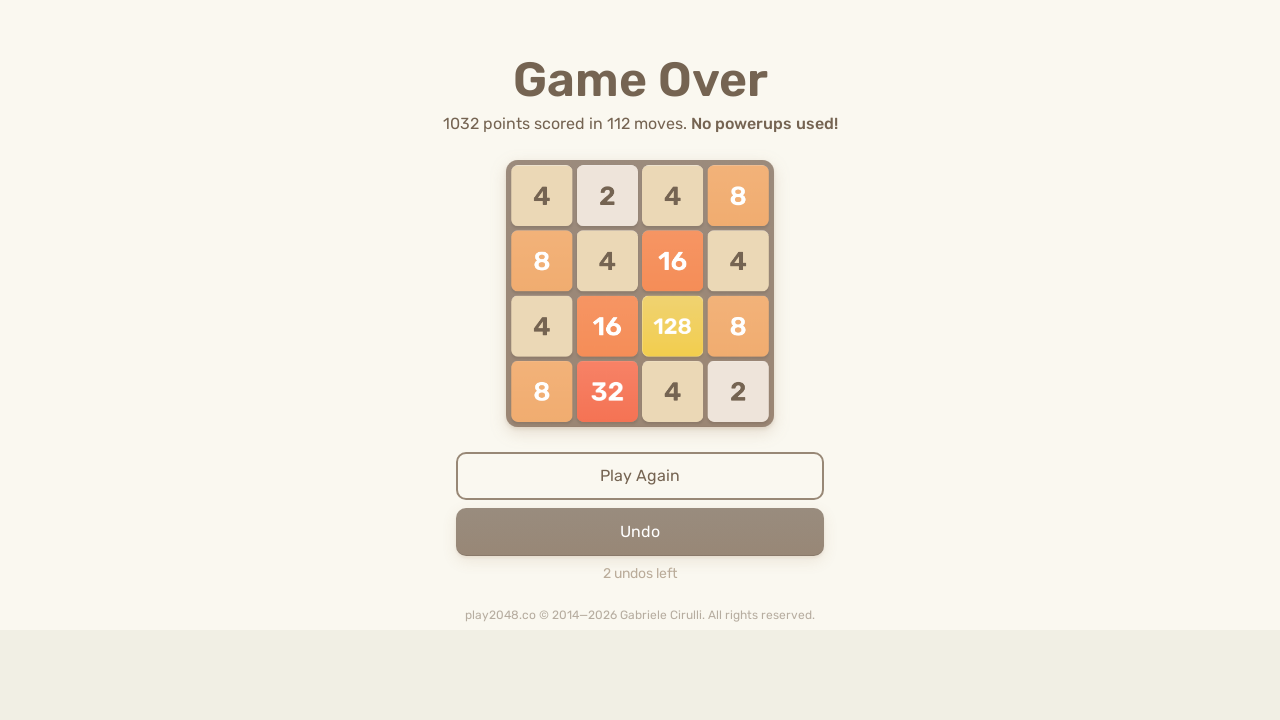

Pressed ArrowRight arrow key on html
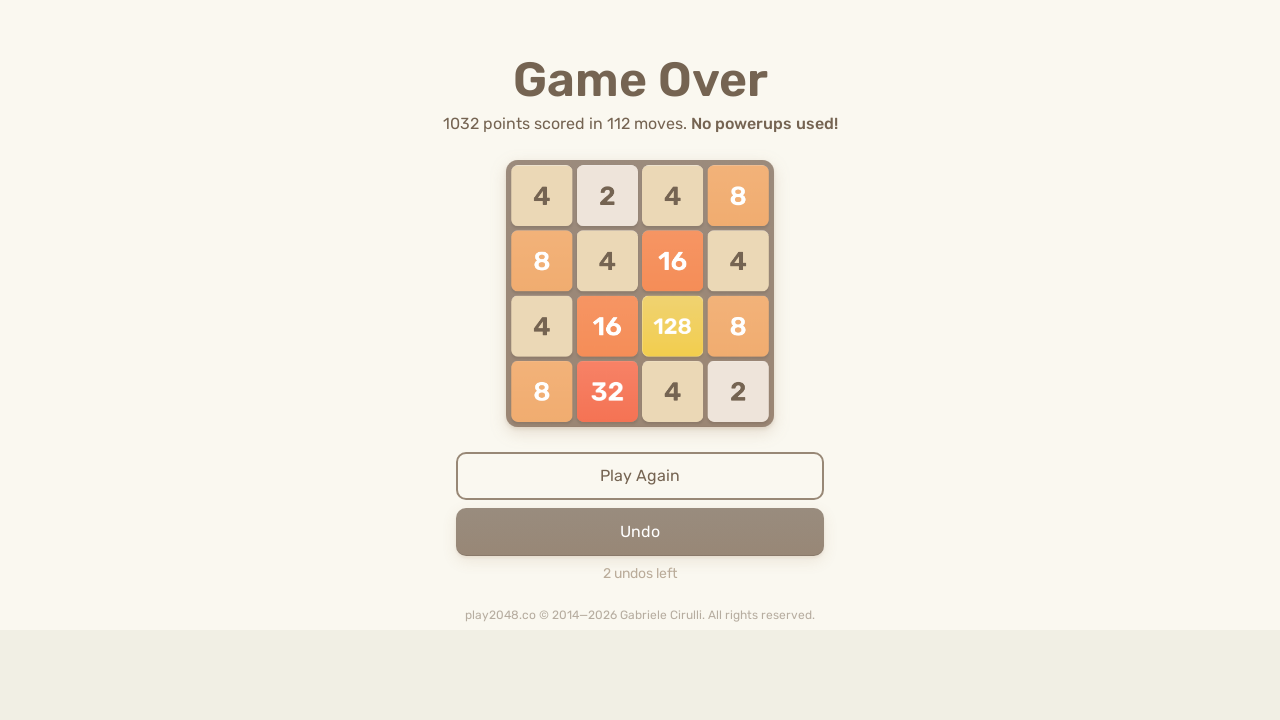

Pressed ArrowLeft arrow key on html
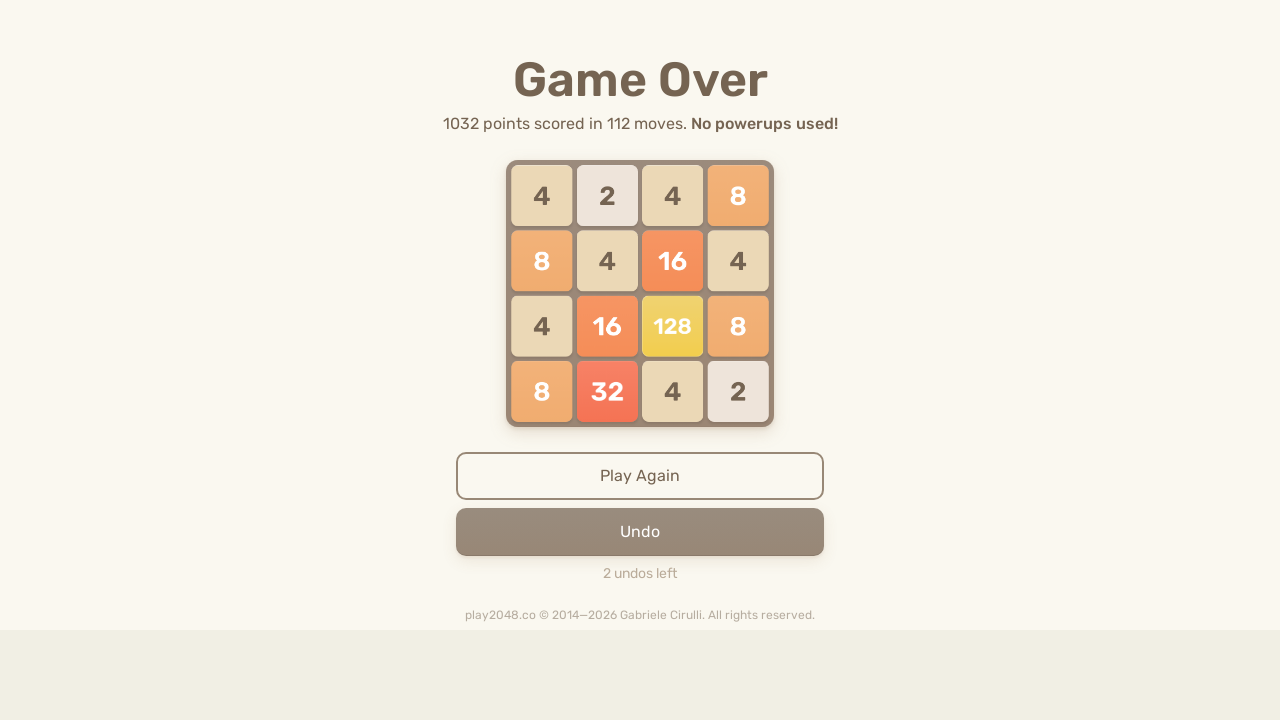

Pressed ArrowDown arrow key on html
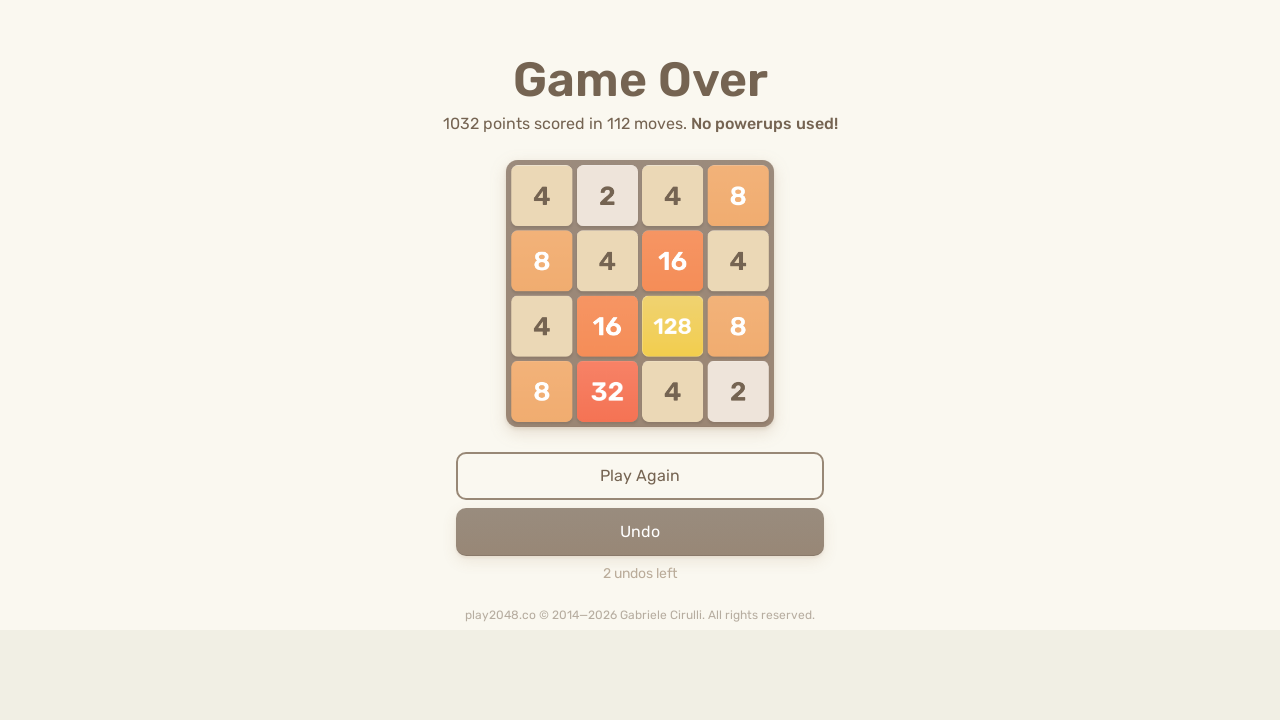

Pressed ArrowLeft arrow key on html
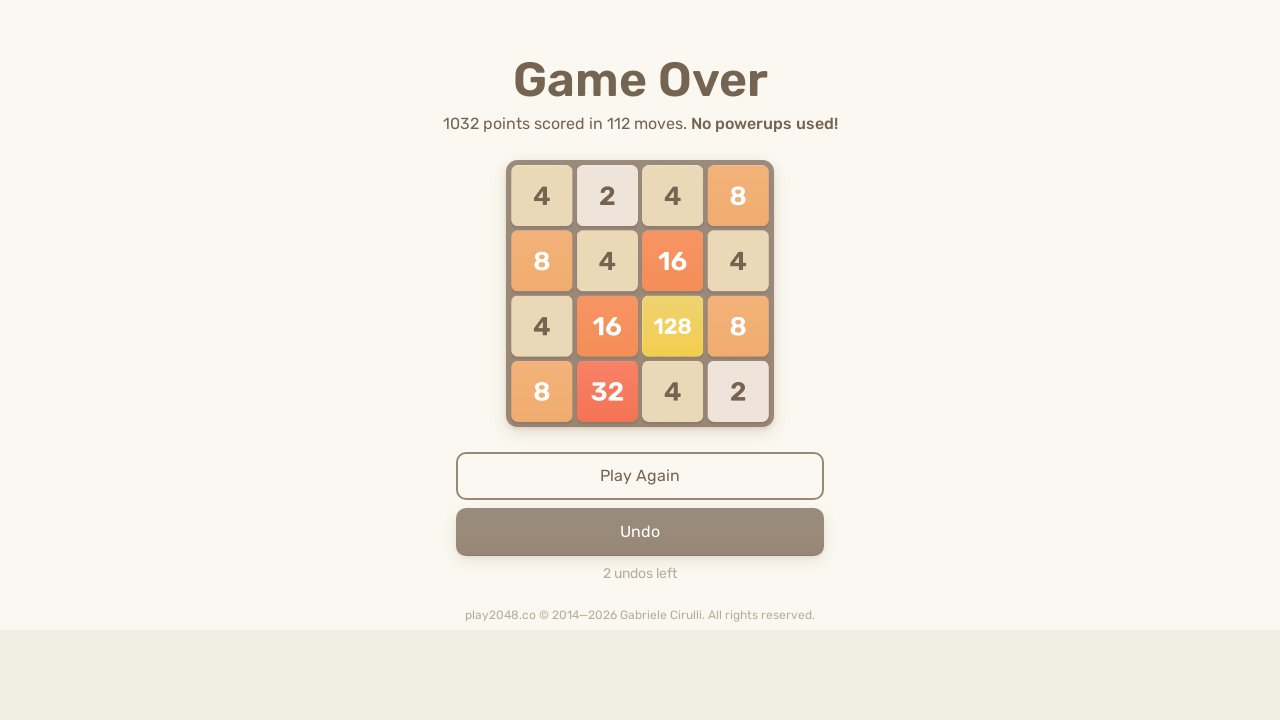

Pressed ArrowLeft arrow key on html
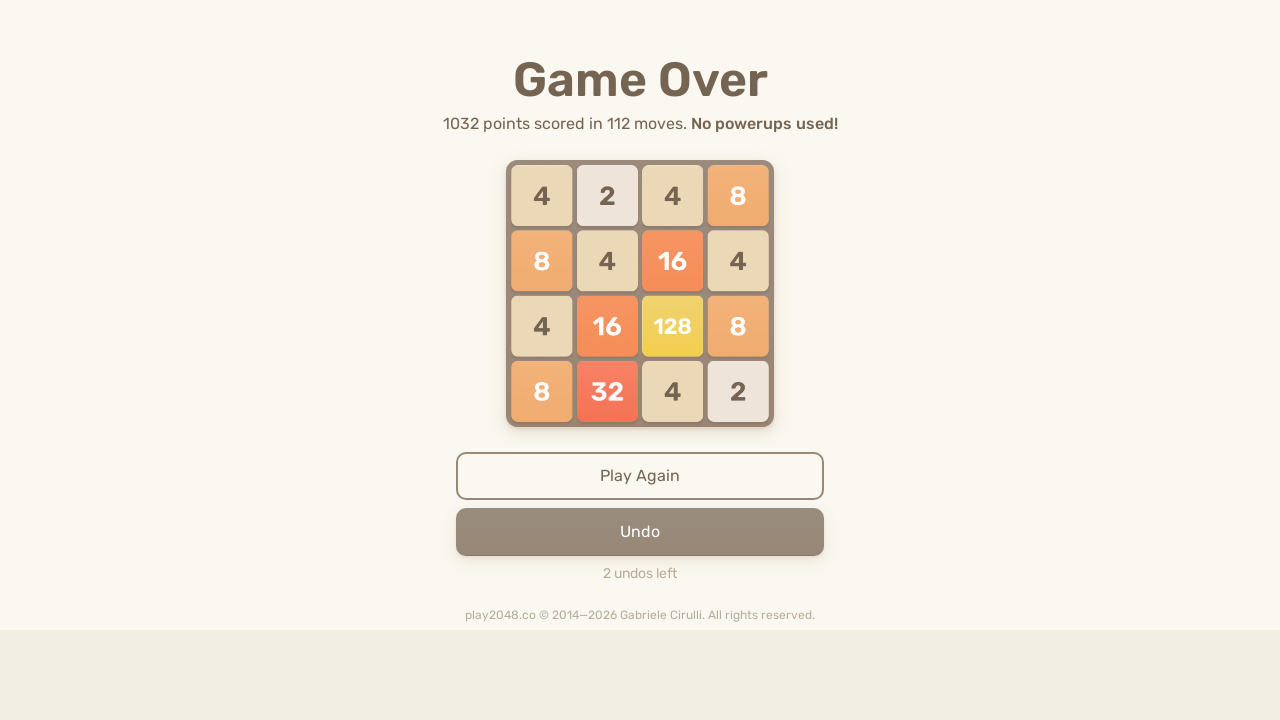

Pressed ArrowDown arrow key on html
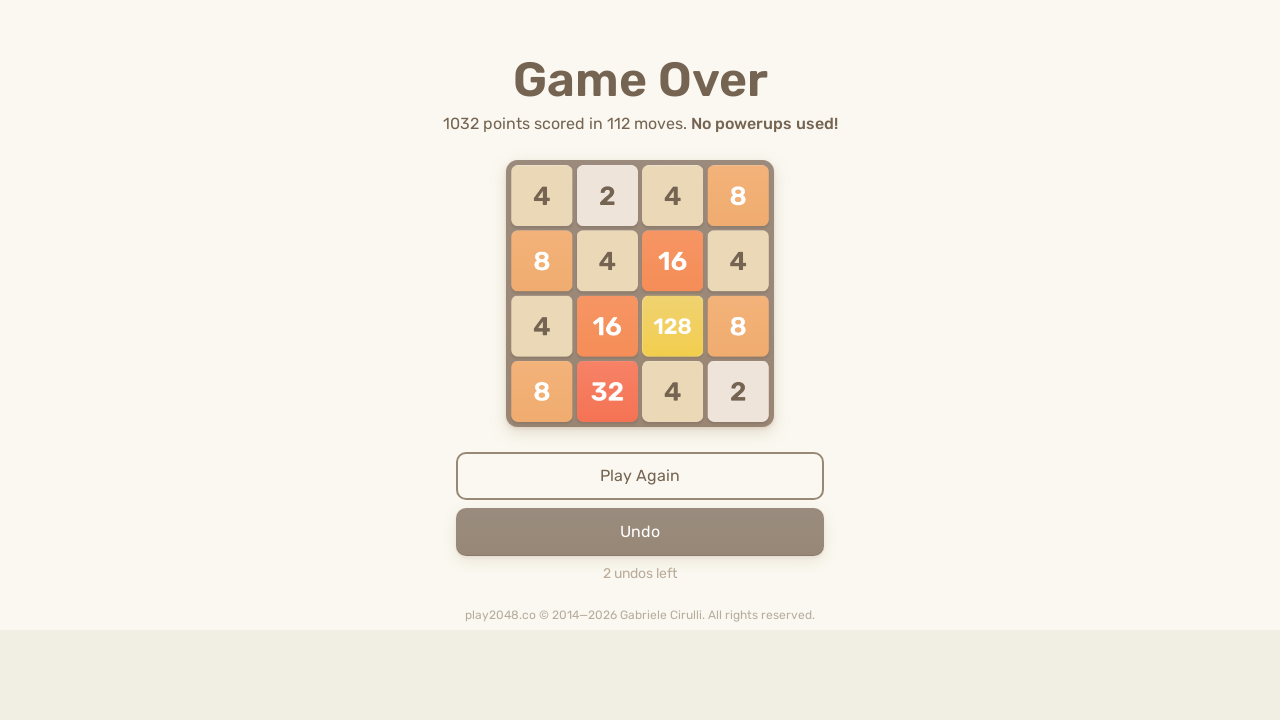

Pressed ArrowLeft arrow key on html
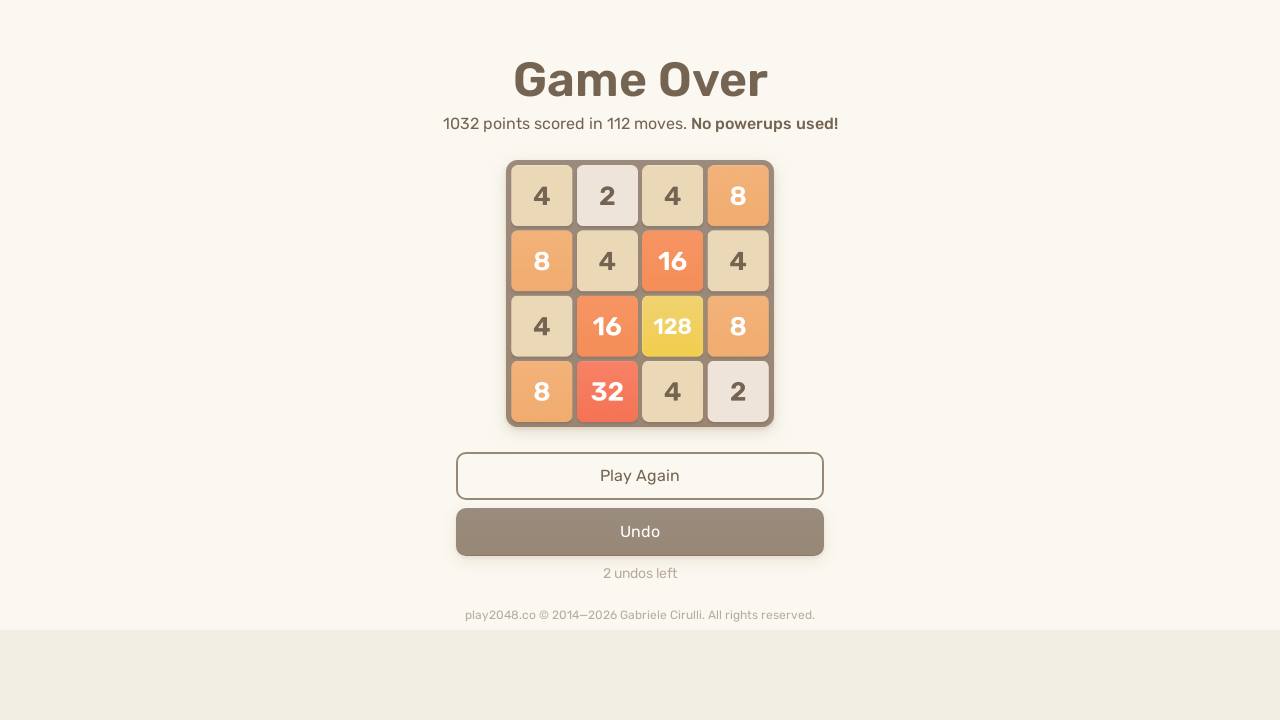

Pressed ArrowUp arrow key on html
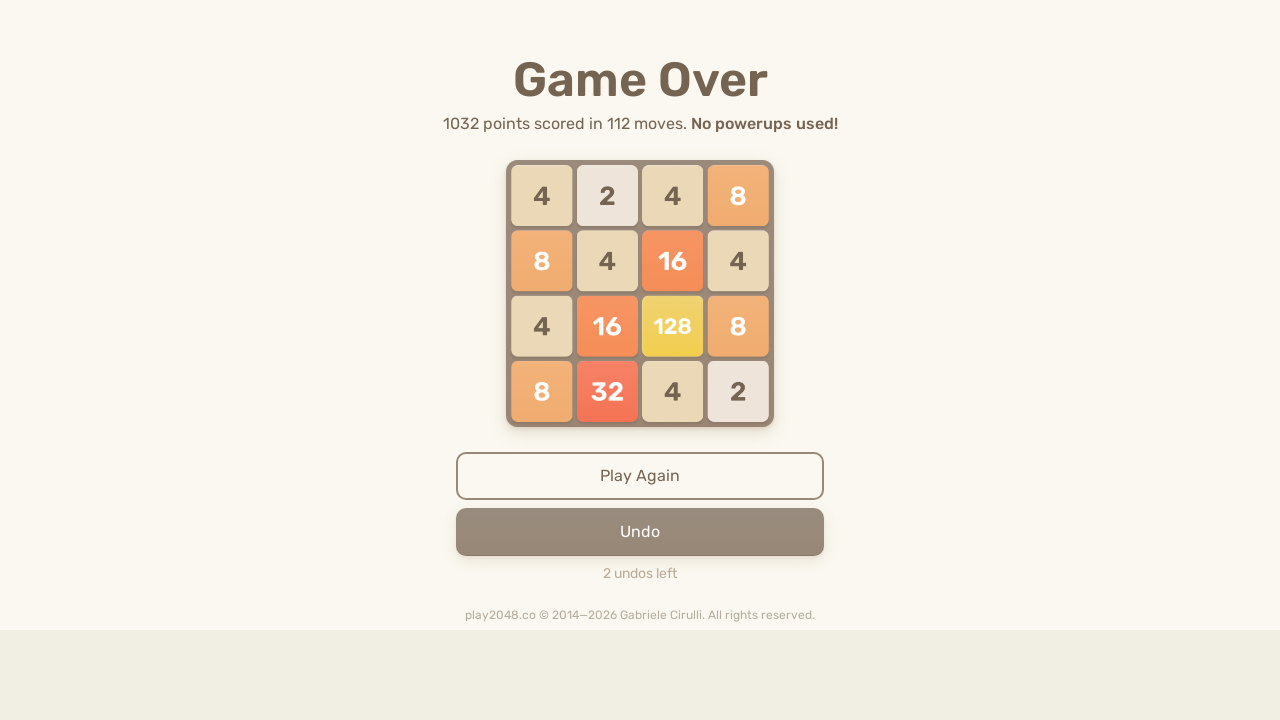

Pressed ArrowDown arrow key on html
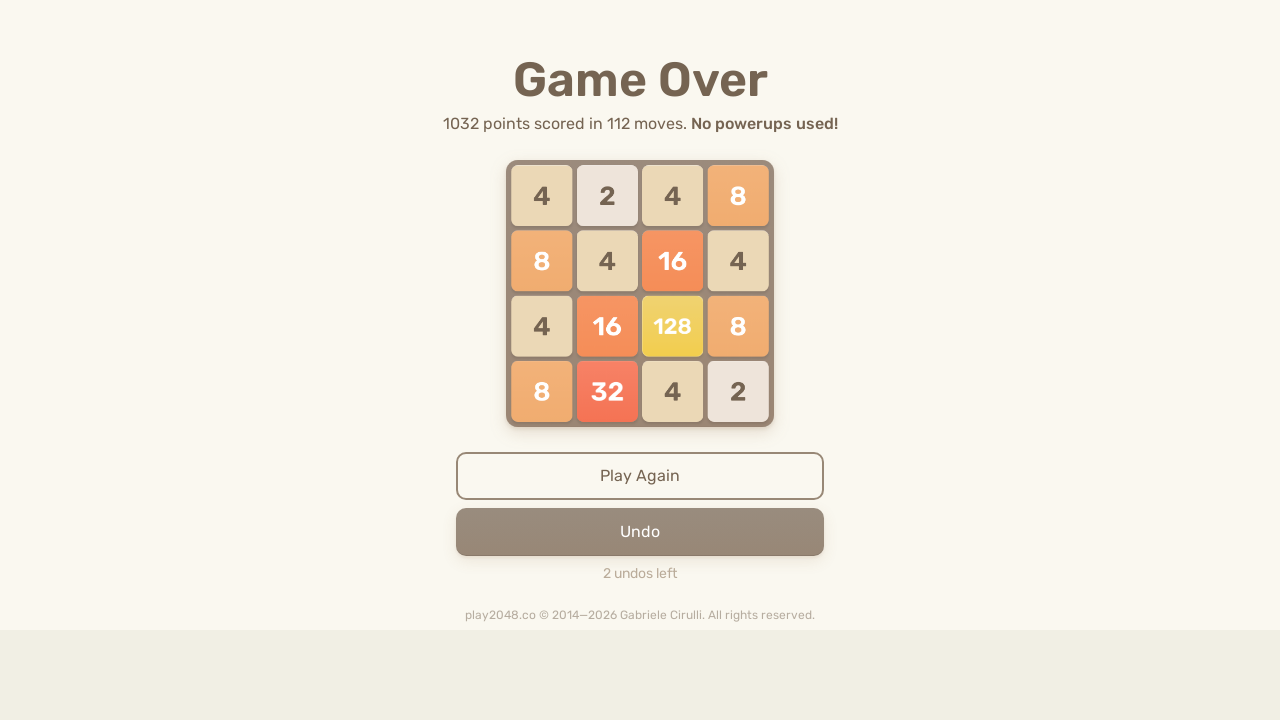

Pressed ArrowDown arrow key on html
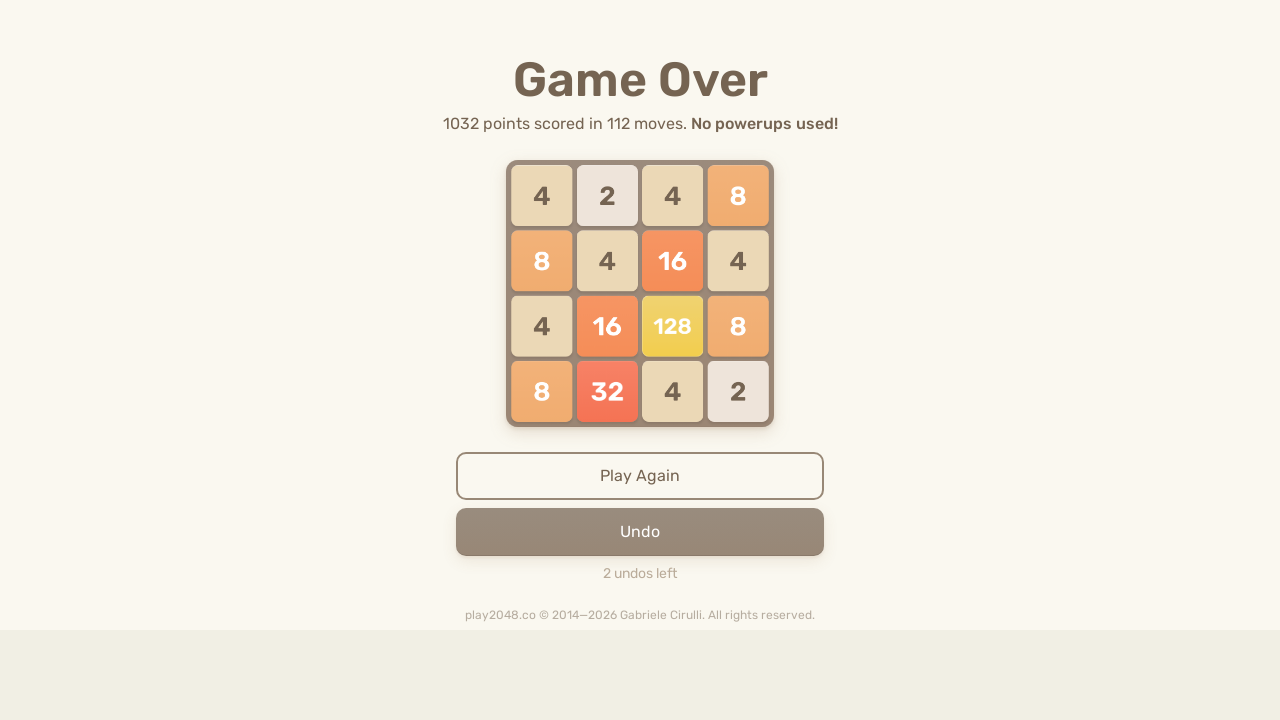

Pressed ArrowDown arrow key on html
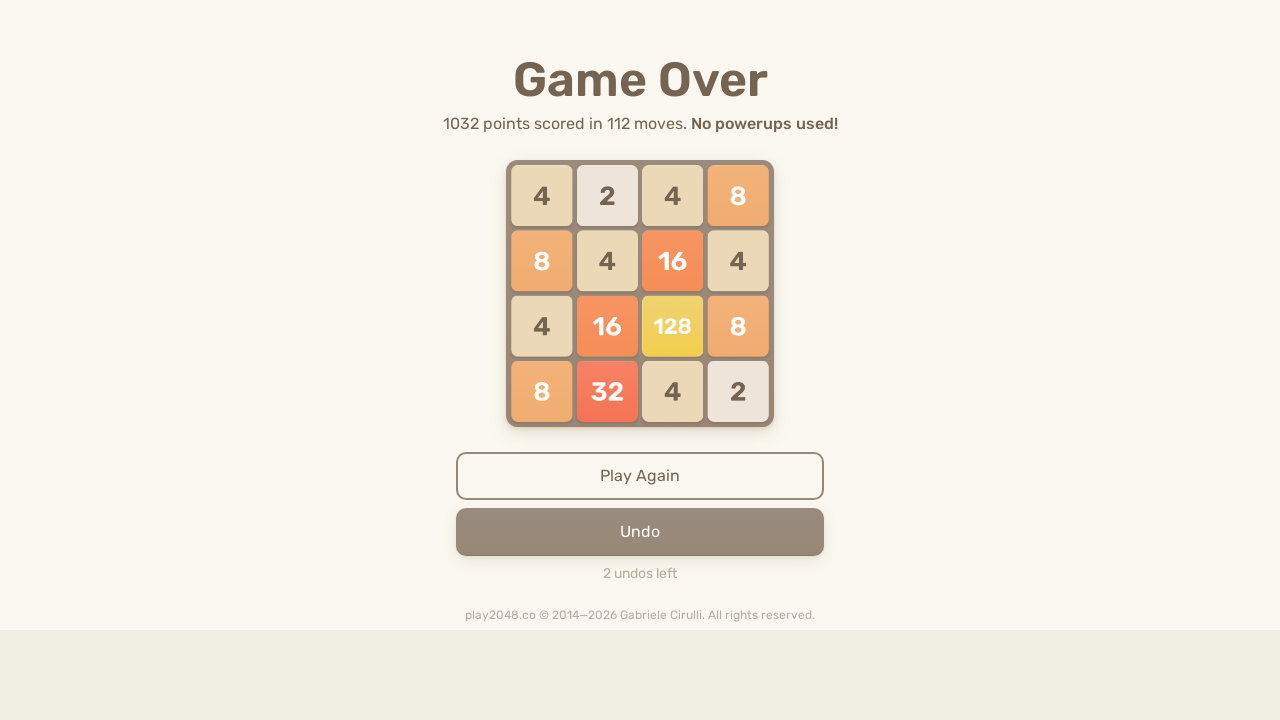

Pressed ArrowDown arrow key on html
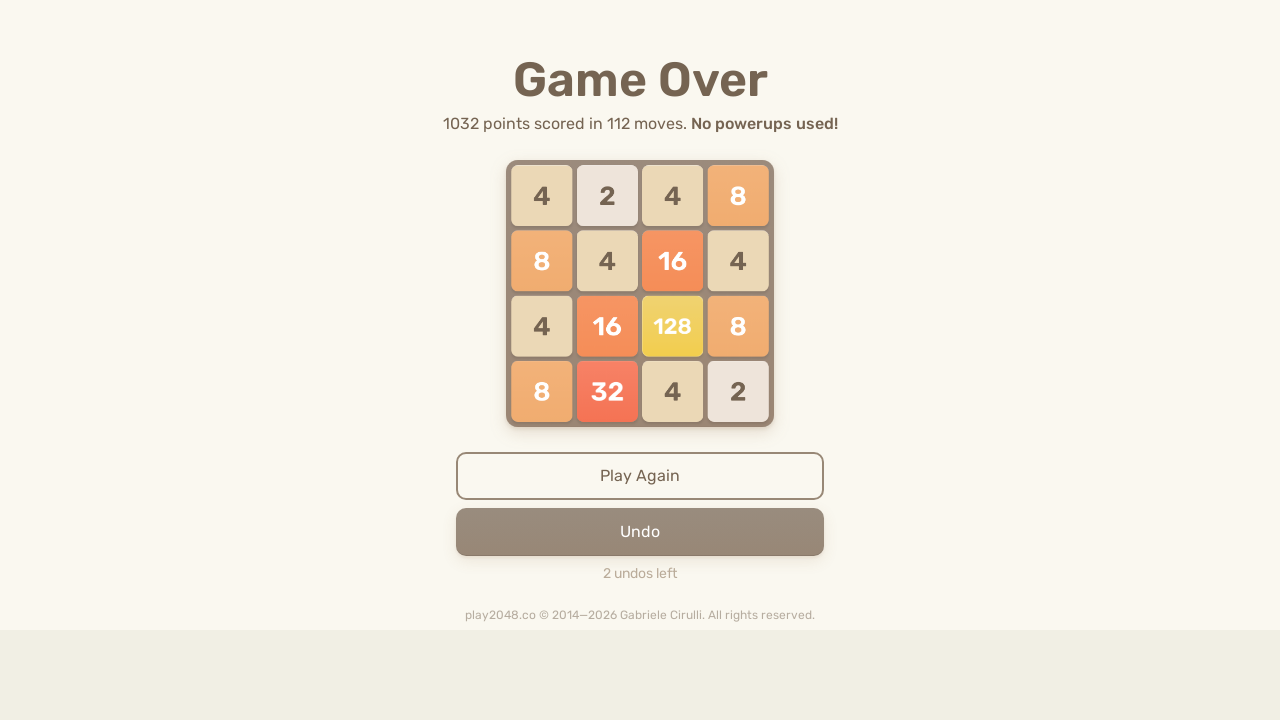

Pressed ArrowLeft arrow key on html
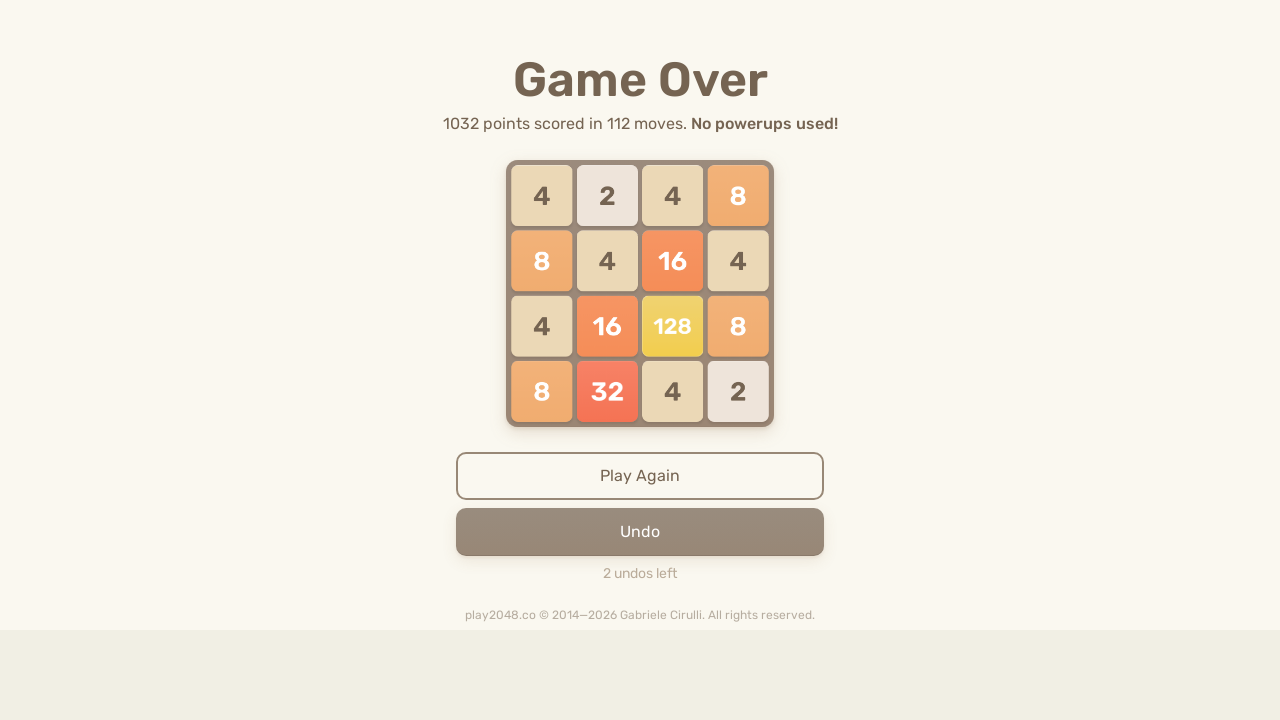

Pressed ArrowLeft arrow key on html
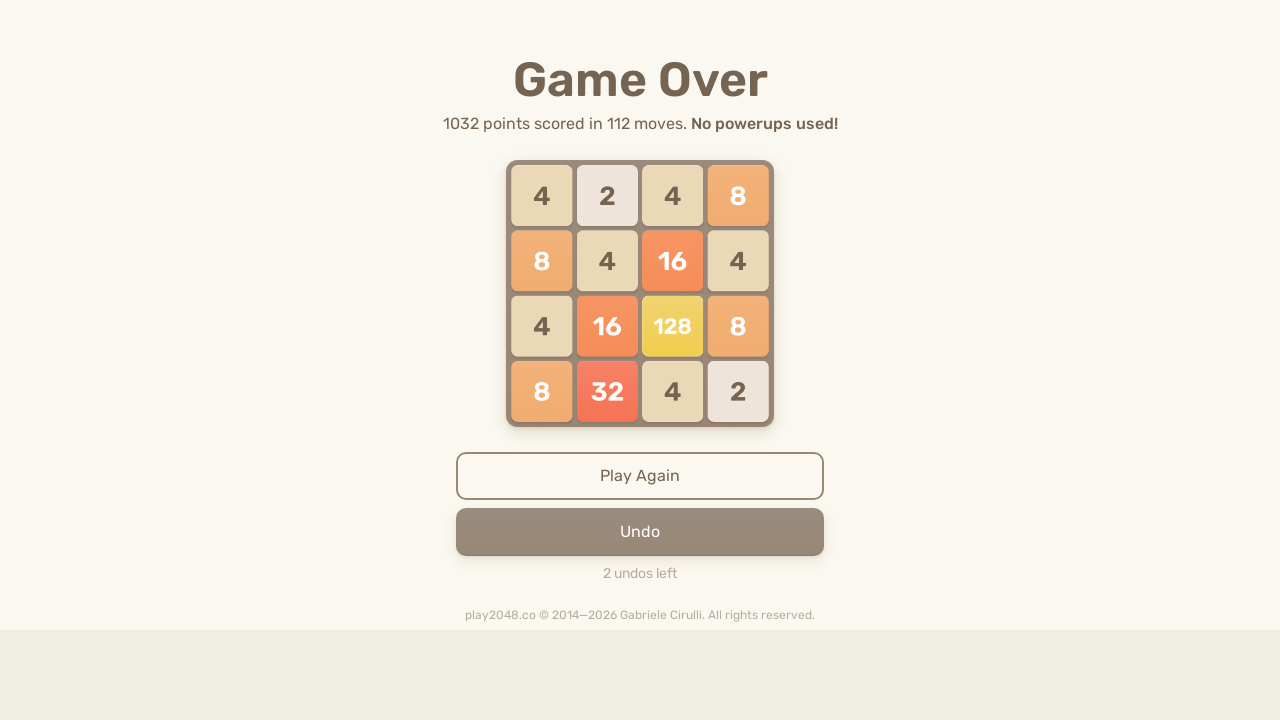

Pressed ArrowLeft arrow key on html
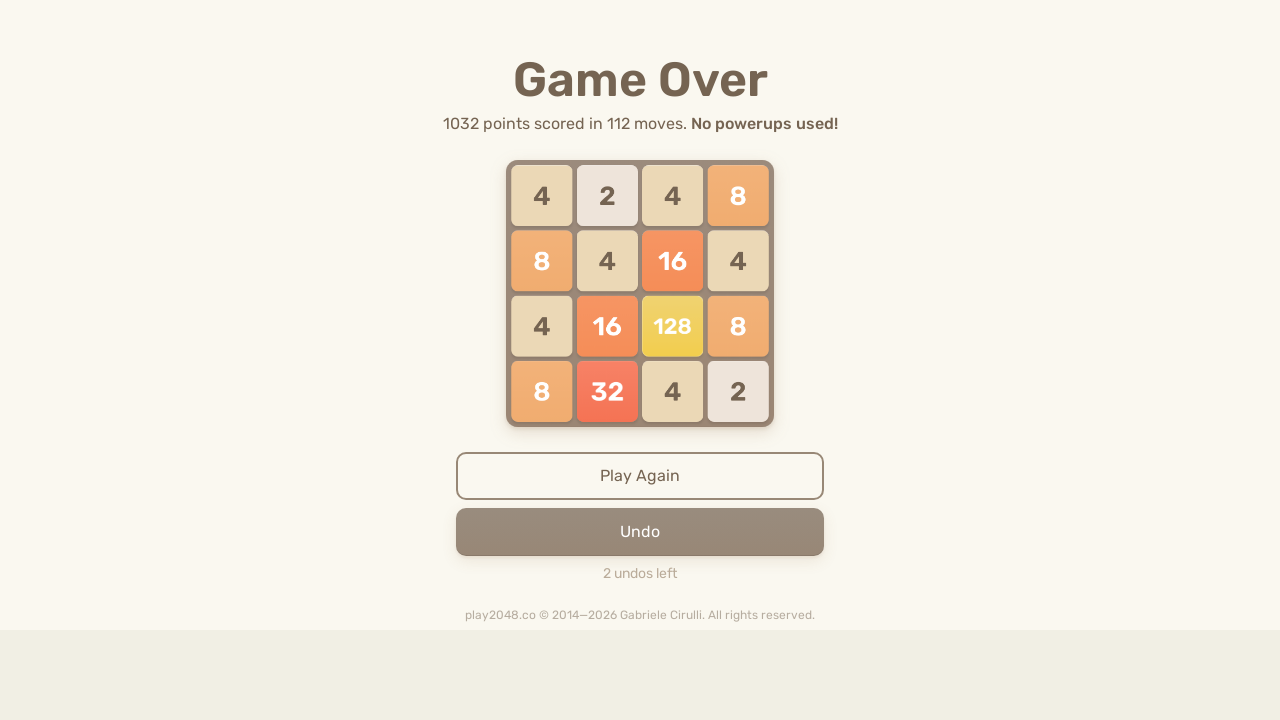

Pressed ArrowUp arrow key on html
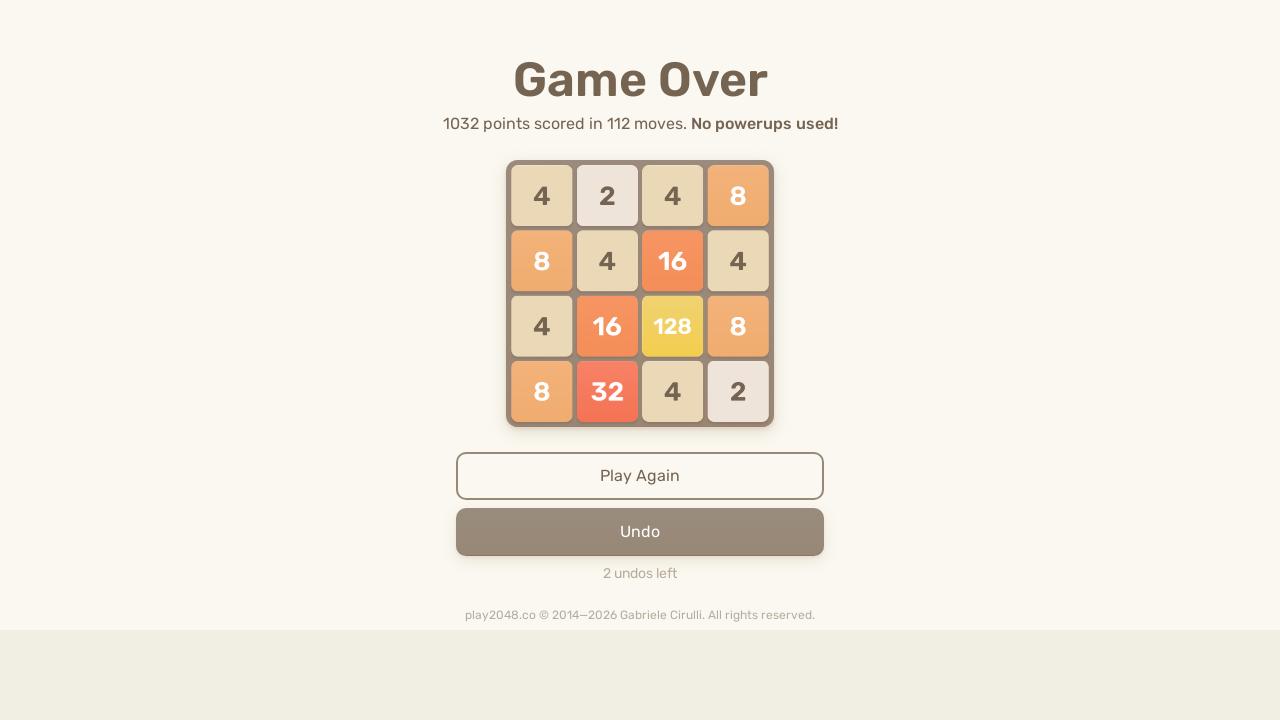

Pressed ArrowRight arrow key on html
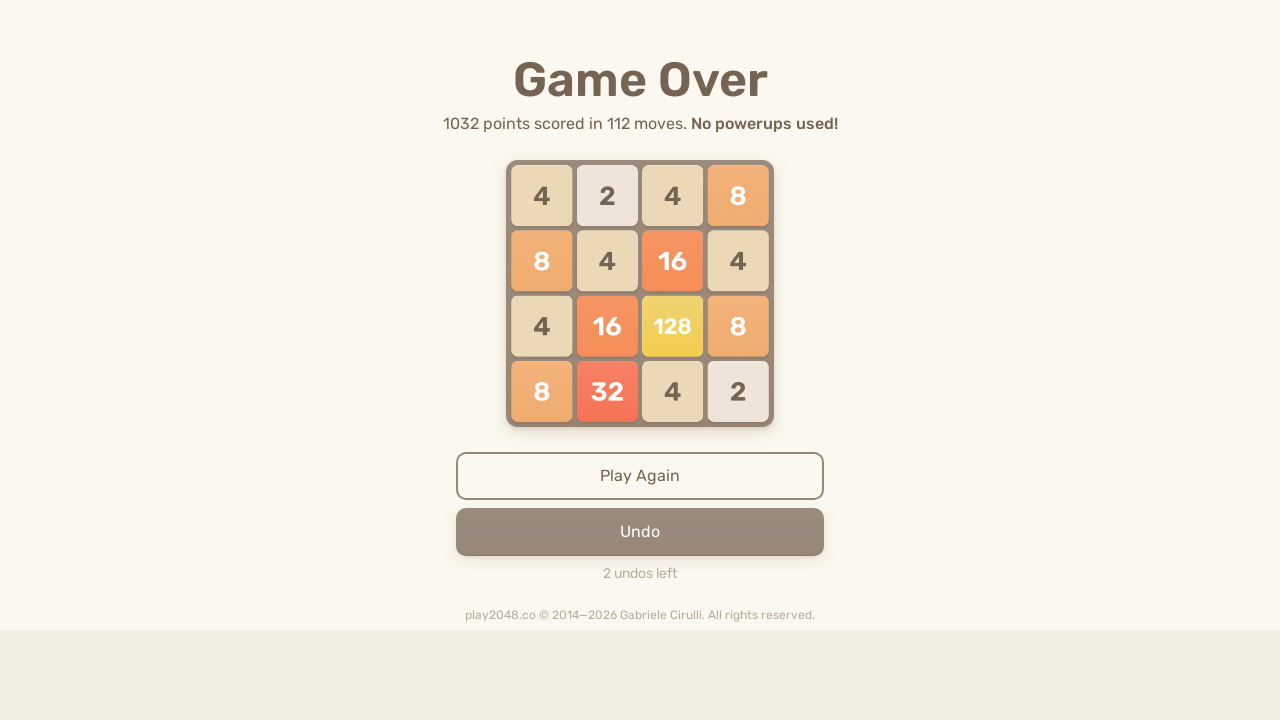

Pressed ArrowLeft arrow key on html
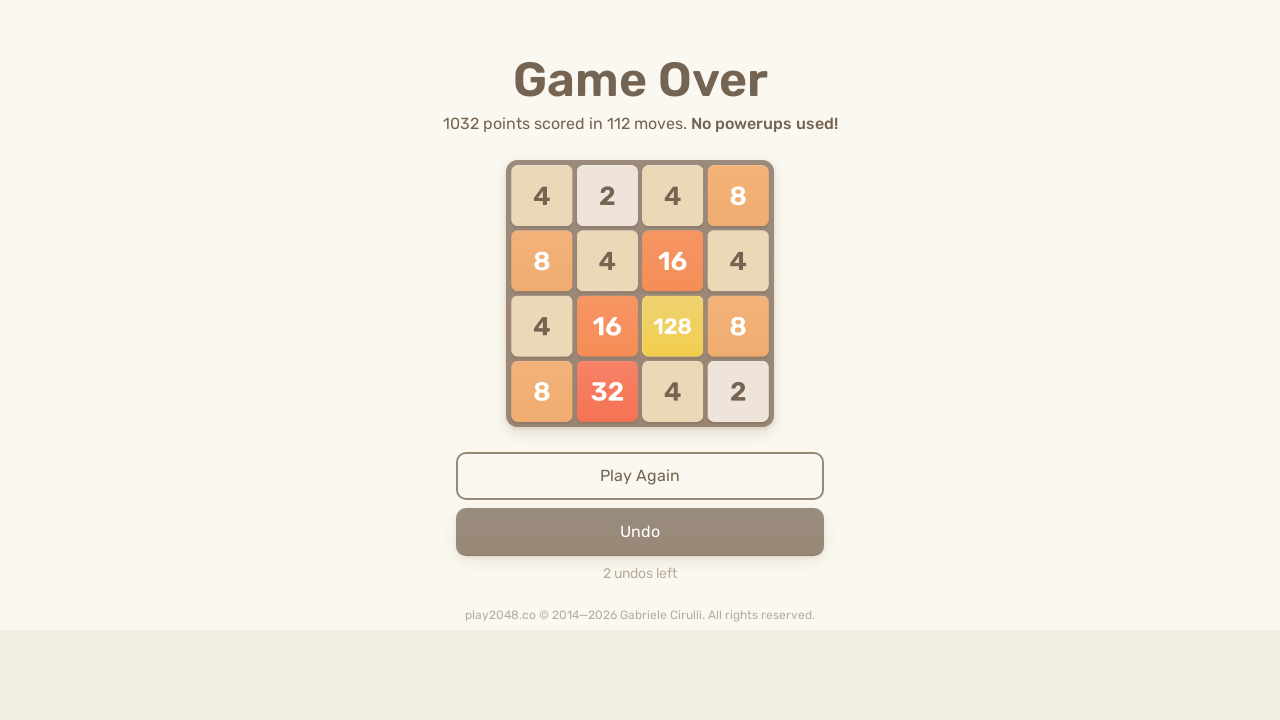

Pressed ArrowLeft arrow key on html
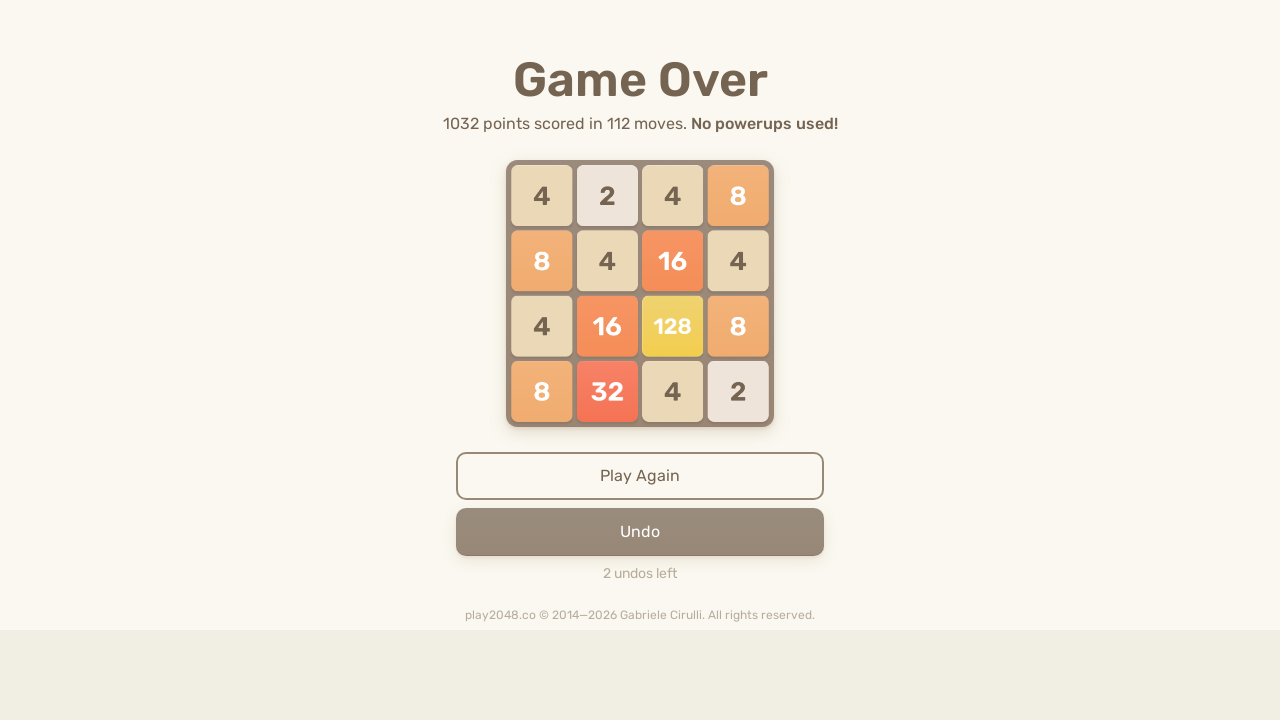

Pressed ArrowUp arrow key on html
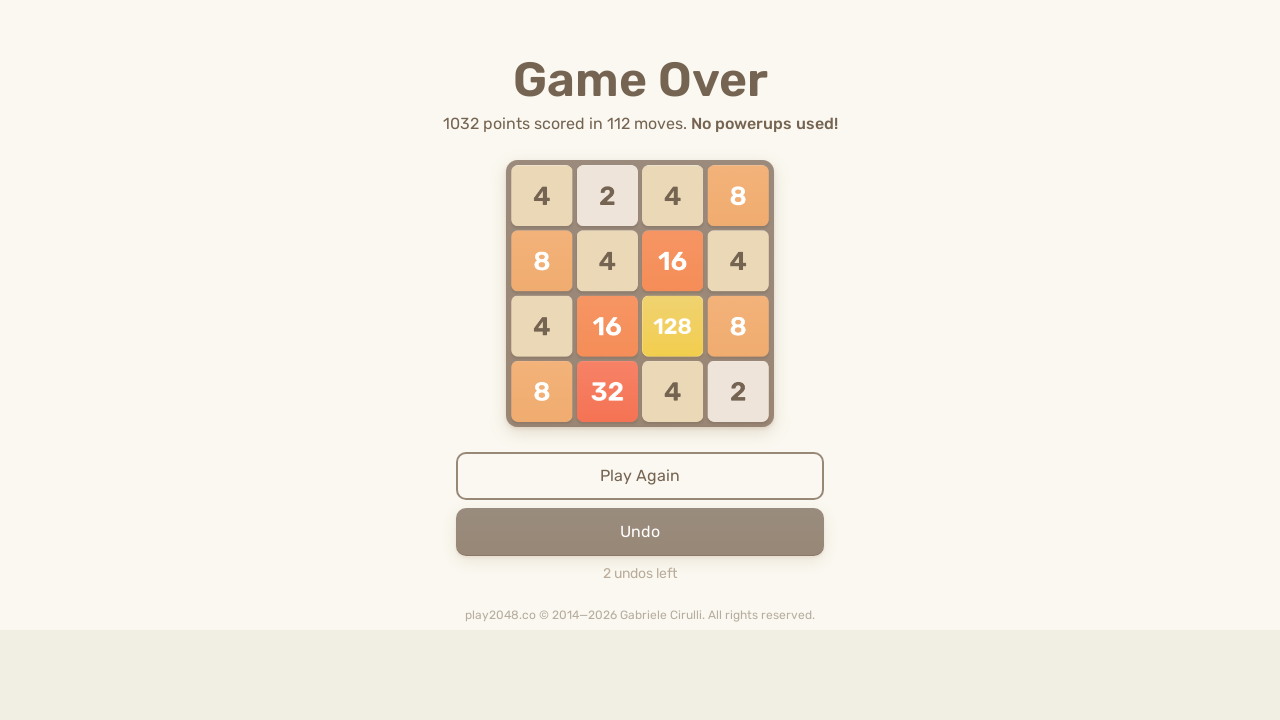

Pressed ArrowLeft arrow key on html
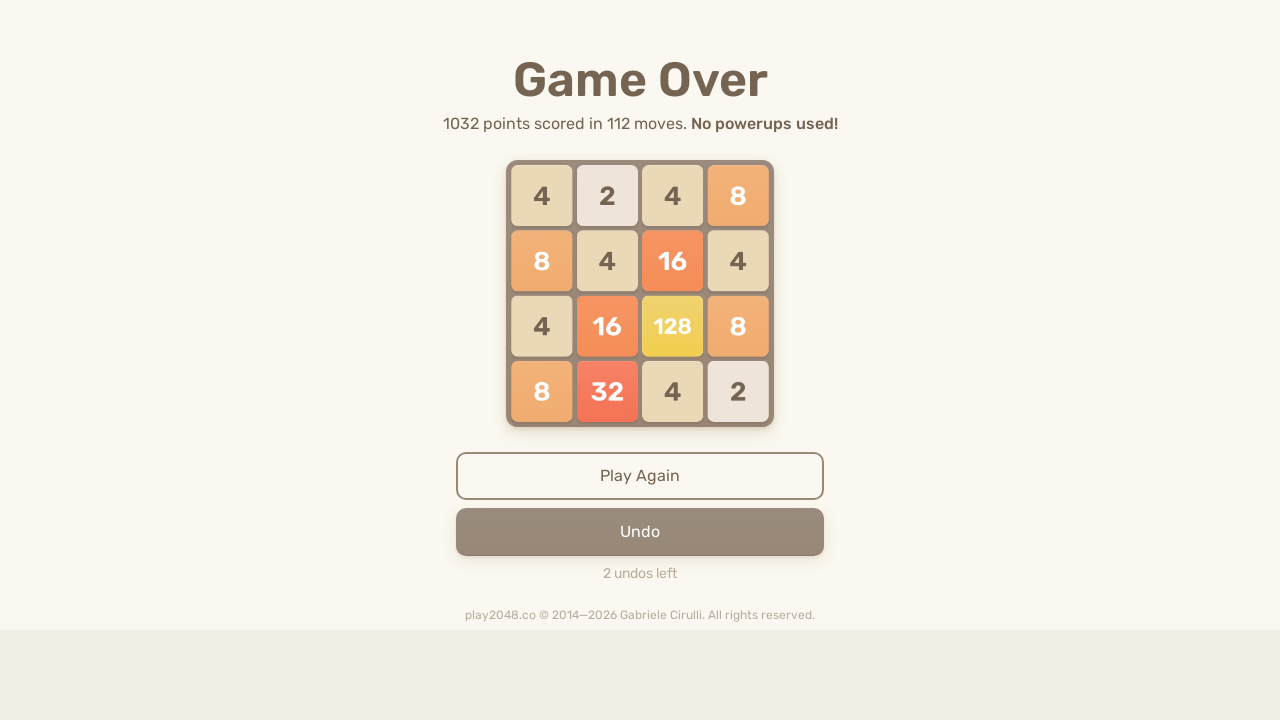

Pressed ArrowUp arrow key on html
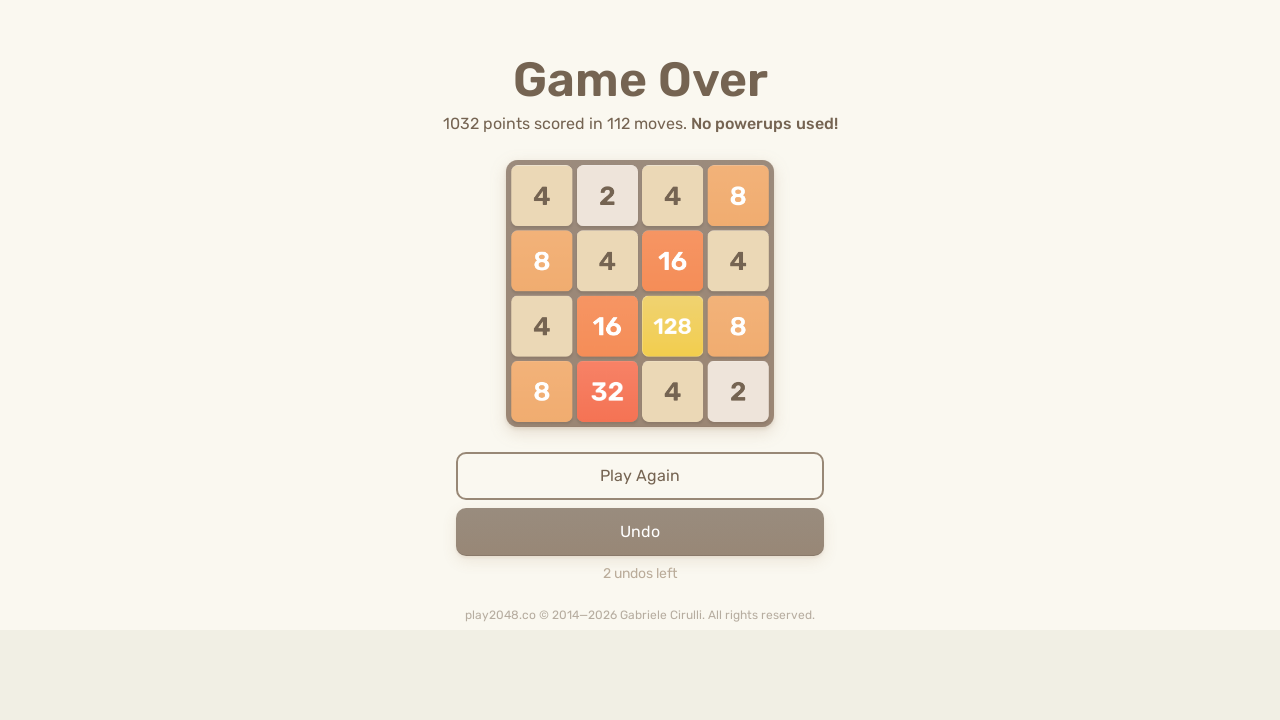

Pressed ArrowUp arrow key on html
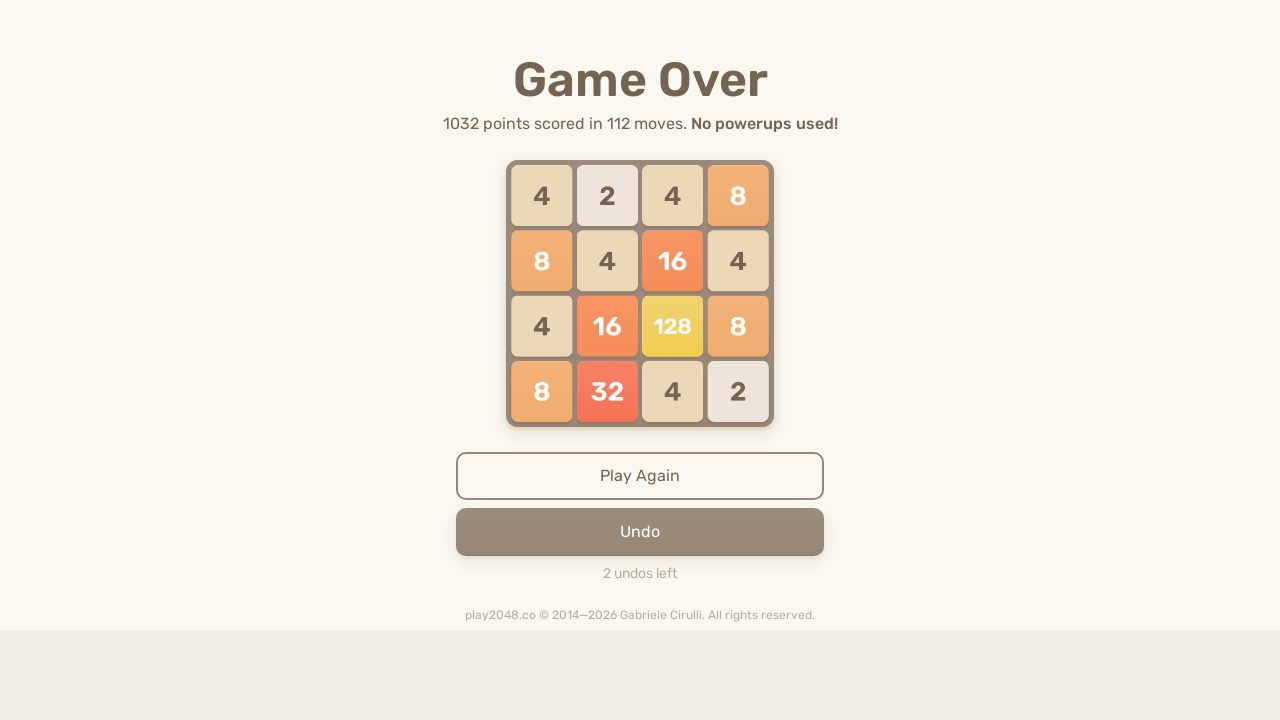

Pressed ArrowUp arrow key on html
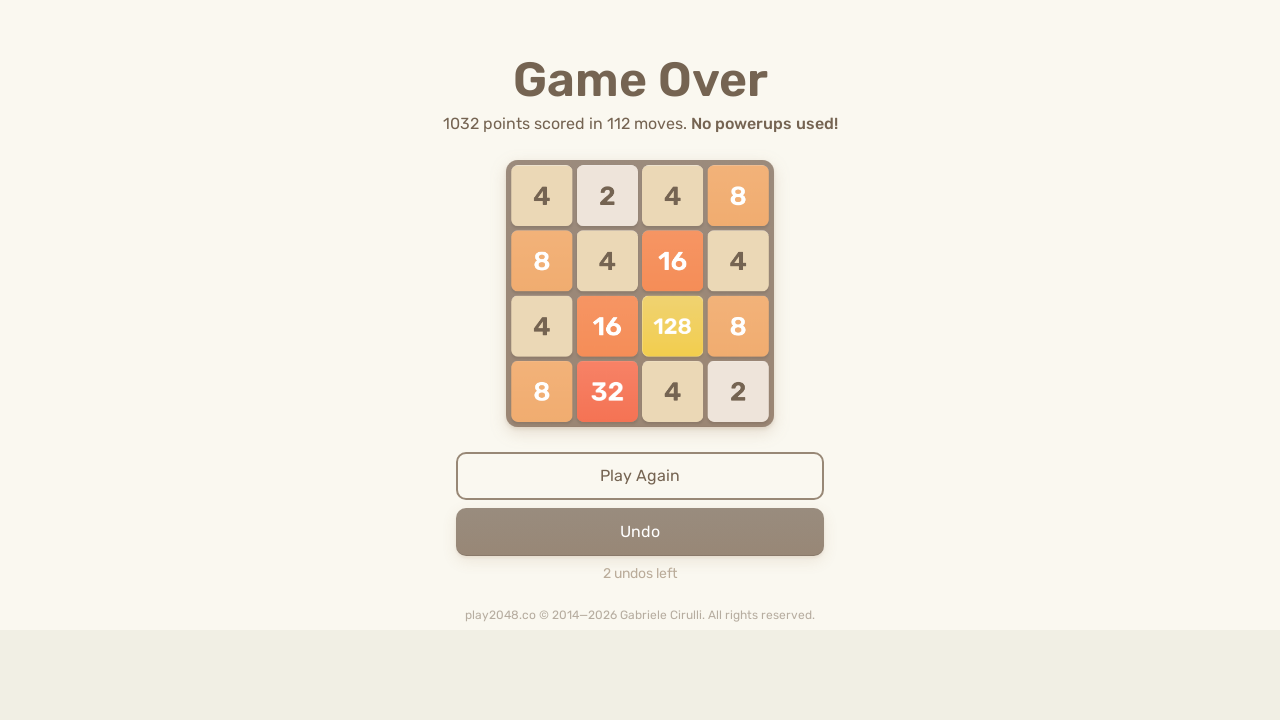

Pressed ArrowUp arrow key on html
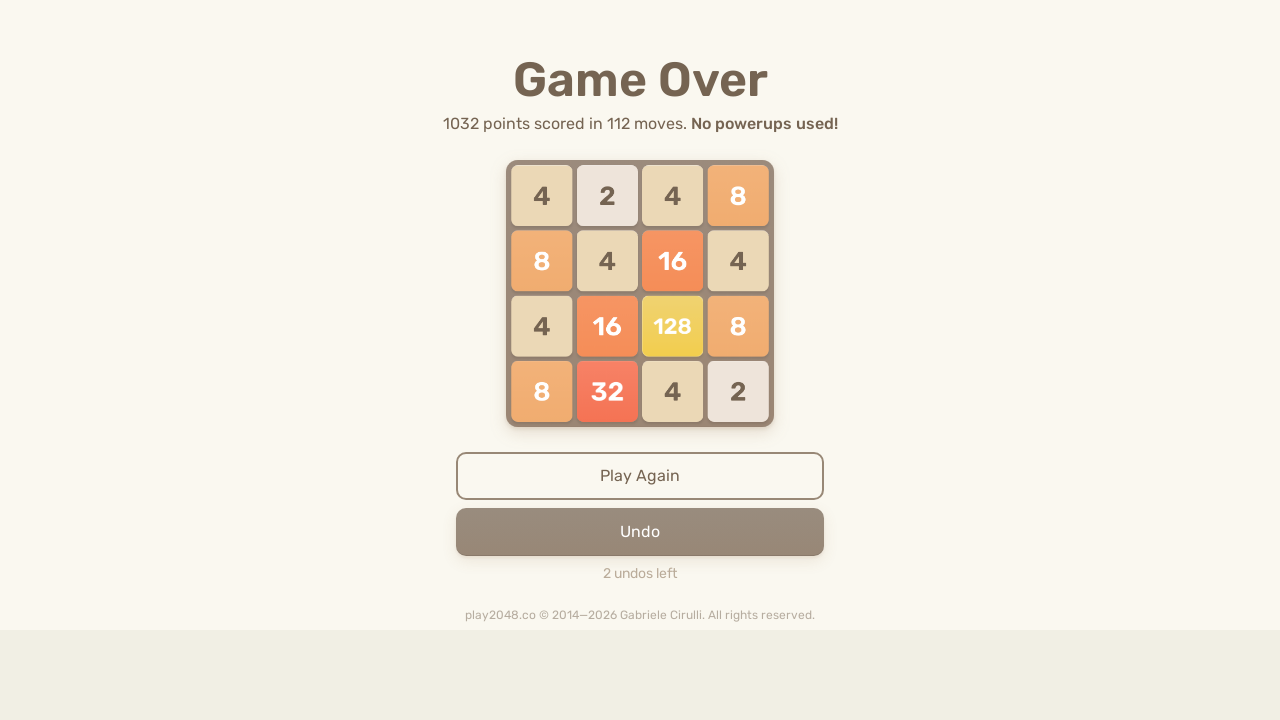

Pressed ArrowRight arrow key on html
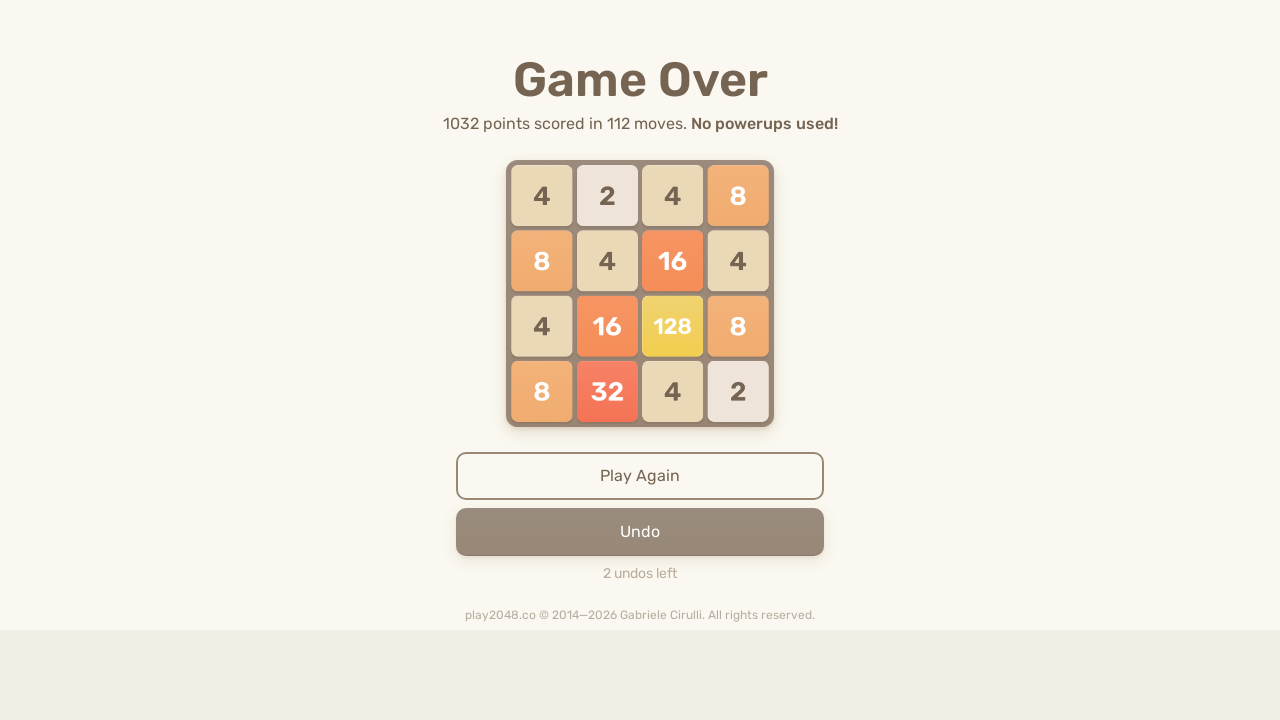

Pressed ArrowDown arrow key on html
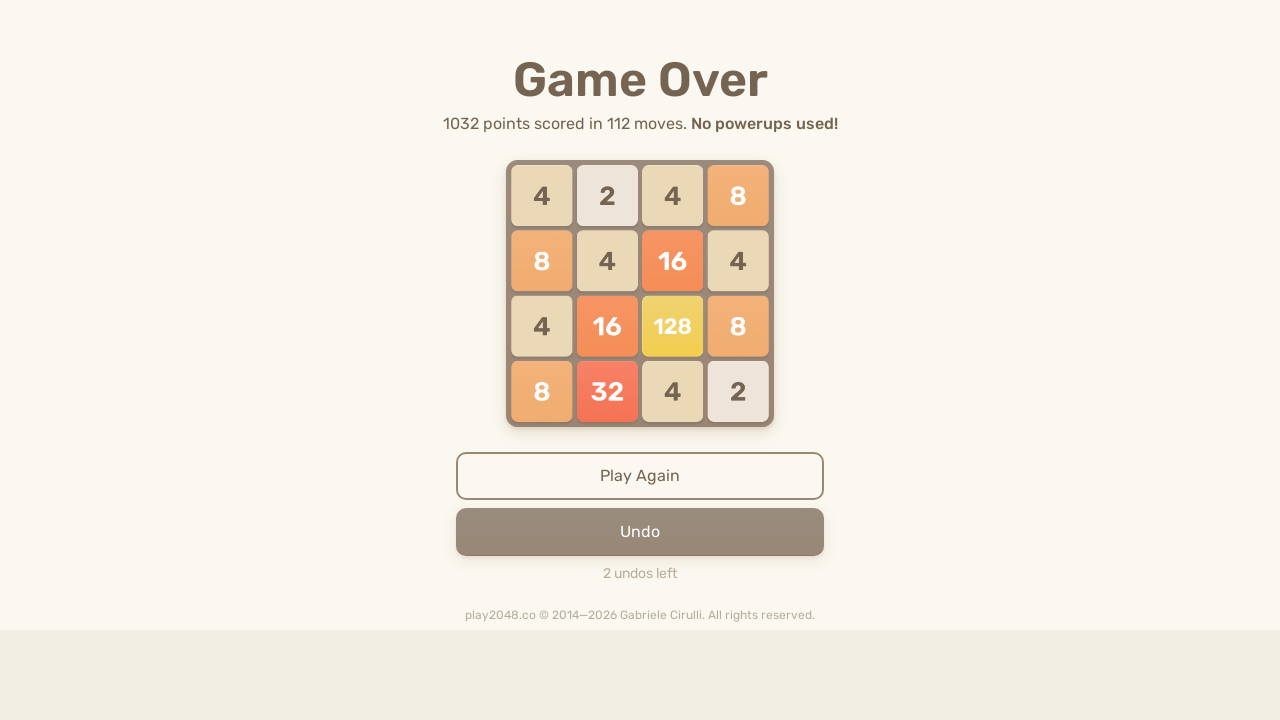

Pressed ArrowUp arrow key on html
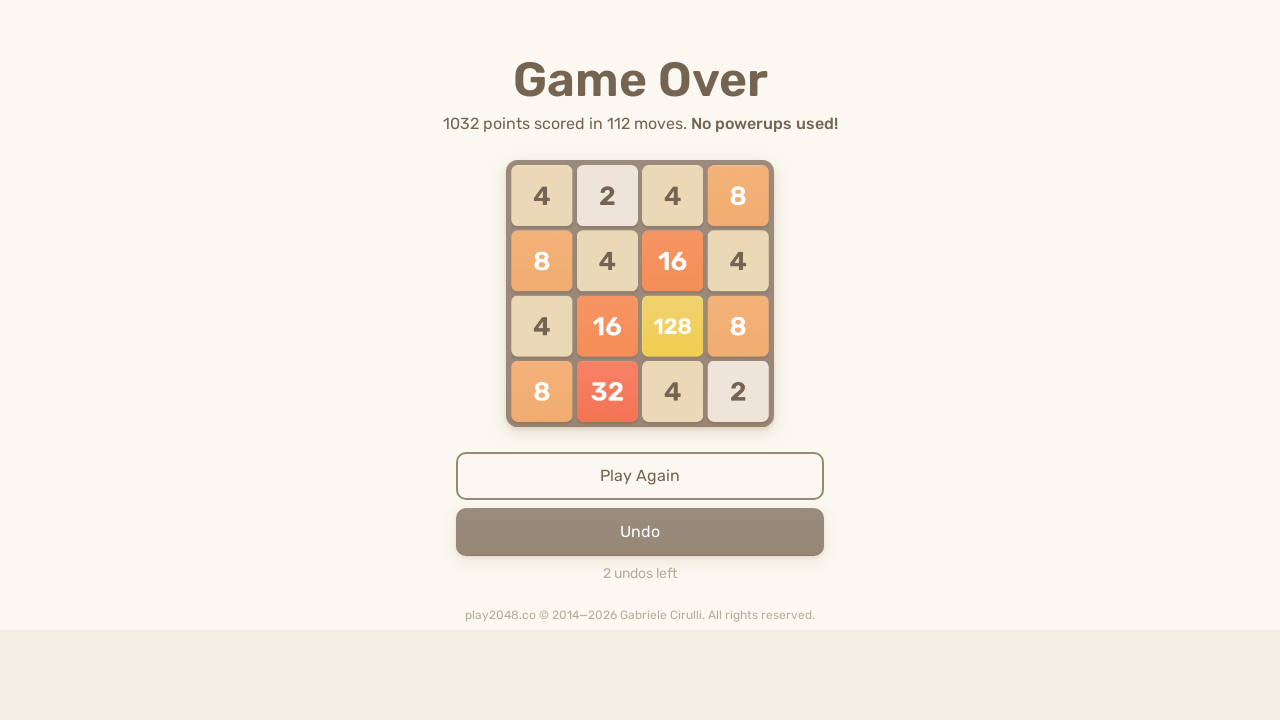

Pressed ArrowDown arrow key on html
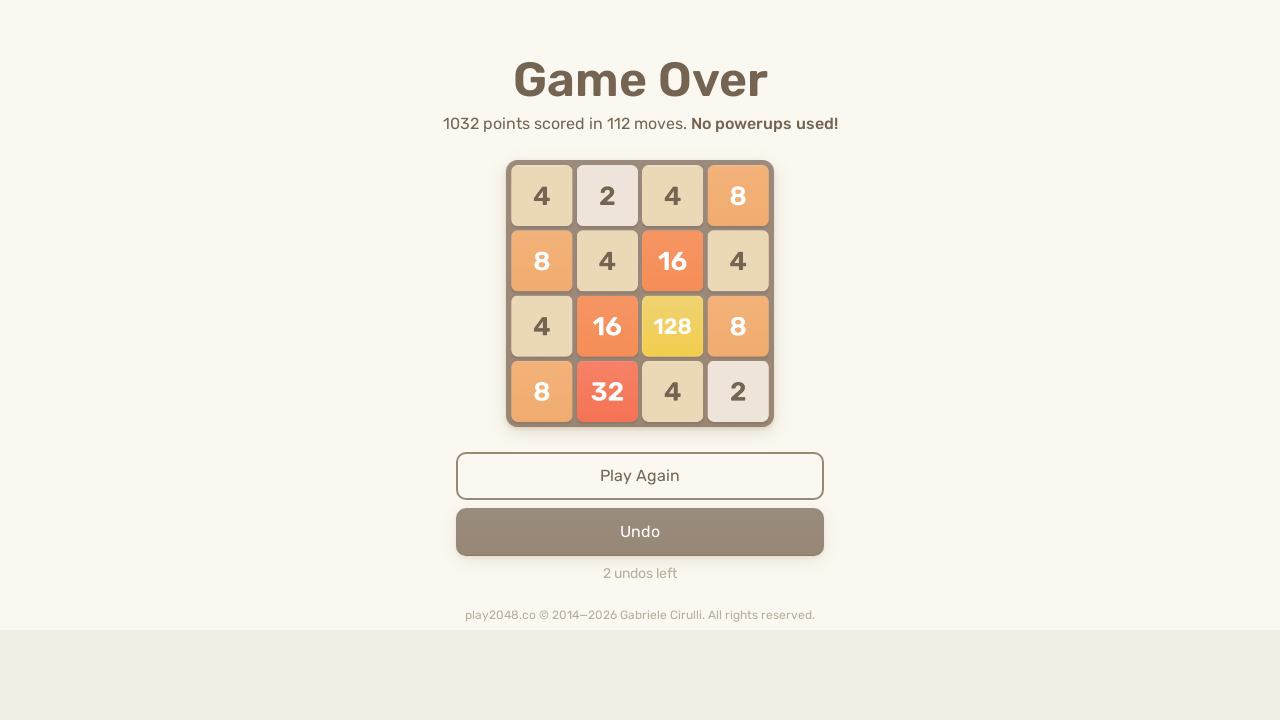

Pressed ArrowRight arrow key on html
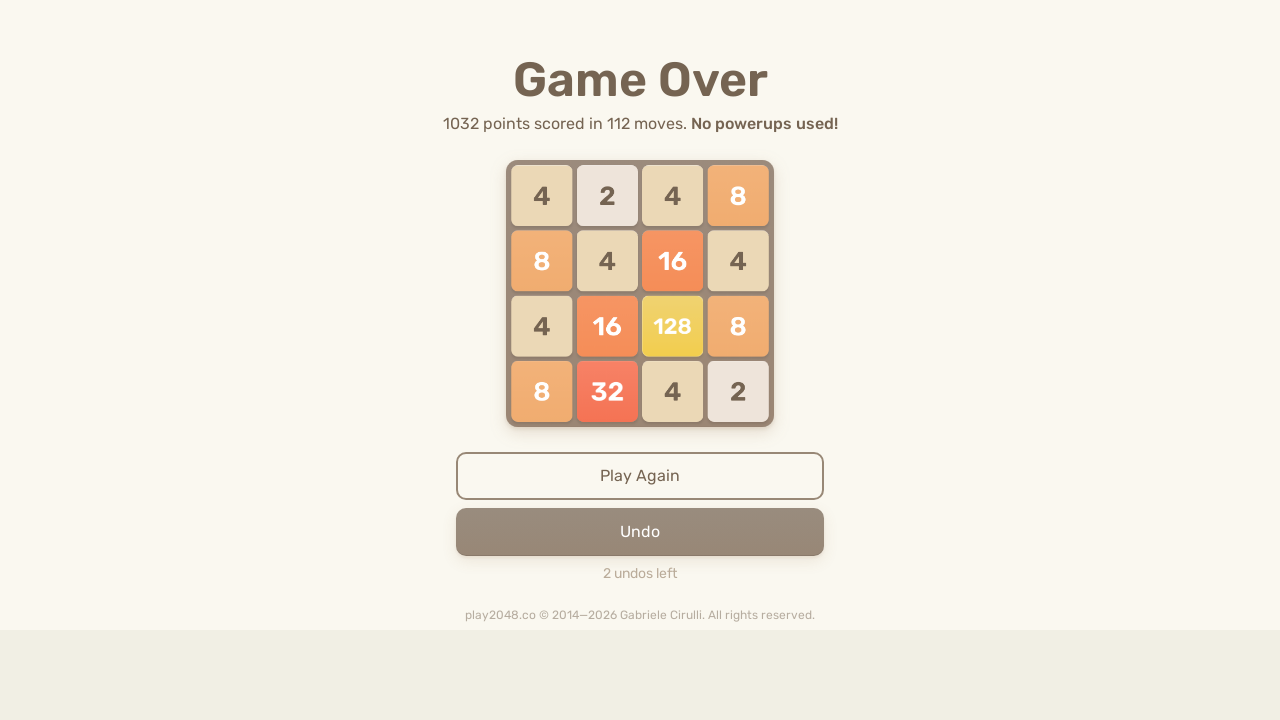

Pressed ArrowUp arrow key on html
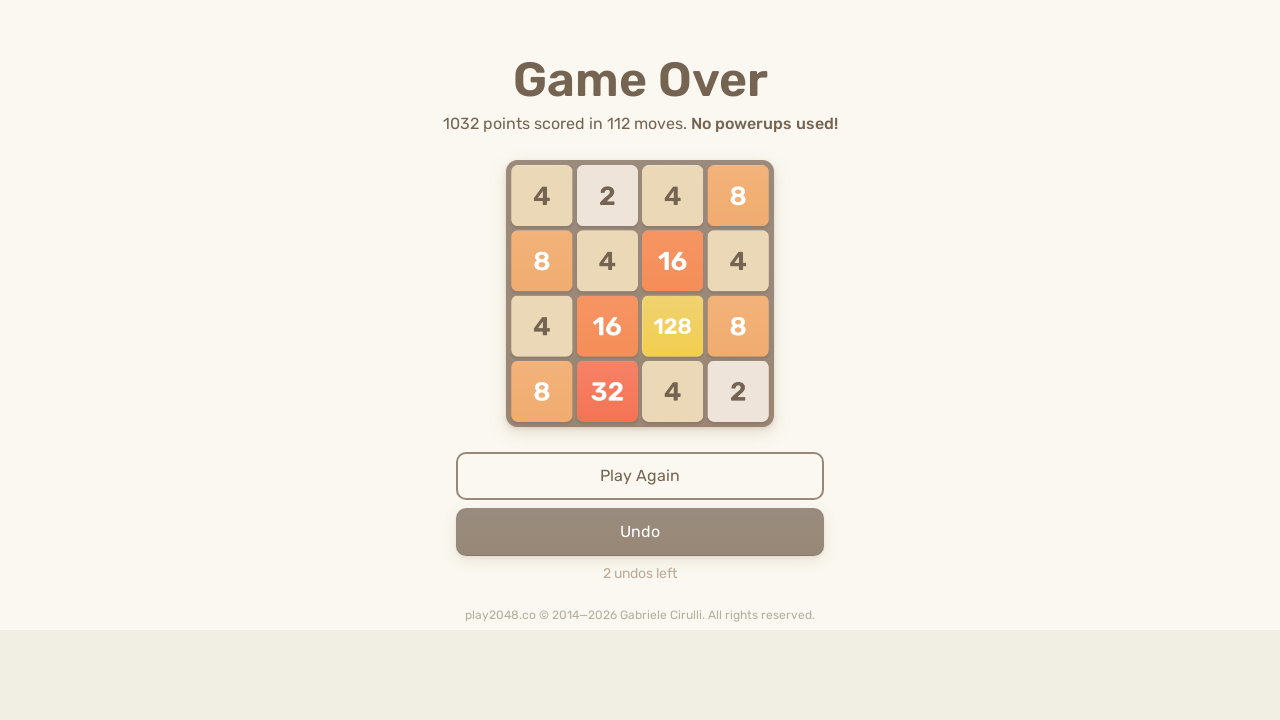

Pressed ArrowDown arrow key on html
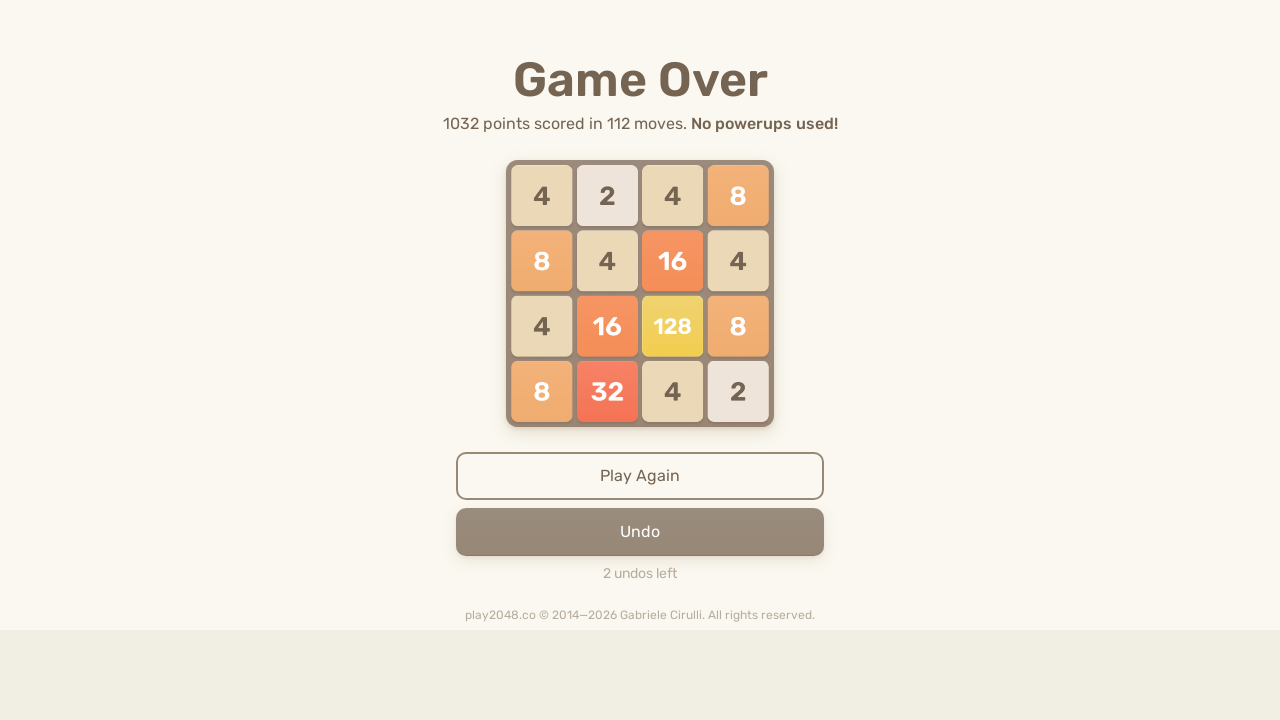

Pressed ArrowDown arrow key on html
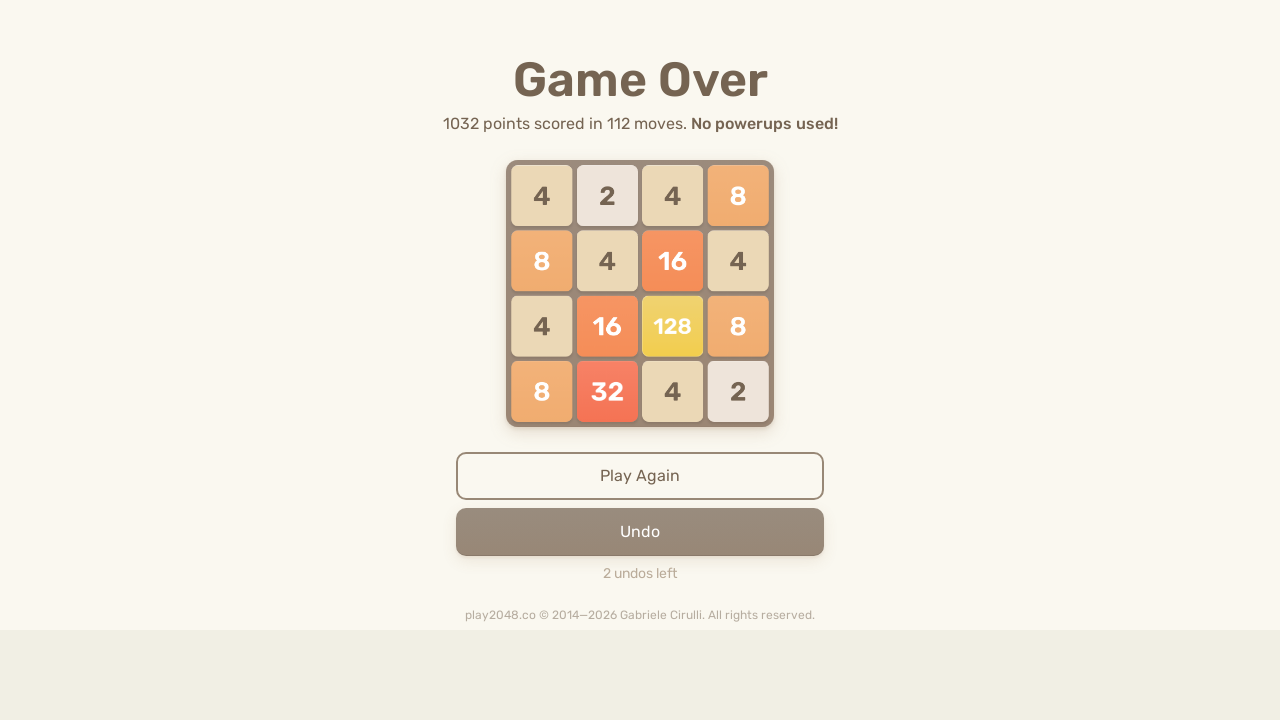

Pressed ArrowDown arrow key on html
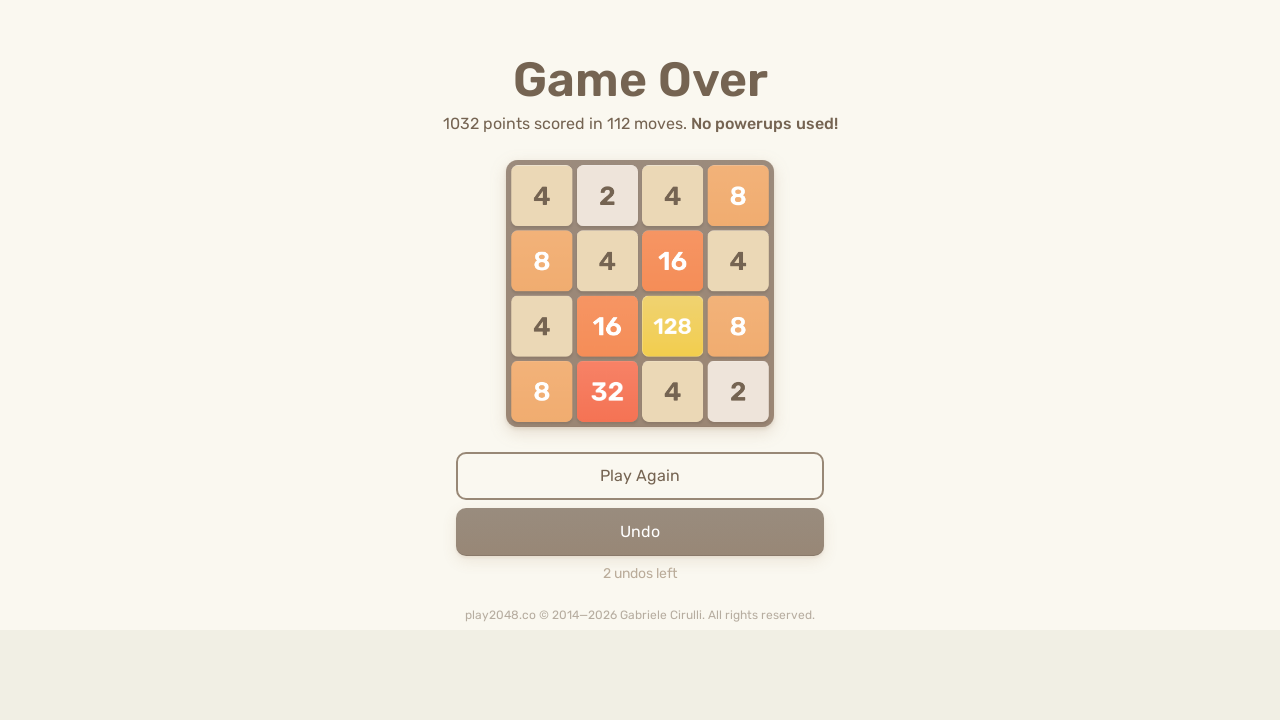

Pressed ArrowLeft arrow key on html
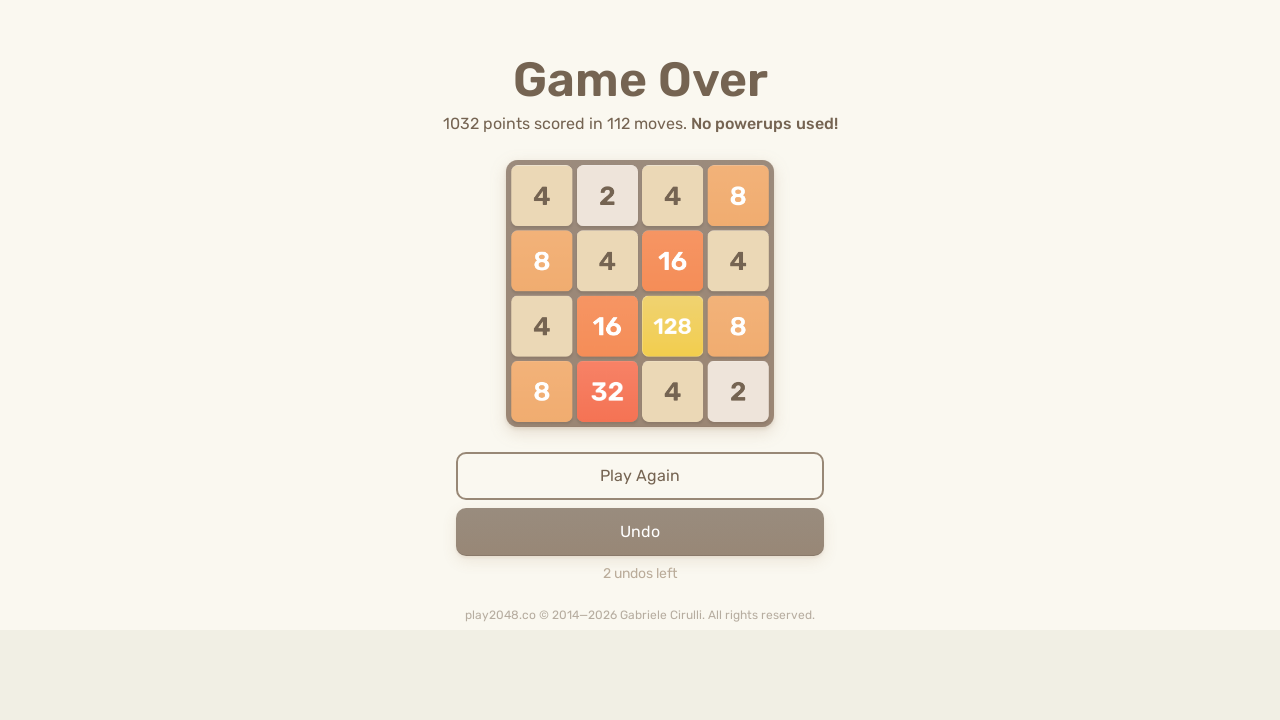

Pressed ArrowLeft arrow key on html
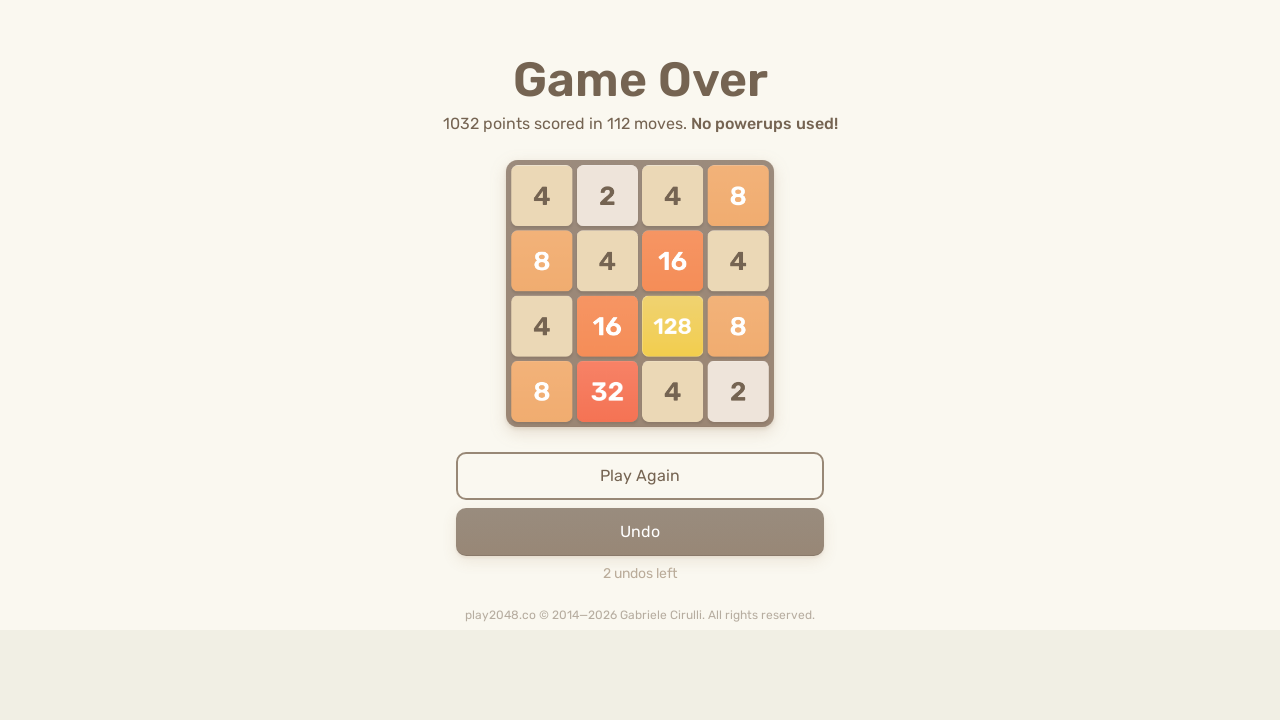

Pressed ArrowUp arrow key on html
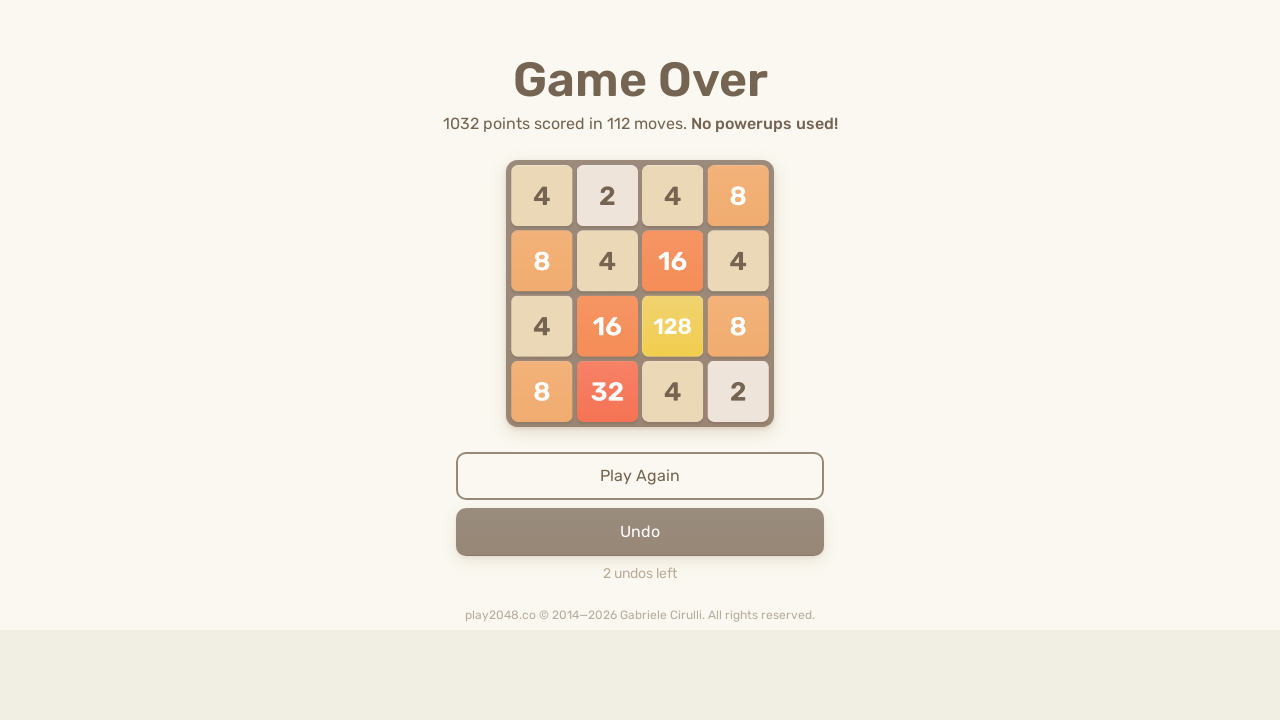

Pressed ArrowLeft arrow key on html
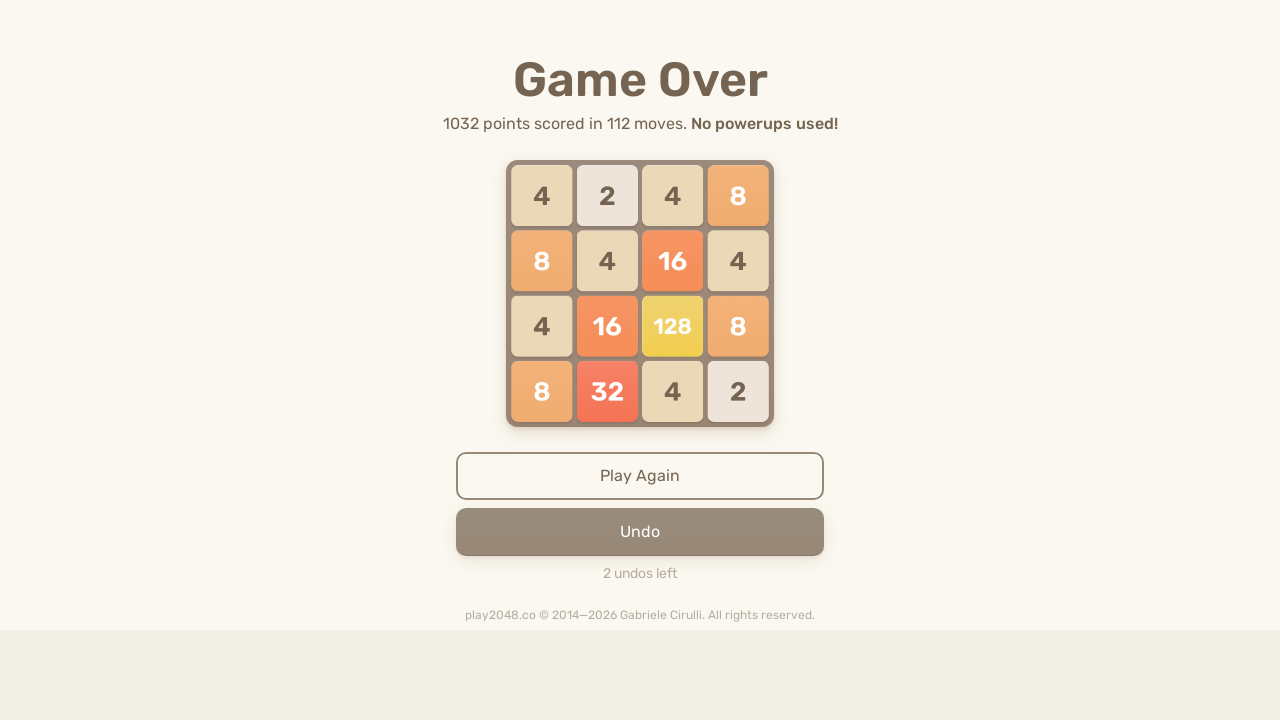

Pressed ArrowRight arrow key on html
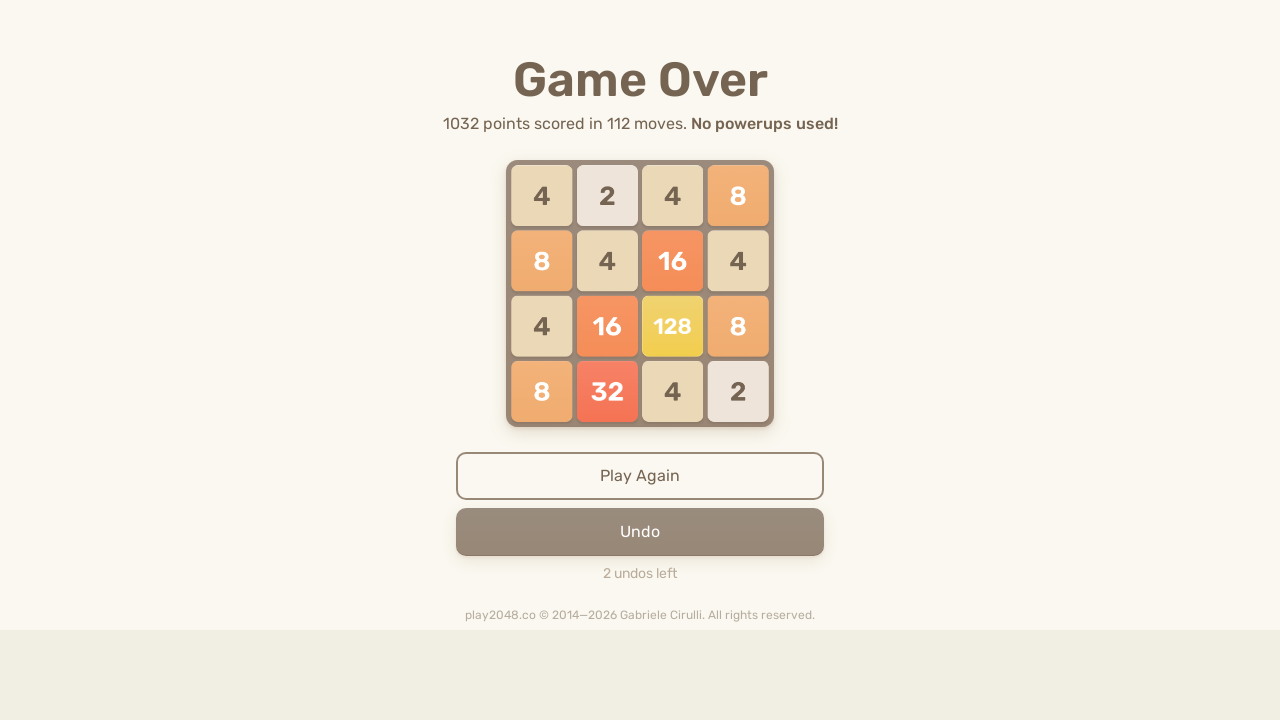

Pressed ArrowUp arrow key on html
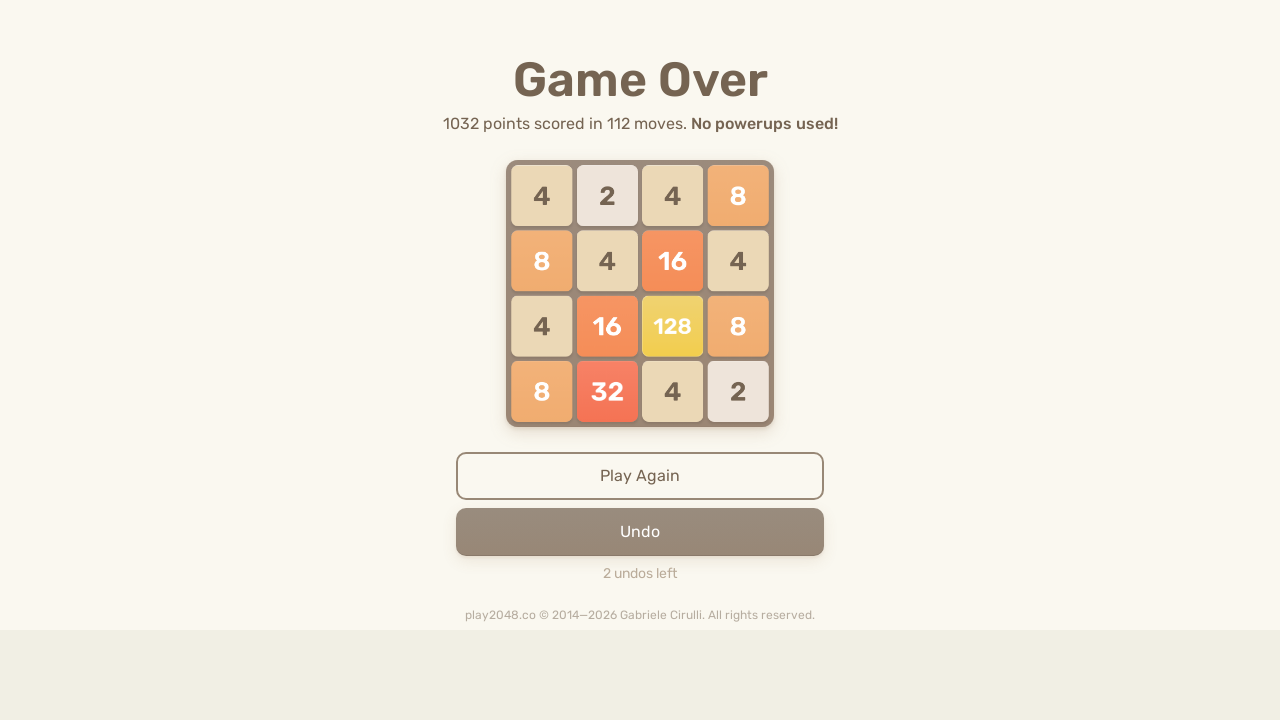

Pressed ArrowDown arrow key on html
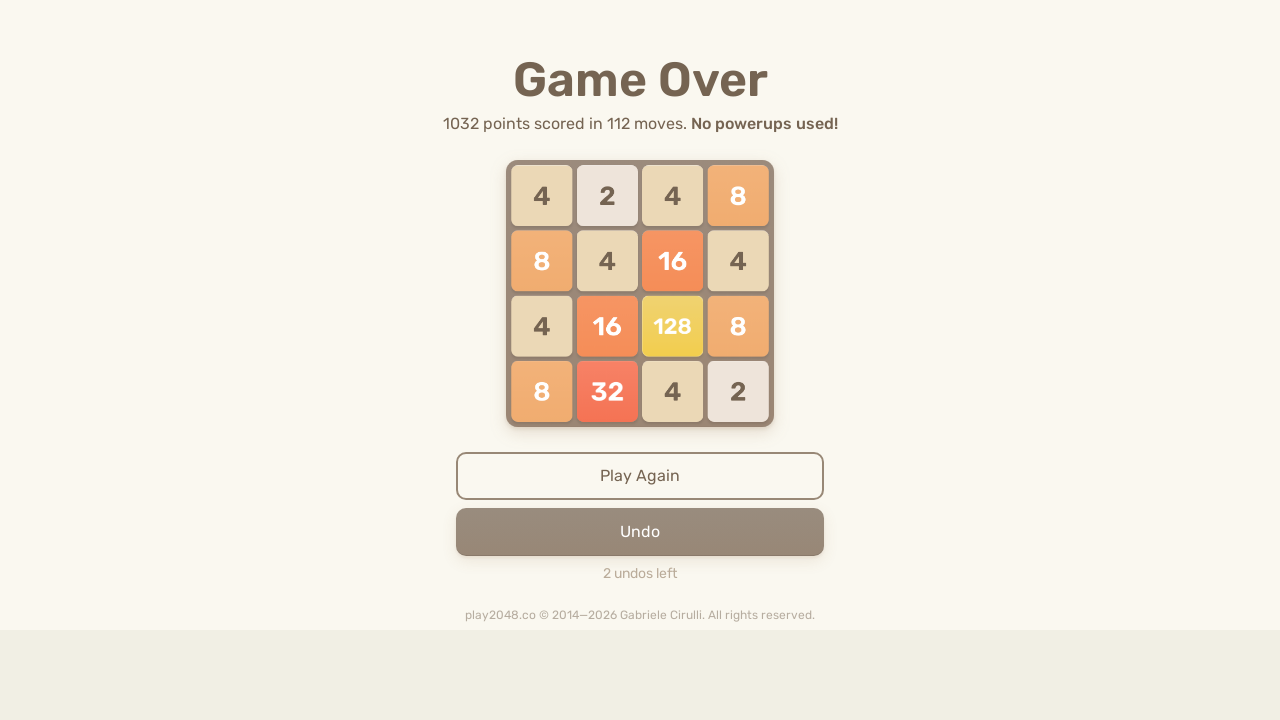

Pressed ArrowRight arrow key on html
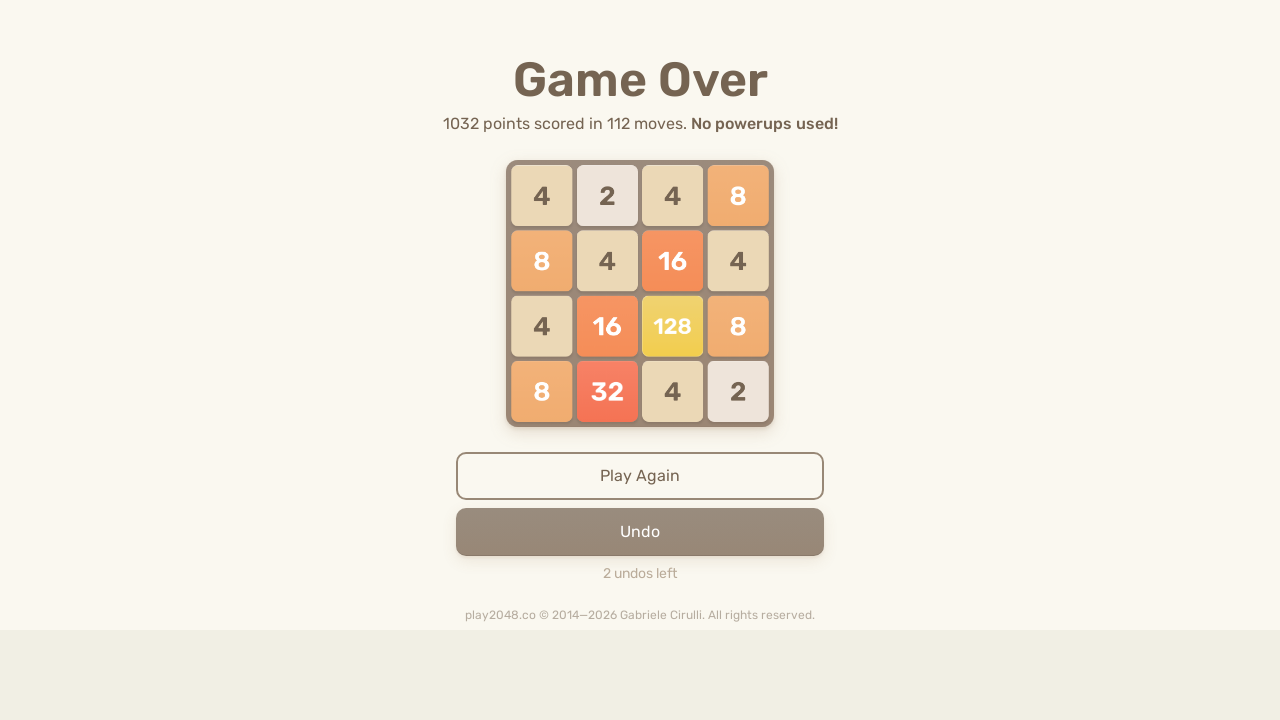

Pressed ArrowLeft arrow key on html
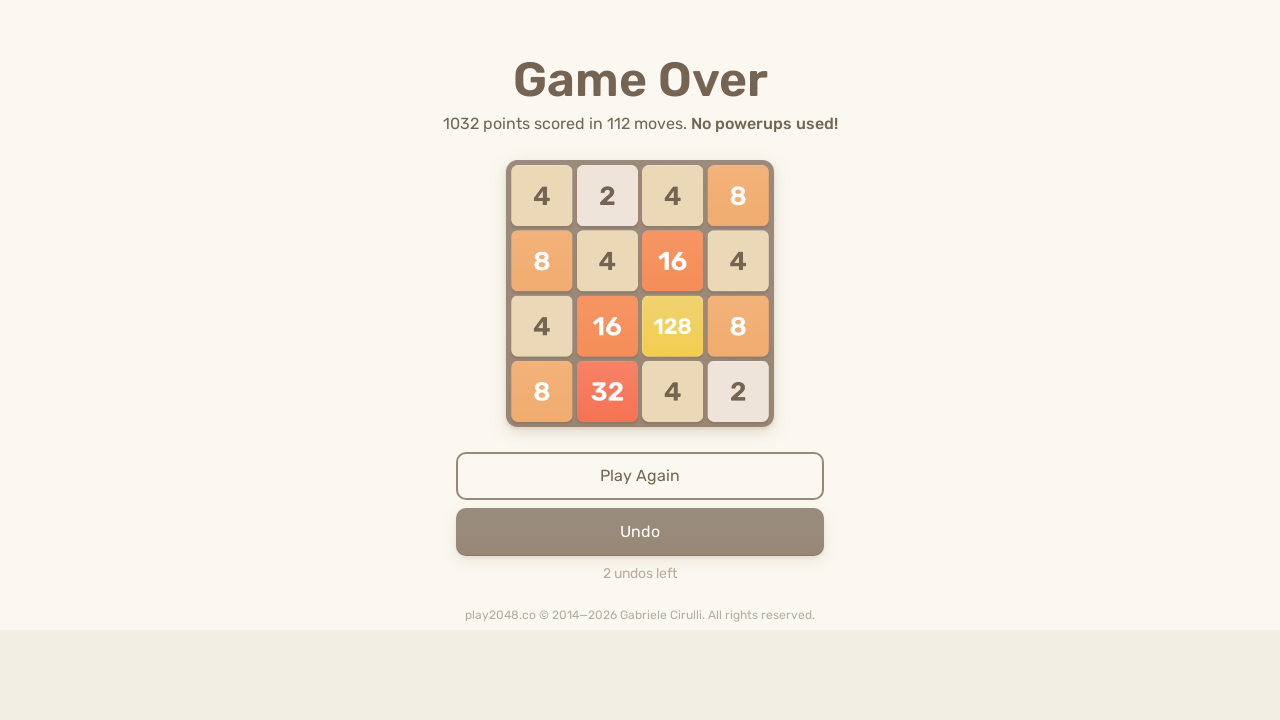

Pressed ArrowRight arrow key on html
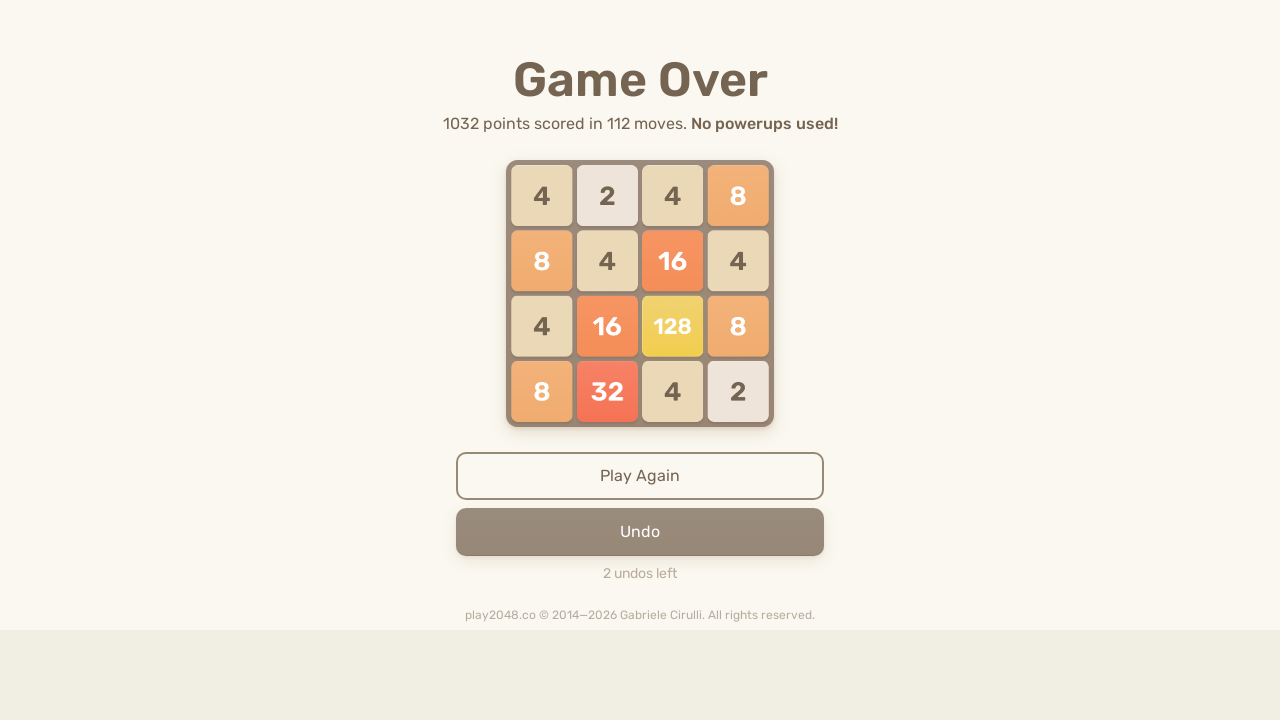

Pressed ArrowUp arrow key on html
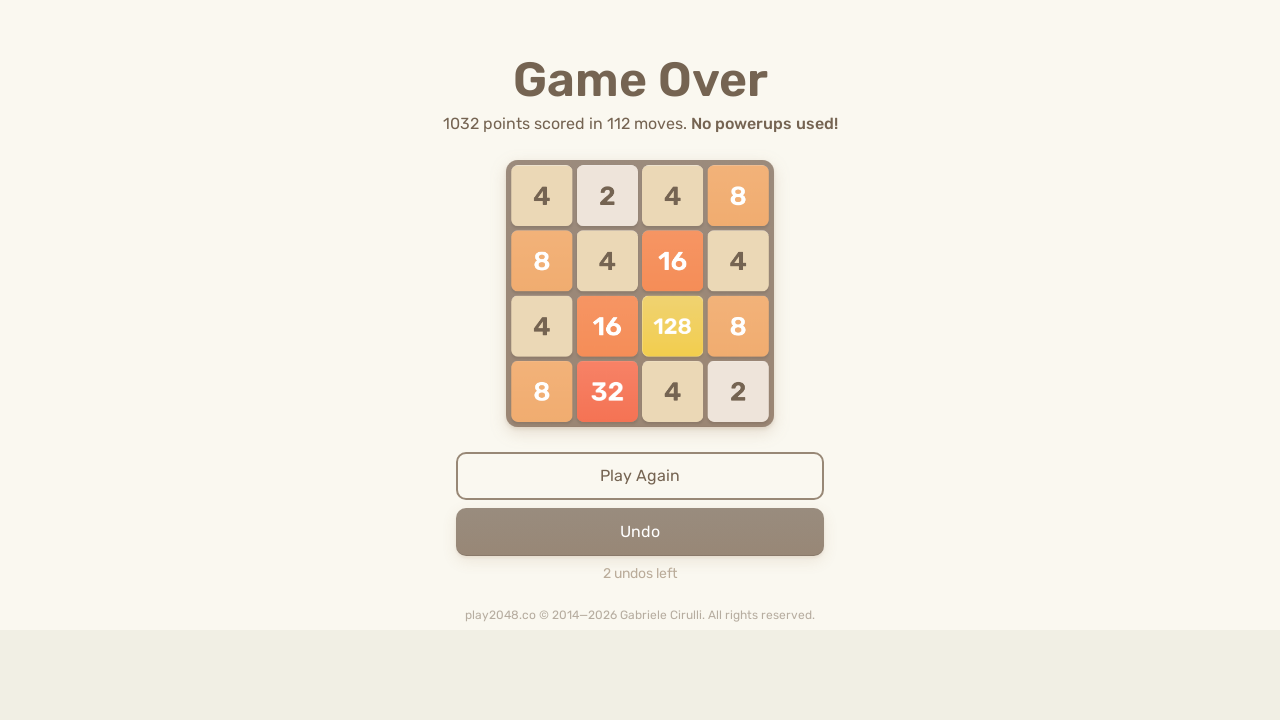

Pressed ArrowDown arrow key on html
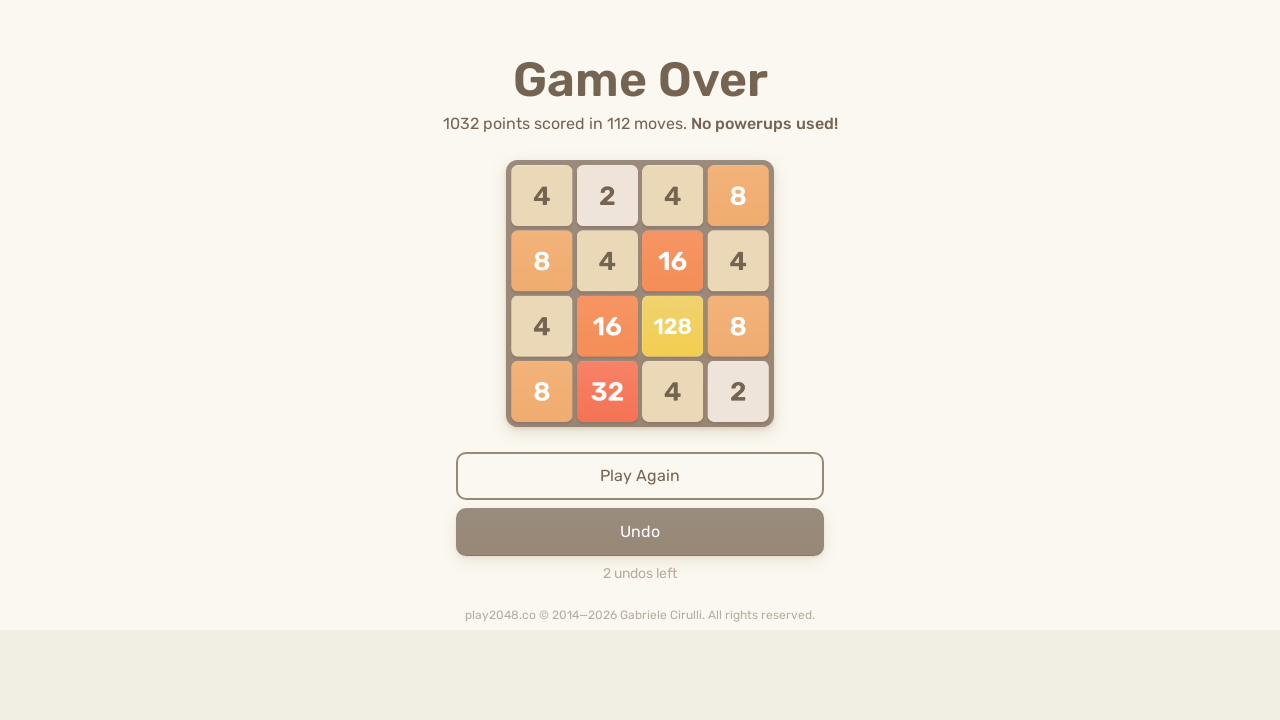

Pressed ArrowLeft arrow key on html
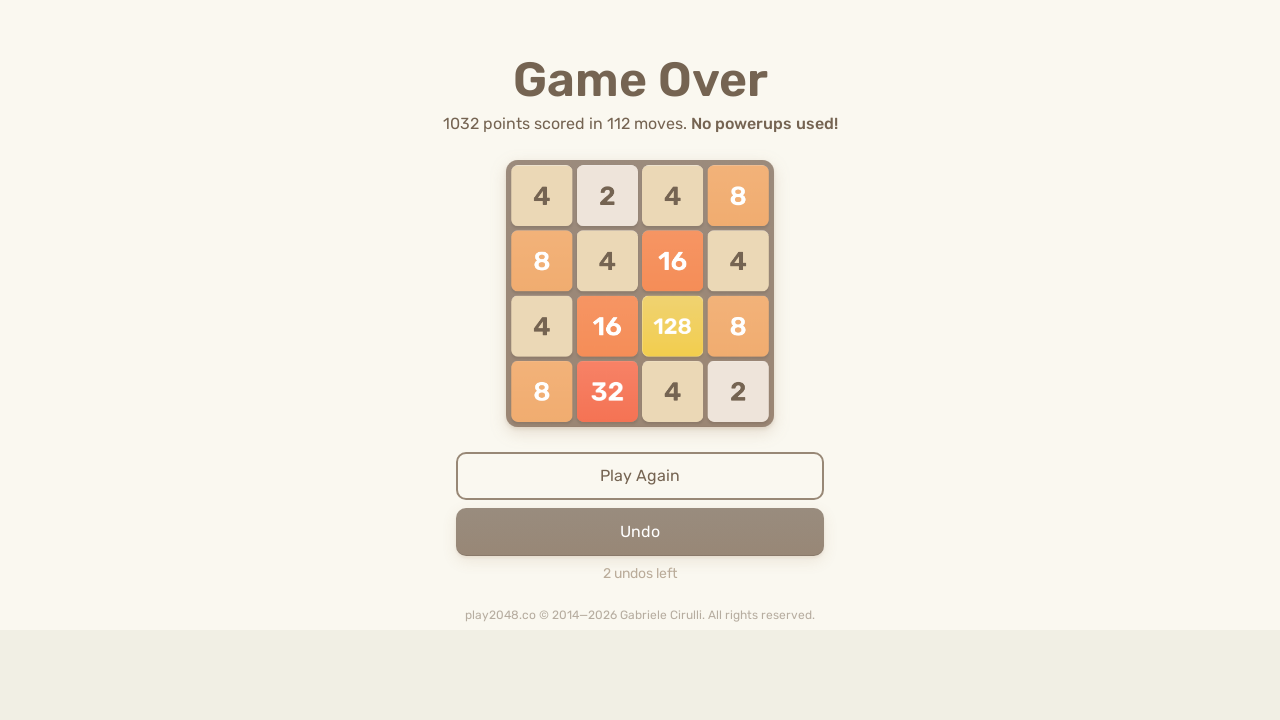

Pressed ArrowUp arrow key on html
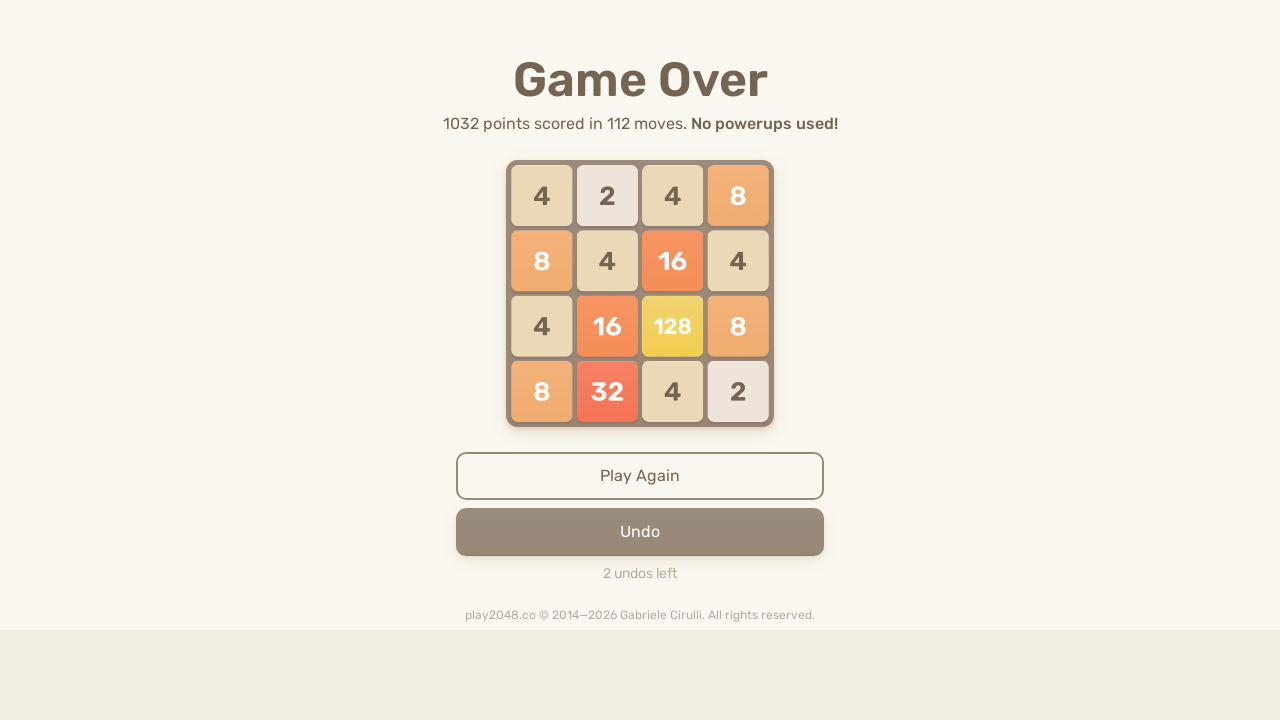

Pressed ArrowDown arrow key on html
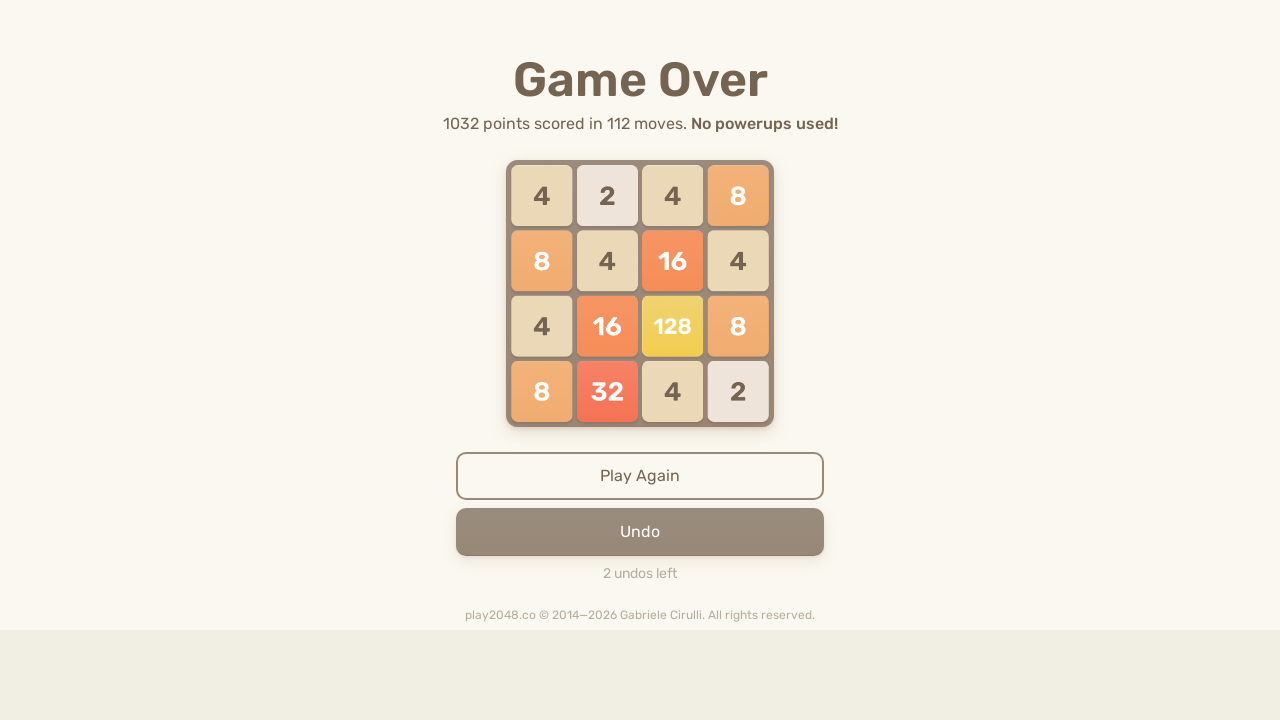

Pressed ArrowLeft arrow key on html
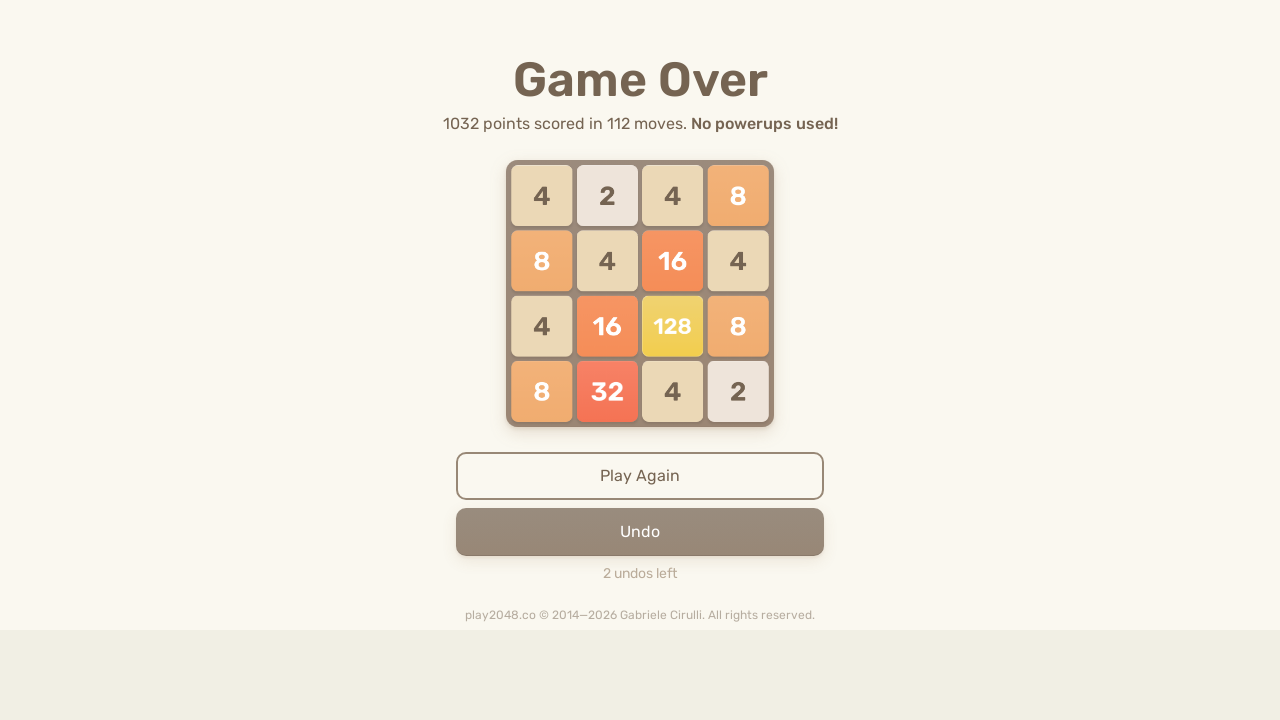

Pressed ArrowDown arrow key on html
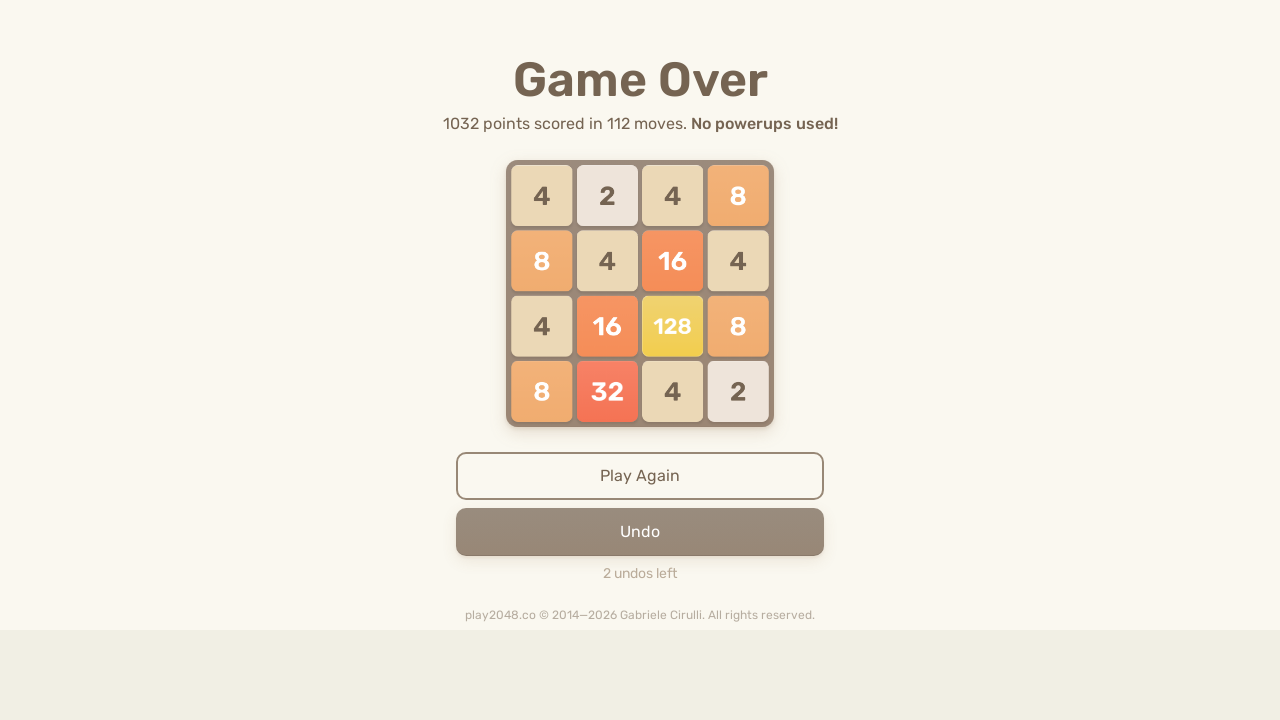

Pressed ArrowLeft arrow key on html
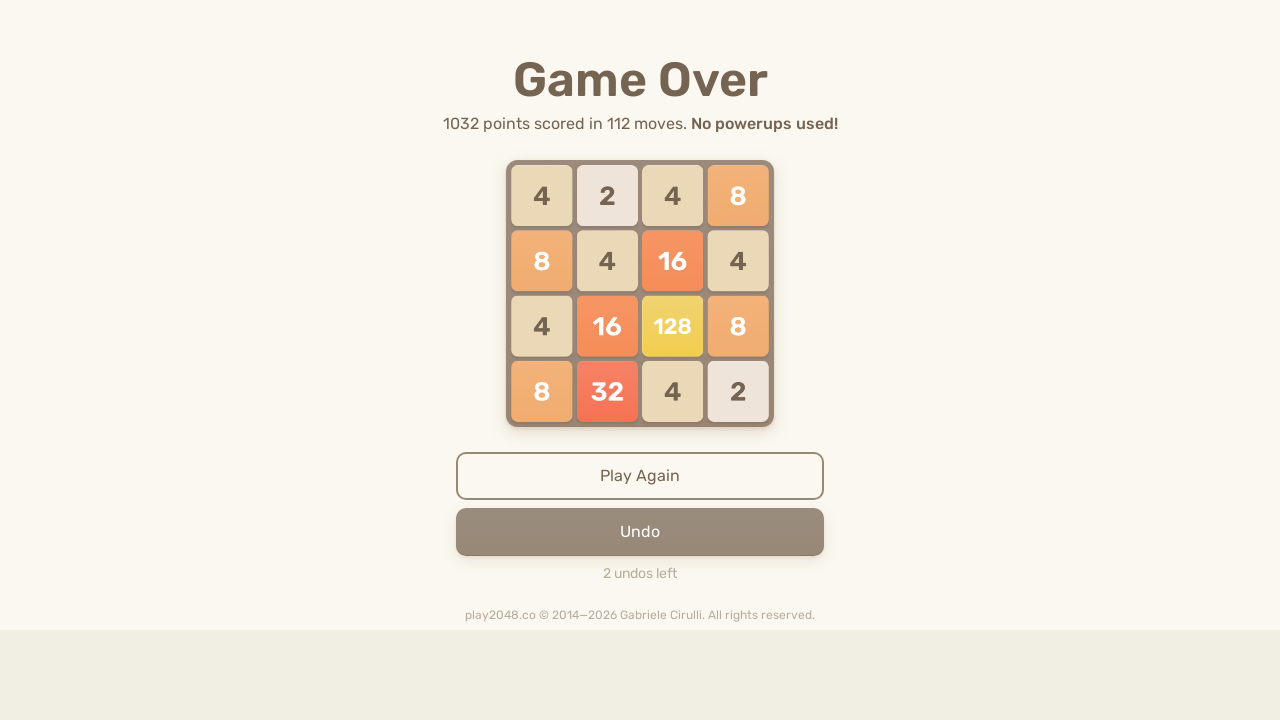

Pressed ArrowDown arrow key on html
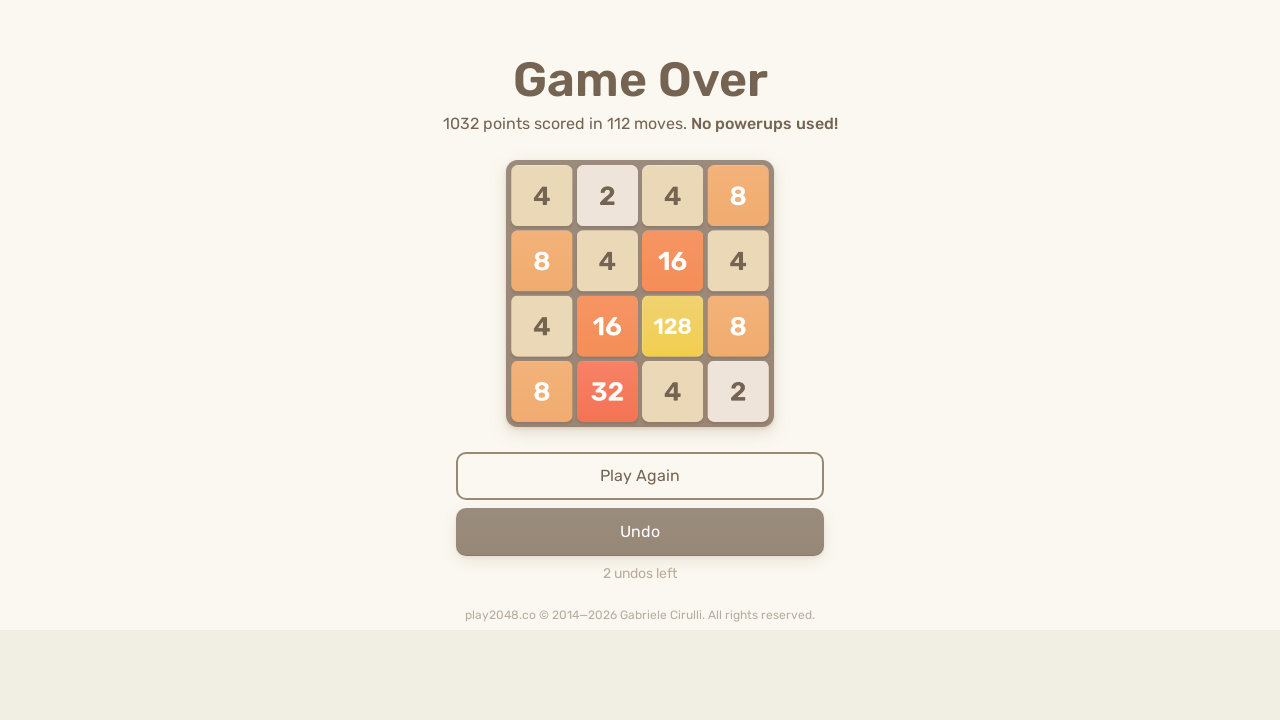

Pressed ArrowUp arrow key on html
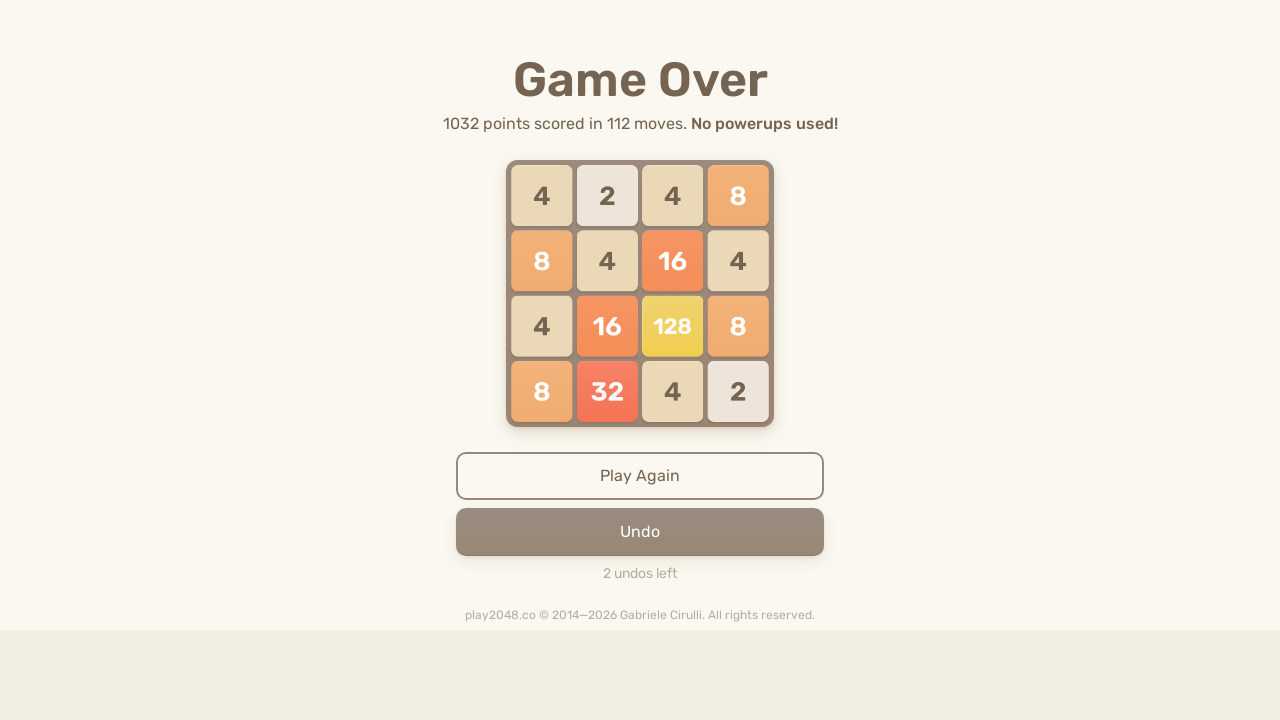

Pressed ArrowRight arrow key on html
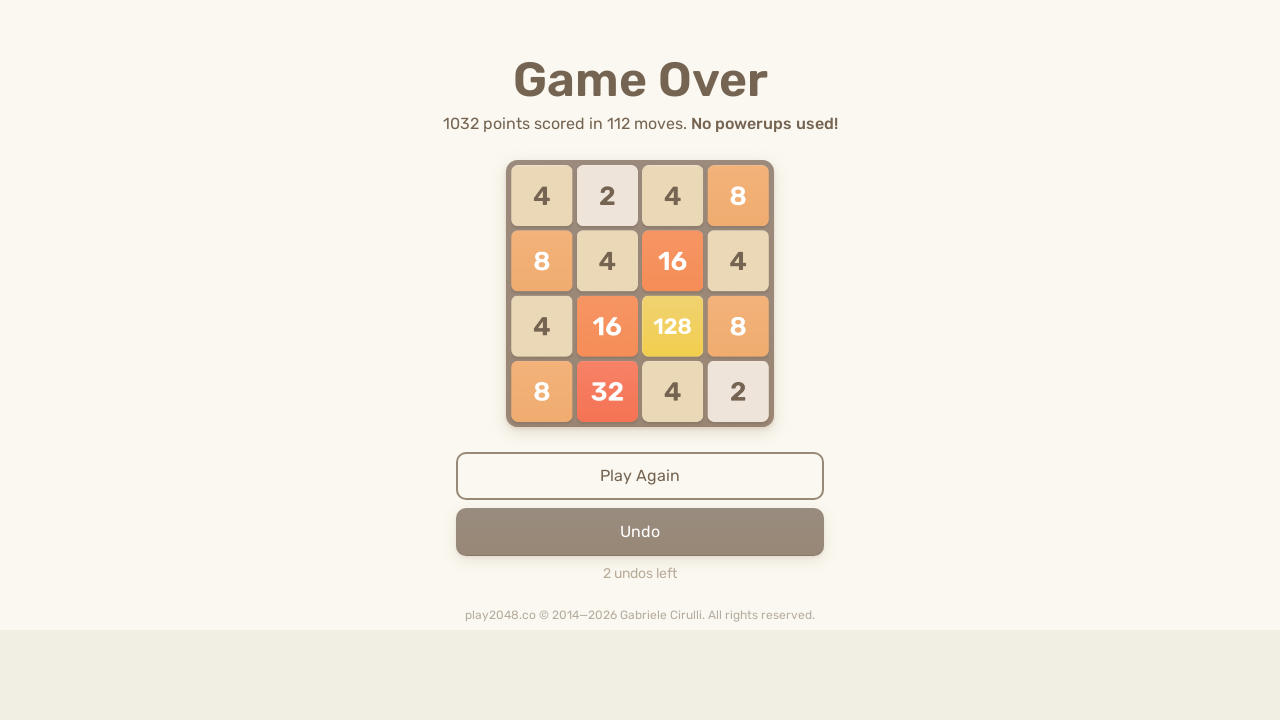

Pressed ArrowUp arrow key on html
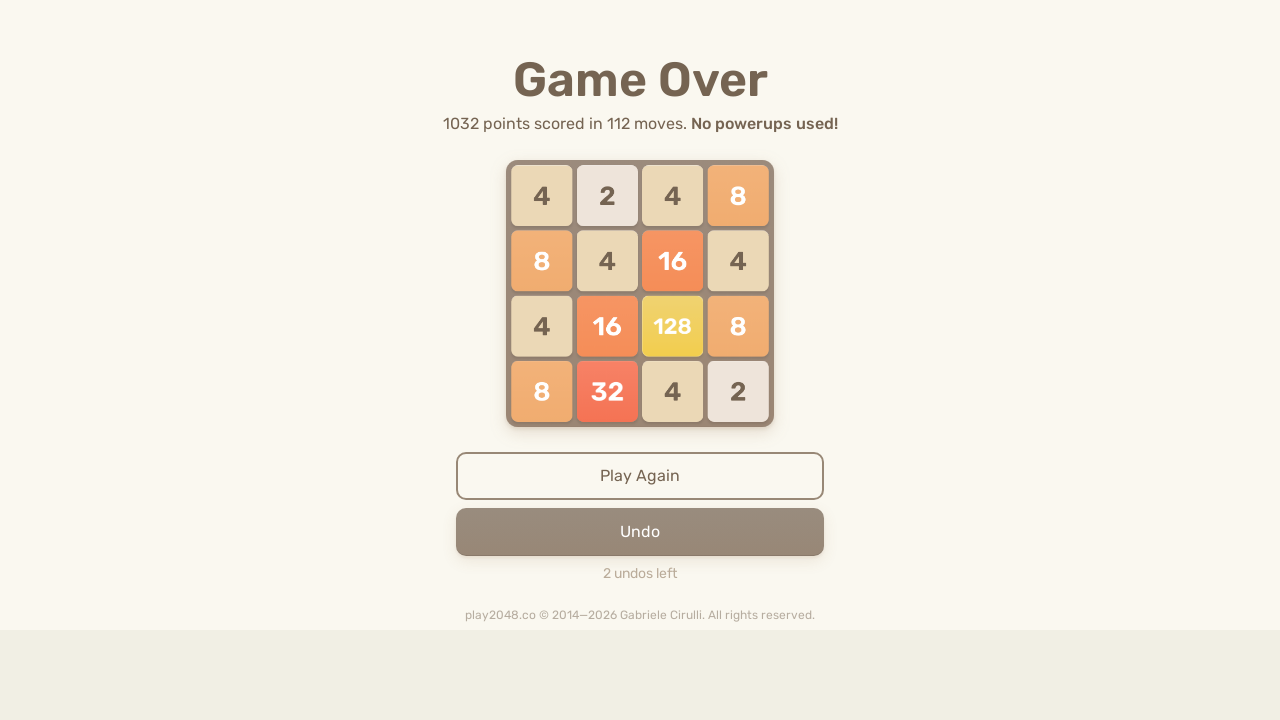

Pressed ArrowUp arrow key on html
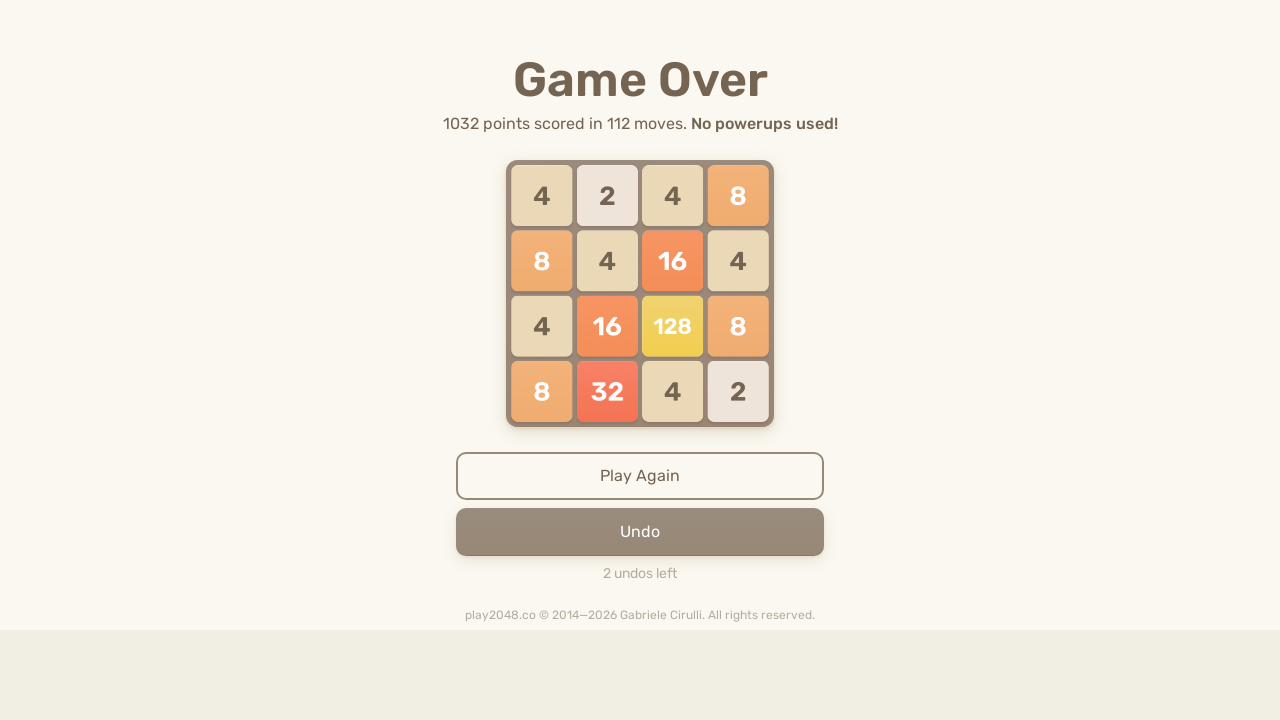

Pressed ArrowDown arrow key on html
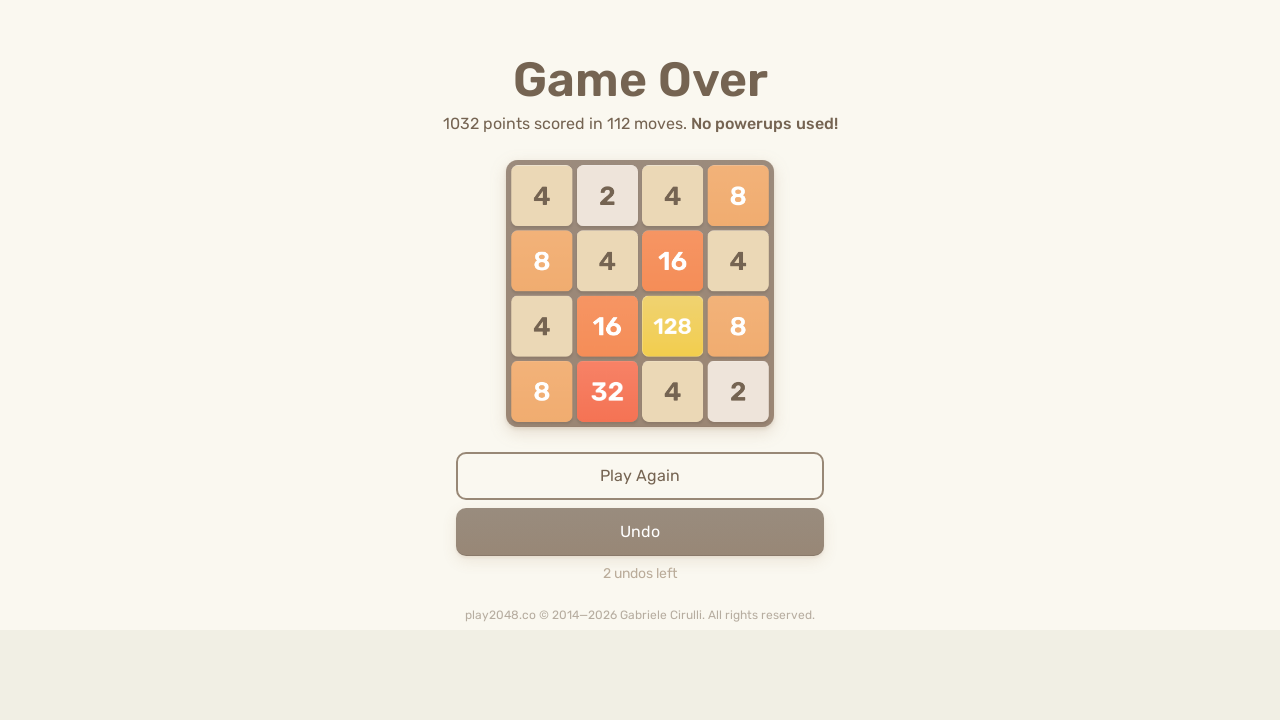

Pressed ArrowRight arrow key on html
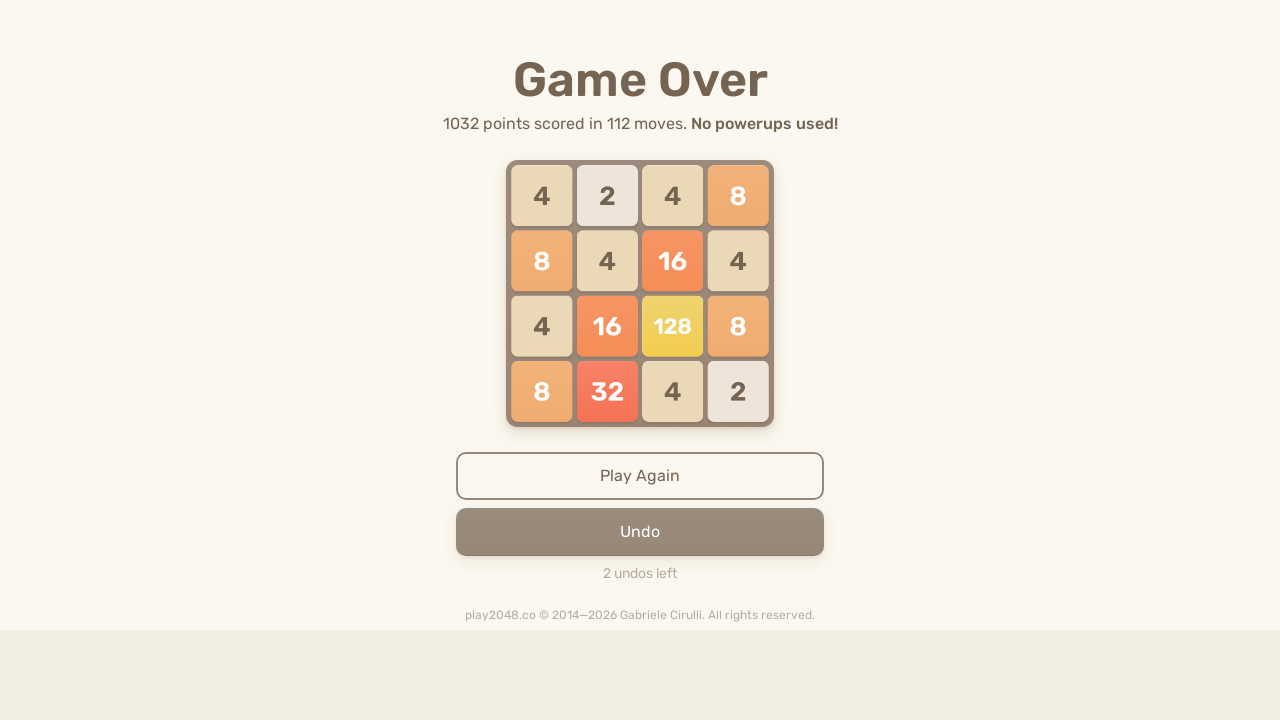

Pressed ArrowLeft arrow key on html
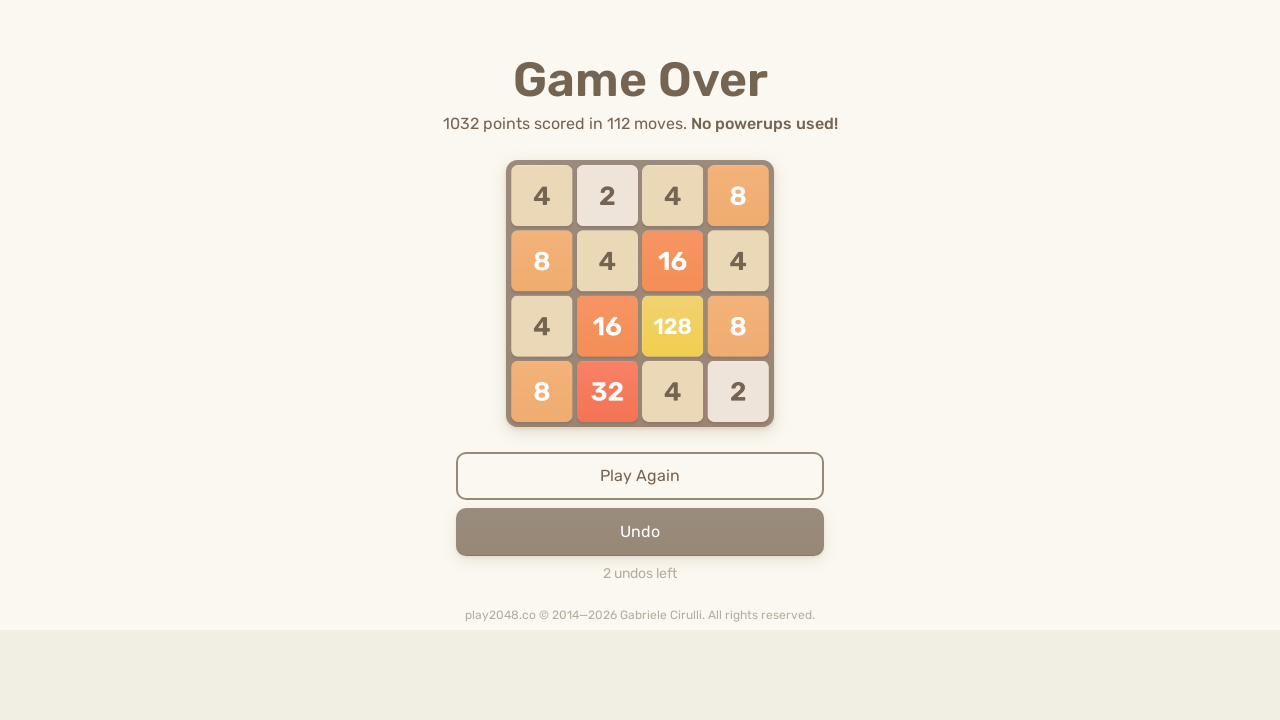

Pressed ArrowRight arrow key on html
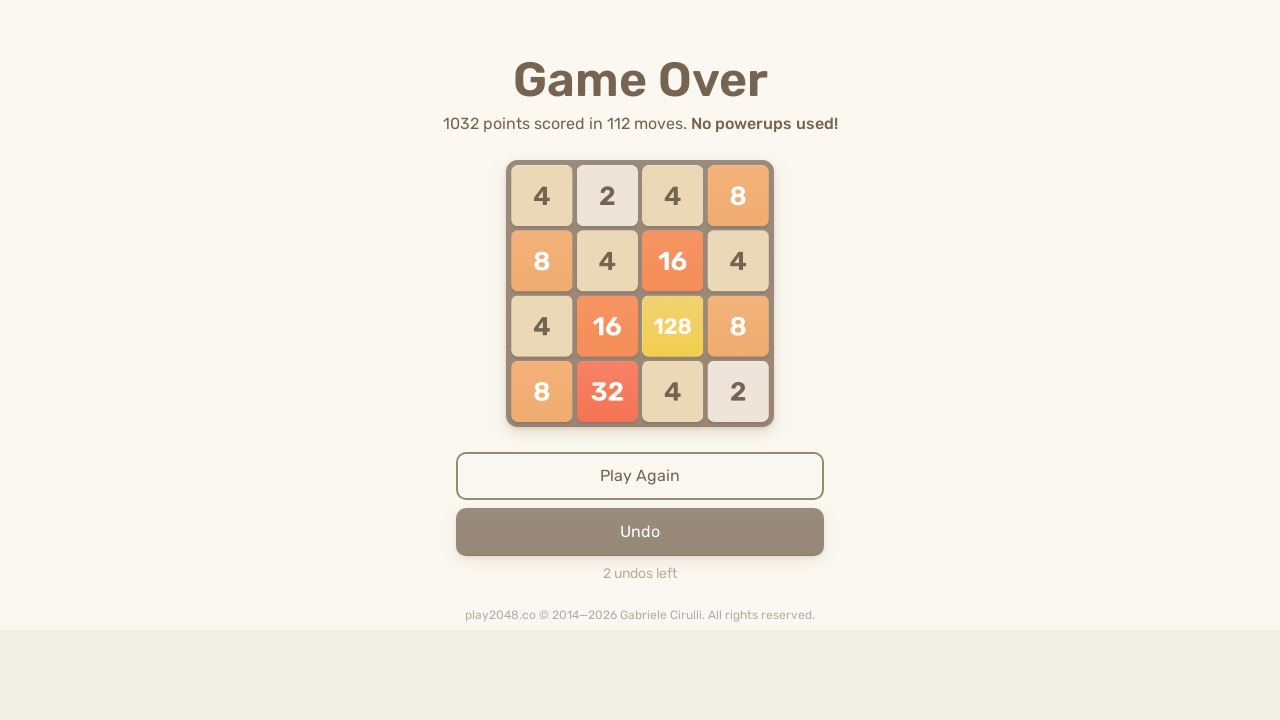

Pressed ArrowDown arrow key on html
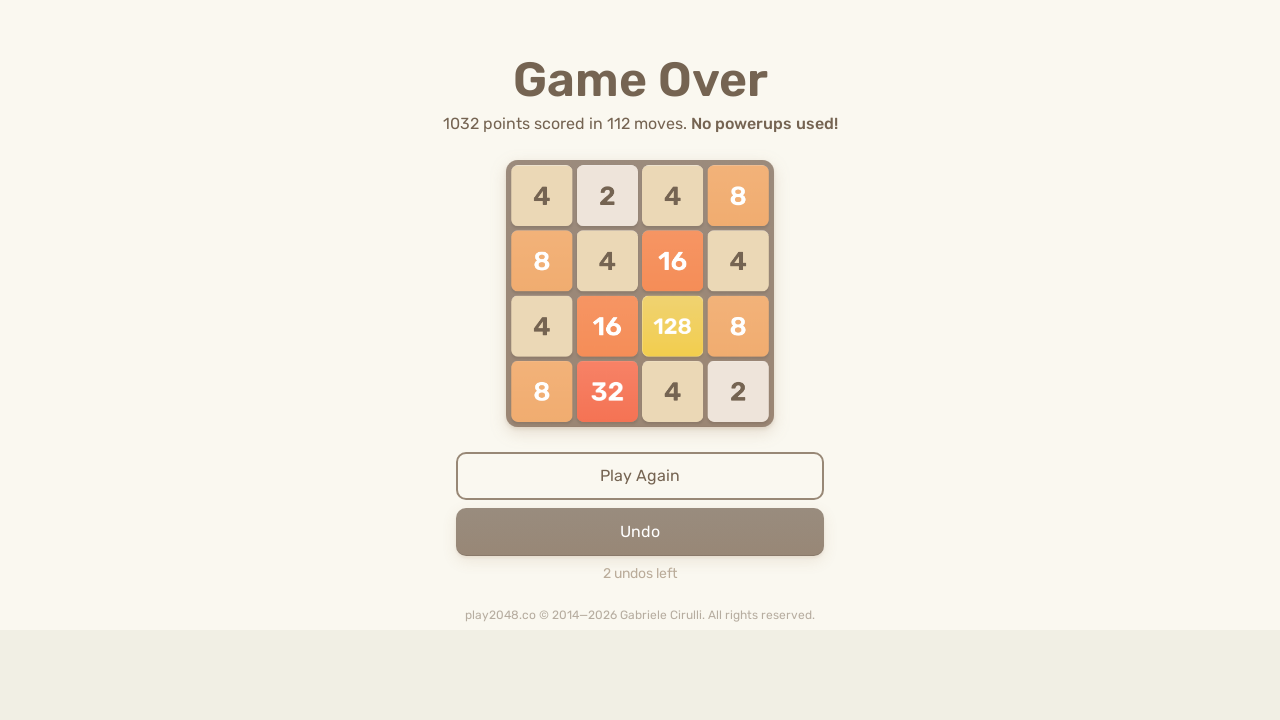

Pressed ArrowLeft arrow key on html
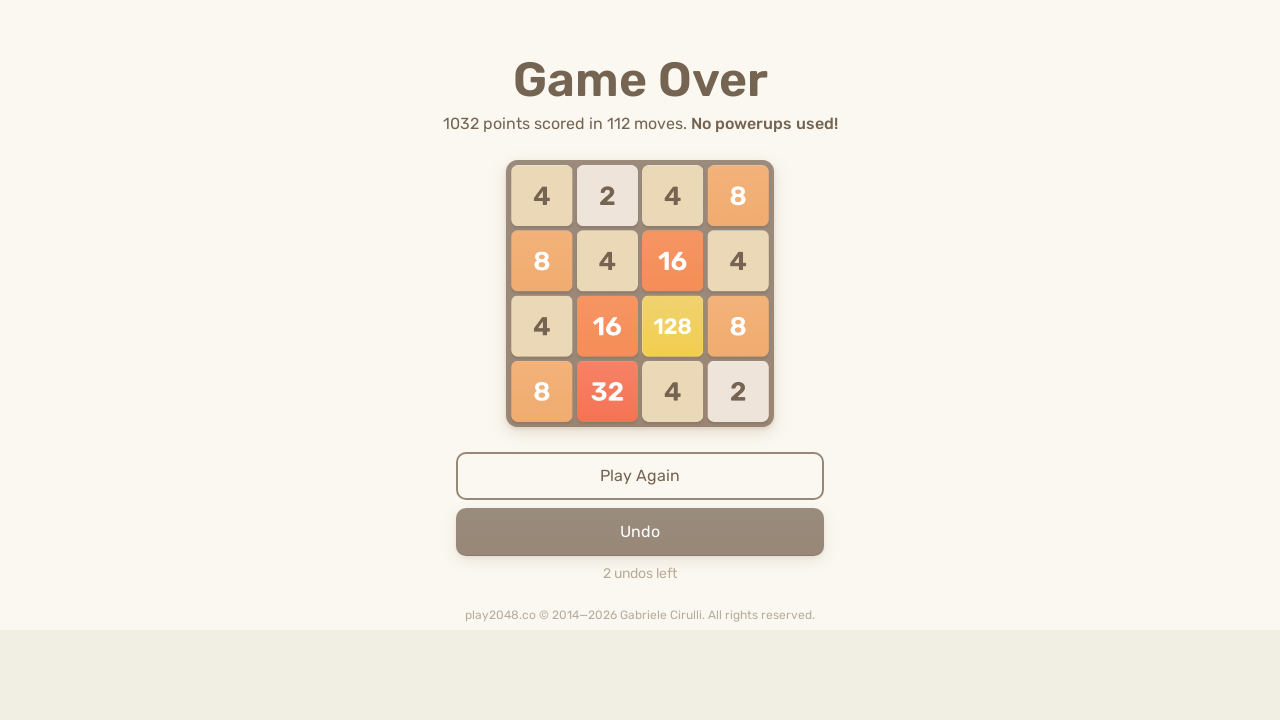

Pressed ArrowLeft arrow key on html
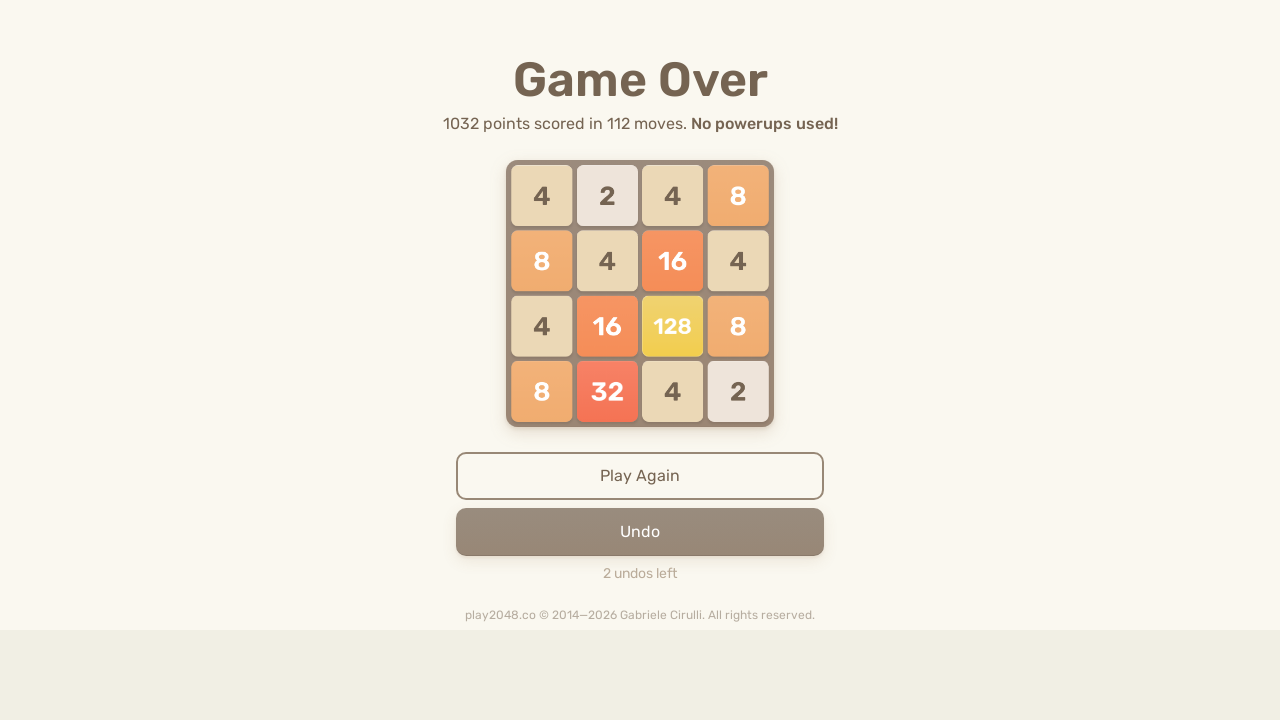

Pressed ArrowDown arrow key on html
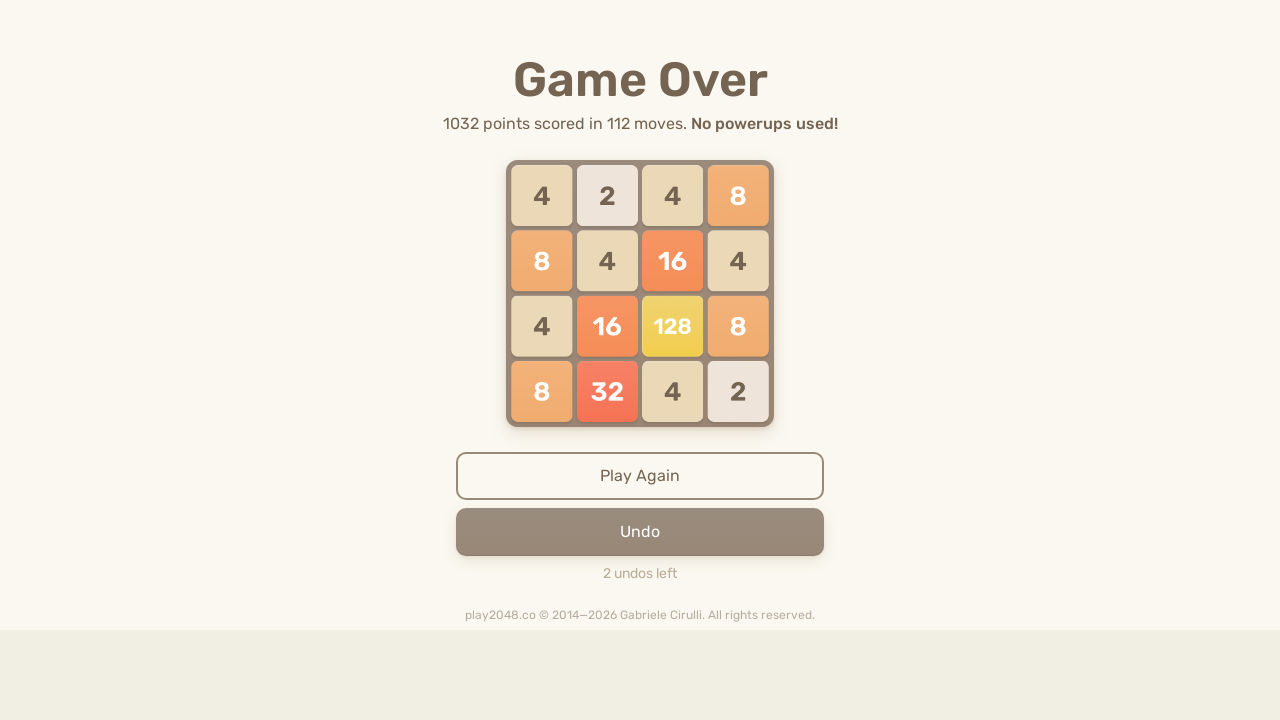

Pressed ArrowDown arrow key on html
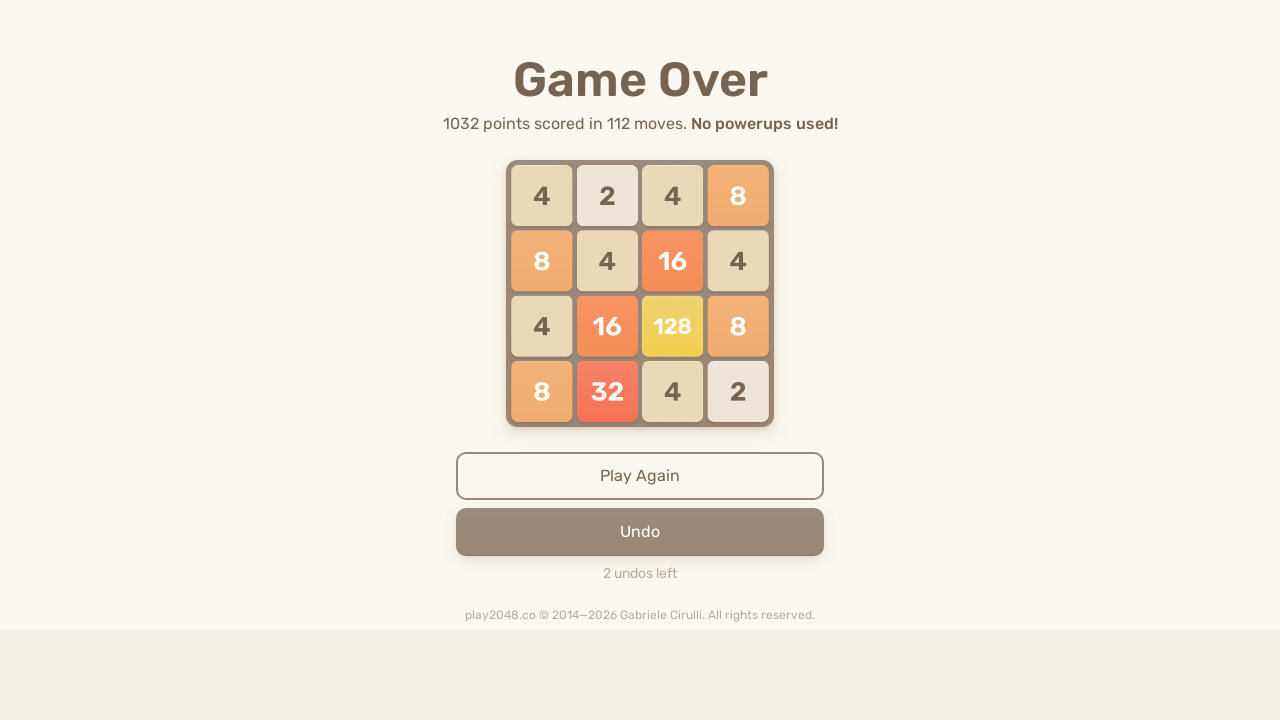

Pressed ArrowRight arrow key on html
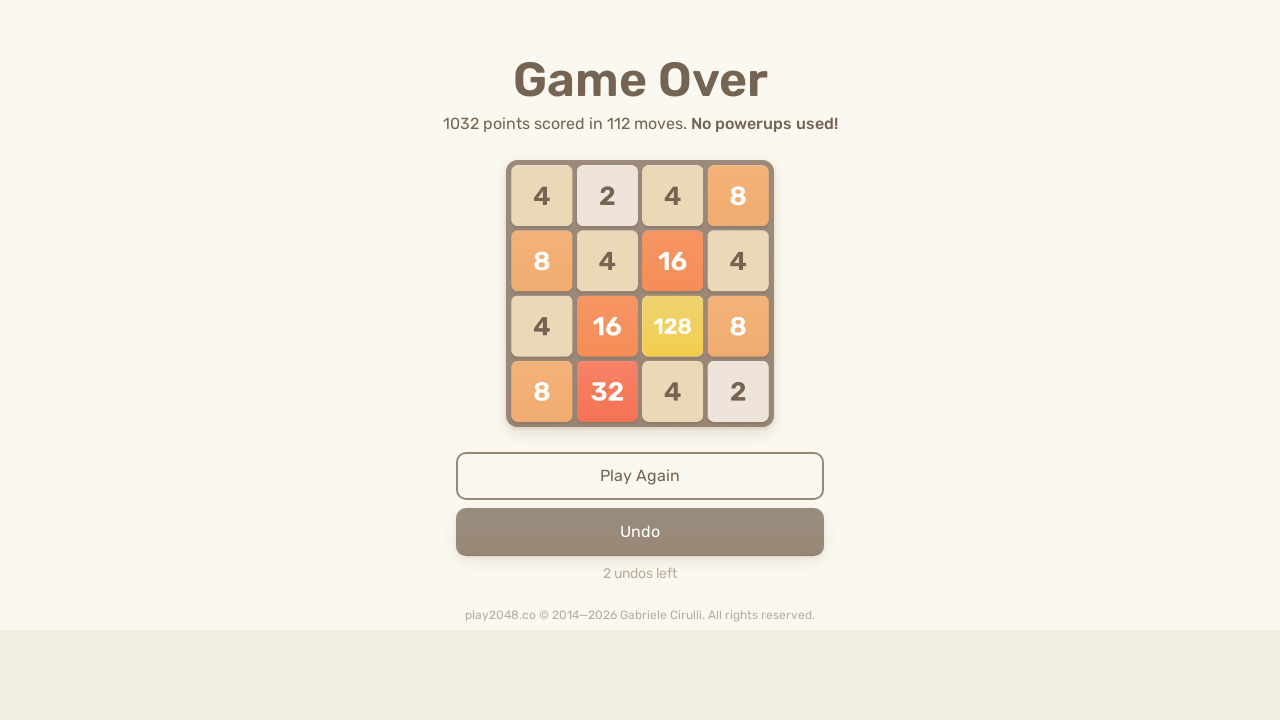

Pressed ArrowDown arrow key on html
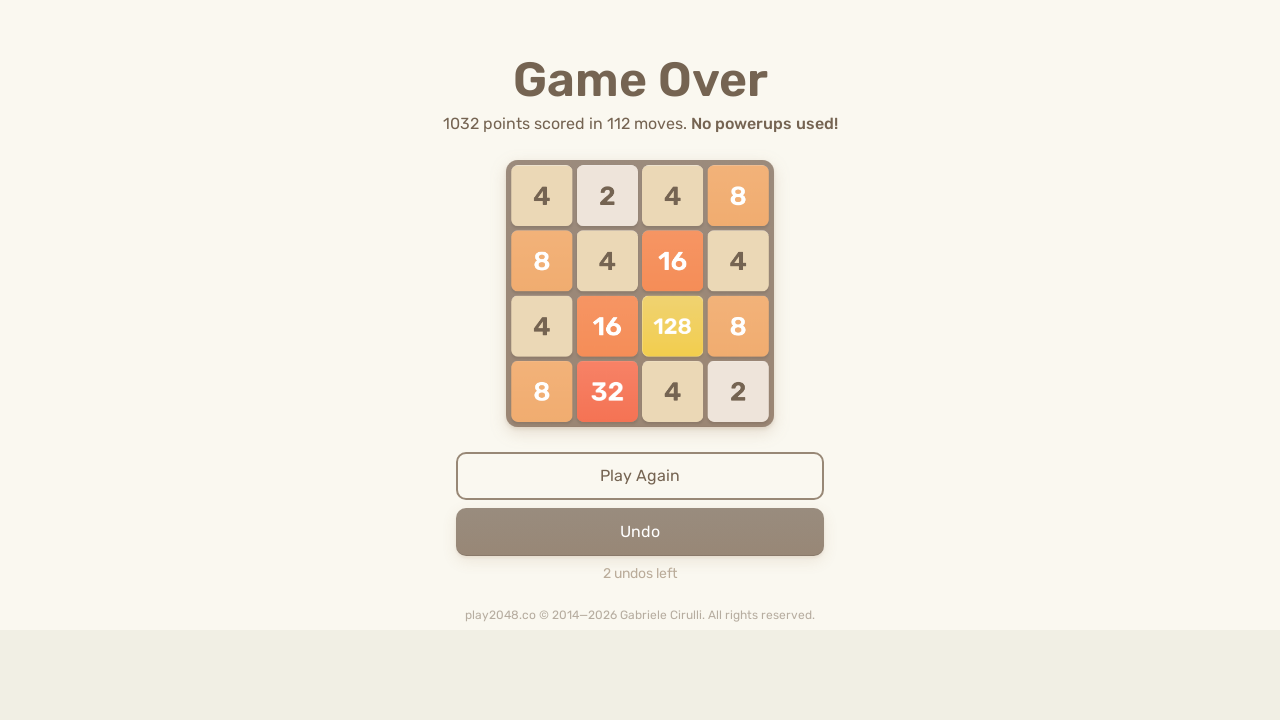

Pressed ArrowDown arrow key on html
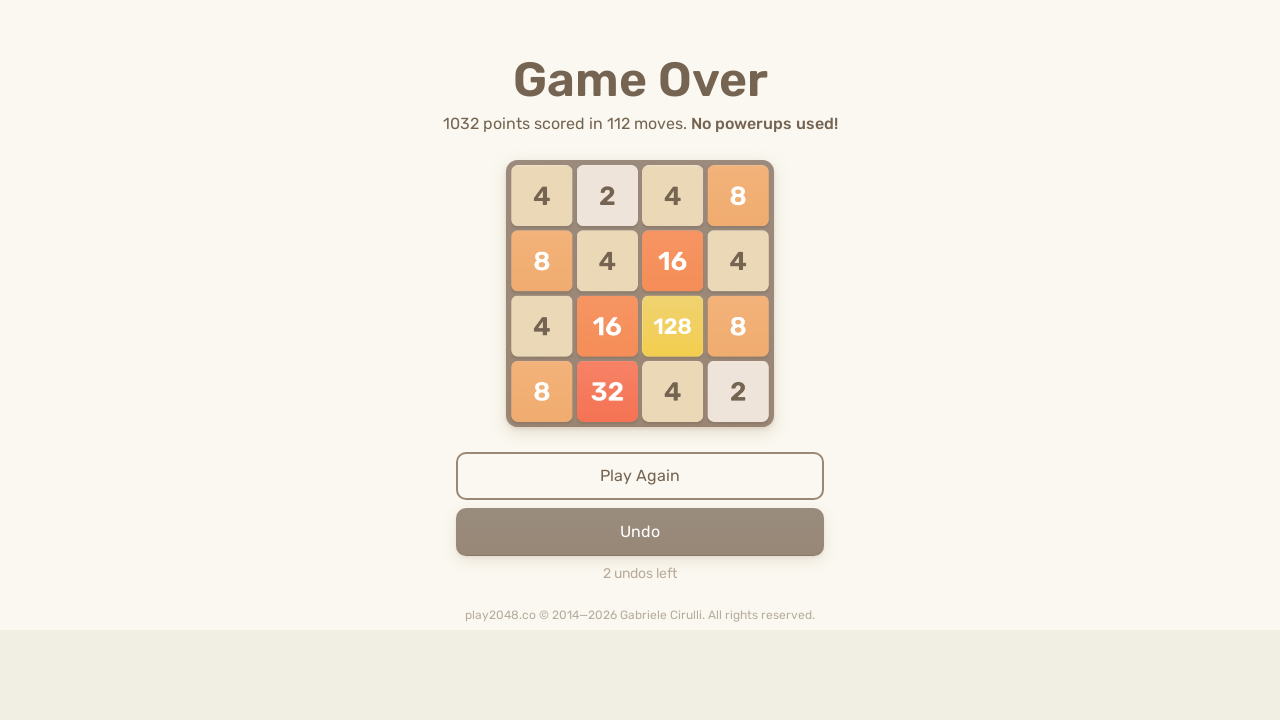

Pressed ArrowUp arrow key on html
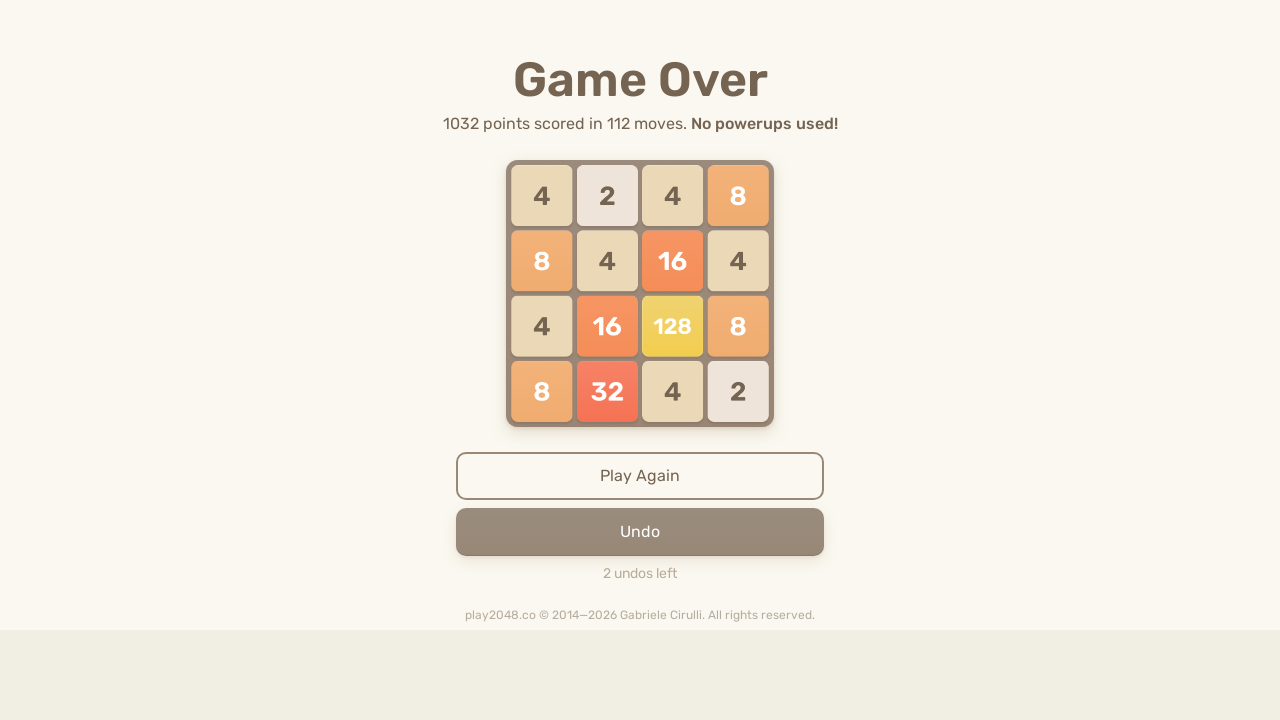

Pressed ArrowLeft arrow key on html
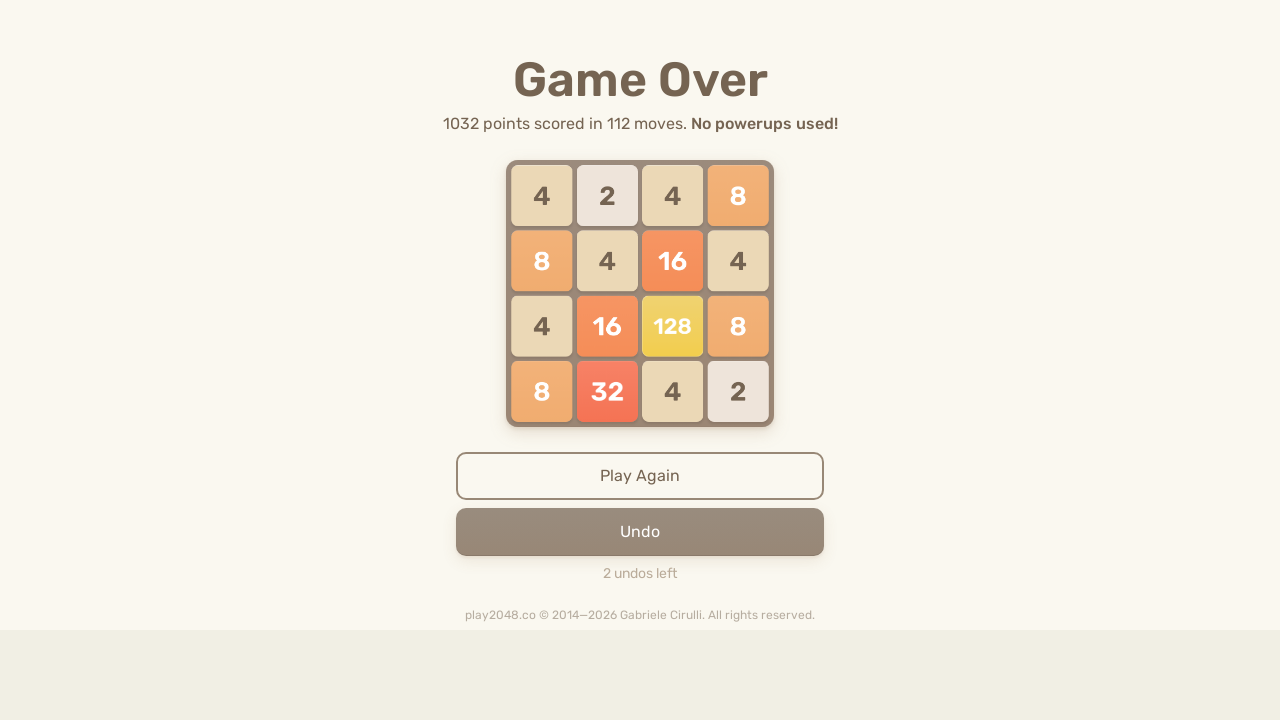

Pressed ArrowDown arrow key on html
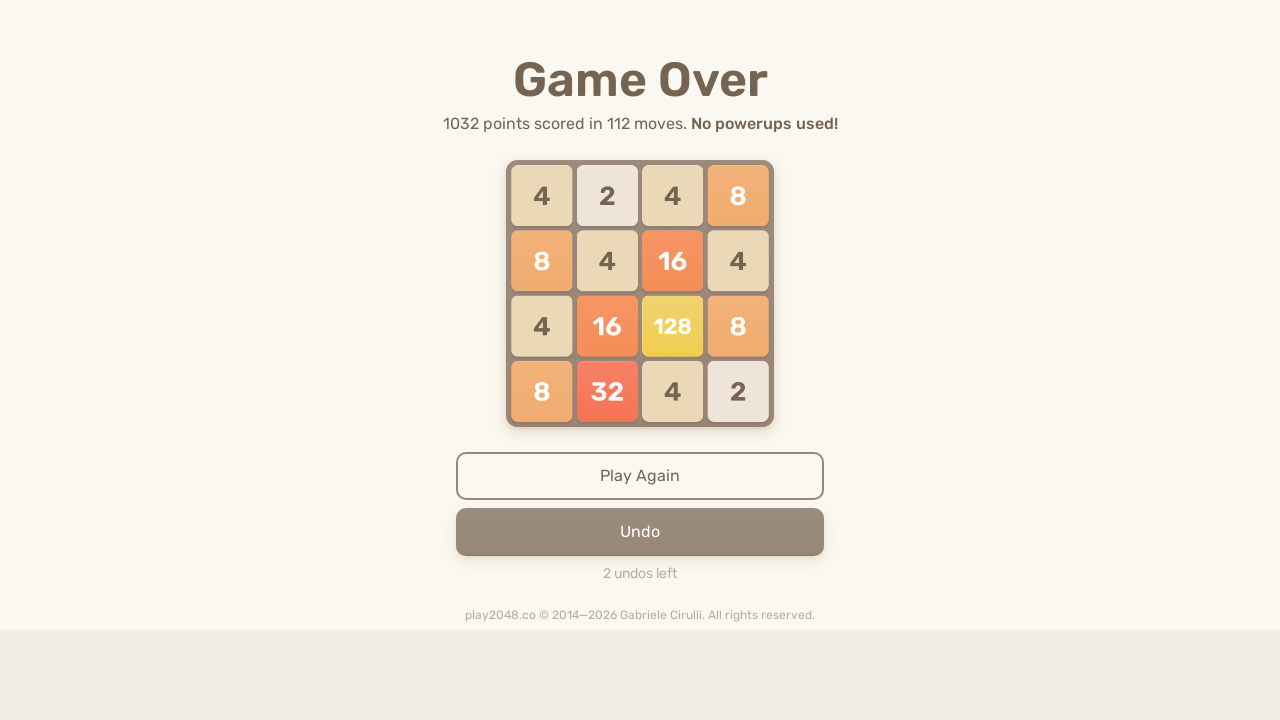

Pressed ArrowLeft arrow key on html
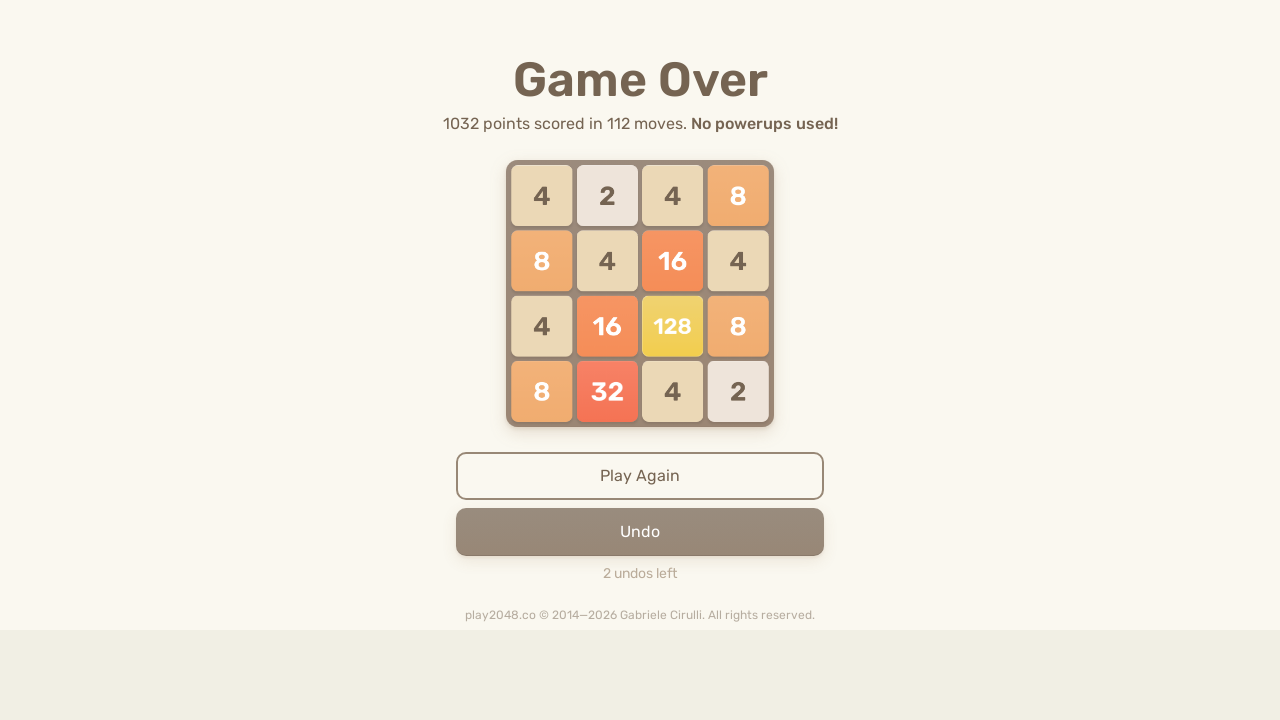

Pressed ArrowUp arrow key on html
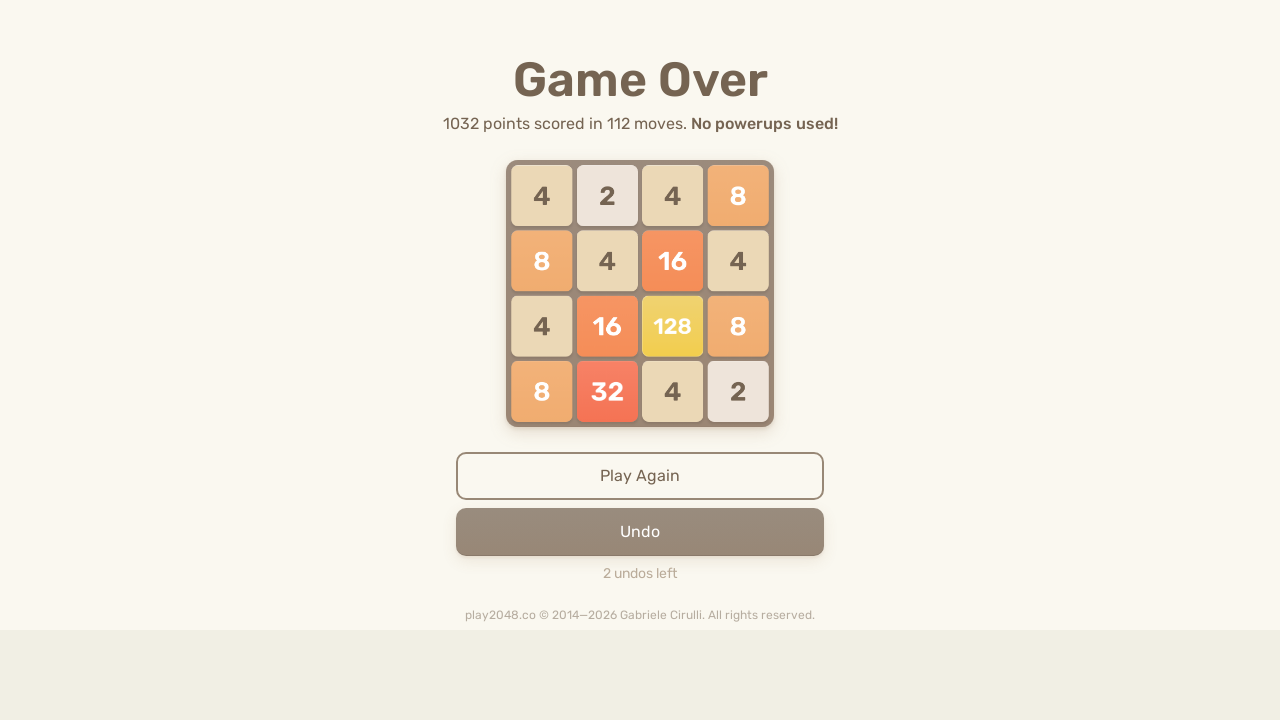

Pressed ArrowUp arrow key on html
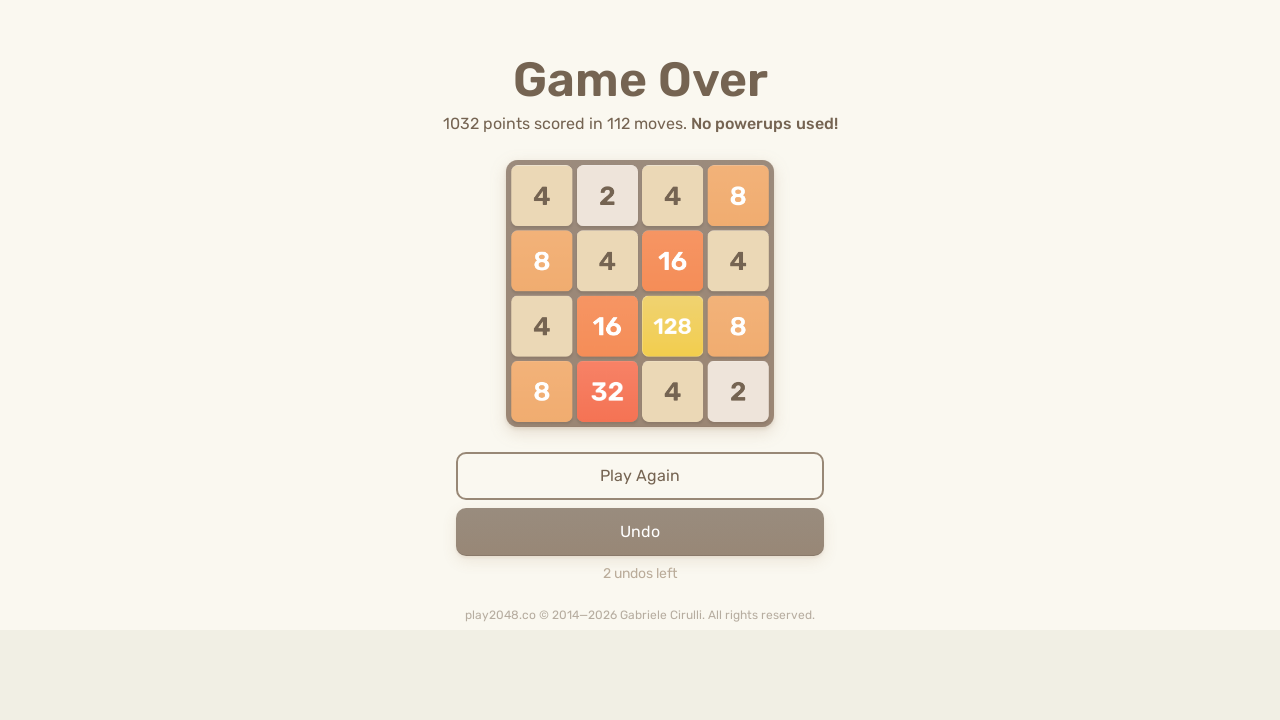

Pressed ArrowDown arrow key on html
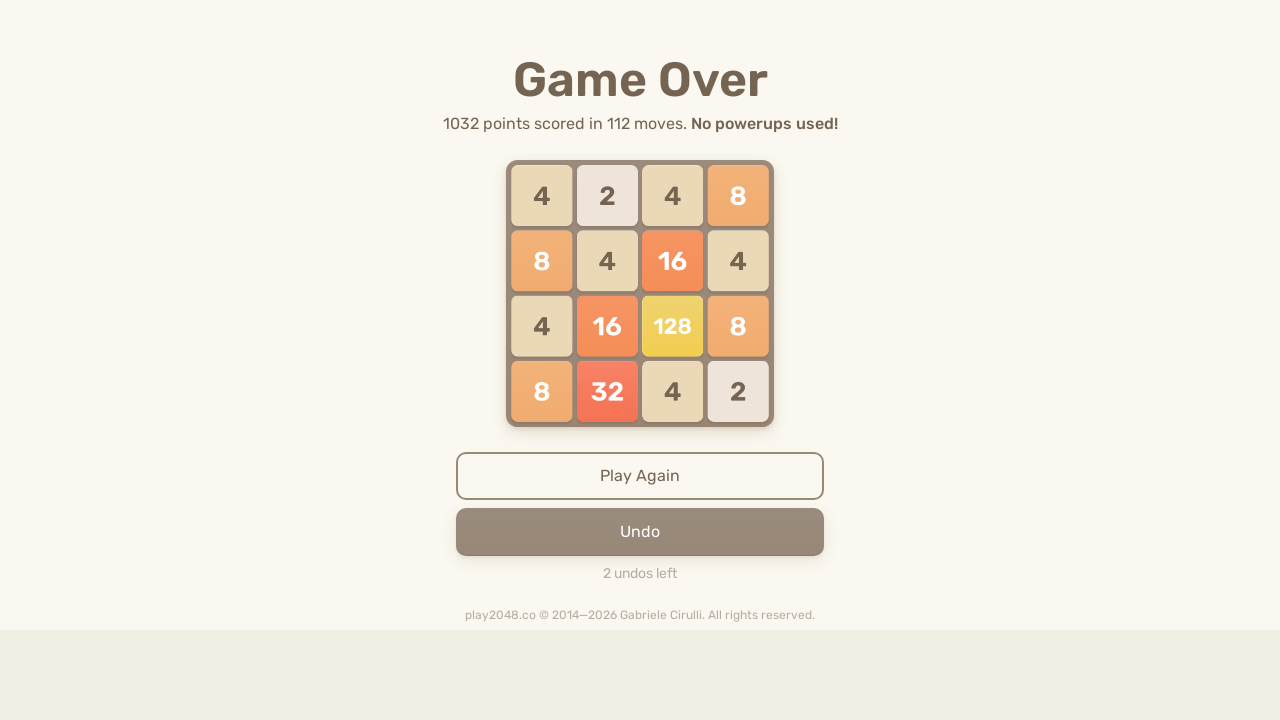

Pressed ArrowDown arrow key on html
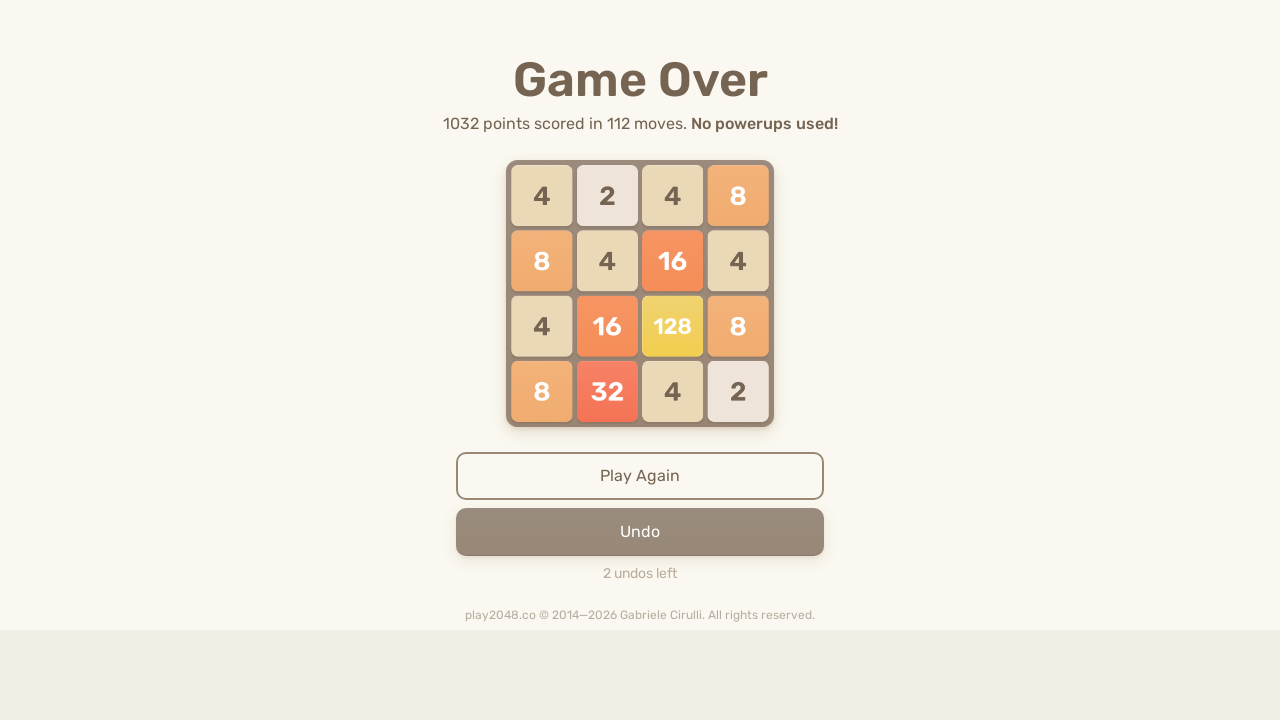

Pressed ArrowLeft arrow key on html
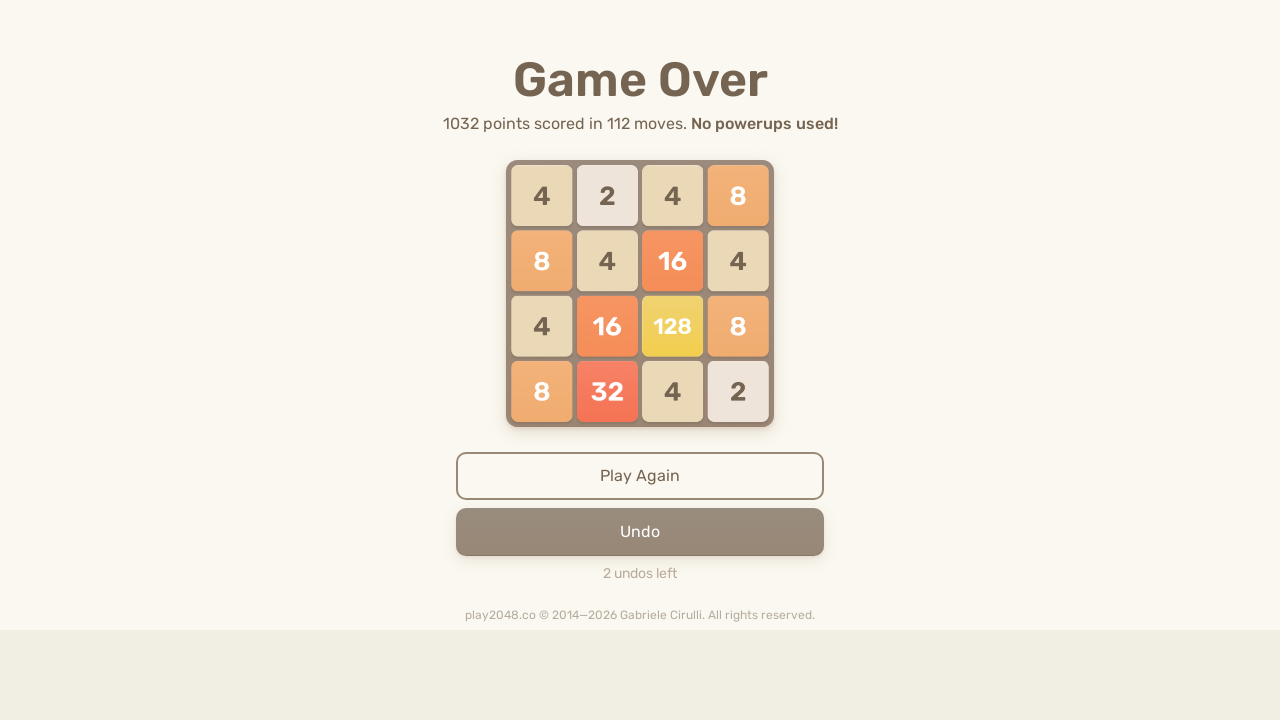

Pressed ArrowDown arrow key on html
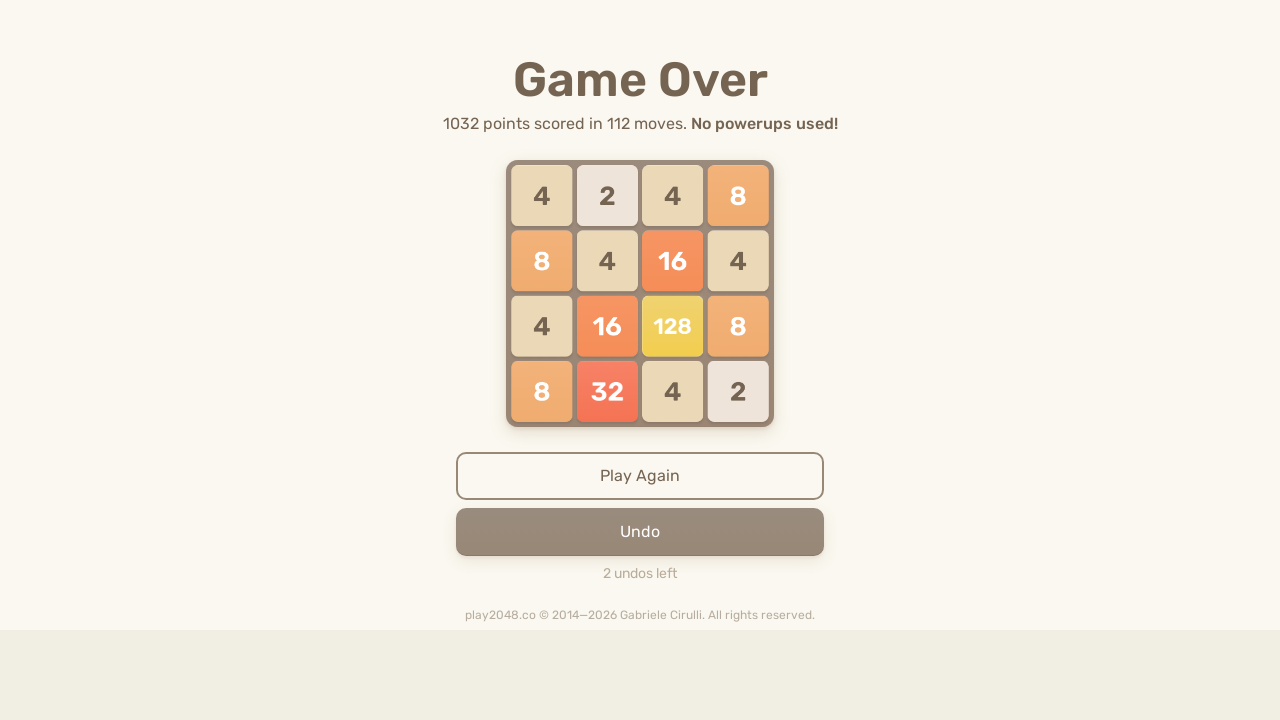

Pressed ArrowRight arrow key on html
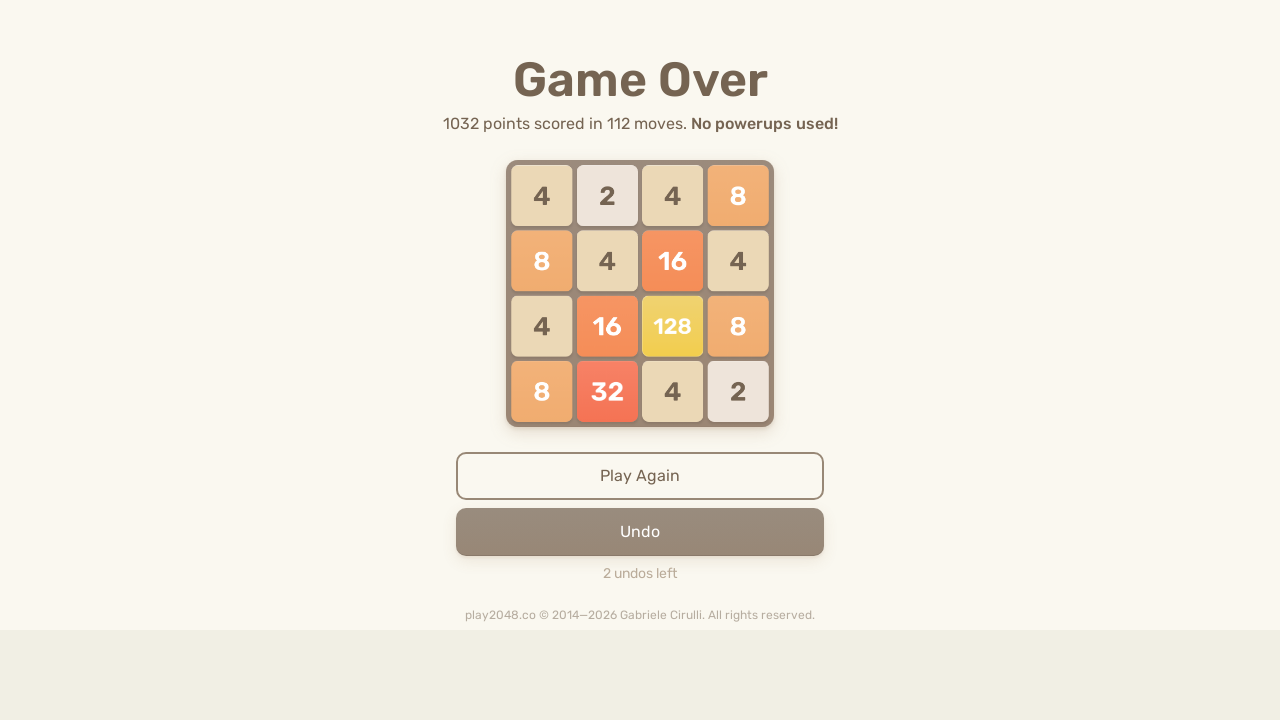

Pressed ArrowDown arrow key on html
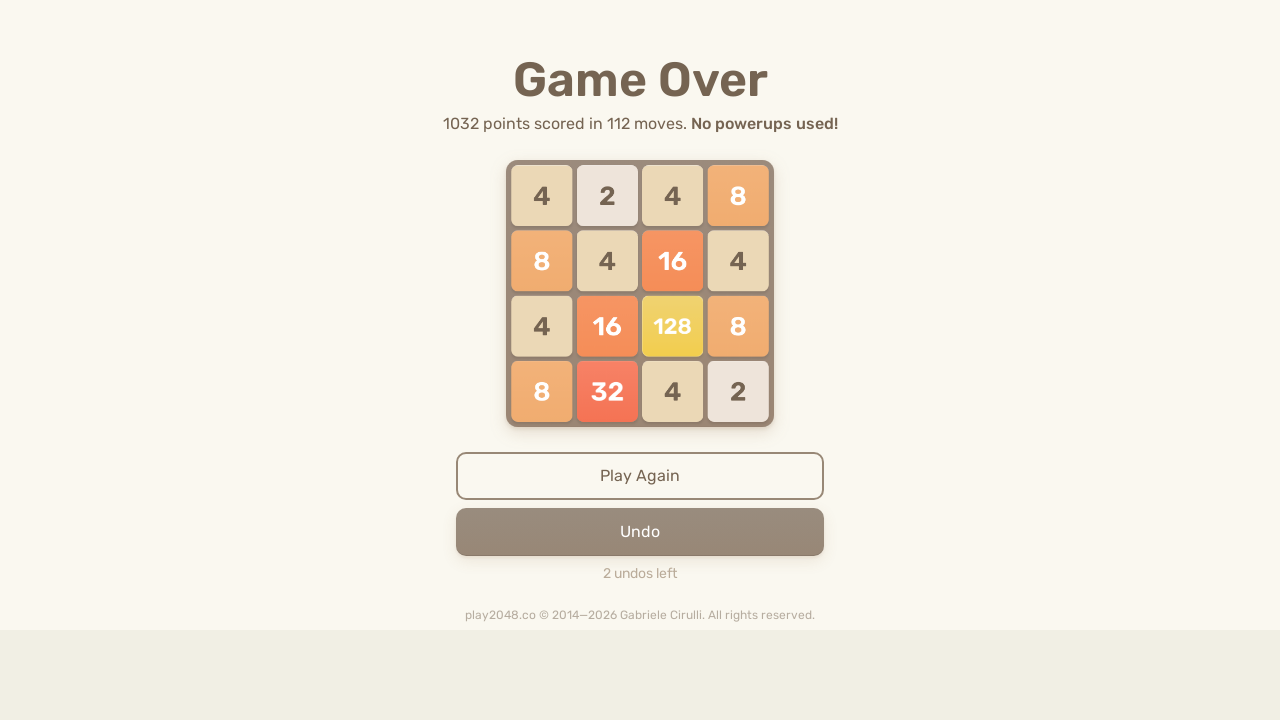

Pressed ArrowUp arrow key on html
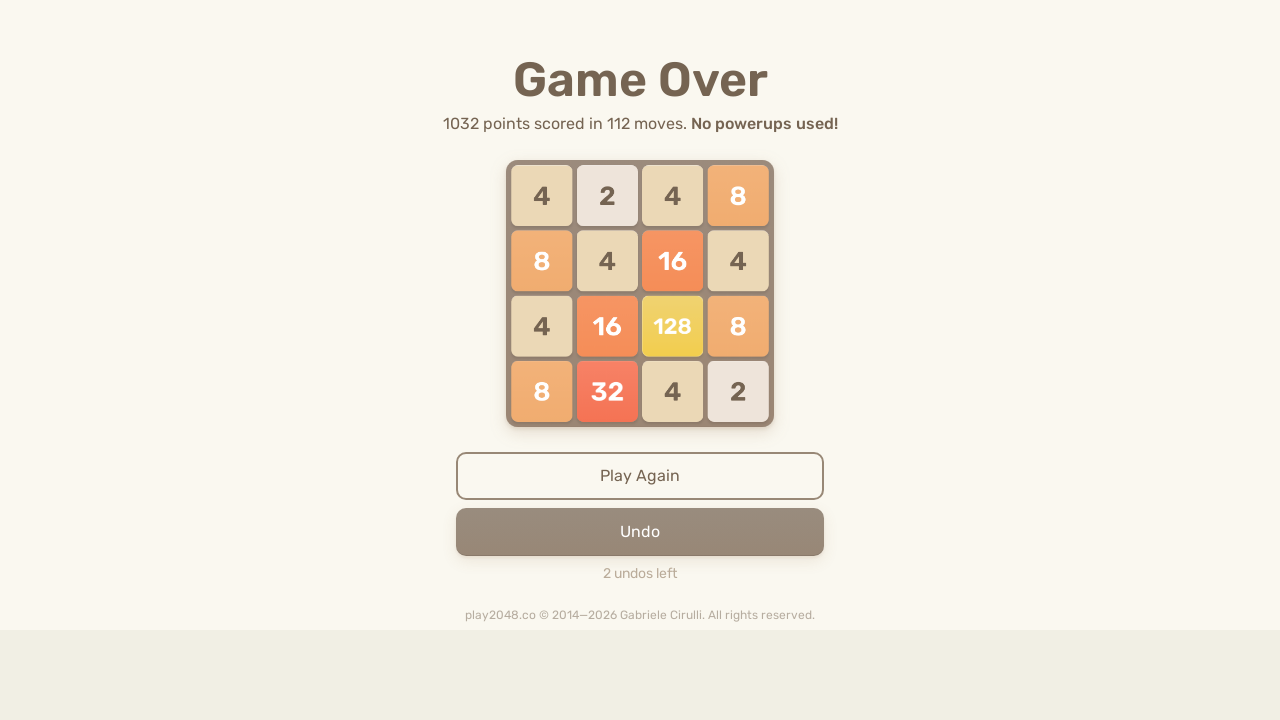

Pressed ArrowUp arrow key on html
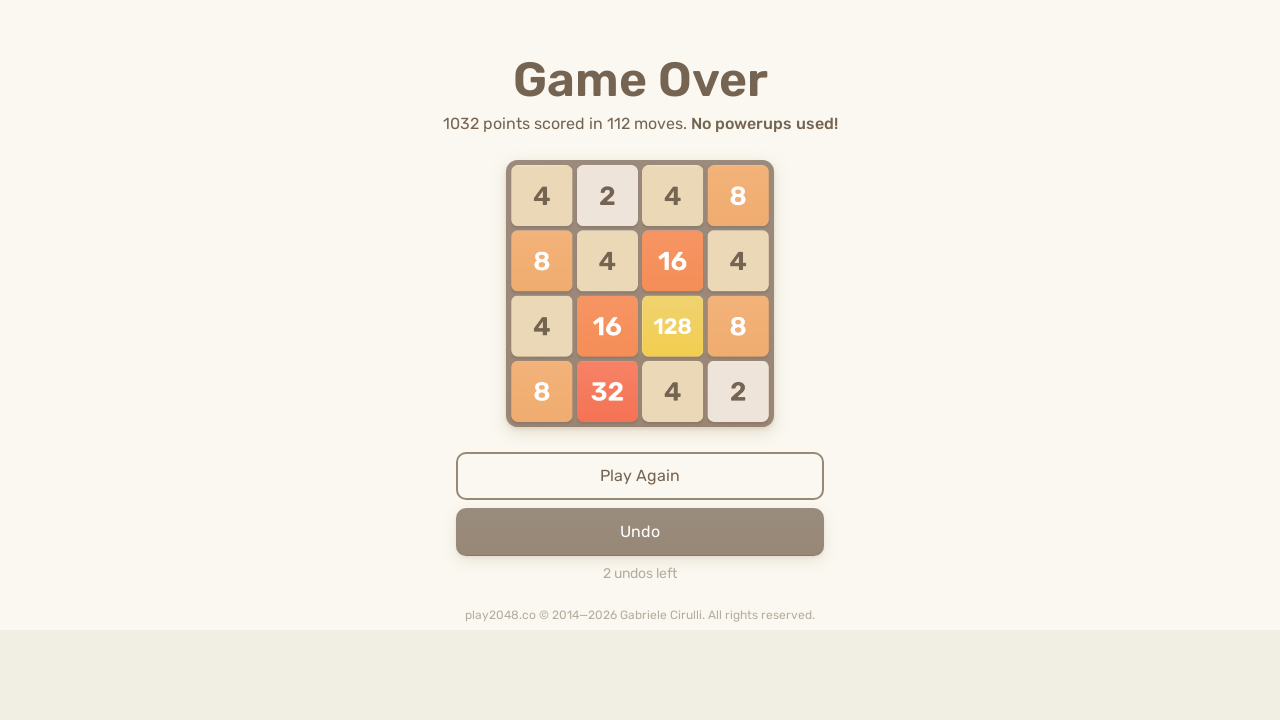

Pressed ArrowUp arrow key on html
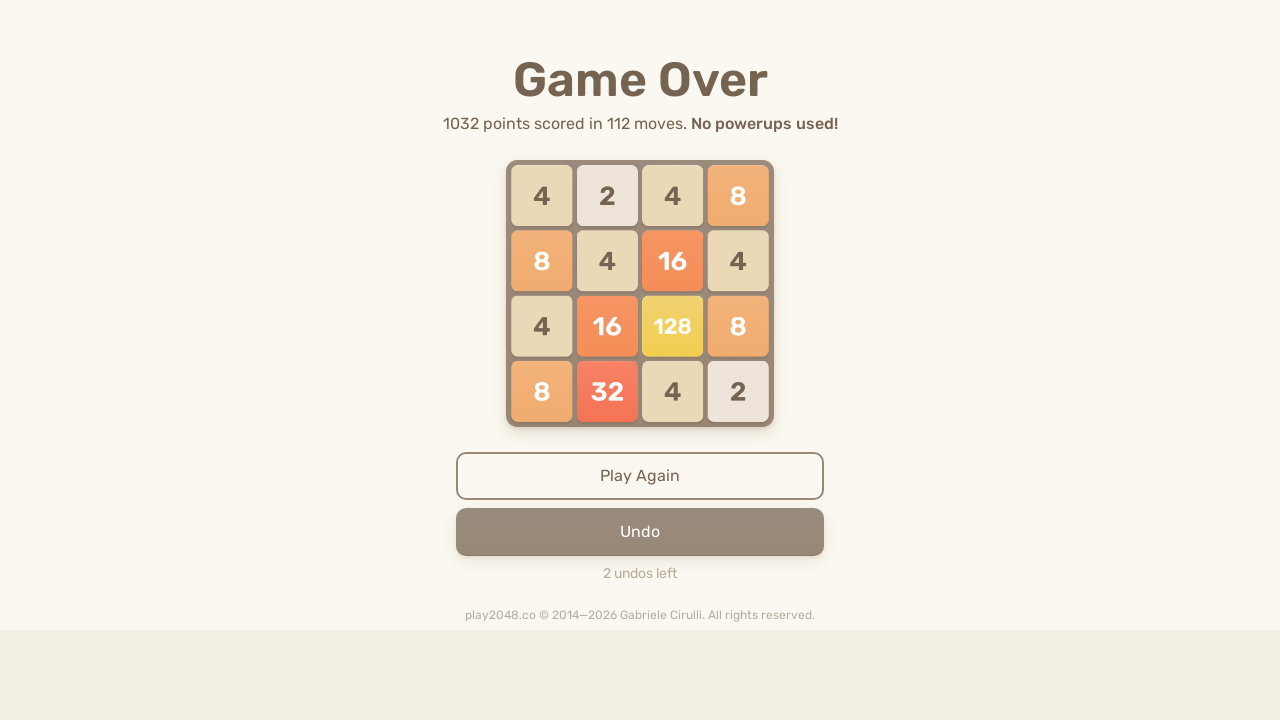

Pressed ArrowLeft arrow key on html
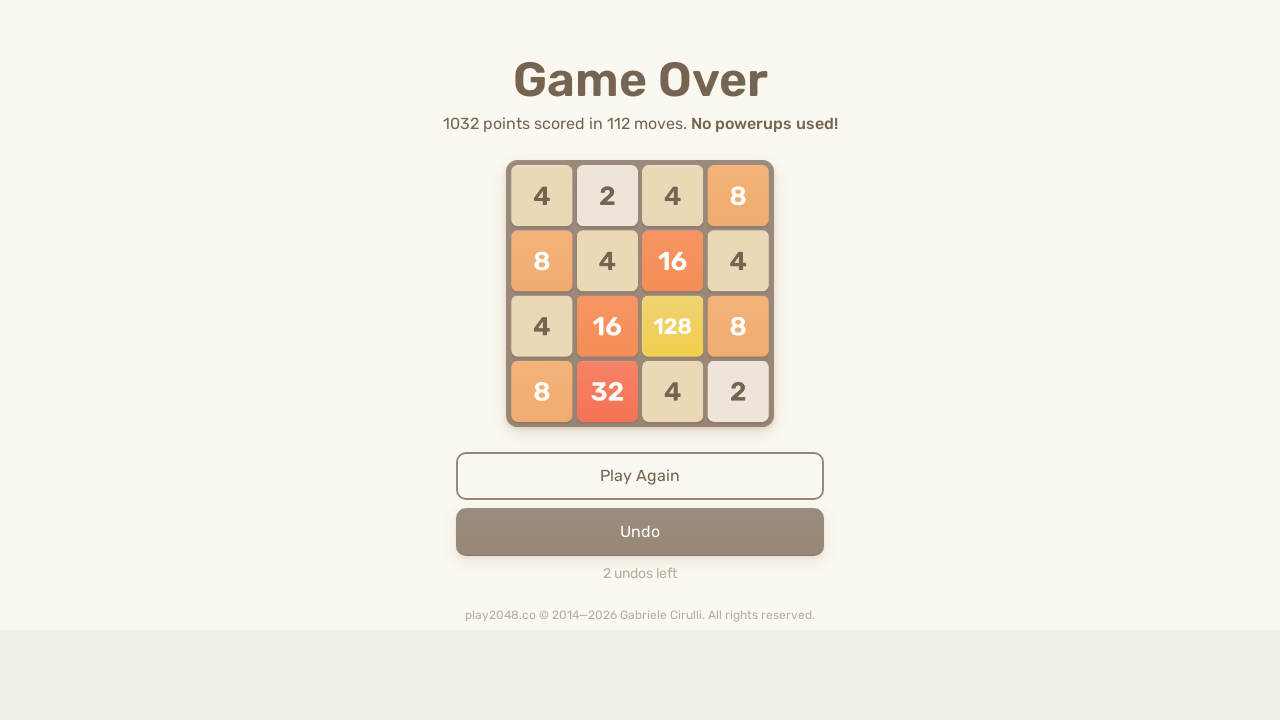

Pressed ArrowLeft arrow key on html
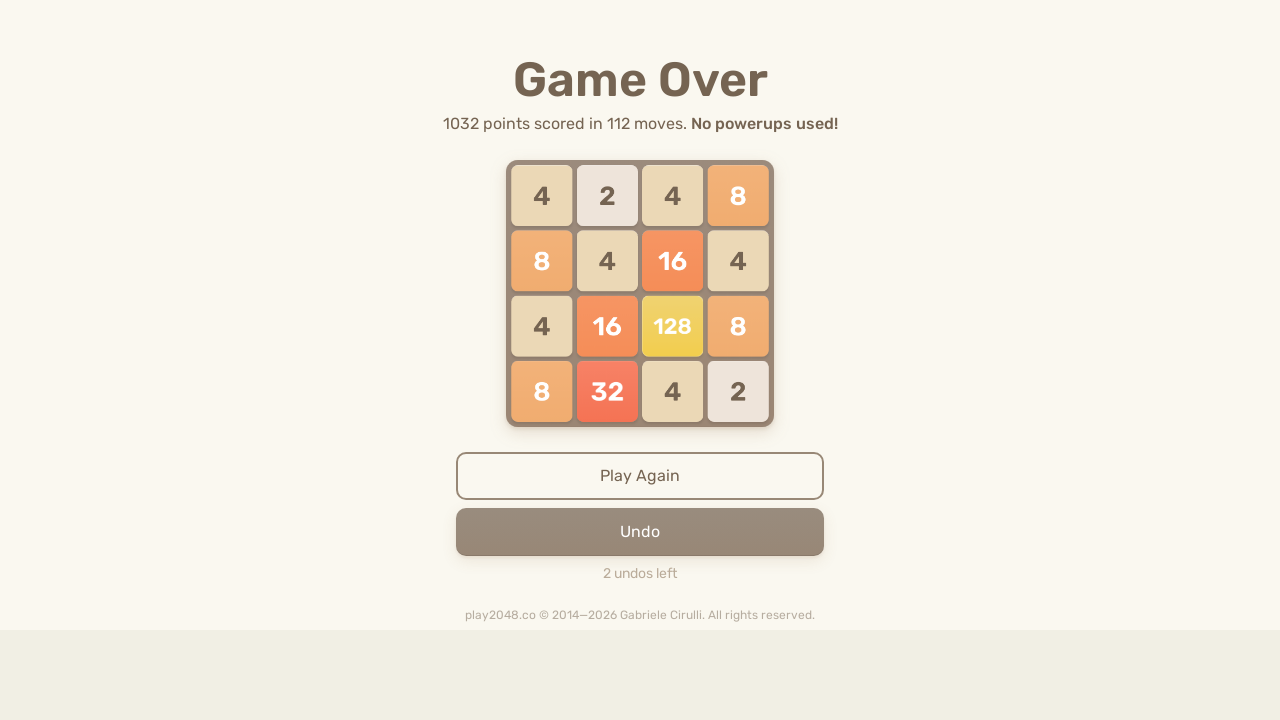

Pressed ArrowRight arrow key on html
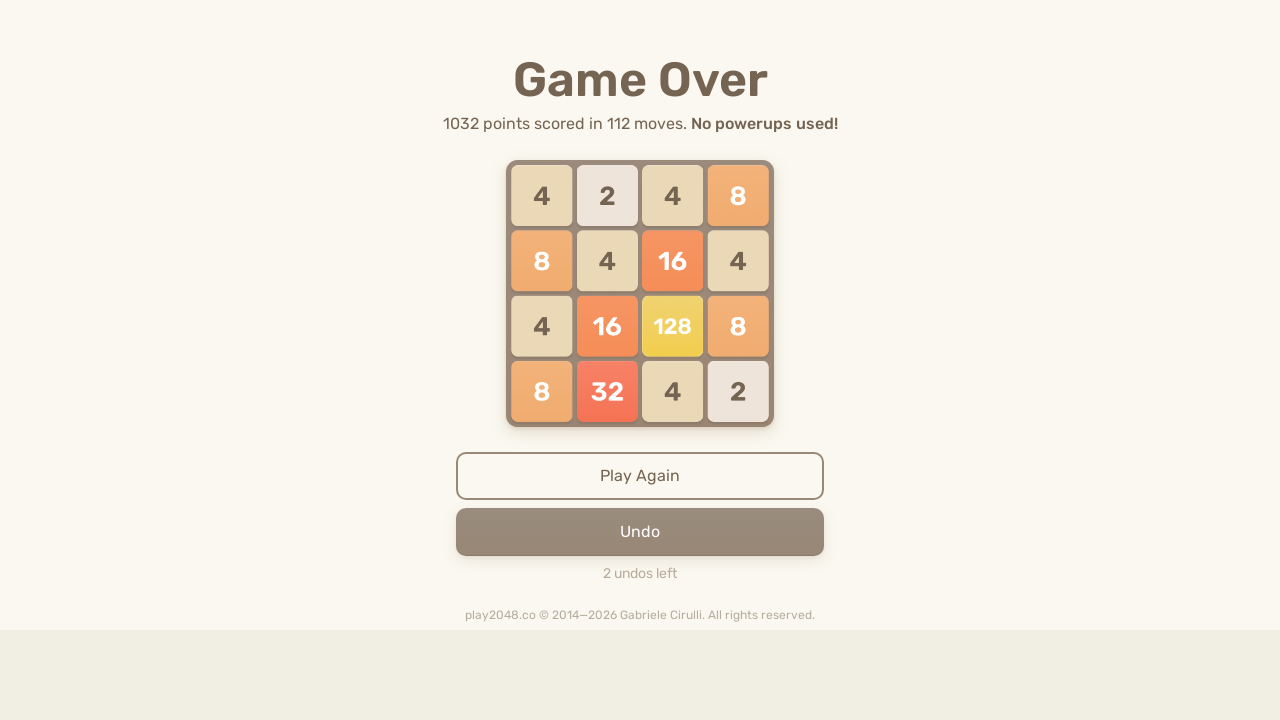

Pressed ArrowRight arrow key on html
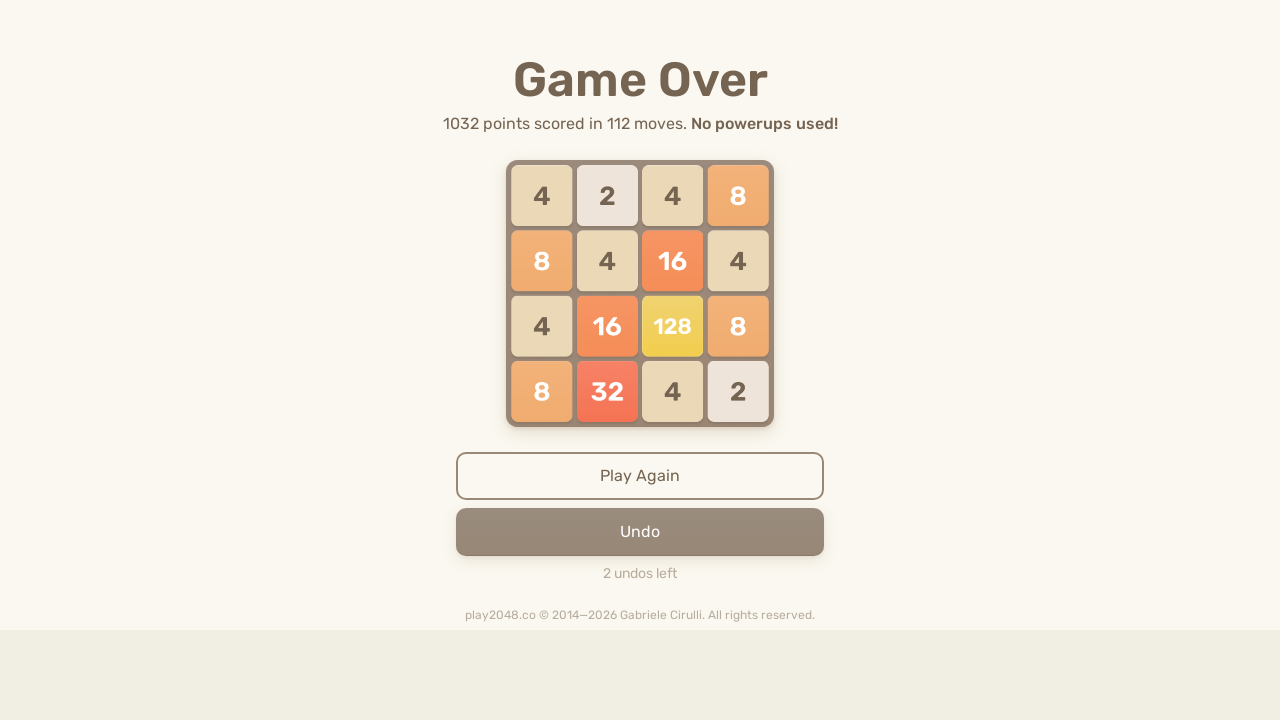

Pressed ArrowUp arrow key on html
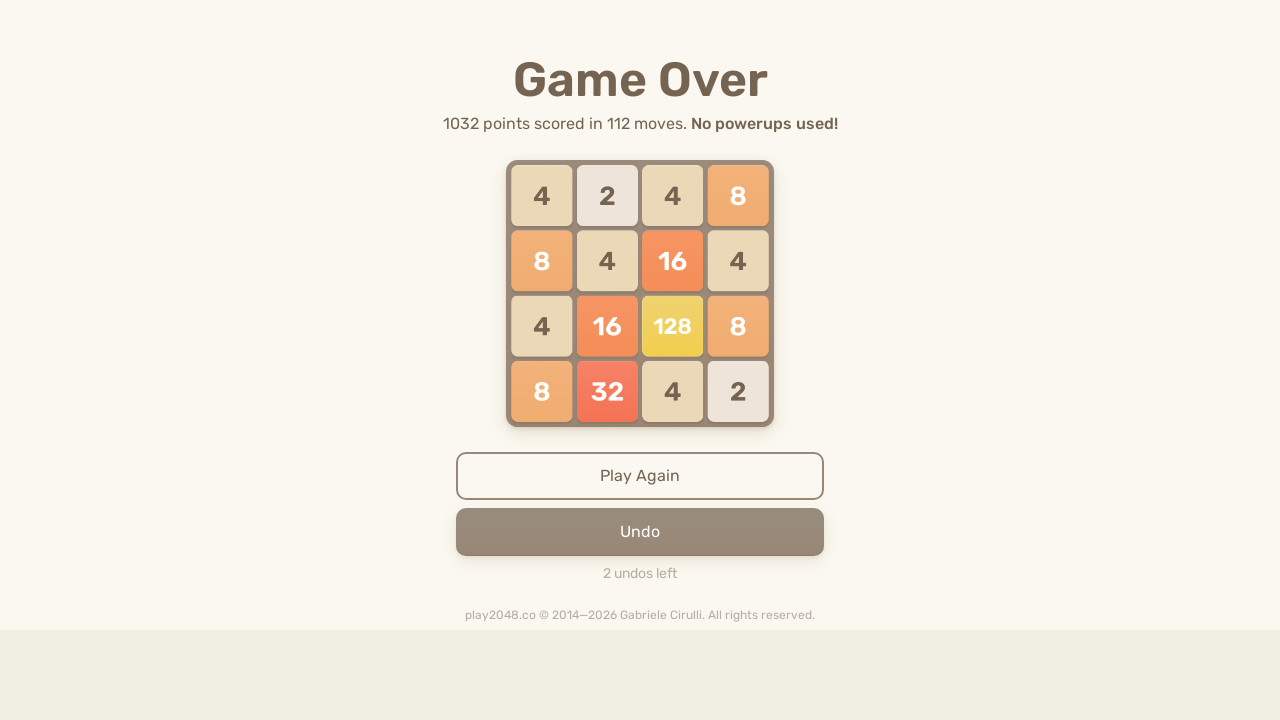

Pressed ArrowRight arrow key on html
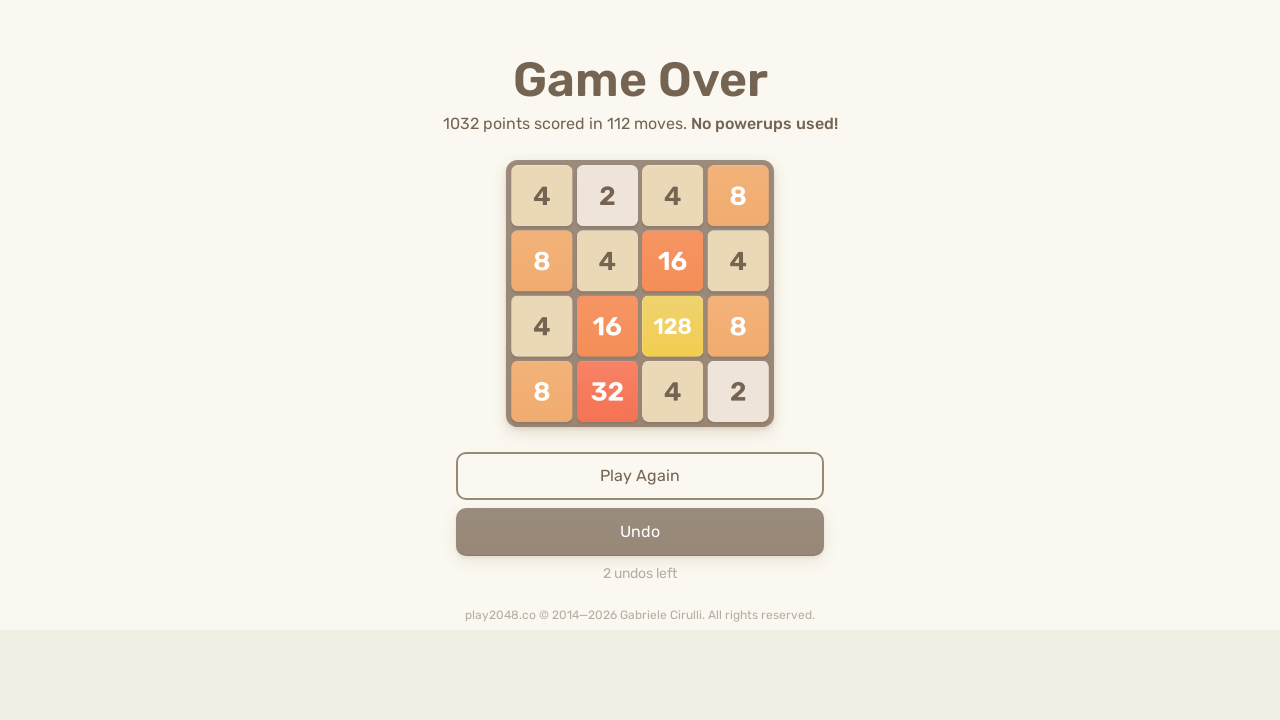

Pressed ArrowUp arrow key on html
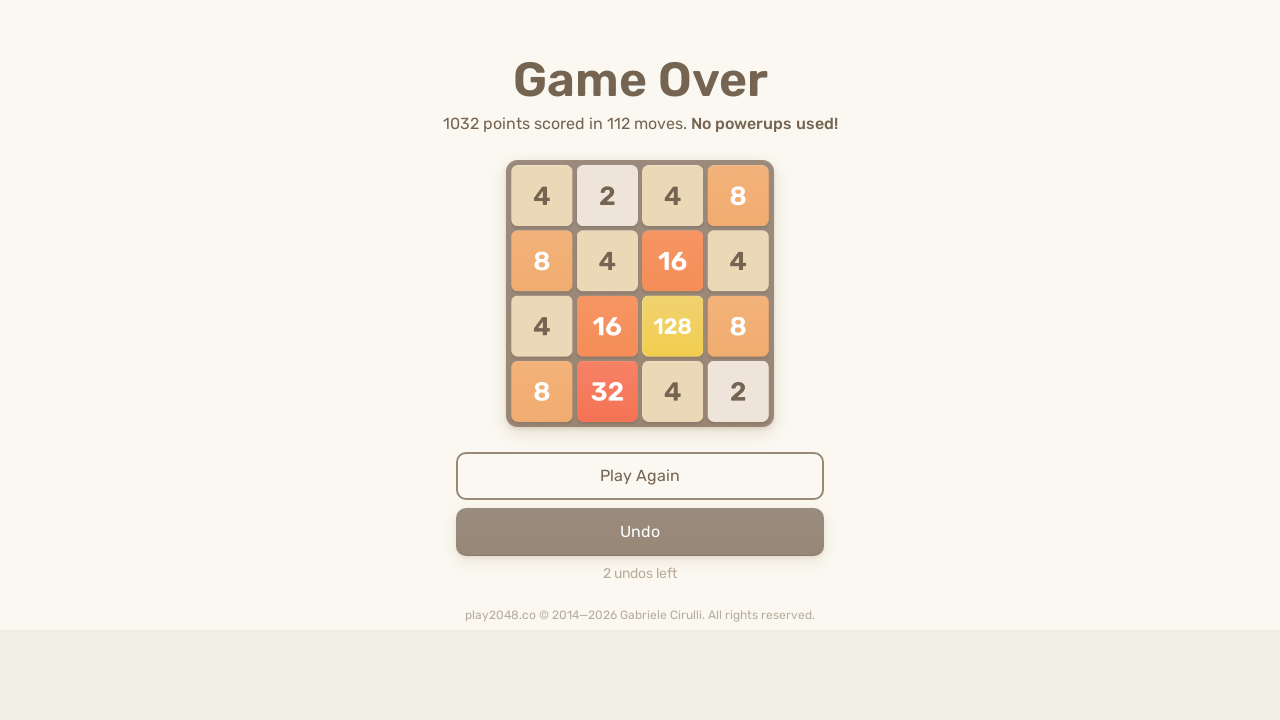

Pressed ArrowDown arrow key on html
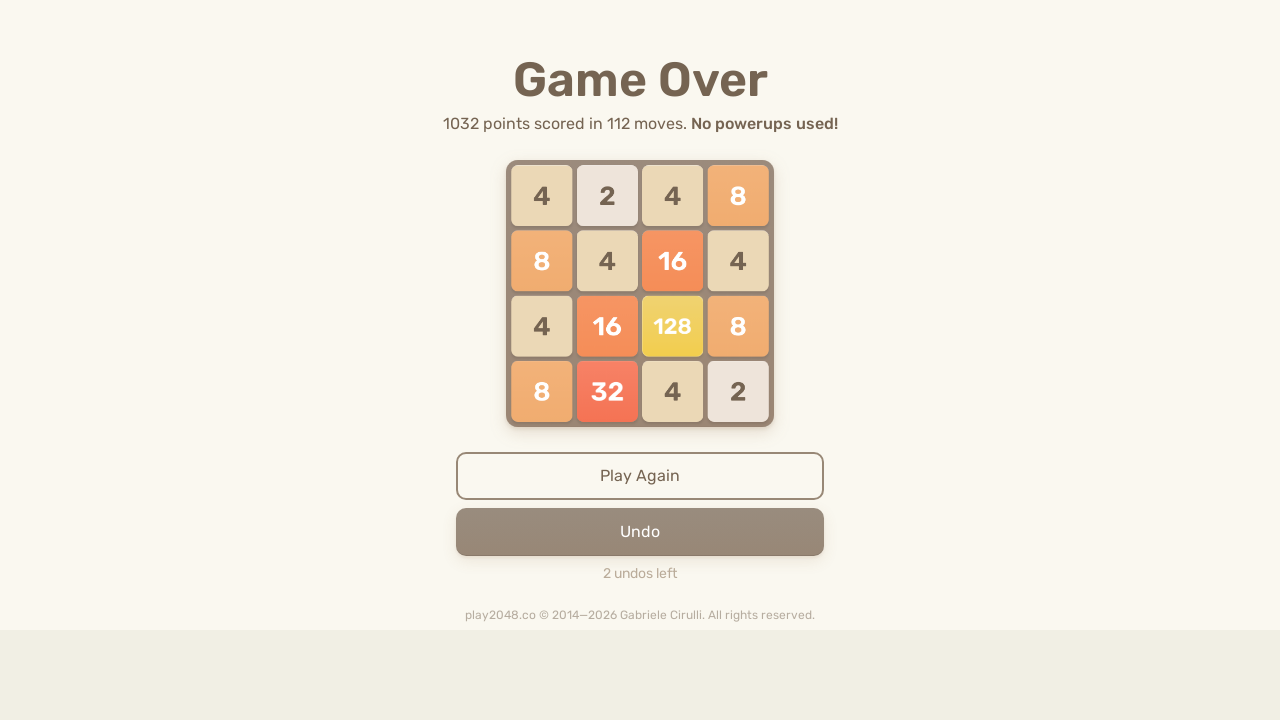

Pressed ArrowUp arrow key on html
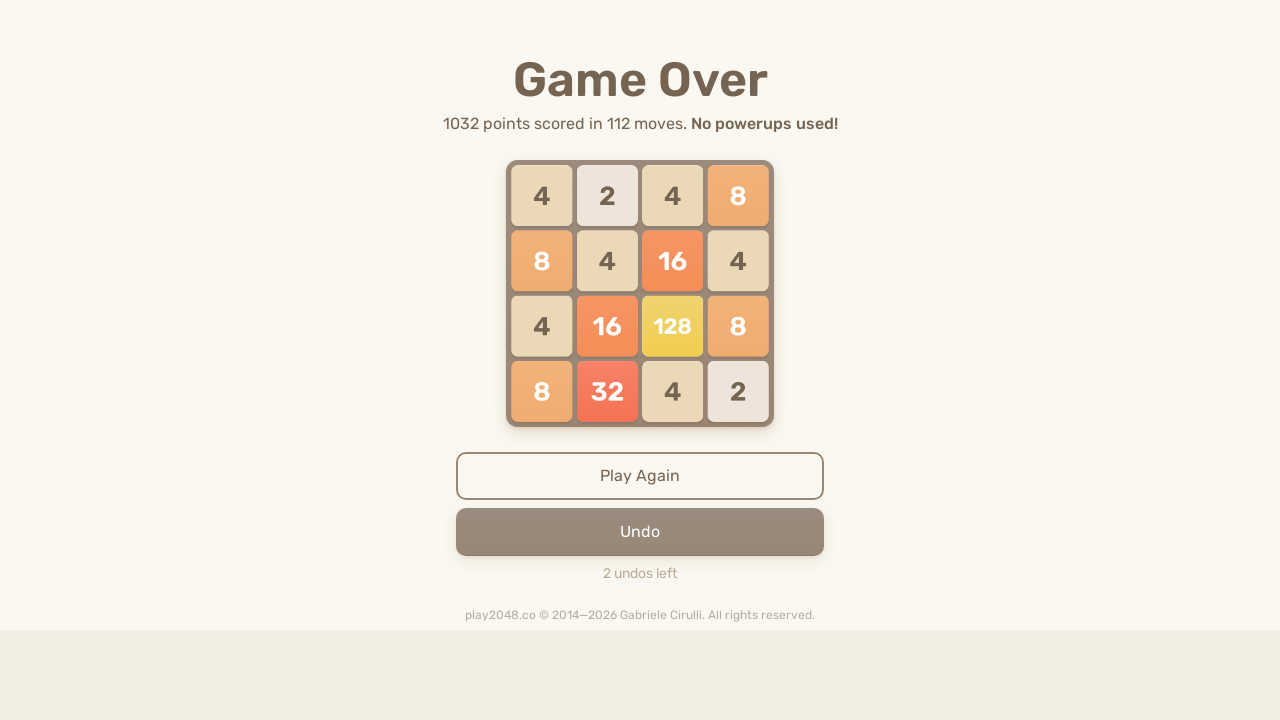

Pressed ArrowRight arrow key on html
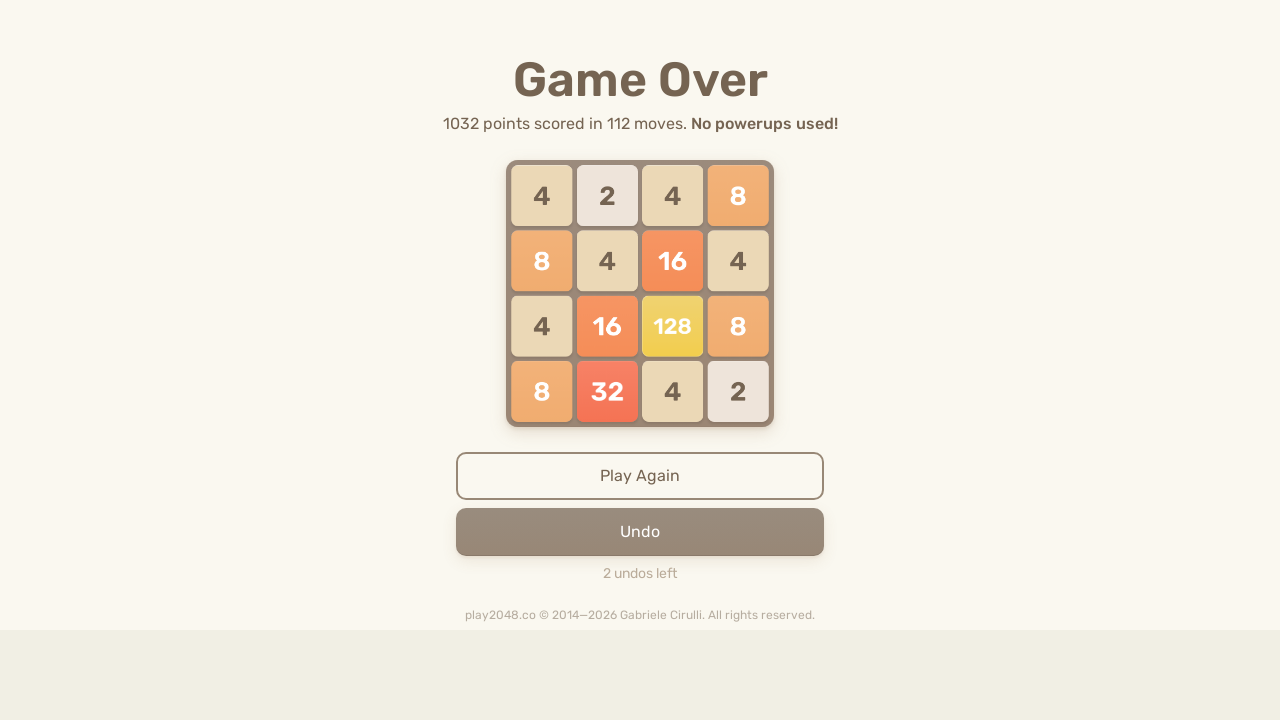

Pressed ArrowLeft arrow key on html
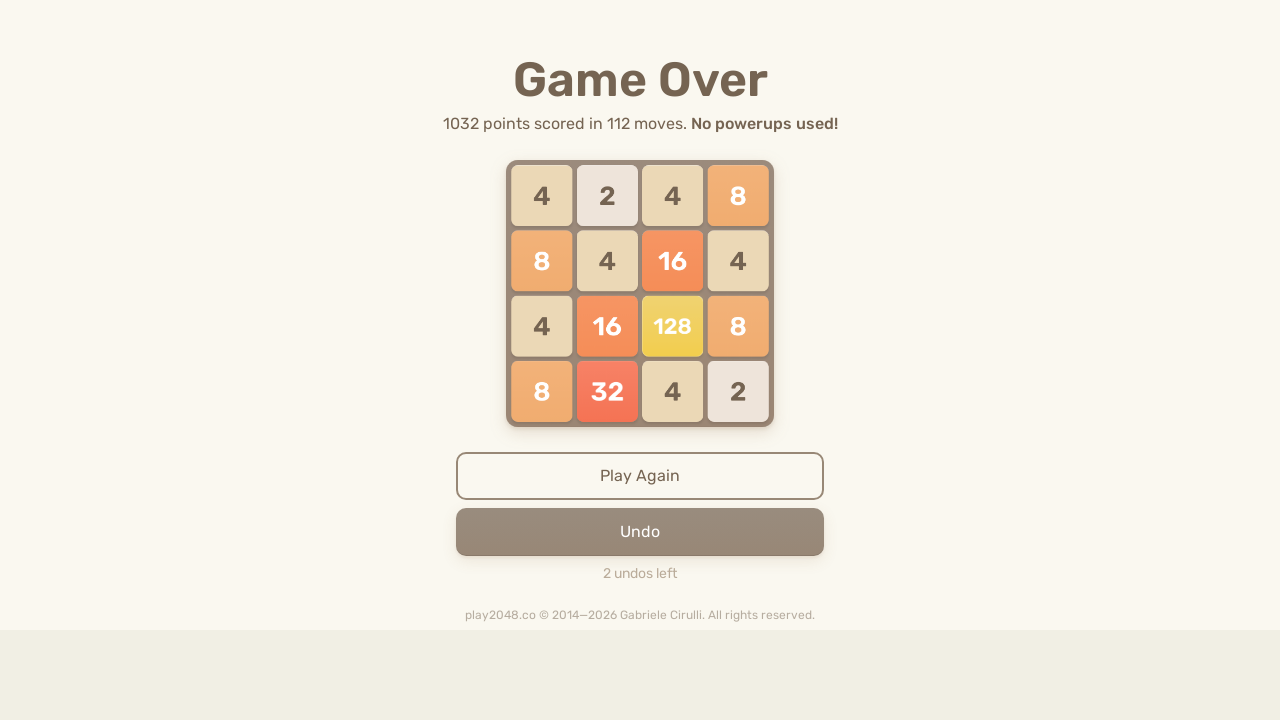

Pressed ArrowRight arrow key on html
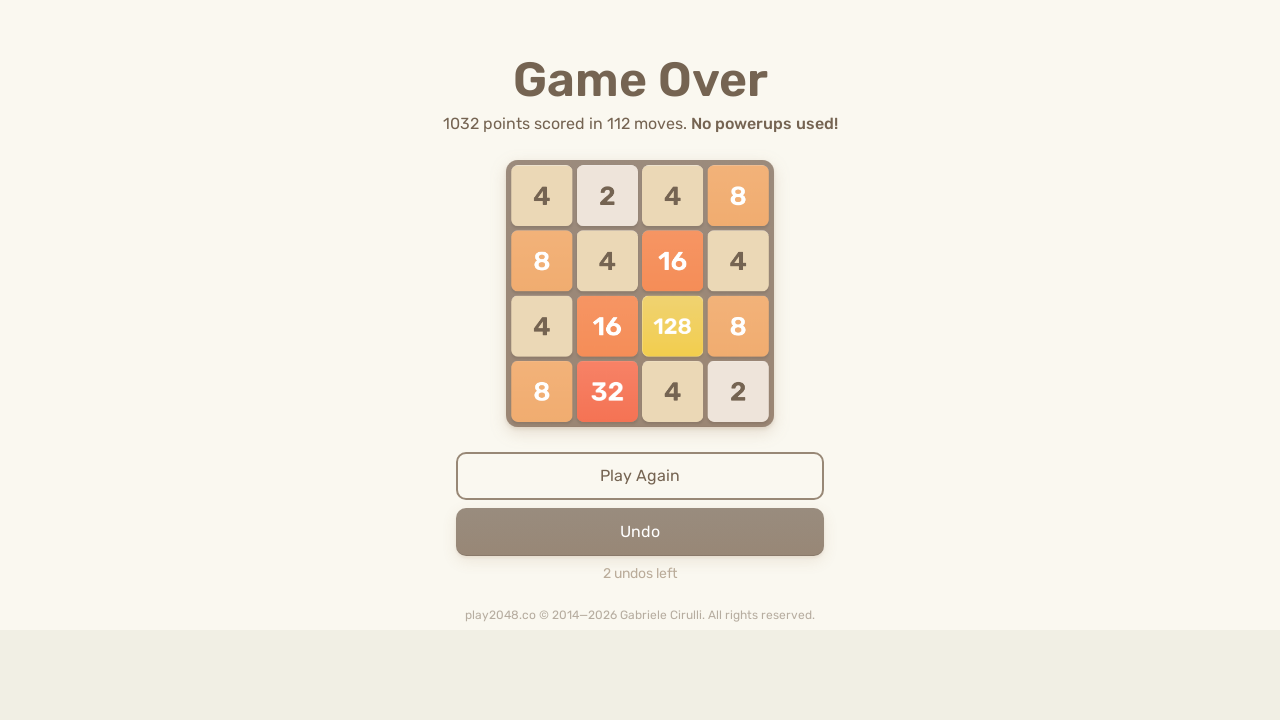

Pressed ArrowRight arrow key on html
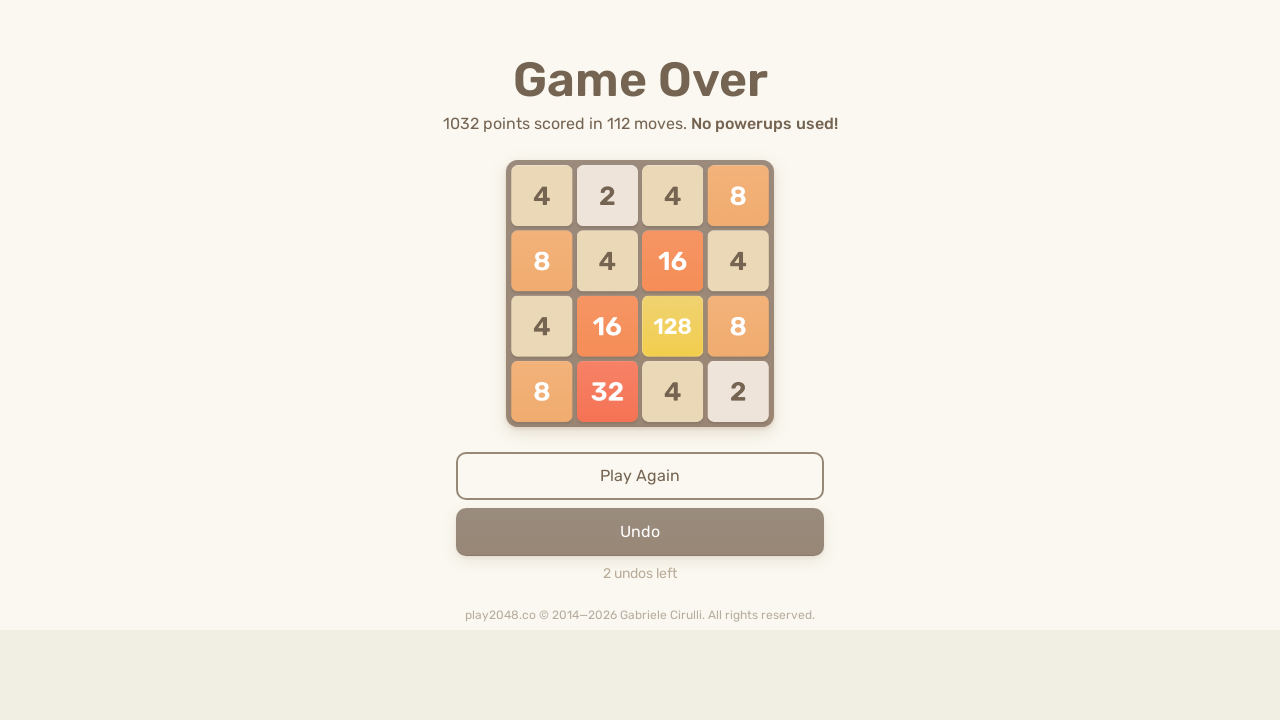

Pressed ArrowLeft arrow key on html
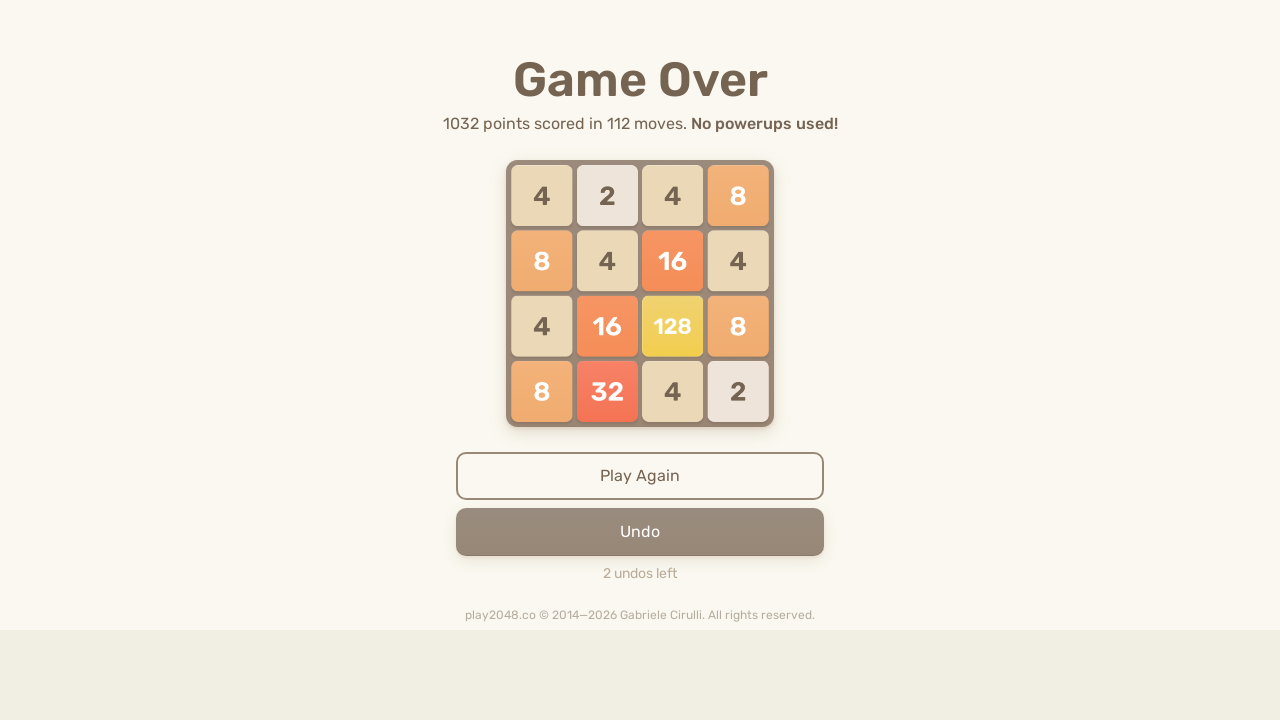

Pressed ArrowRight arrow key on html
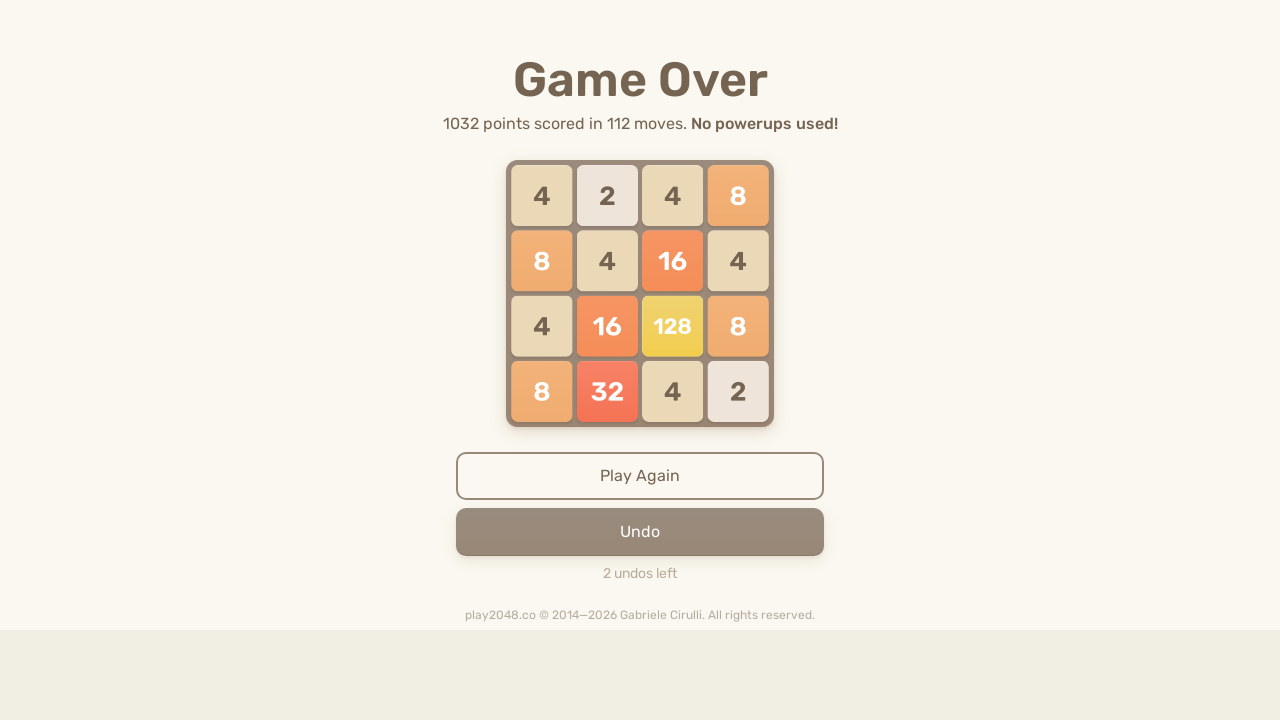

Pressed ArrowRight arrow key on html
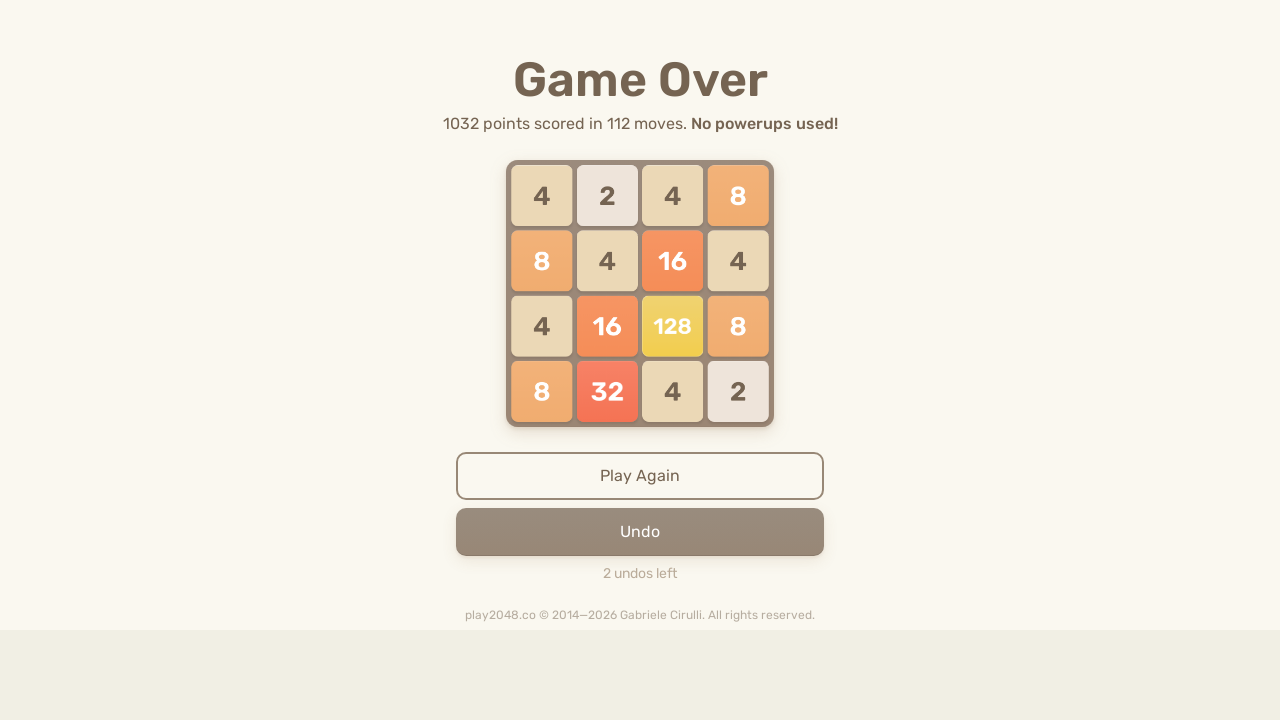

Pressed ArrowLeft arrow key on html
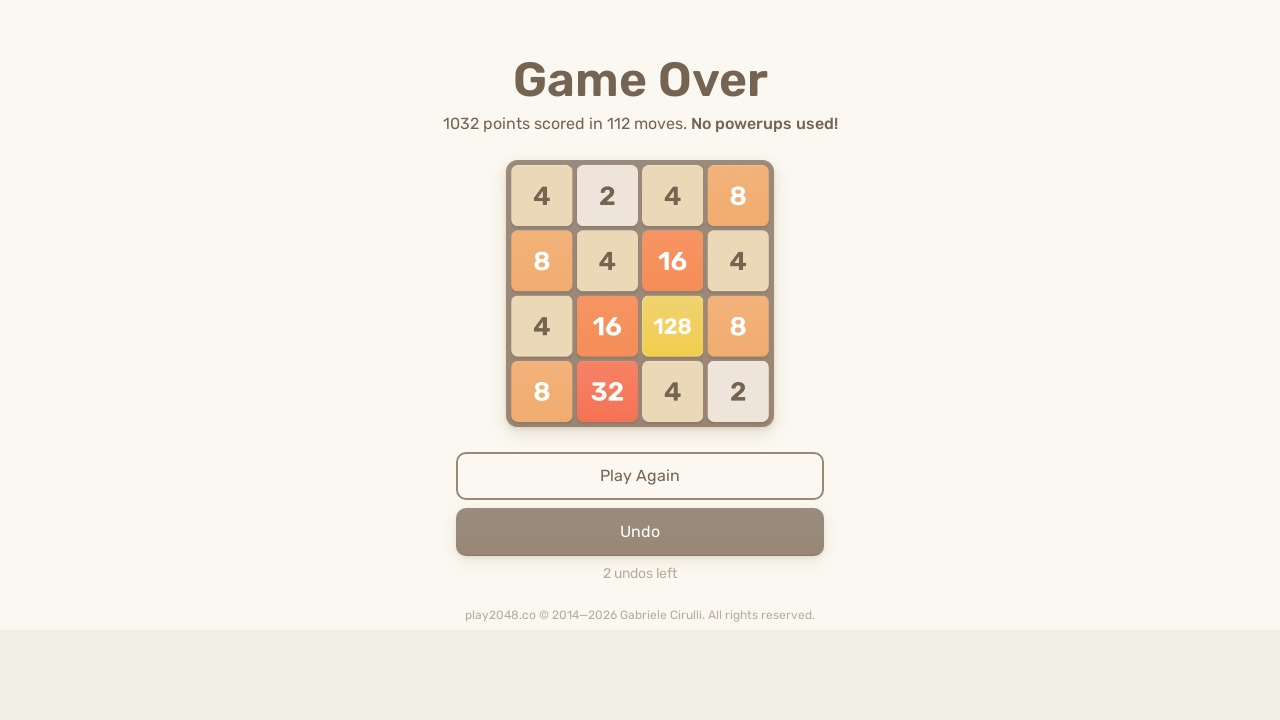

Pressed ArrowLeft arrow key on html
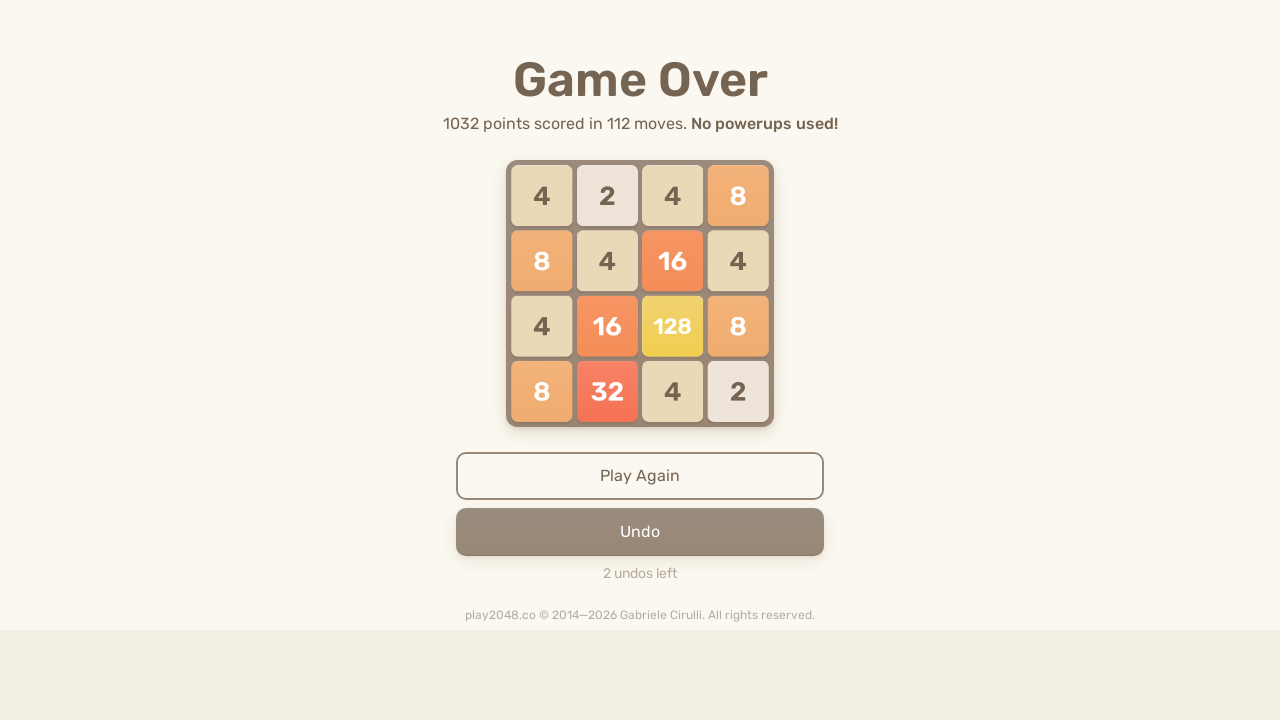

Pressed ArrowDown arrow key on html
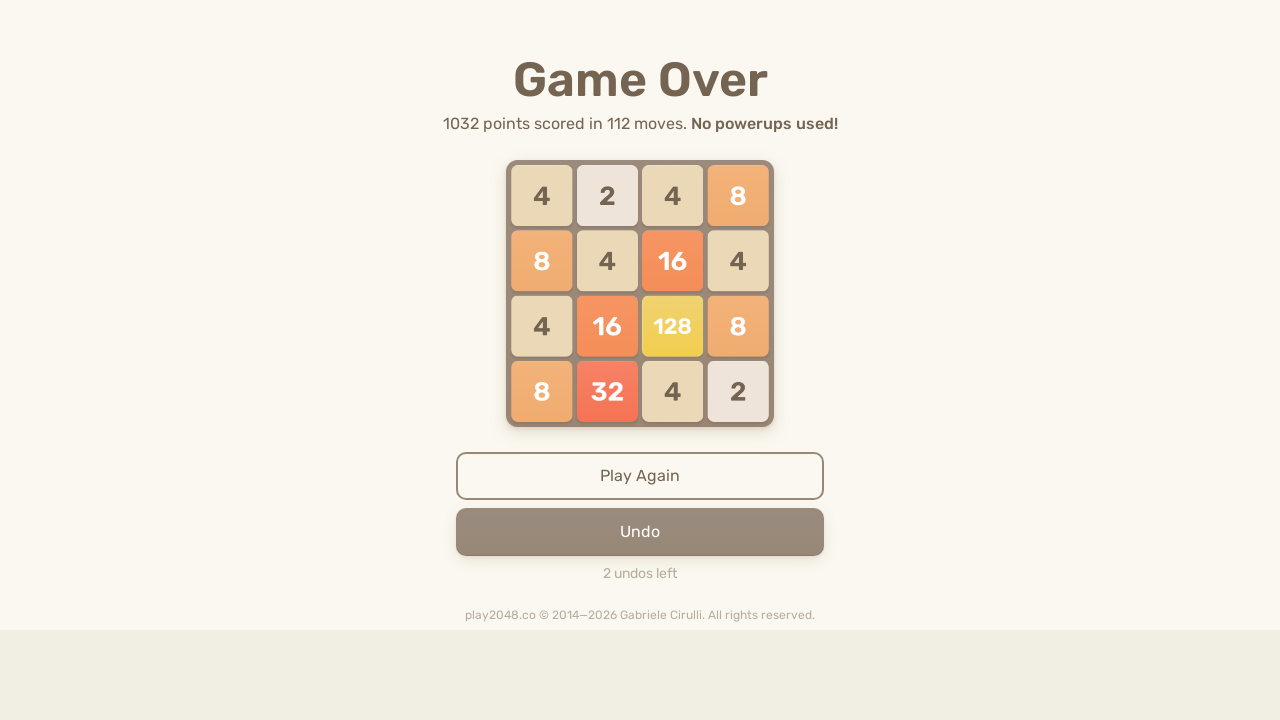

Pressed ArrowRight arrow key on html
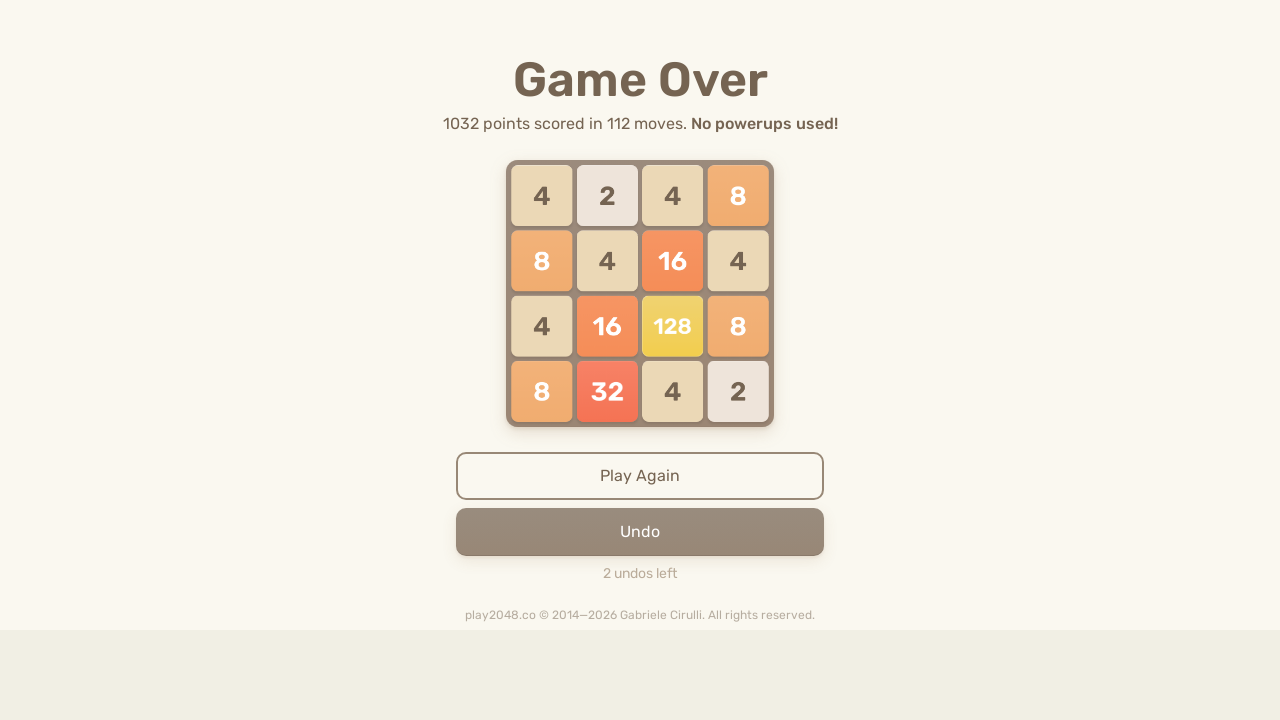

Pressed ArrowUp arrow key on html
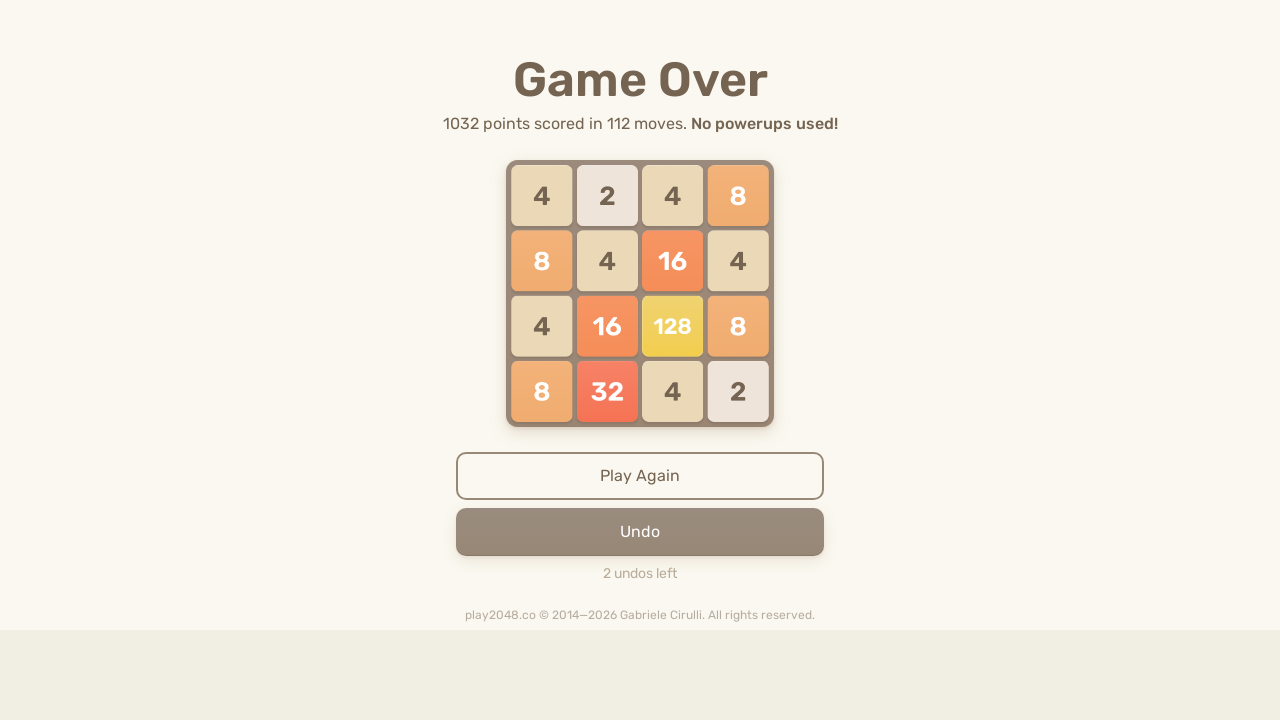

Pressed ArrowDown arrow key on html
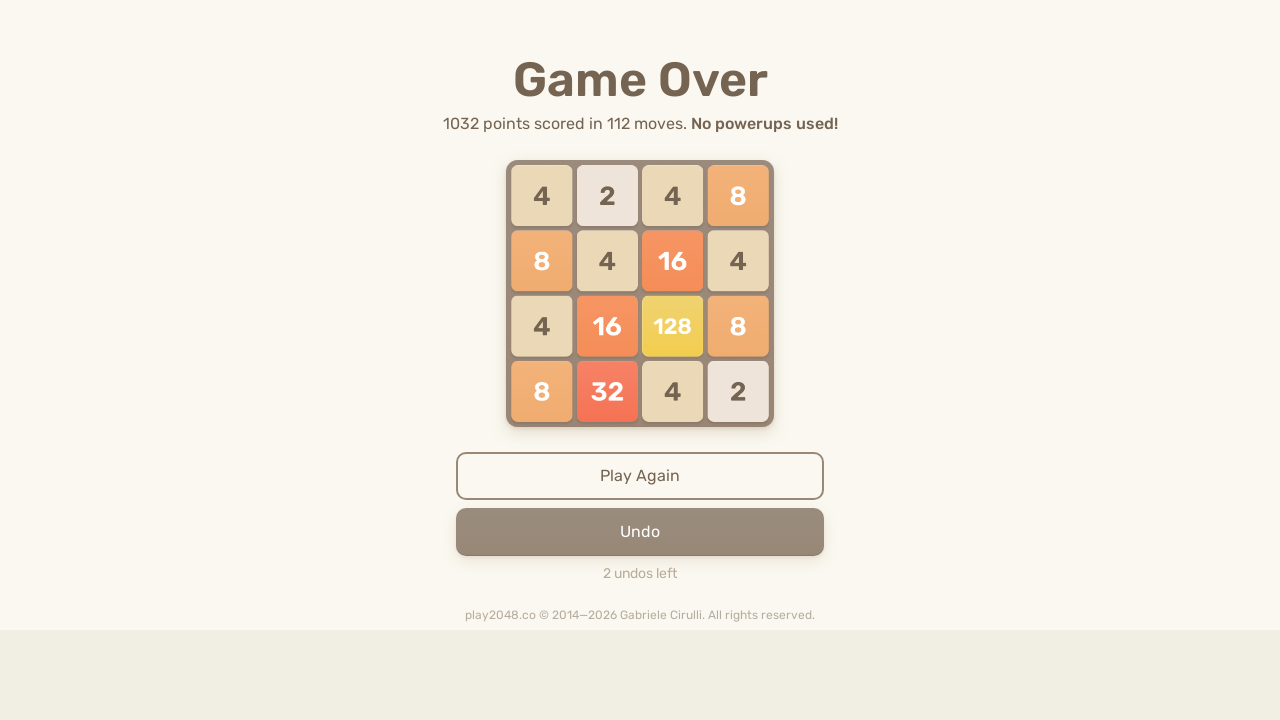

Pressed ArrowLeft arrow key on html
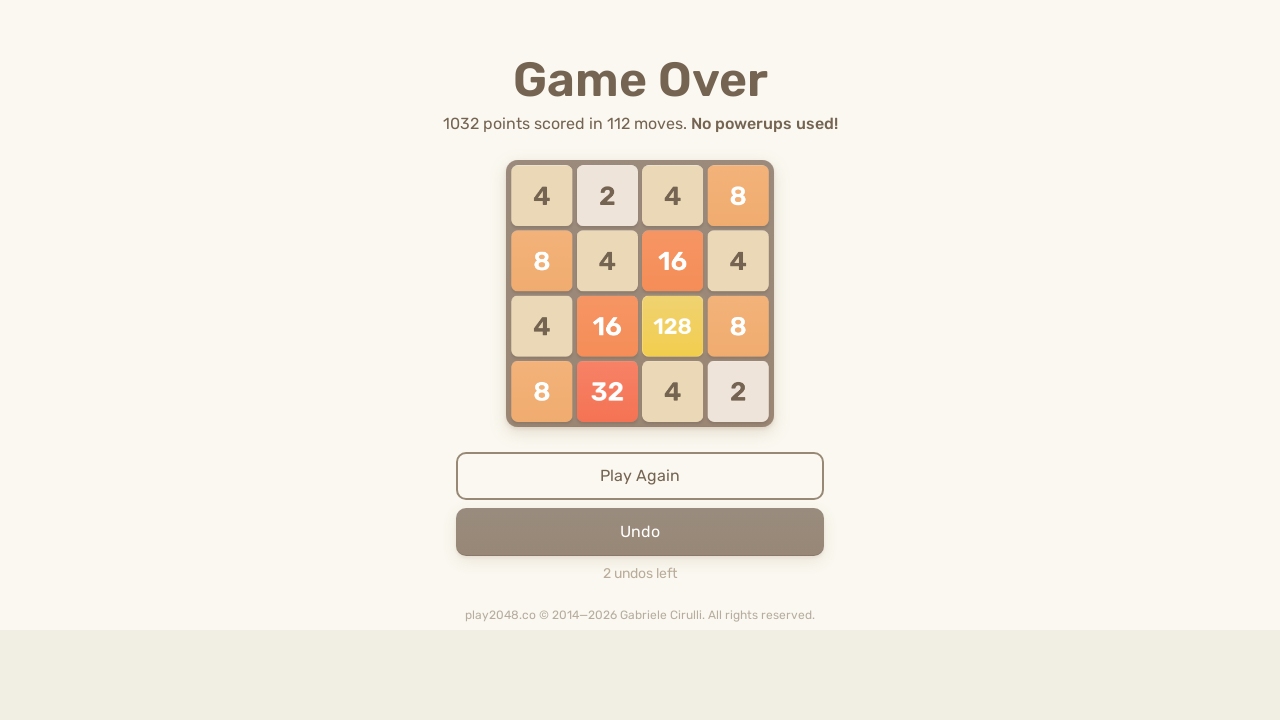

Pressed ArrowRight arrow key on html
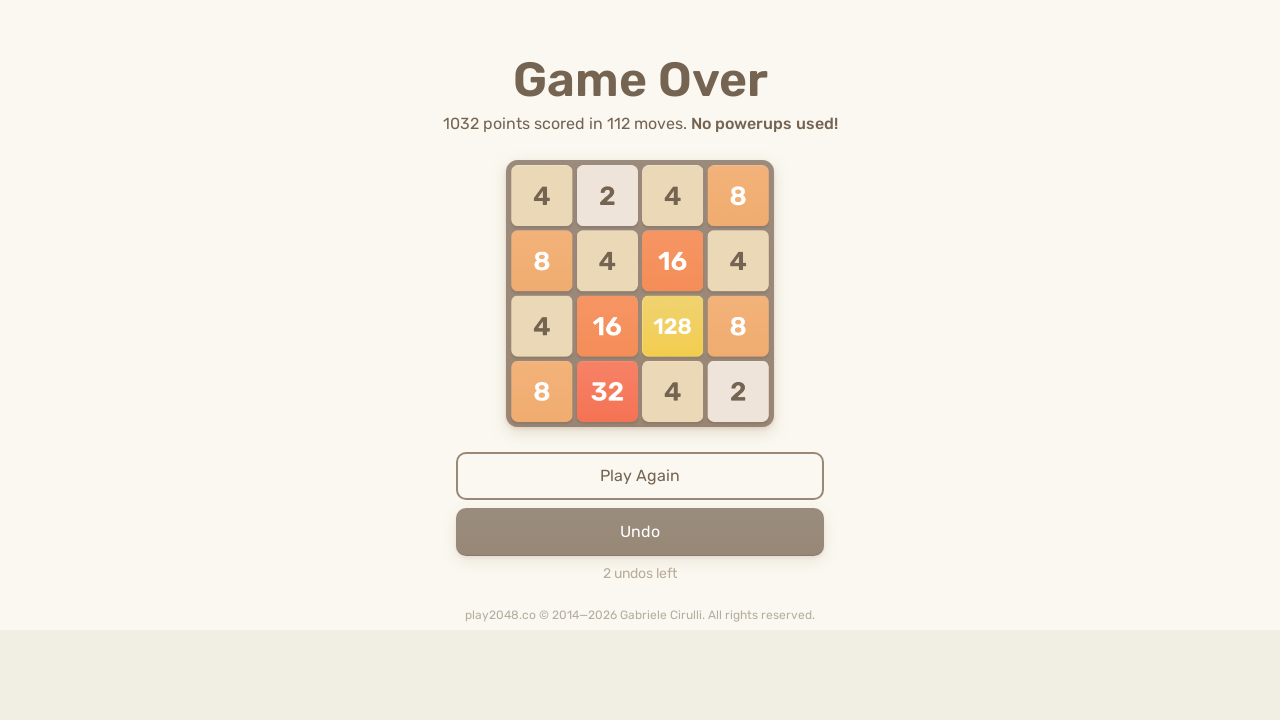

Pressed ArrowUp arrow key on html
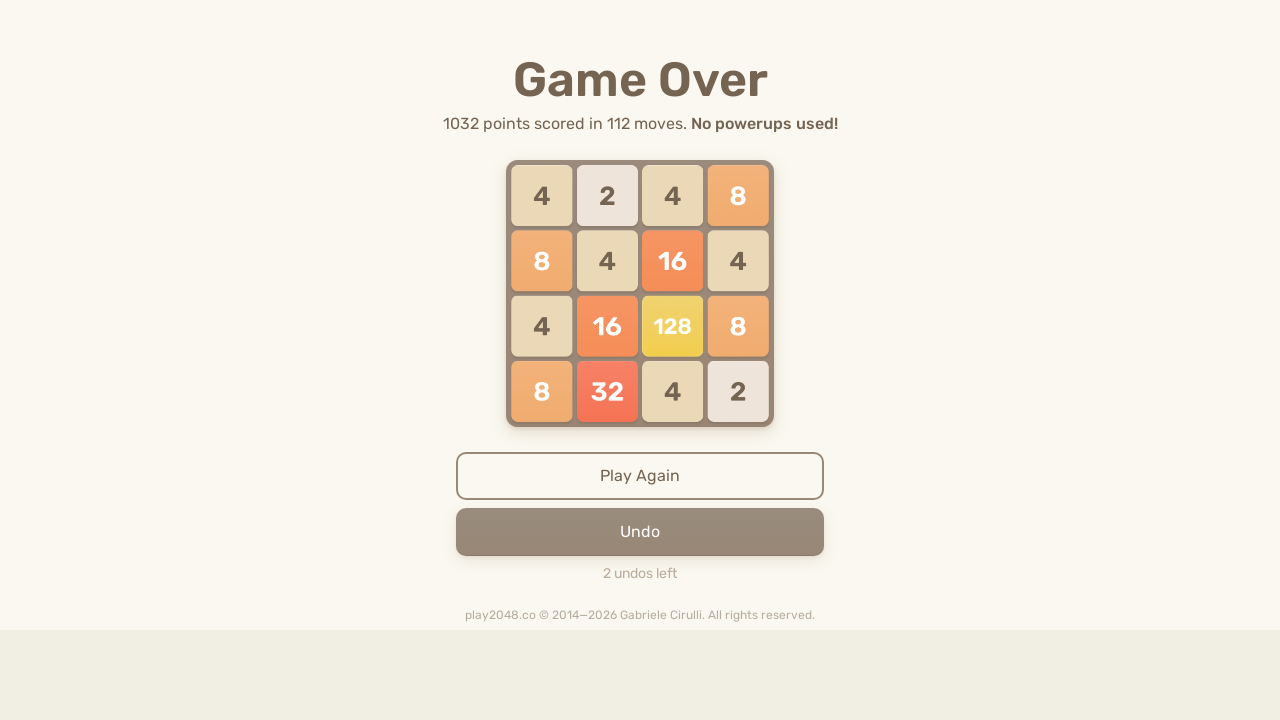

Pressed ArrowUp arrow key on html
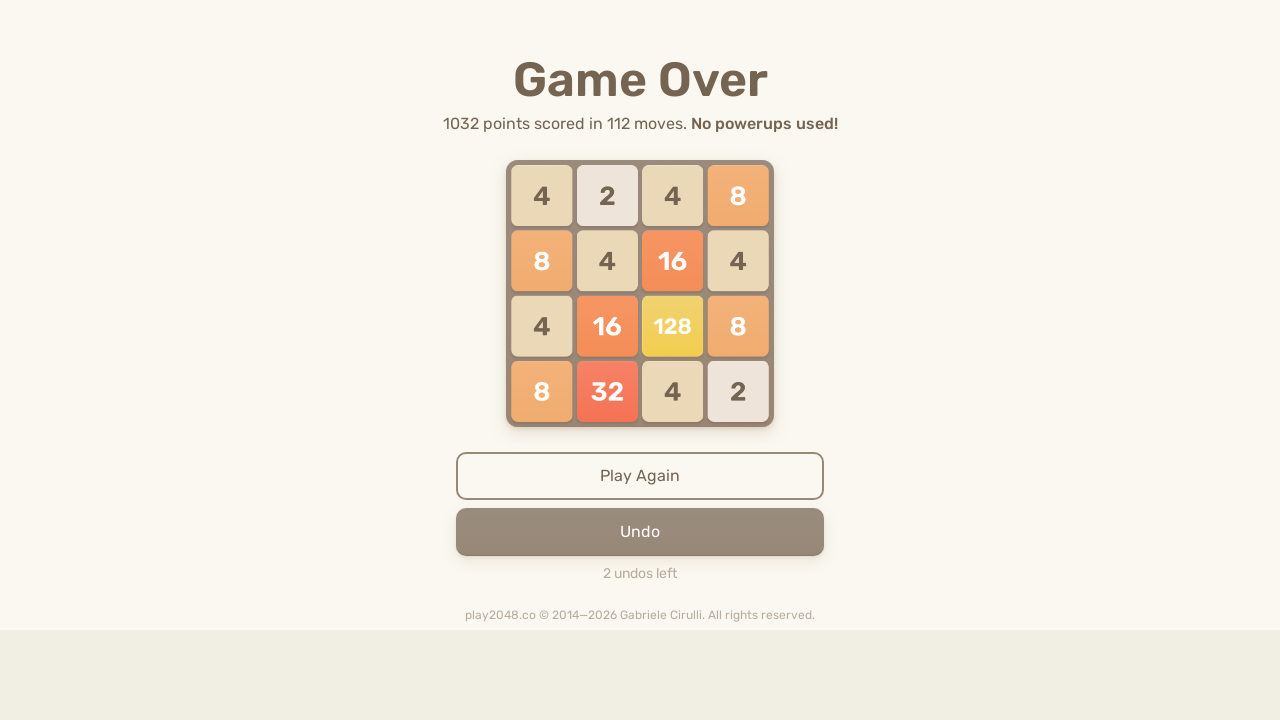

Pressed ArrowUp arrow key on html
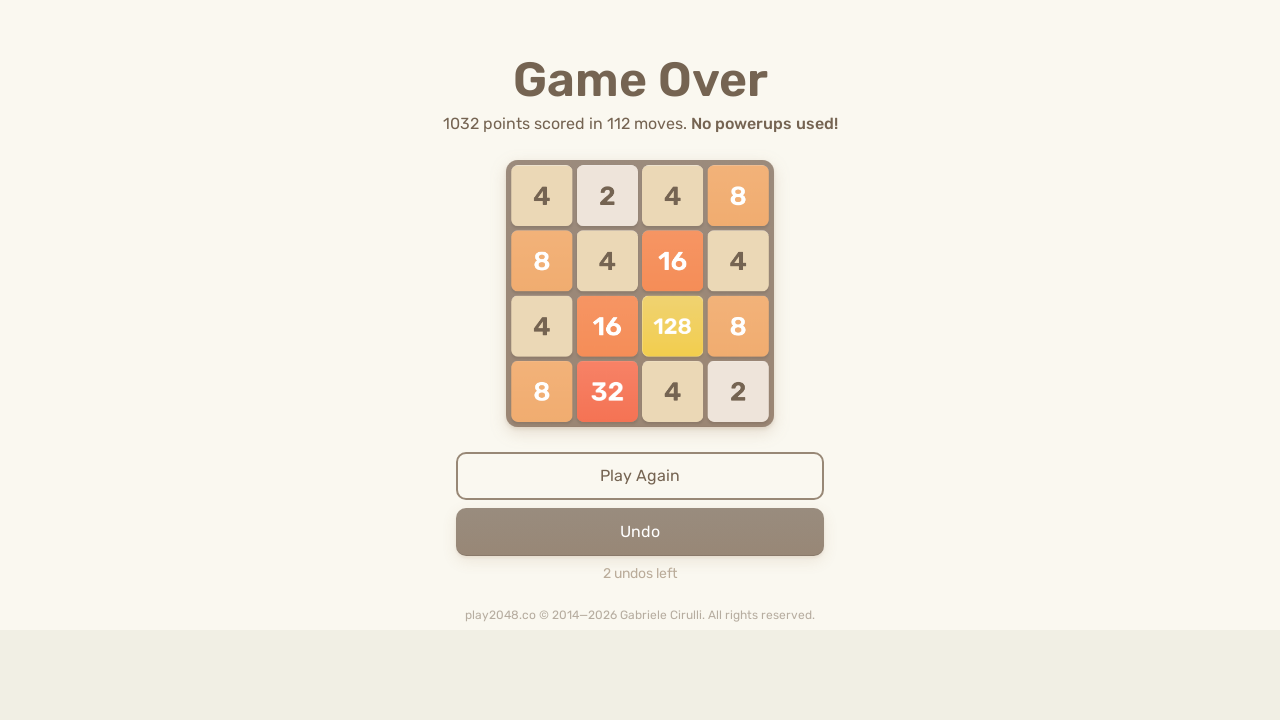

Pressed ArrowUp arrow key on html
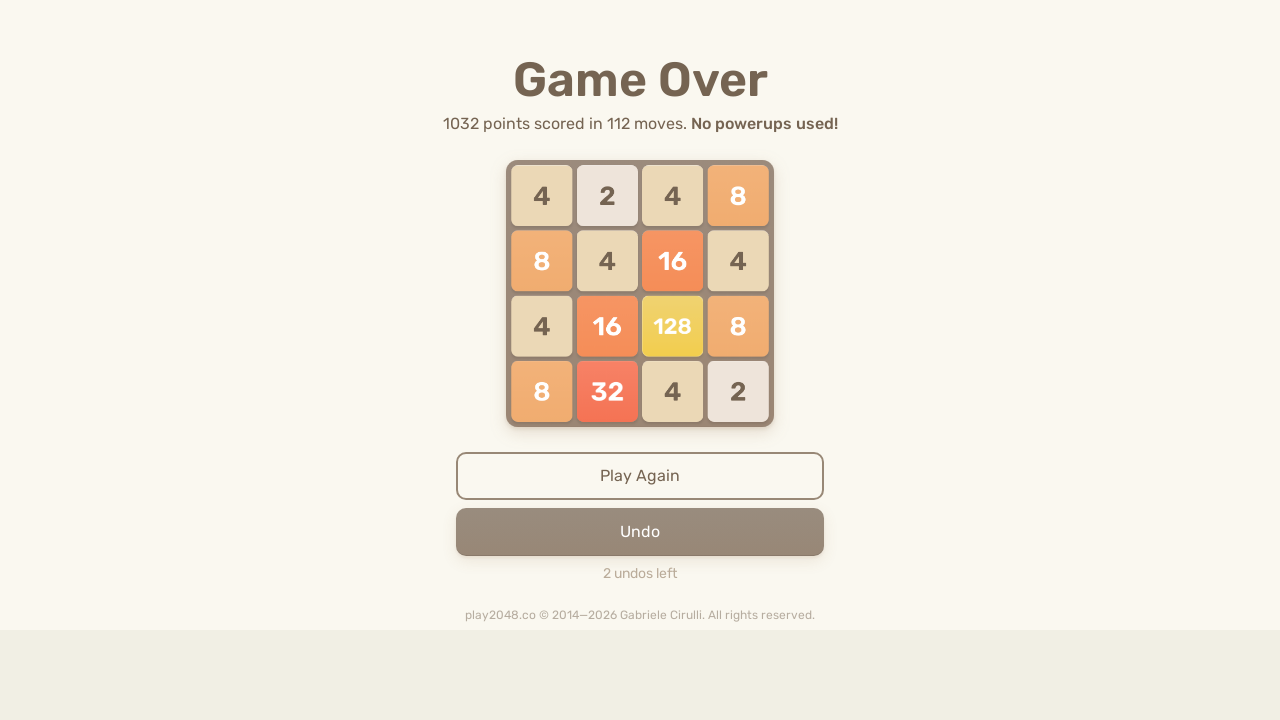

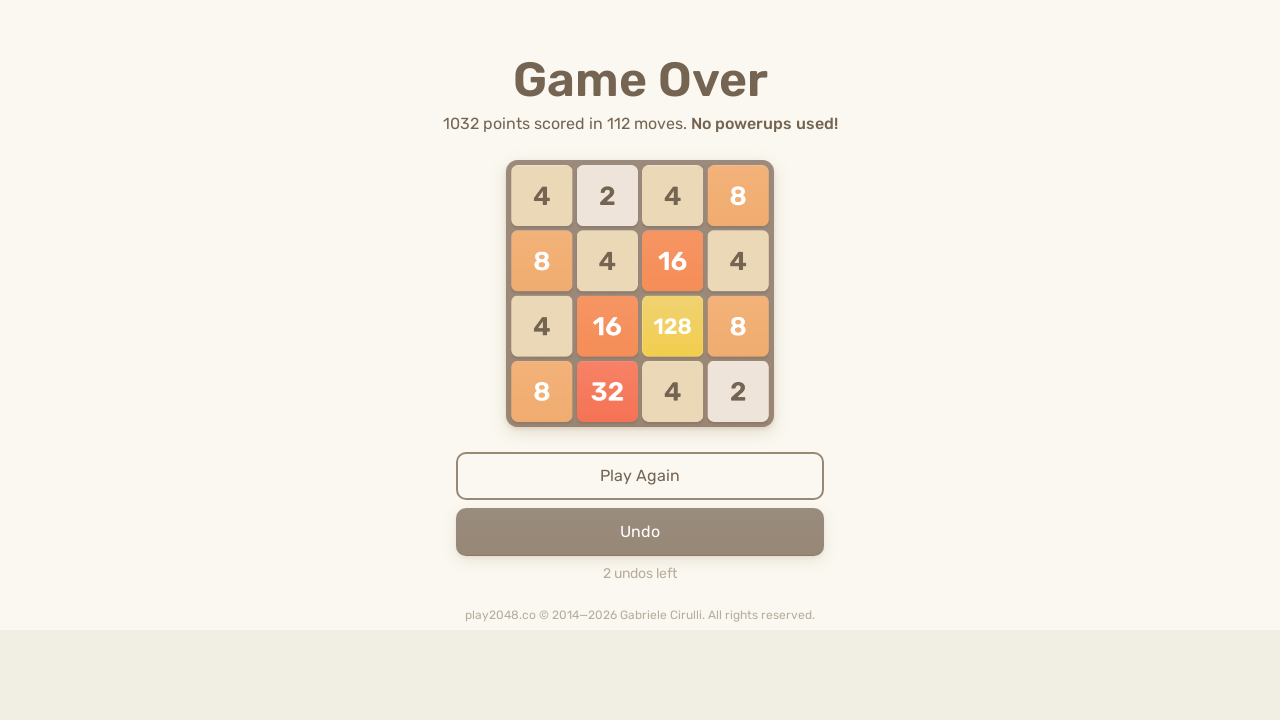